Automates a color clicking game by repeatedly clicking the main game element for 60 seconds to achieve a high score.

Starting URL: http://zzzscore.com/color/

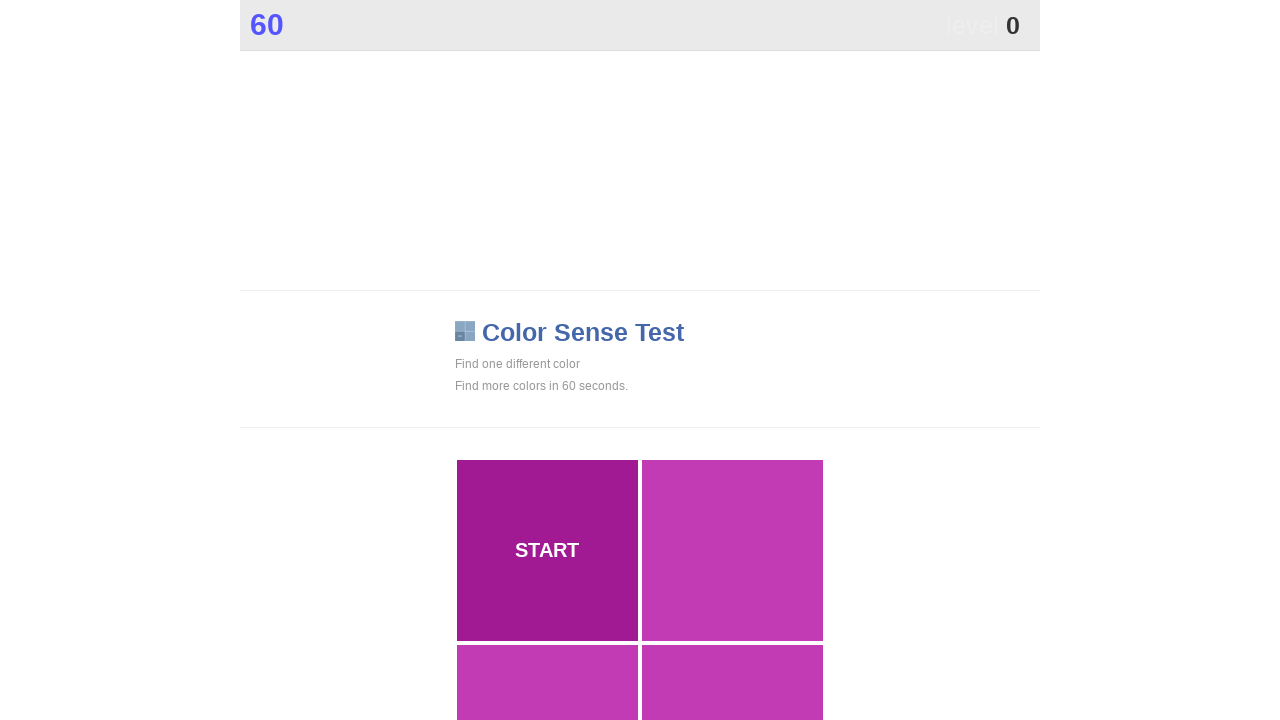

Clicked main game element to score points at (547, 550) on .main
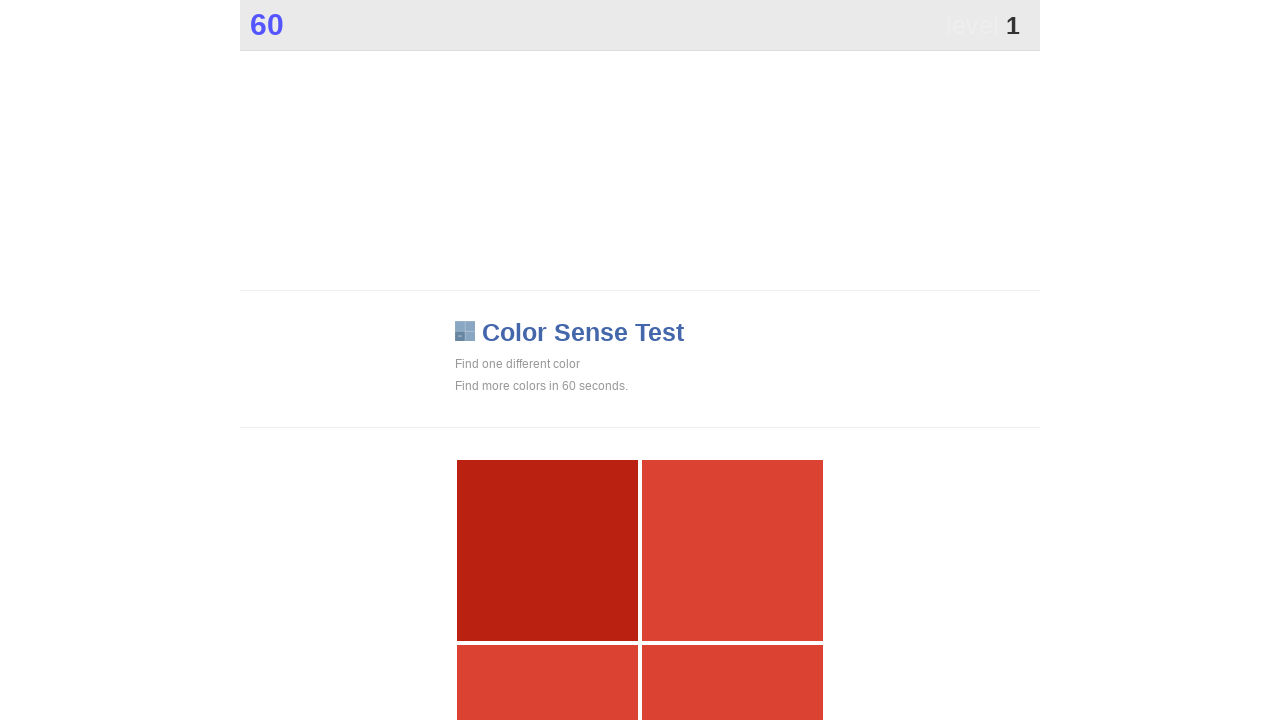

Clicked main game element to score points at (547, 550) on .main
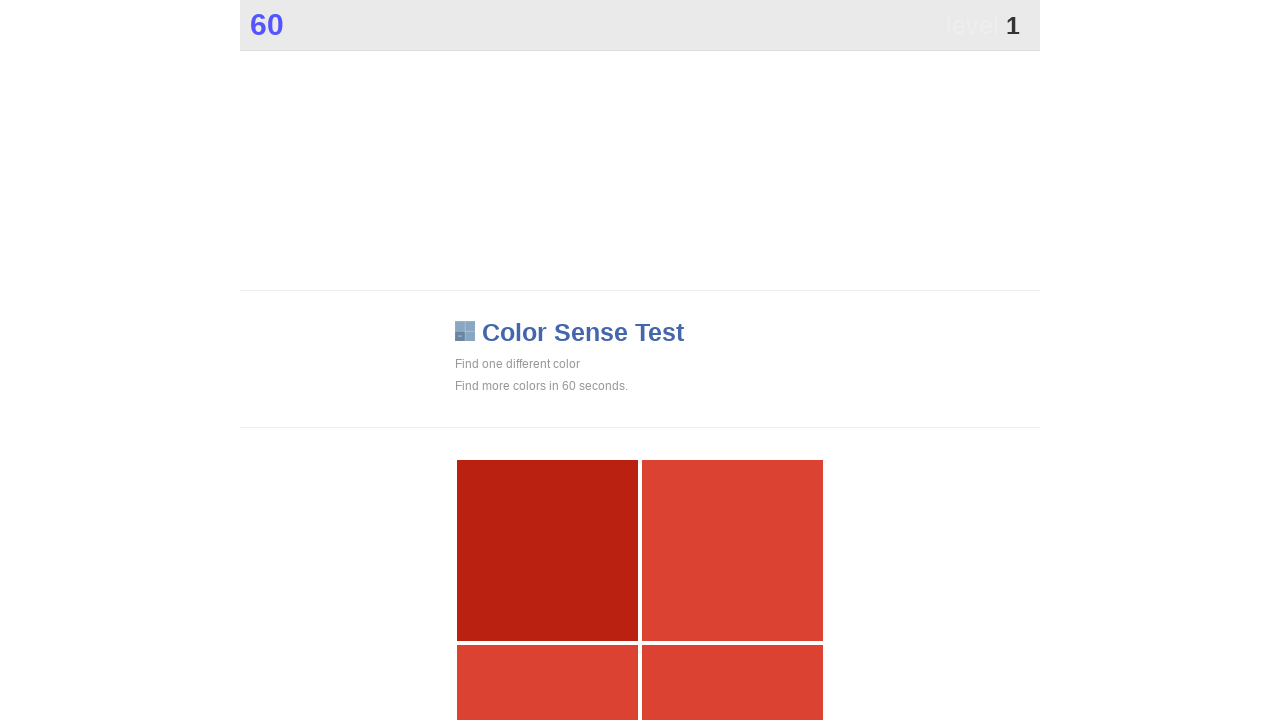

Clicked main game element to score points at (547, 550) on .main
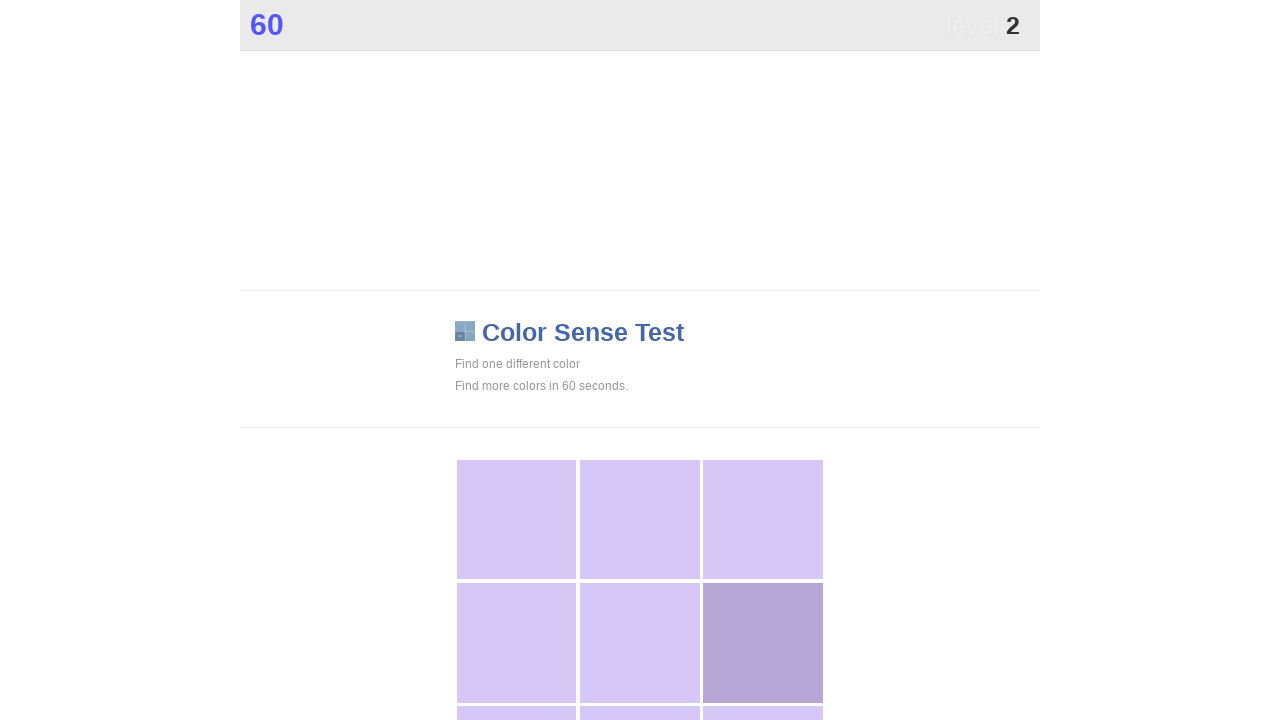

Clicked main game element to score points at (763, 643) on .main
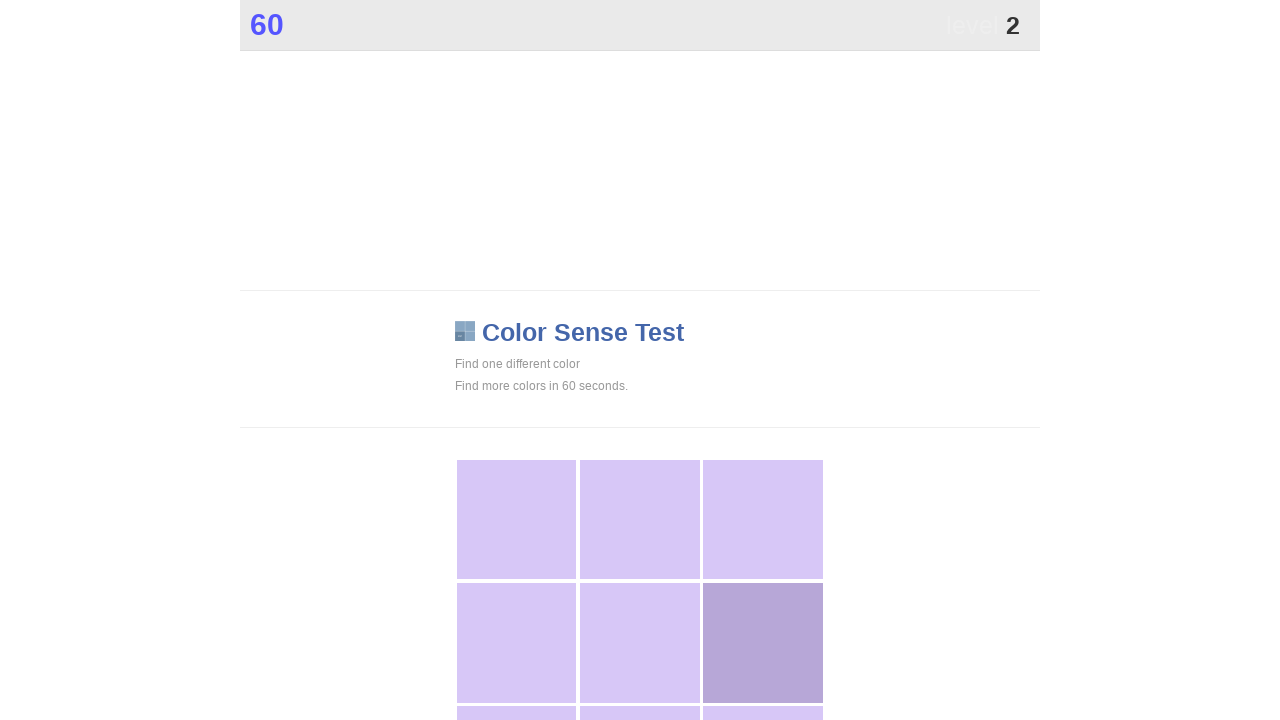

Clicked main game element to score points at (763, 643) on .main
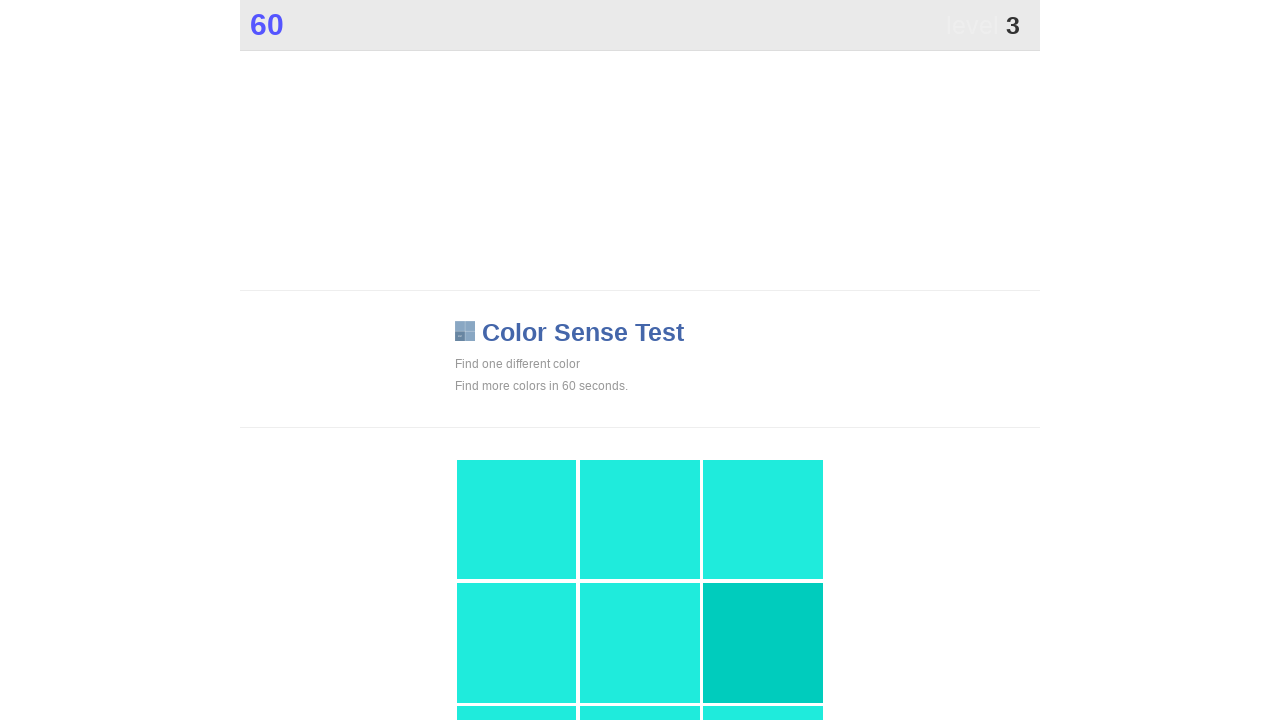

Clicked main game element to score points at (763, 643) on .main
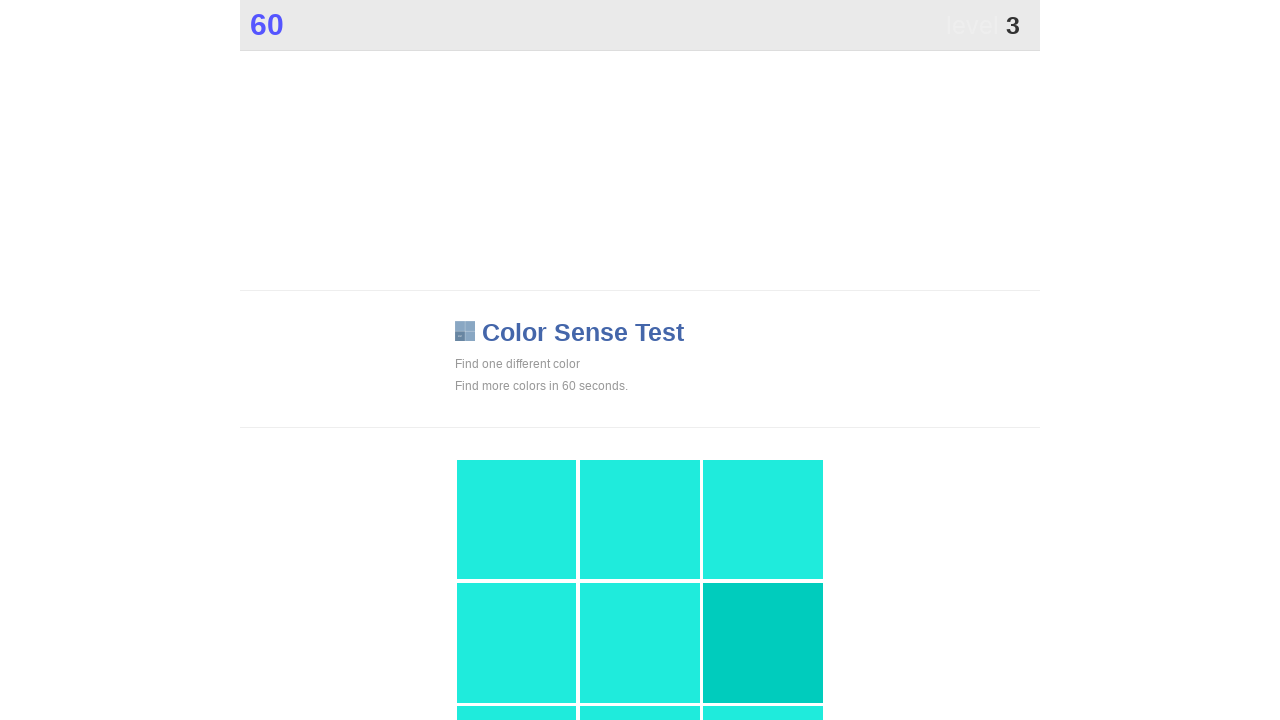

Clicked main game element to score points at (763, 643) on .main
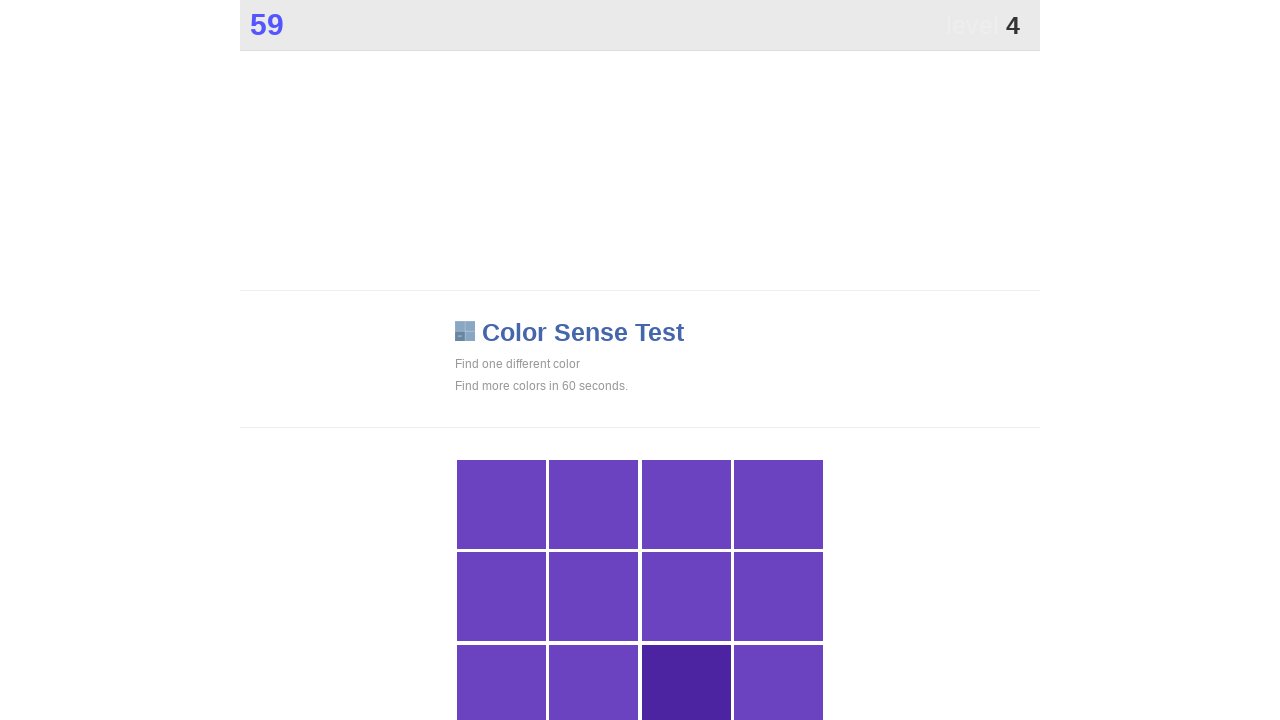

Clicked main game element to score points at (686, 676) on .main
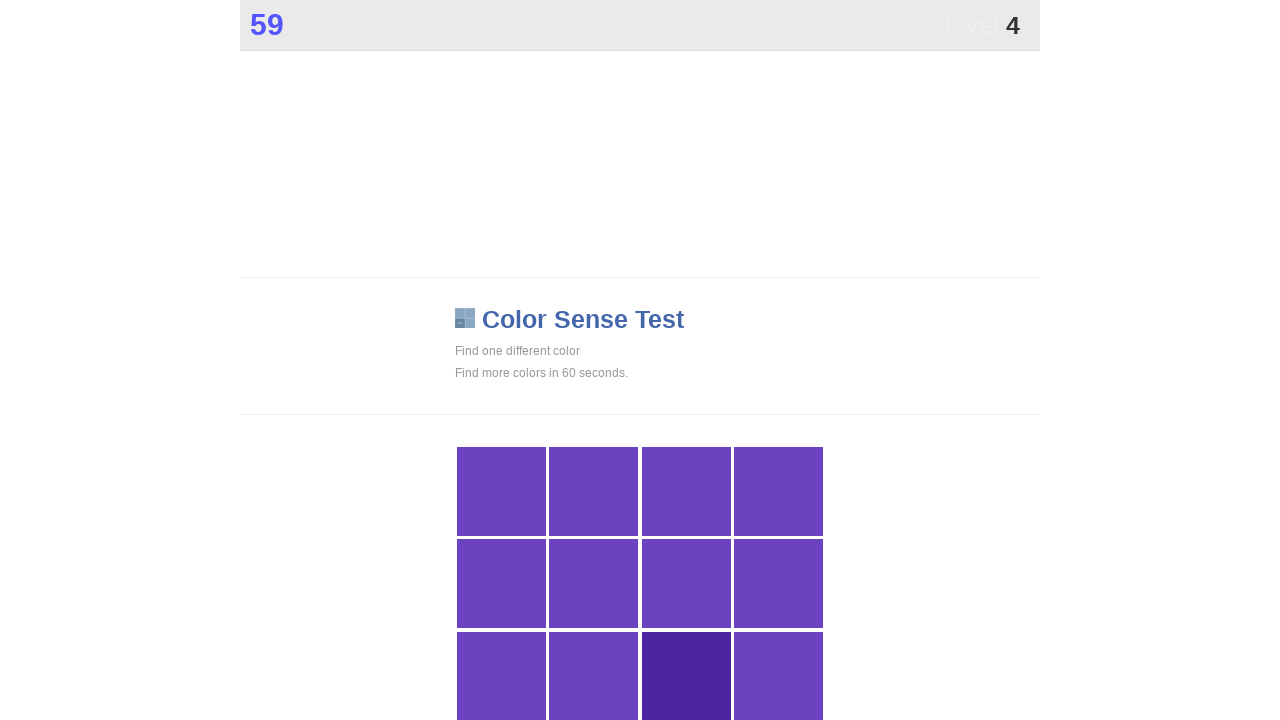

Clicked main game element to score points at (686, 676) on .main
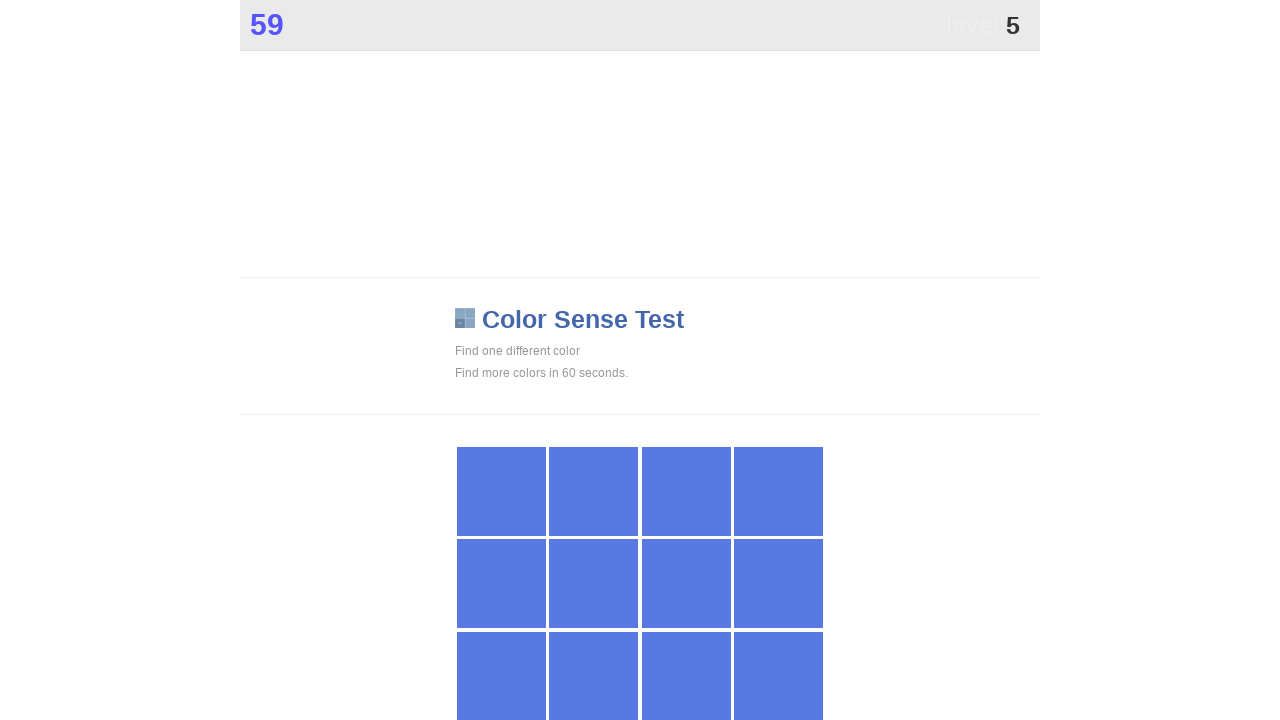

Clicked main game element to score points at (501, 361) on .main
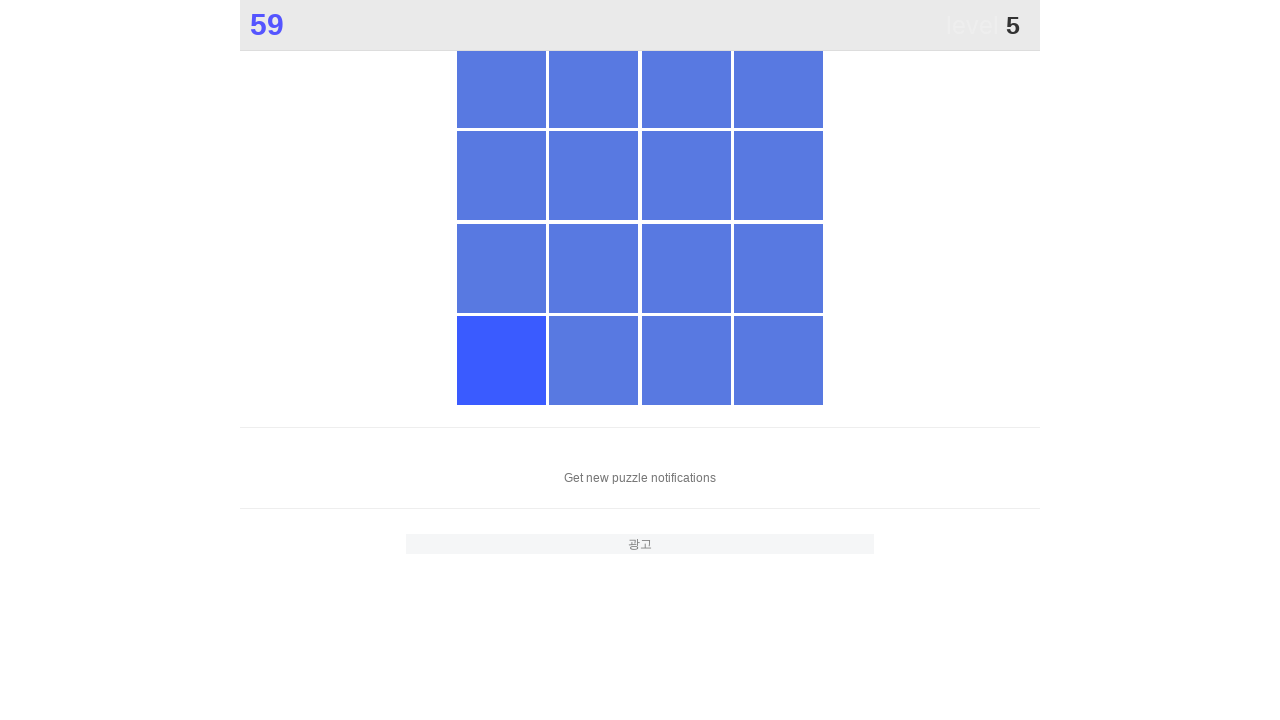

Clicked main game element to score points at (501, 361) on .main
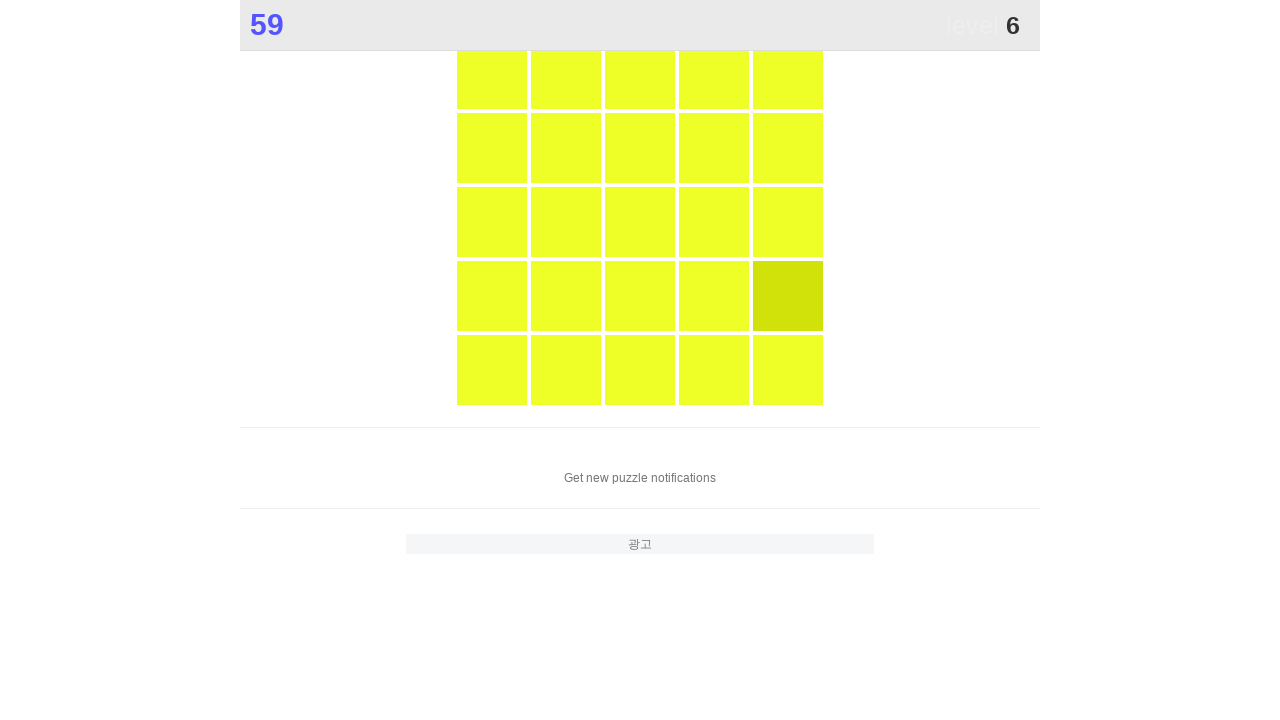

Clicked main game element to score points at (788, 296) on .main
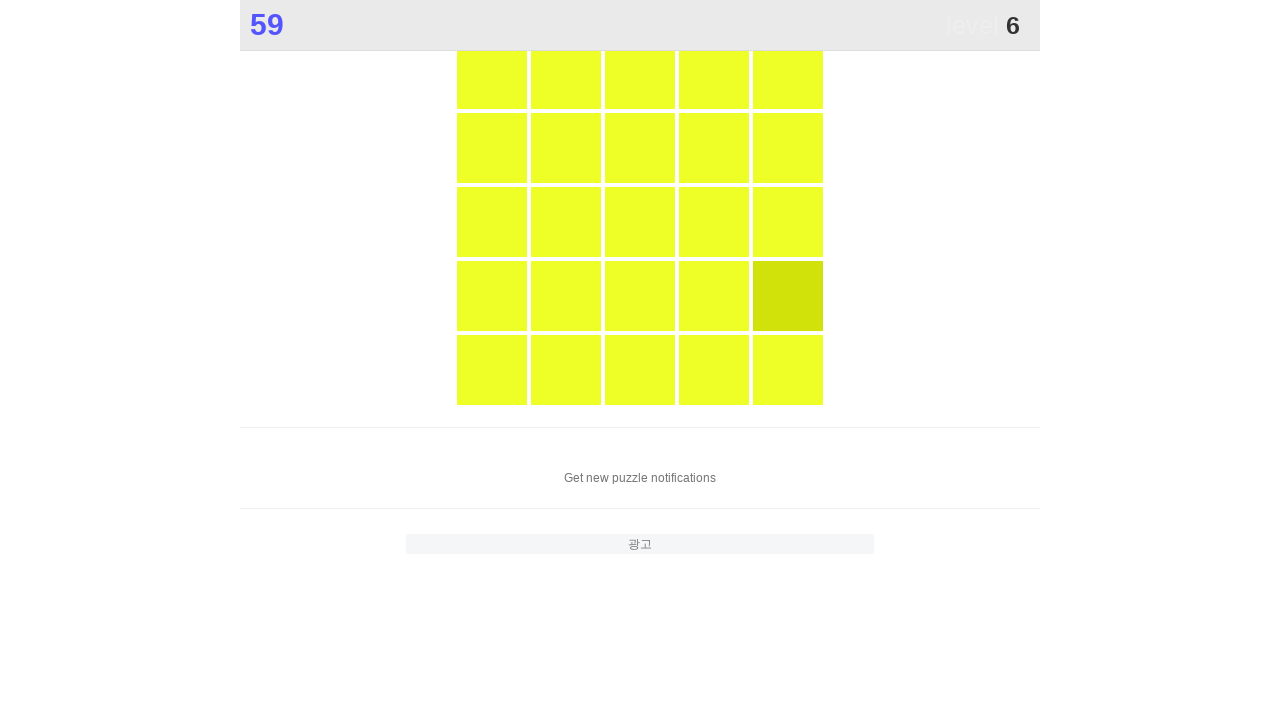

Clicked main game element to score points at (788, 296) on .main
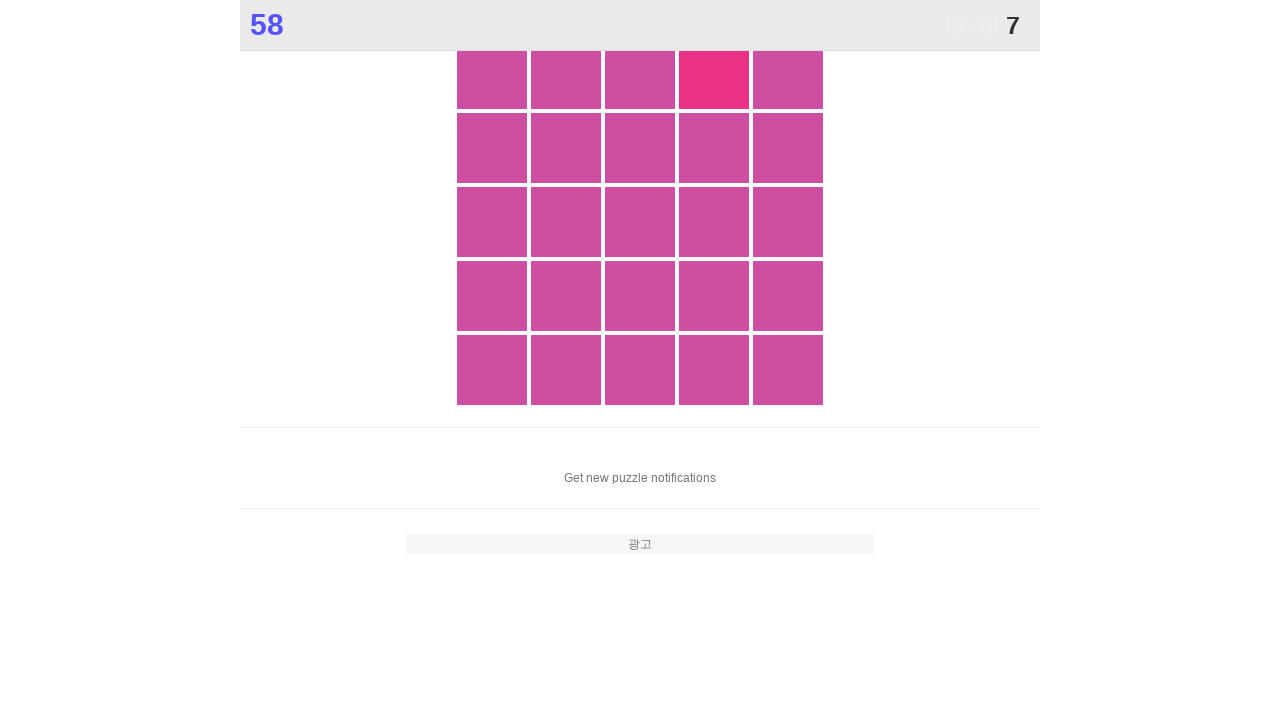

Clicked main game element to score points at (714, 74) on .main
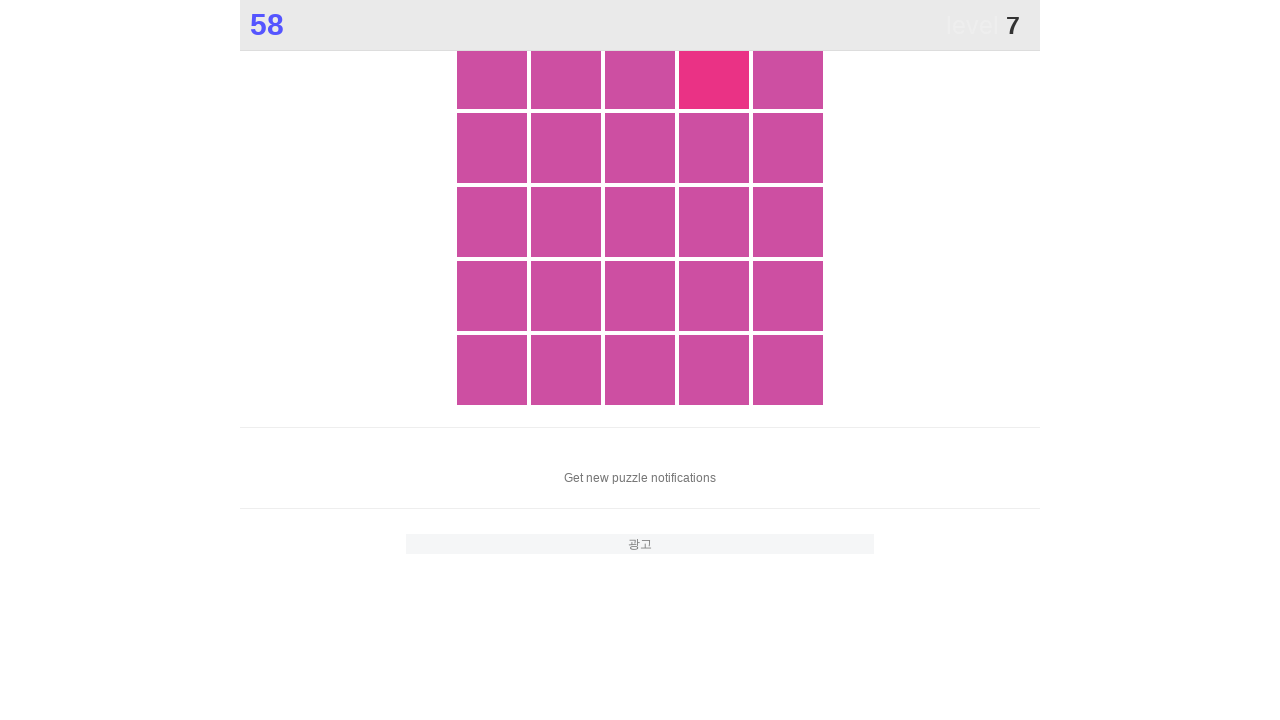

Clicked main game element to score points at (714, 74) on .main
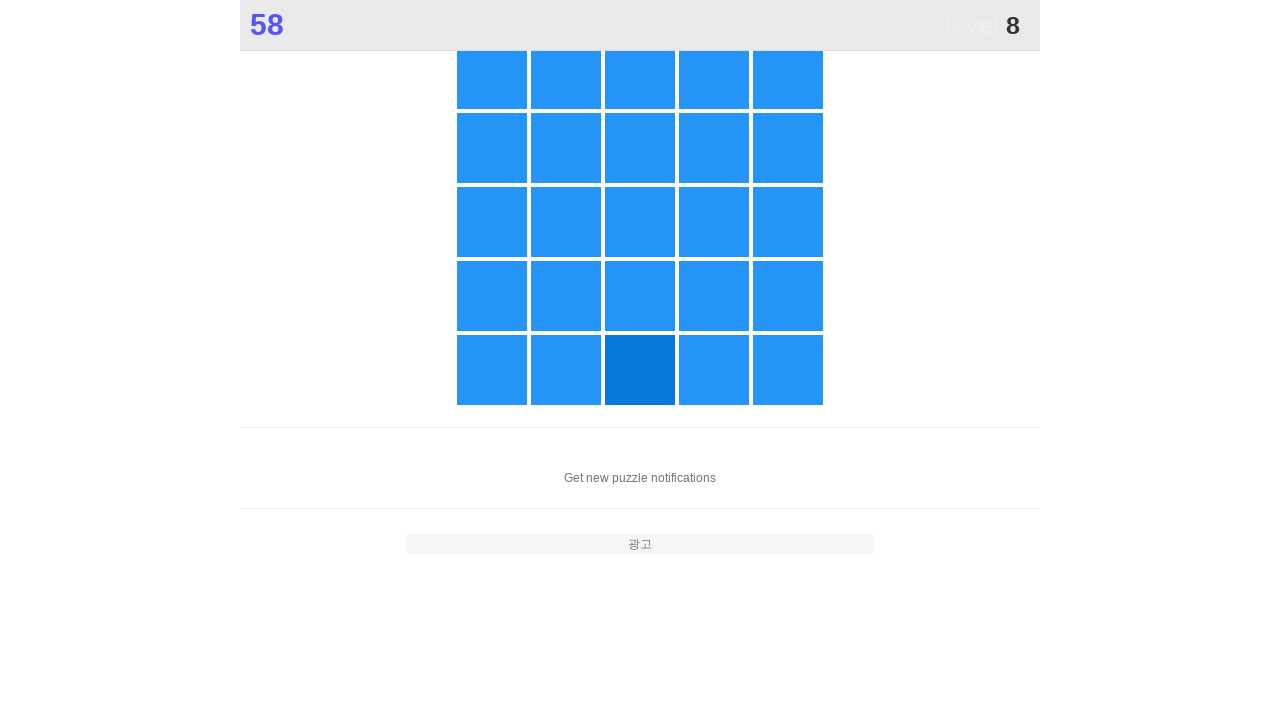

Clicked main game element to score points at (640, 370) on .main
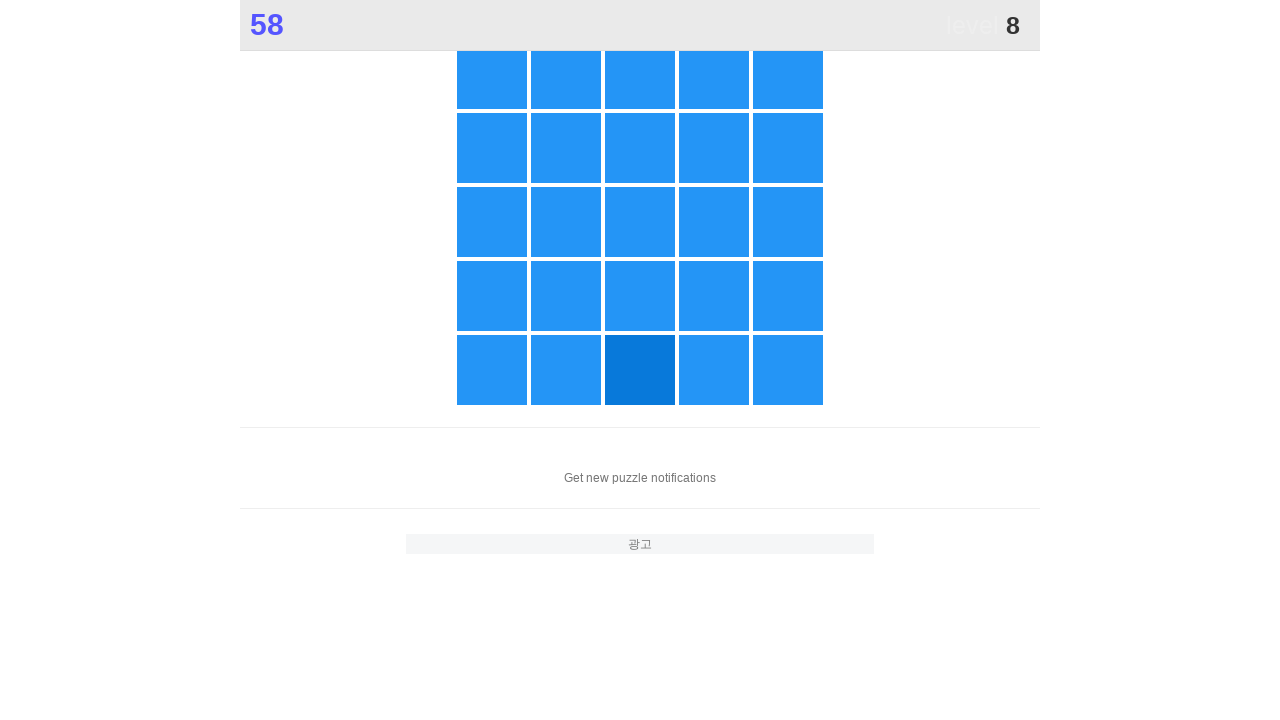

Clicked main game element to score points at (640, 370) on .main
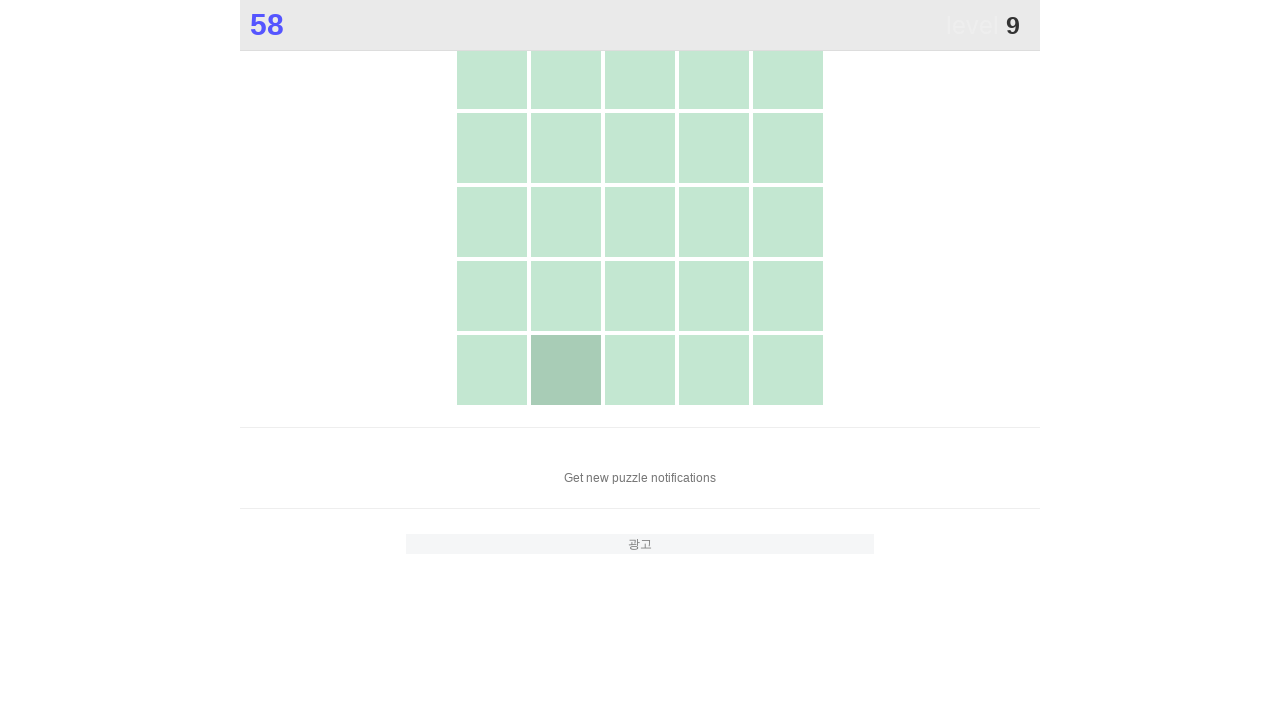

Clicked main game element to score points at (566, 370) on .main
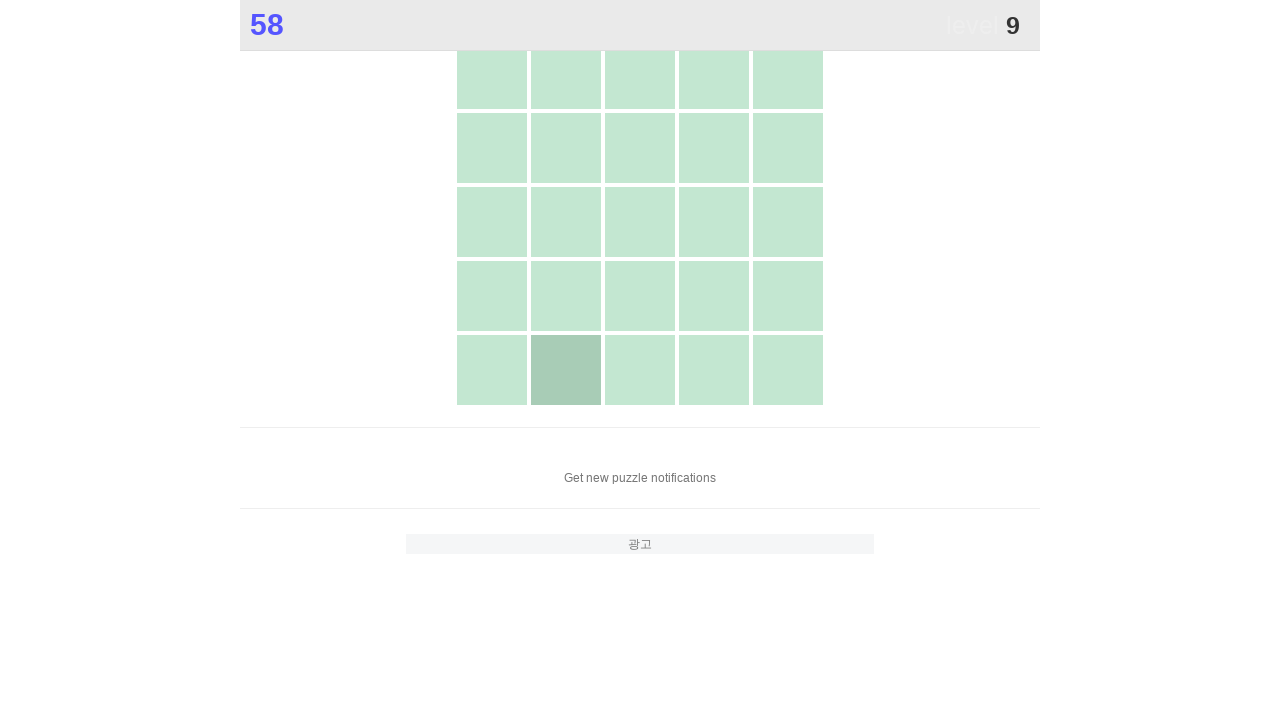

Clicked main game element to score points at (566, 370) on .main
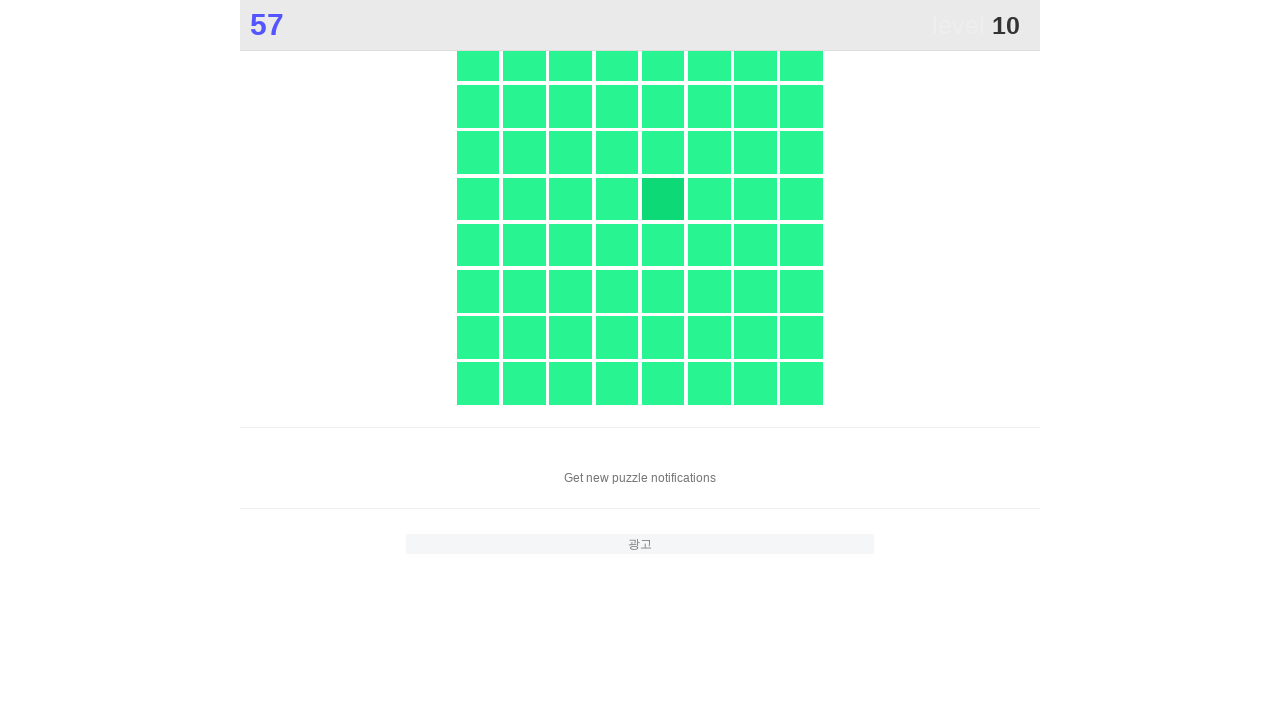

Clicked main game element to score points at (663, 199) on .main
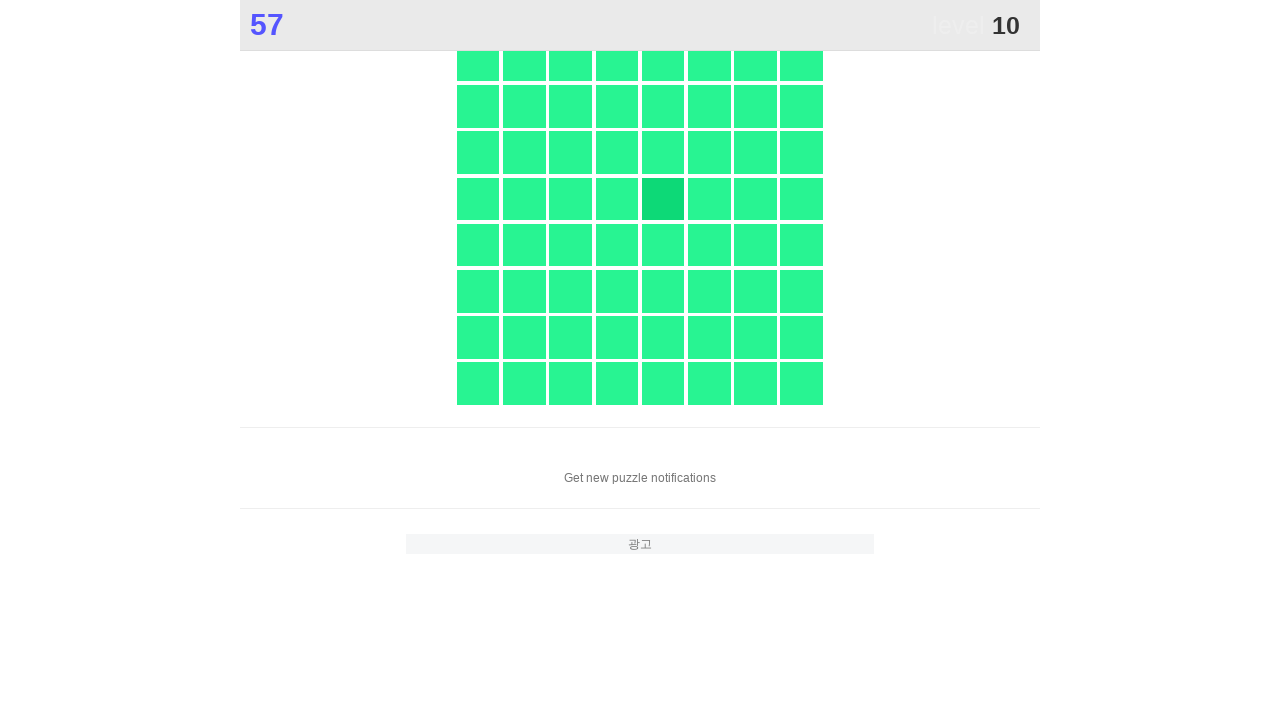

Clicked main game element to score points at (663, 199) on .main
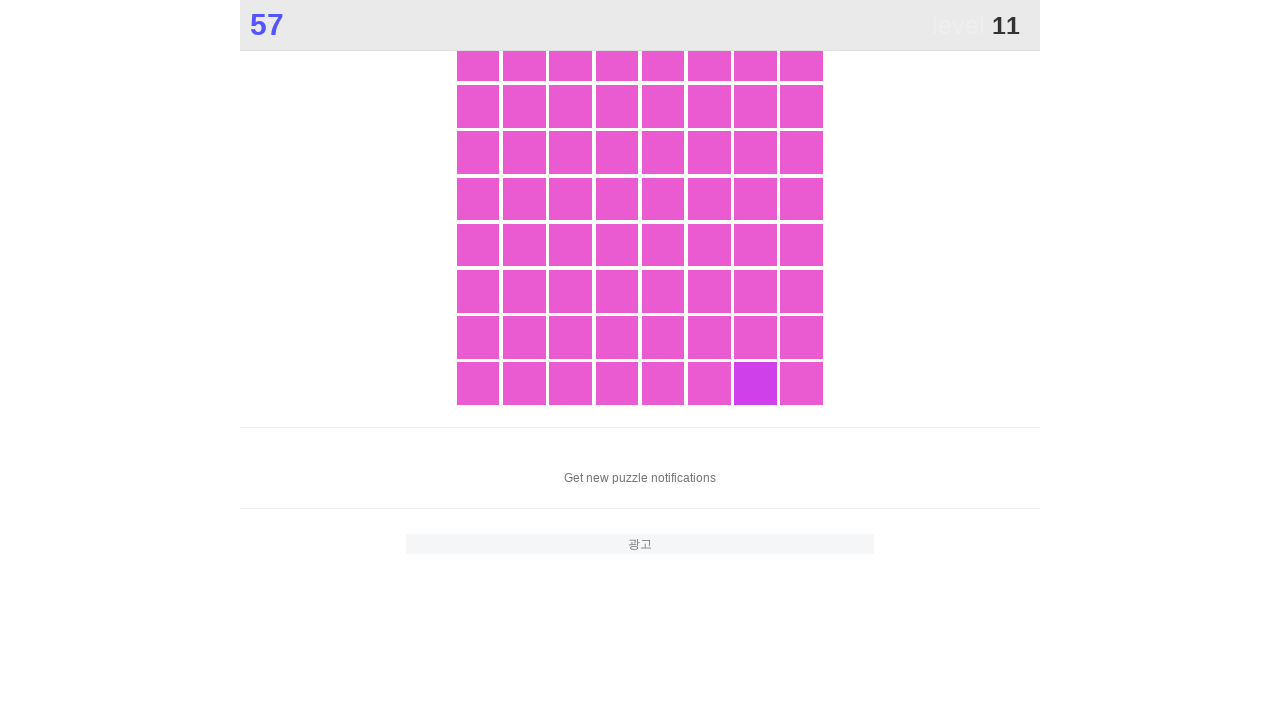

Clicked main game element to score points at (756, 384) on .main
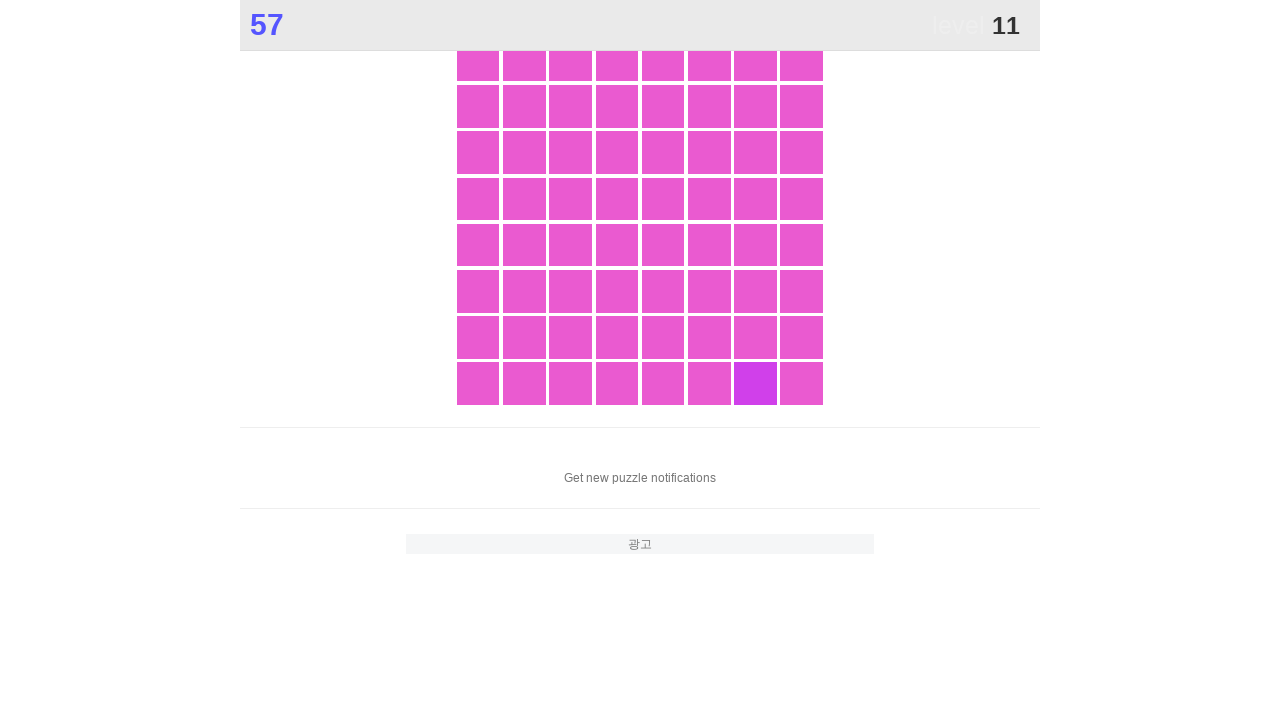

Clicked main game element to score points at (756, 384) on .main
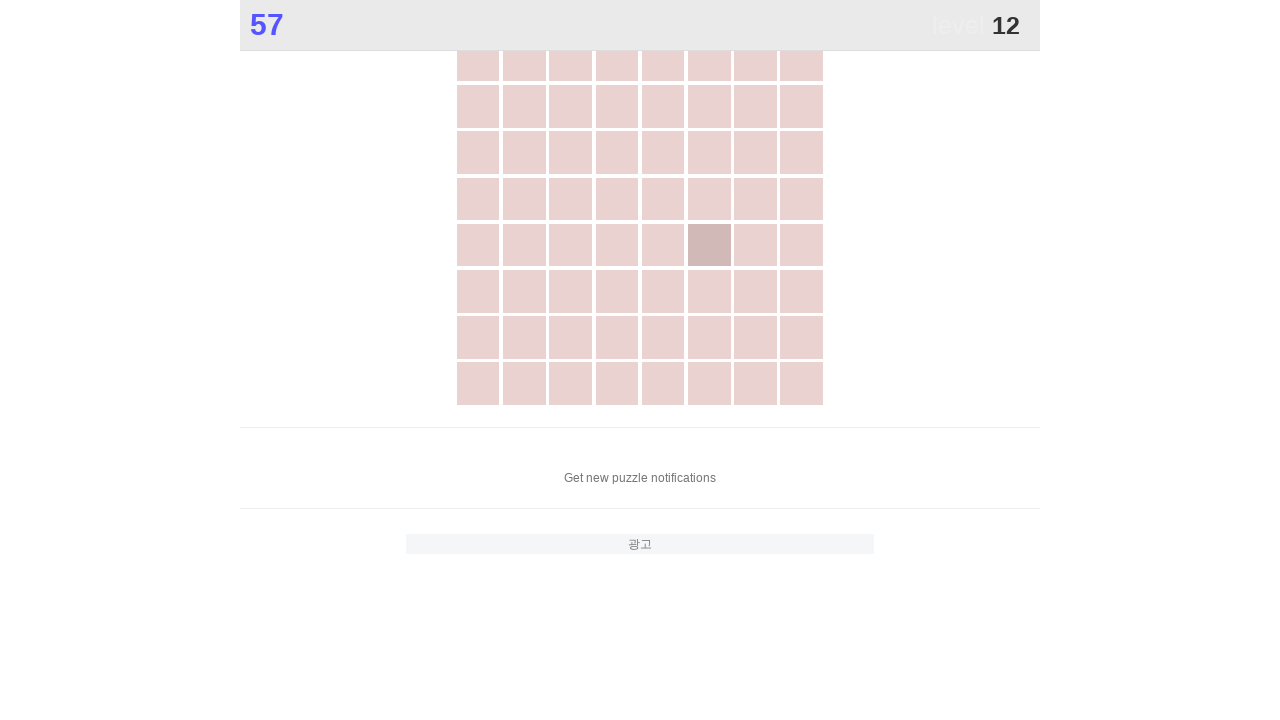

Clicked main game element to score points at (709, 245) on .main
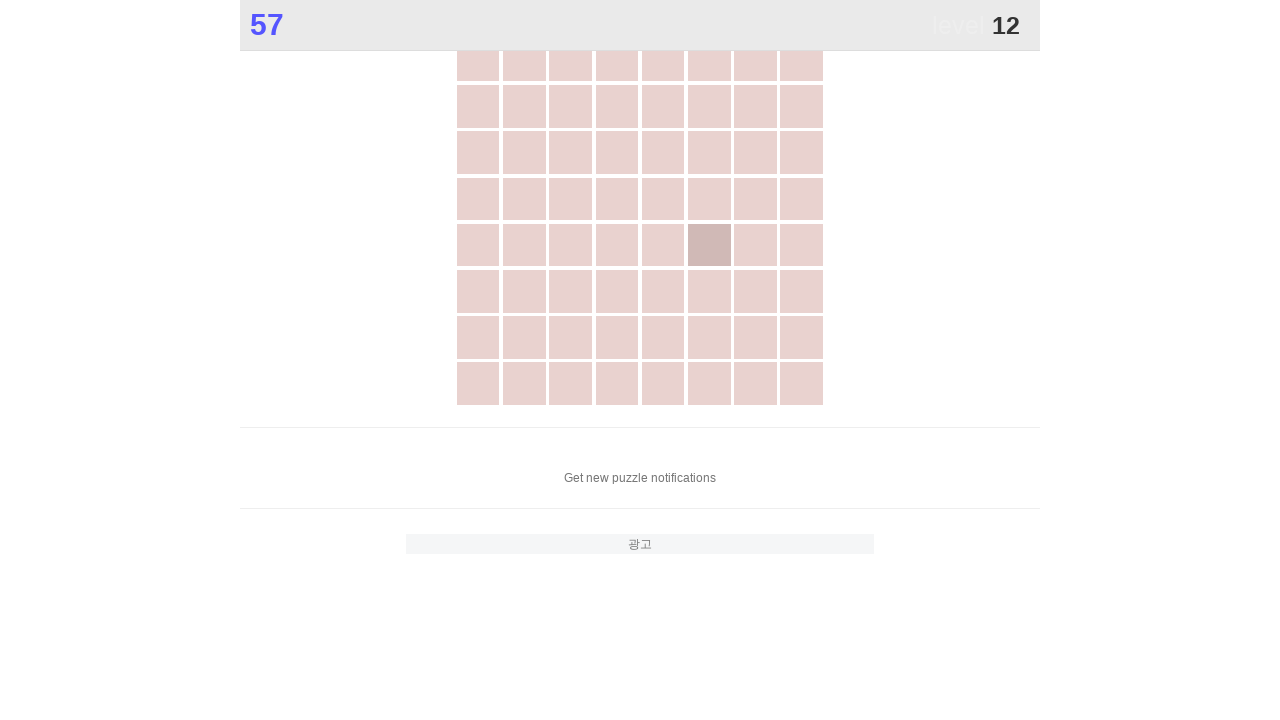

Clicked main game element to score points at (709, 245) on .main
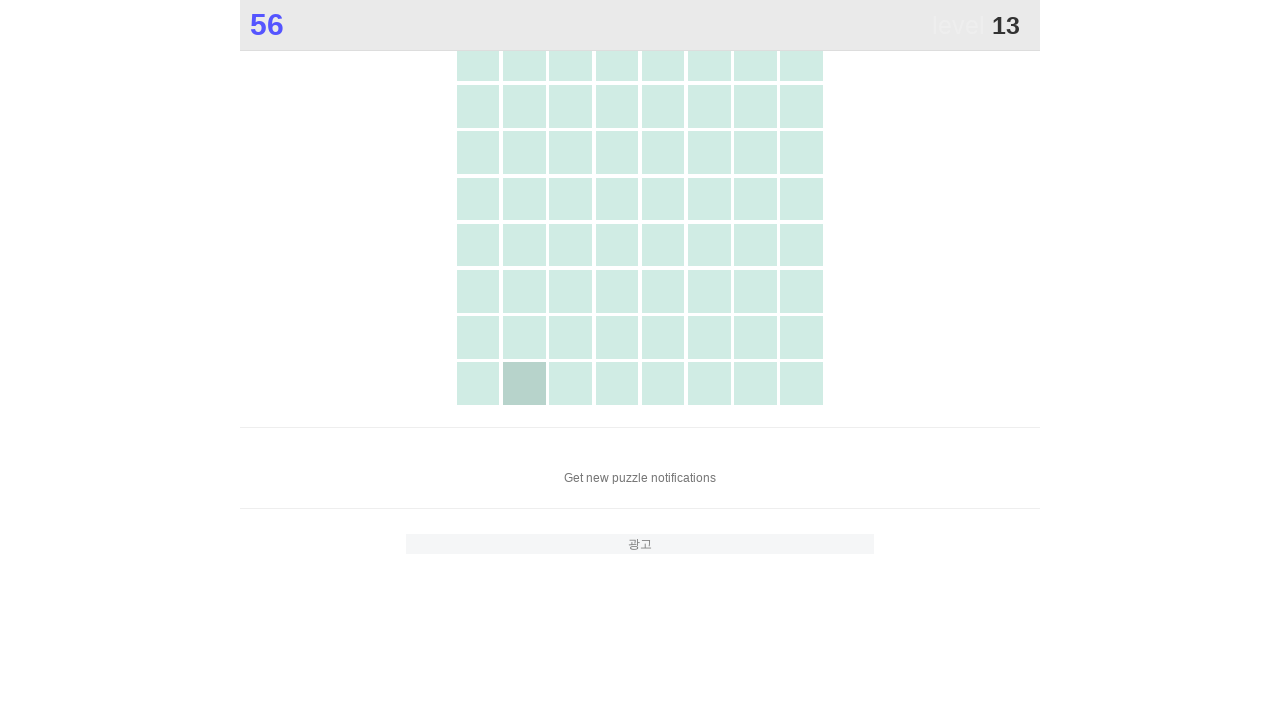

Clicked main game element to score points at (524, 384) on .main
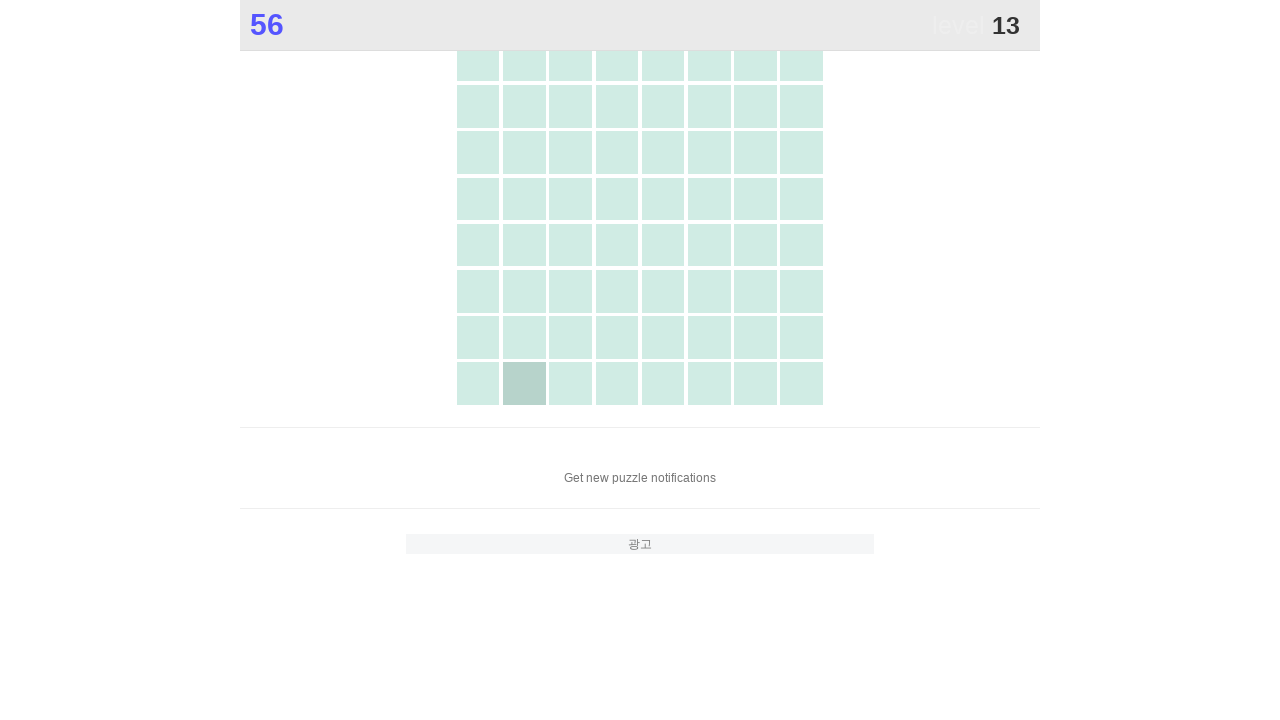

Clicked main game element to score points at (524, 384) on .main
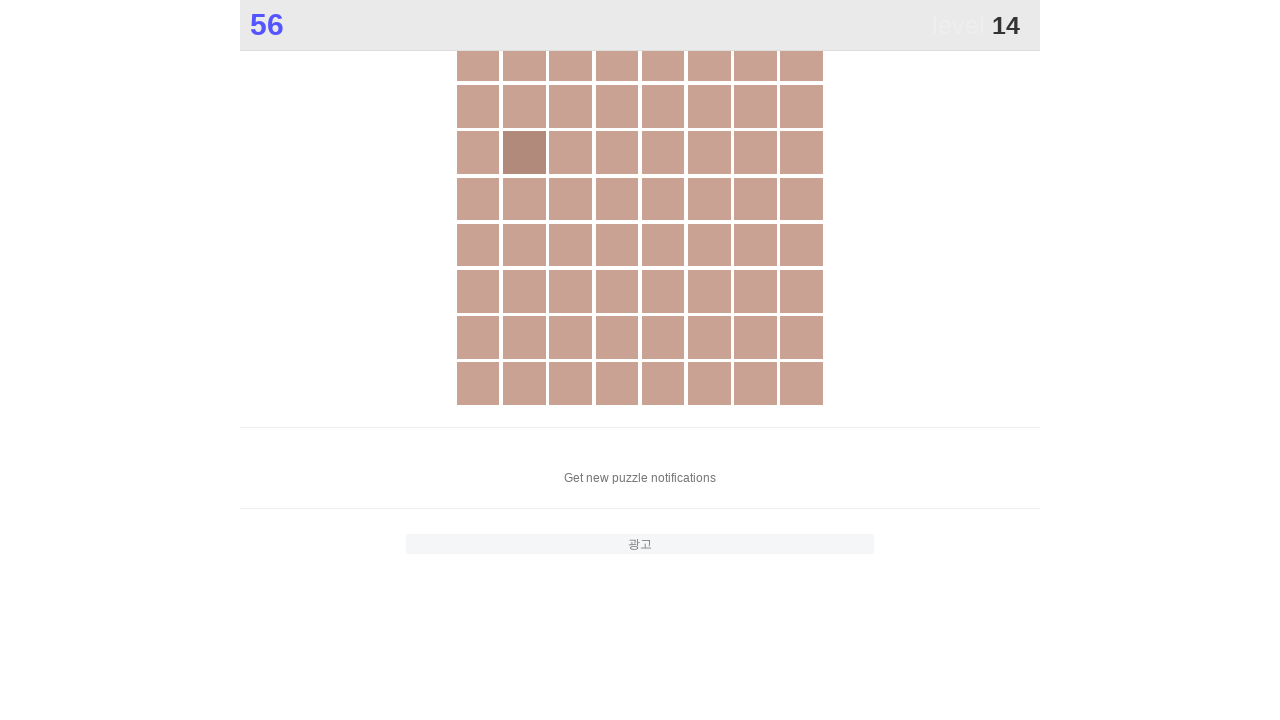

Clicked main game element to score points at (524, 153) on .main
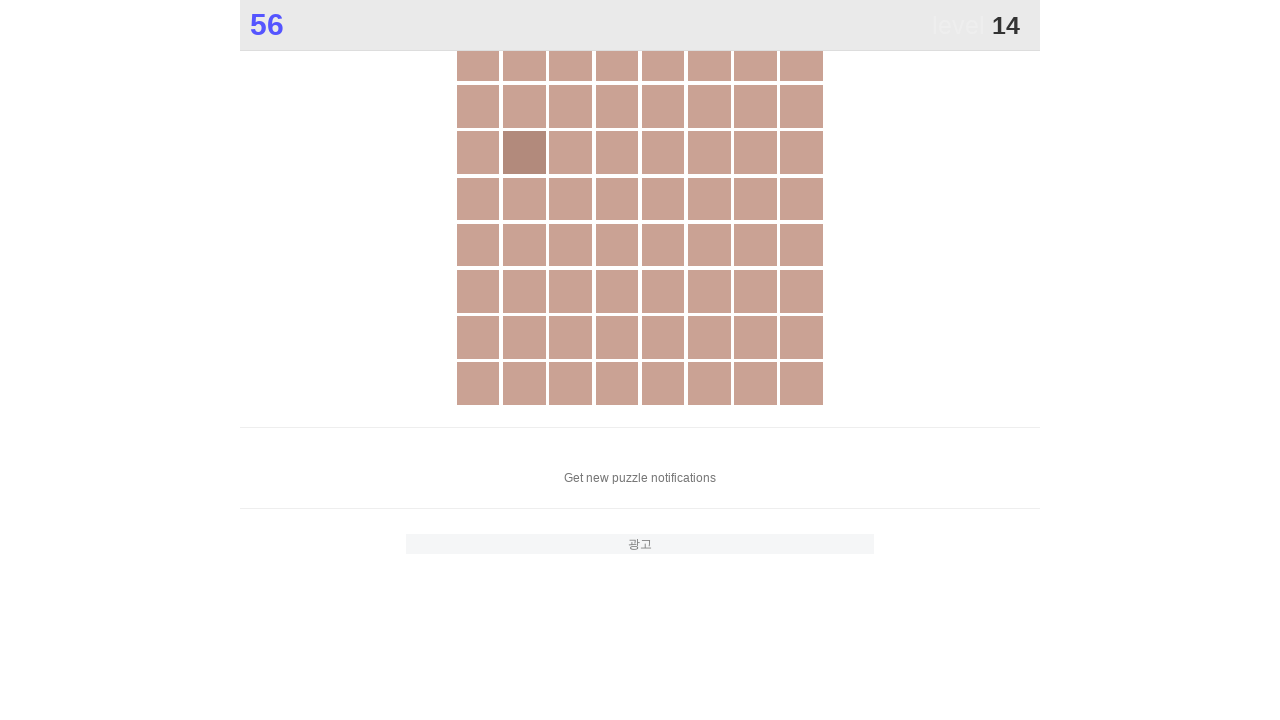

Clicked main game element to score points at (524, 153) on .main
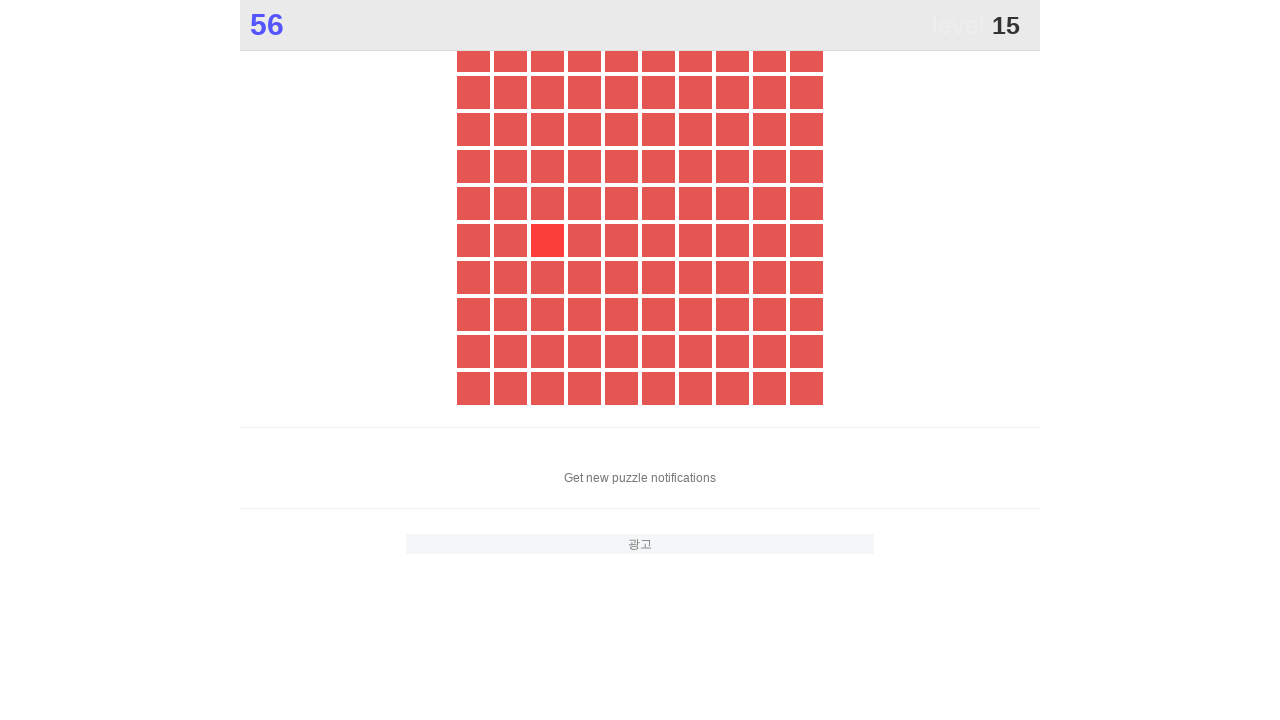

Clicked main game element to score points at (547, 240) on .main
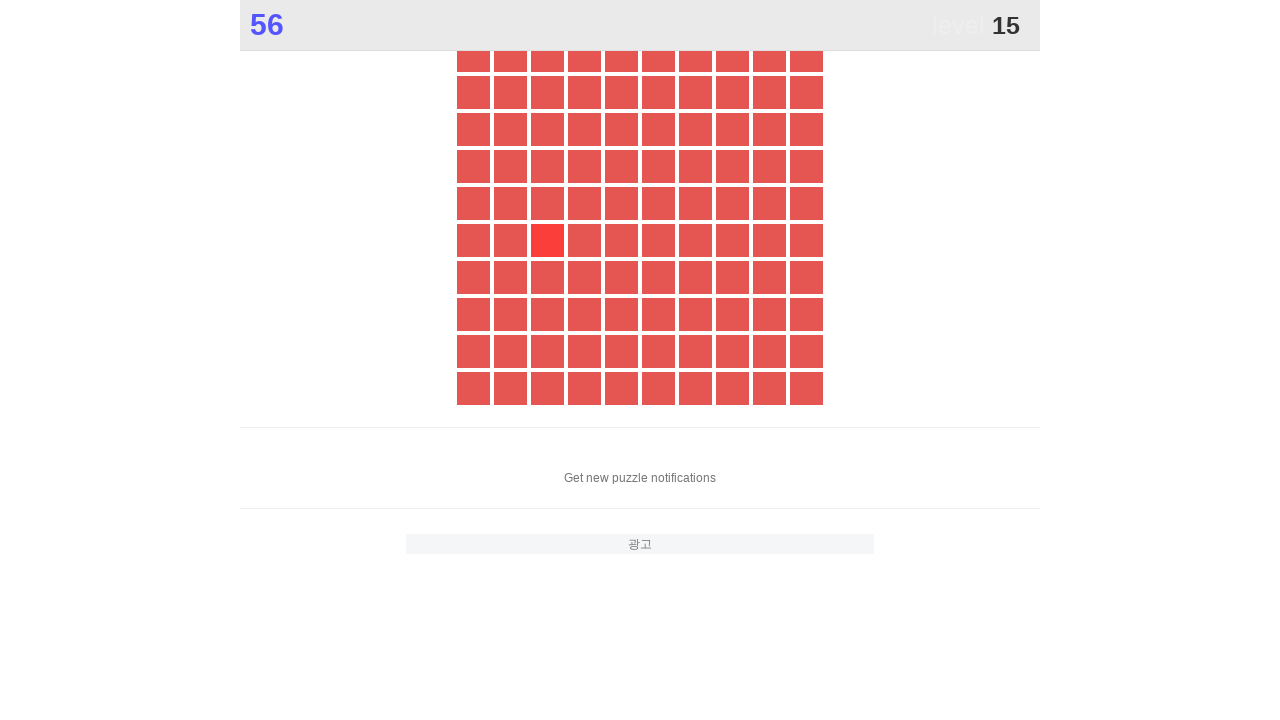

Clicked main game element to score points at (547, 240) on .main
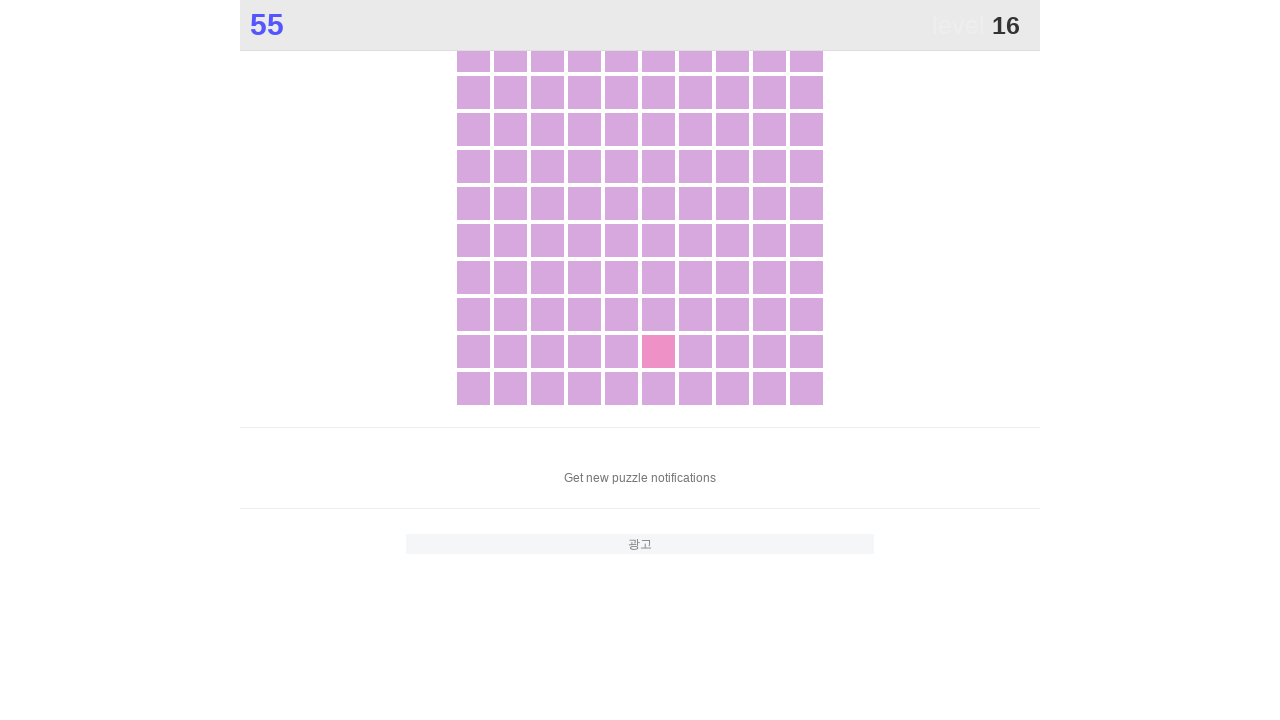

Clicked main game element to score points at (658, 351) on .main
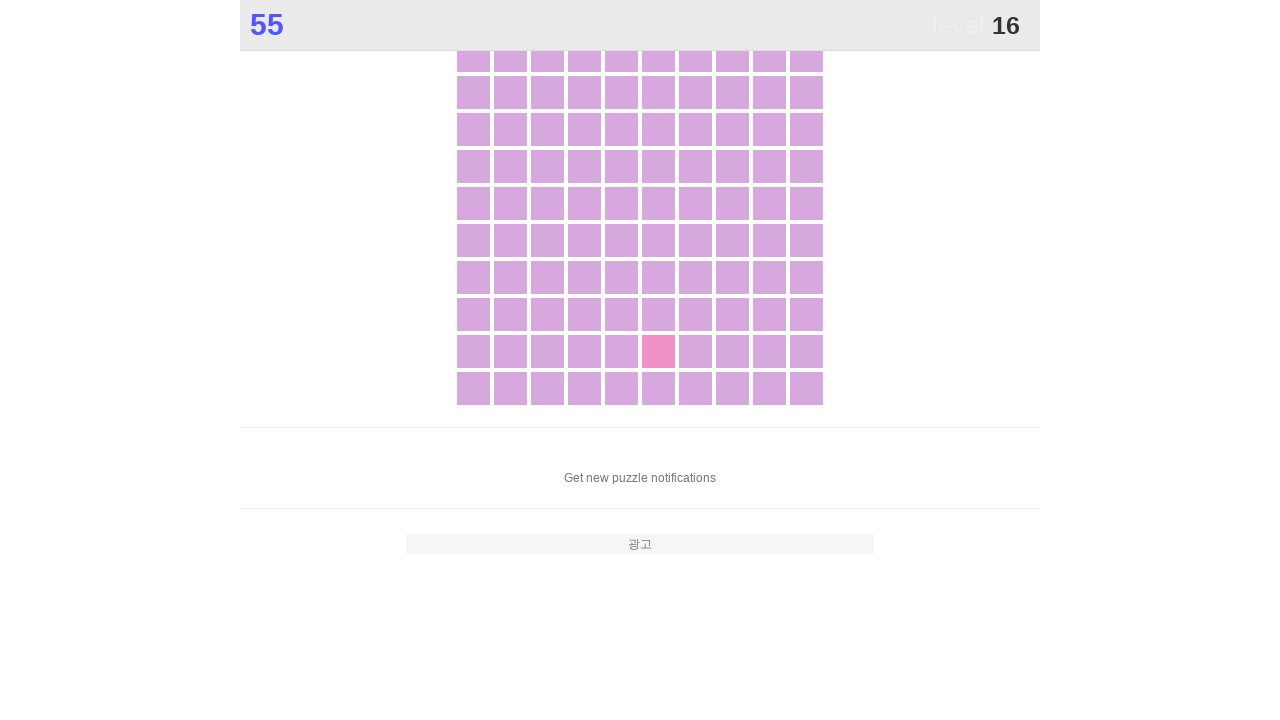

Clicked main game element to score points at (658, 351) on .main
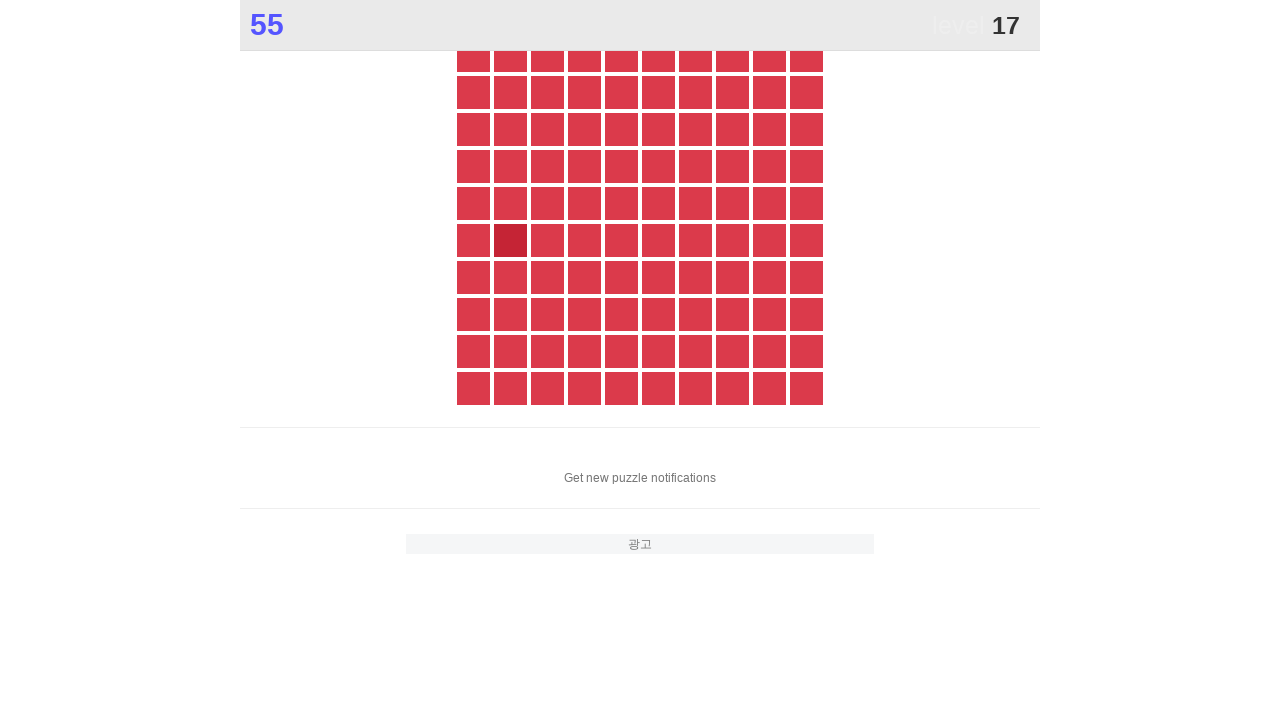

Clicked main game element to score points at (510, 240) on .main
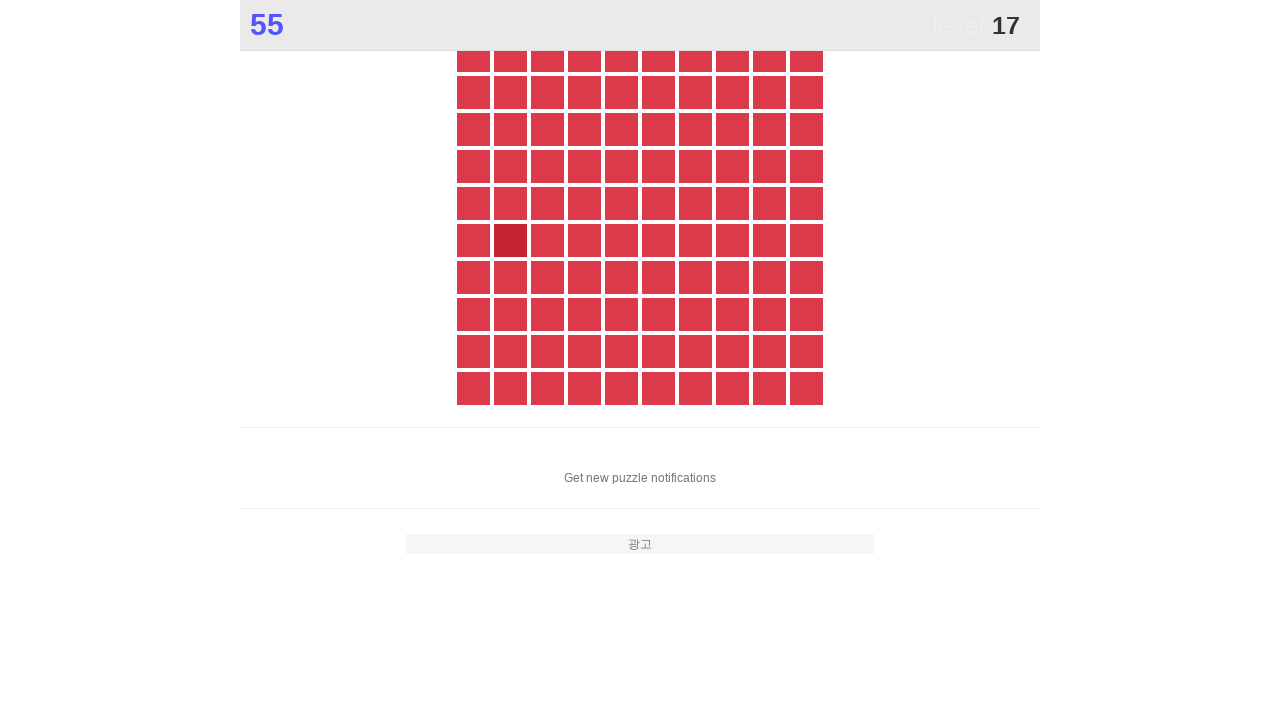

Clicked main game element to score points at (510, 240) on .main
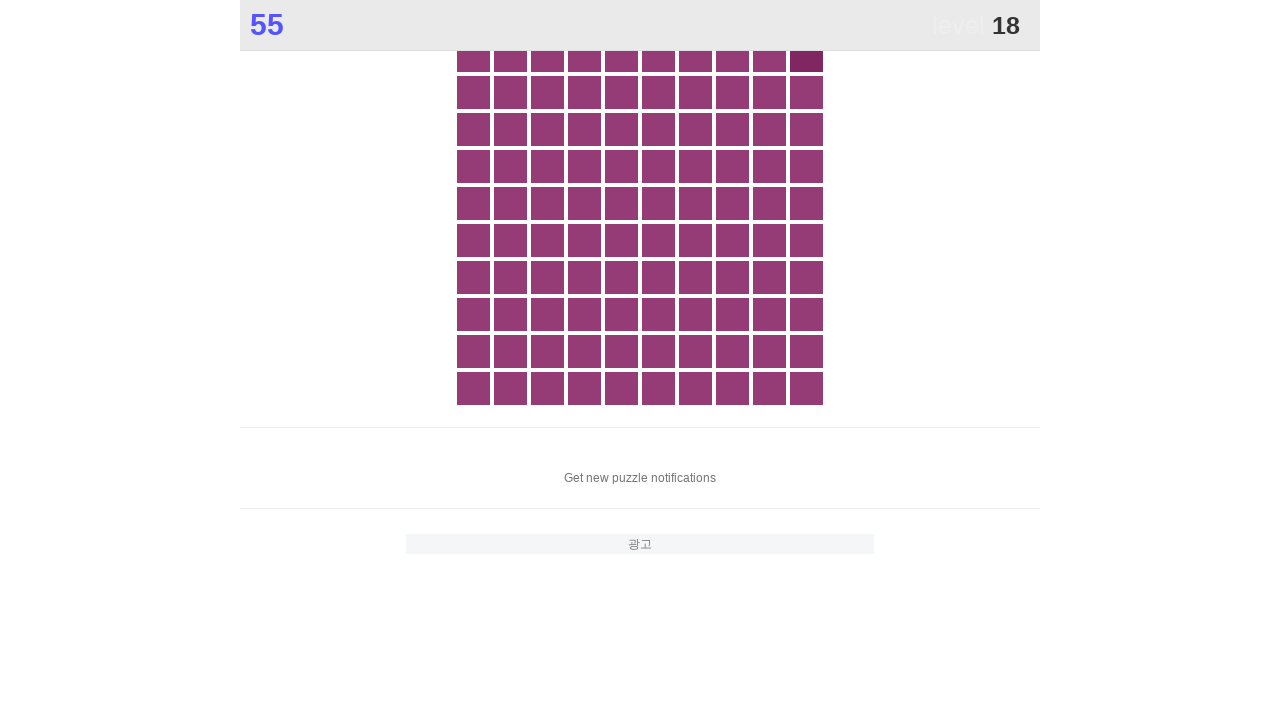

Clicked main game element to score points at (806, 55) on .main
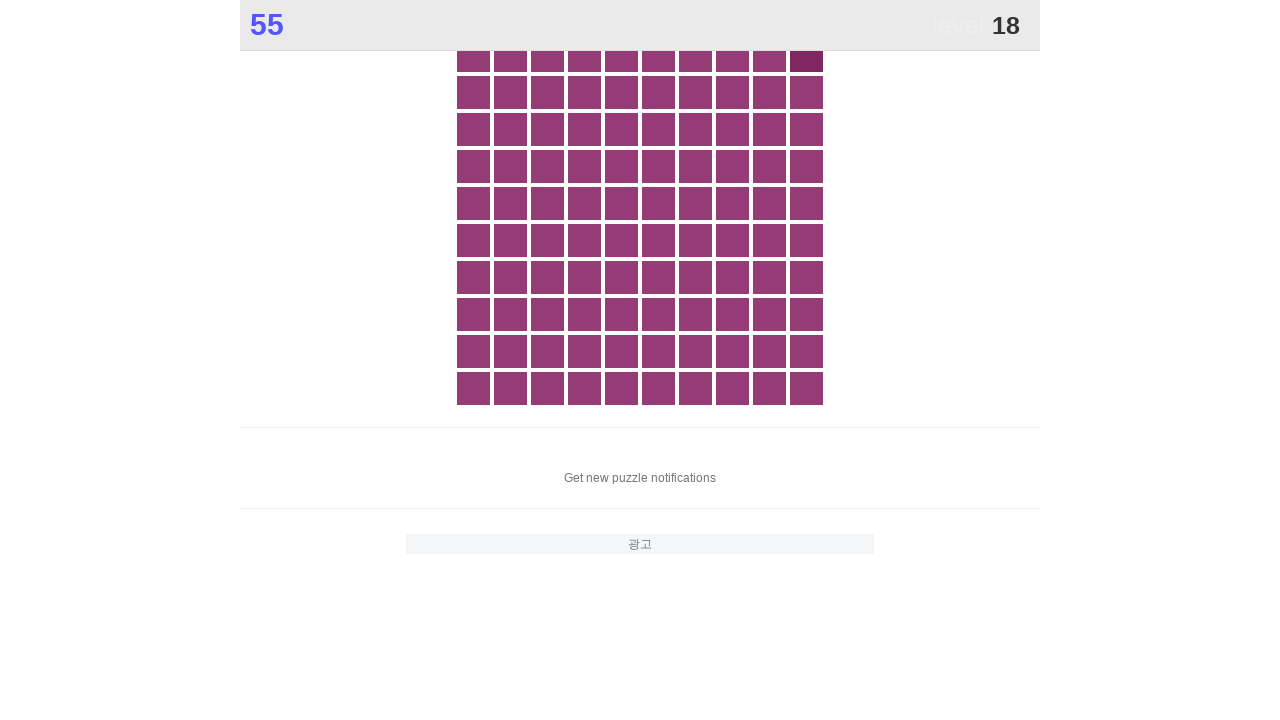

Clicked main game element to score points at (806, 55) on .main
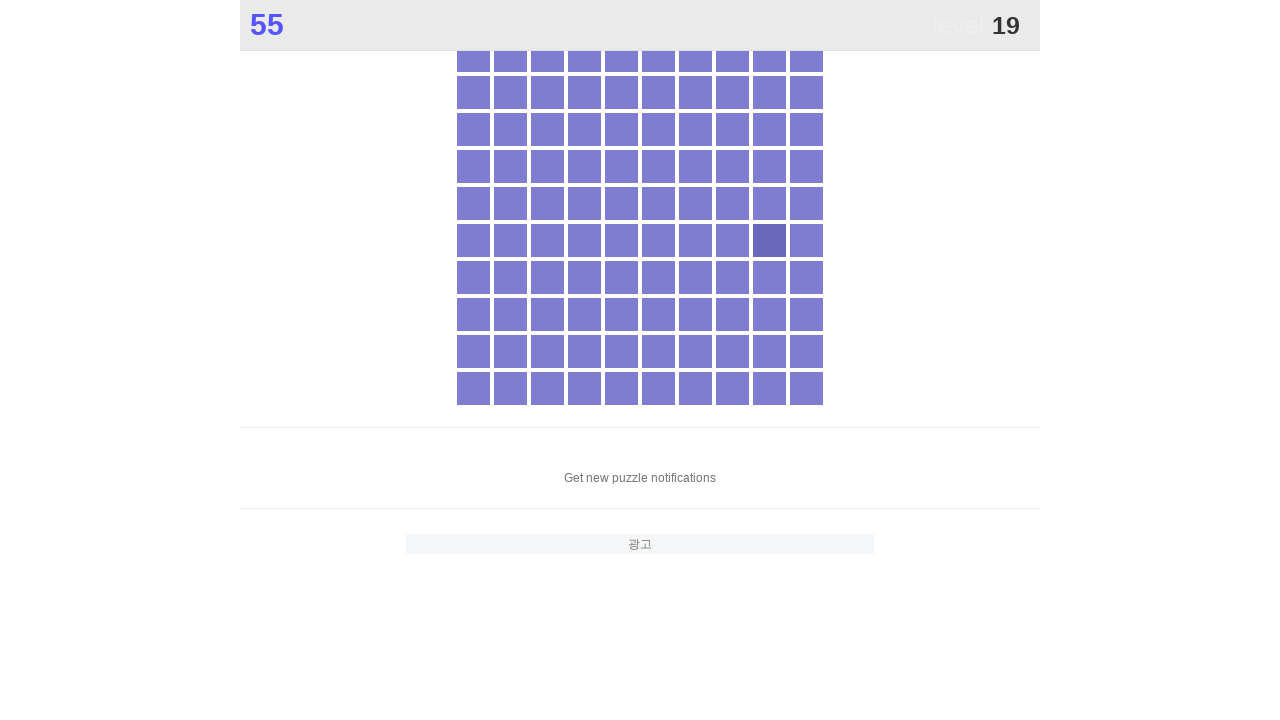

Clicked main game element to score points at (769, 240) on .main
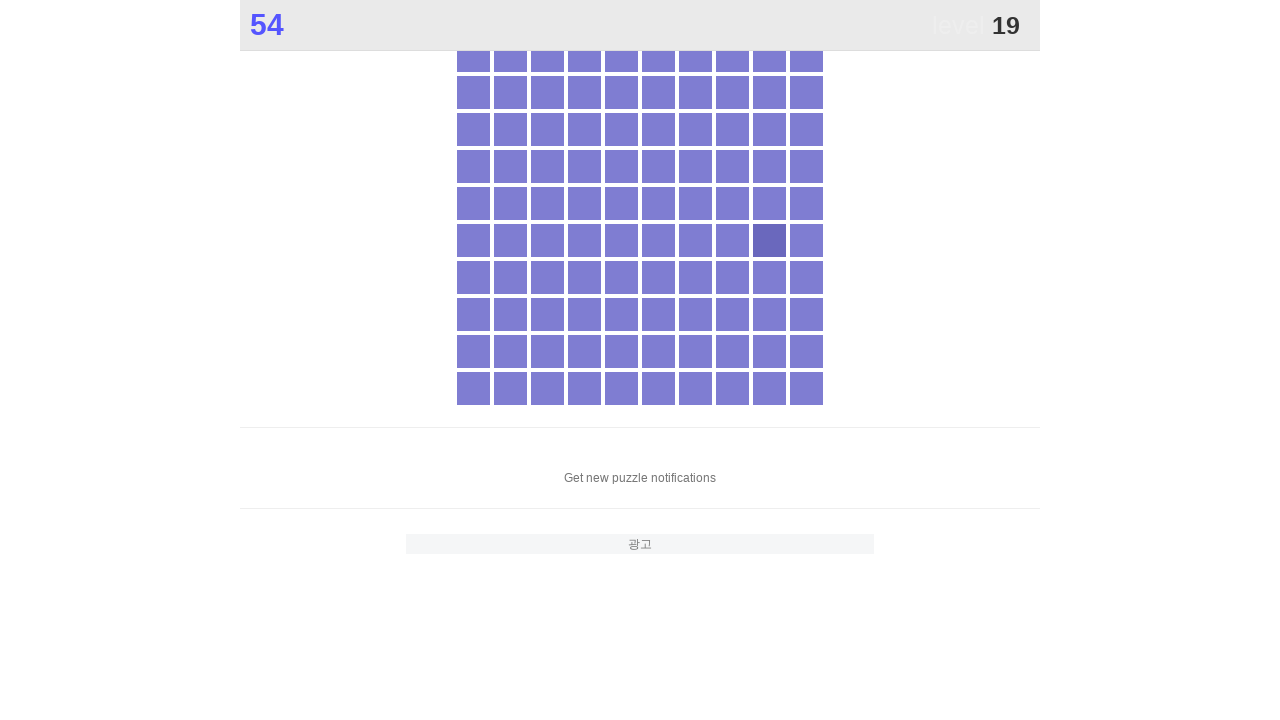

Clicked main game element to score points at (769, 240) on .main
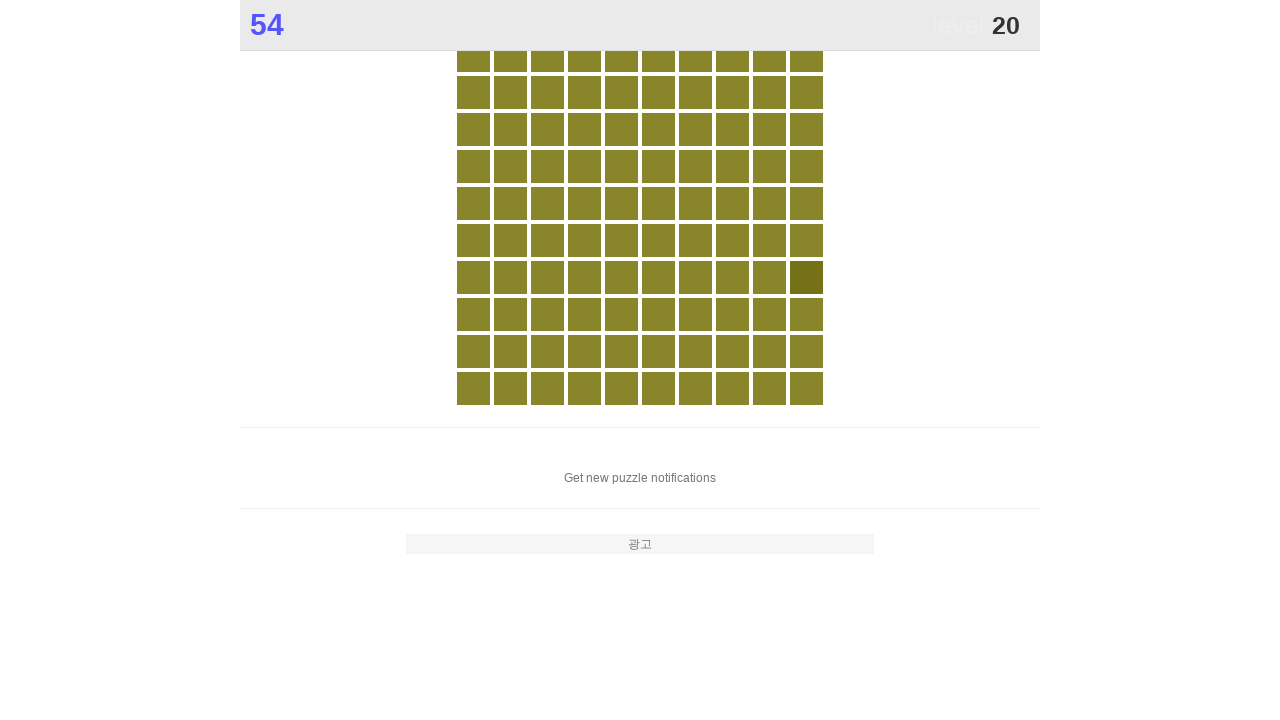

Clicked main game element to score points at (806, 277) on .main
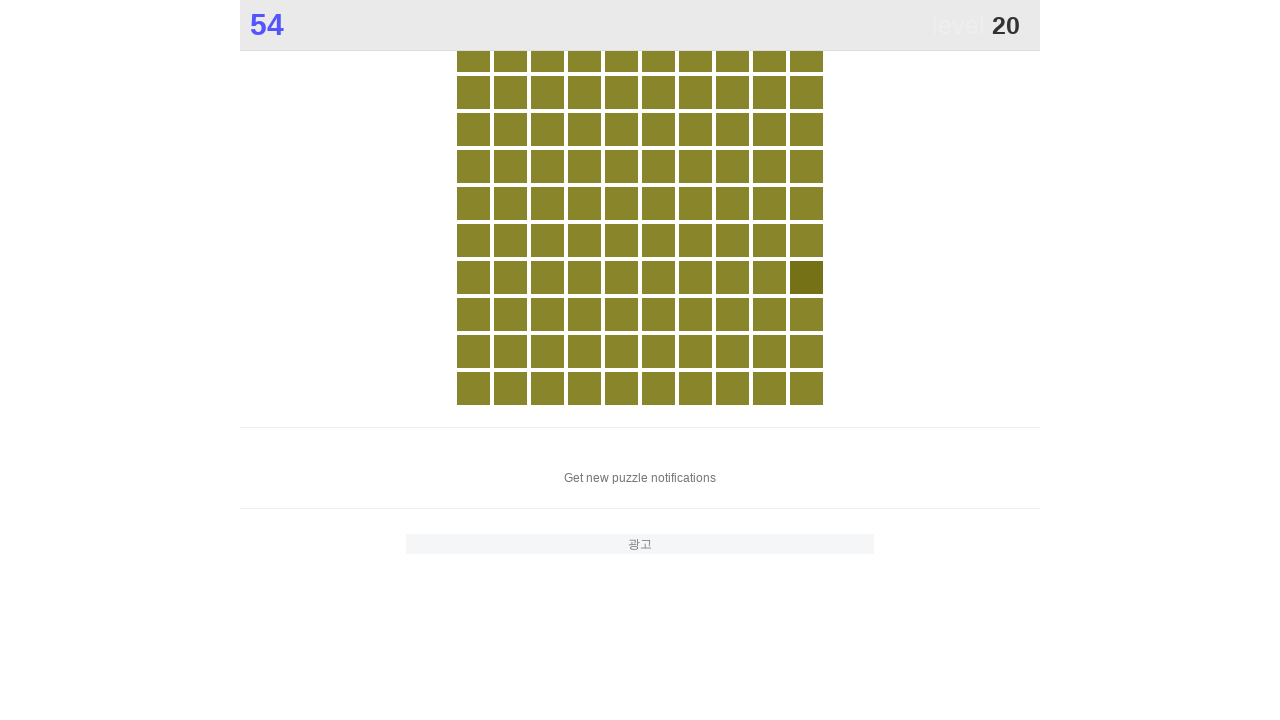

Clicked main game element to score points at (806, 277) on .main
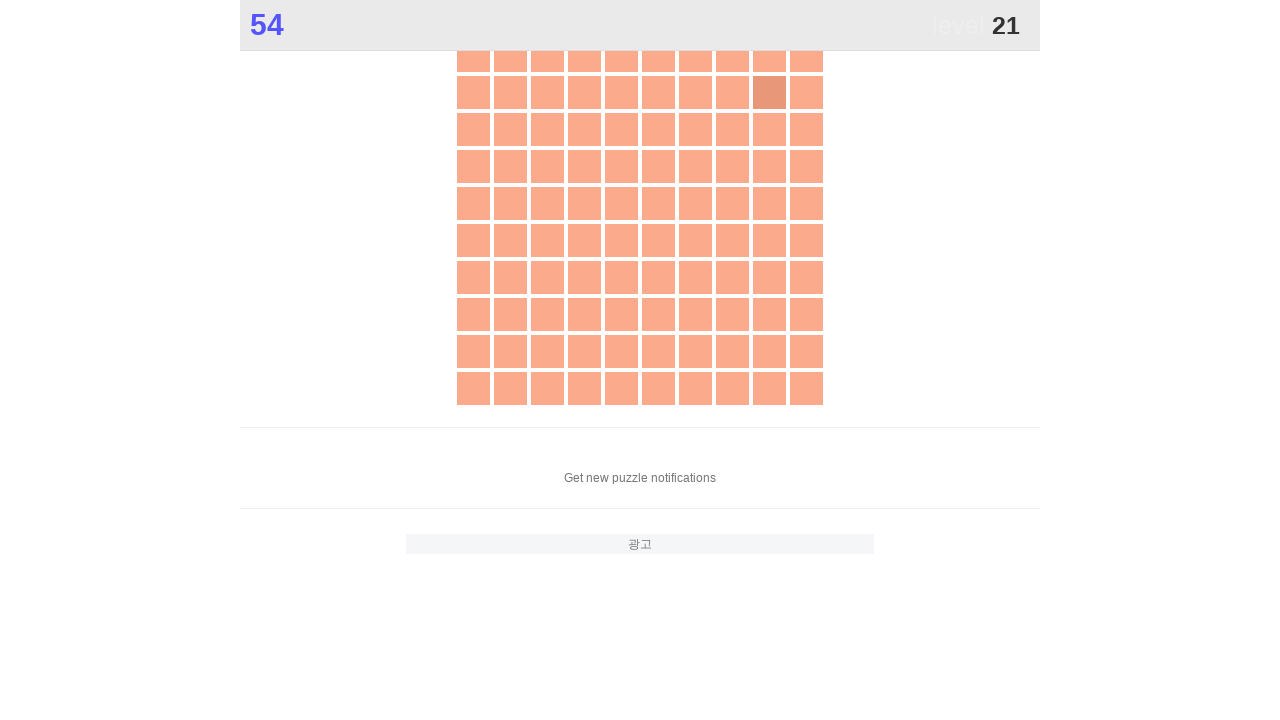

Clicked main game element to score points at (769, 92) on .main
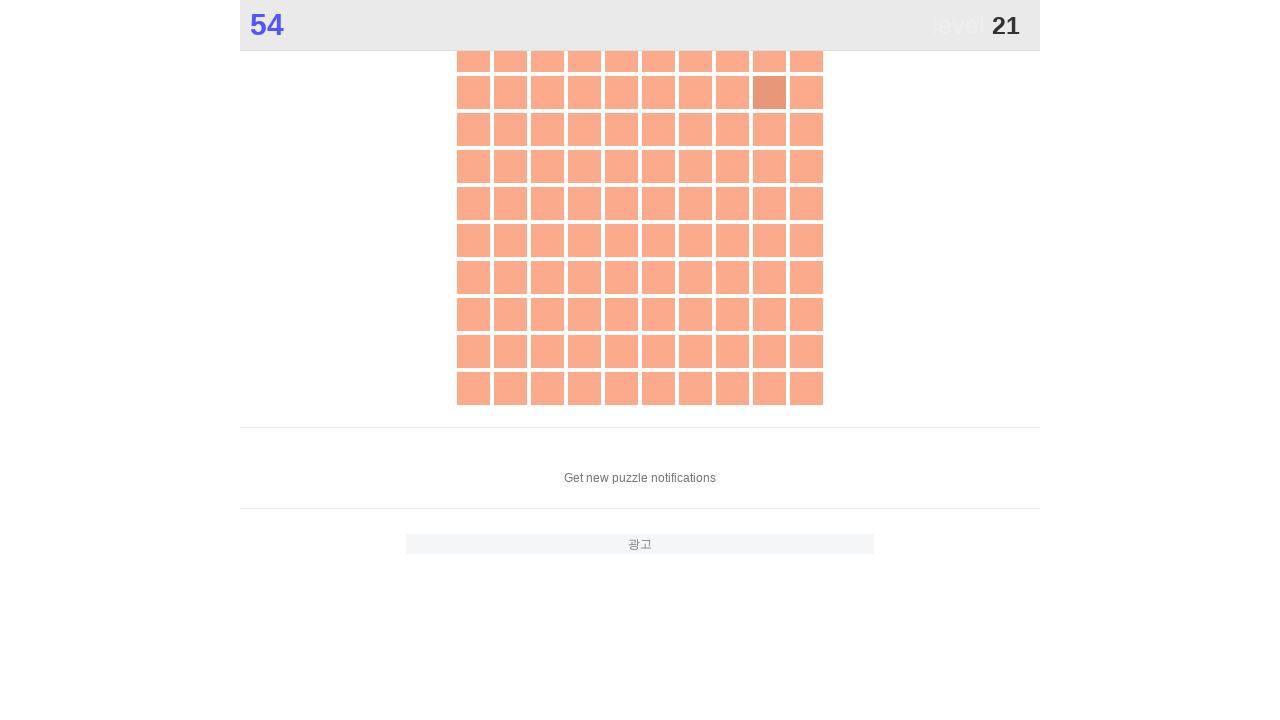

Clicked main game element to score points at (769, 92) on .main
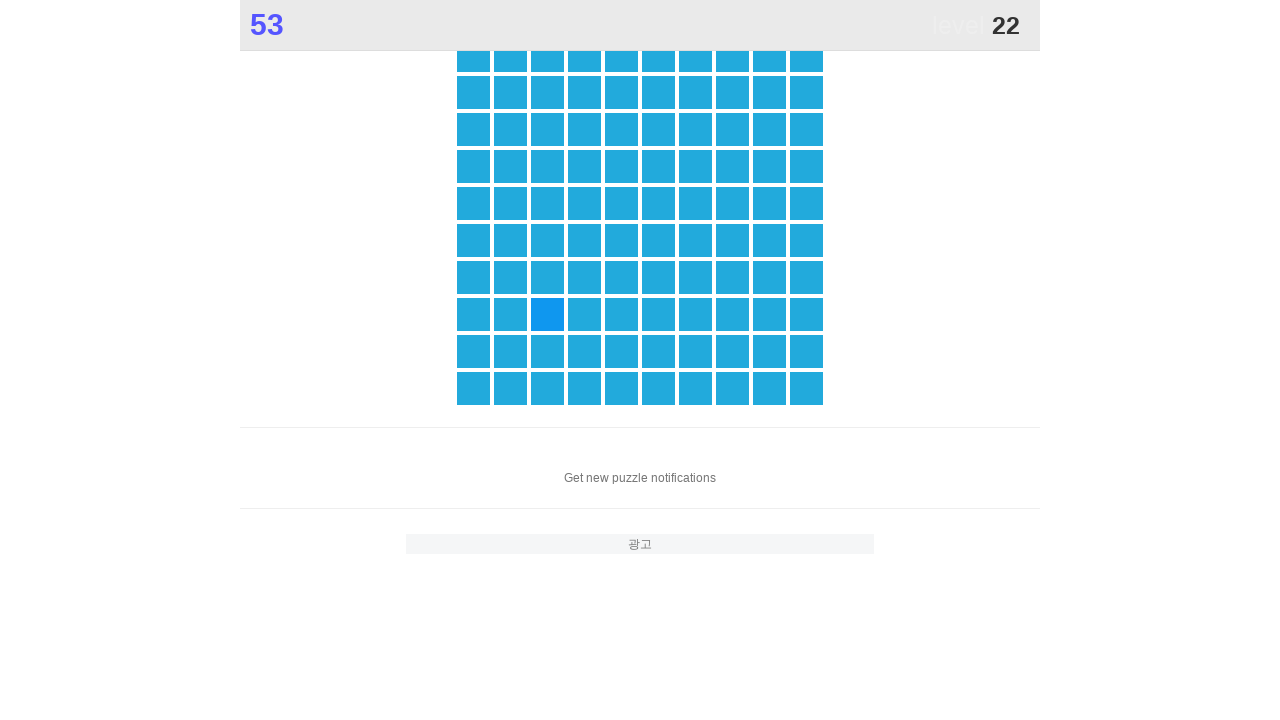

Clicked main game element to score points at (547, 314) on .main
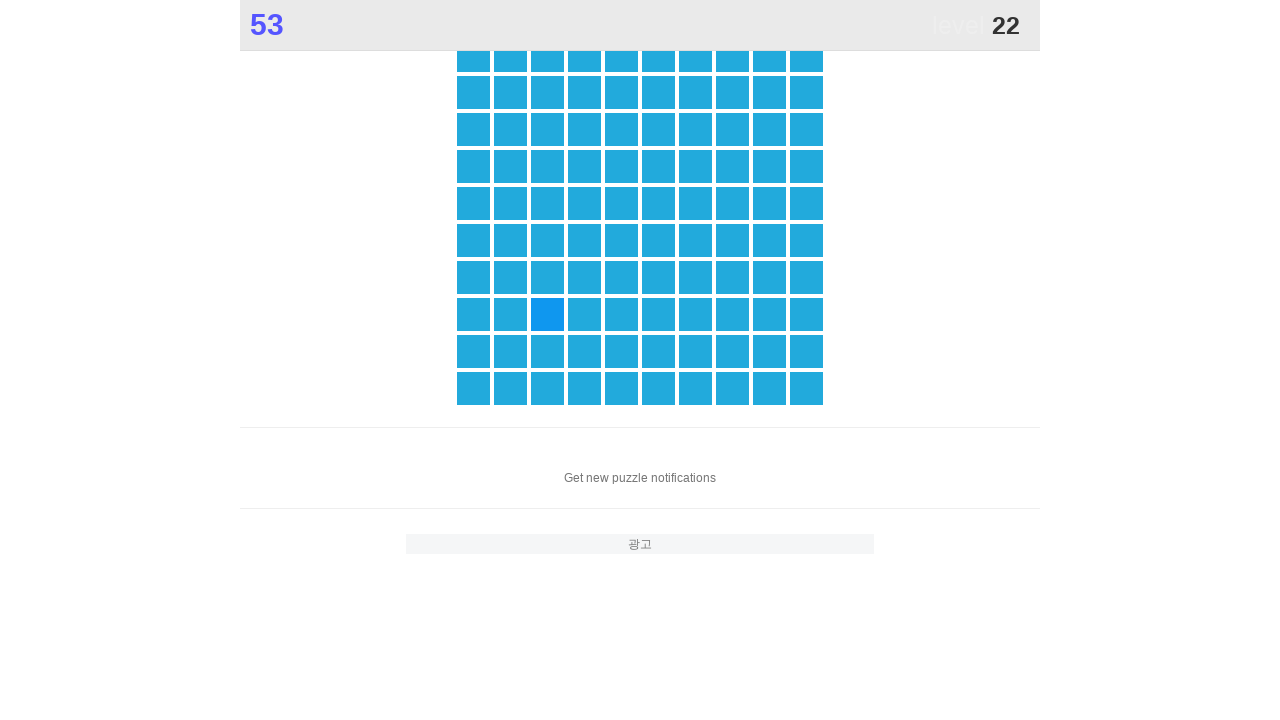

Clicked main game element to score points at (547, 314) on .main
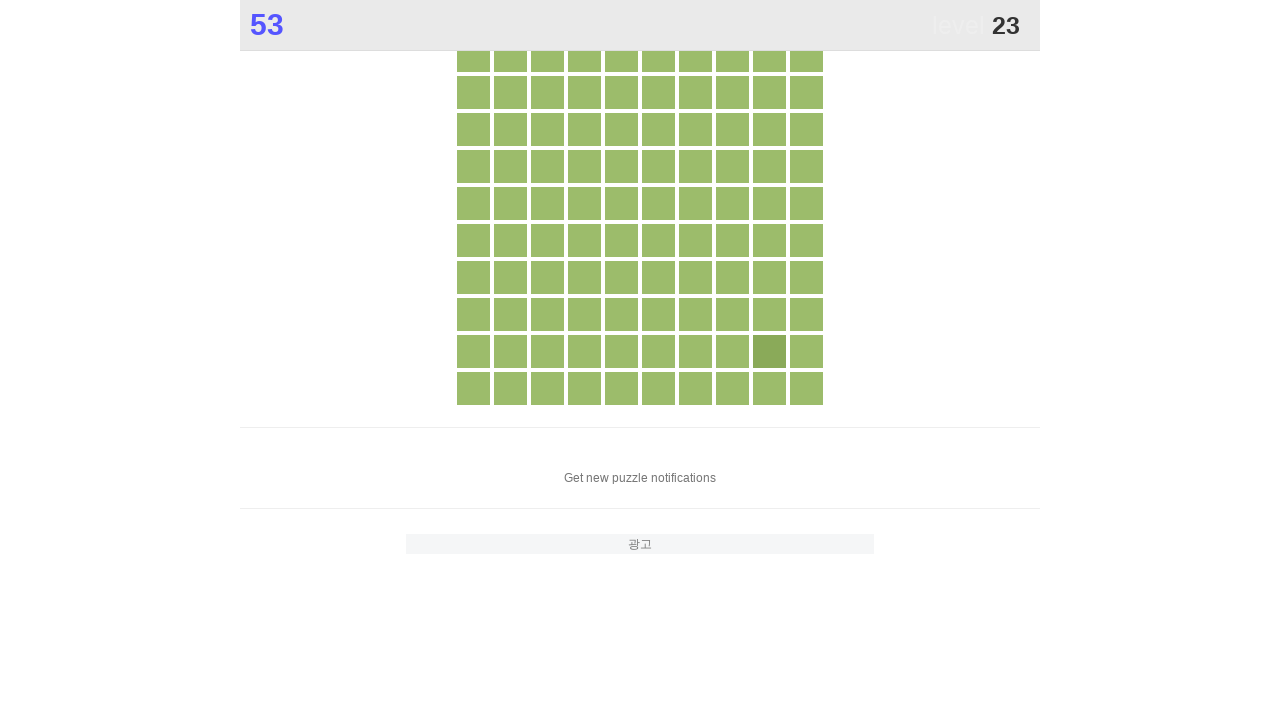

Clicked main game element to score points at (769, 351) on .main
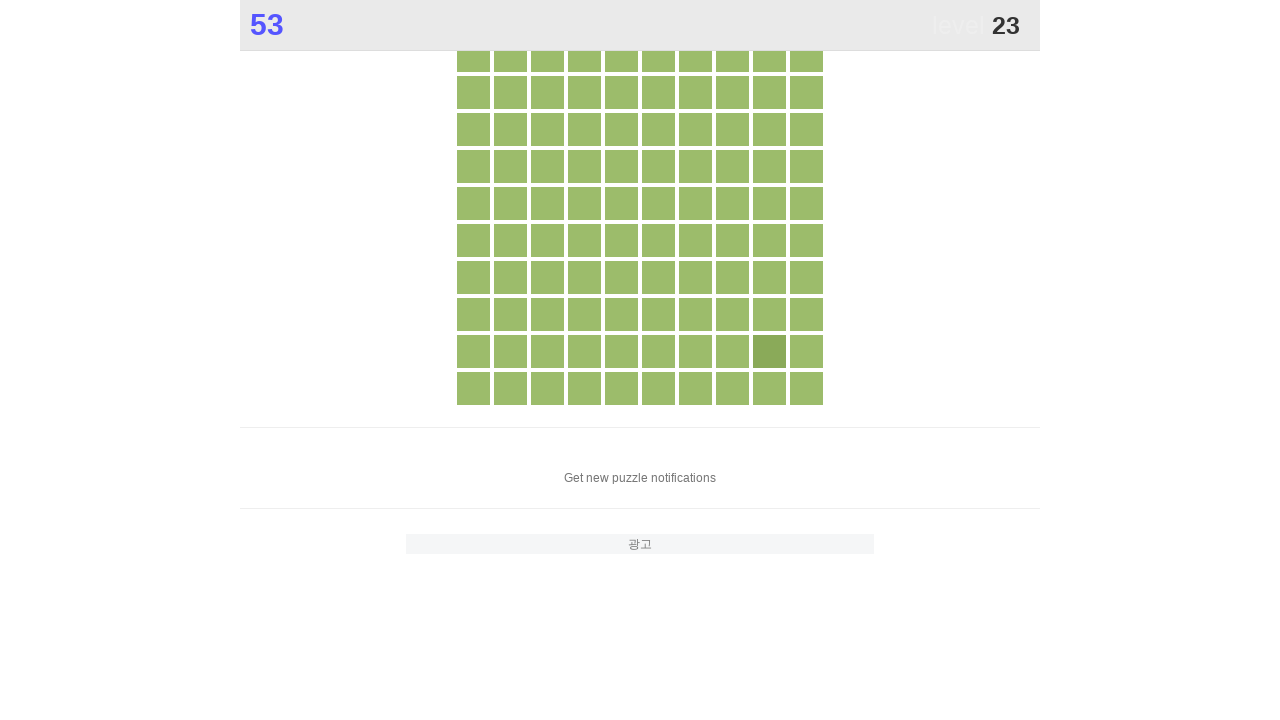

Clicked main game element to score points at (769, 351) on .main
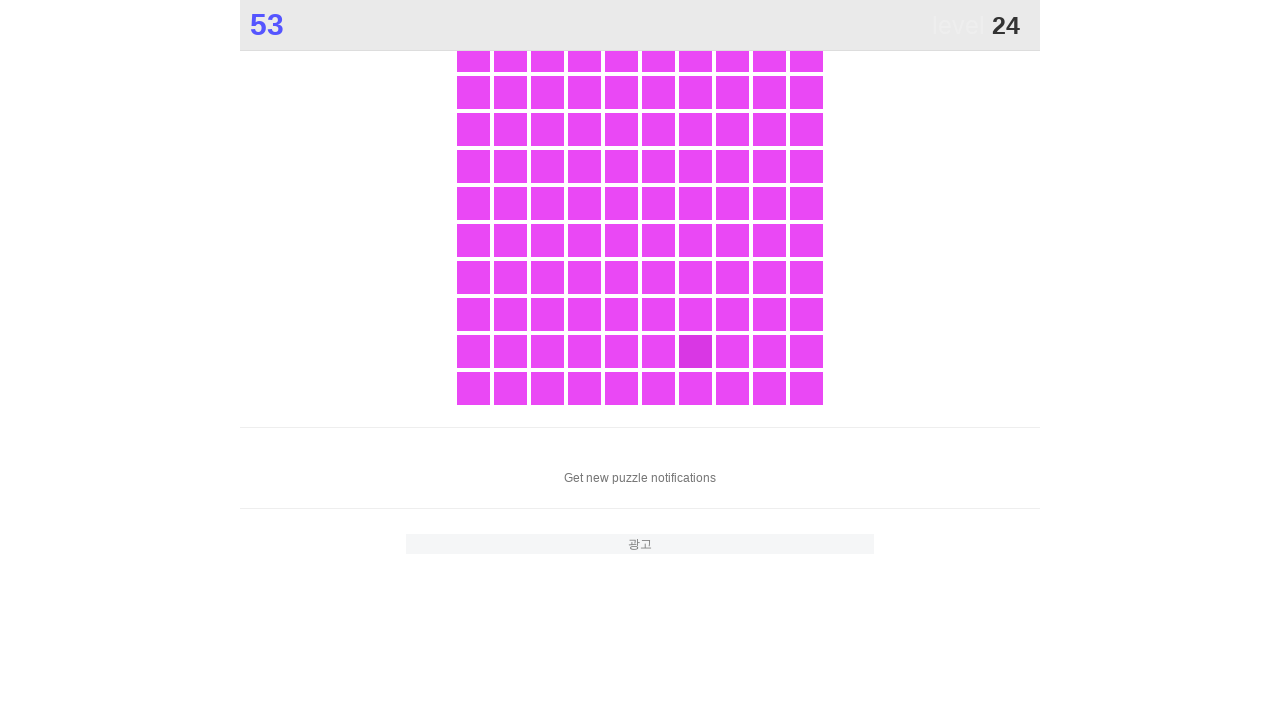

Clicked main game element to score points at (695, 351) on .main
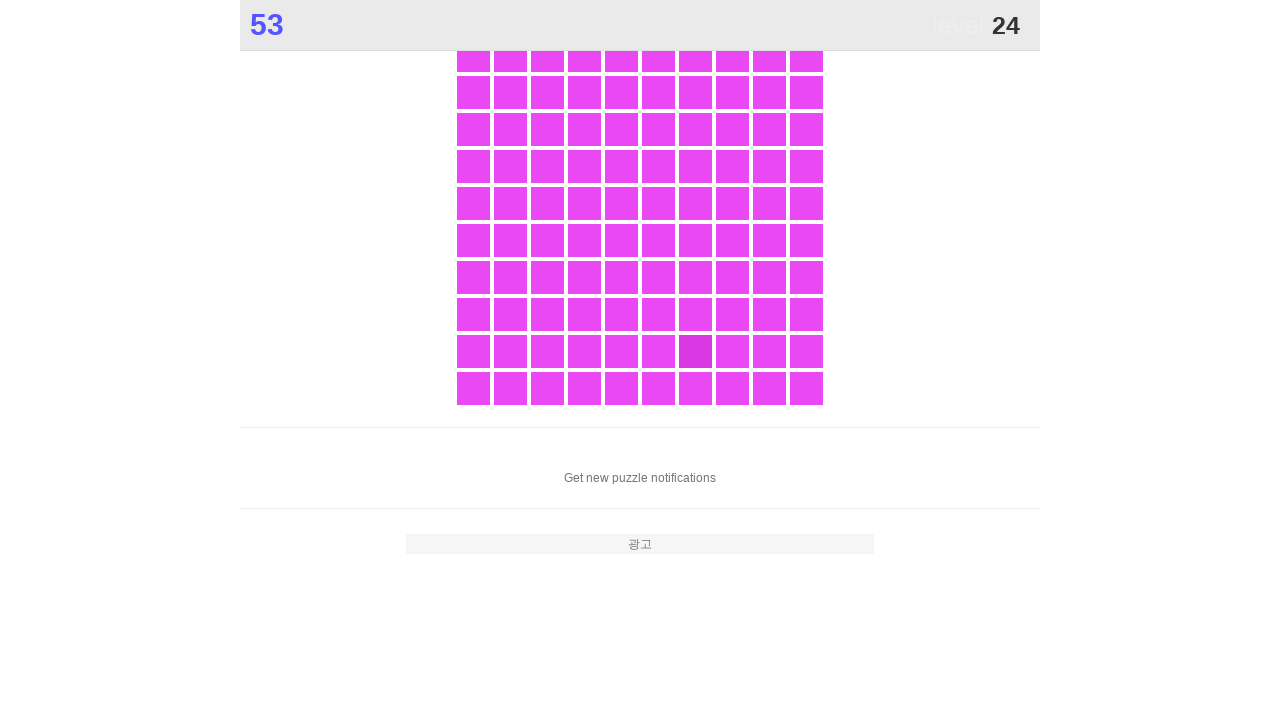

Clicked main game element to score points at (695, 351) on .main
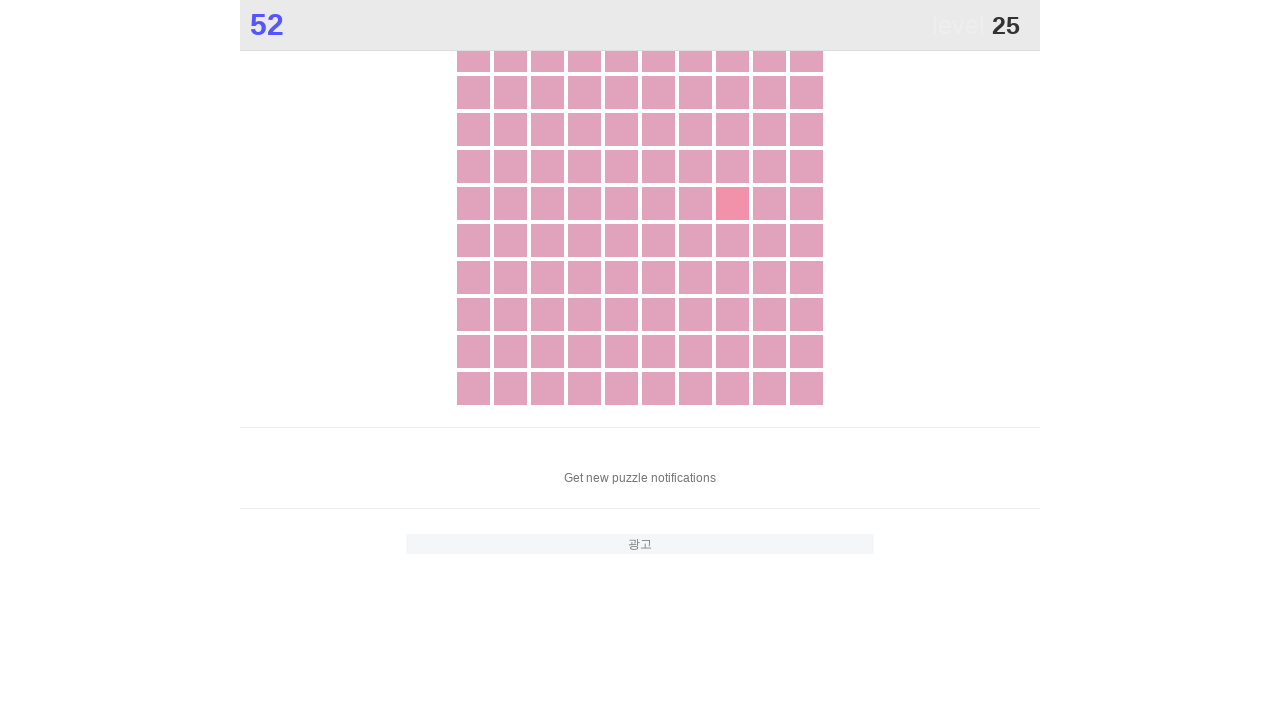

Clicked main game element to score points at (732, 203) on .main
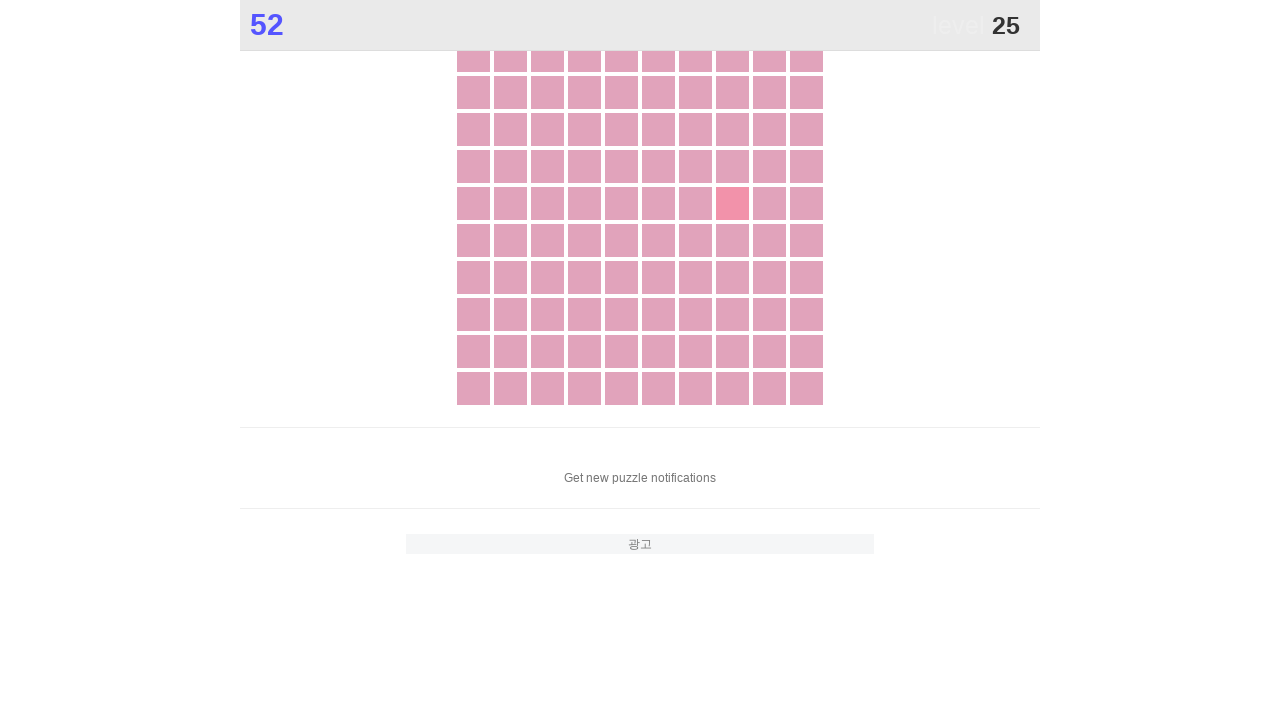

Clicked main game element to score points at (732, 203) on .main
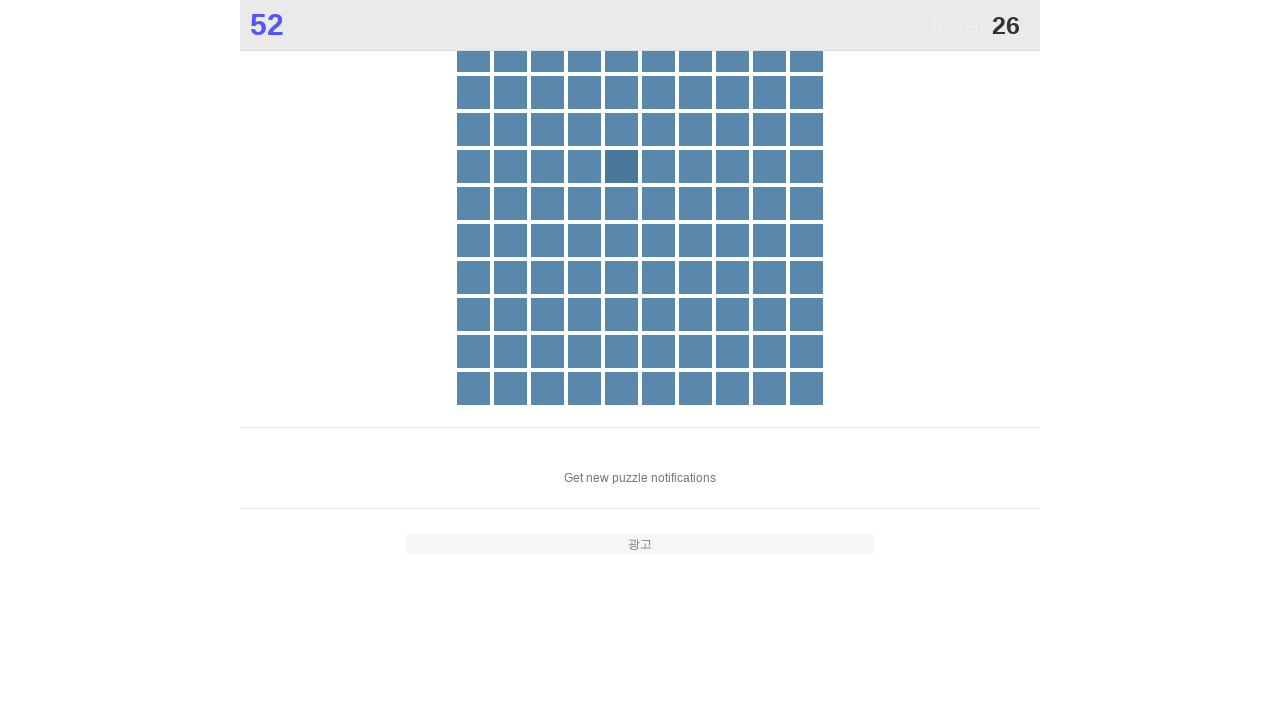

Clicked main game element to score points at (621, 166) on .main
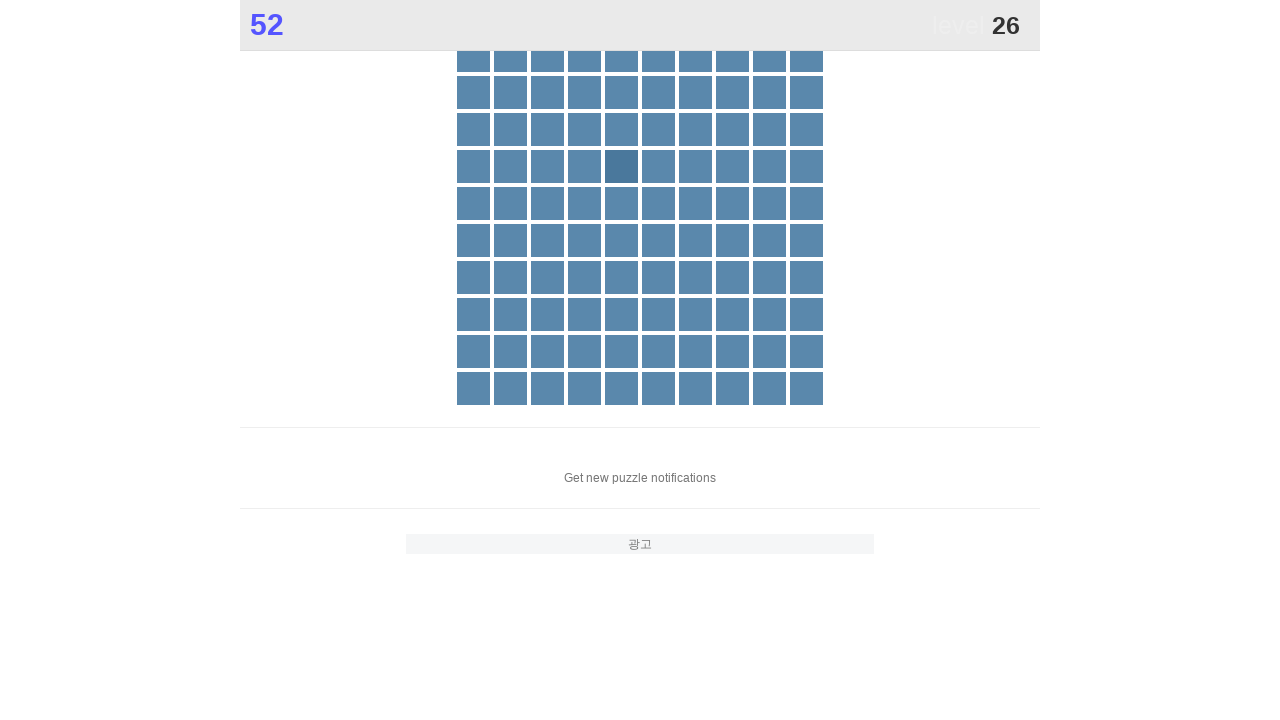

Clicked main game element to score points at (621, 166) on .main
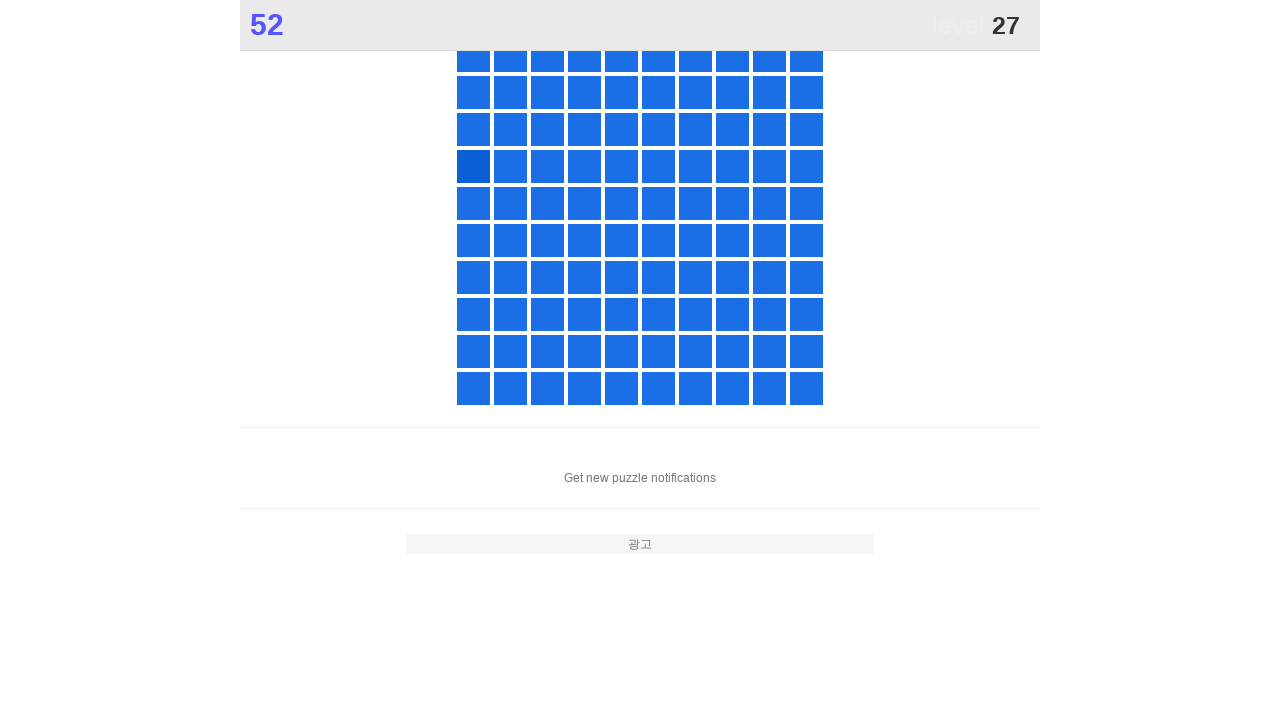

Clicked main game element to score points at (473, 166) on .main
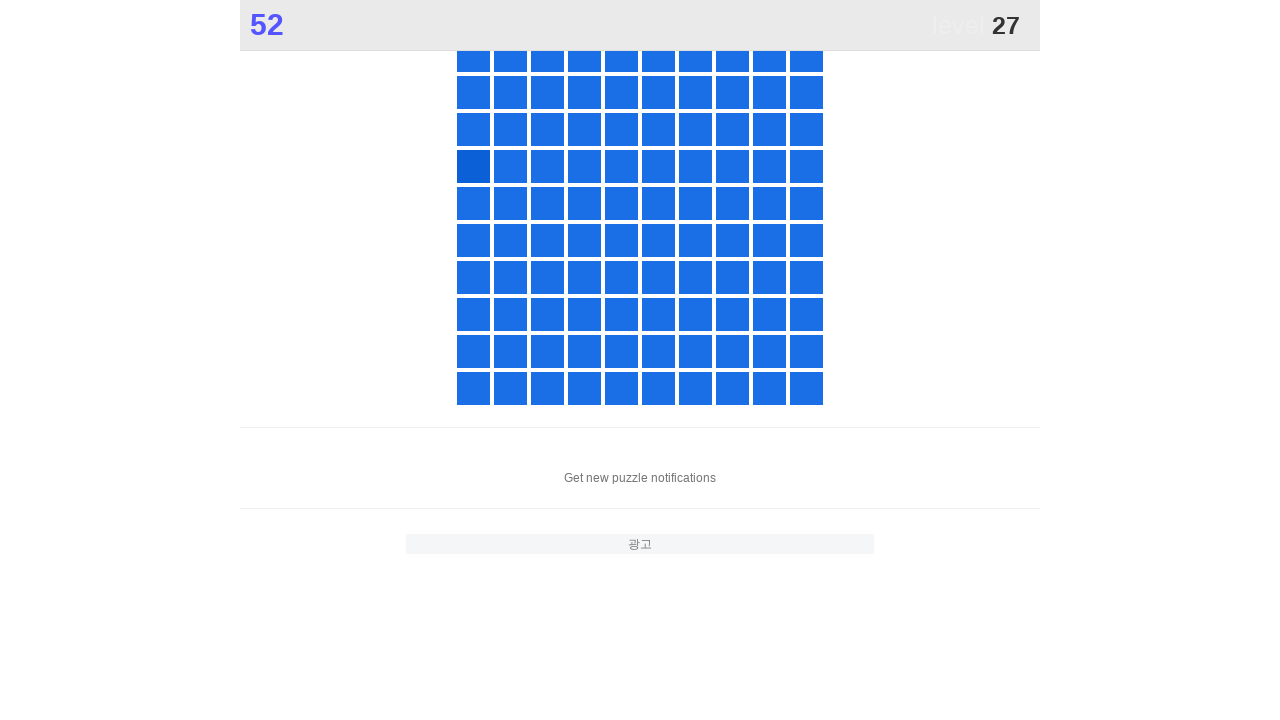

Clicked main game element to score points at (473, 166) on .main
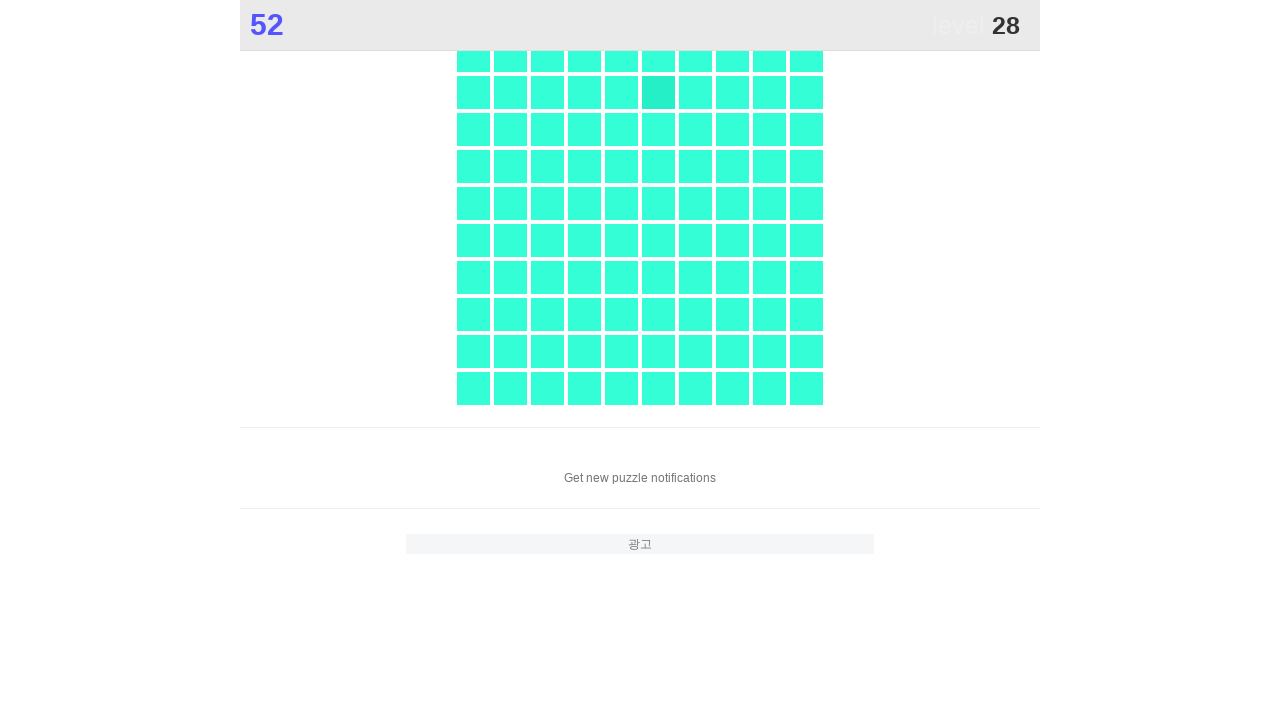

Clicked main game element to score points at (658, 92) on .main
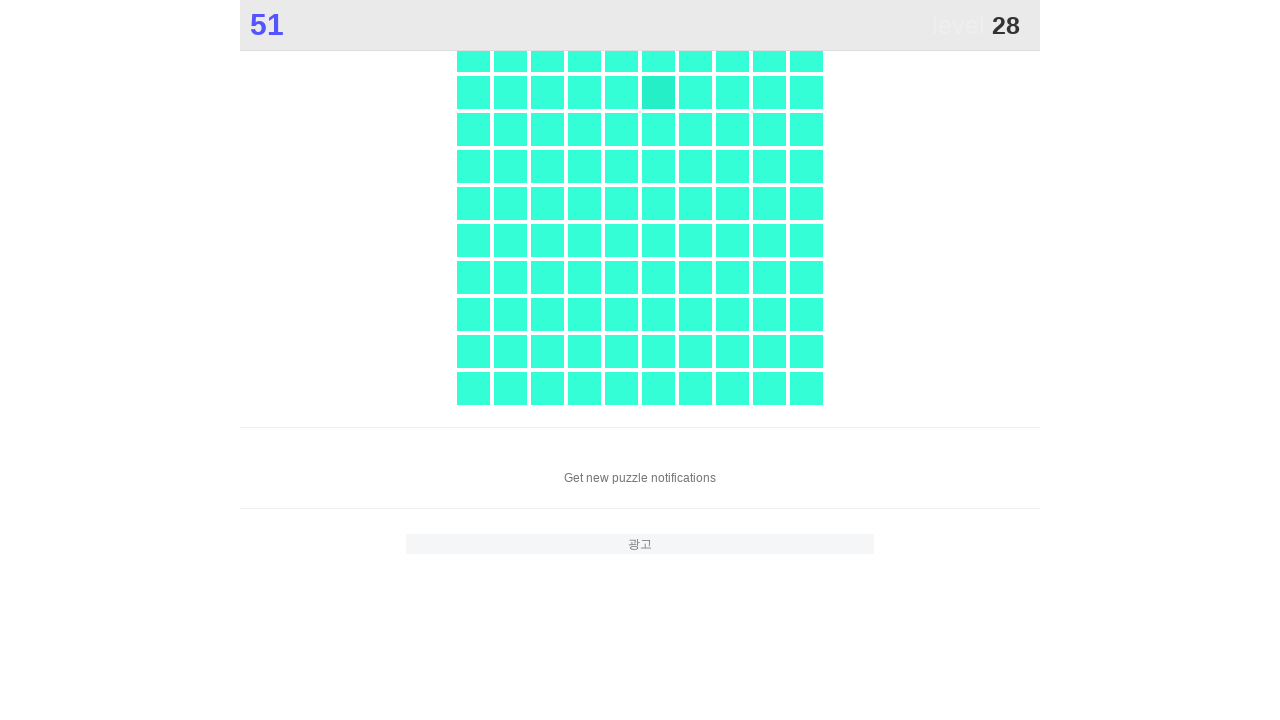

Clicked main game element to score points at (658, 92) on .main
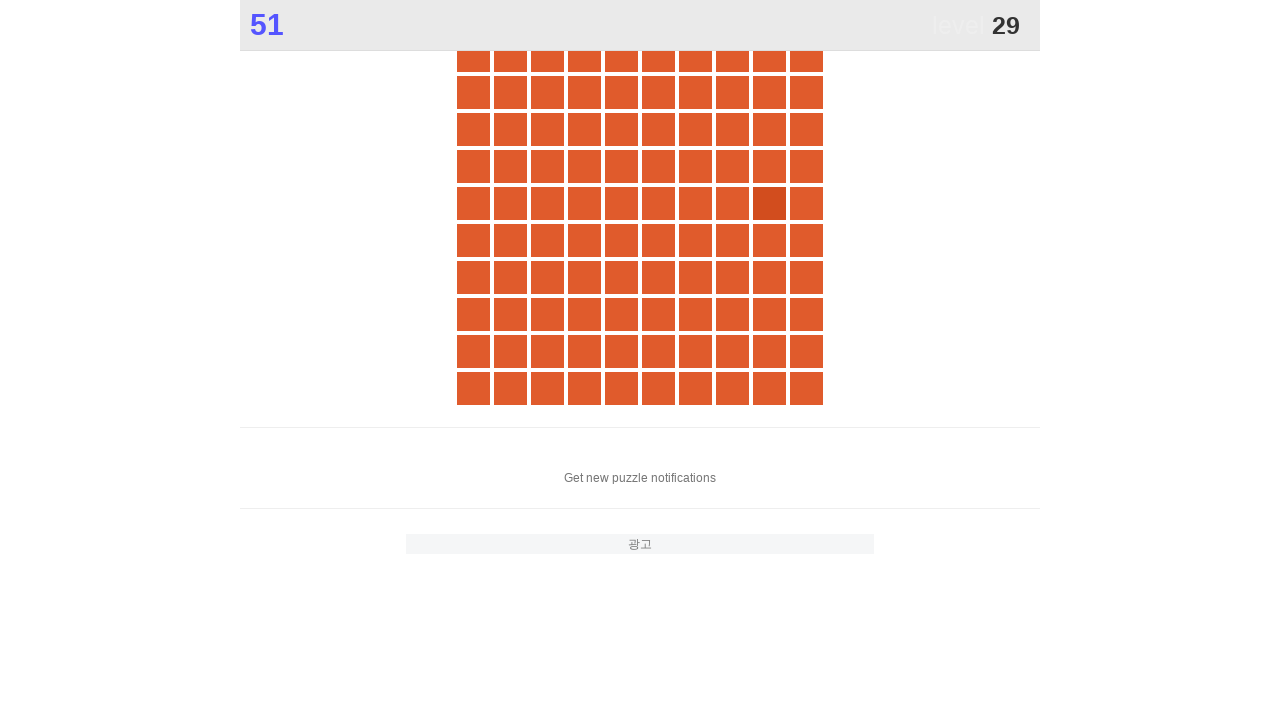

Clicked main game element to score points at (769, 203) on .main
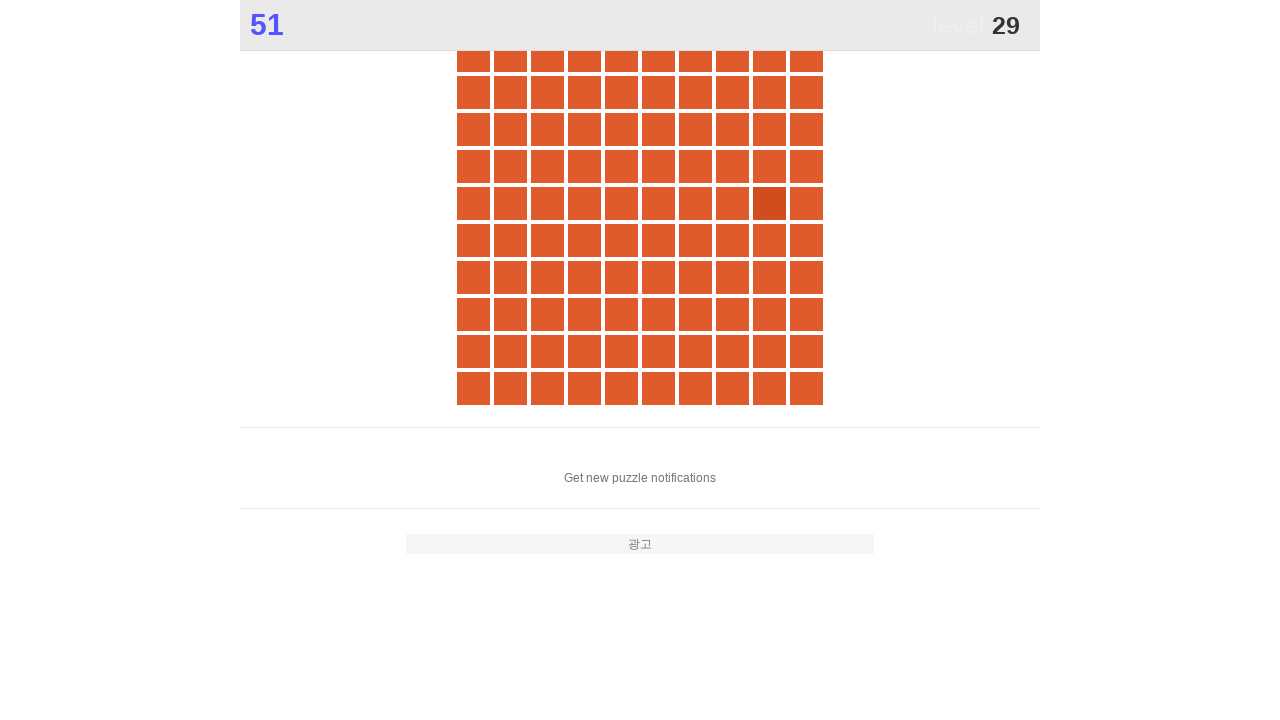

Clicked main game element to score points at (769, 203) on .main
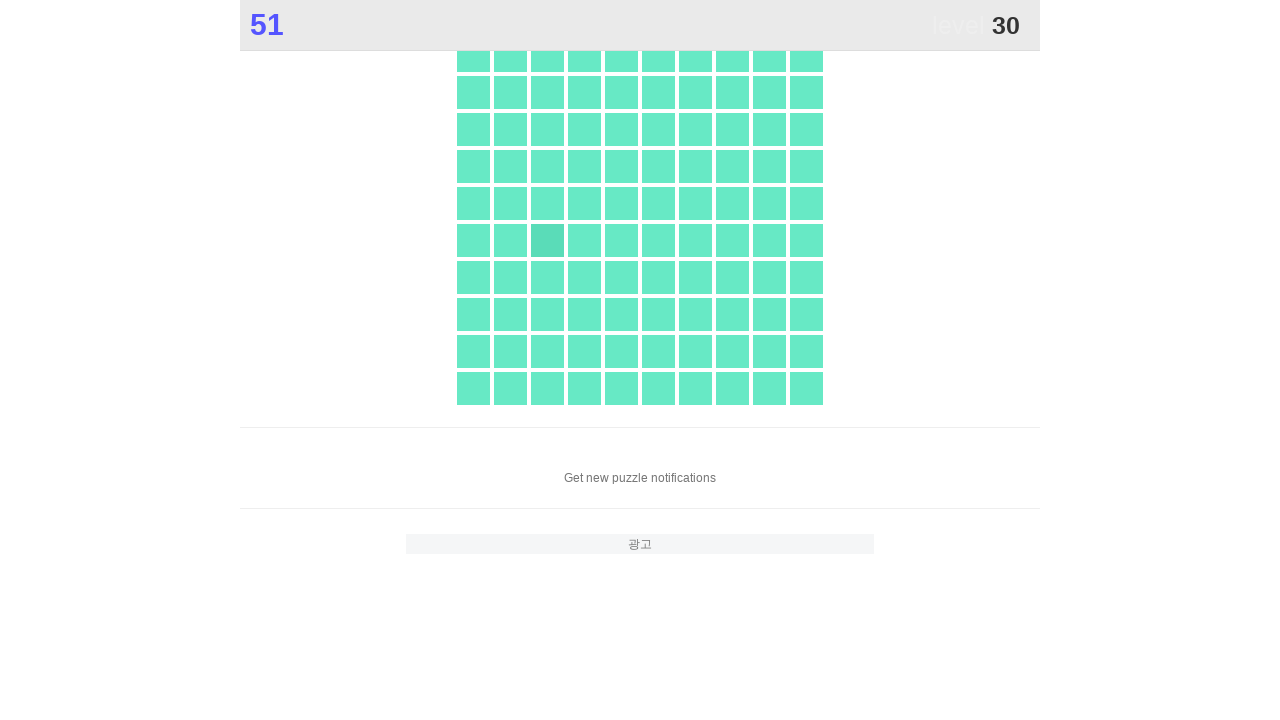

Clicked main game element to score points at (547, 240) on .main
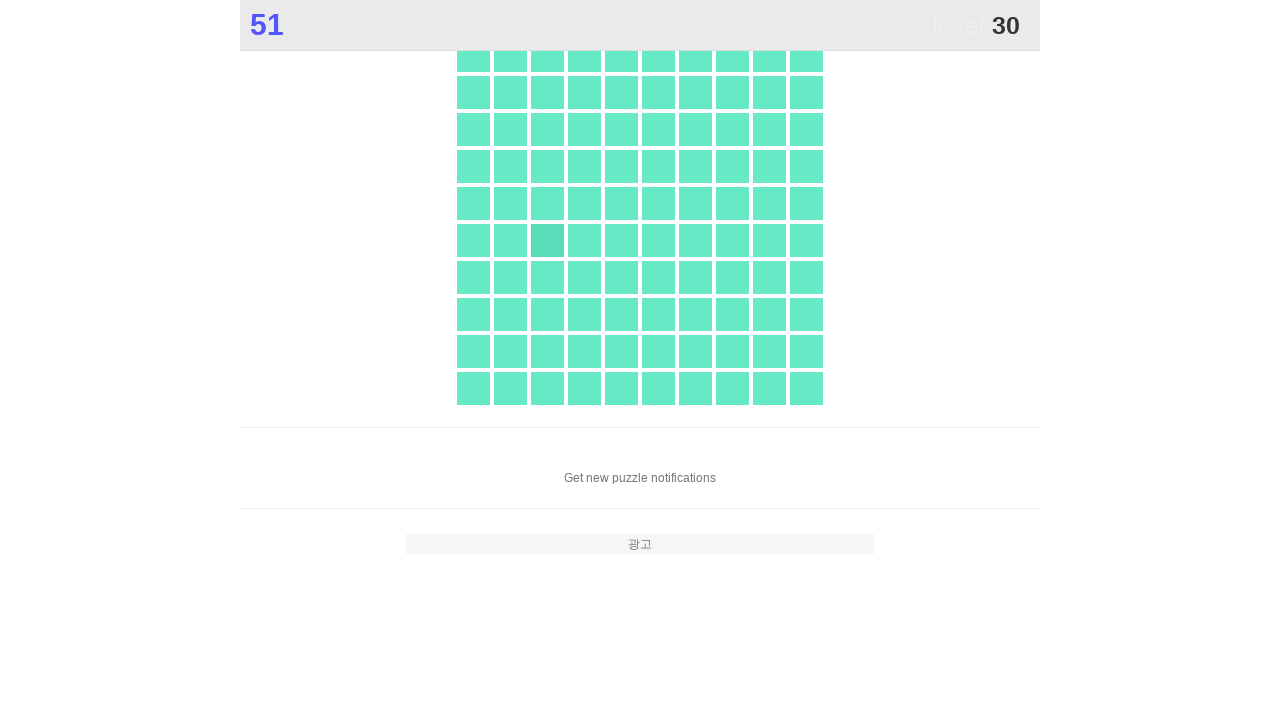

Clicked main game element to score points at (547, 240) on .main
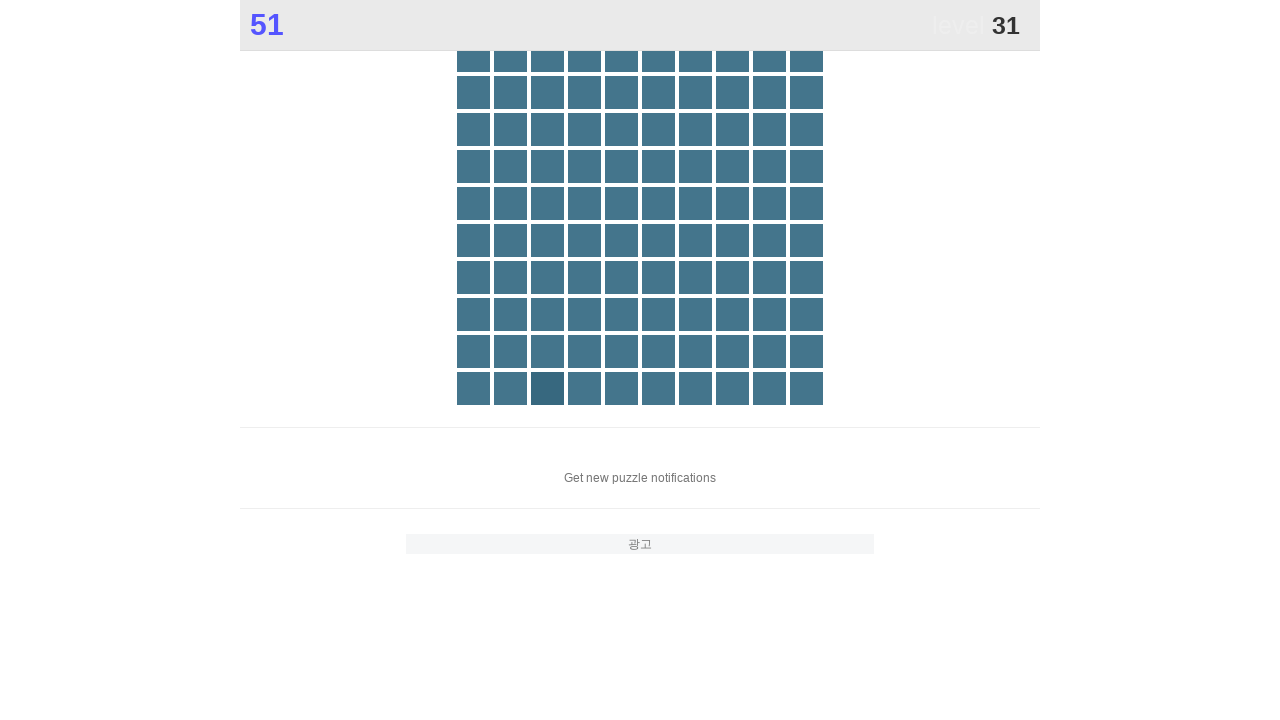

Clicked main game element to score points at (547, 388) on .main
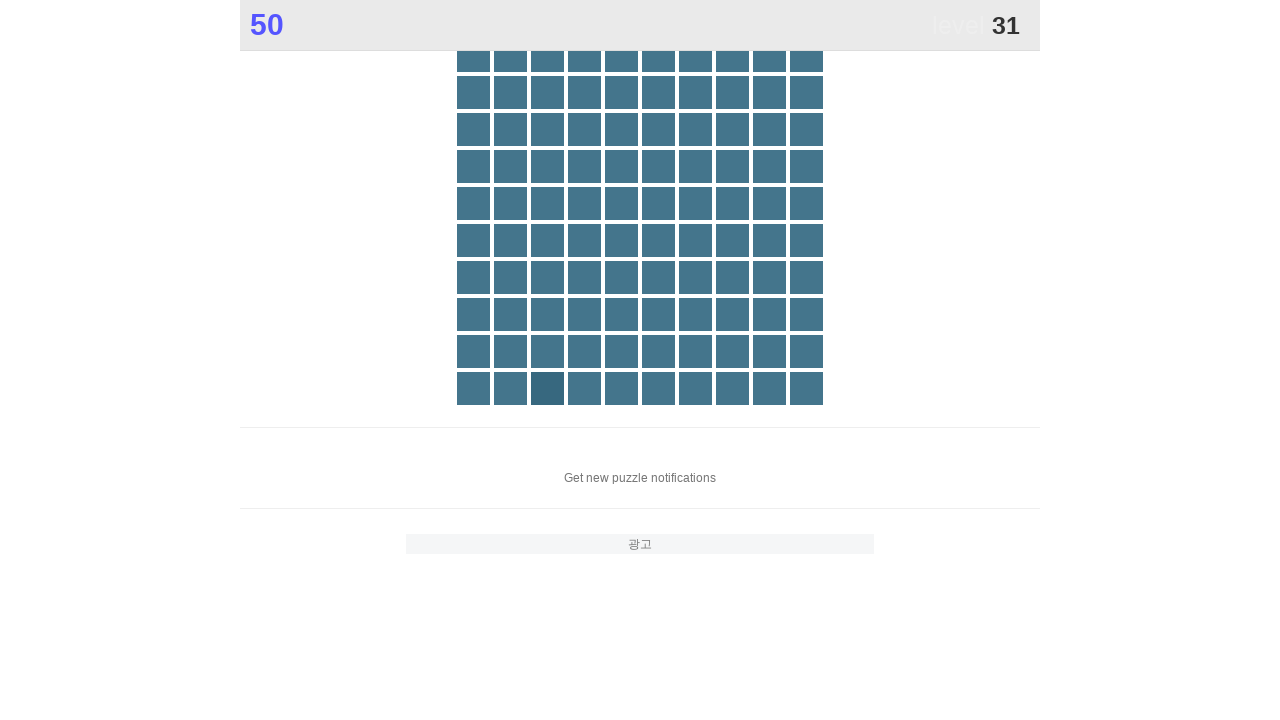

Clicked main game element to score points at (547, 388) on .main
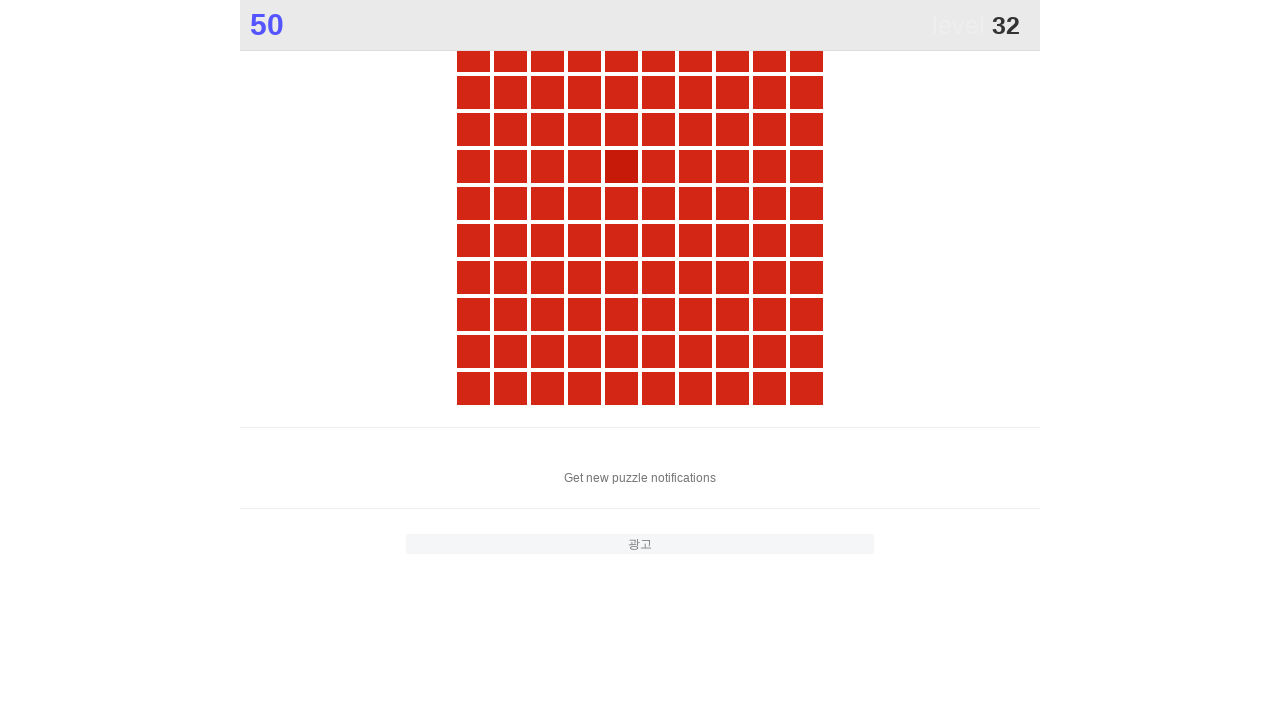

Clicked main game element to score points at (621, 166) on .main
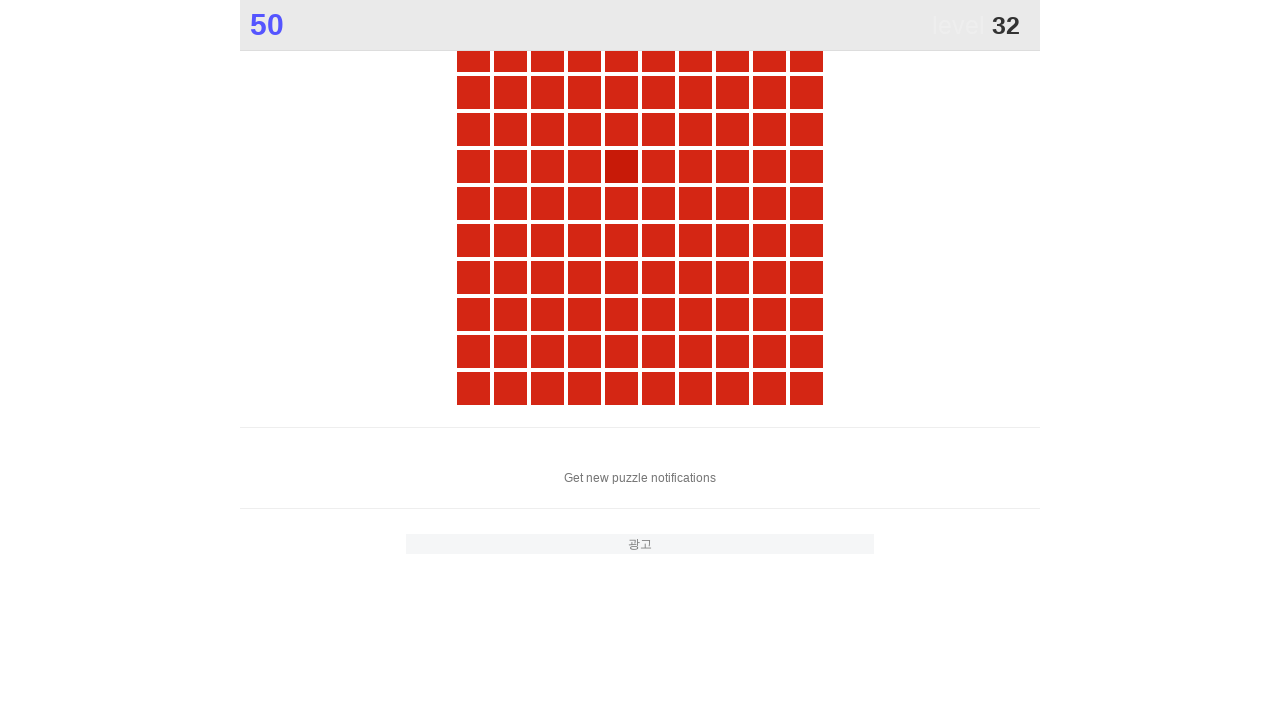

Clicked main game element to score points at (621, 166) on .main
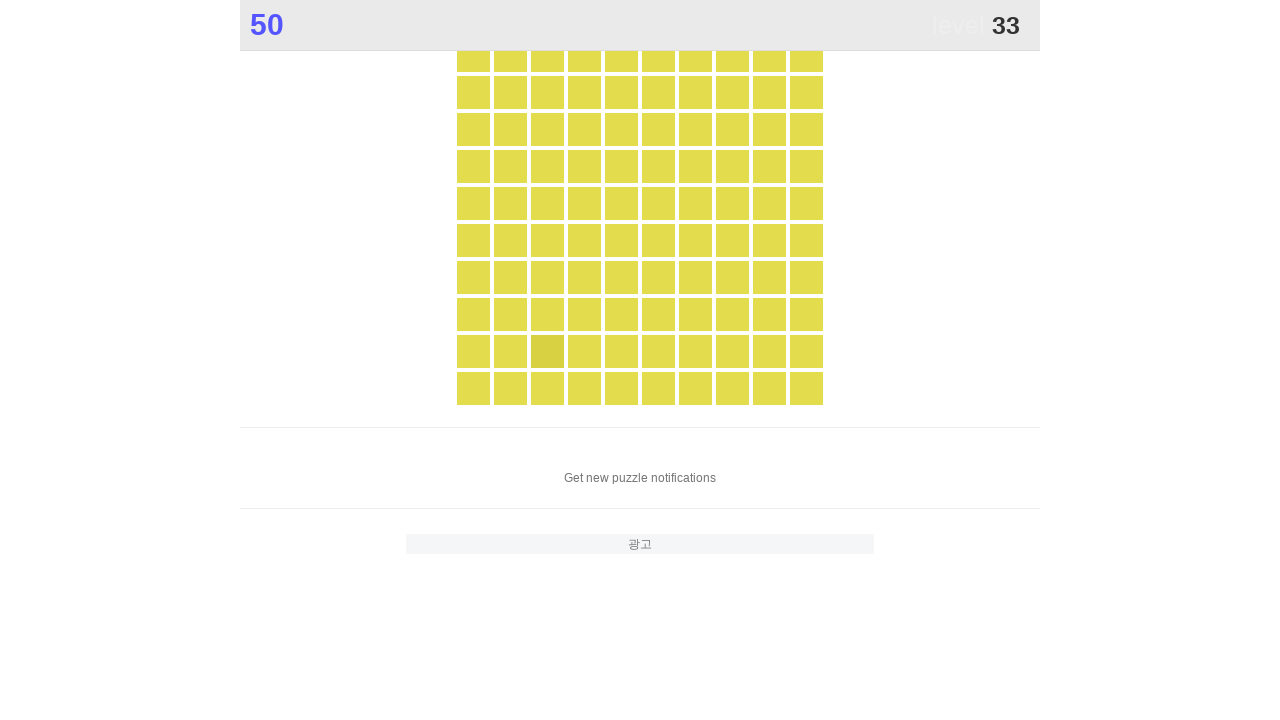

Clicked main game element to score points at (547, 351) on .main
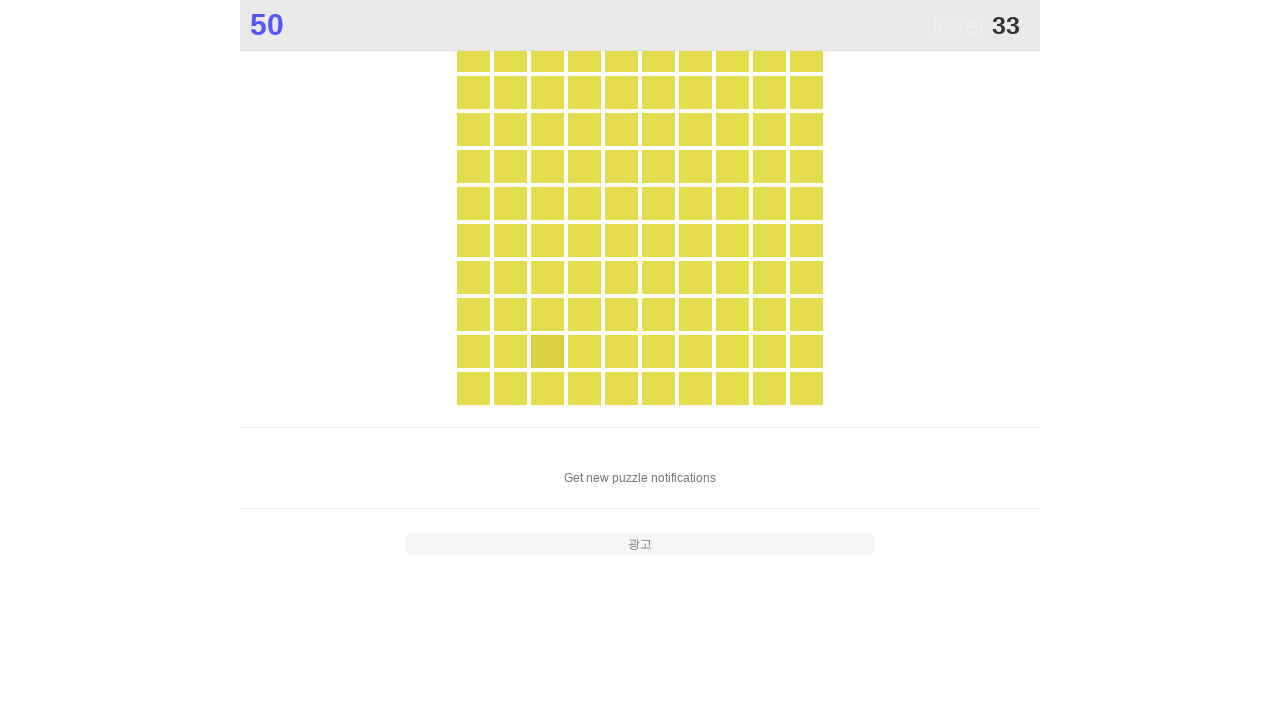

Clicked main game element to score points at (547, 351) on .main
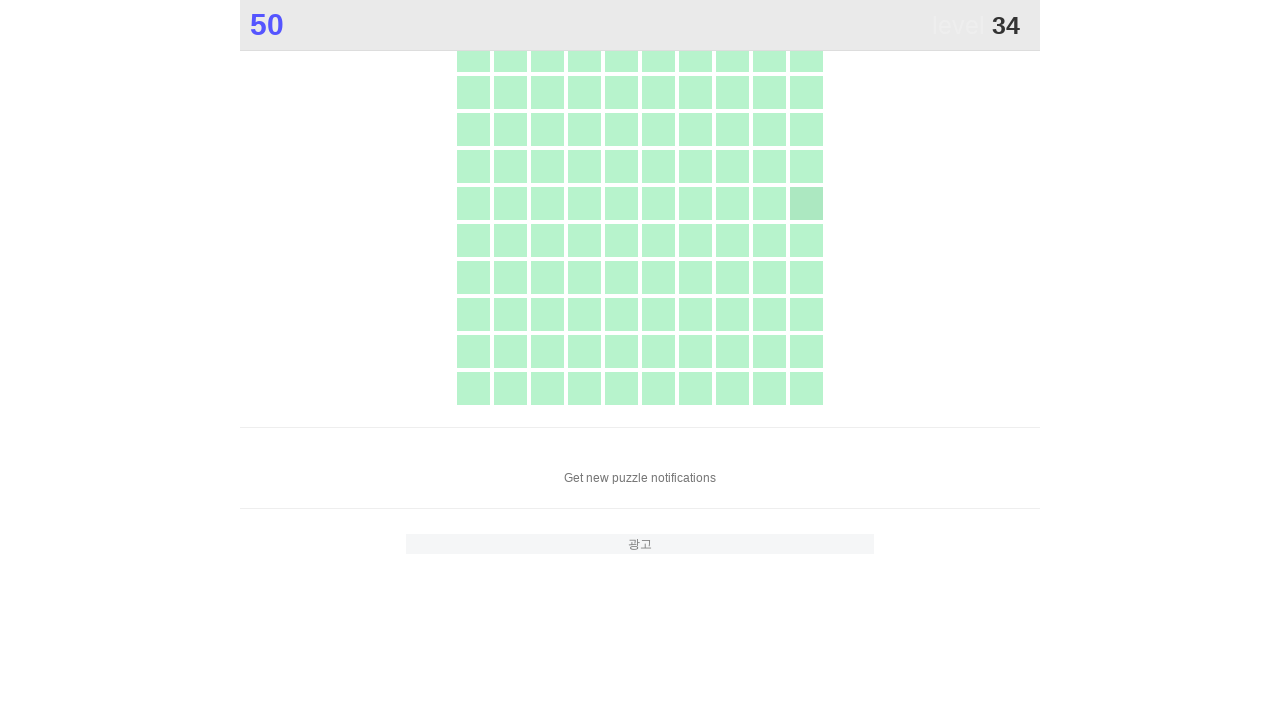

Clicked main game element to score points at (806, 203) on .main
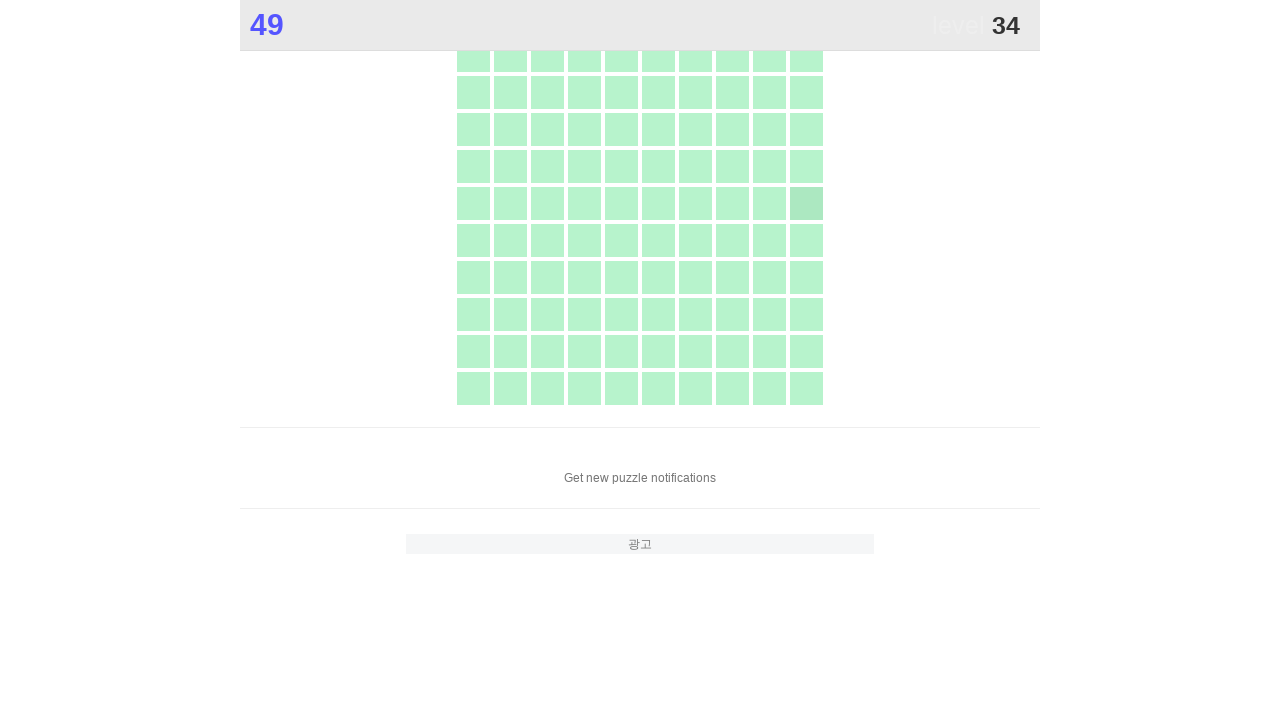

Clicked main game element to score points at (806, 203) on .main
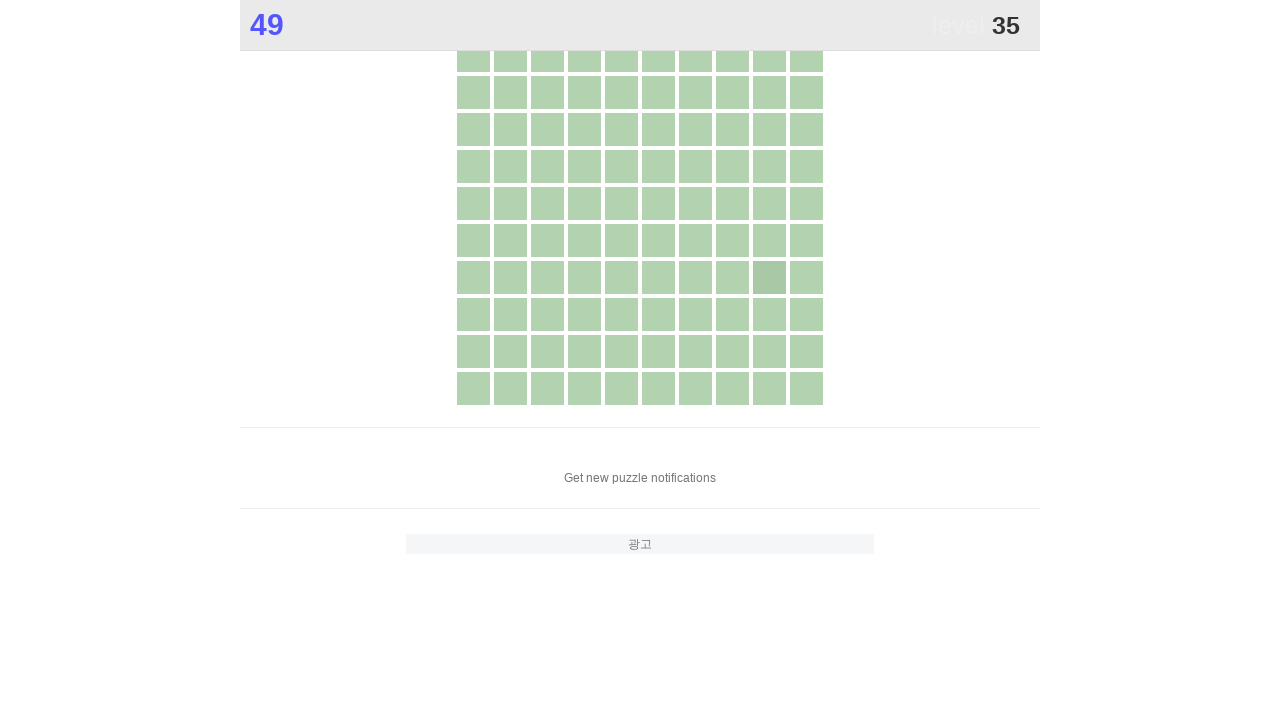

Clicked main game element to score points at (769, 277) on .main
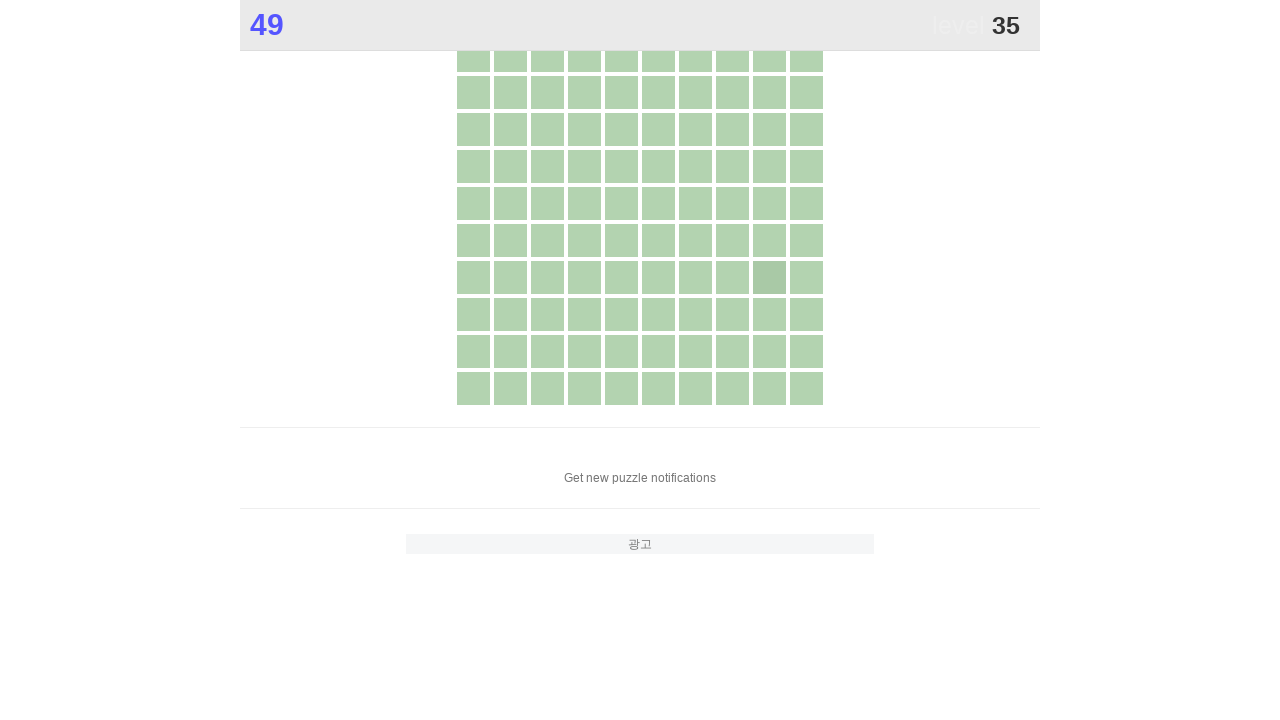

Clicked main game element to score points at (769, 277) on .main
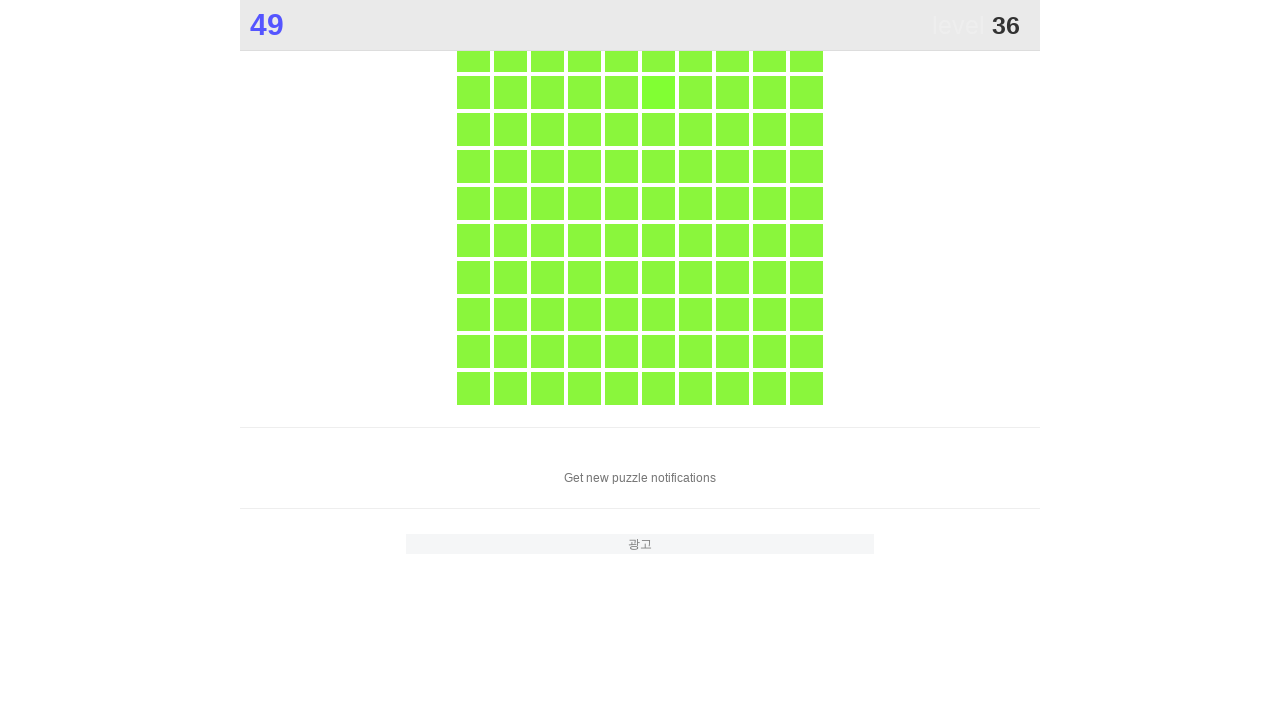

Clicked main game element to score points at (658, 92) on .main
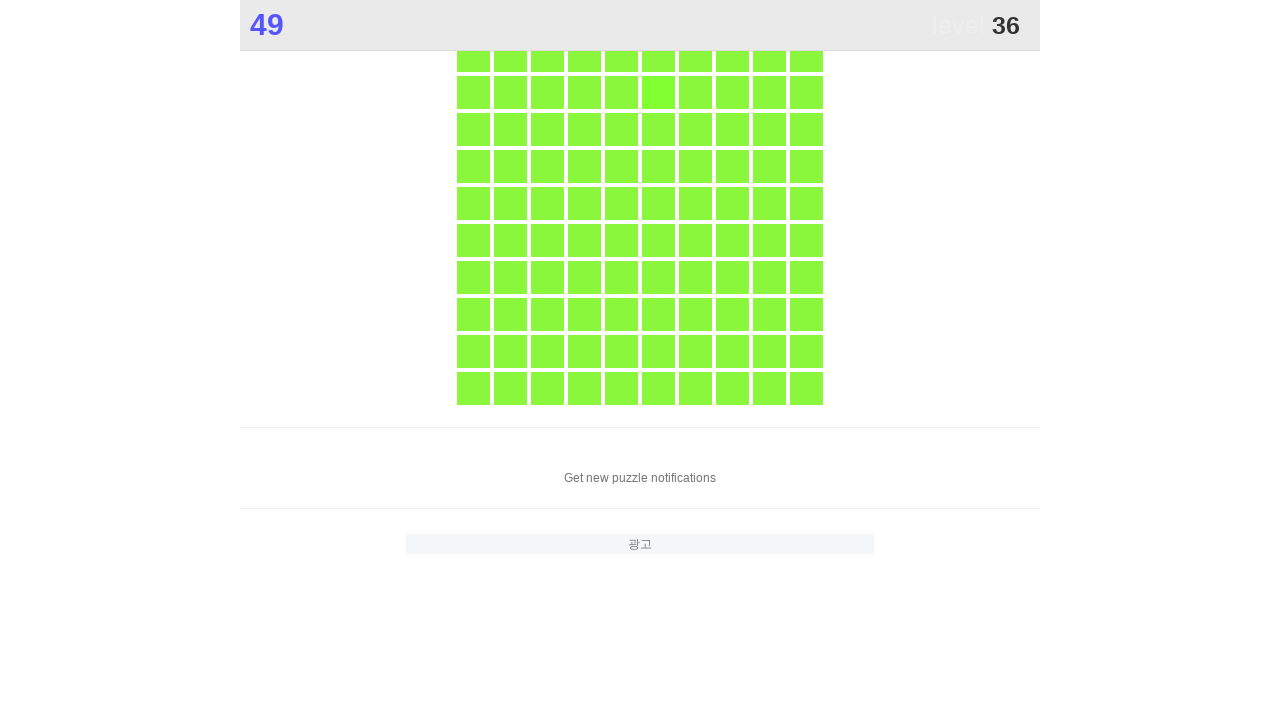

Clicked main game element to score points at (658, 92) on .main
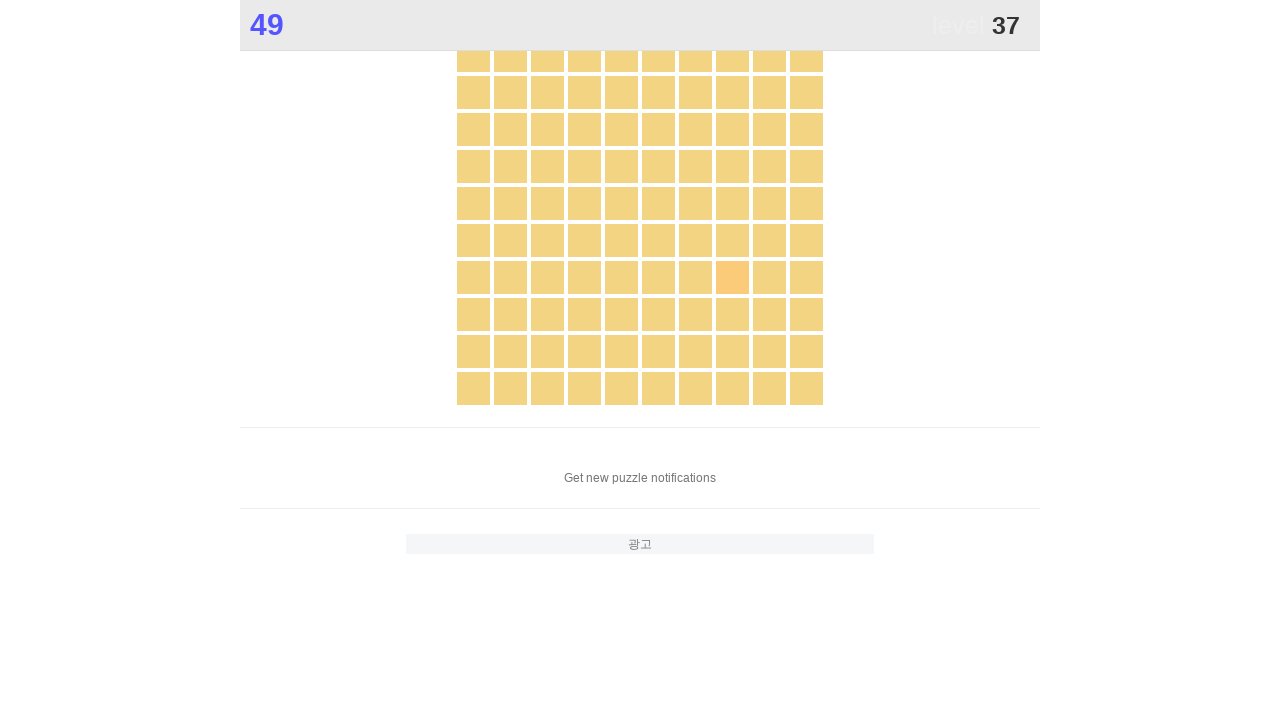

Clicked main game element to score points at (732, 277) on .main
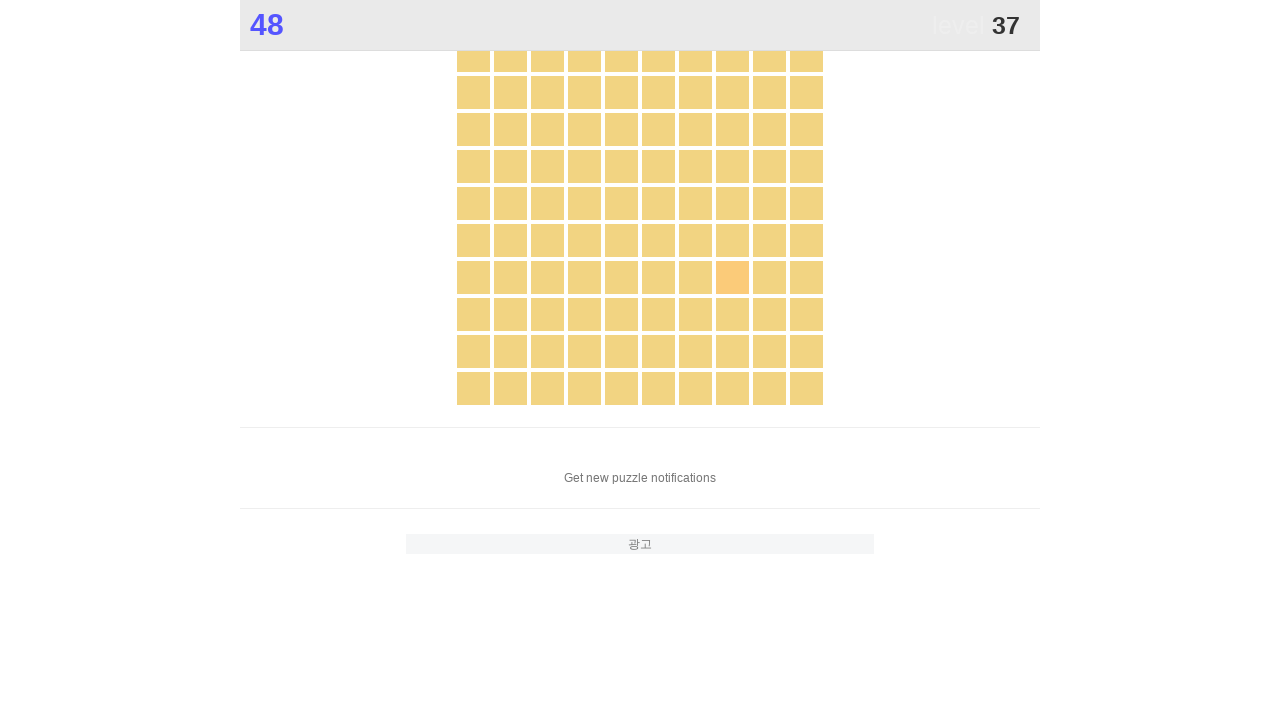

Clicked main game element to score points at (732, 277) on .main
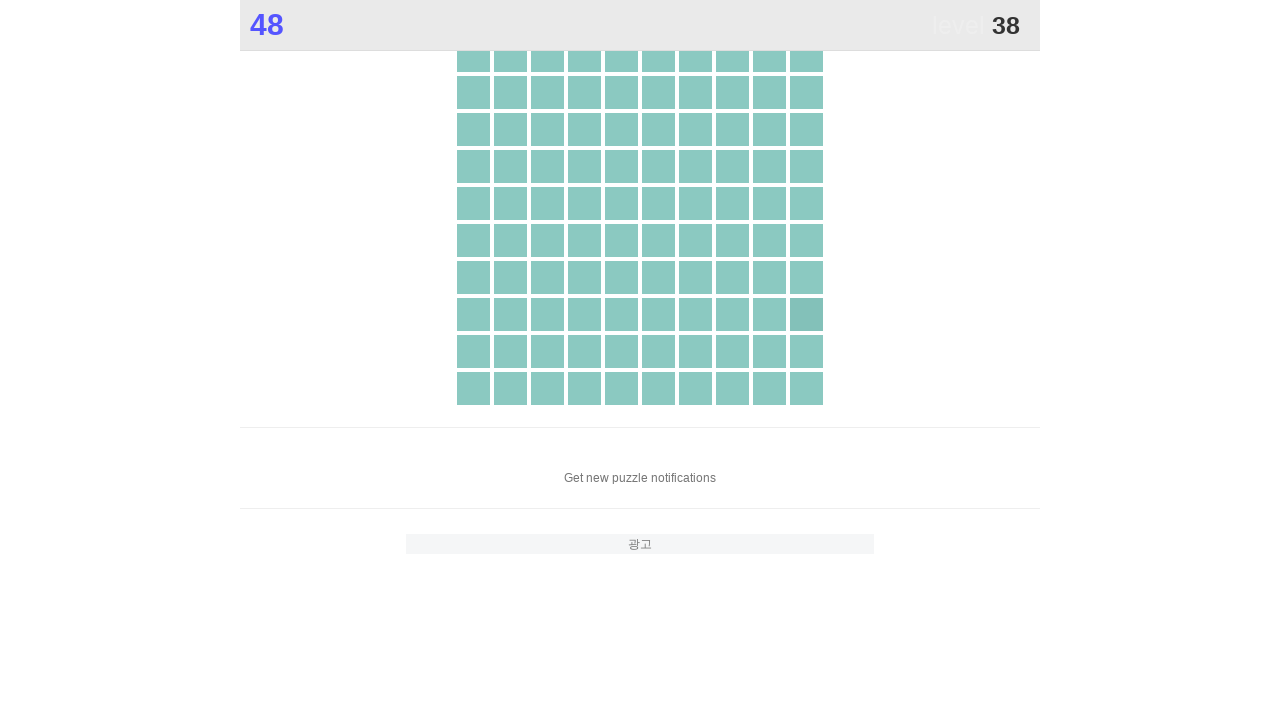

Clicked main game element to score points at (806, 314) on .main
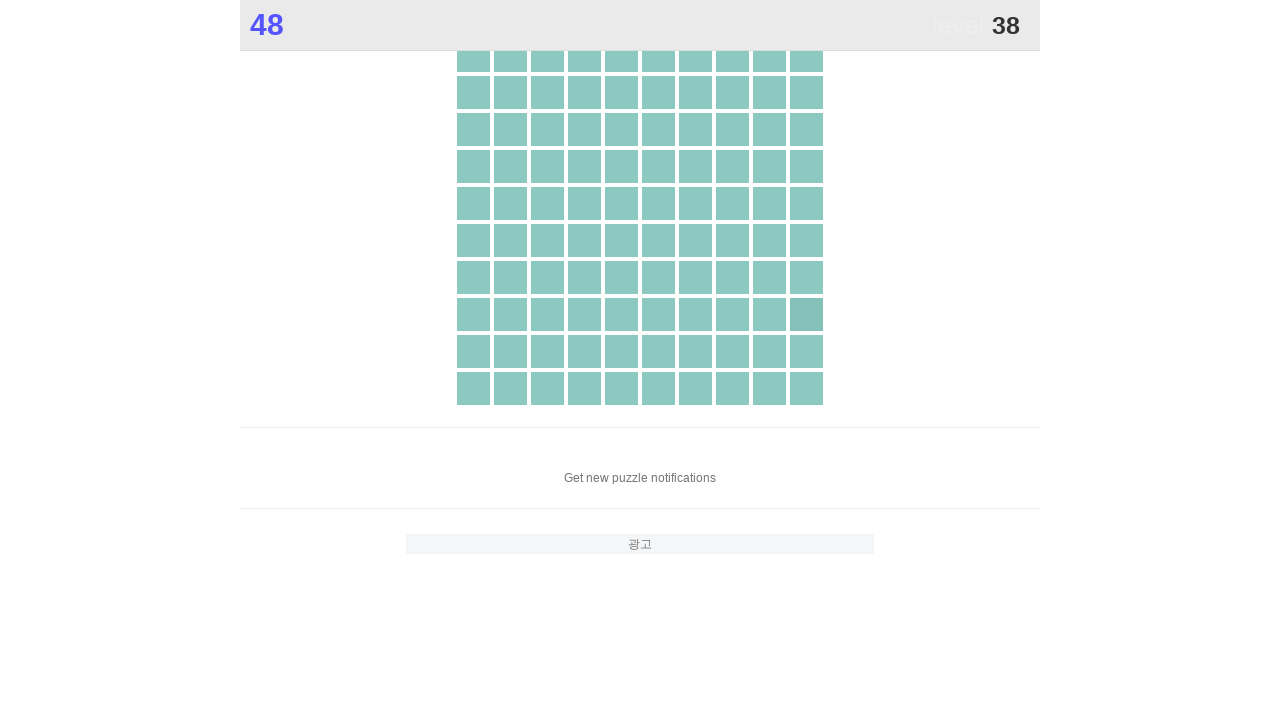

Clicked main game element to score points at (806, 314) on .main
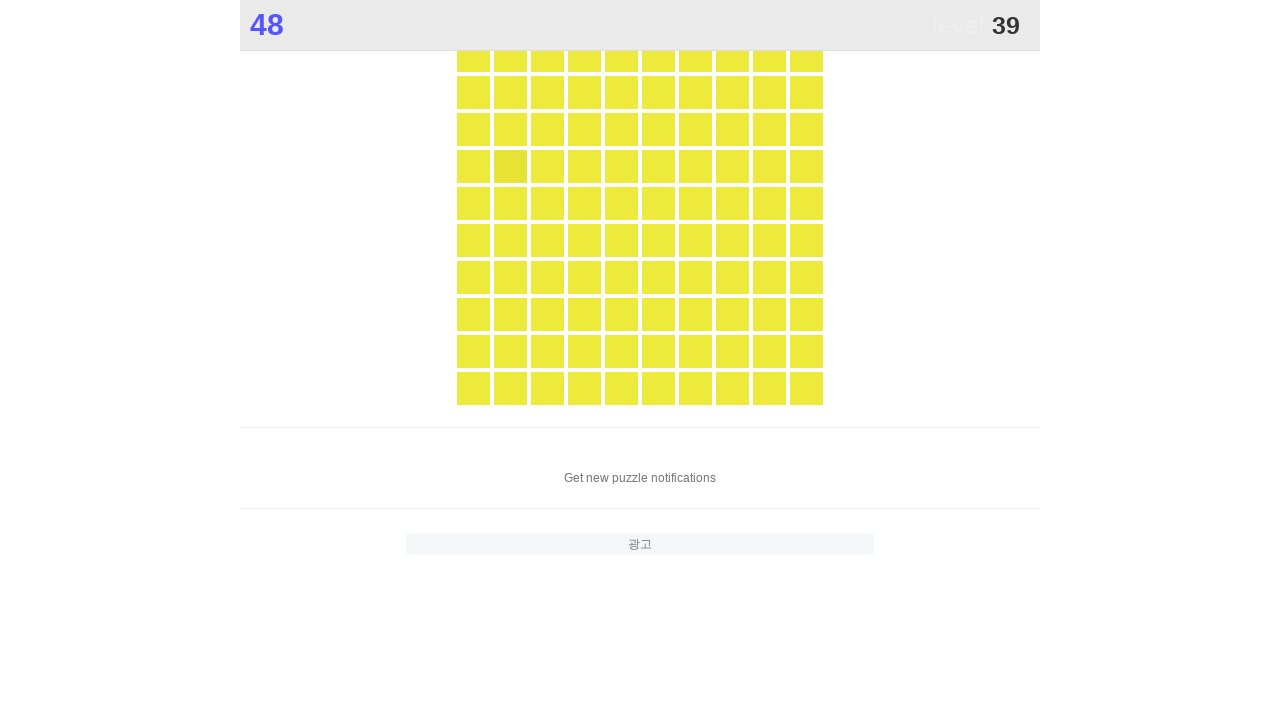

Clicked main game element to score points at (510, 166) on .main
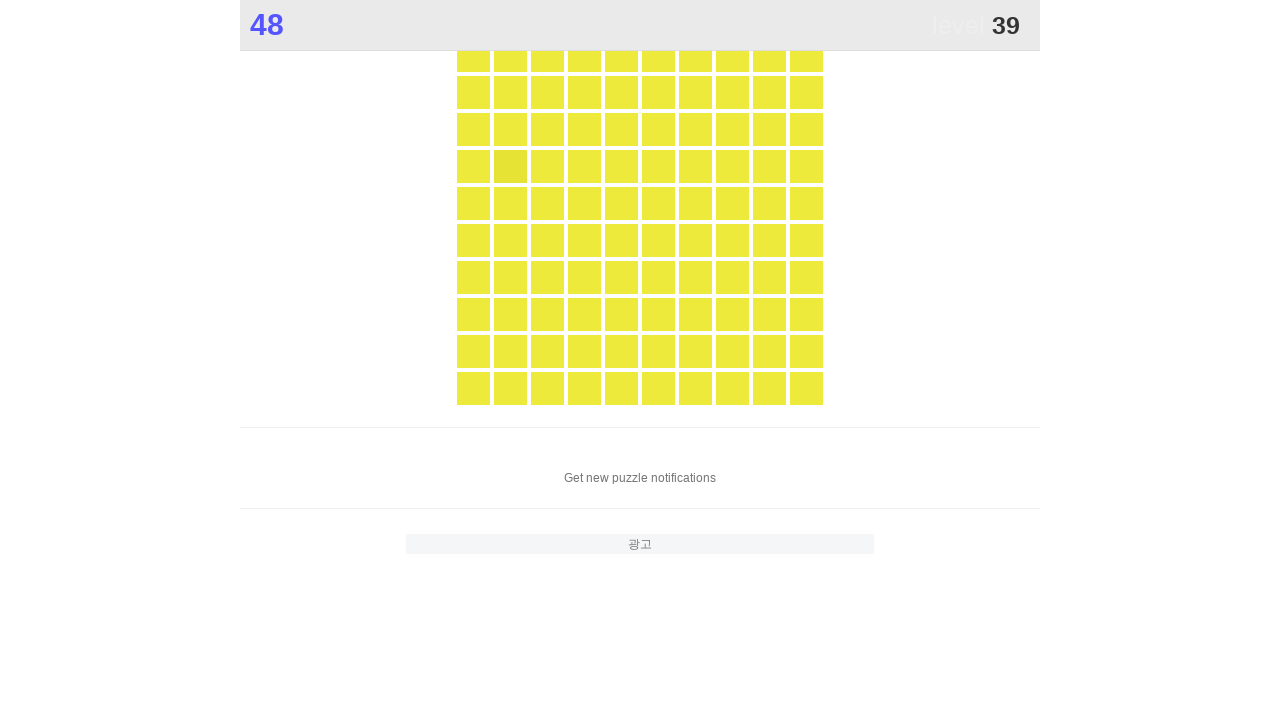

Clicked main game element to score points at (510, 166) on .main
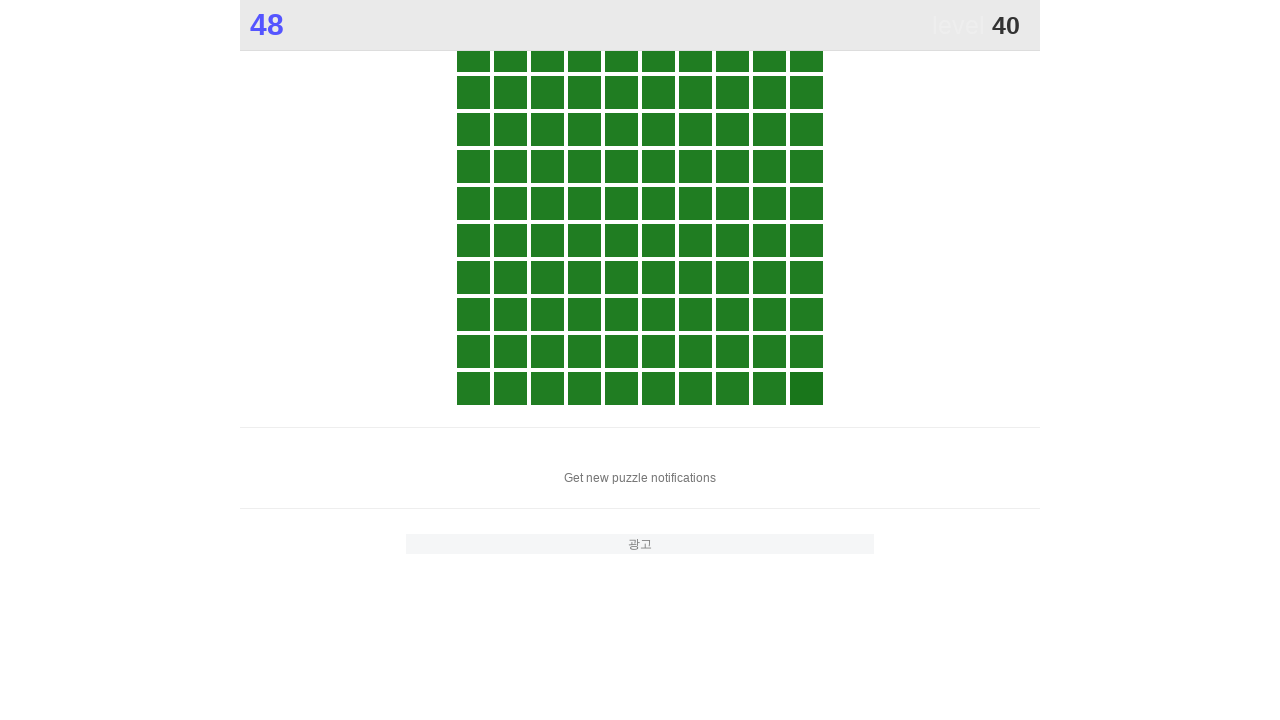

Clicked main game element to score points at (806, 388) on .main
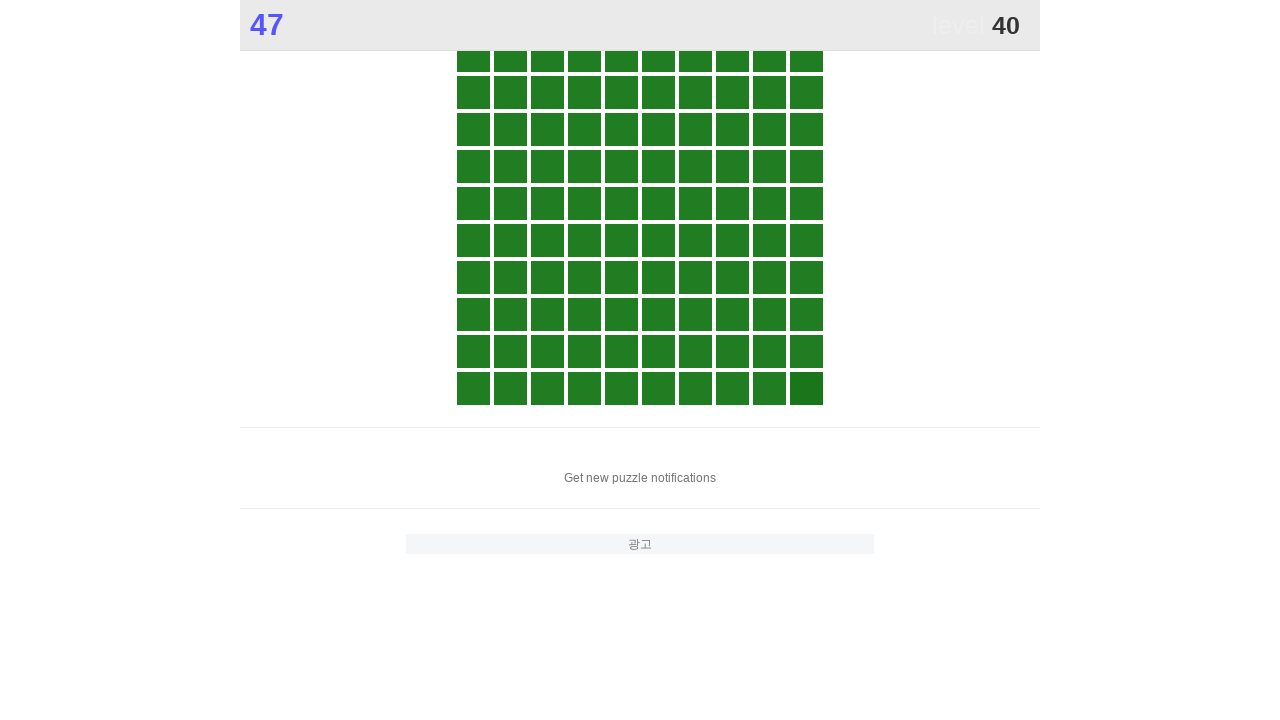

Clicked main game element to score points at (806, 388) on .main
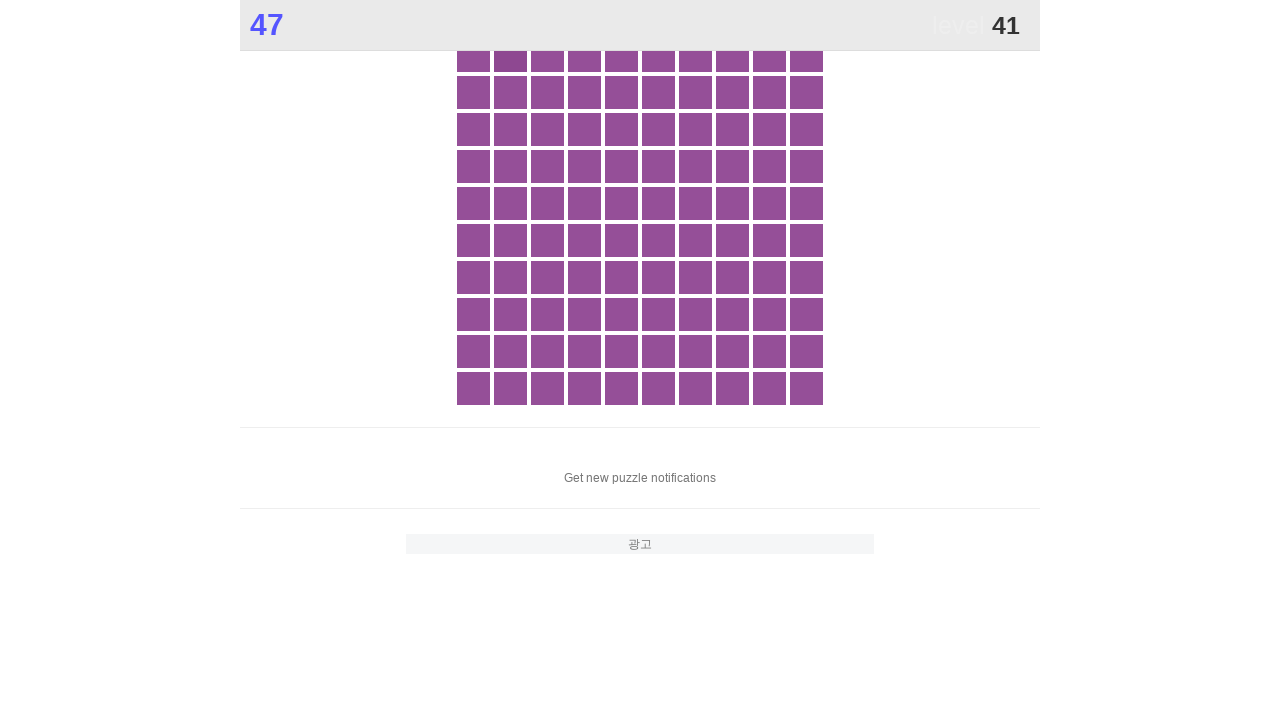

Clicked main game element to score points at (510, 55) on .main
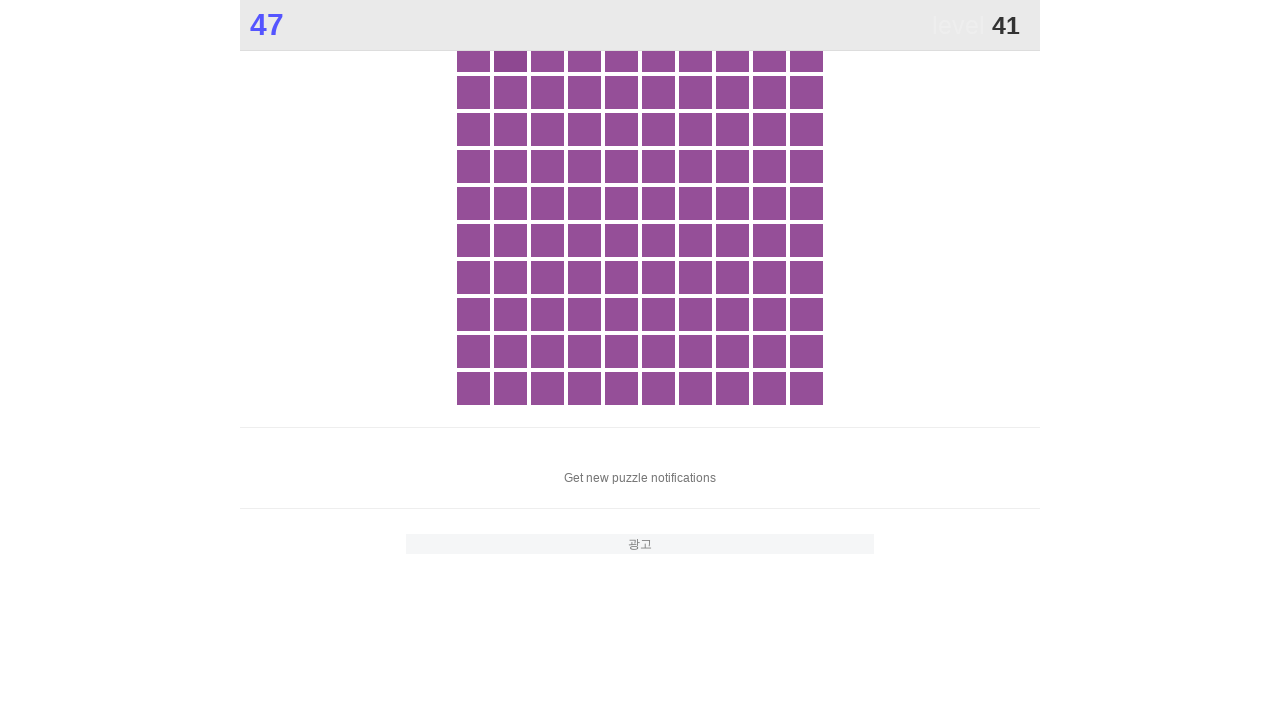

Clicked main game element to score points at (510, 55) on .main
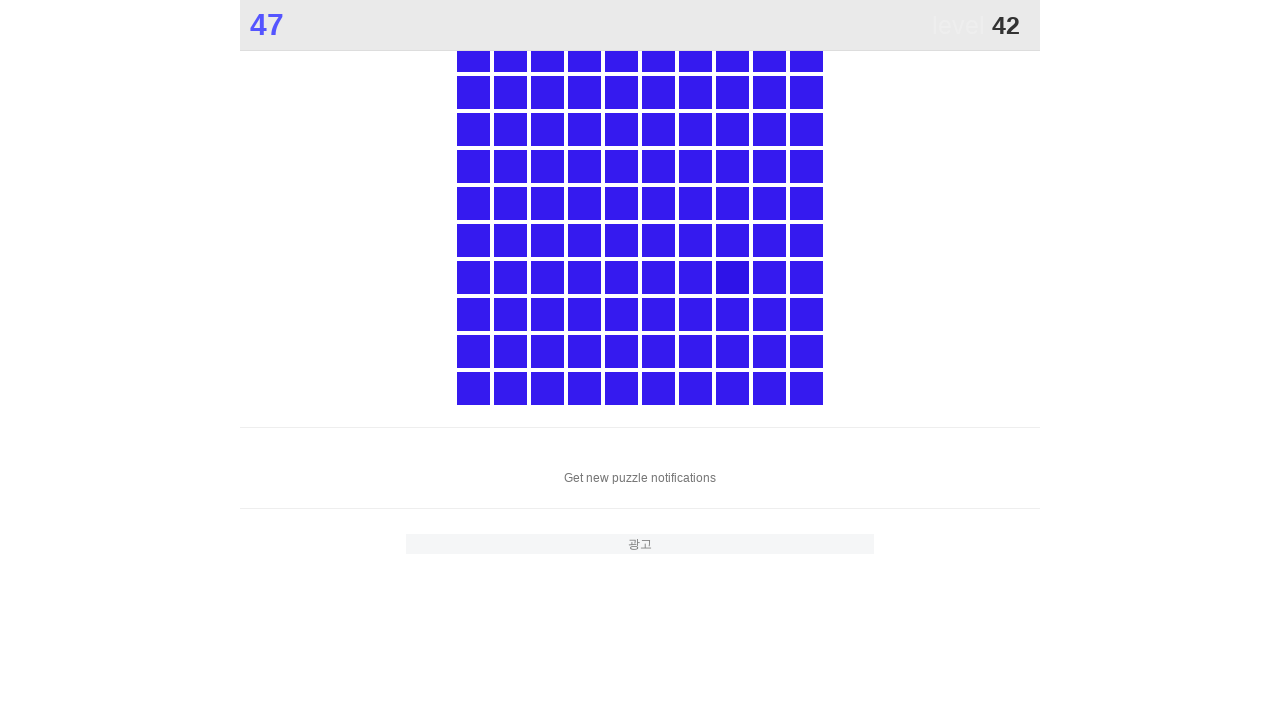

Clicked main game element to score points at (732, 277) on .main
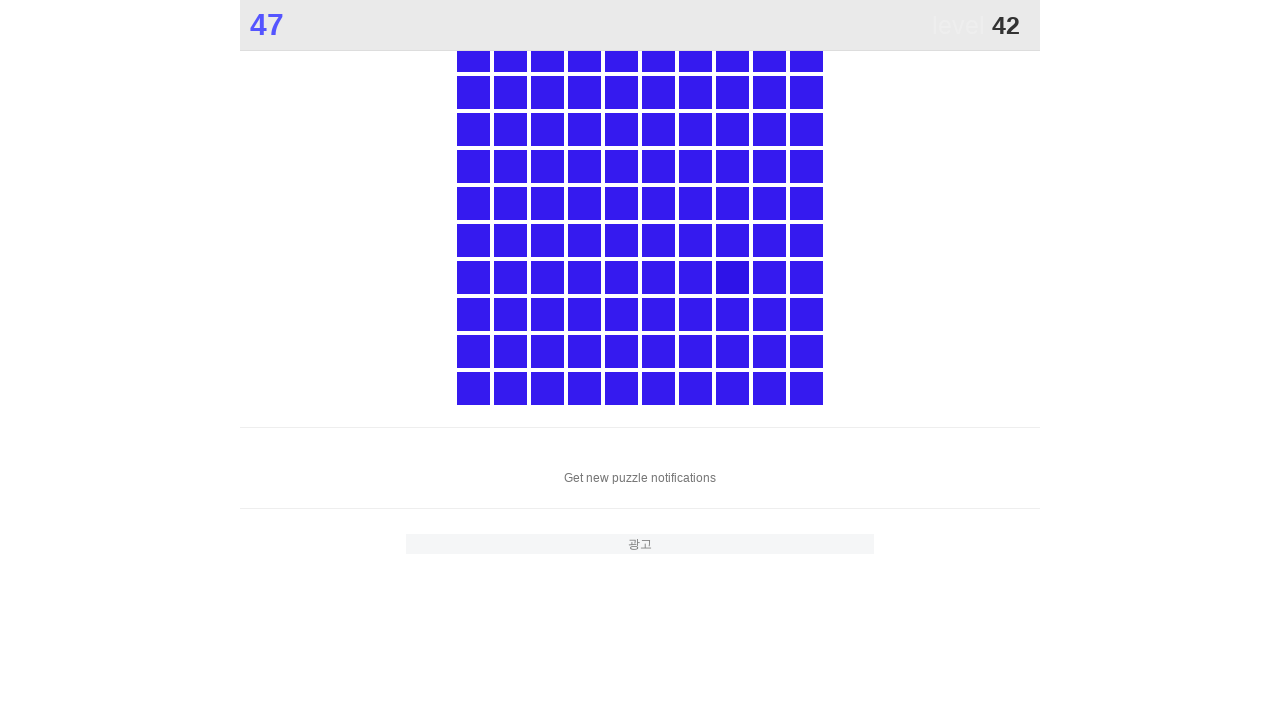

Clicked main game element to score points at (732, 277) on .main
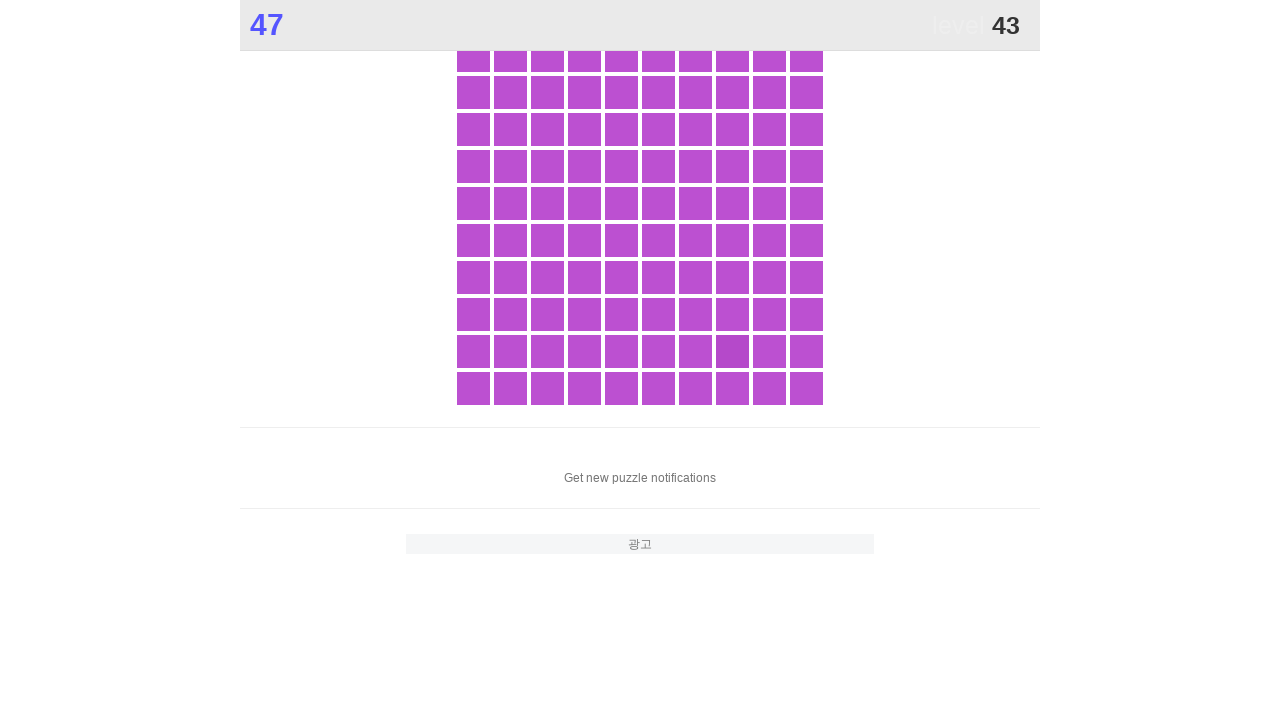

Clicked main game element to score points at (732, 351) on .main
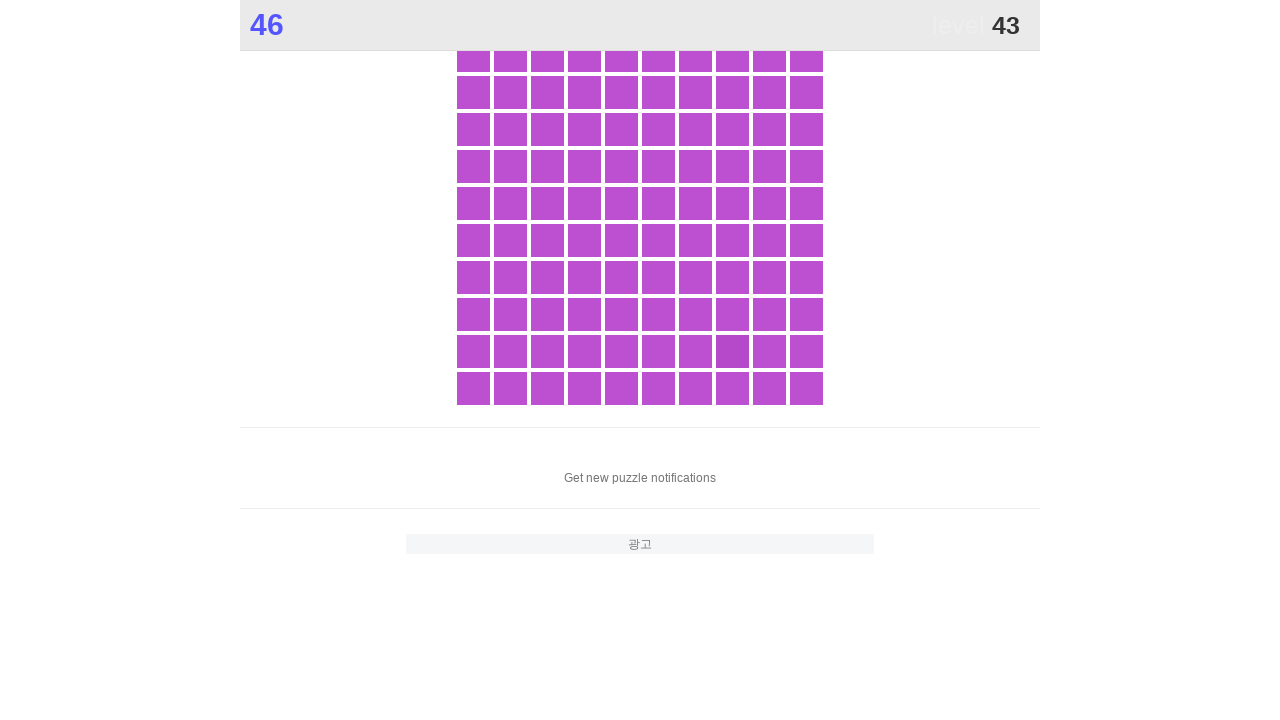

Clicked main game element to score points at (732, 351) on .main
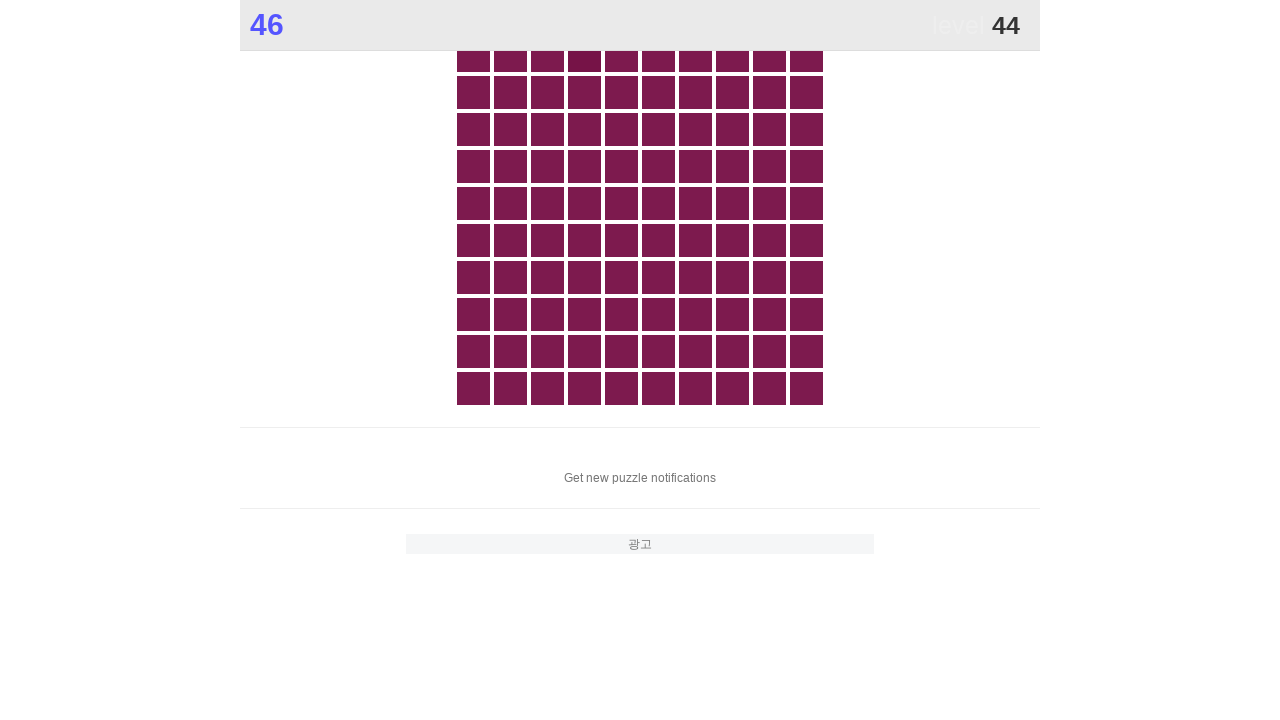

Clicked main game element to score points at (584, 55) on .main
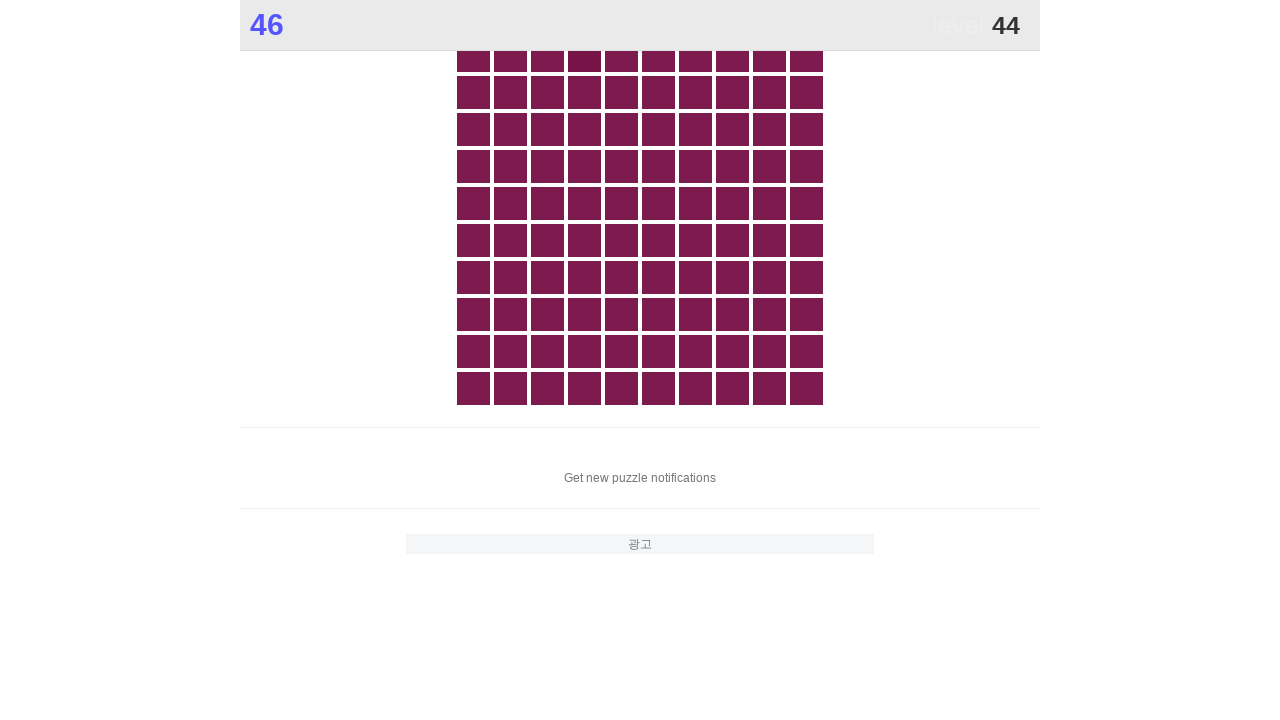

Clicked main game element to score points at (584, 55) on .main
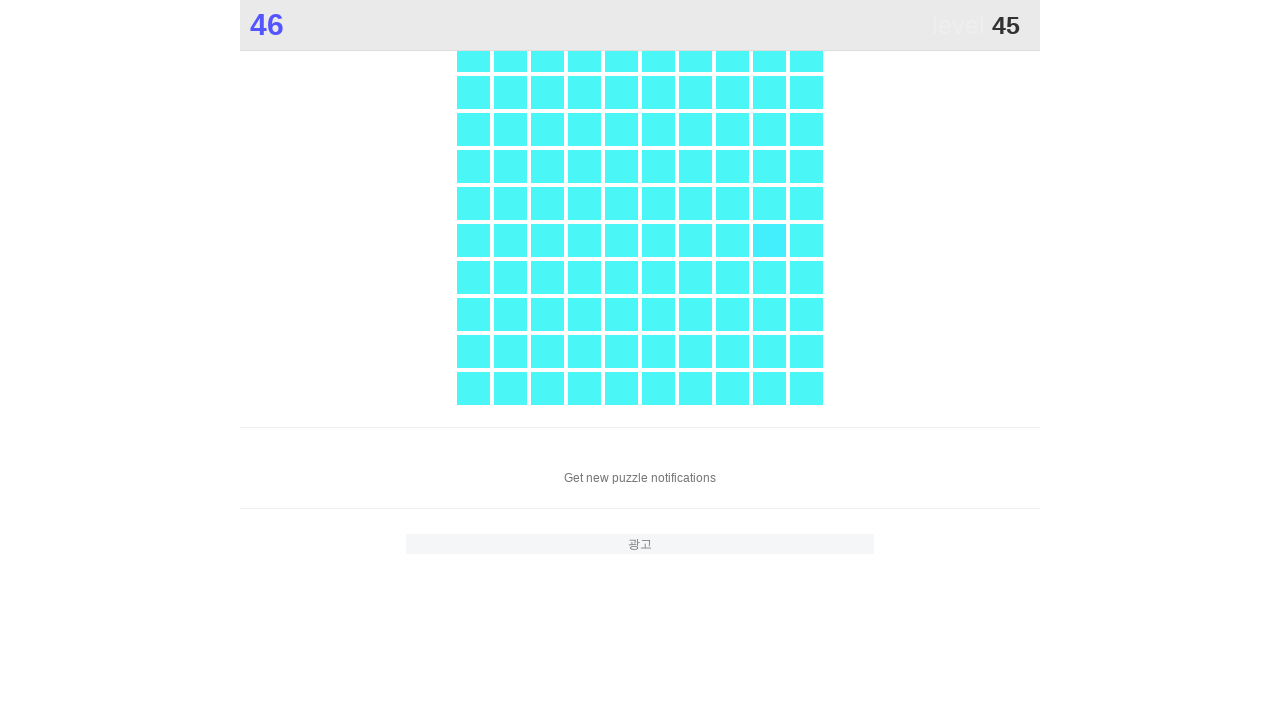

Clicked main game element to score points at (769, 240) on .main
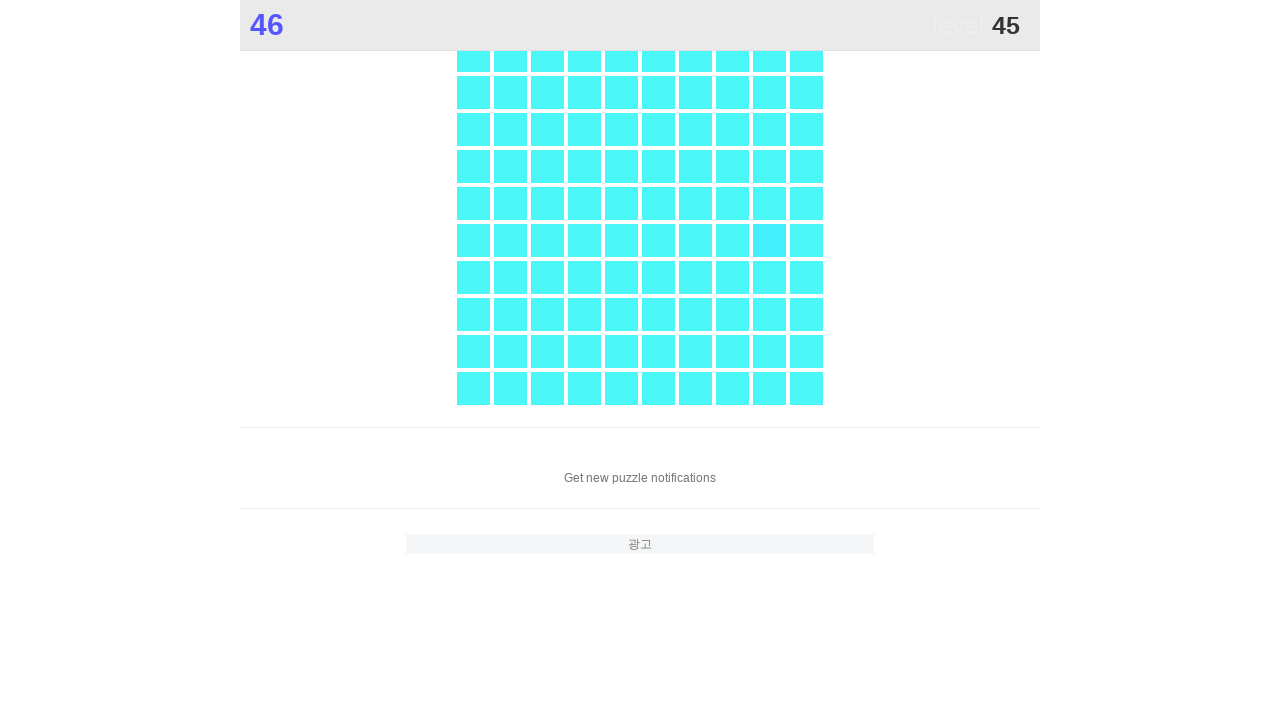

Clicked main game element to score points at (769, 240) on .main
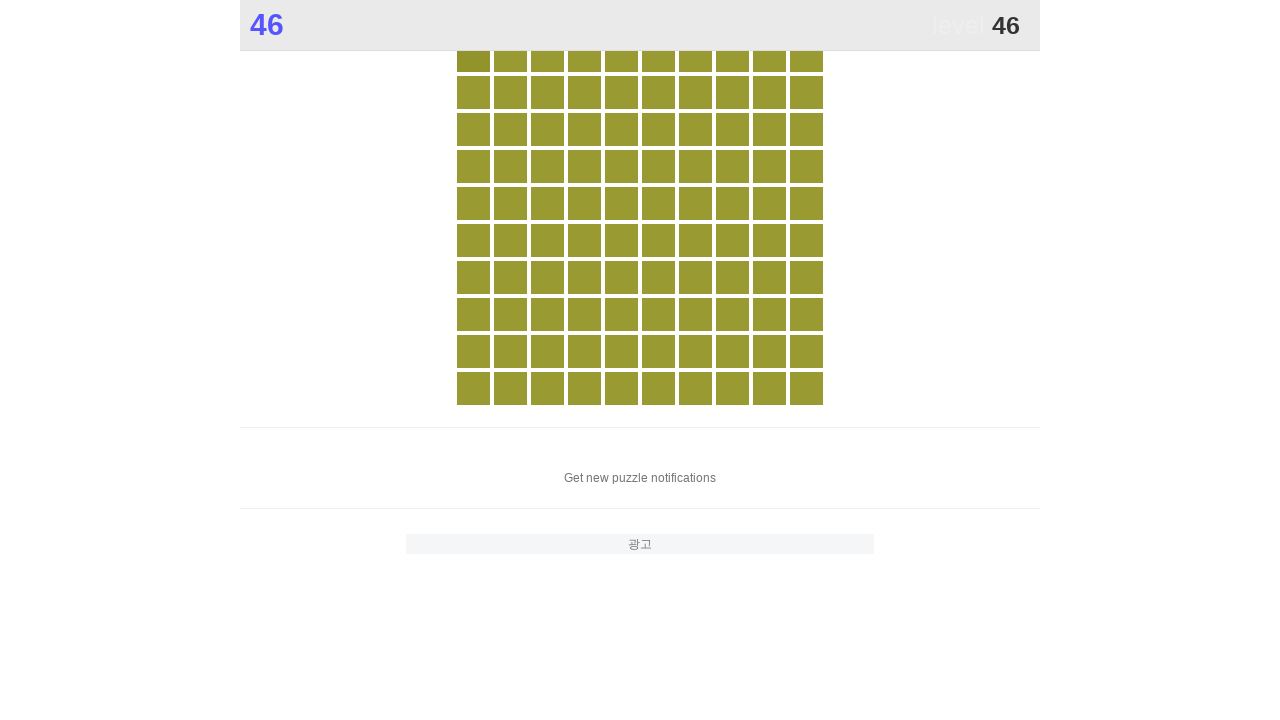

Clicked main game element to score points at (473, 55) on .main
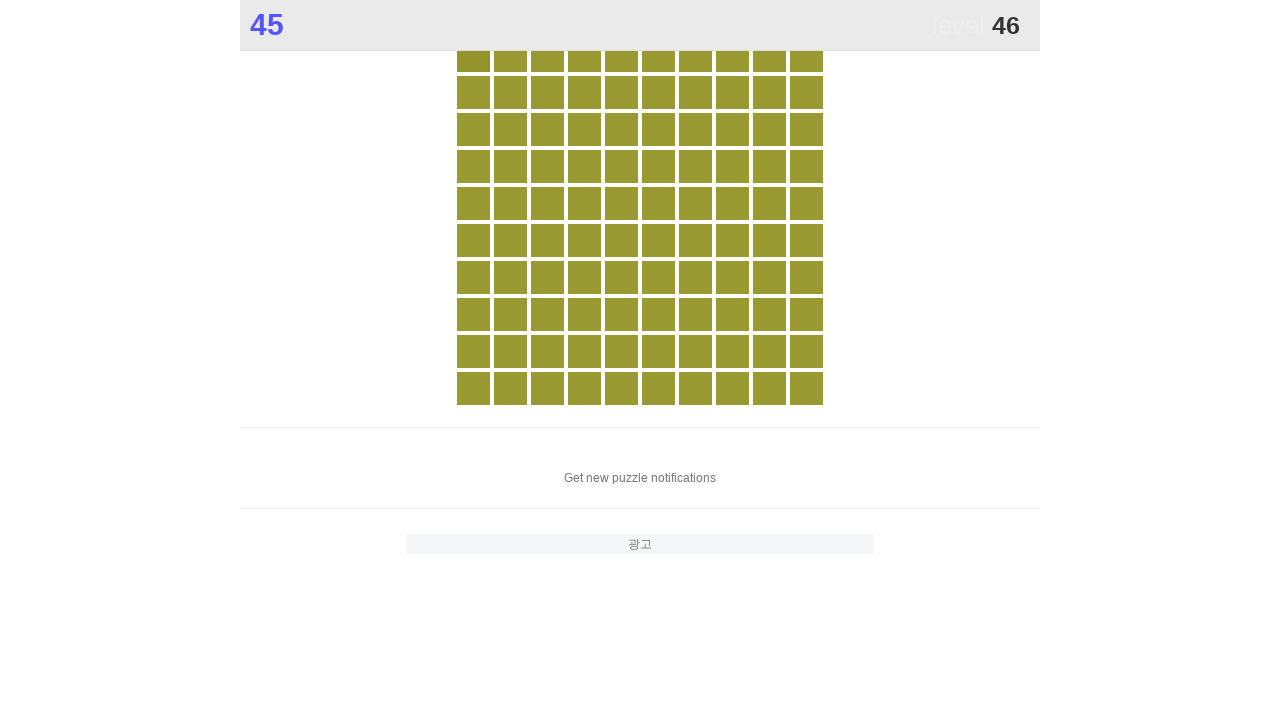

Clicked main game element to score points at (473, 55) on .main
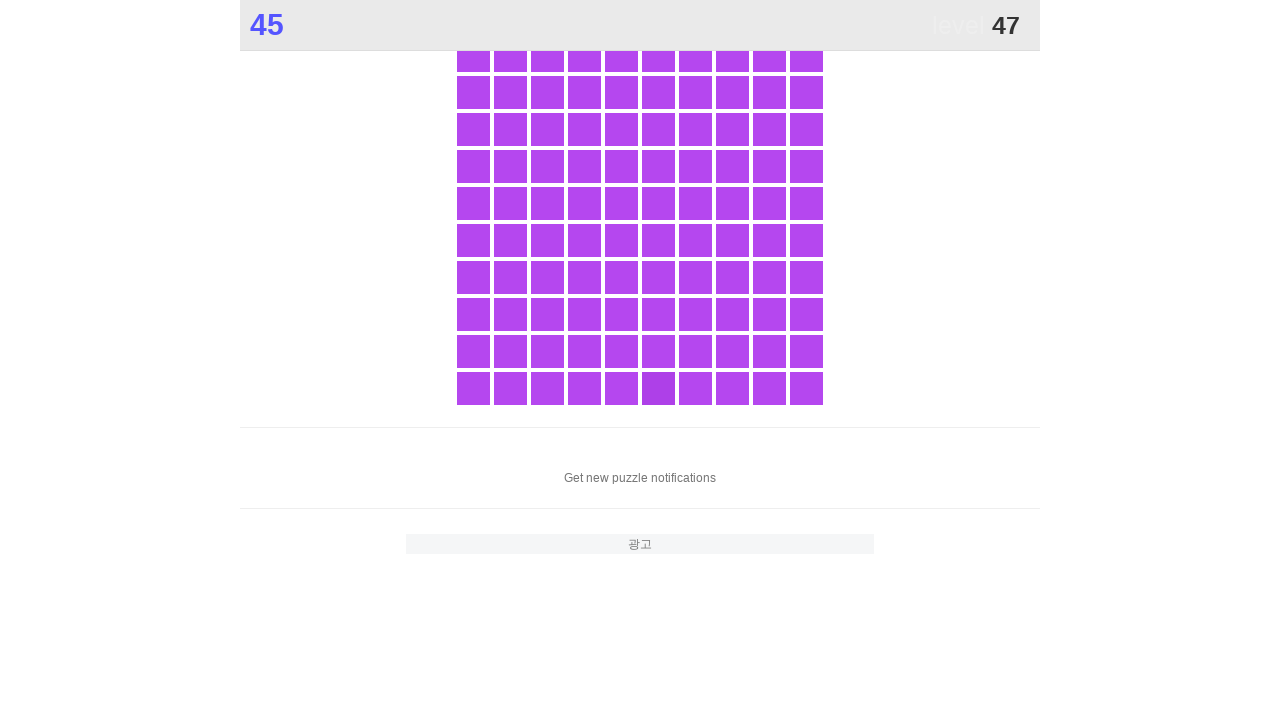

Clicked main game element to score points at (658, 388) on .main
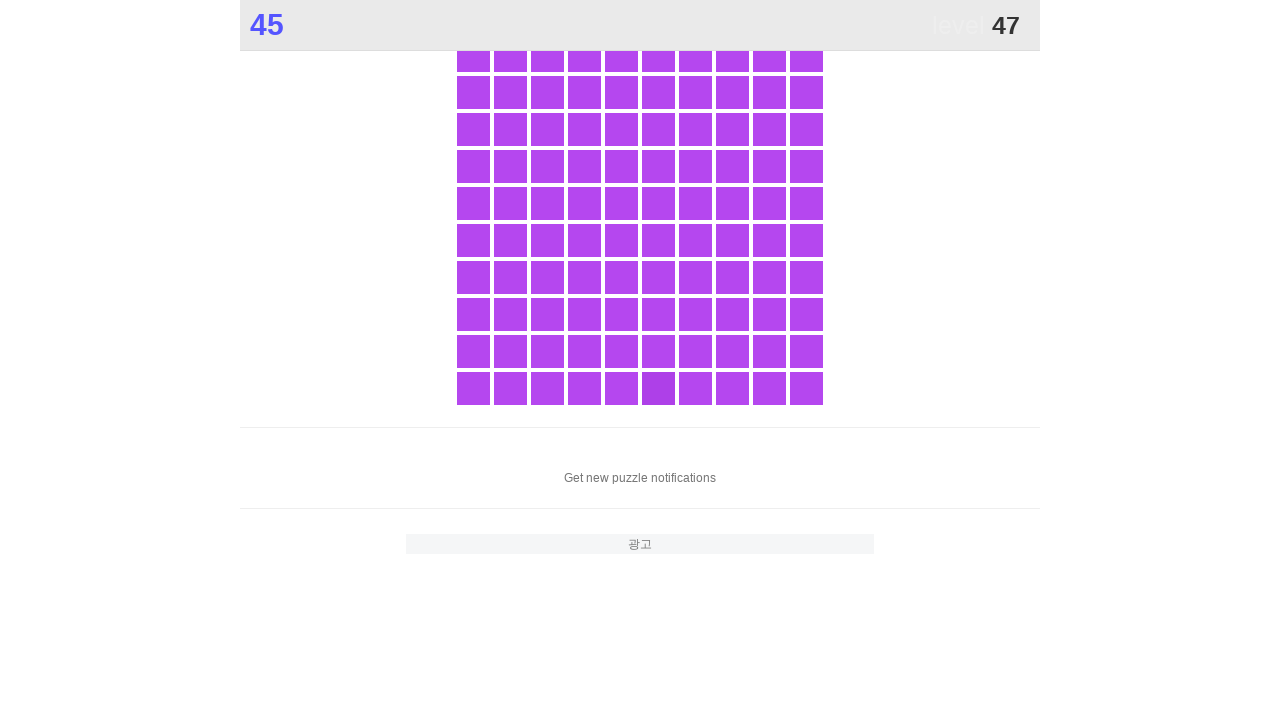

Clicked main game element to score points at (658, 388) on .main
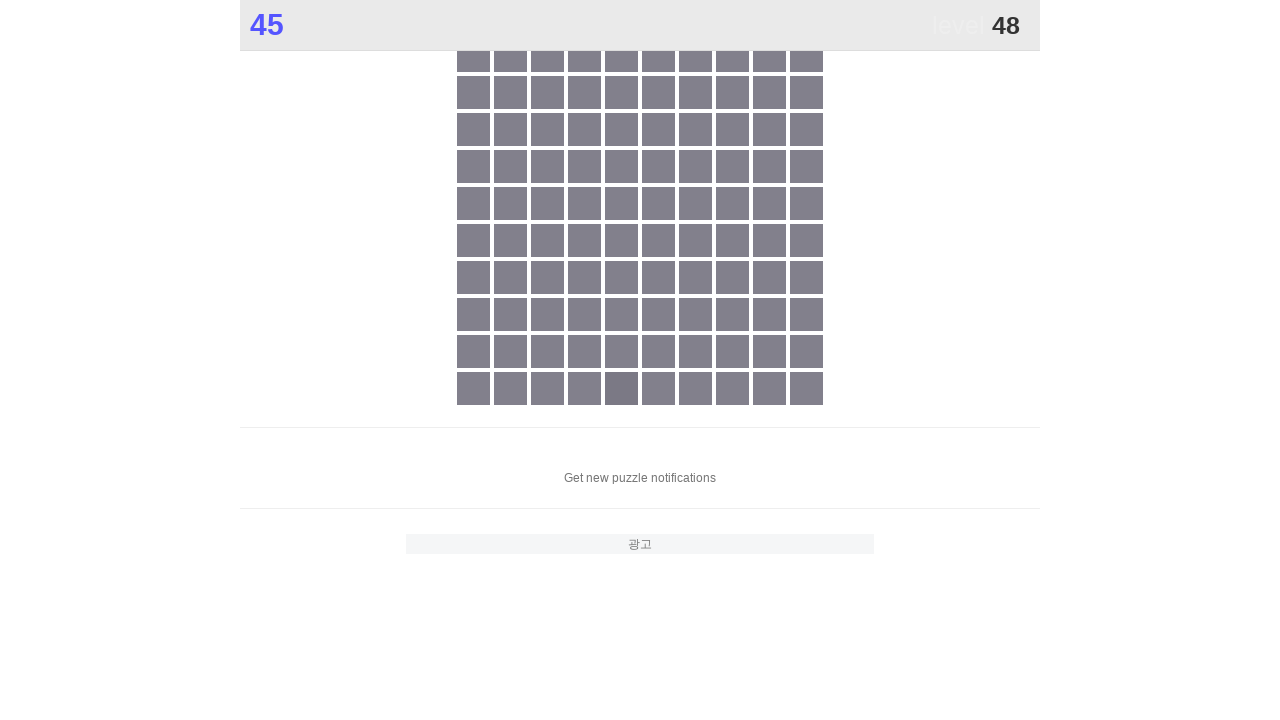

Clicked main game element to score points at (621, 388) on .main
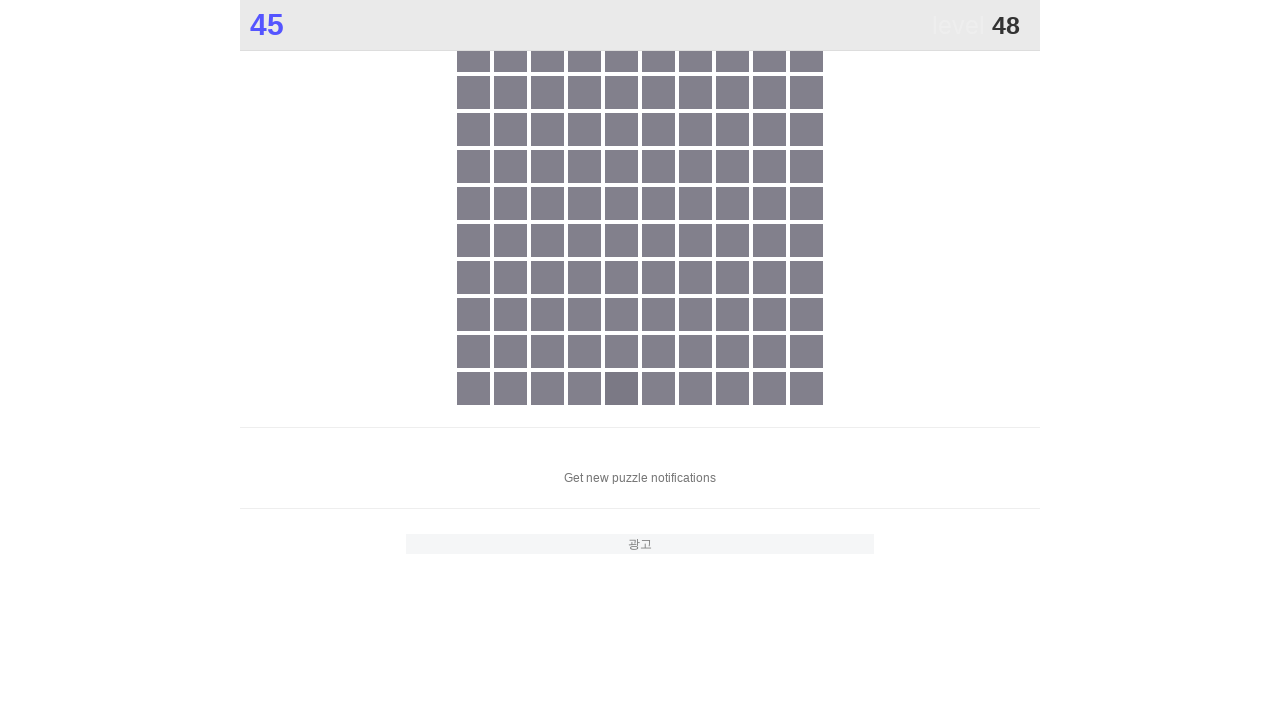

Clicked main game element to score points at (621, 388) on .main
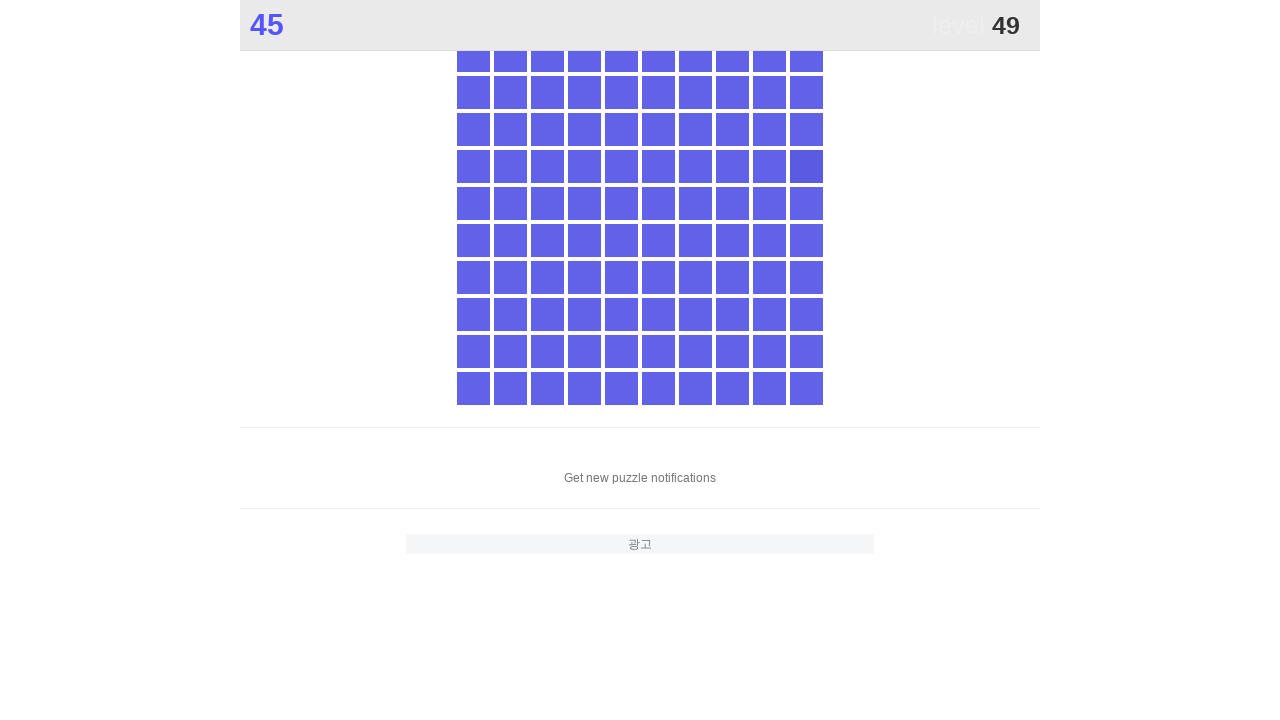

Clicked main game element to score points at (806, 166) on .main
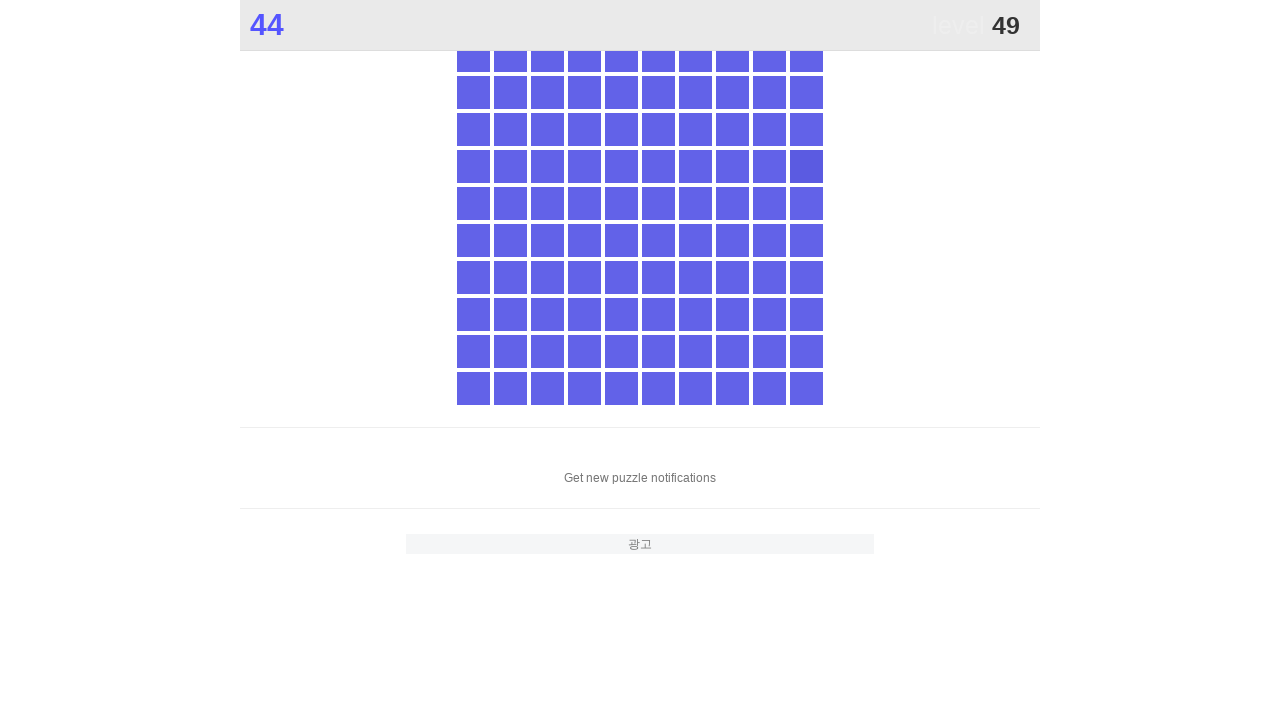

Clicked main game element to score points at (806, 166) on .main
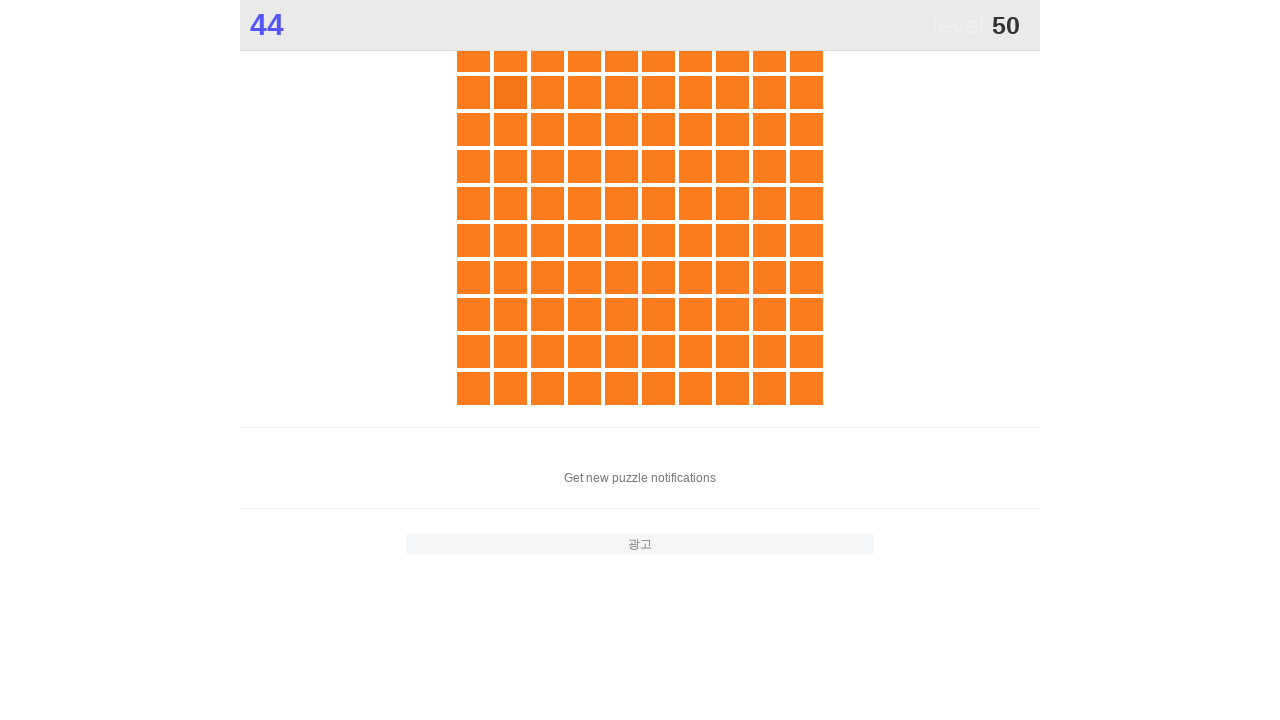

Clicked main game element to score points at (510, 92) on .main
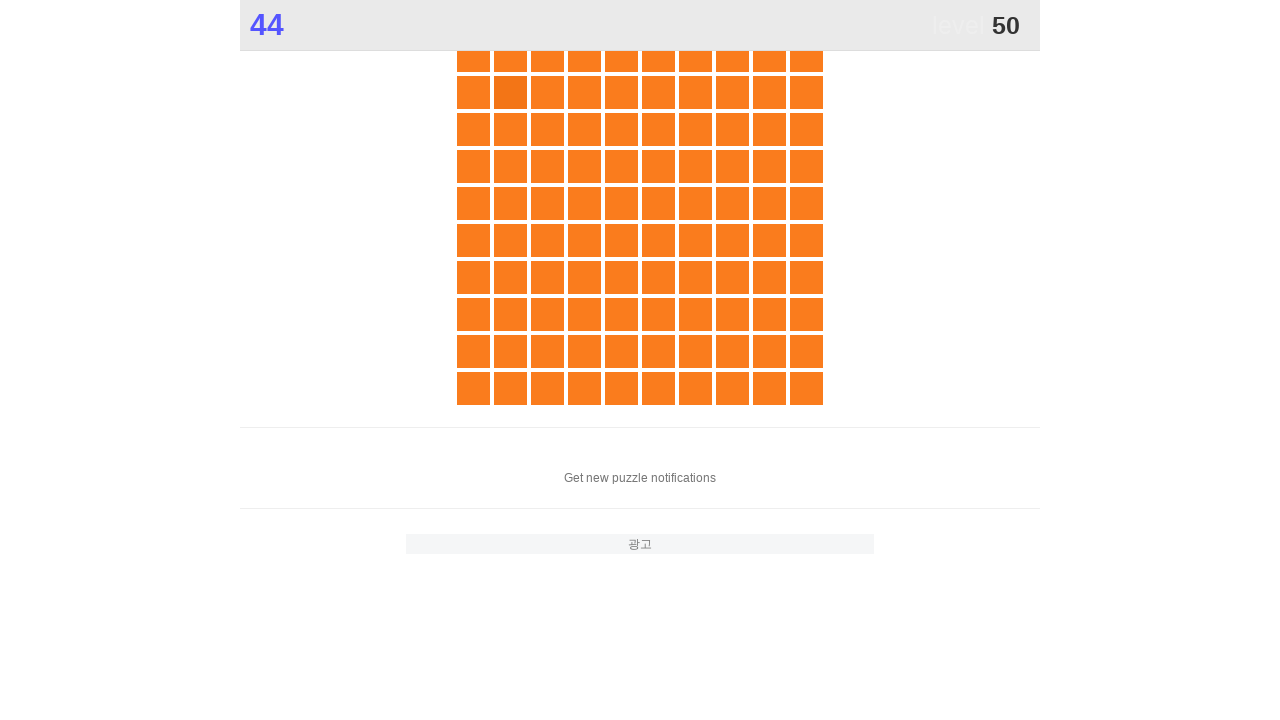

Clicked main game element to score points at (510, 92) on .main
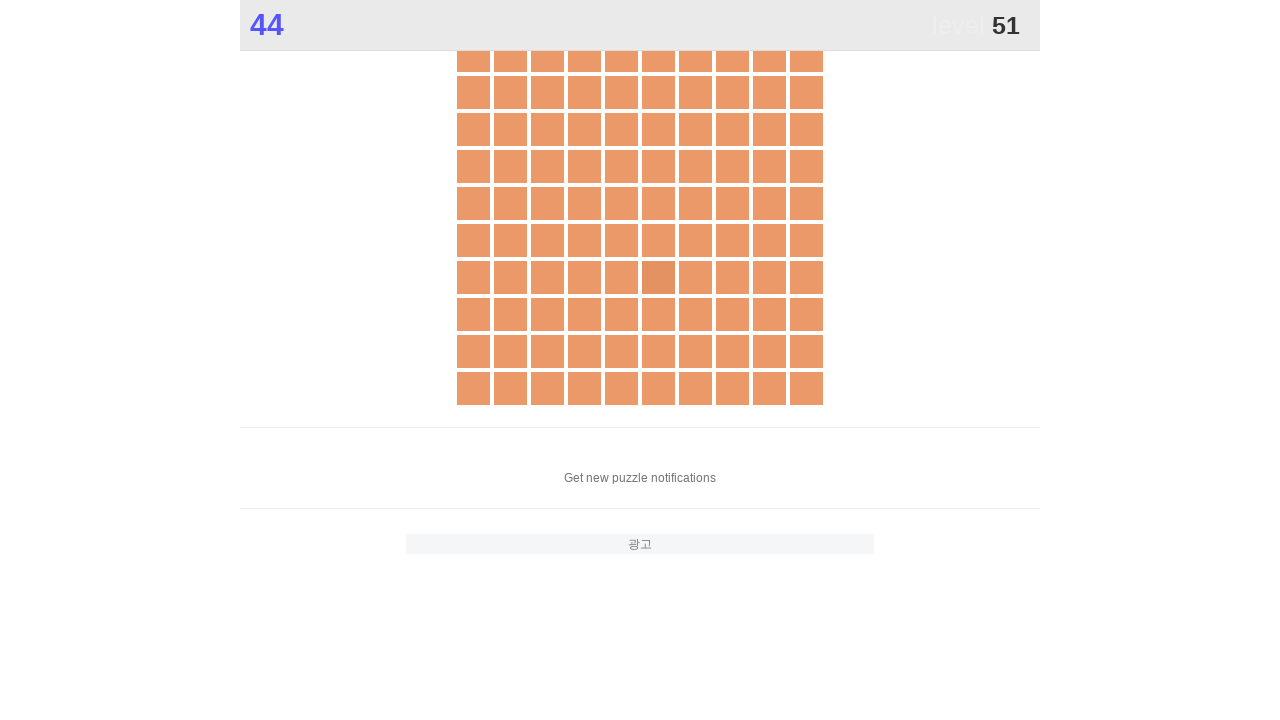

Clicked main game element to score points at (658, 277) on .main
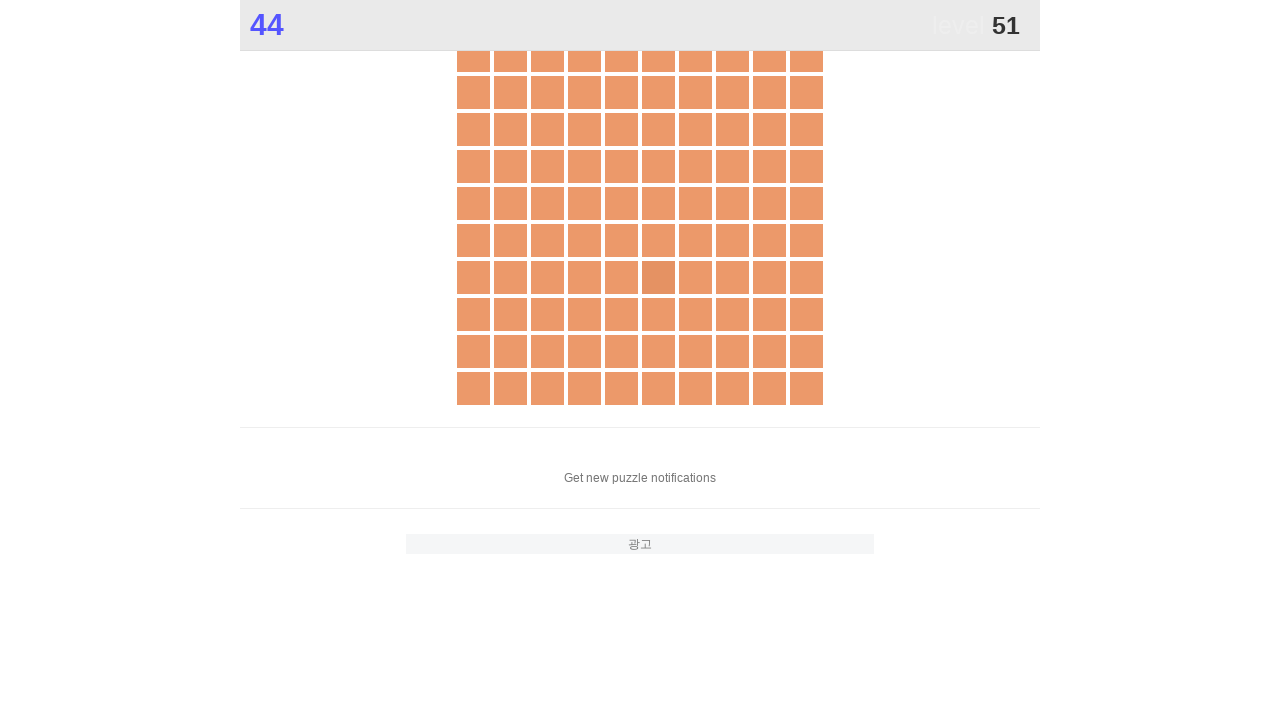

Clicked main game element to score points at (658, 277) on .main
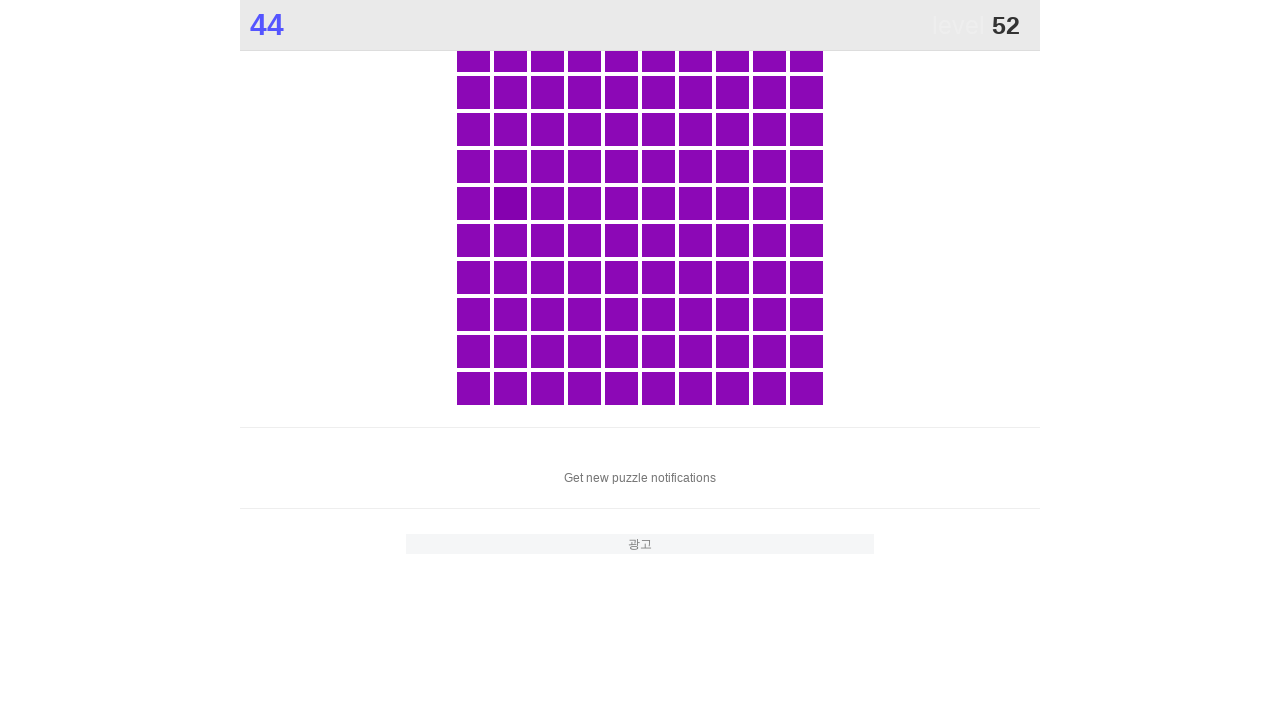

Clicked main game element to score points at (510, 203) on .main
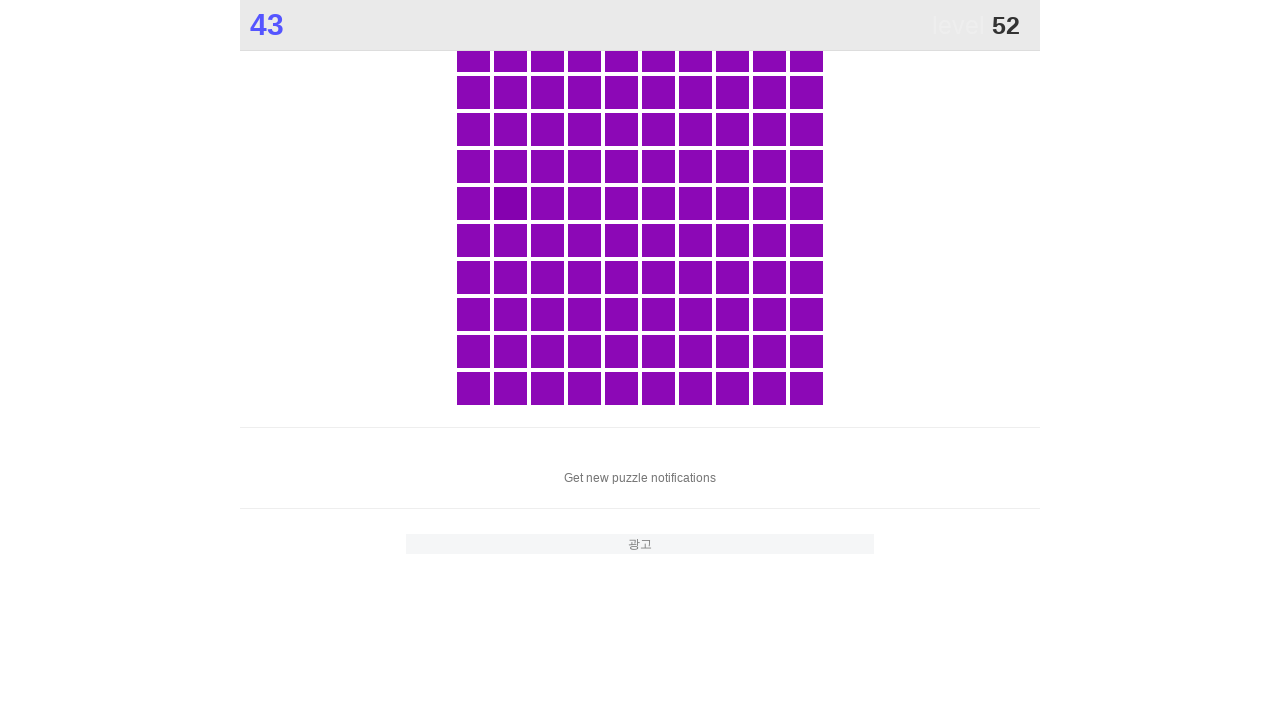

Clicked main game element to score points at (510, 203) on .main
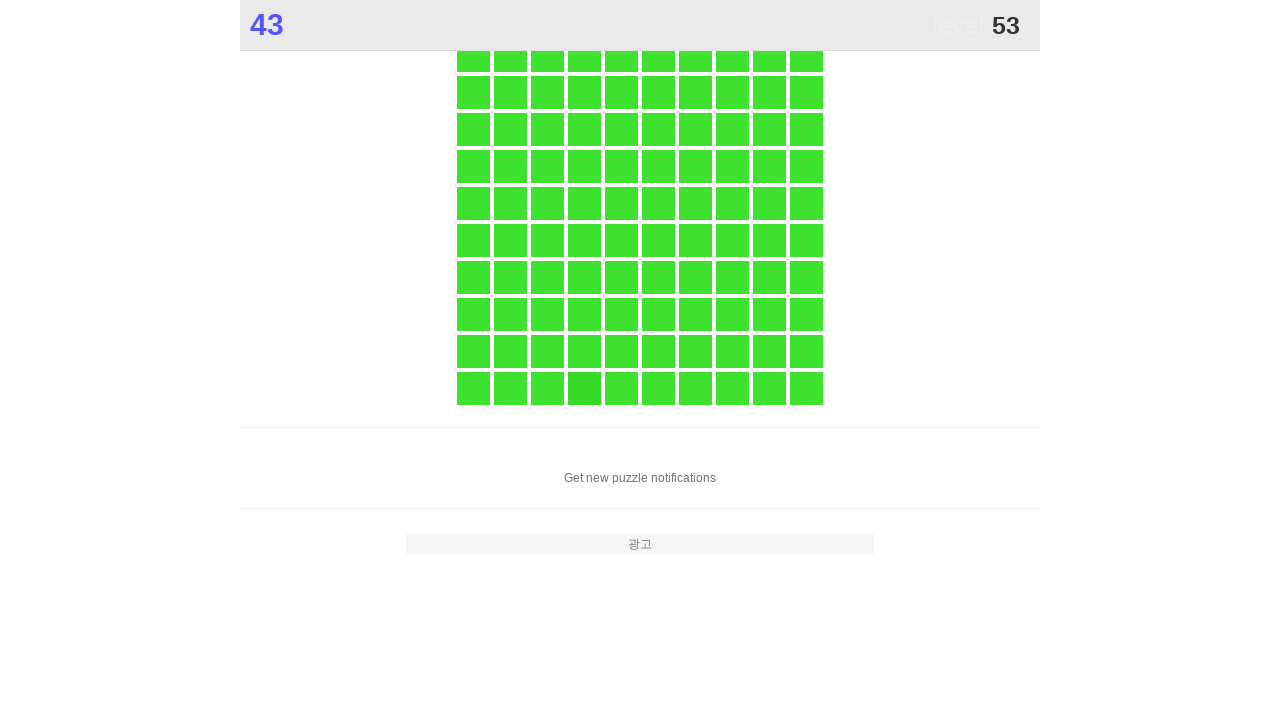

Clicked main game element to score points at (584, 388) on .main
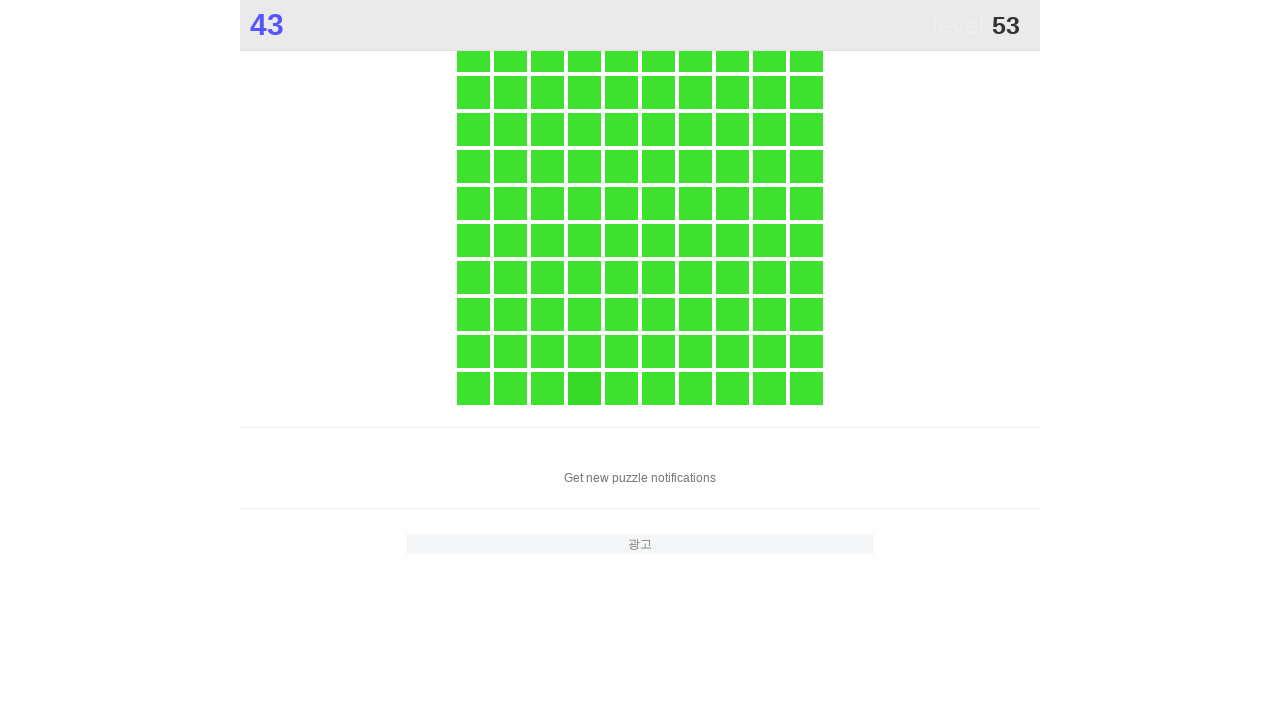

Clicked main game element to score points at (584, 388) on .main
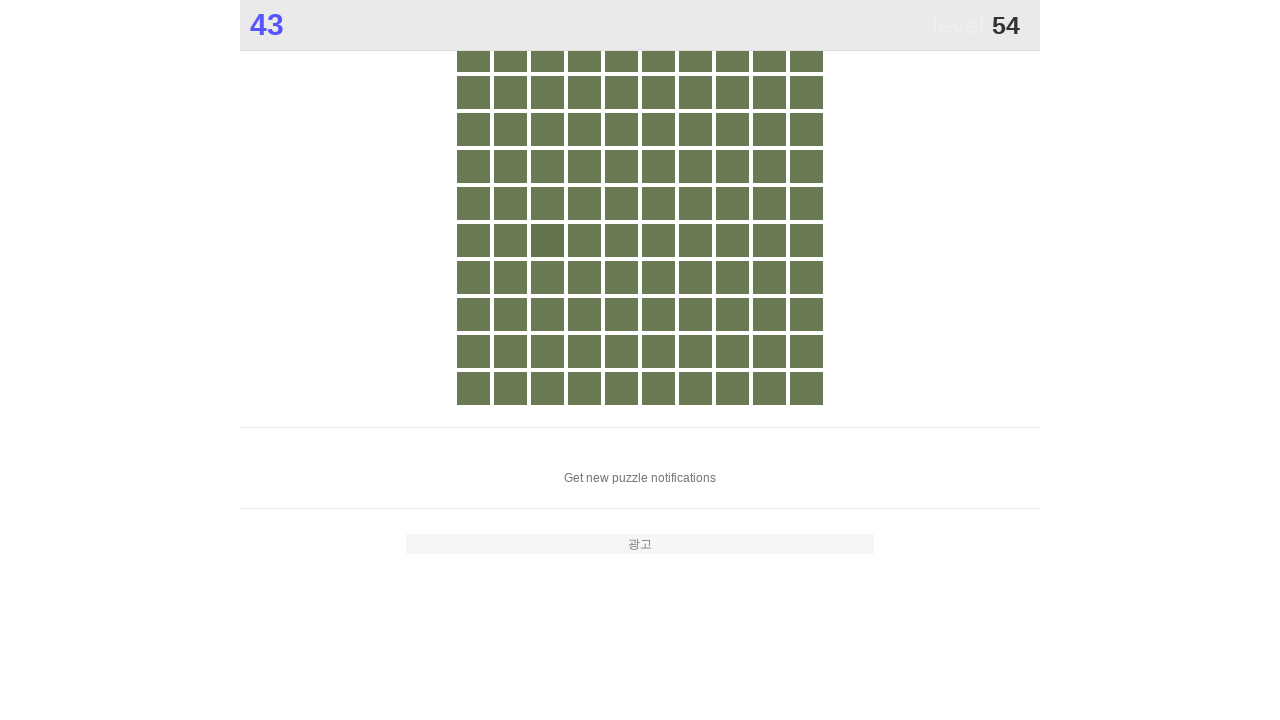

Clicked main game element to score points at (547, 240) on .main
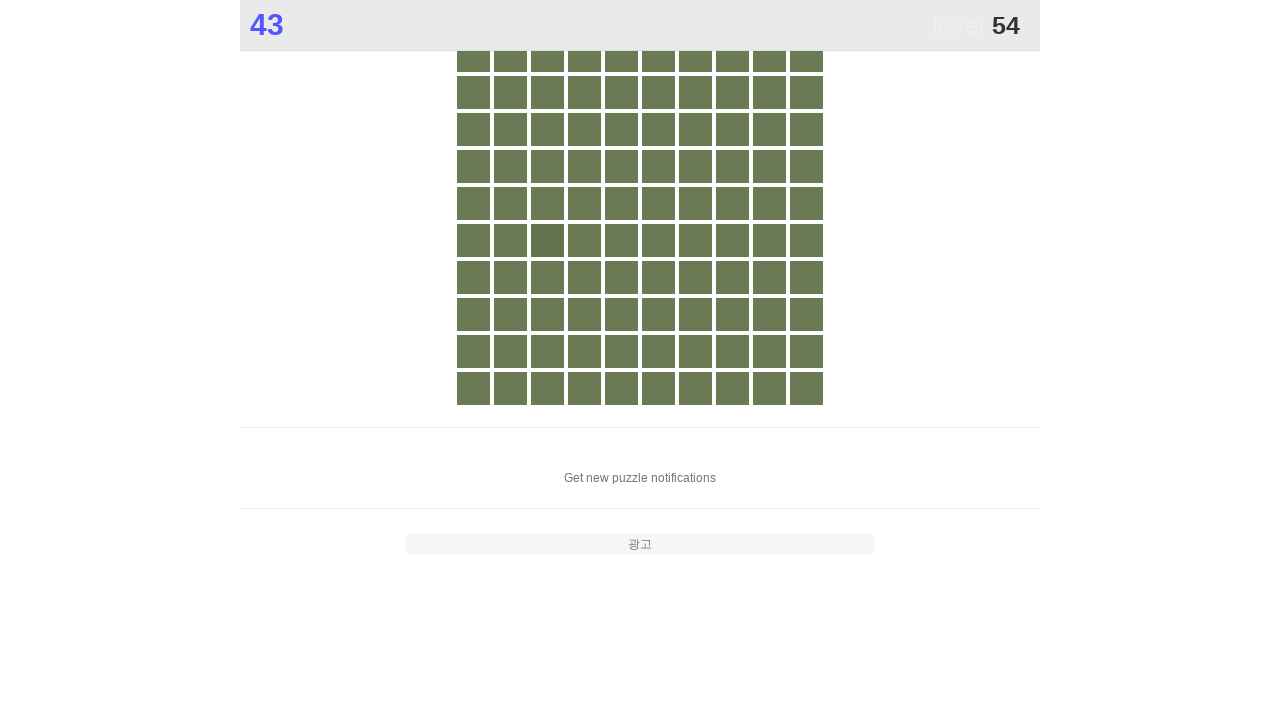

Clicked main game element to score points at (547, 240) on .main
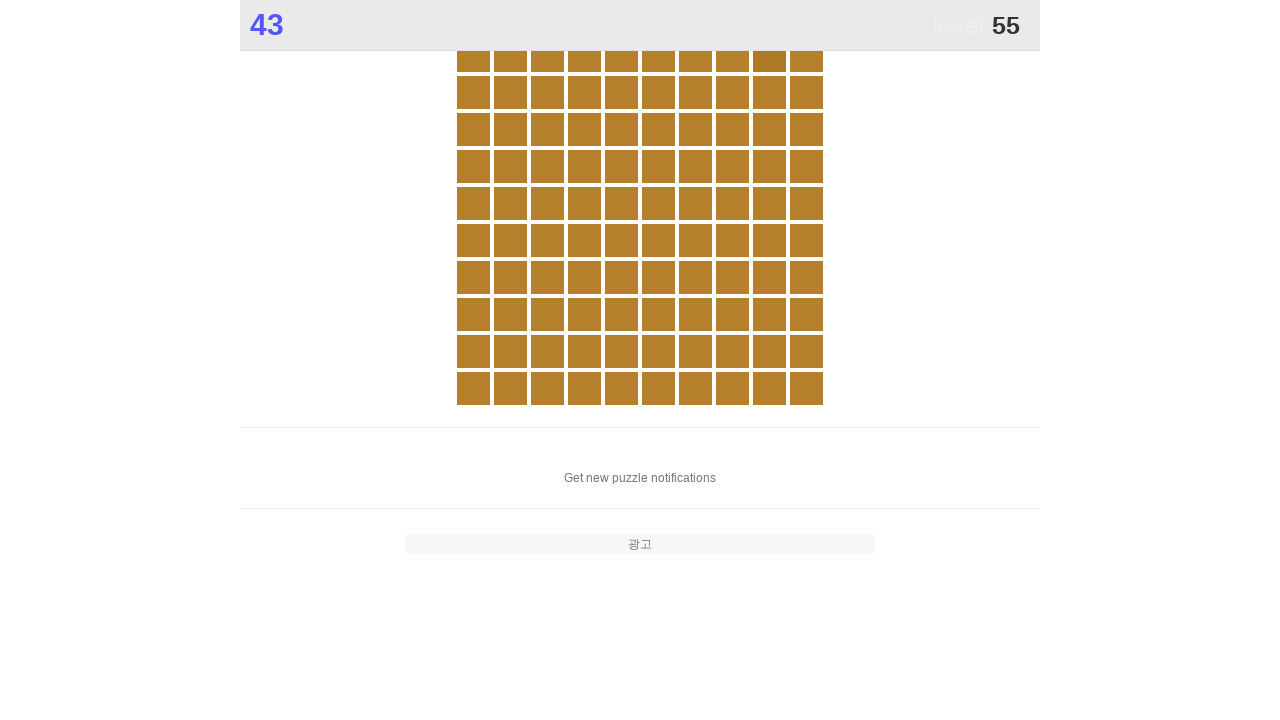

Clicked main game element to score points at (769, 55) on .main
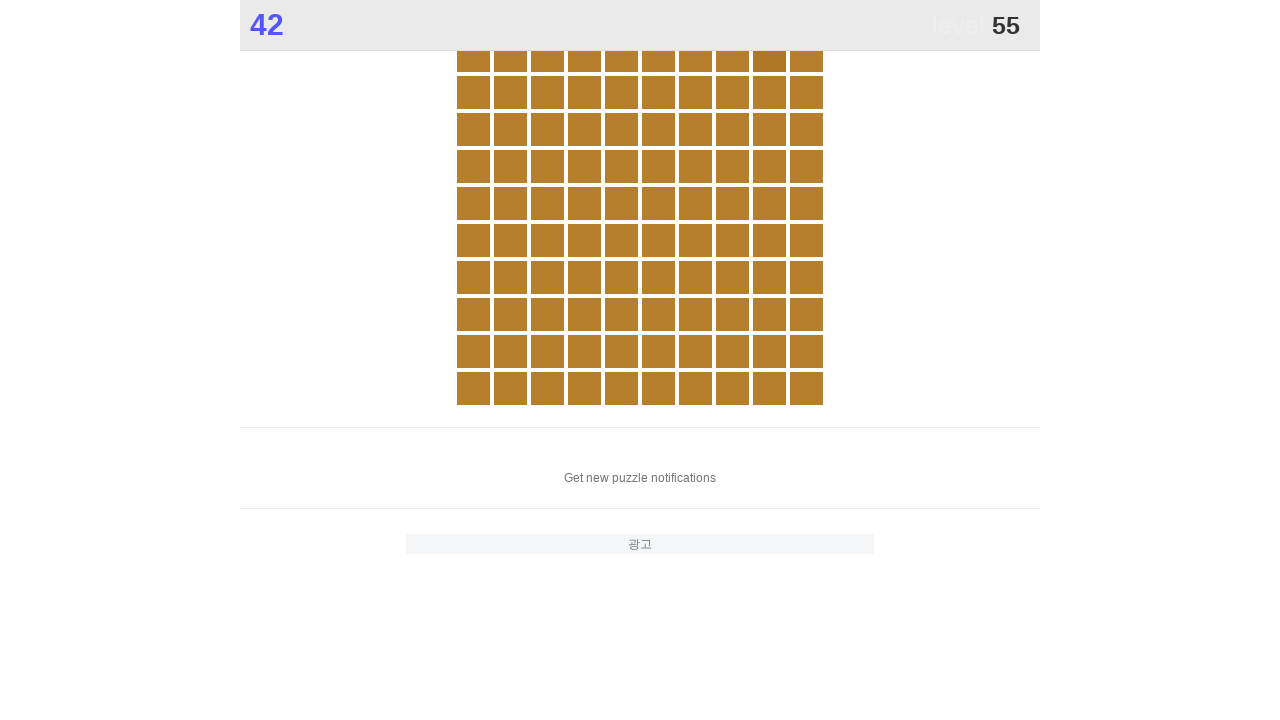

Clicked main game element to score points at (769, 55) on .main
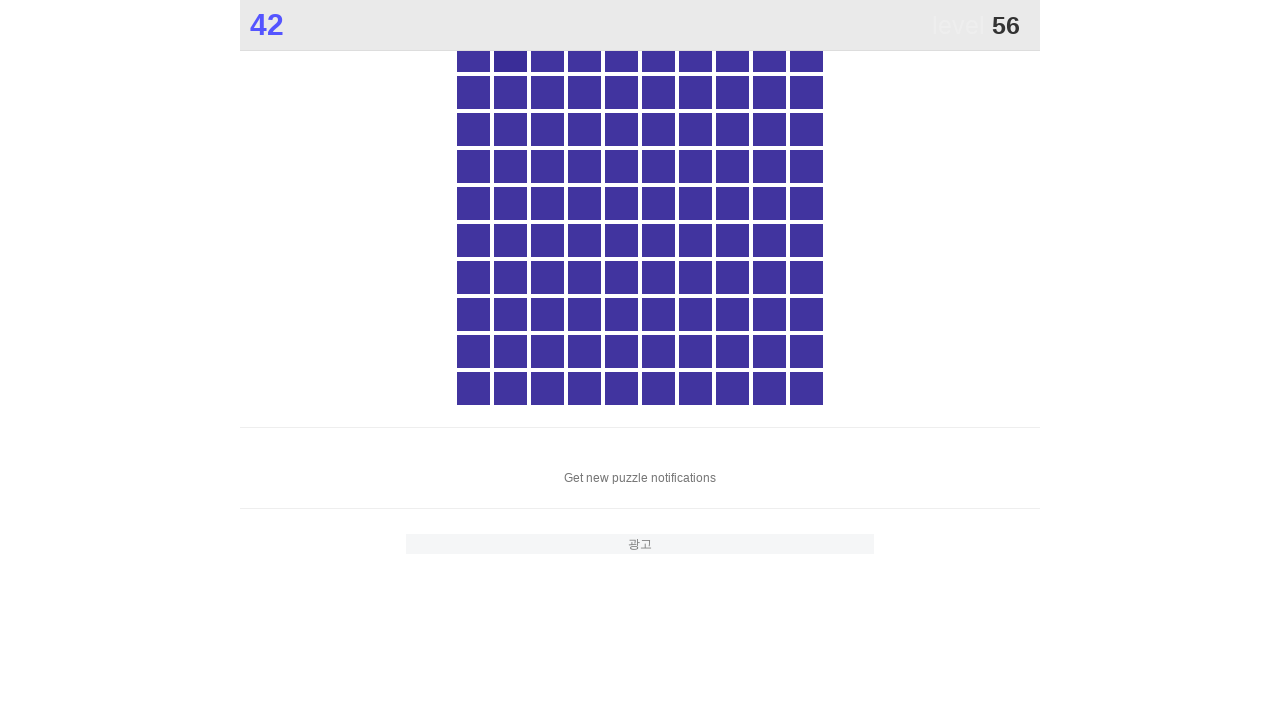

Clicked main game element to score points at (510, 55) on .main
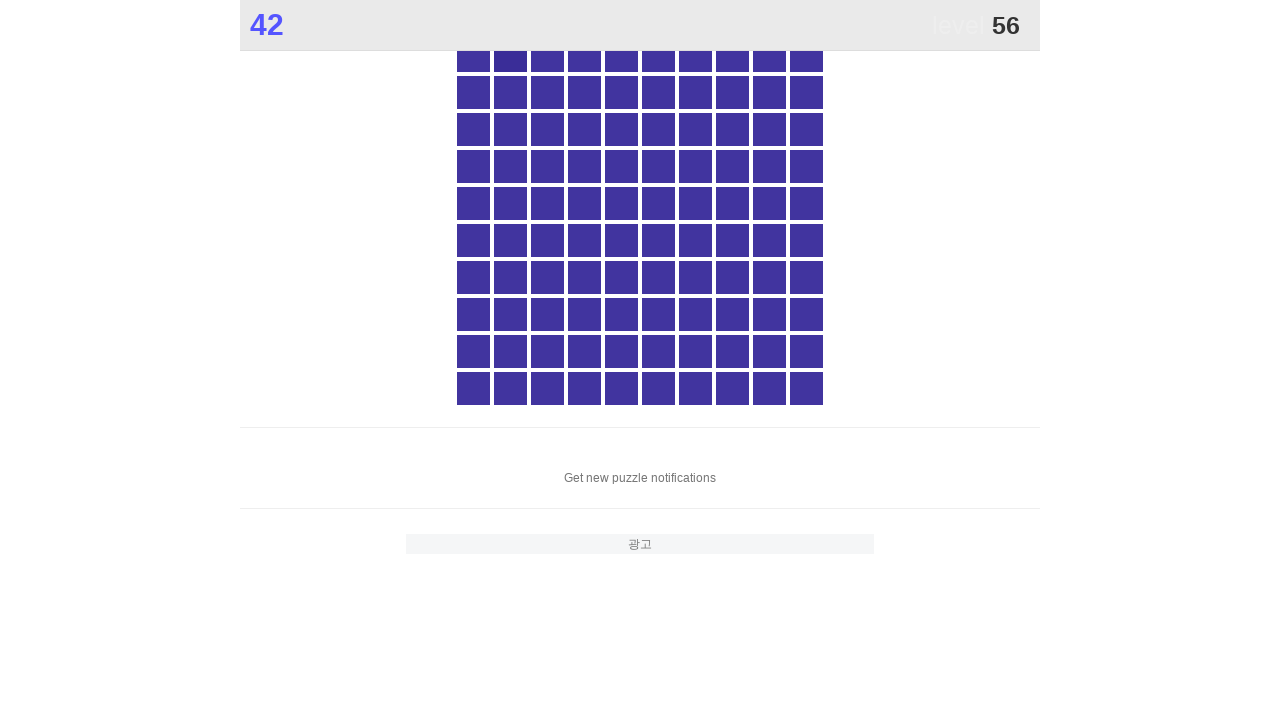

Clicked main game element to score points at (510, 55) on .main
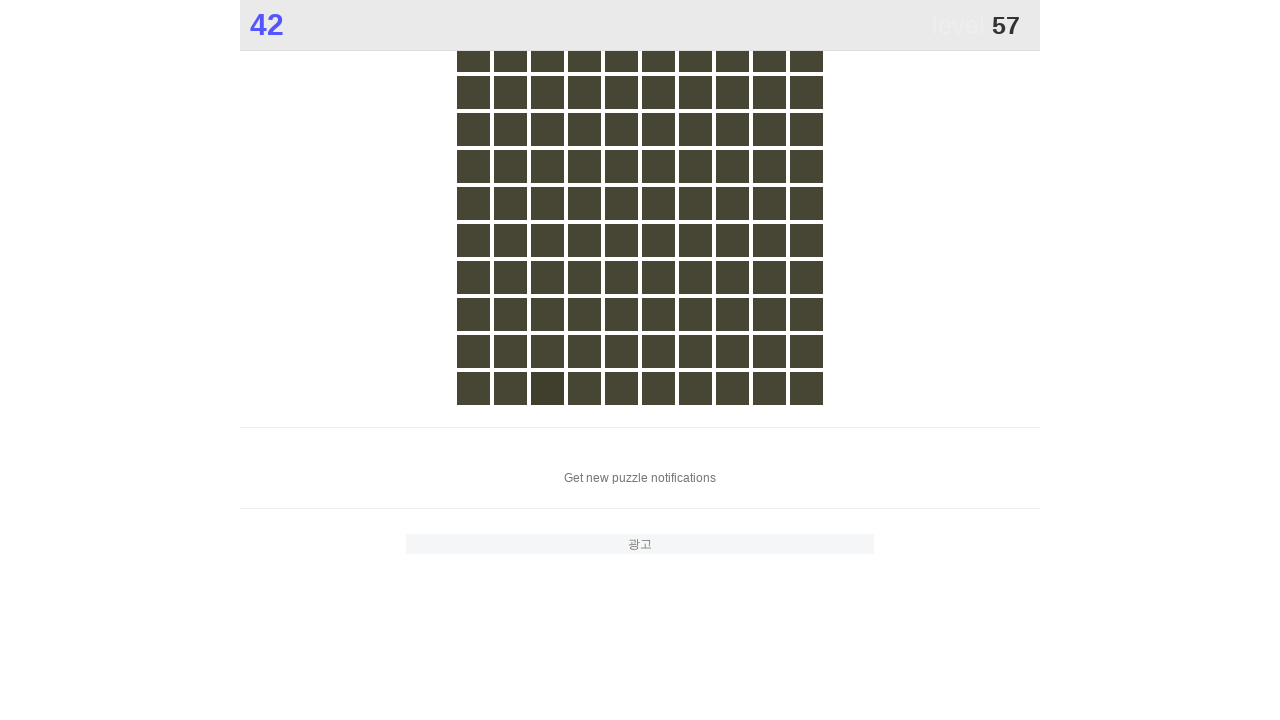

Clicked main game element to score points at (547, 388) on .main
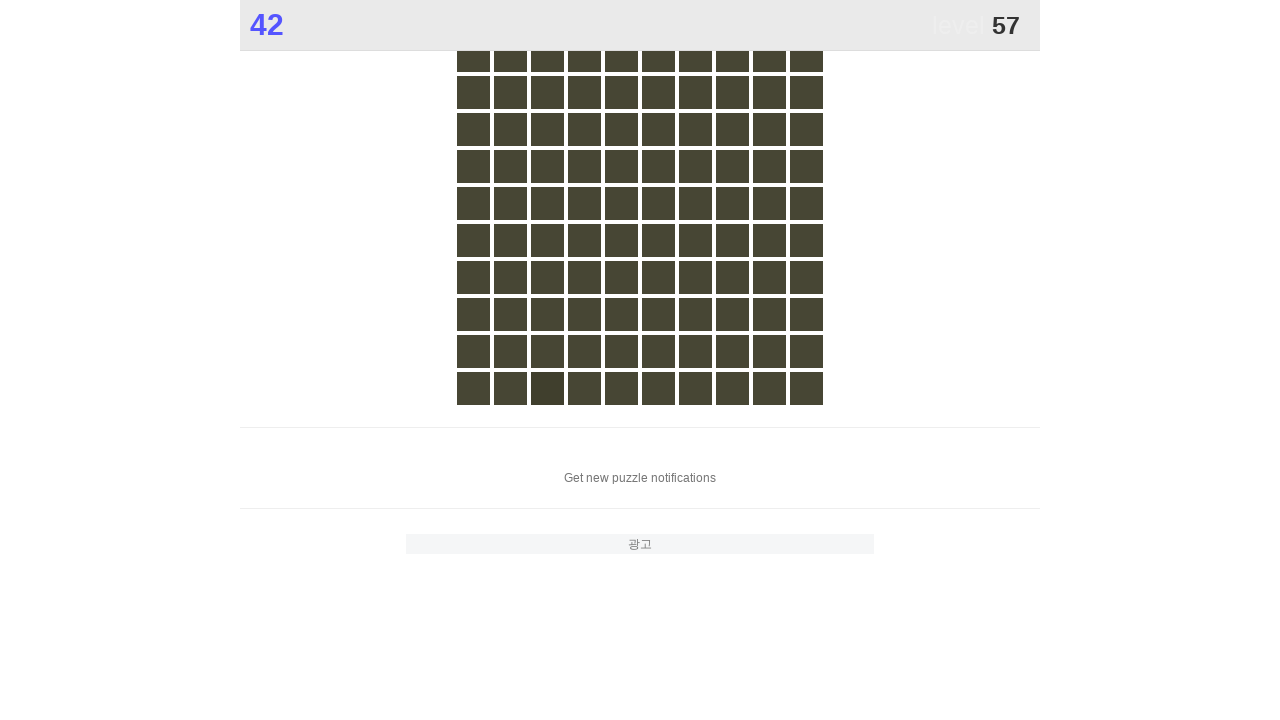

Clicked main game element to score points at (547, 388) on .main
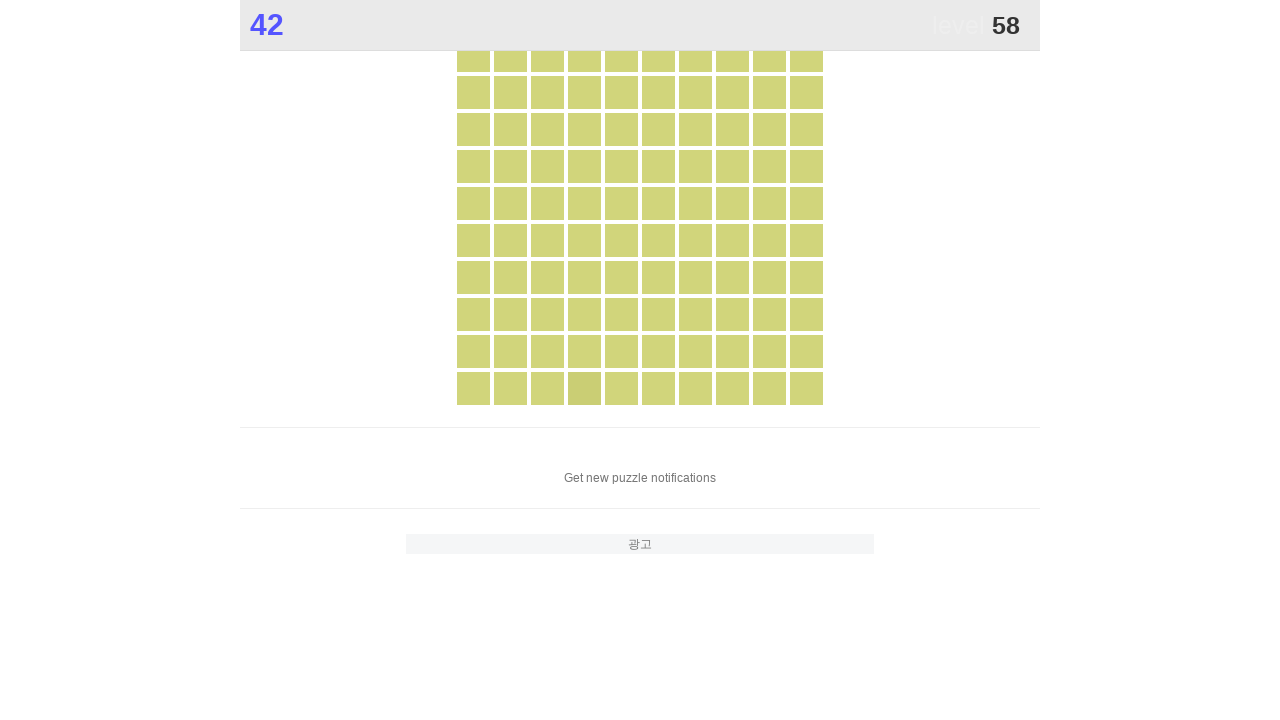

Clicked main game element to score points at (584, 388) on .main
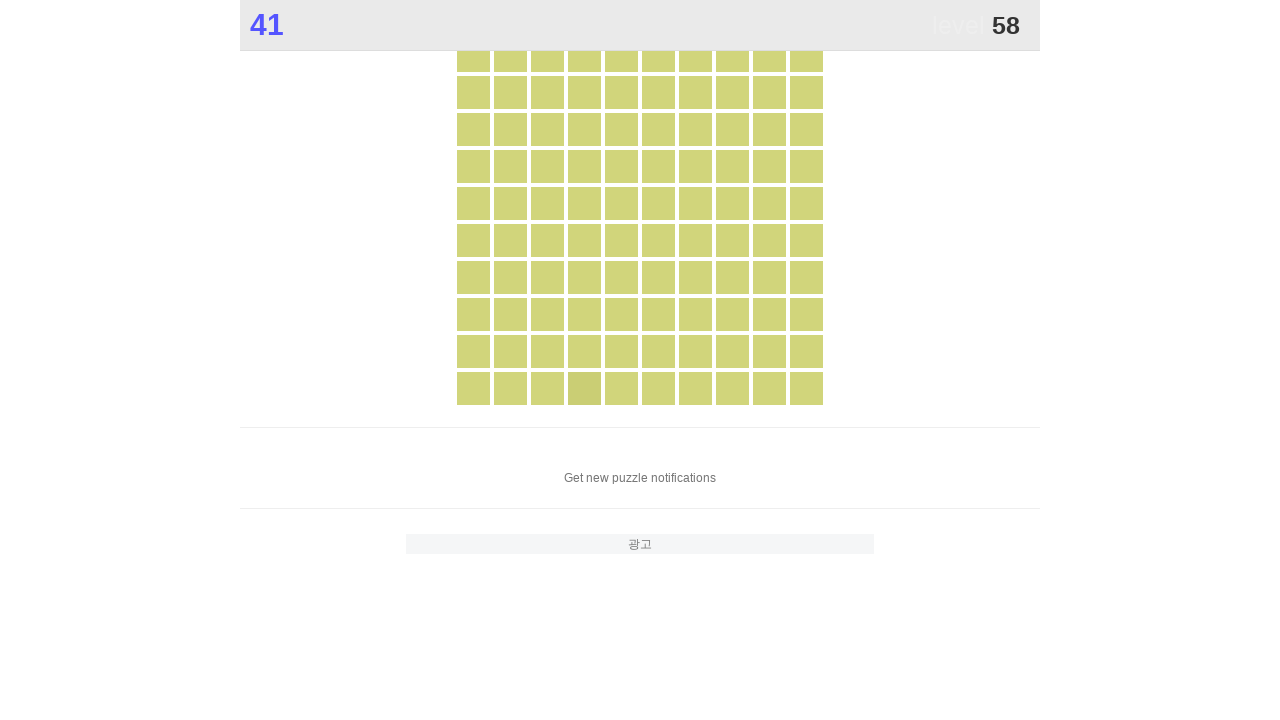

Clicked main game element to score points at (584, 388) on .main
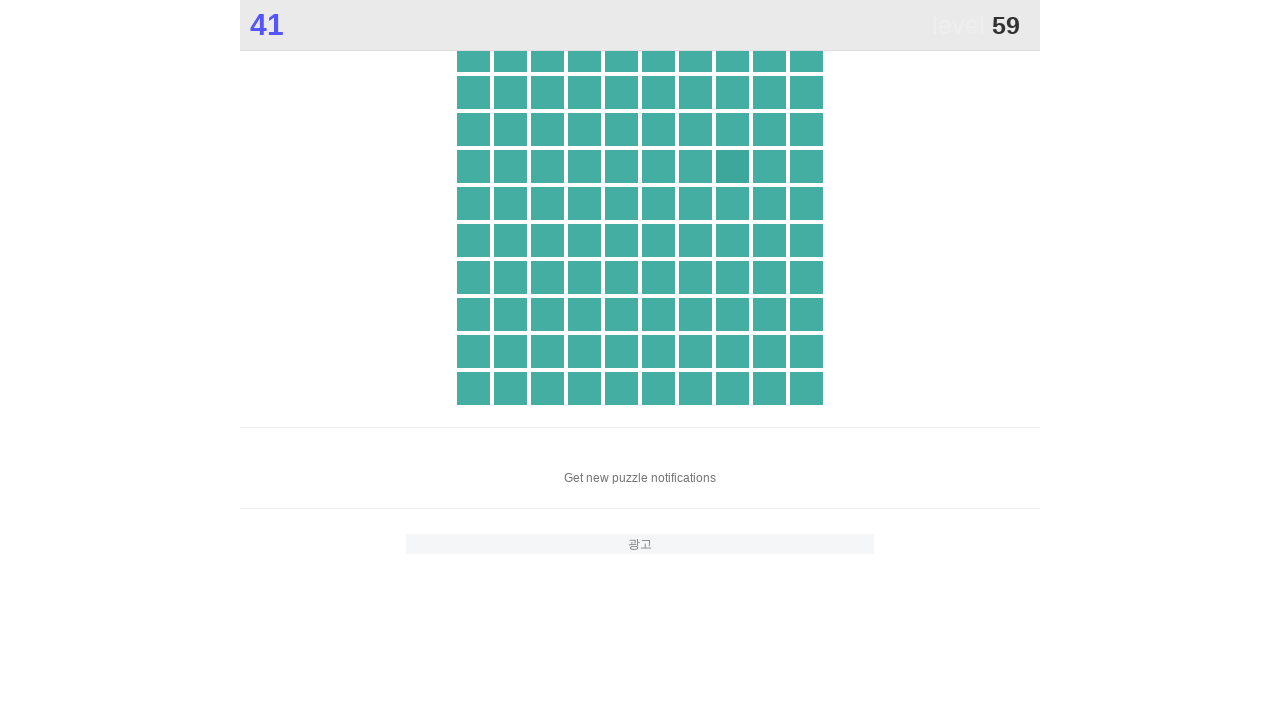

Clicked main game element to score points at (732, 166) on .main
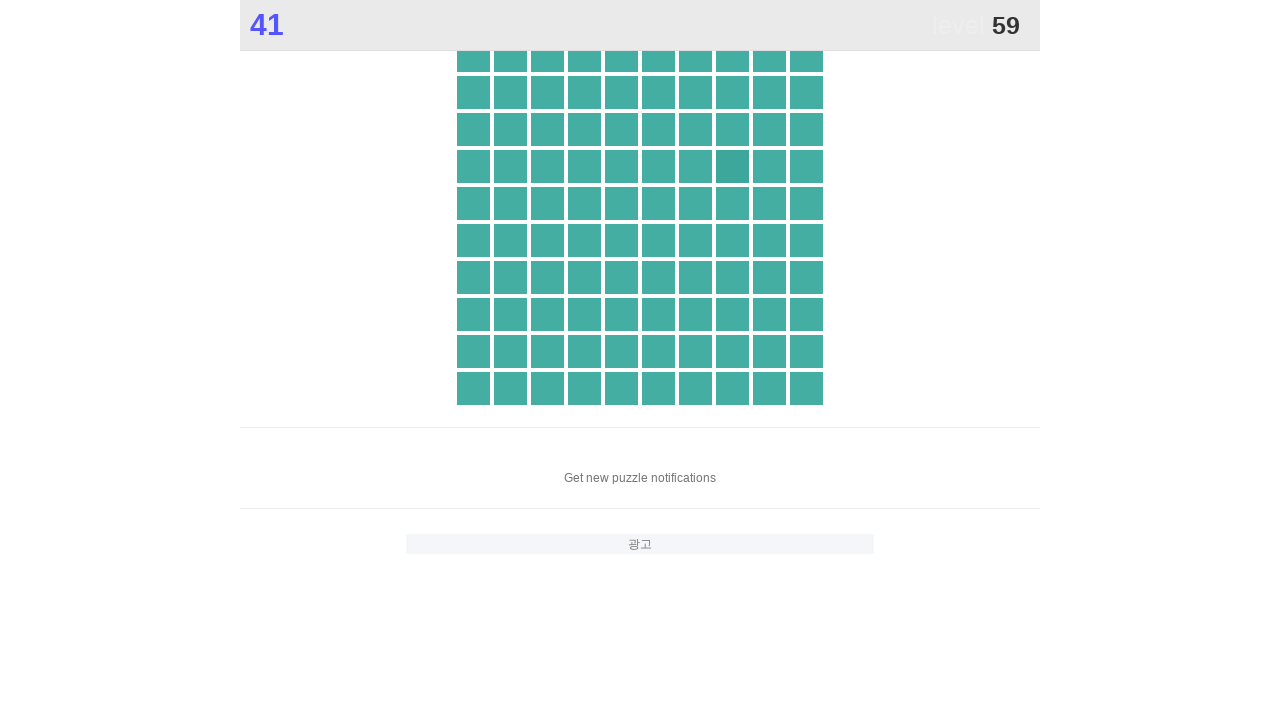

Clicked main game element to score points at (732, 166) on .main
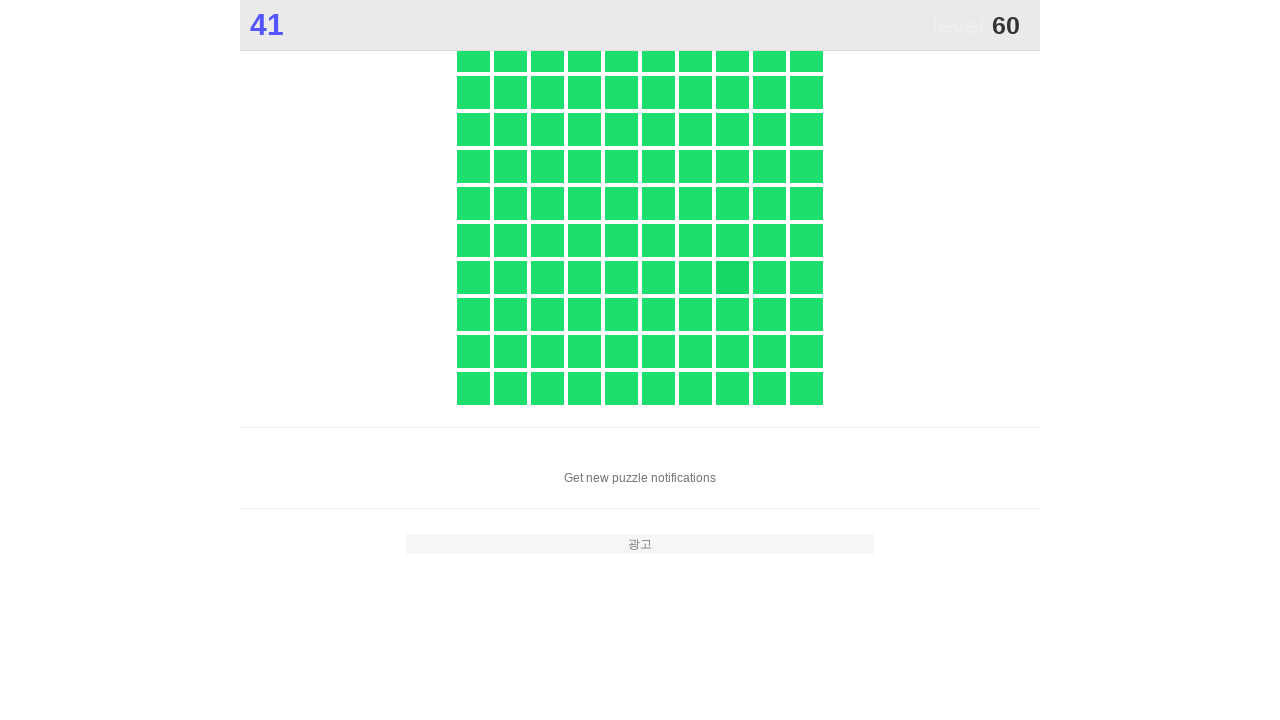

Clicked main game element to score points at (732, 277) on .main
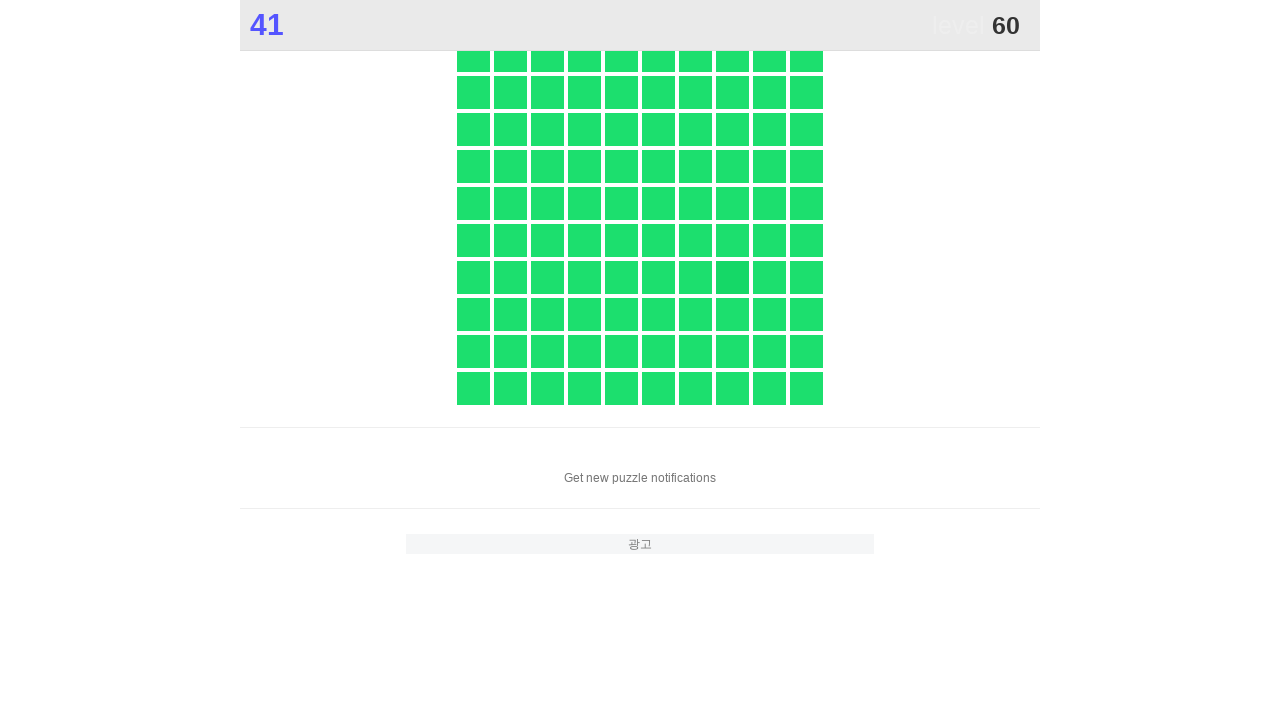

Clicked main game element to score points at (732, 277) on .main
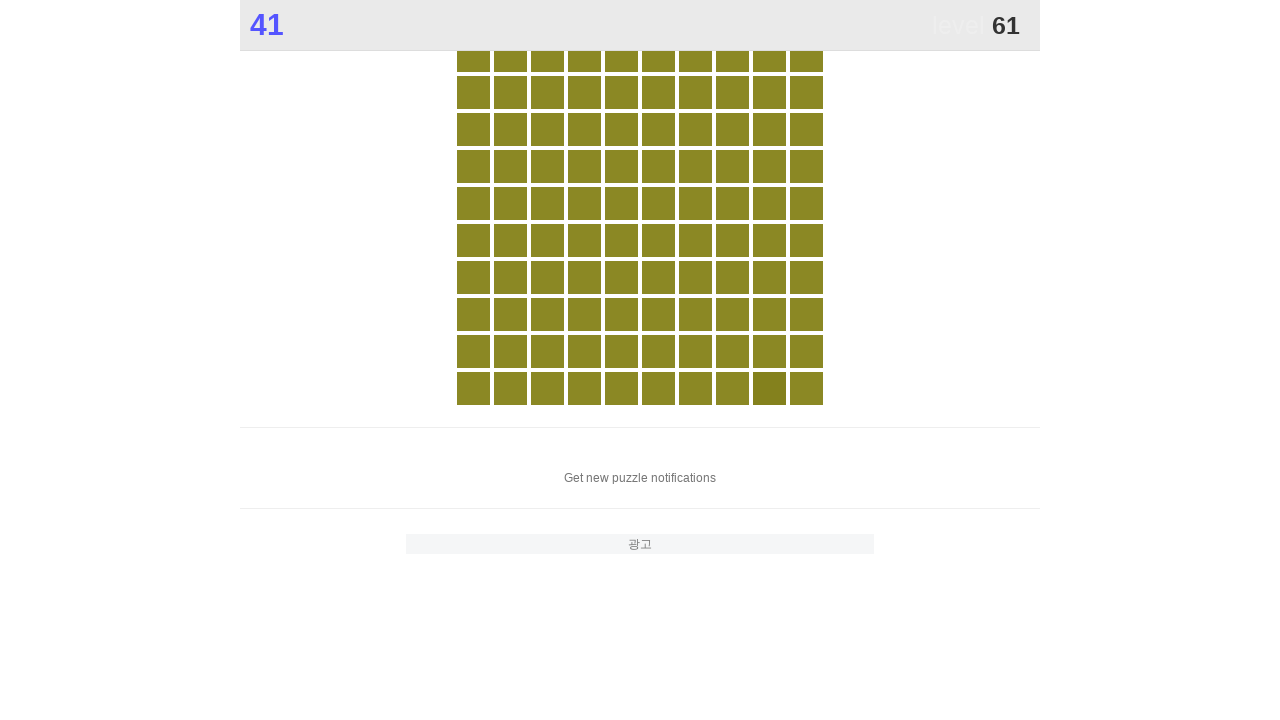

Clicked main game element to score points at (769, 388) on .main
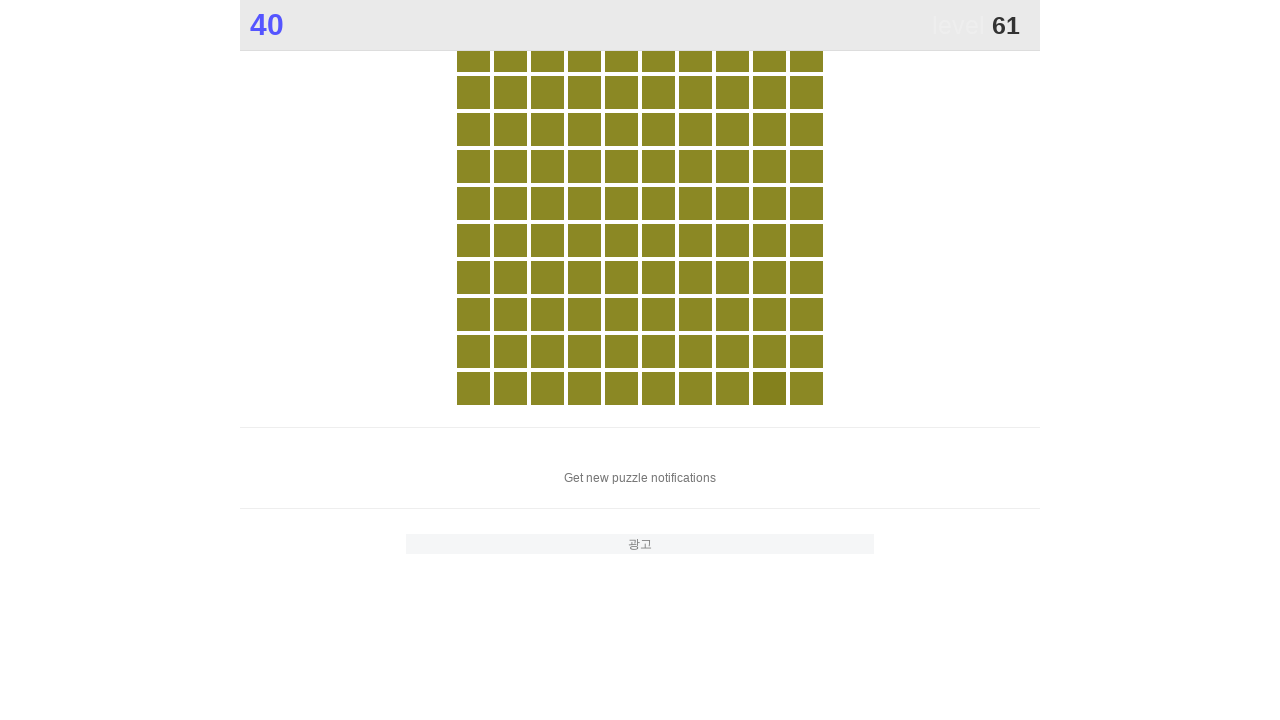

Clicked main game element to score points at (769, 388) on .main
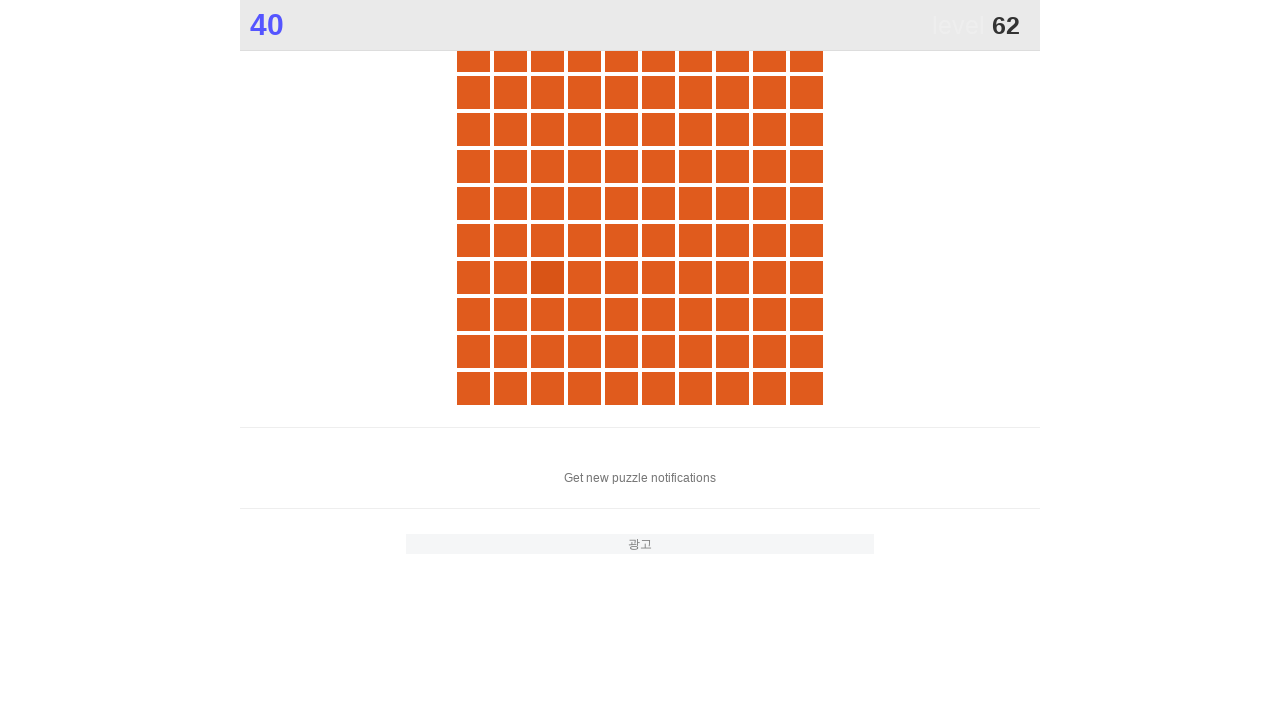

Clicked main game element to score points at (547, 277) on .main
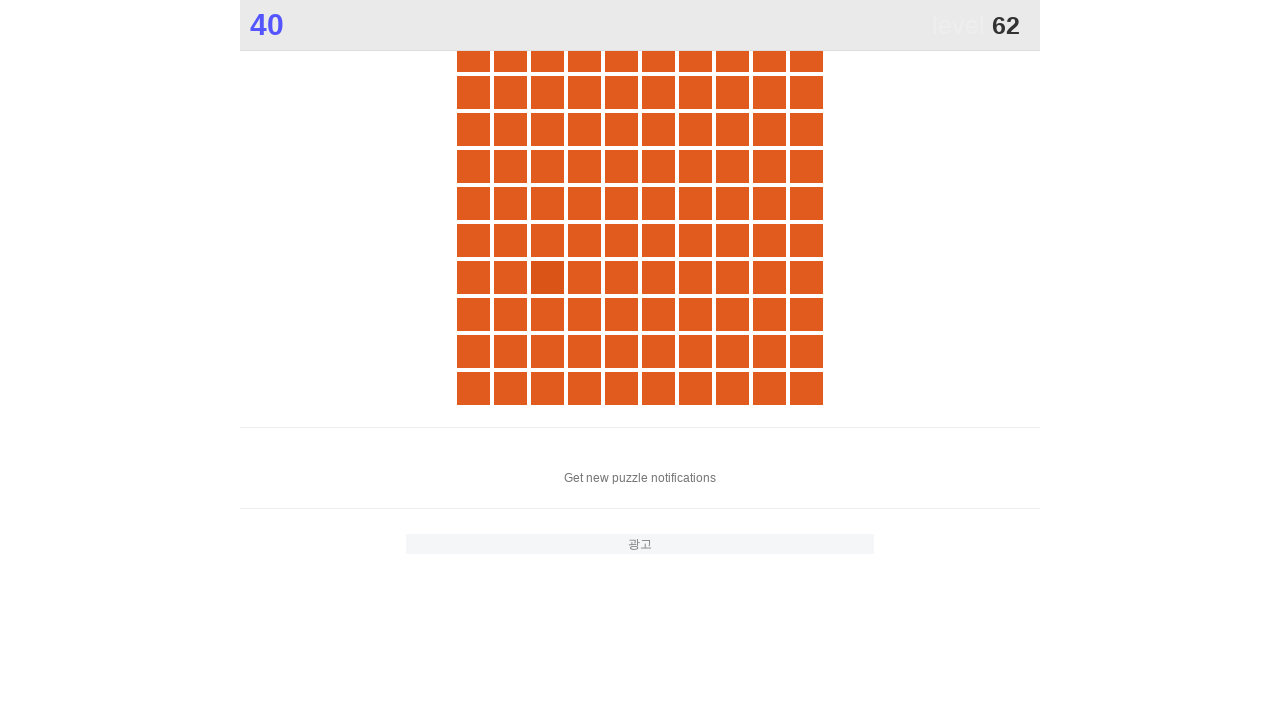

Clicked main game element to score points at (547, 277) on .main
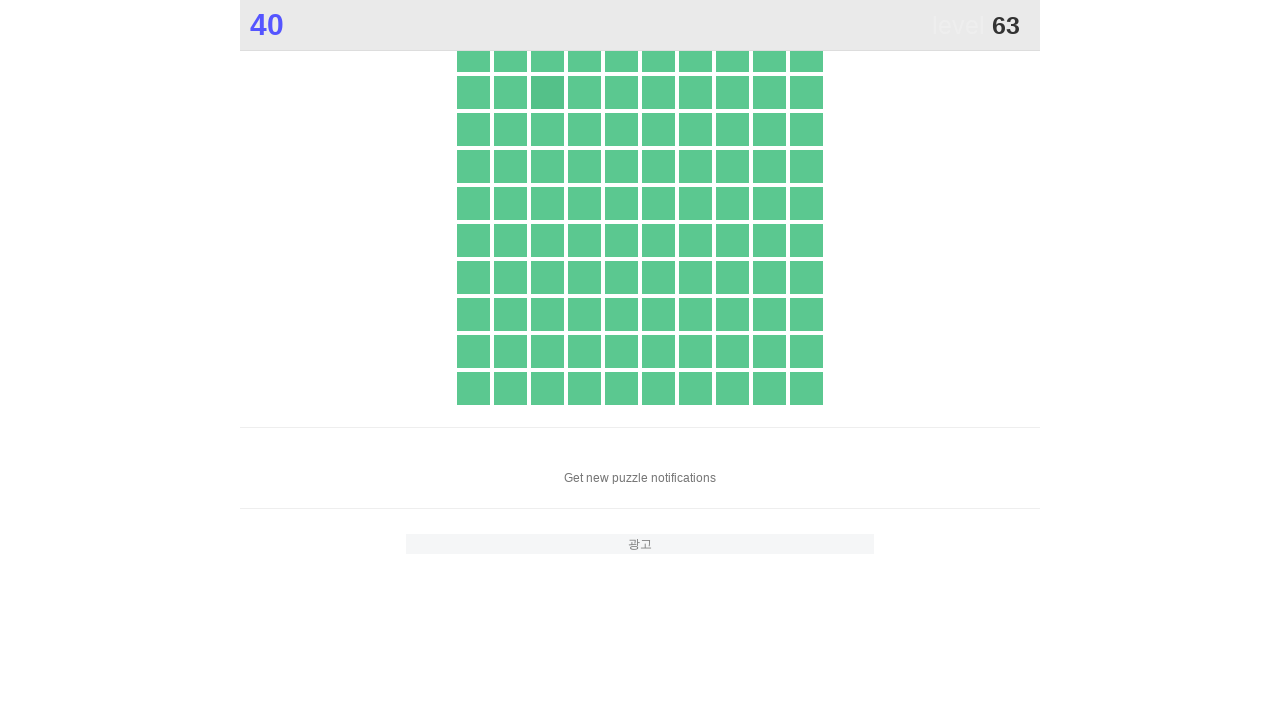

Clicked main game element to score points at (547, 92) on .main
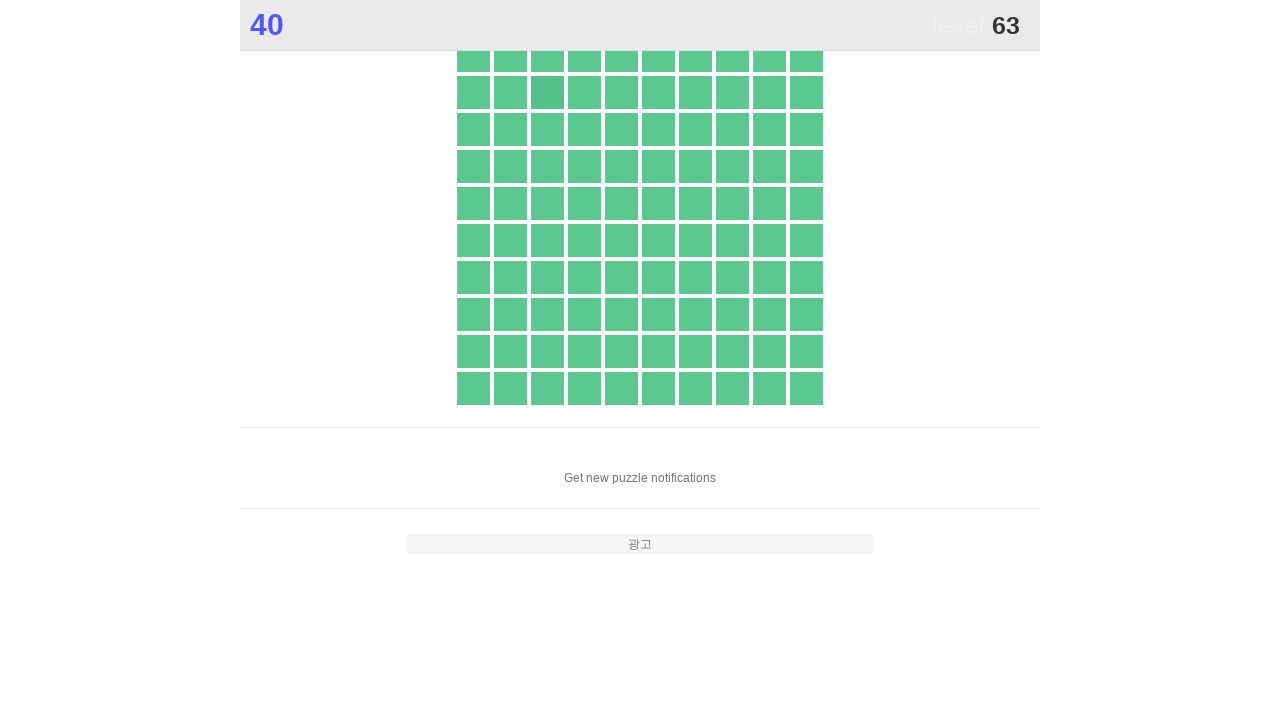

Clicked main game element to score points at (547, 92) on .main
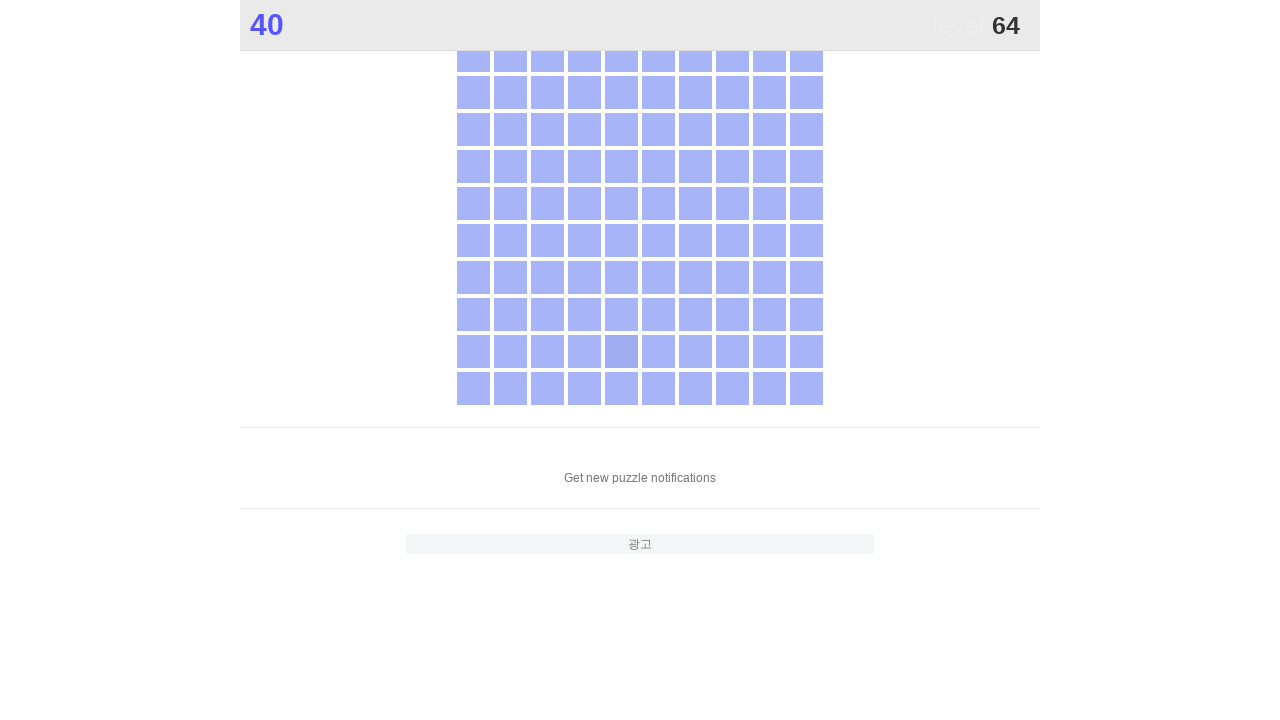

Clicked main game element to score points at (621, 351) on .main
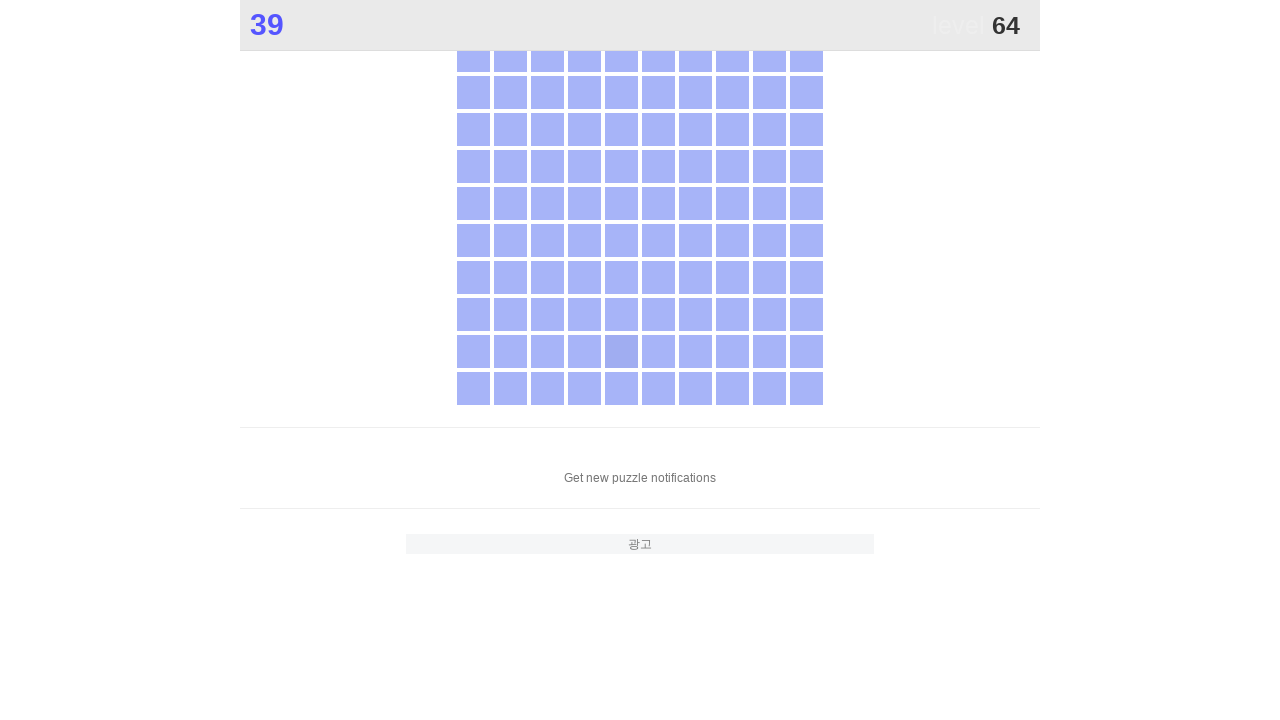

Clicked main game element to score points at (621, 351) on .main
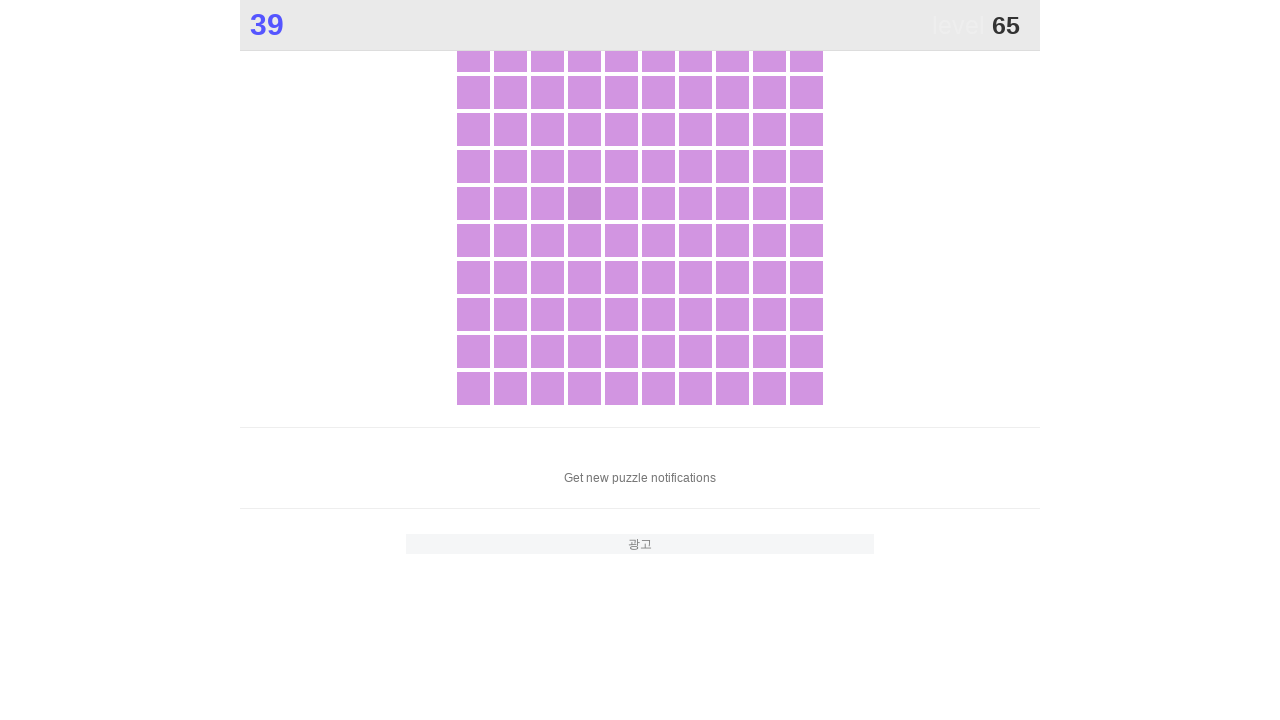

Clicked main game element to score points at (584, 203) on .main
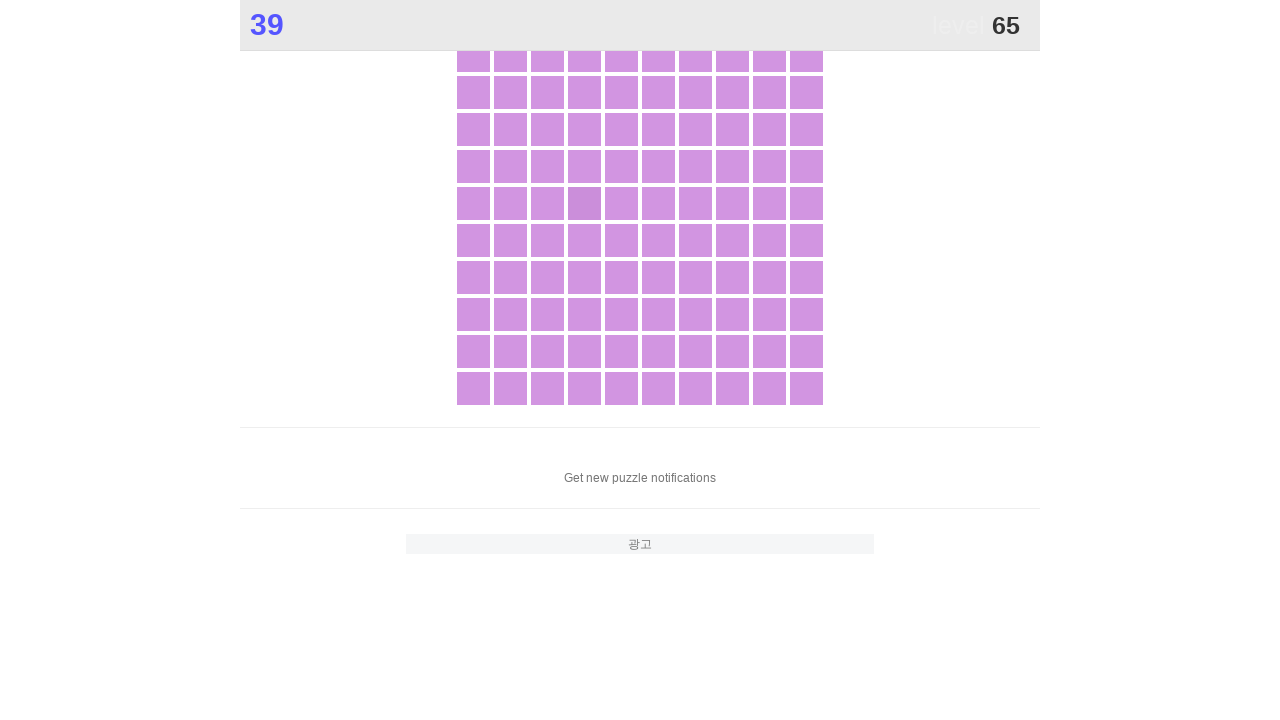

Clicked main game element to score points at (584, 203) on .main
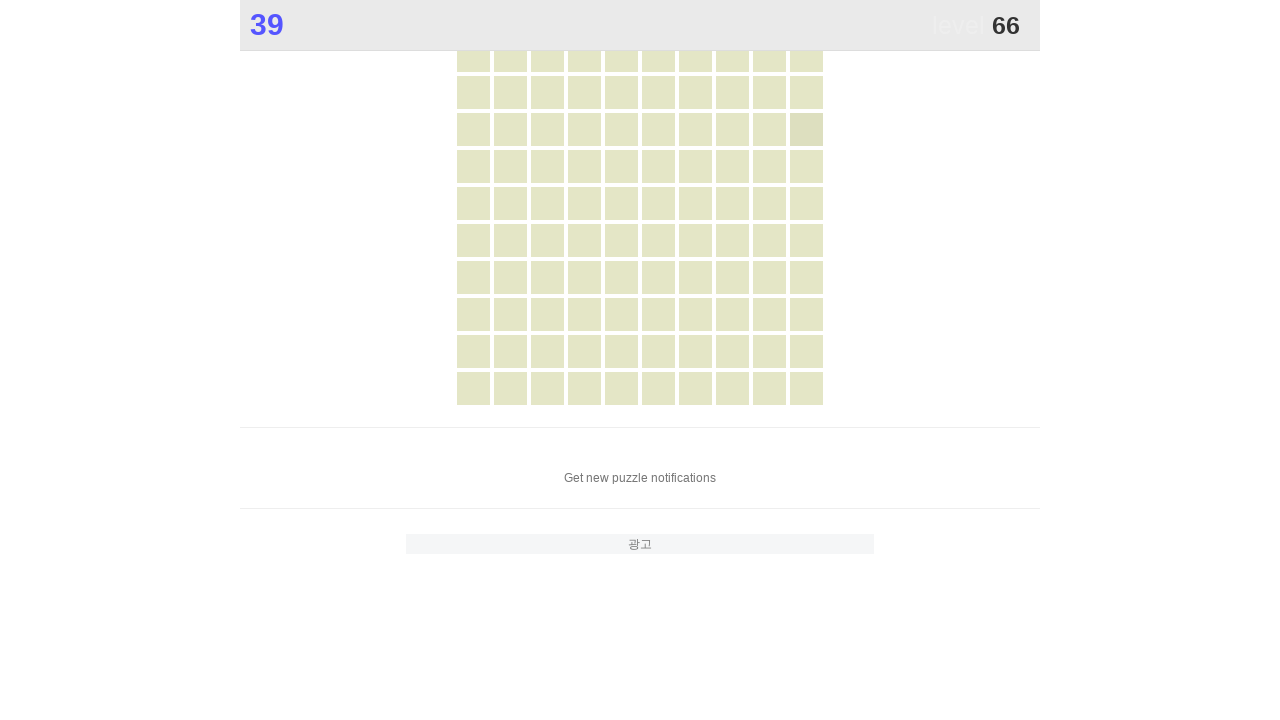

Clicked main game element to score points at (806, 129) on .main
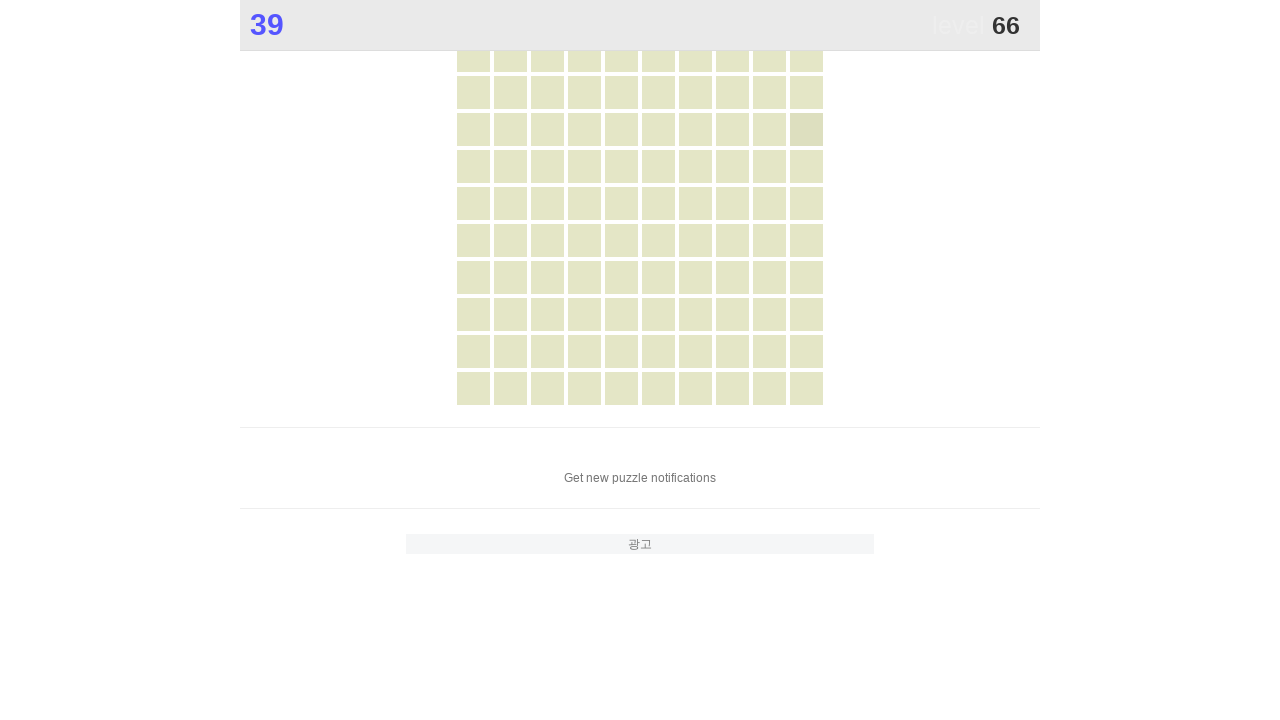

Clicked main game element to score points at (806, 129) on .main
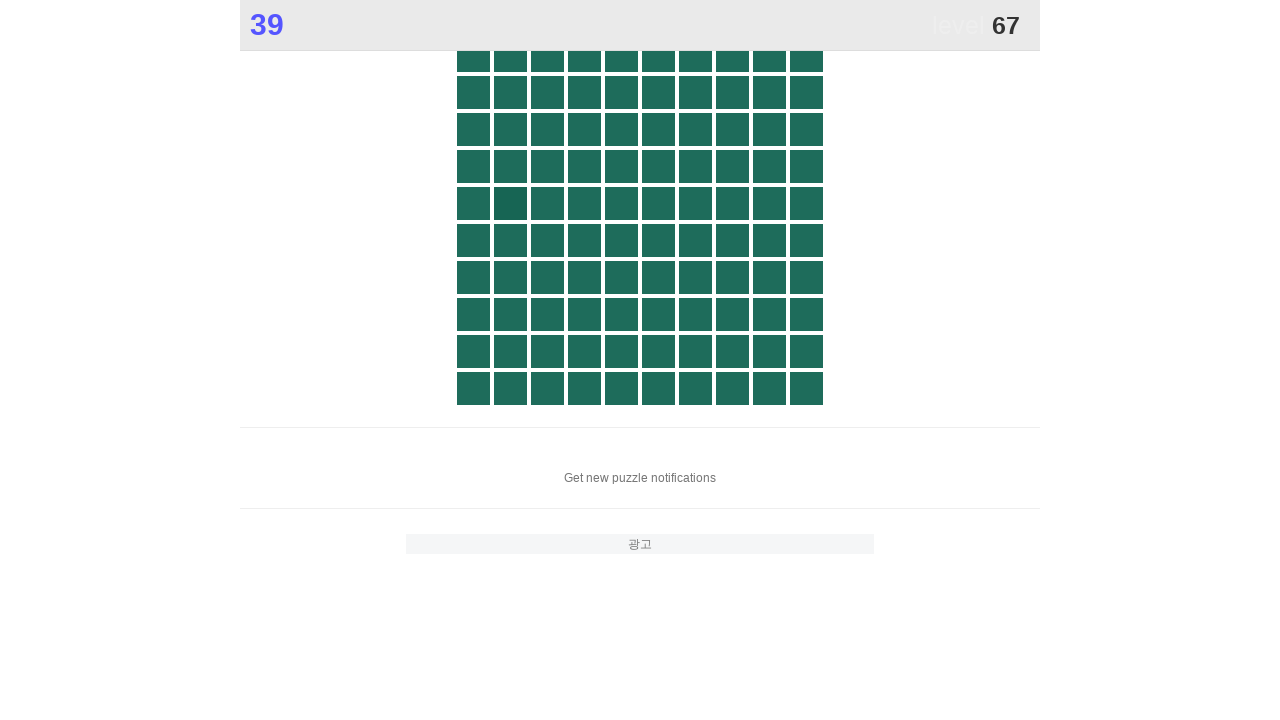

Clicked main game element to score points at (510, 203) on .main
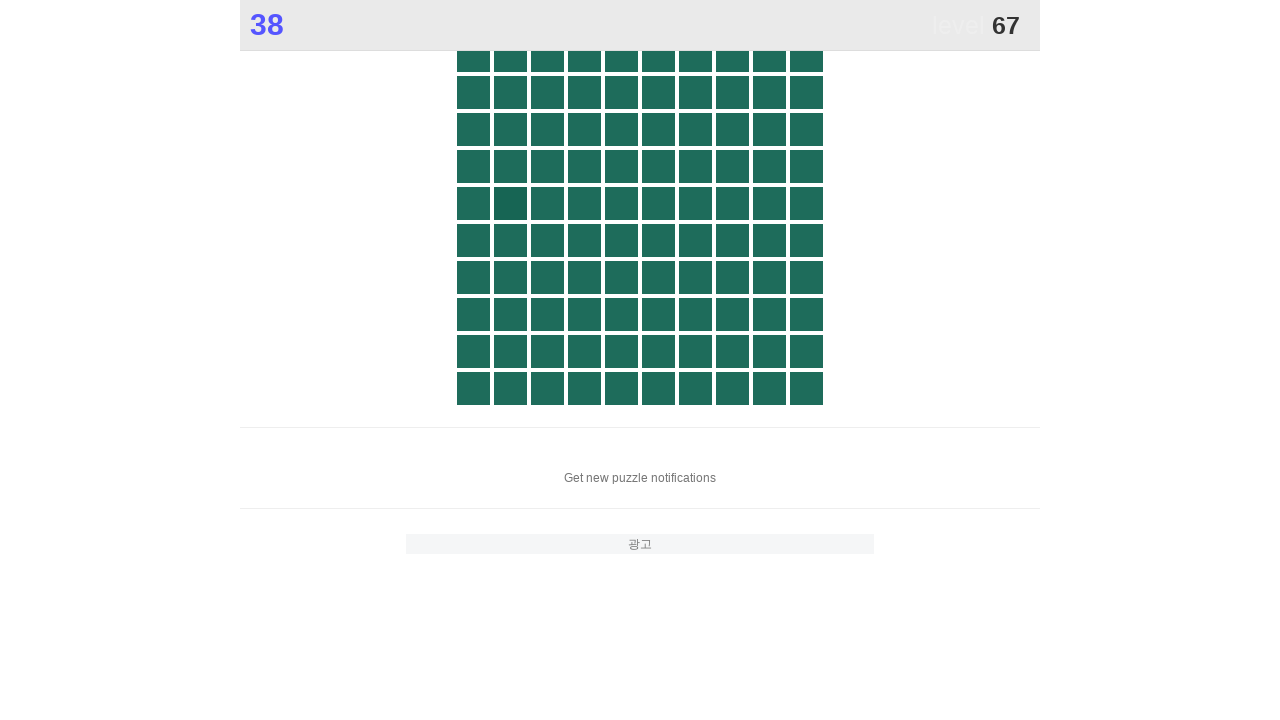

Clicked main game element to score points at (510, 203) on .main
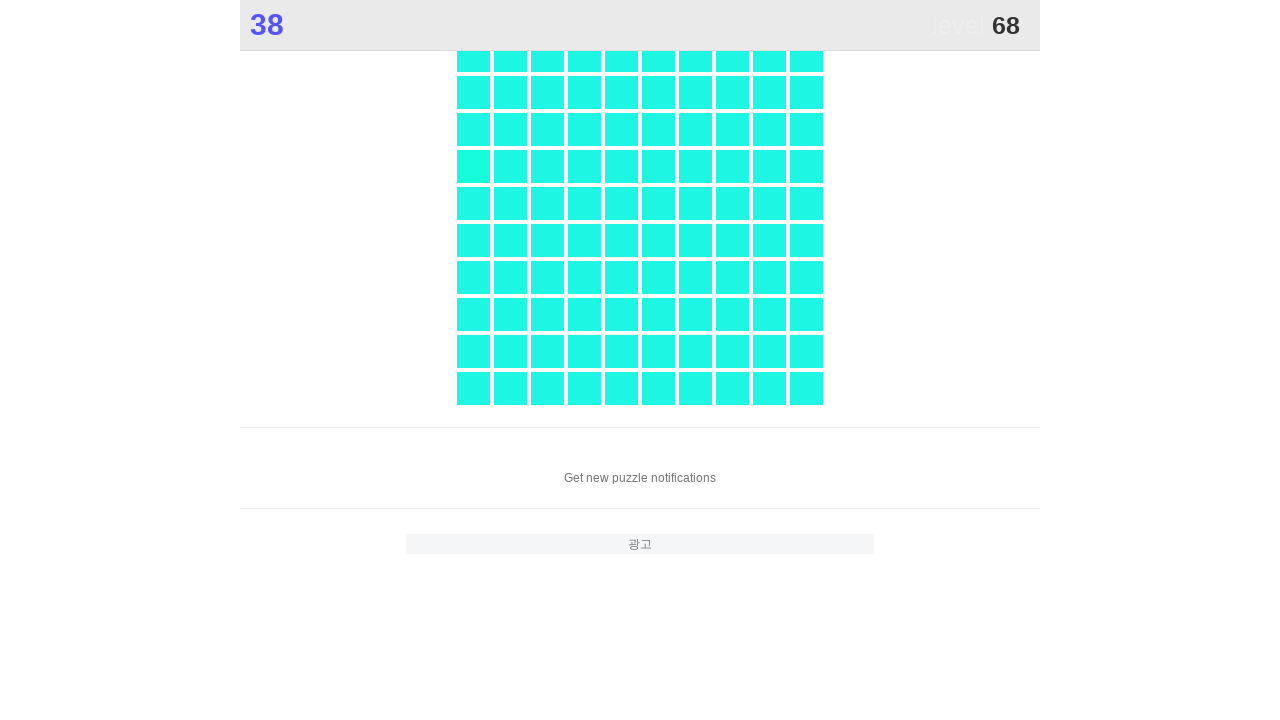

Clicked main game element to score points at (473, 166) on .main
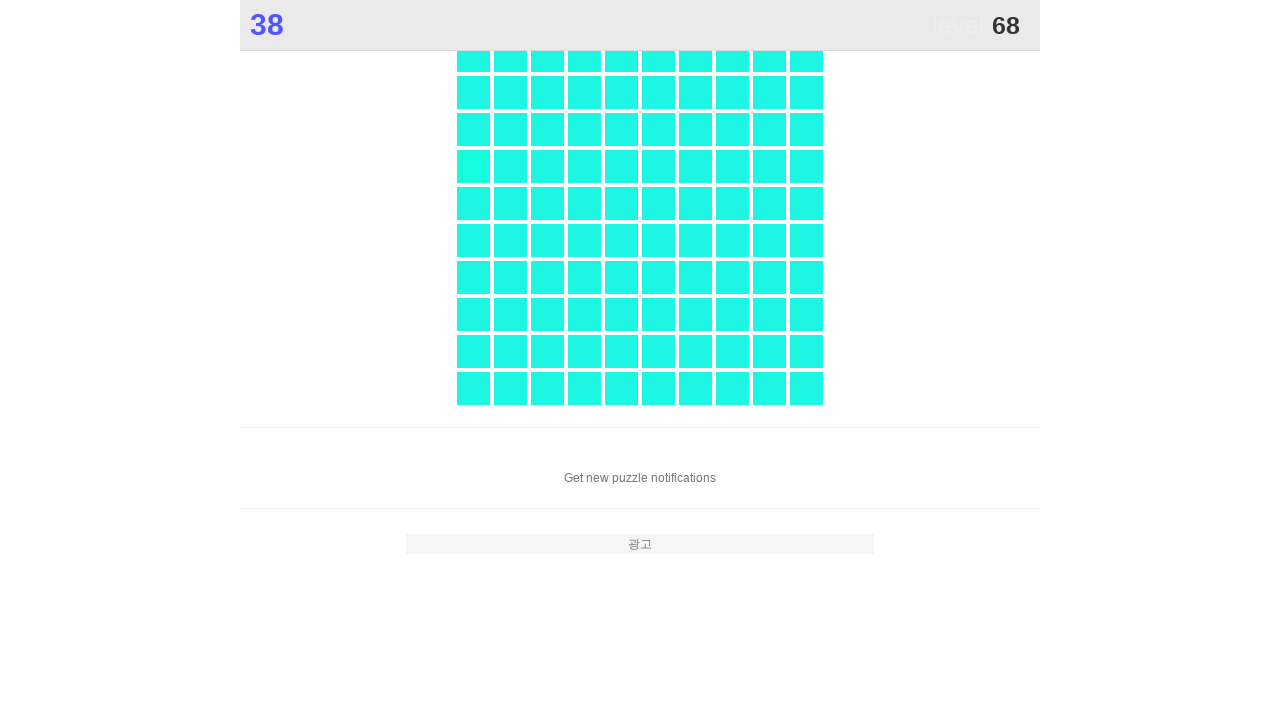

Clicked main game element to score points at (473, 166) on .main
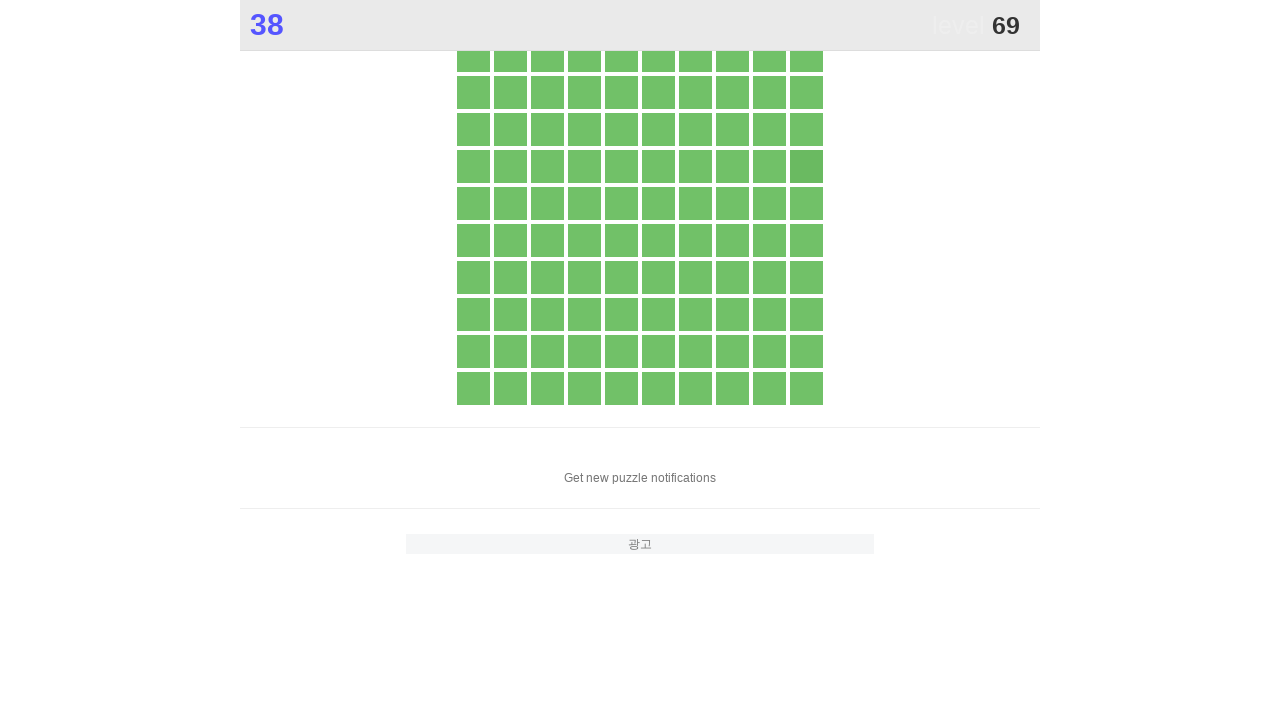

Clicked main game element to score points at (806, 166) on .main
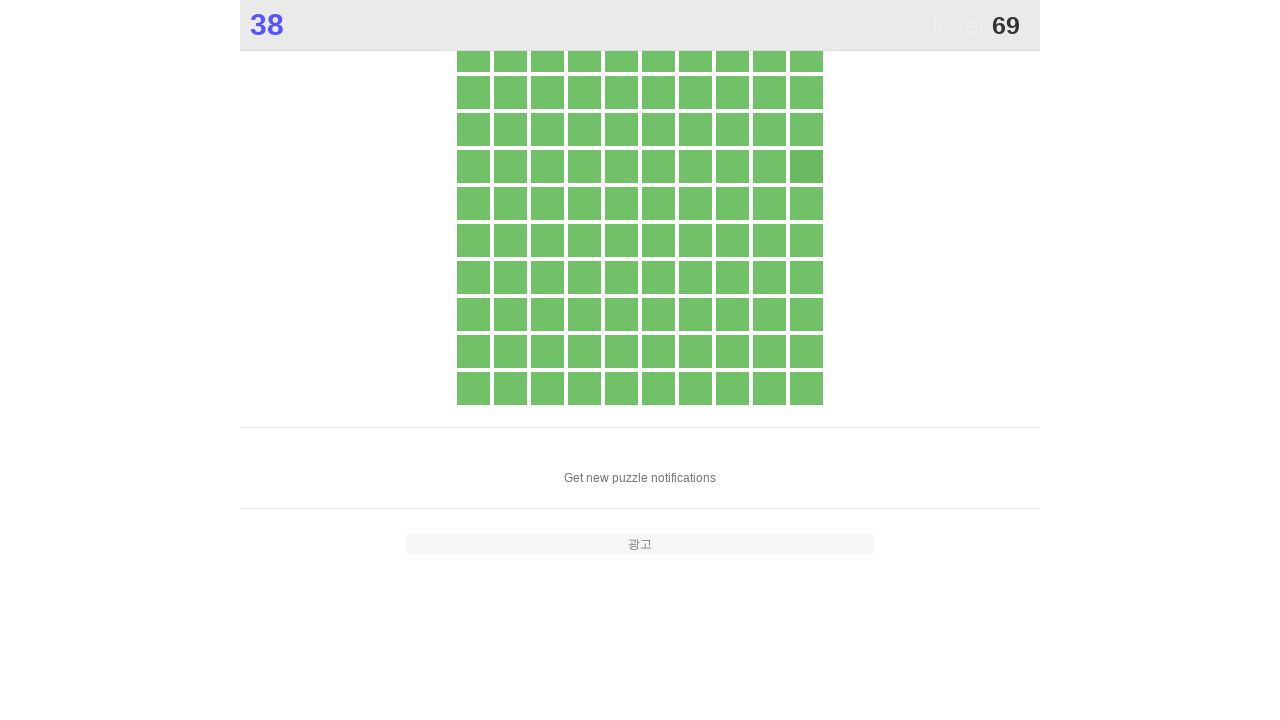

Clicked main game element to score points at (806, 166) on .main
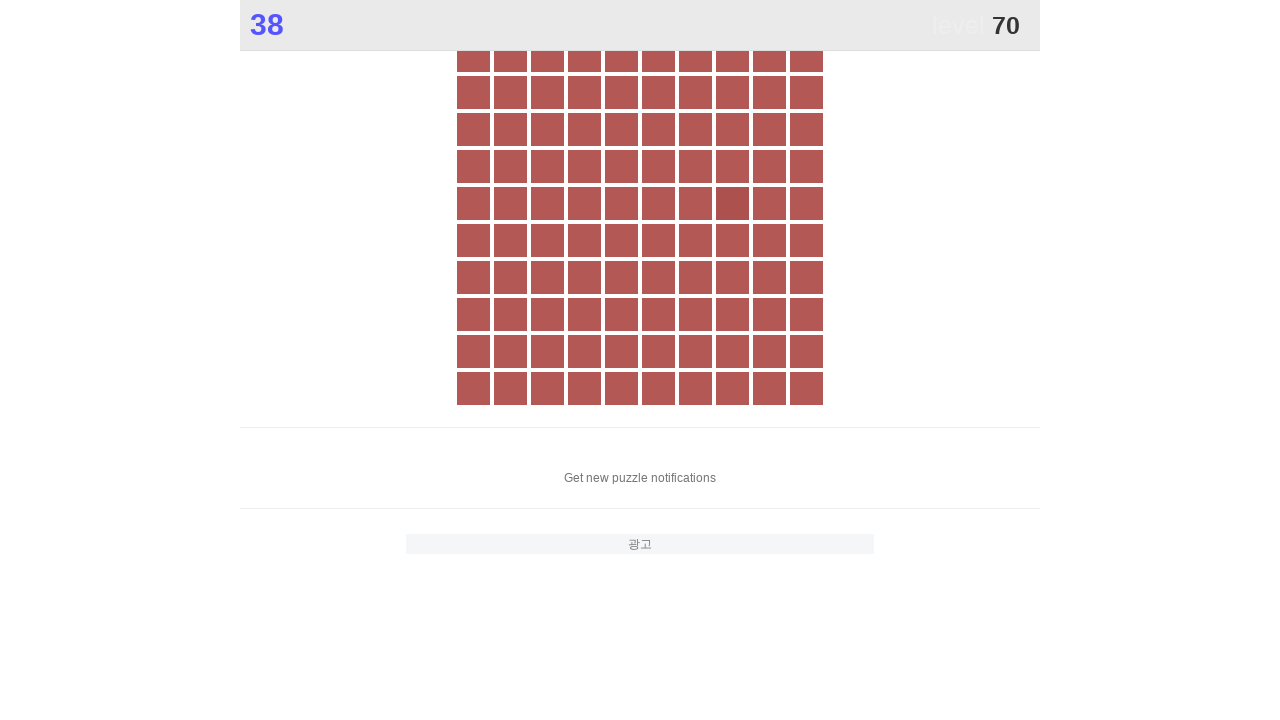

Clicked main game element to score points at (732, 203) on .main
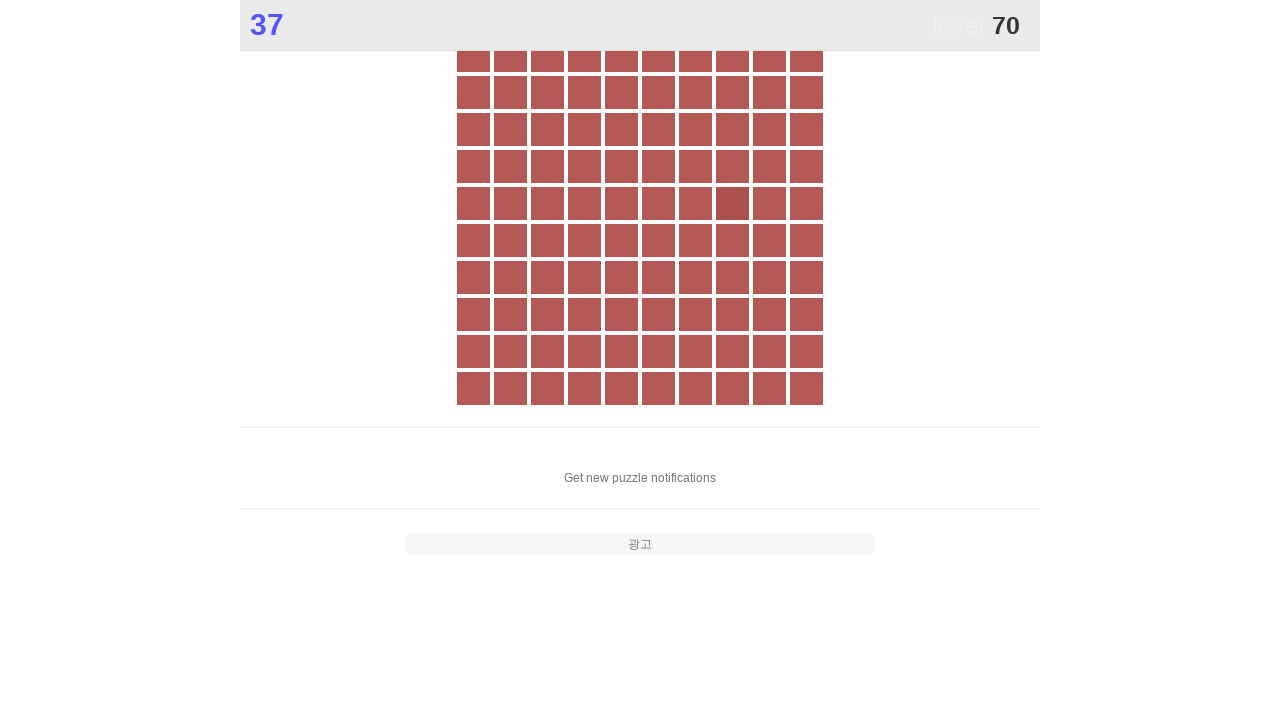

Clicked main game element to score points at (732, 203) on .main
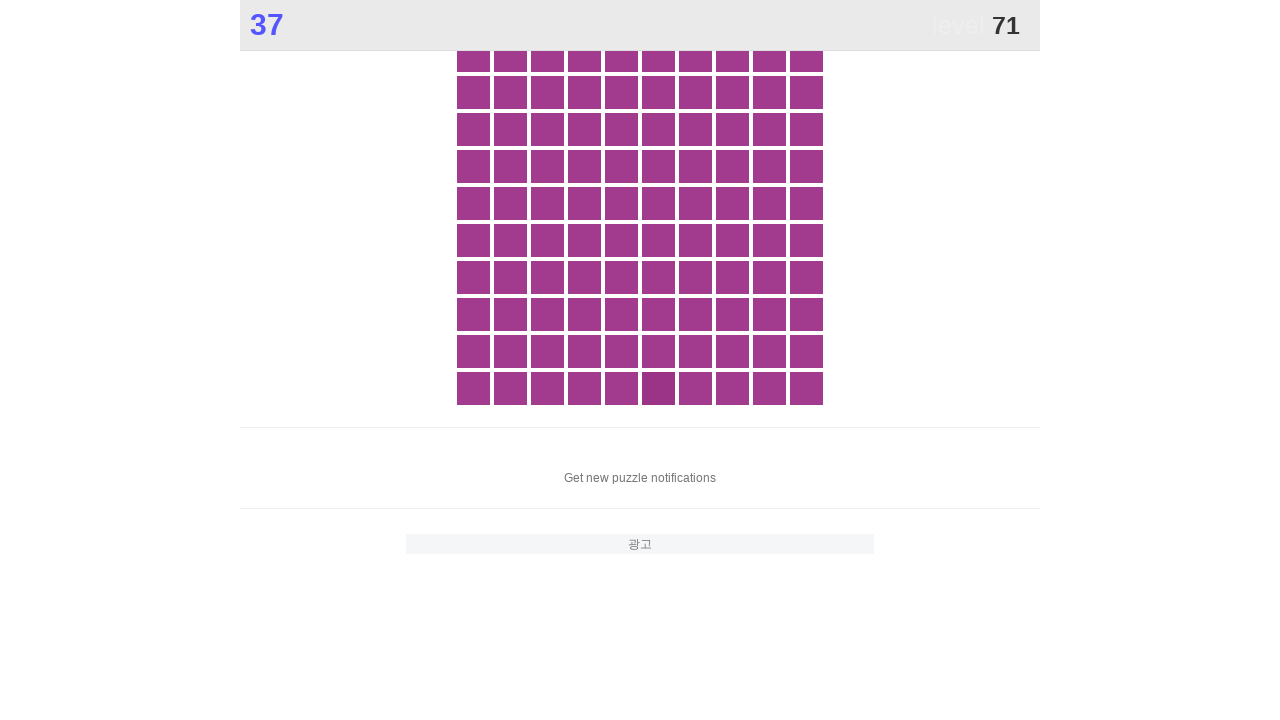

Clicked main game element to score points at (658, 388) on .main
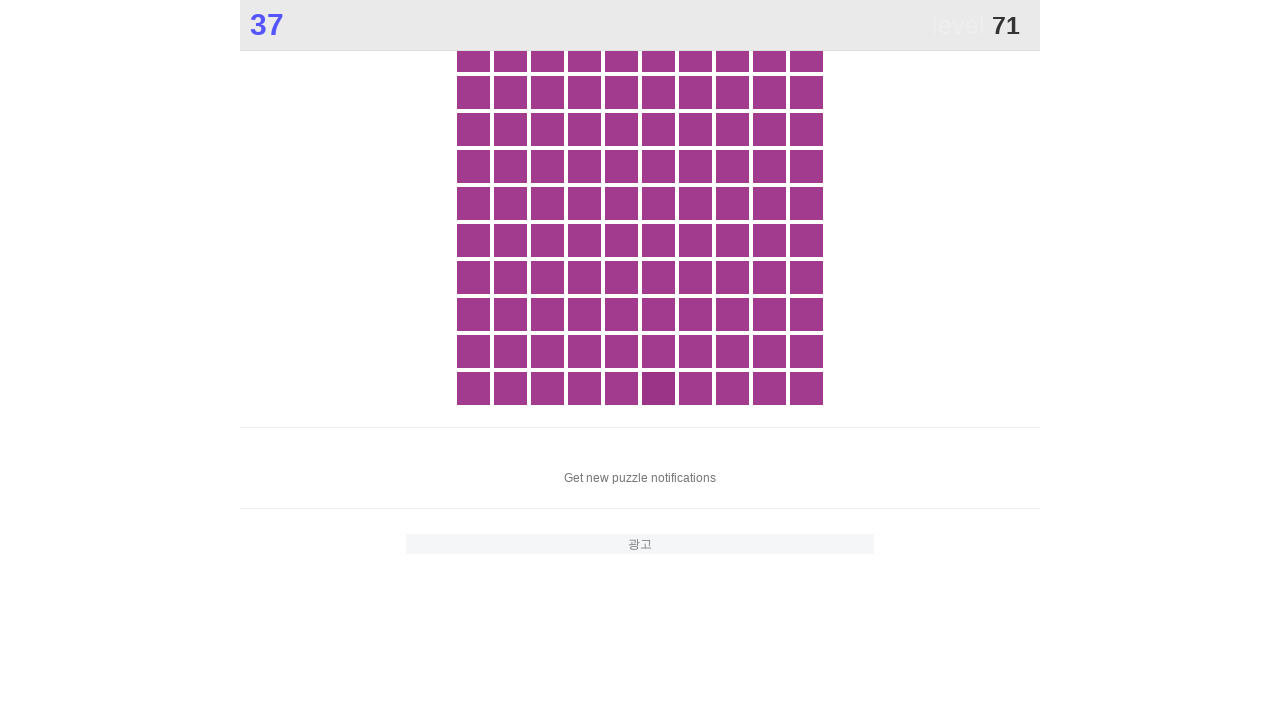

Clicked main game element to score points at (658, 388) on .main
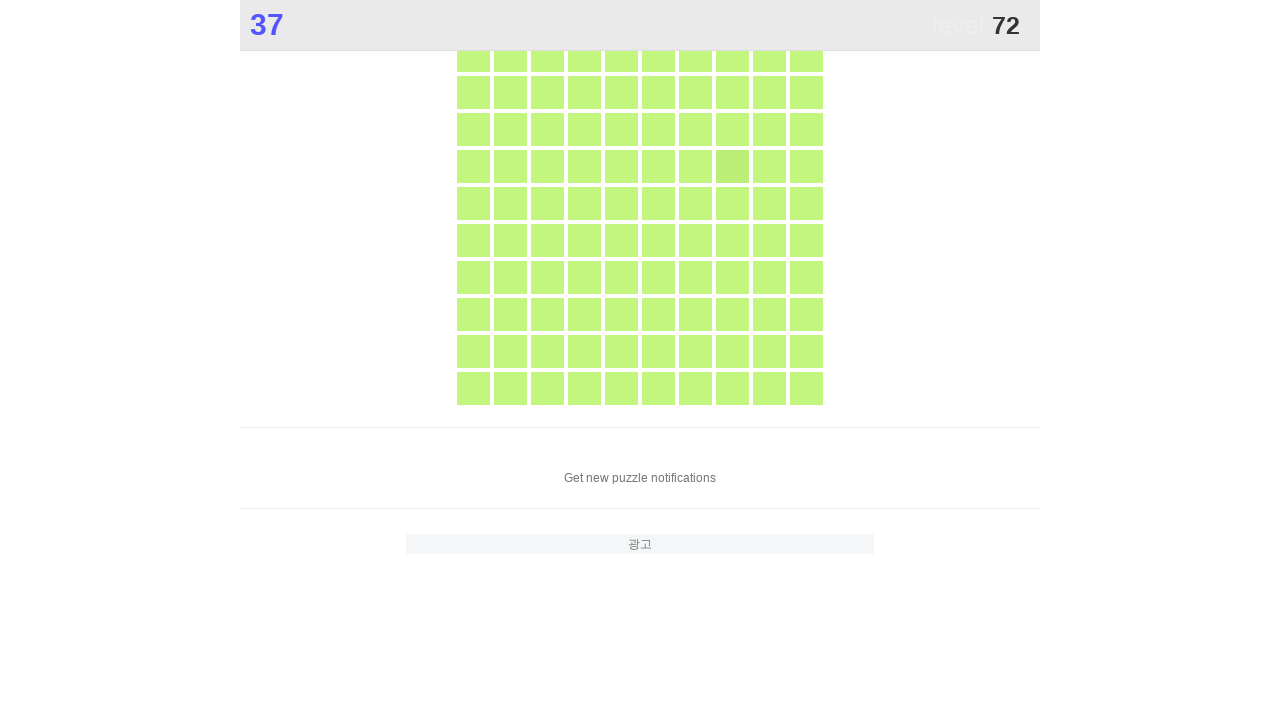

Clicked main game element to score points at (732, 166) on .main
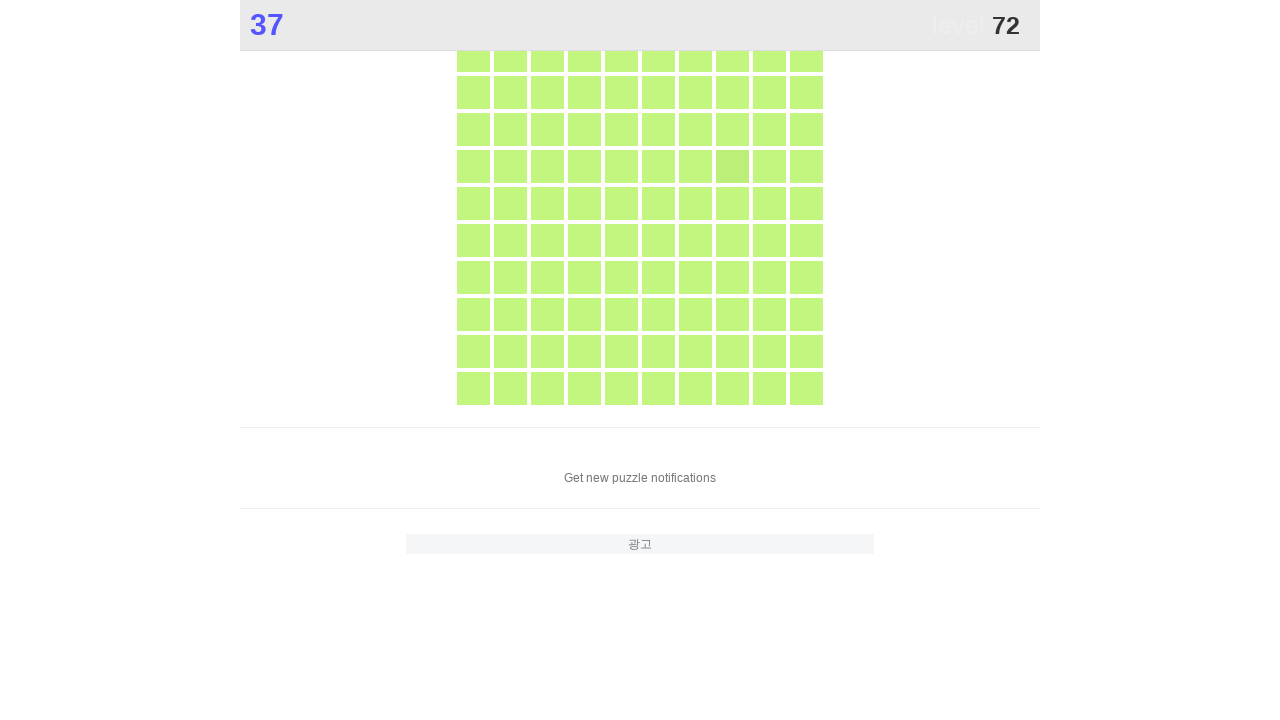

Clicked main game element to score points at (732, 166) on .main
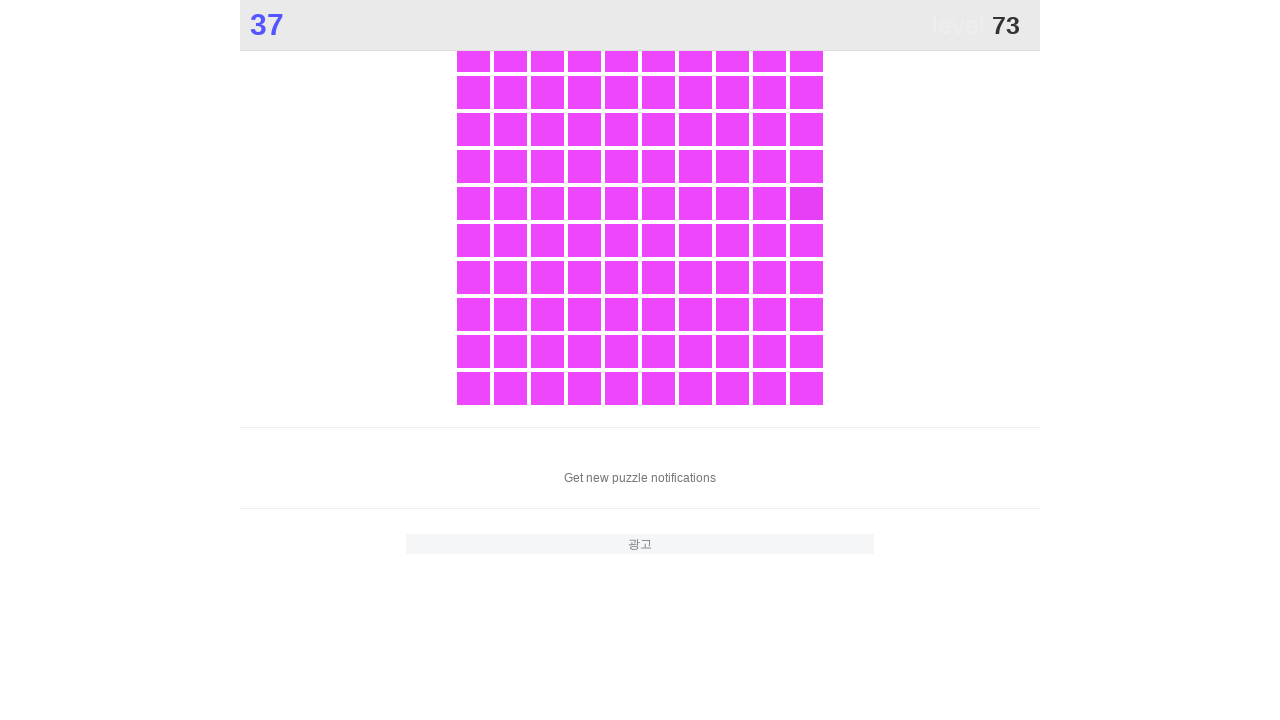

Clicked main game element to score points at (806, 203) on .main
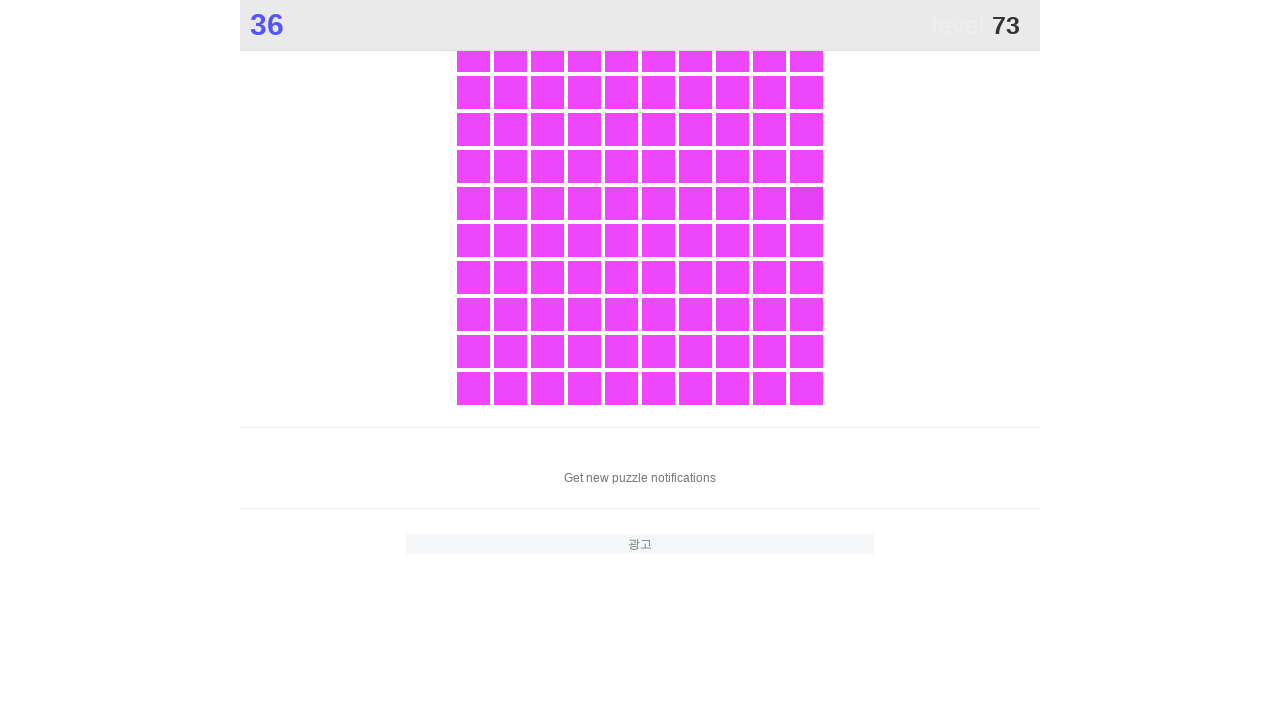

Clicked main game element to score points at (806, 203) on .main
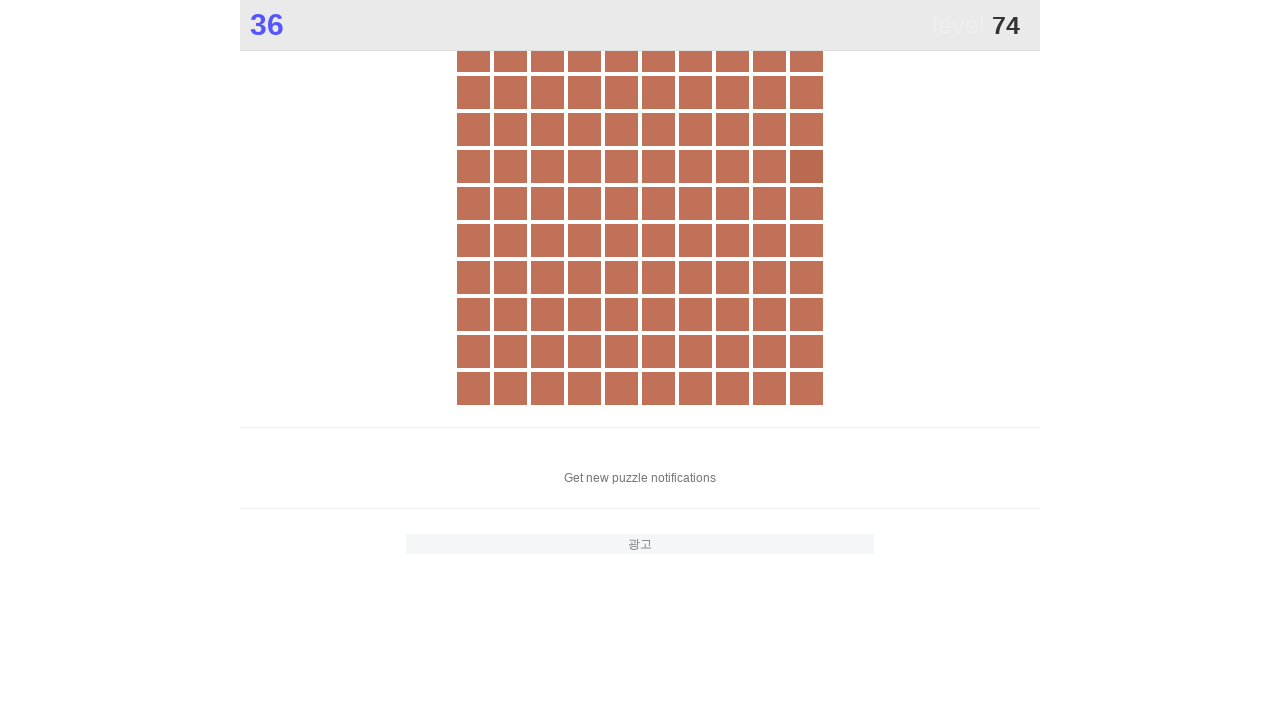

Clicked main game element to score points at (806, 166) on .main
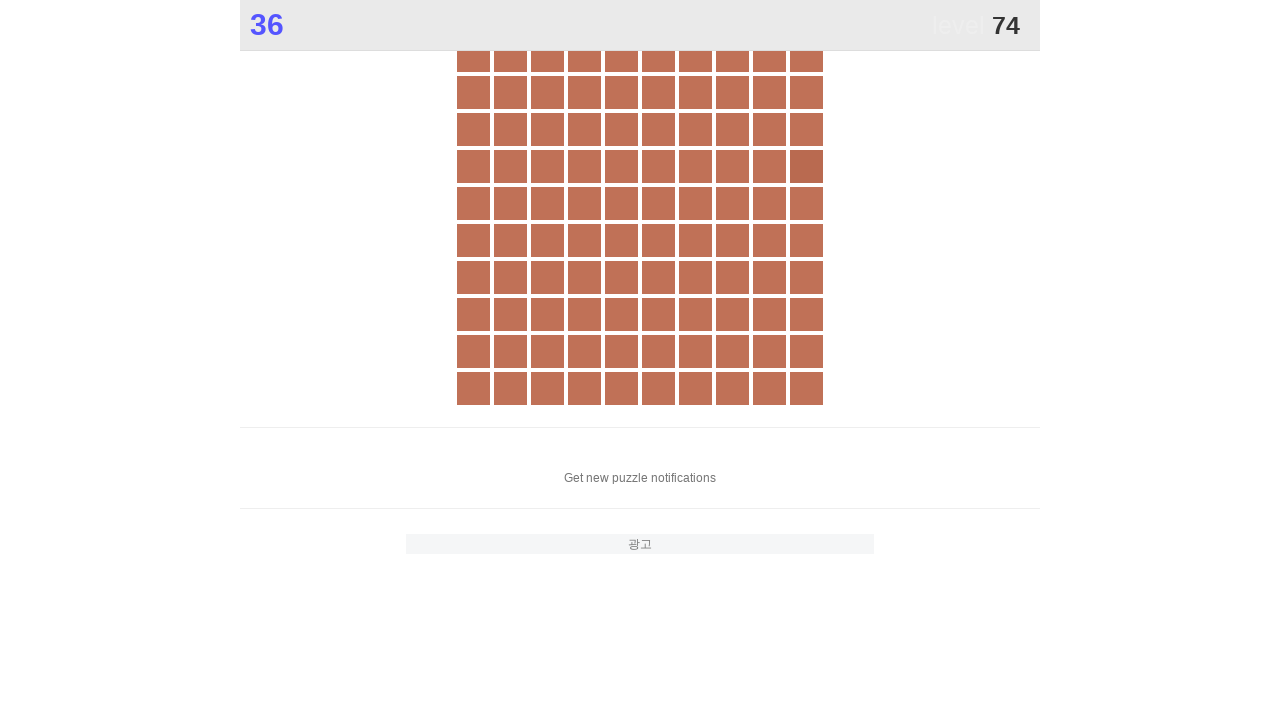

Clicked main game element to score points at (806, 166) on .main
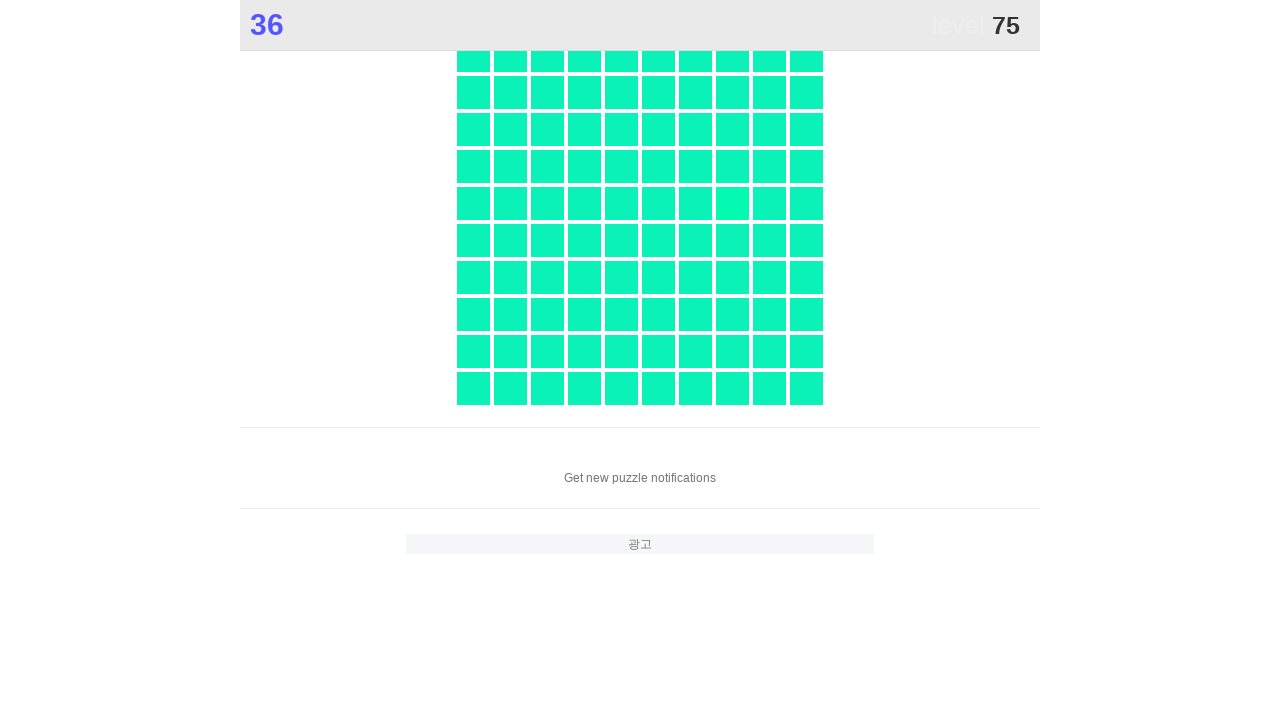

Clicked main game element to score points at (732, 203) on .main
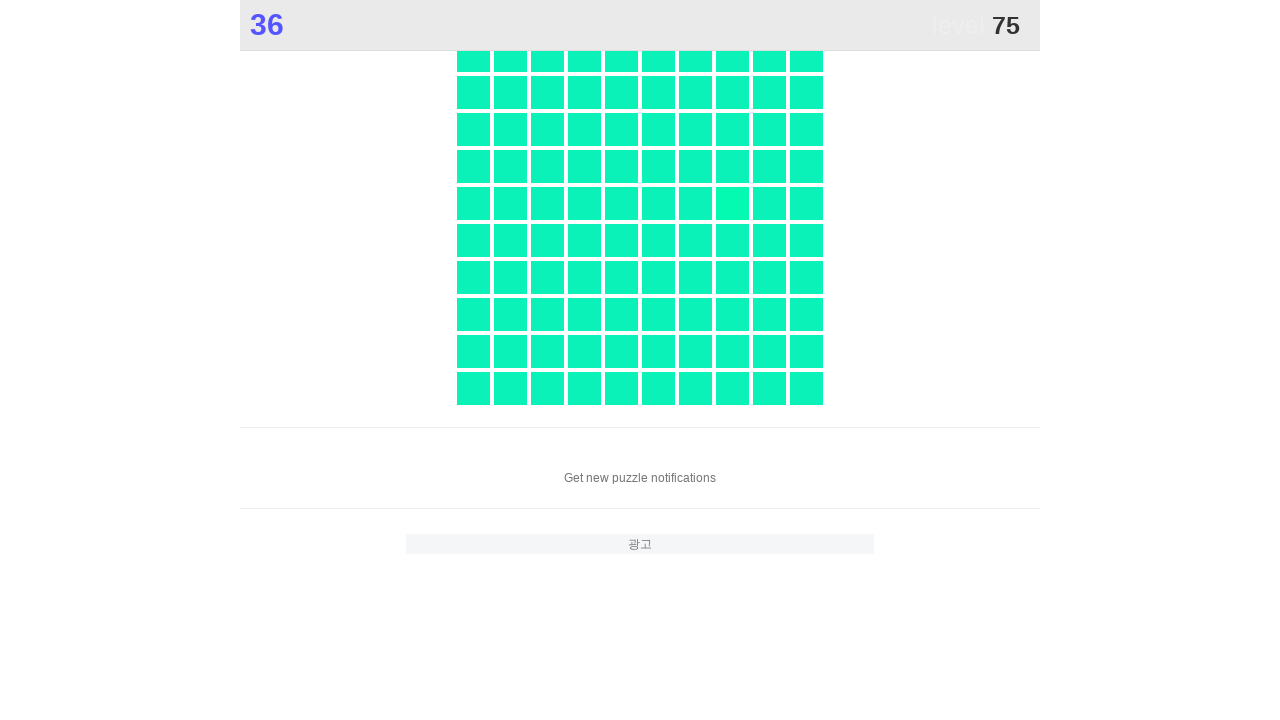

Clicked main game element to score points at (732, 203) on .main
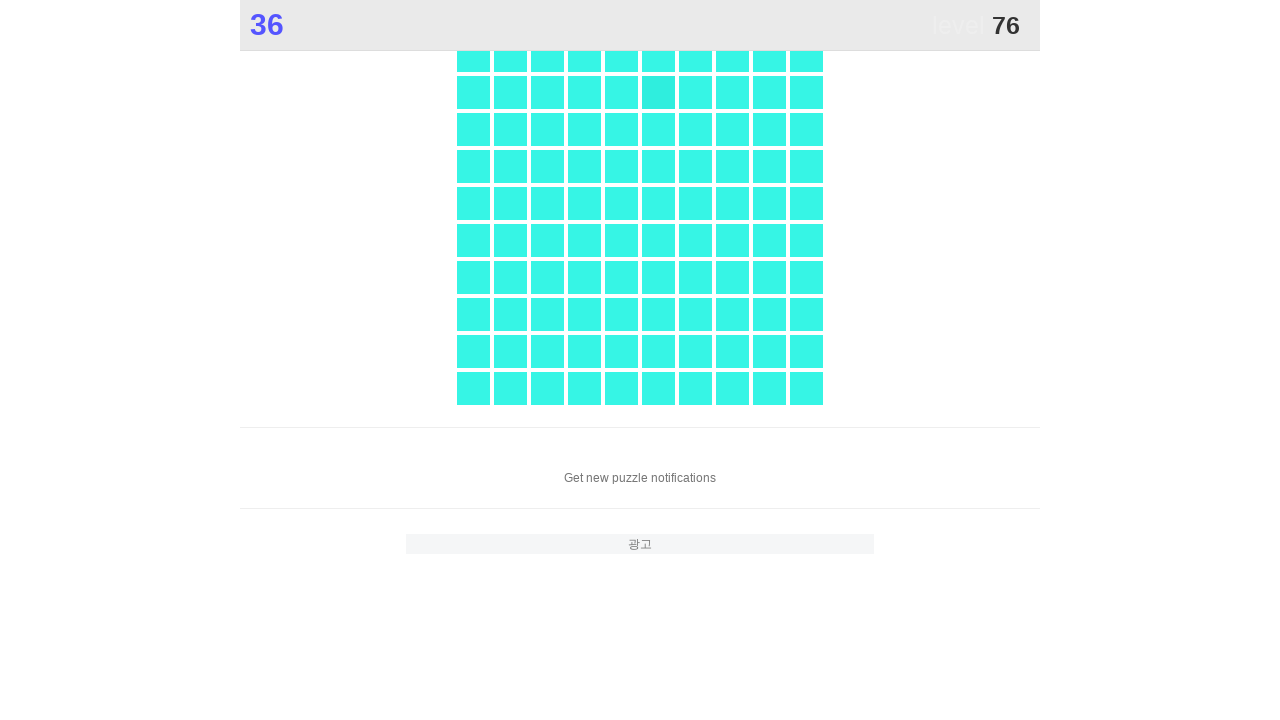

Clicked main game element to score points at (658, 92) on .main
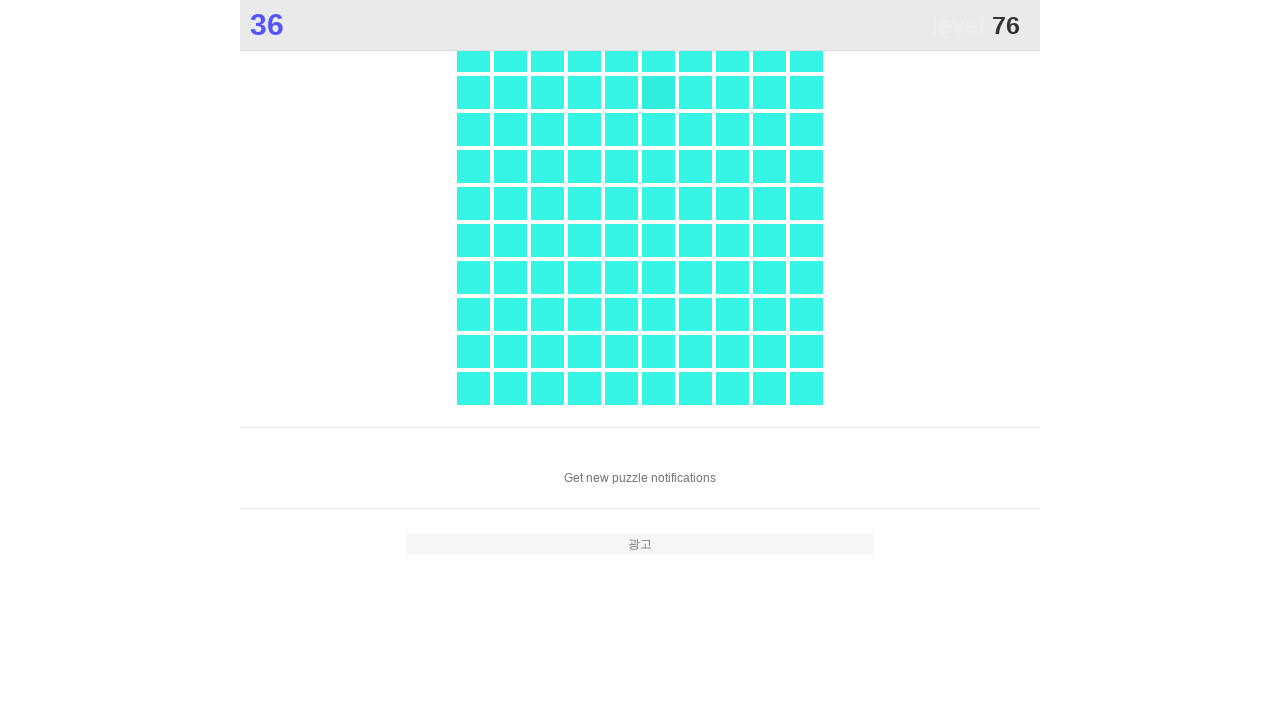

Clicked main game element to score points at (658, 92) on .main
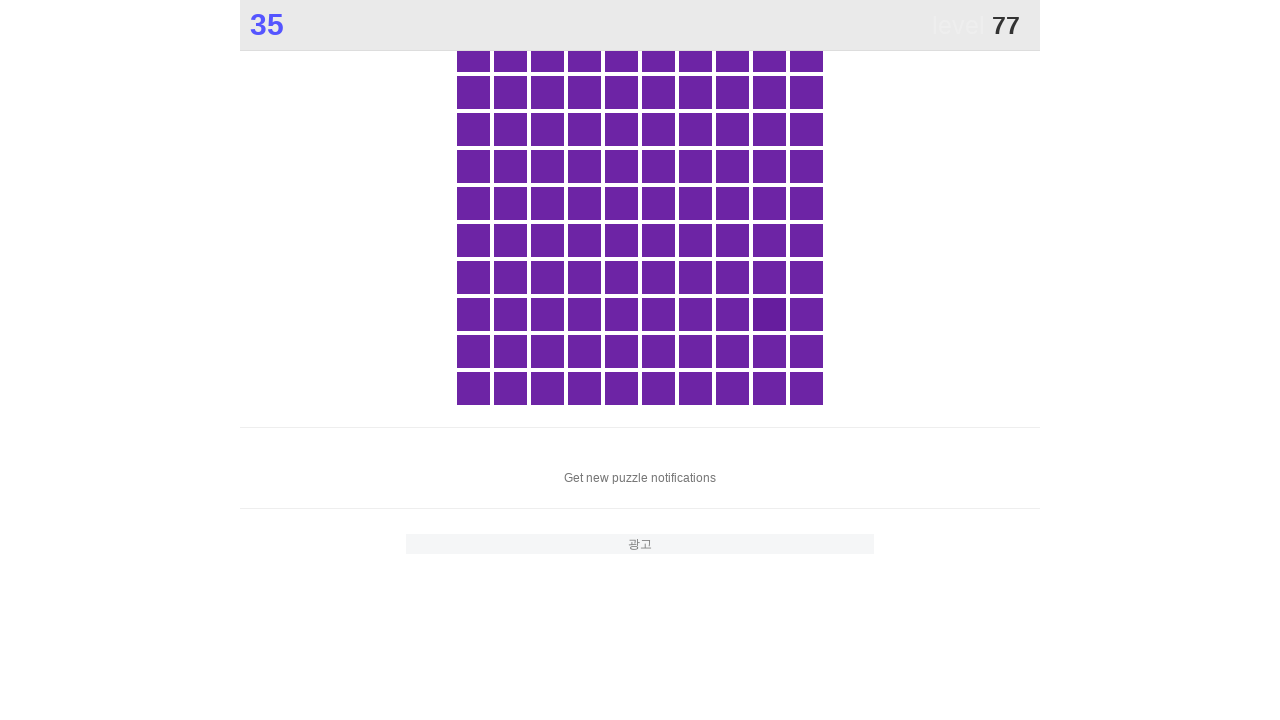

Clicked main game element to score points at (769, 314) on .main
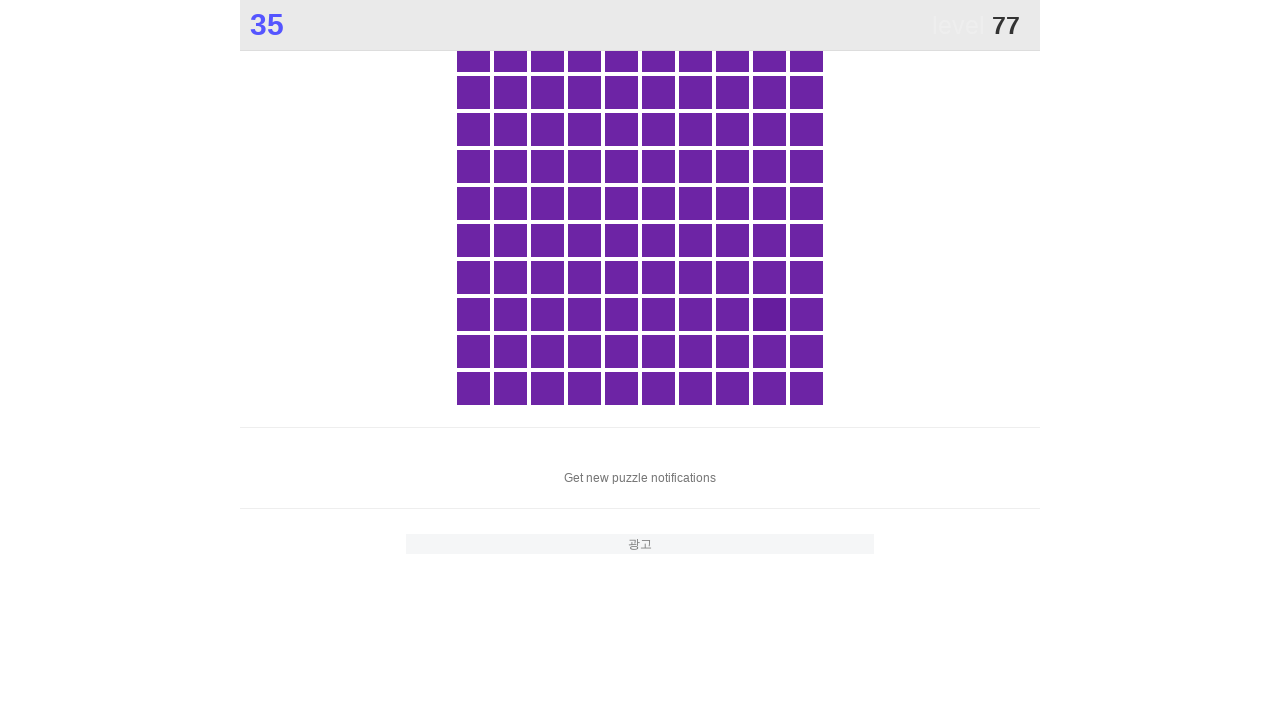

Clicked main game element to score points at (769, 314) on .main
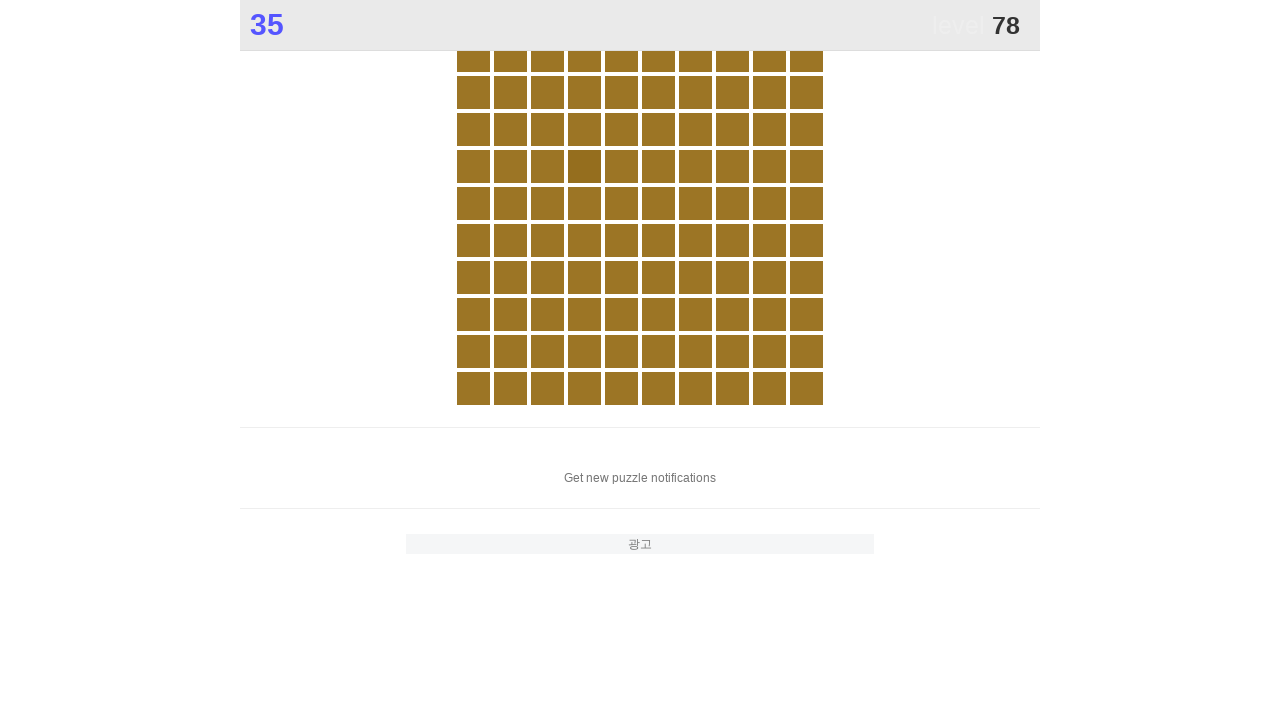

Clicked main game element to score points at (584, 166) on .main
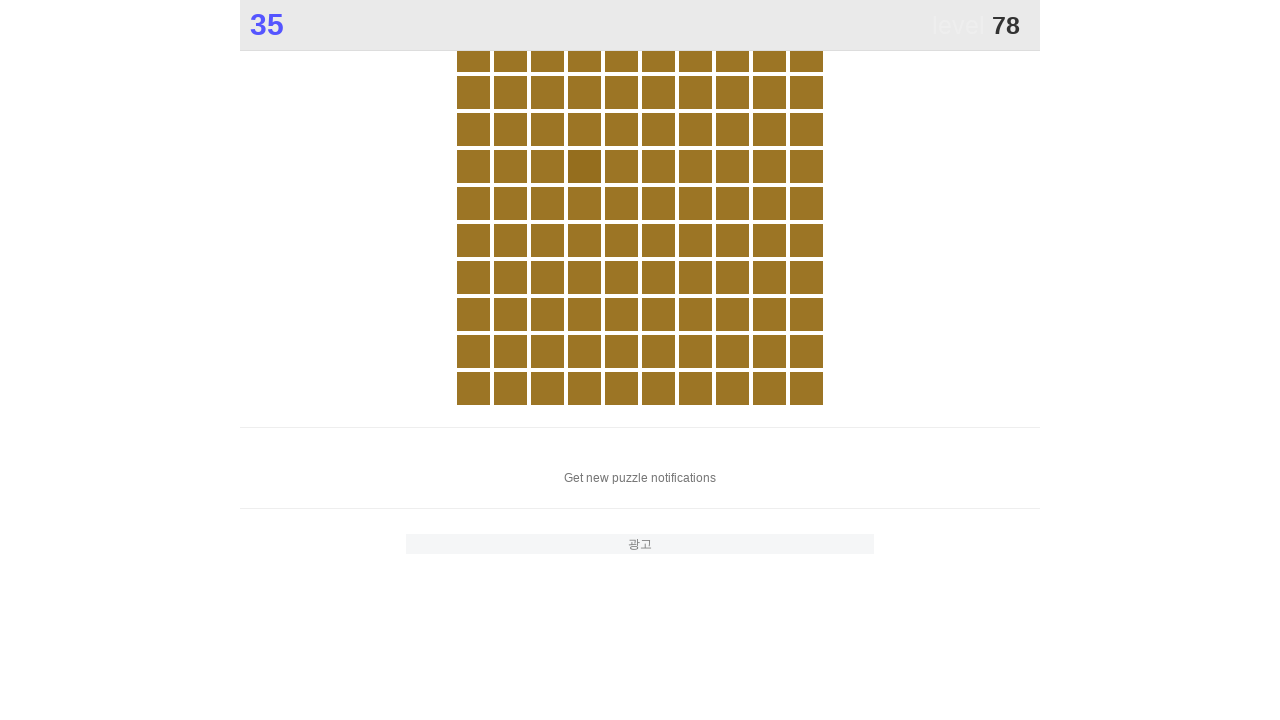

Clicked main game element to score points at (584, 166) on .main
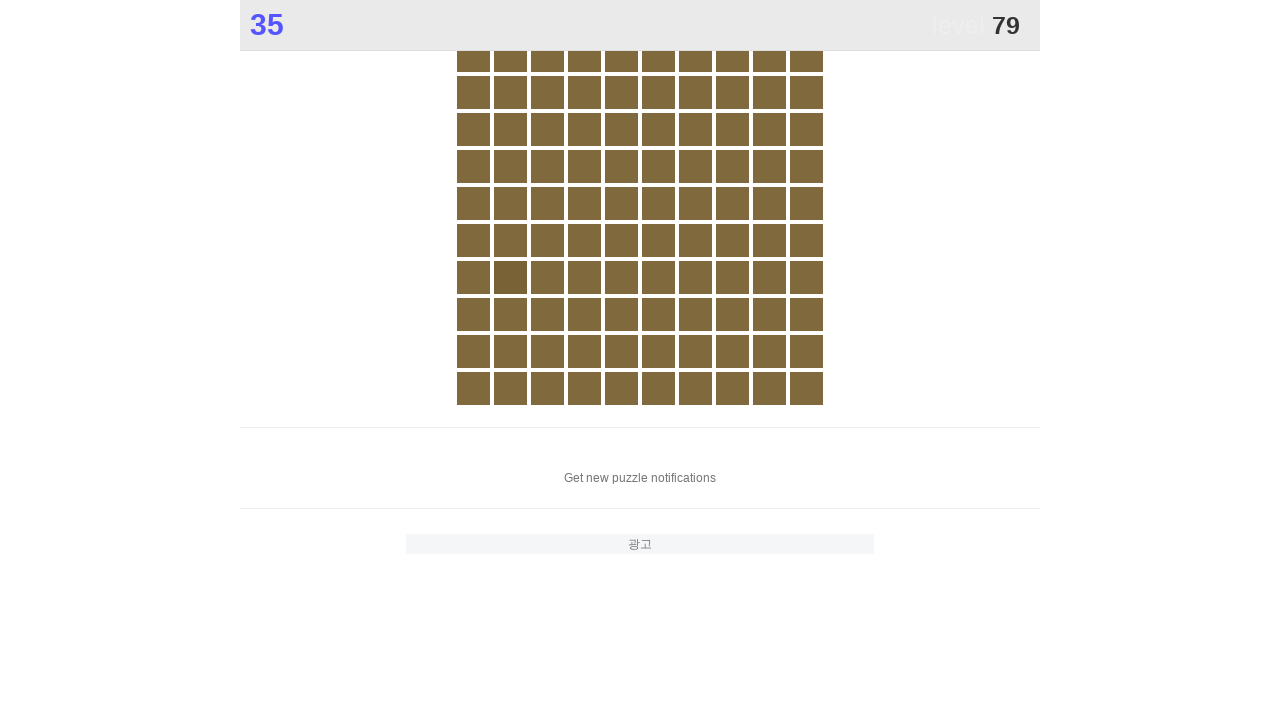

Clicked main game element to score points at (510, 277) on .main
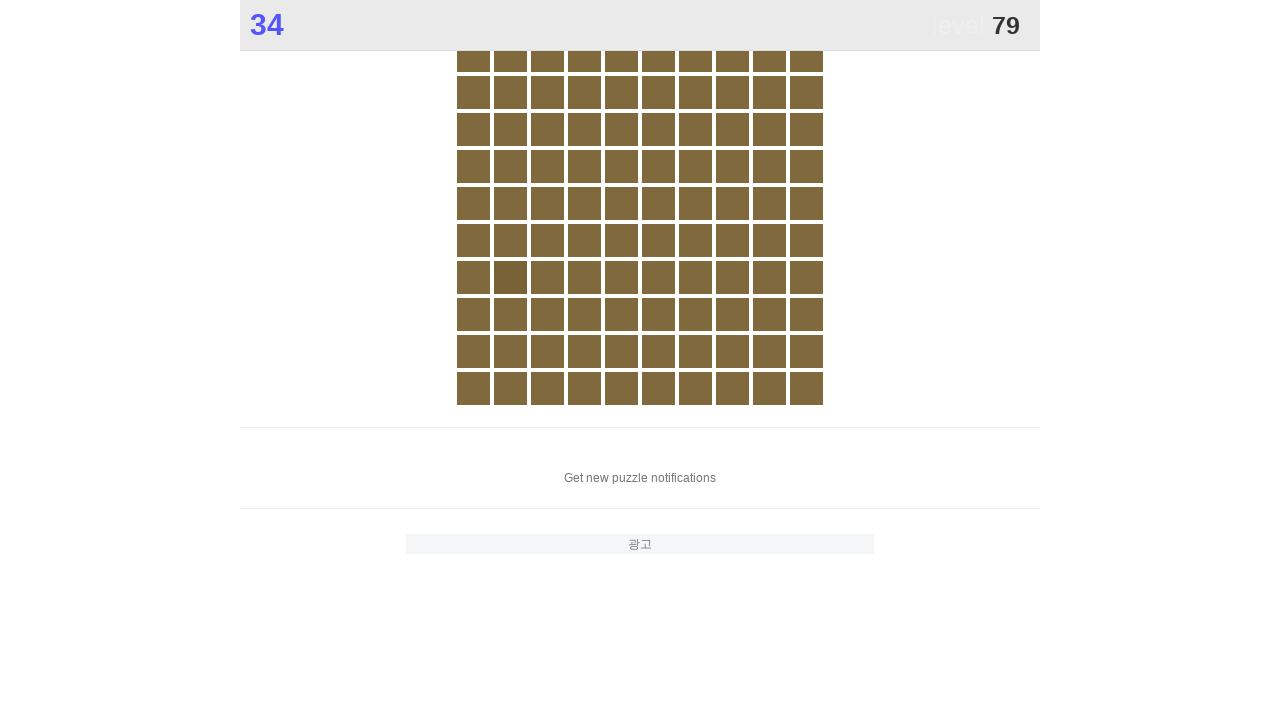

Clicked main game element to score points at (510, 277) on .main
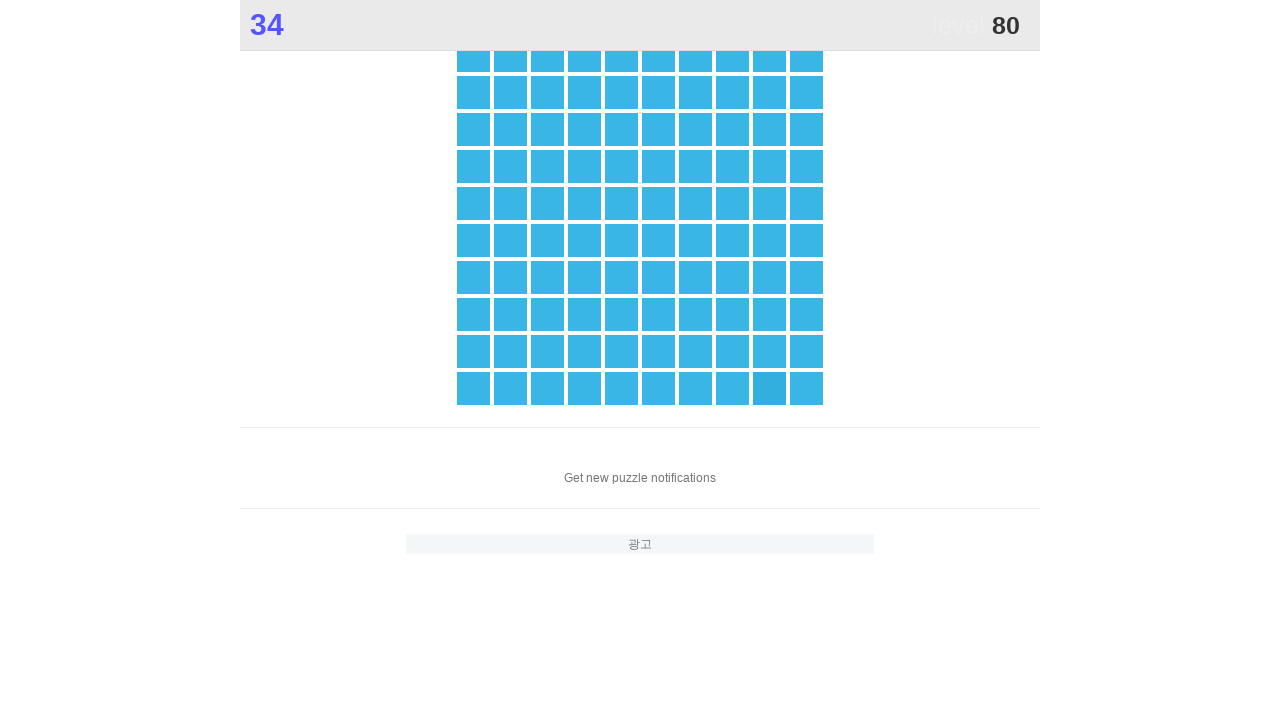

Clicked main game element to score points at (769, 388) on .main
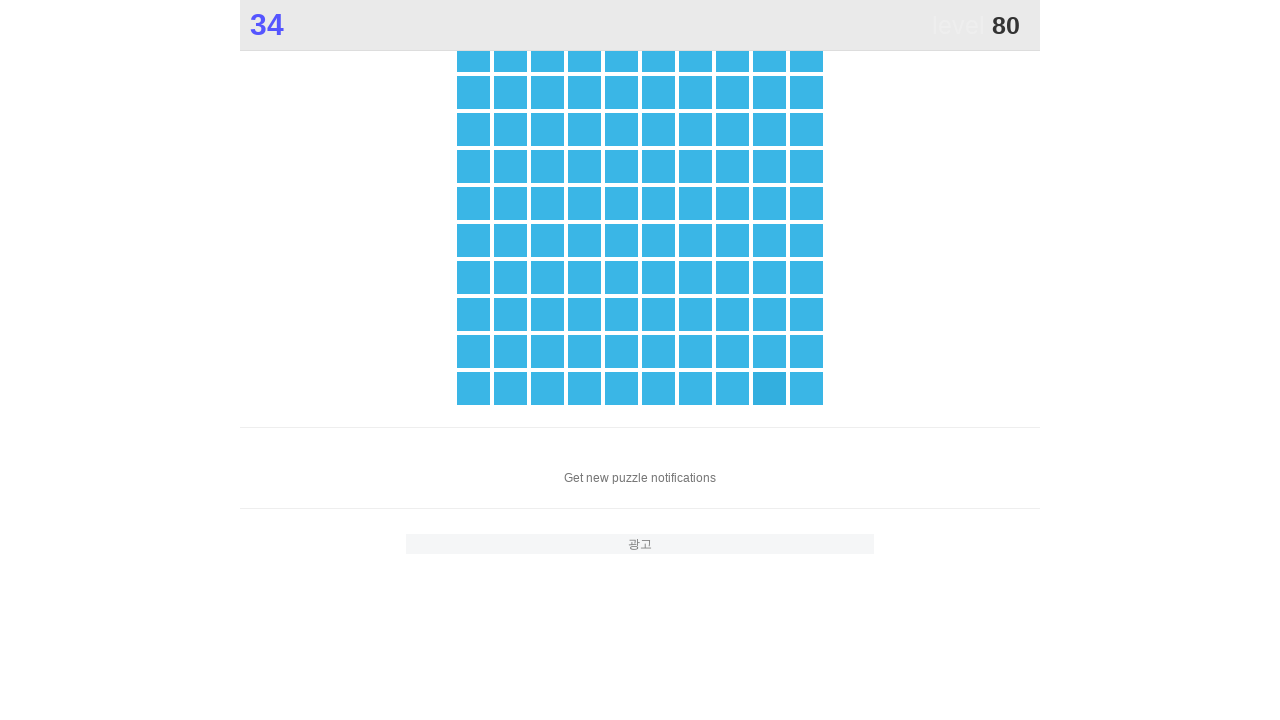

Clicked main game element to score points at (769, 388) on .main
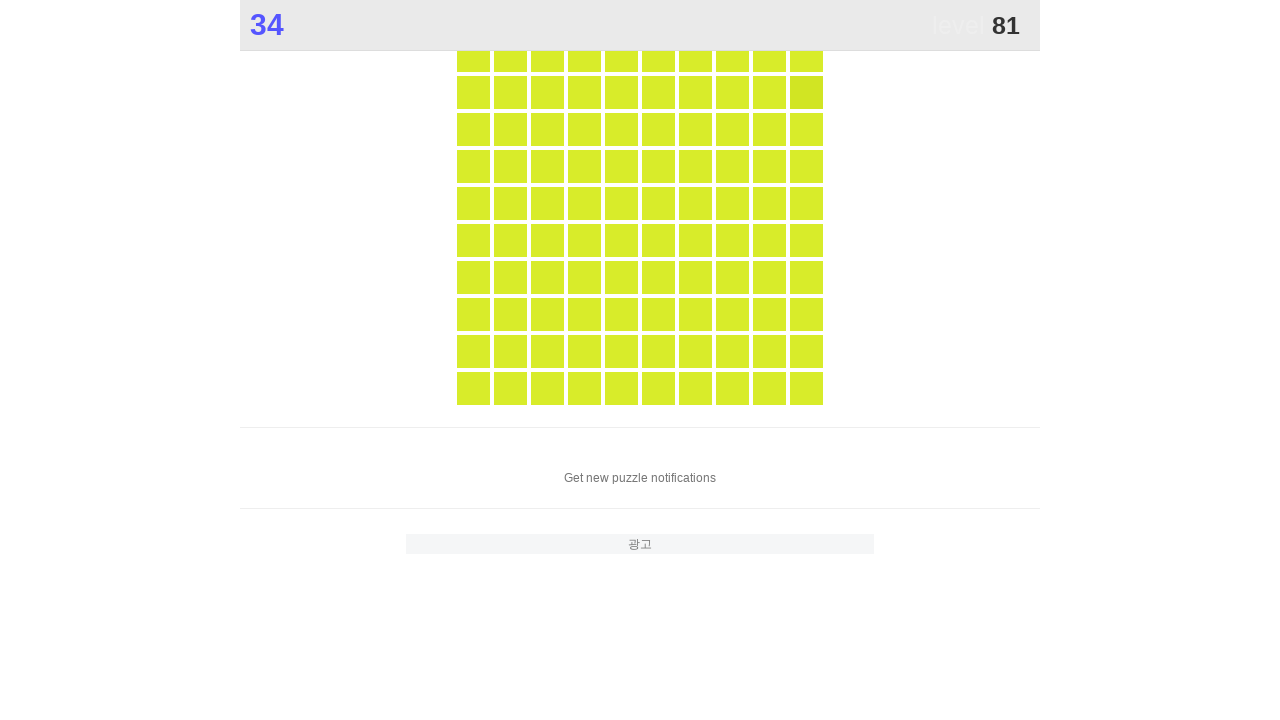

Clicked main game element to score points at (806, 92) on .main
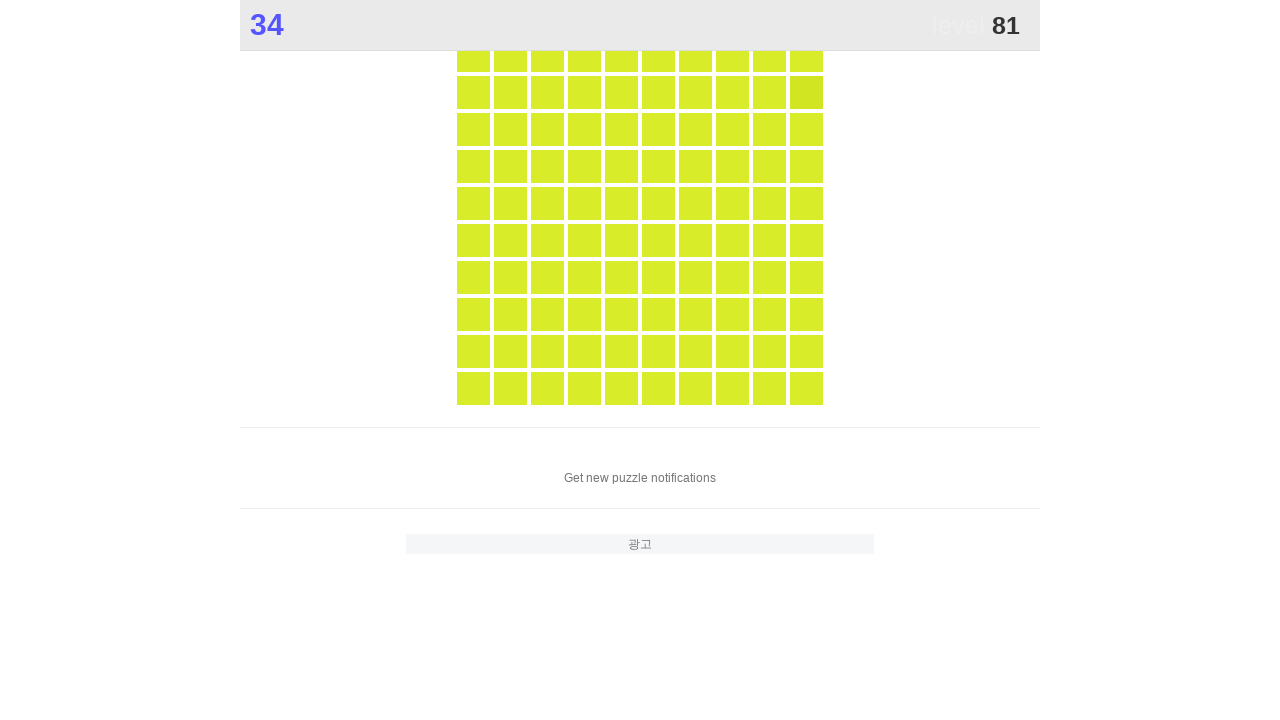

Clicked main game element to score points at (806, 92) on .main
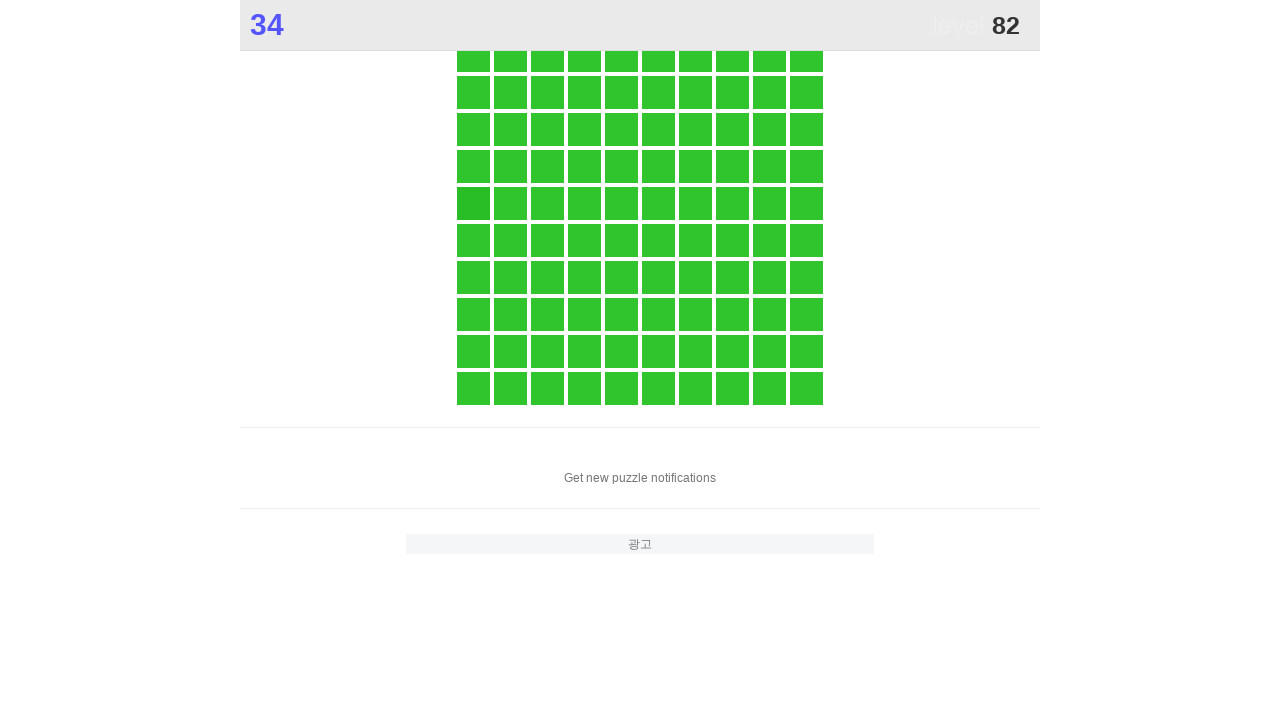

Clicked main game element to score points at (473, 203) on .main
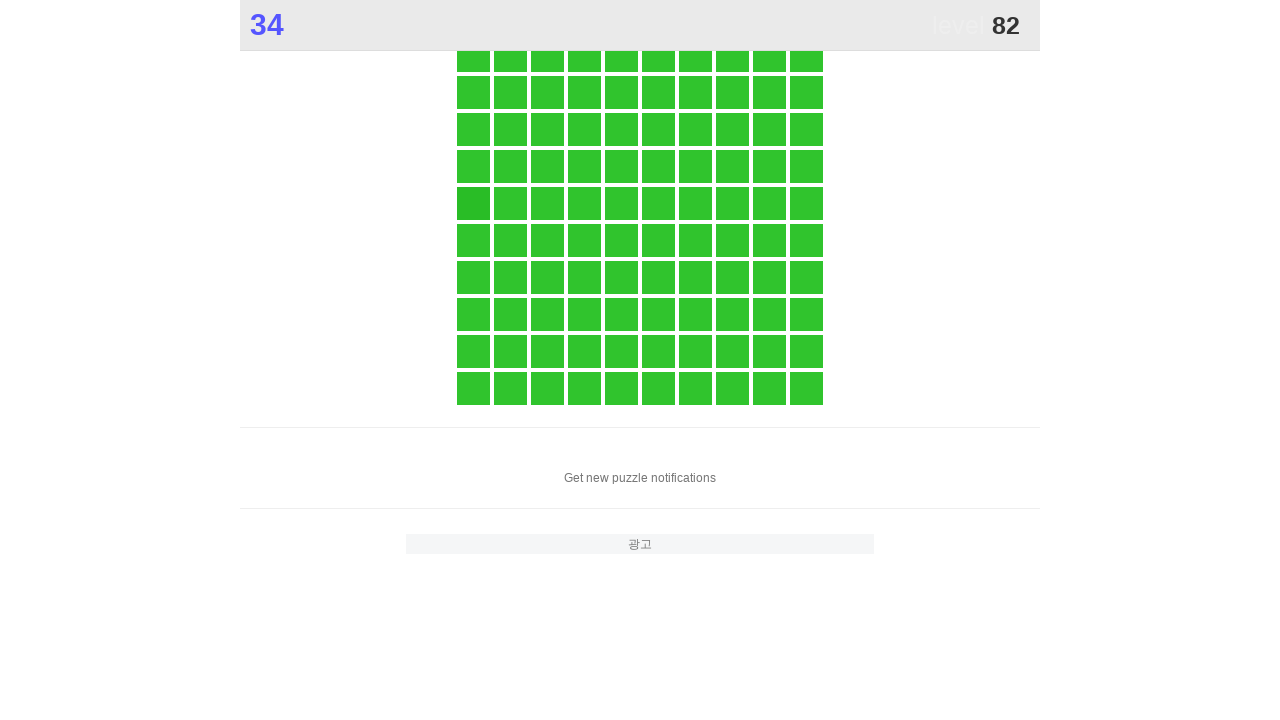

Clicked main game element to score points at (473, 203) on .main
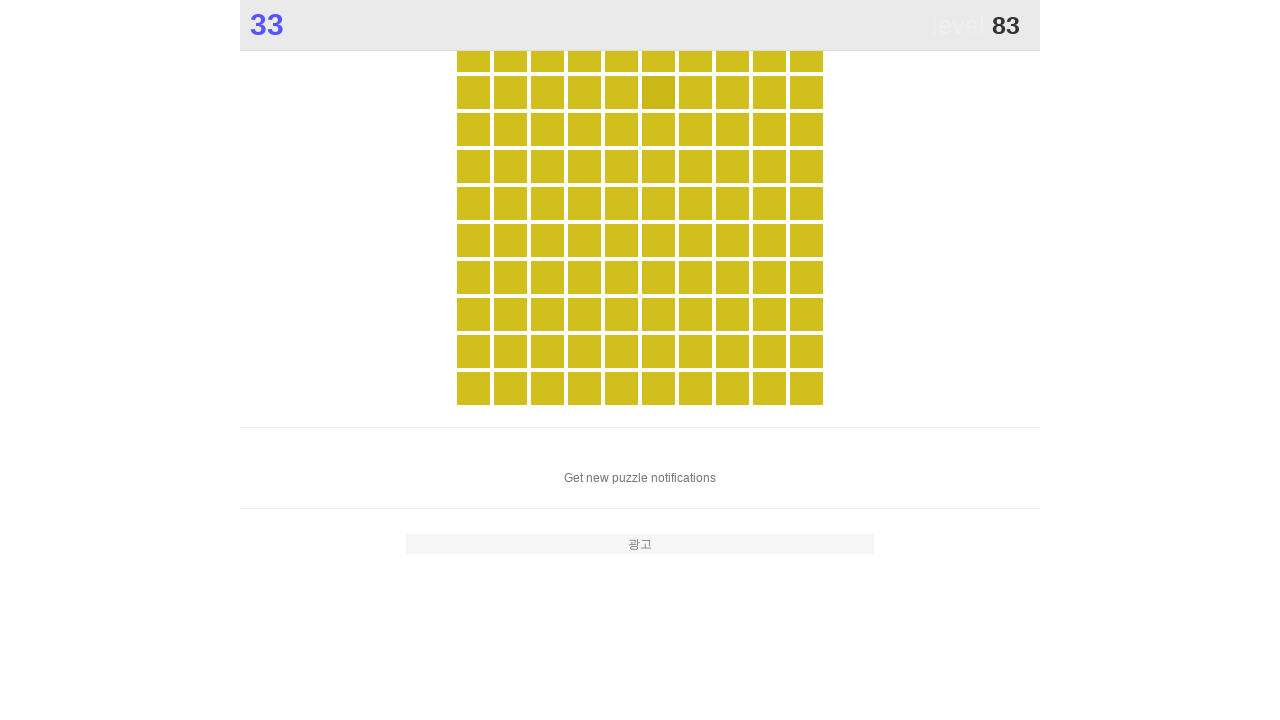

Clicked main game element to score points at (658, 92) on .main
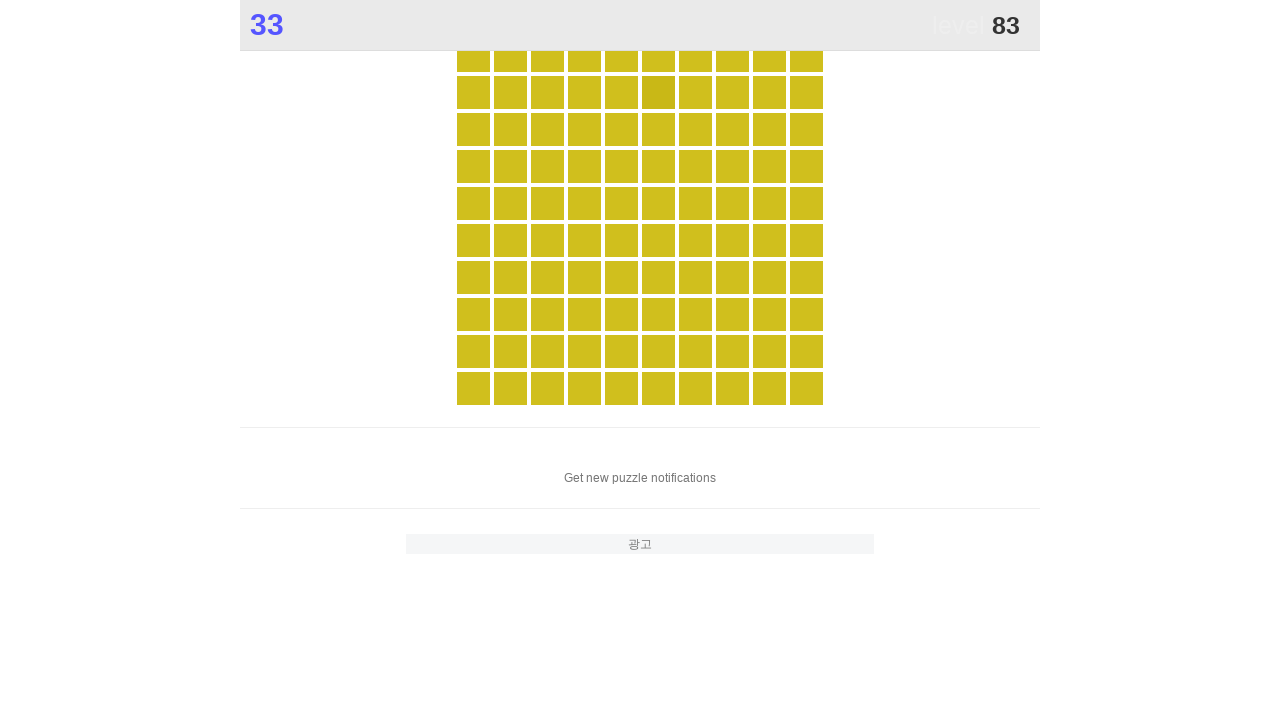

Clicked main game element to score points at (658, 92) on .main
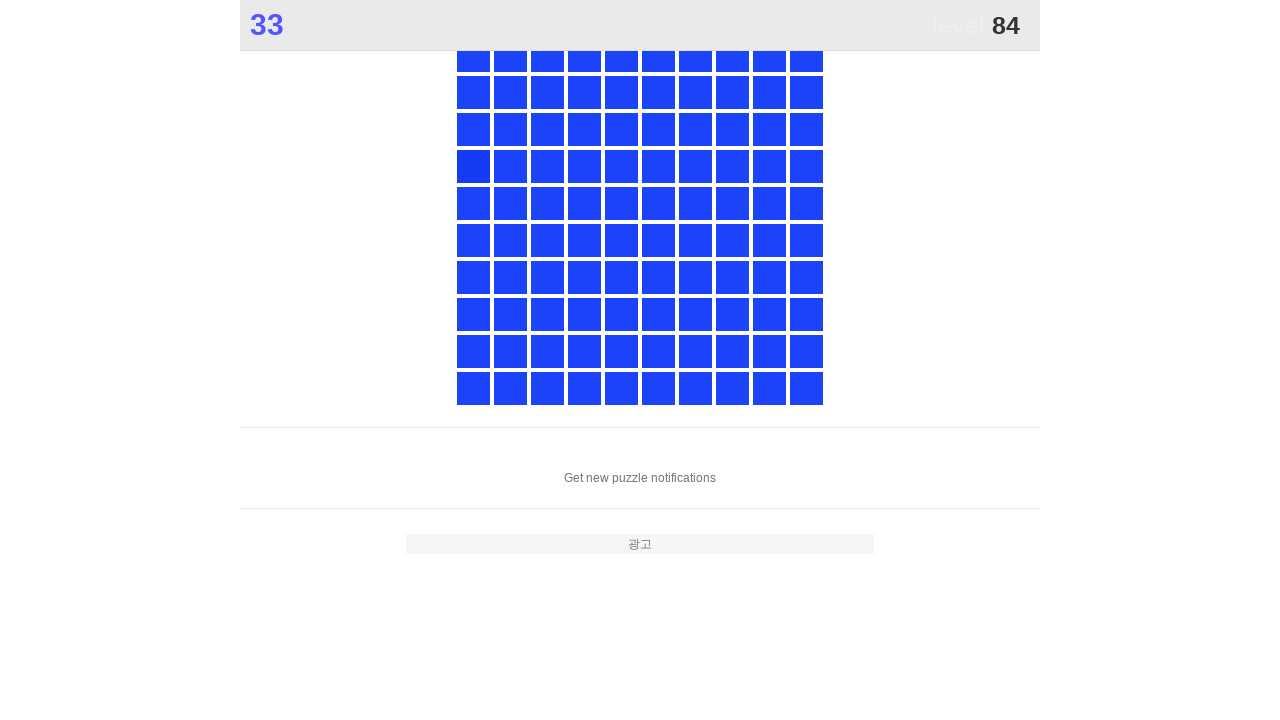

Clicked main game element to score points at (473, 166) on .main
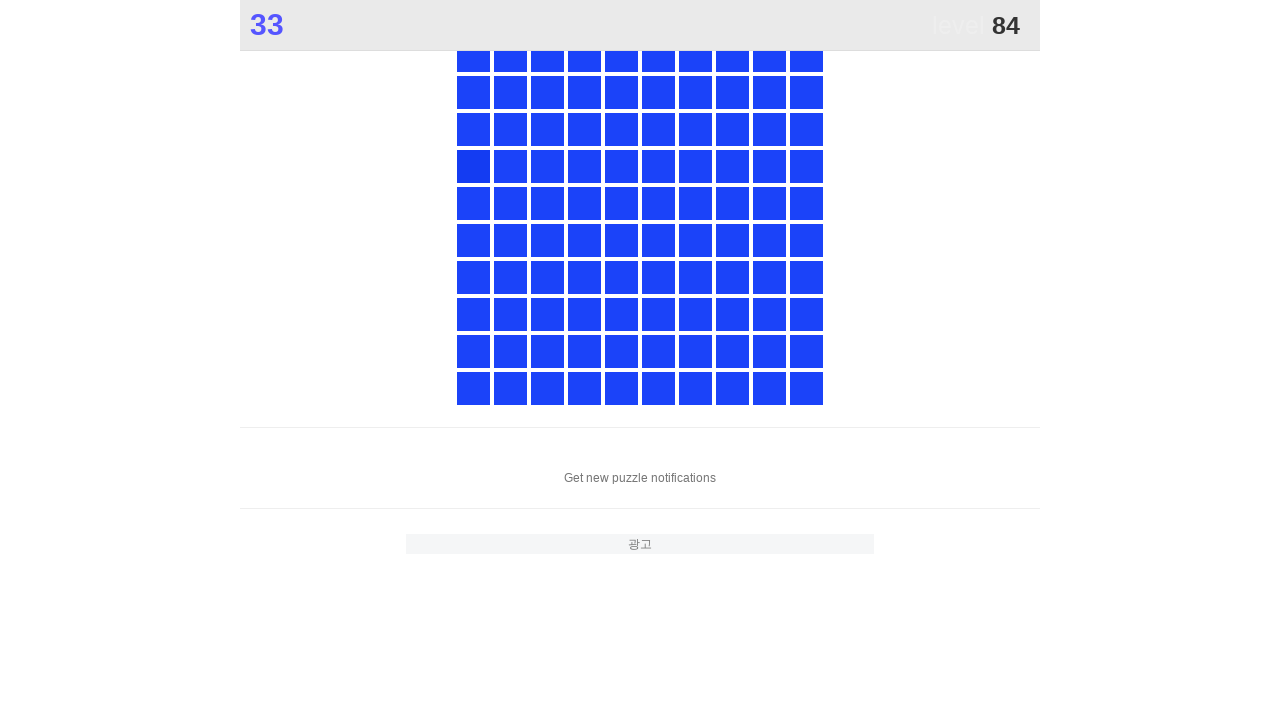

Clicked main game element to score points at (473, 166) on .main
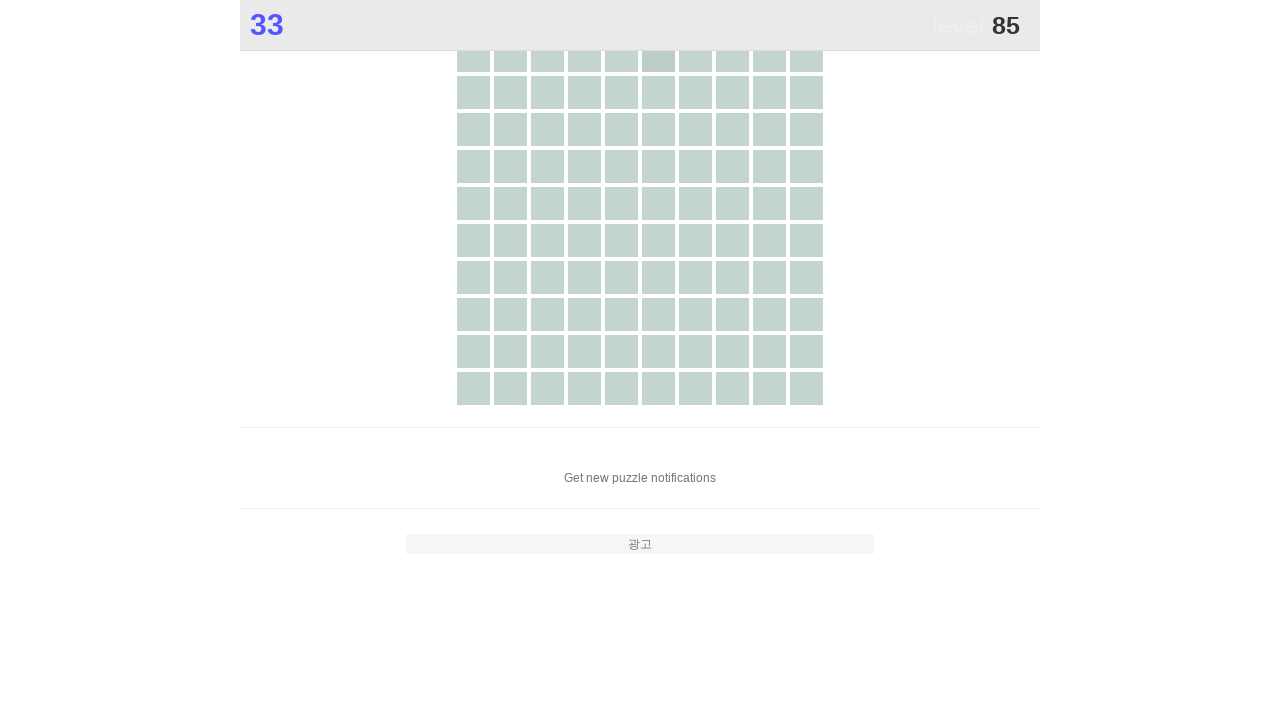

Clicked main game element to score points at (658, 55) on .main
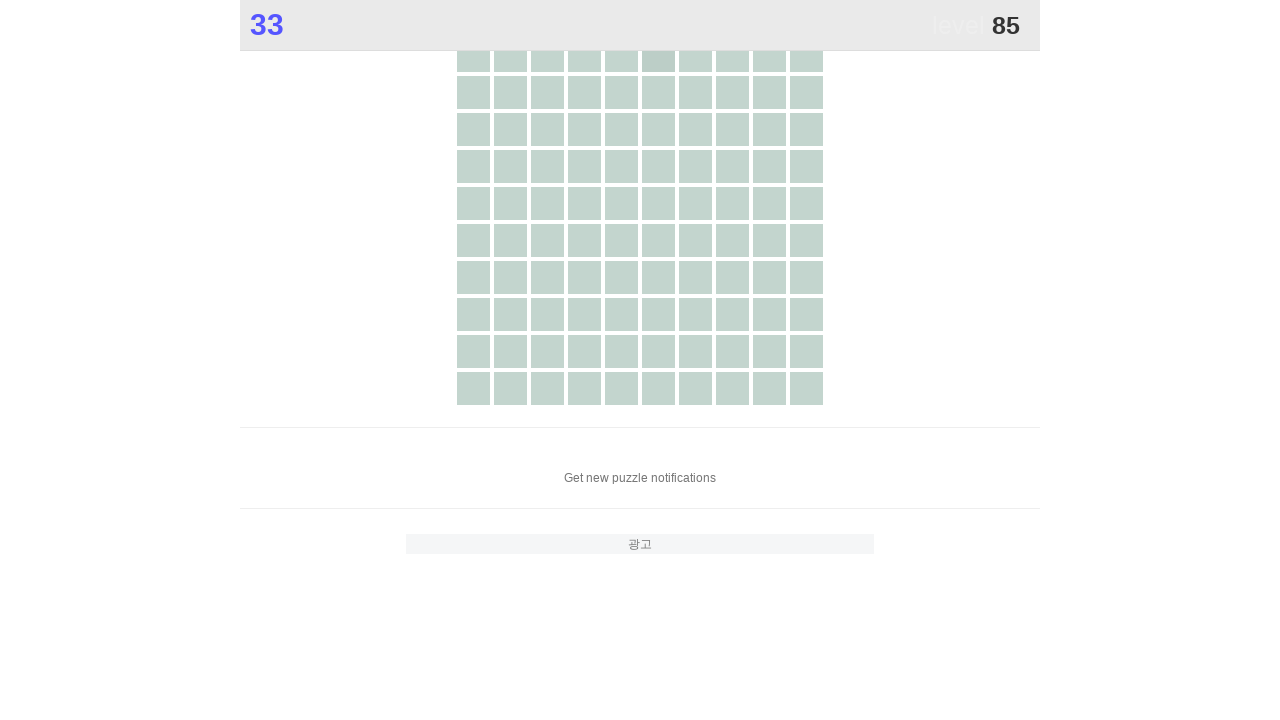

Clicked main game element to score points at (658, 55) on .main
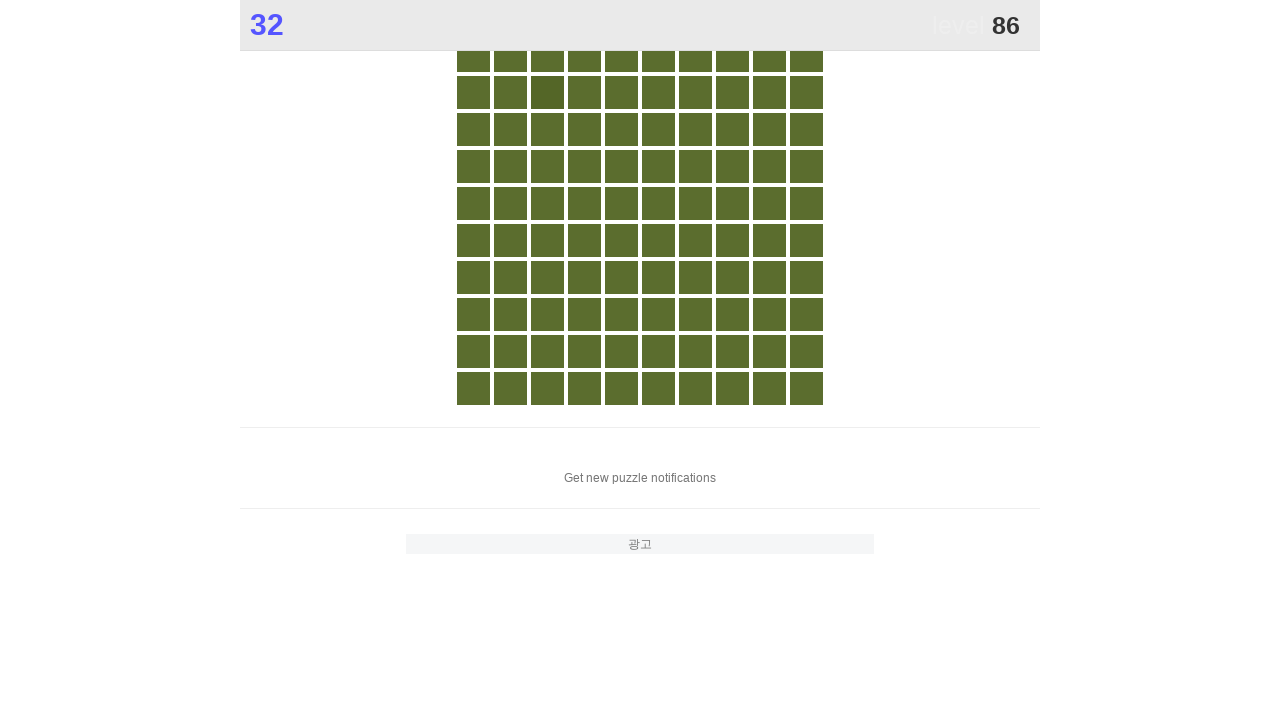

Clicked main game element to score points at (547, 92) on .main
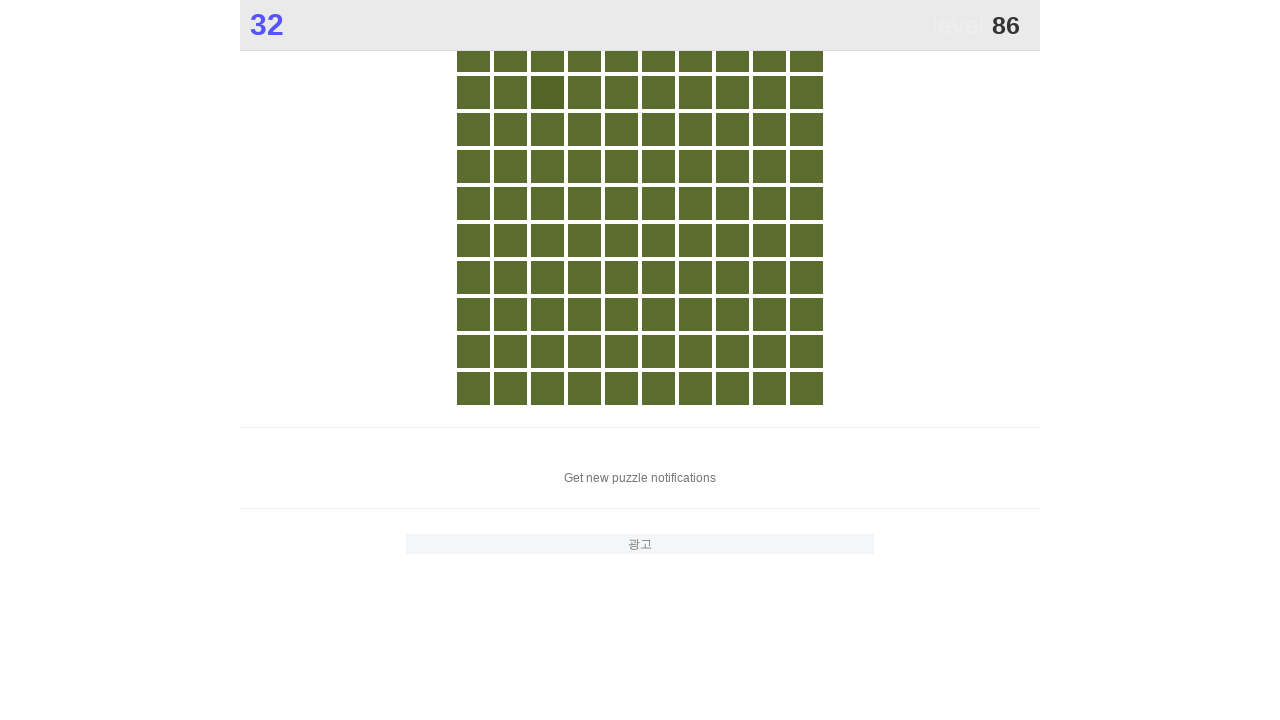

Clicked main game element to score points at (547, 92) on .main
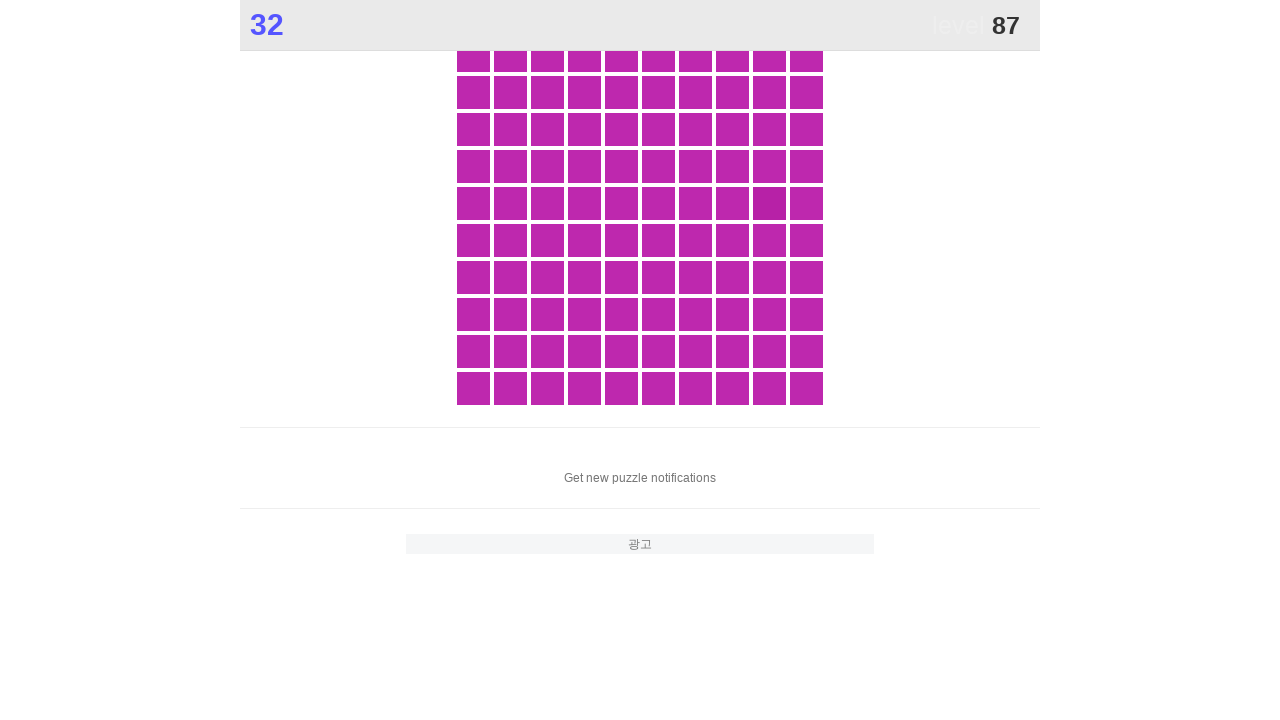

Clicked main game element to score points at (769, 203) on .main
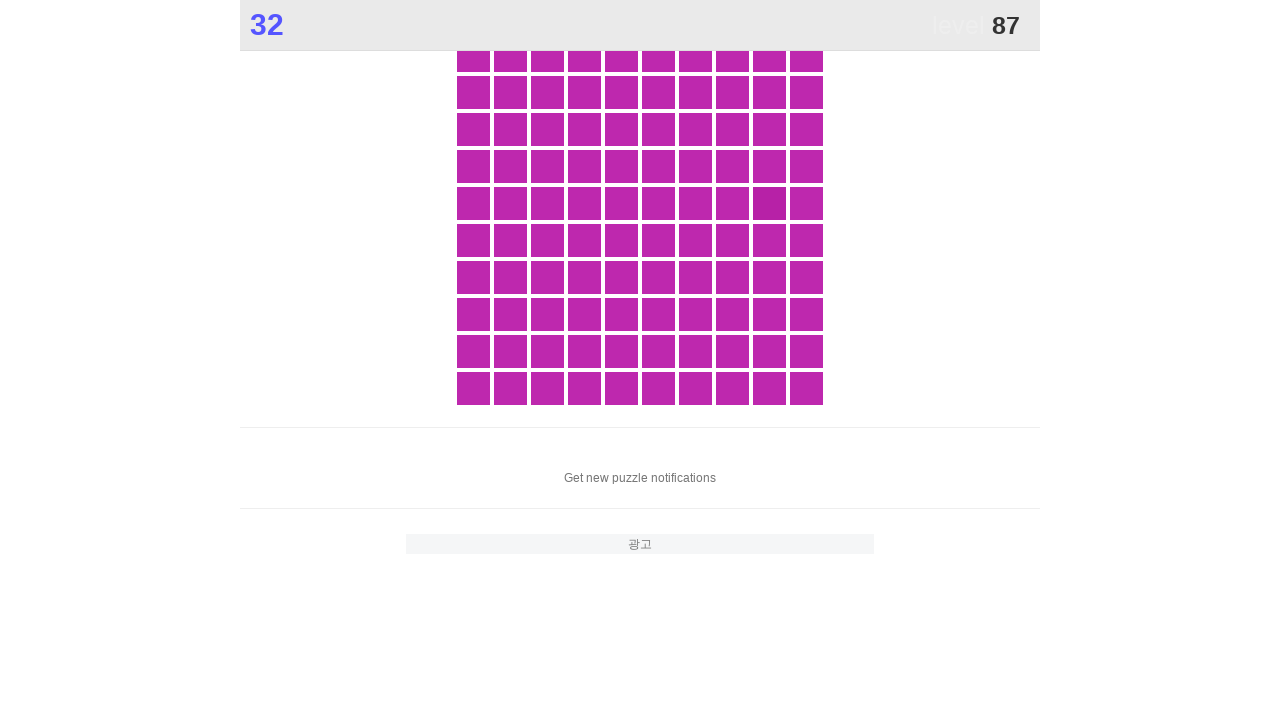

Clicked main game element to score points at (769, 203) on .main
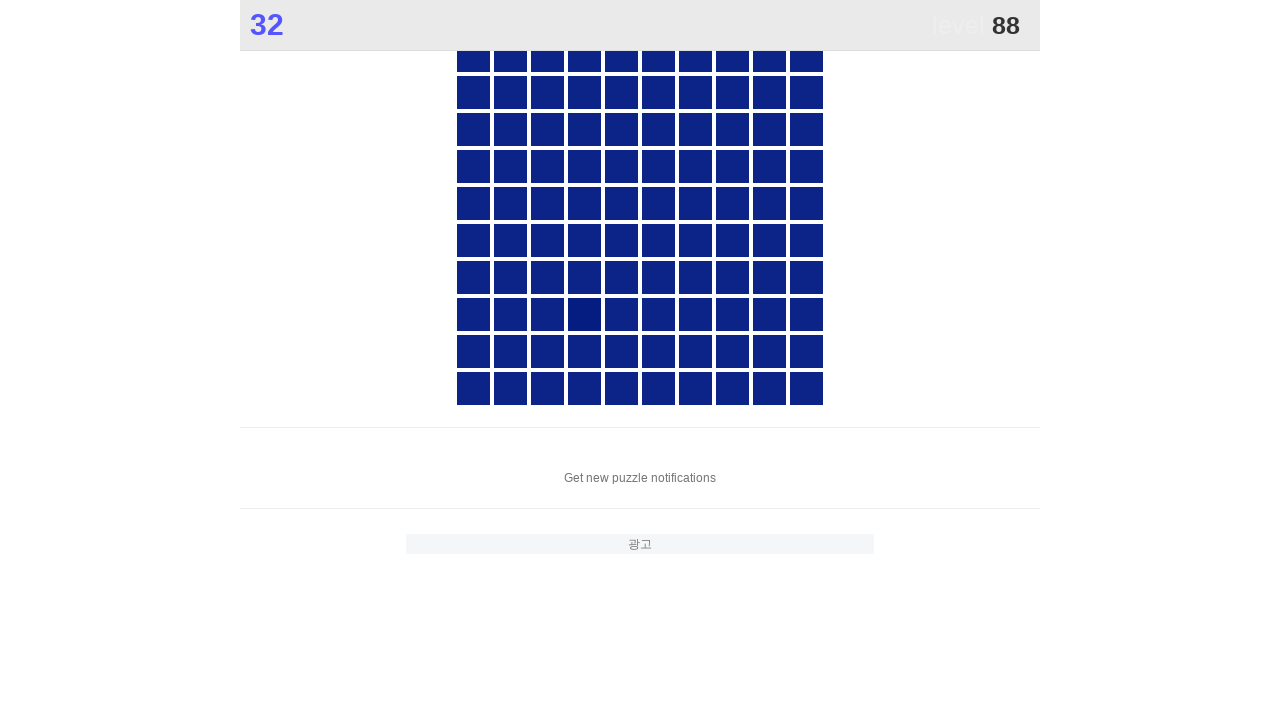

Clicked main game element to score points at (584, 314) on .main
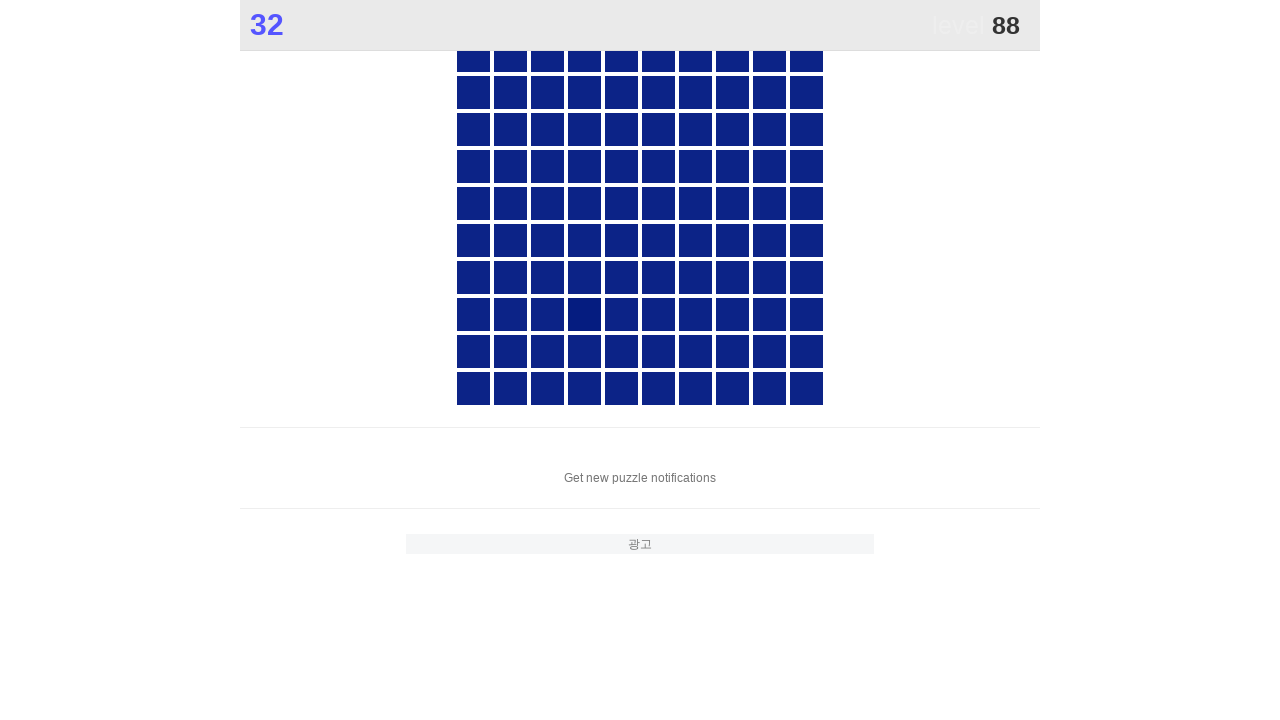

Clicked main game element to score points at (584, 314) on .main
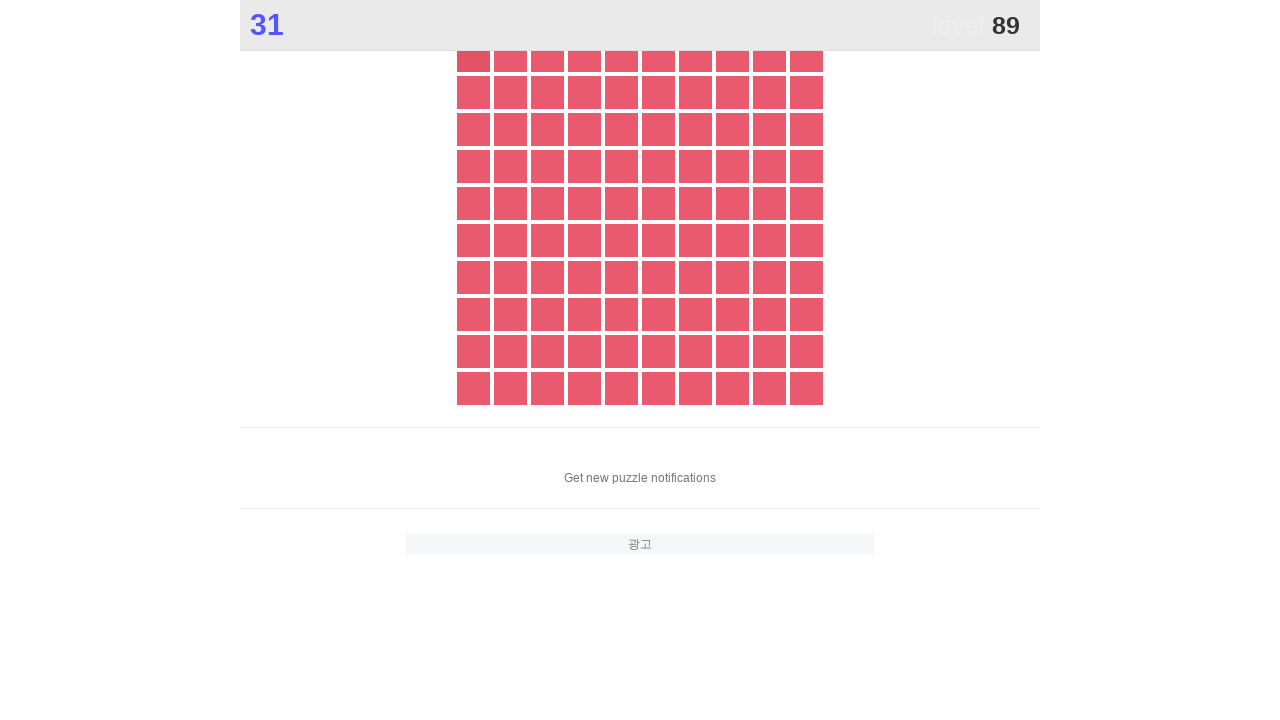

Clicked main game element to score points at (473, 55) on .main
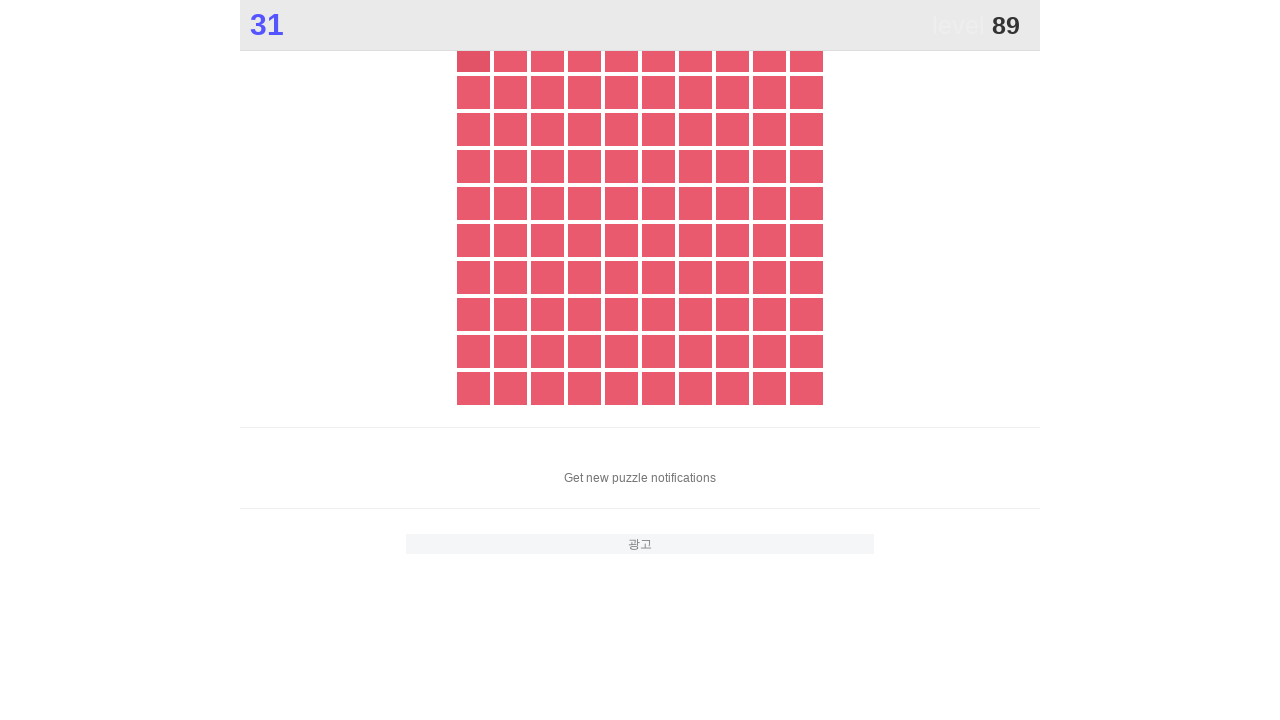

Clicked main game element to score points at (473, 55) on .main
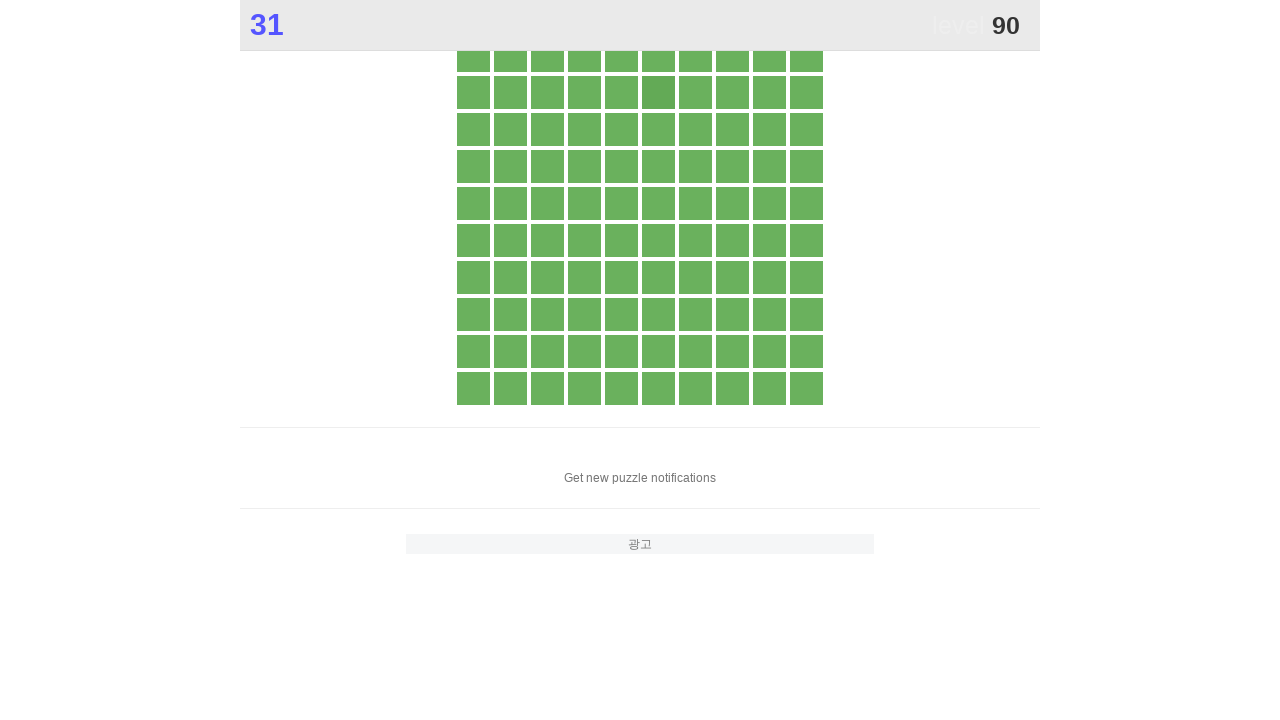

Clicked main game element to score points at (658, 92) on .main
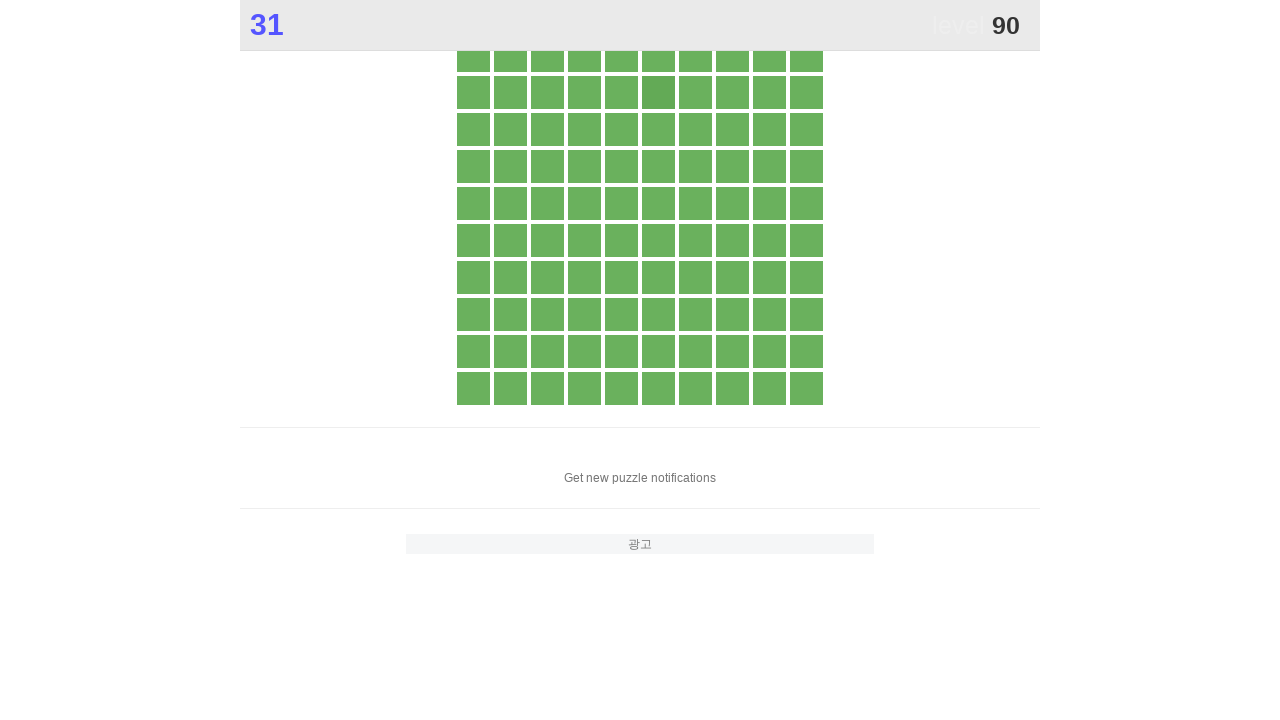

Clicked main game element to score points at (658, 92) on .main
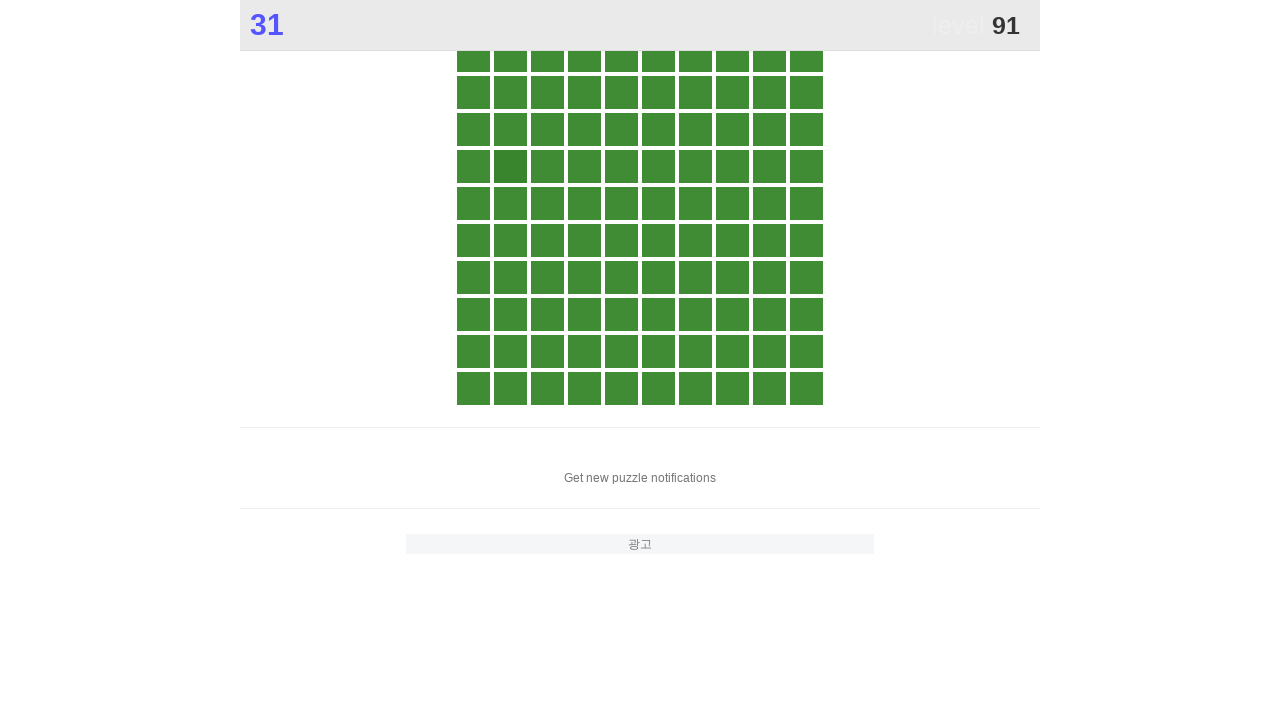

Clicked main game element to score points at (510, 166) on .main
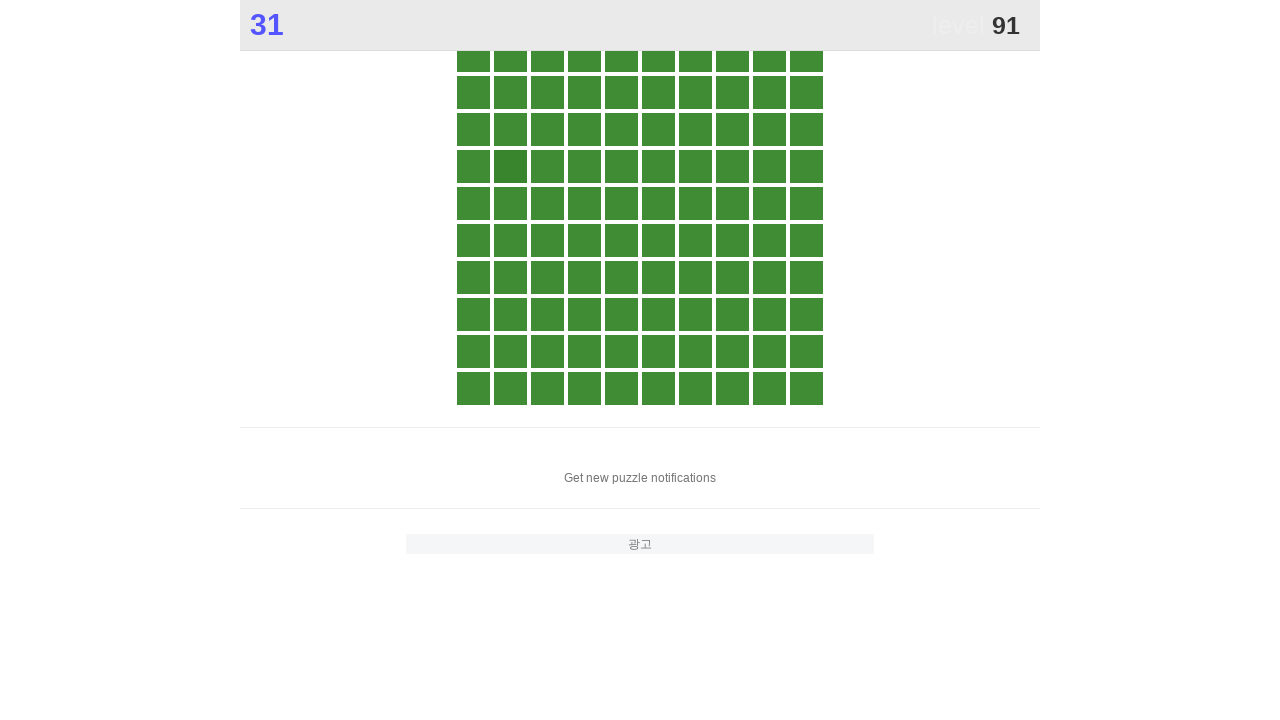

Clicked main game element to score points at (510, 166) on .main
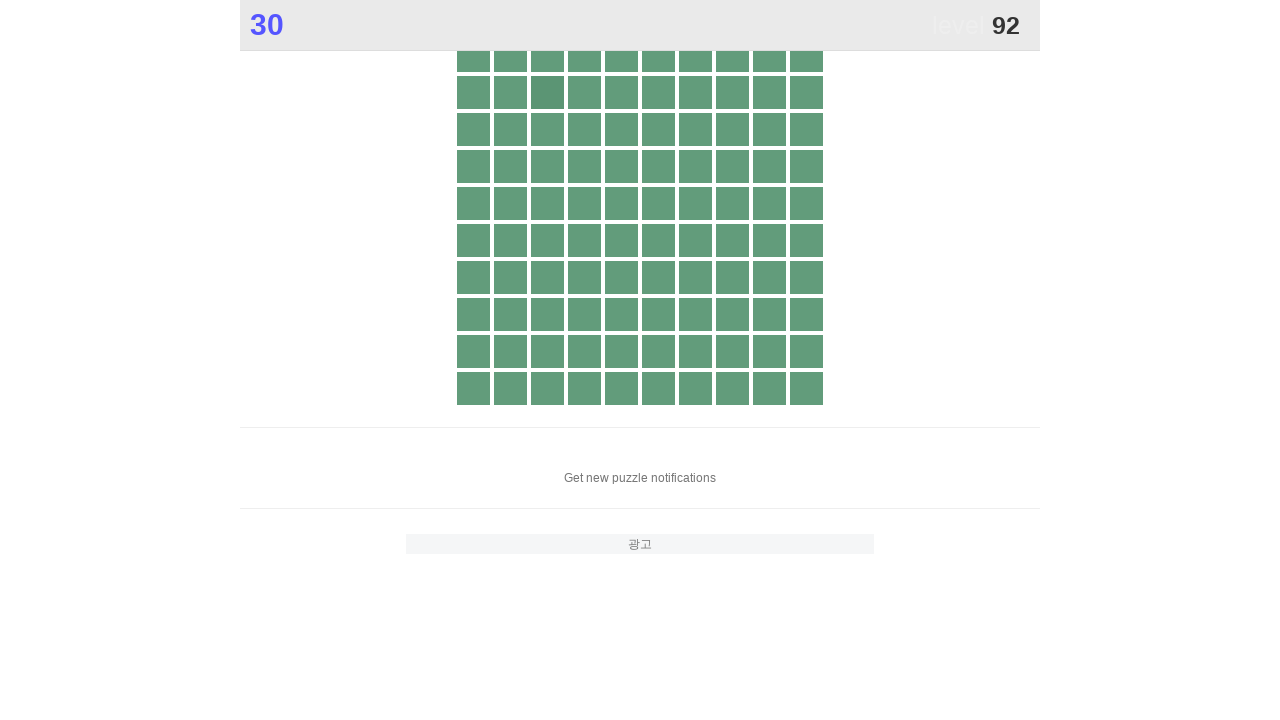

Clicked main game element to score points at (547, 92) on .main
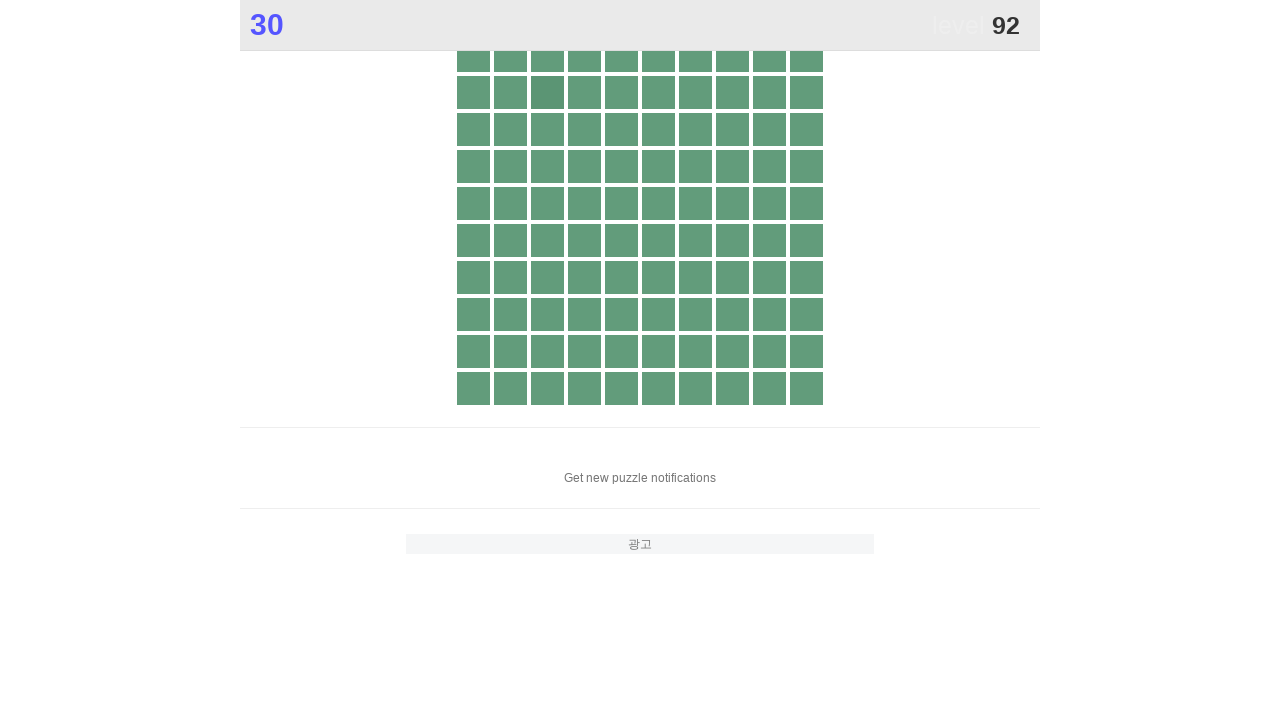

Clicked main game element to score points at (547, 92) on .main
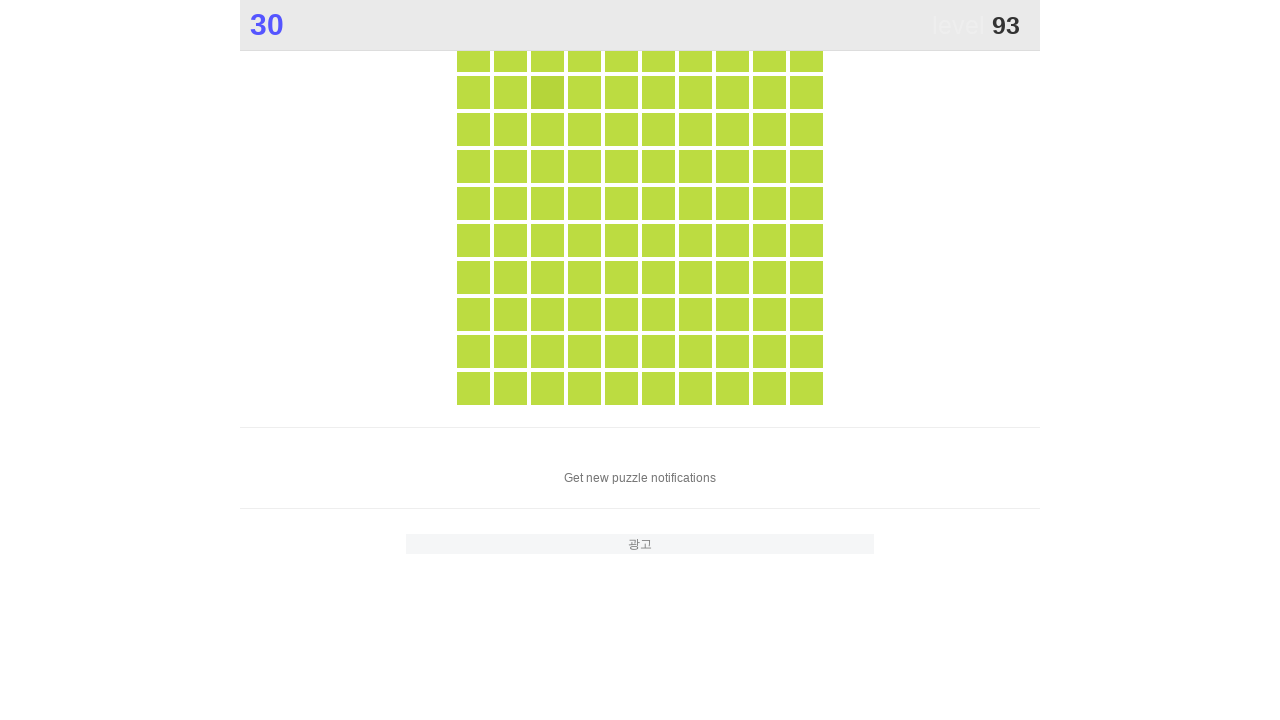

Clicked main game element to score points at (547, 92) on .main
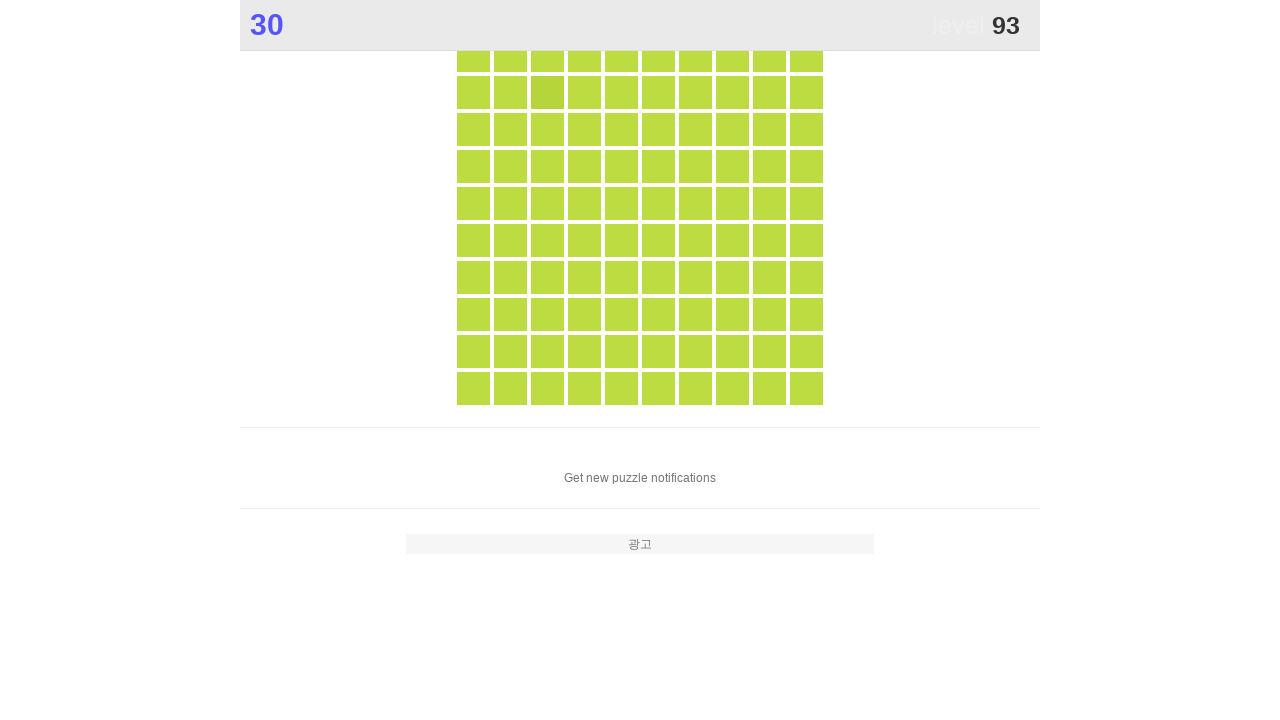

Clicked main game element to score points at (547, 92) on .main
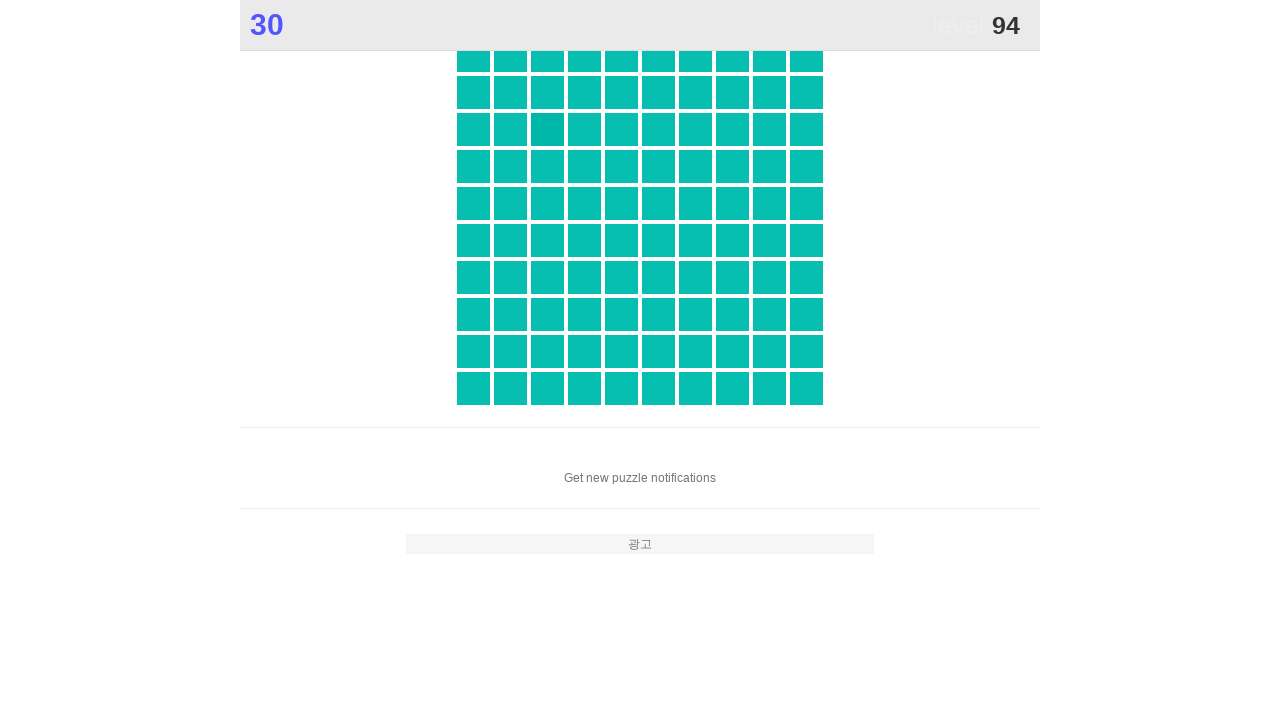

Clicked main game element to score points at (547, 129) on .main
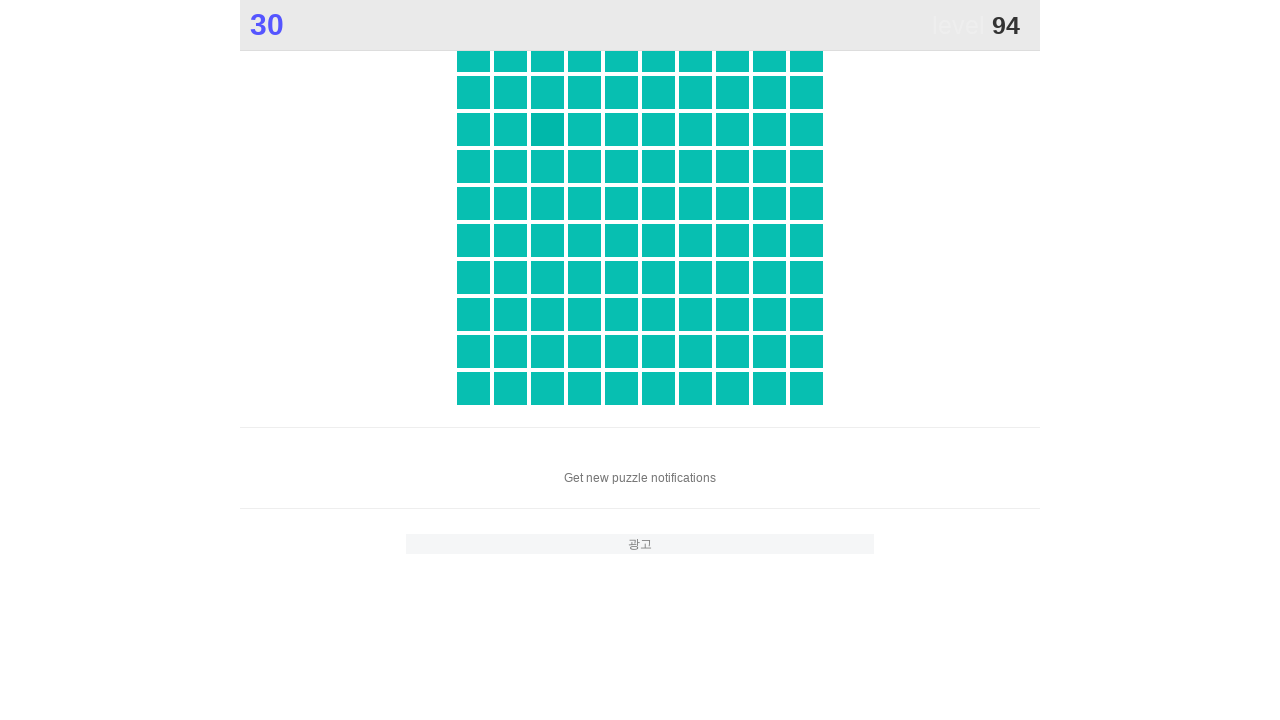

Clicked main game element to score points at (547, 129) on .main
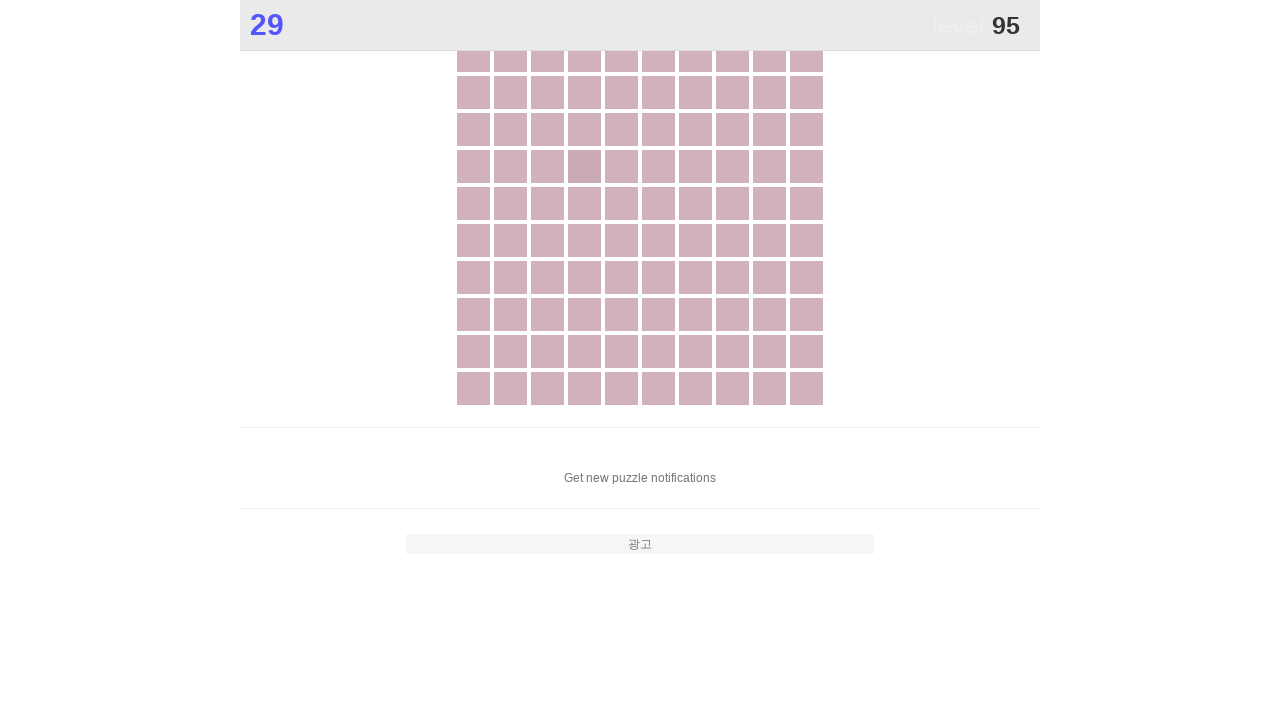

Clicked main game element to score points at (584, 166) on .main
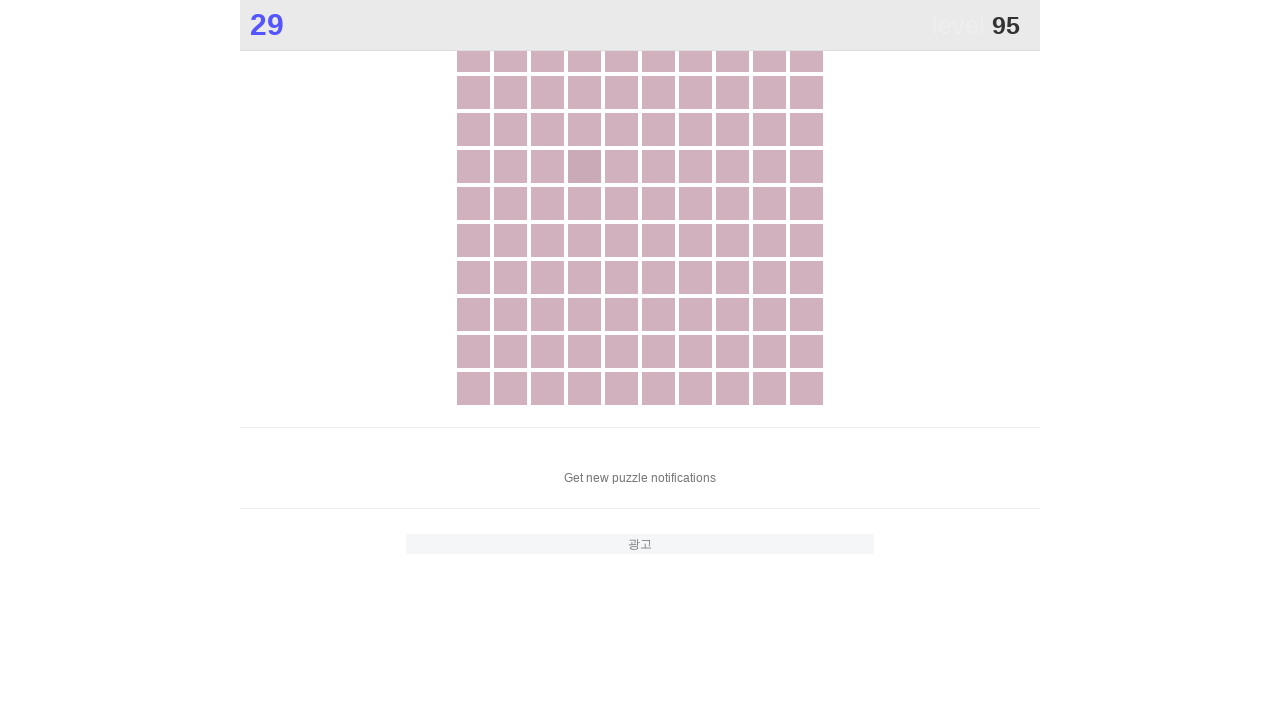

Clicked main game element to score points at (584, 166) on .main
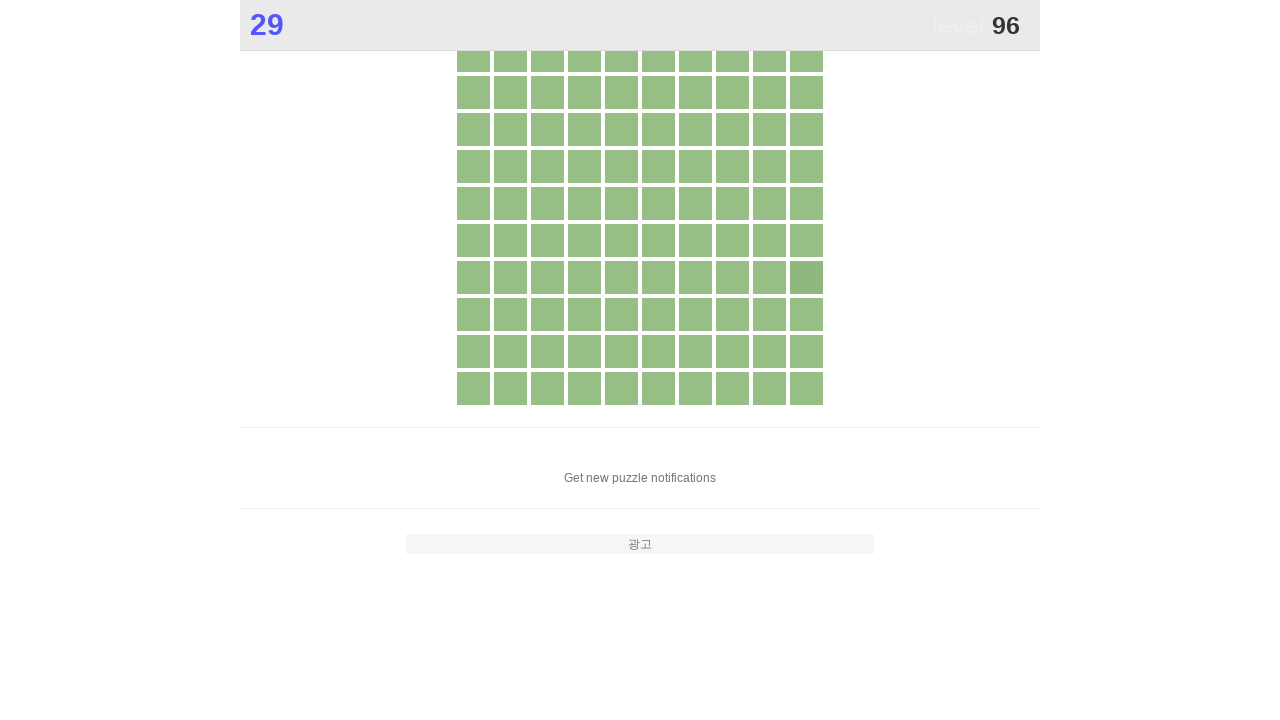

Clicked main game element to score points at (806, 277) on .main
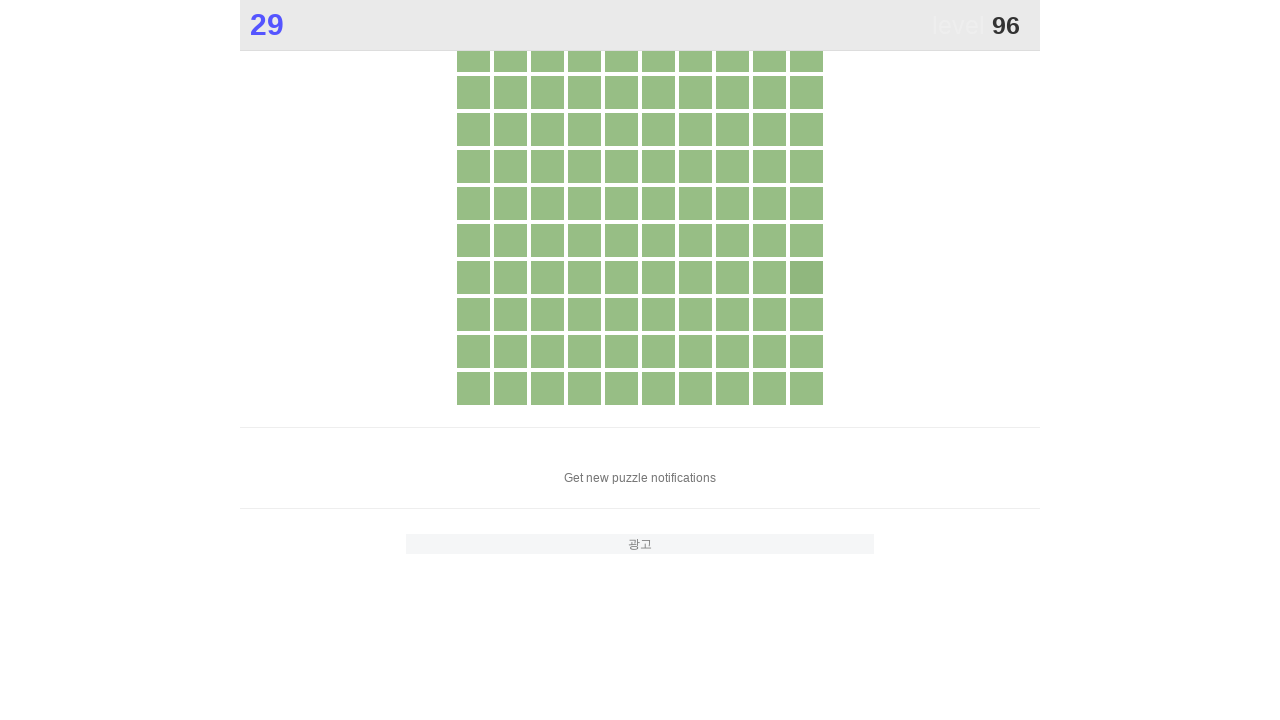

Clicked main game element to score points at (806, 277) on .main
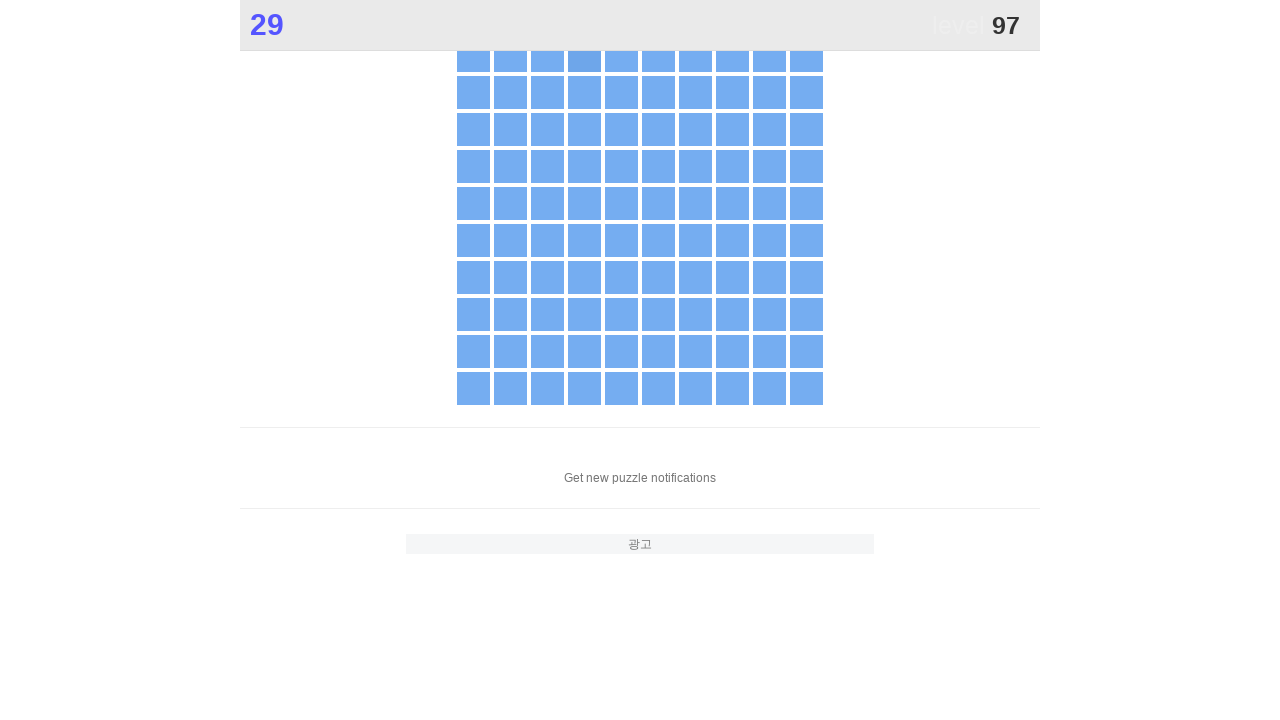

Clicked main game element to score points at (584, 55) on .main
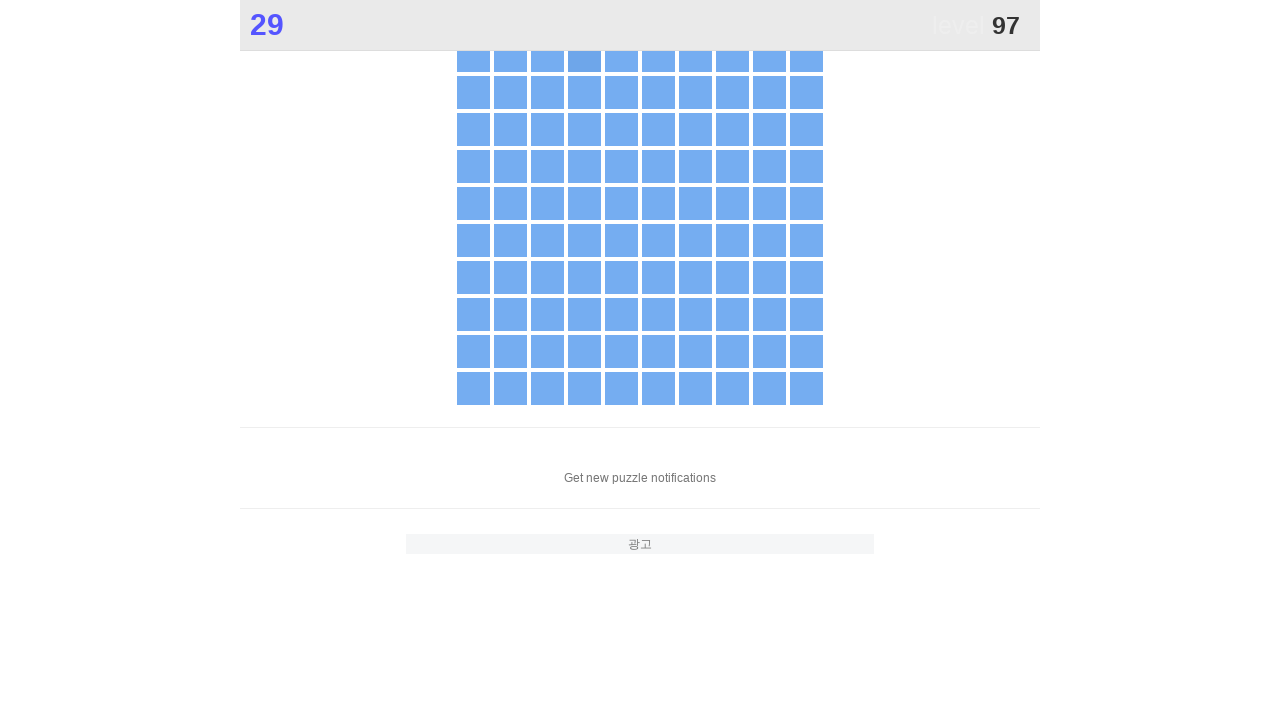

Clicked main game element to score points at (584, 55) on .main
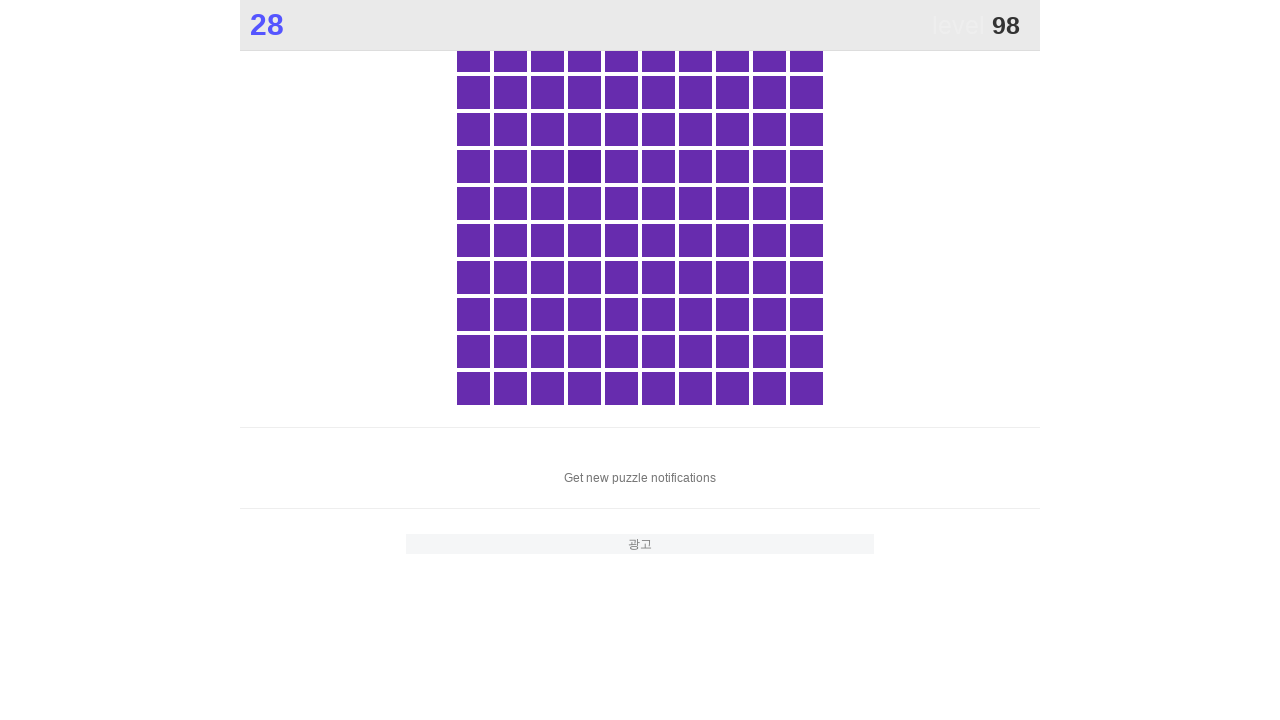

Clicked main game element to score points at (584, 166) on .main
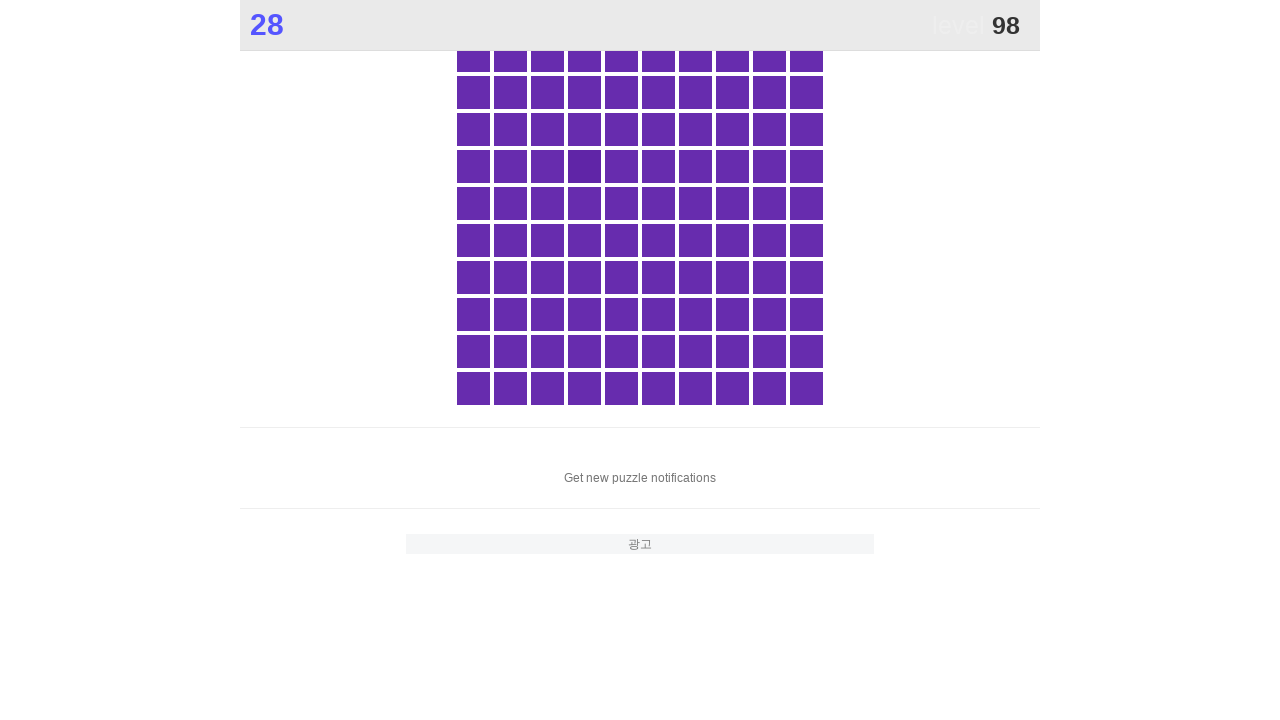

Clicked main game element to score points at (584, 166) on .main
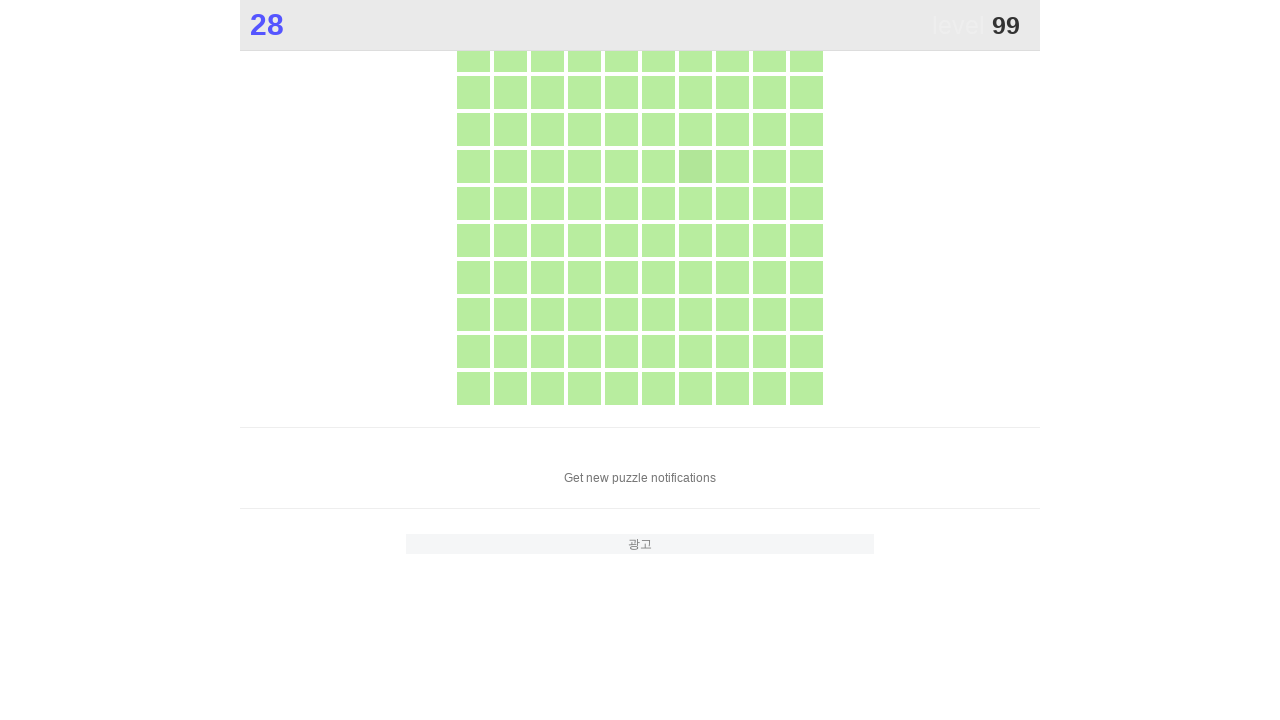

Clicked main game element to score points at (695, 166) on .main
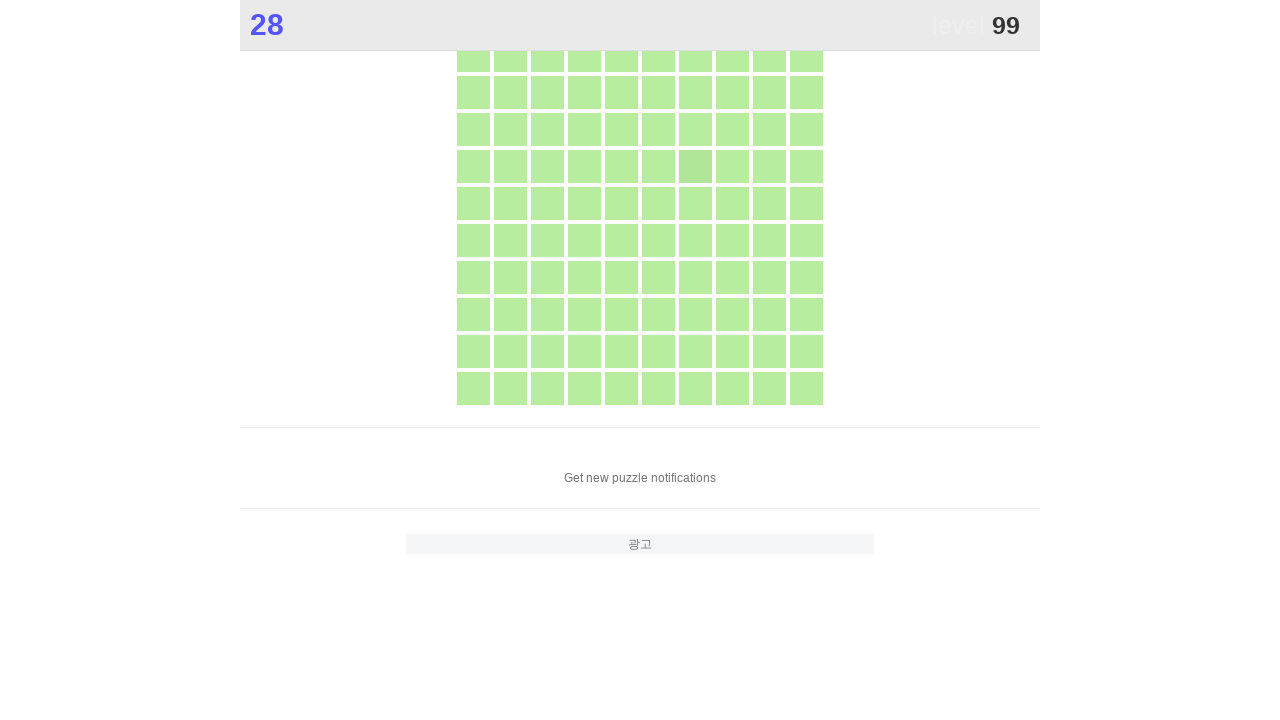

Clicked main game element to score points at (695, 166) on .main
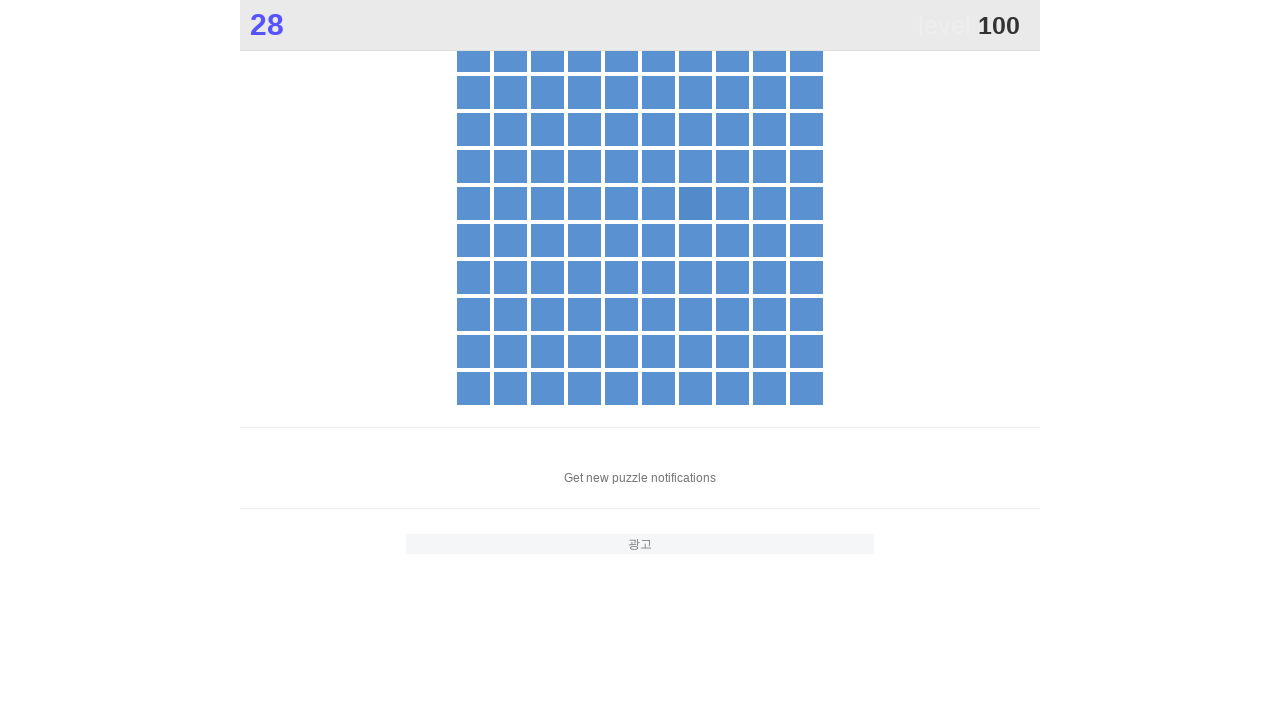

Clicked main game element to score points at (695, 203) on .main
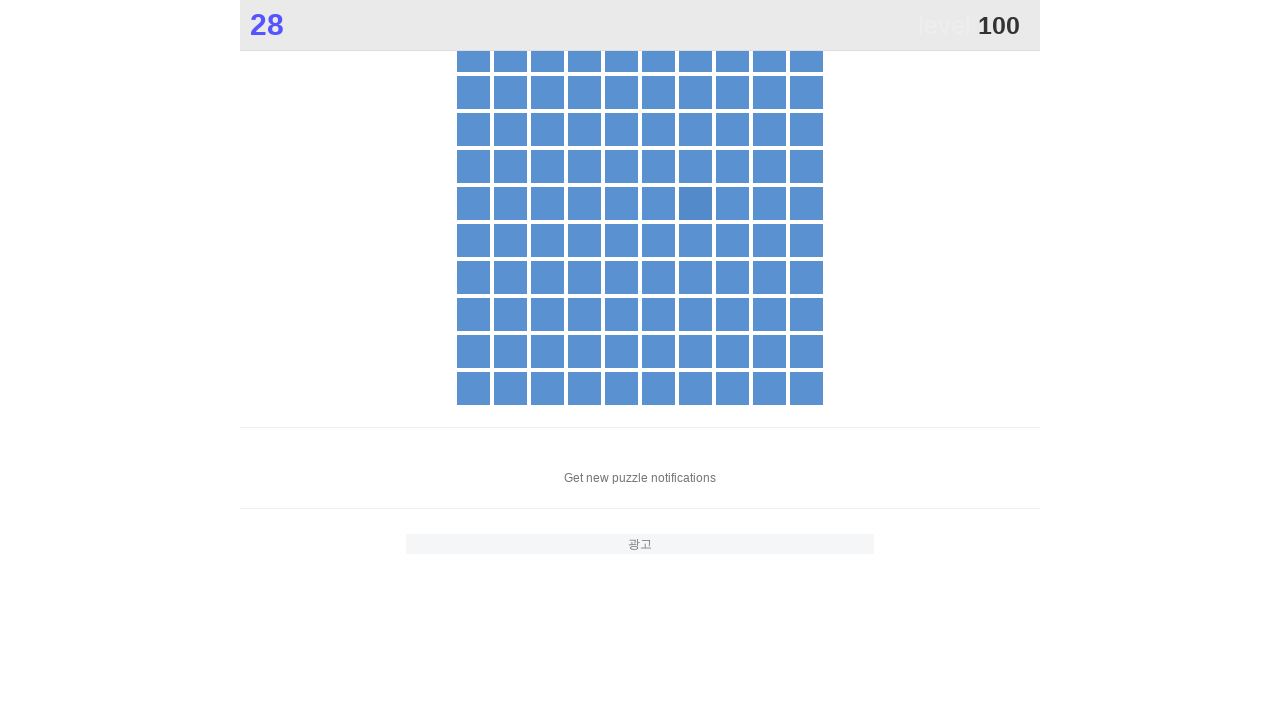

Clicked main game element to score points at (695, 203) on .main
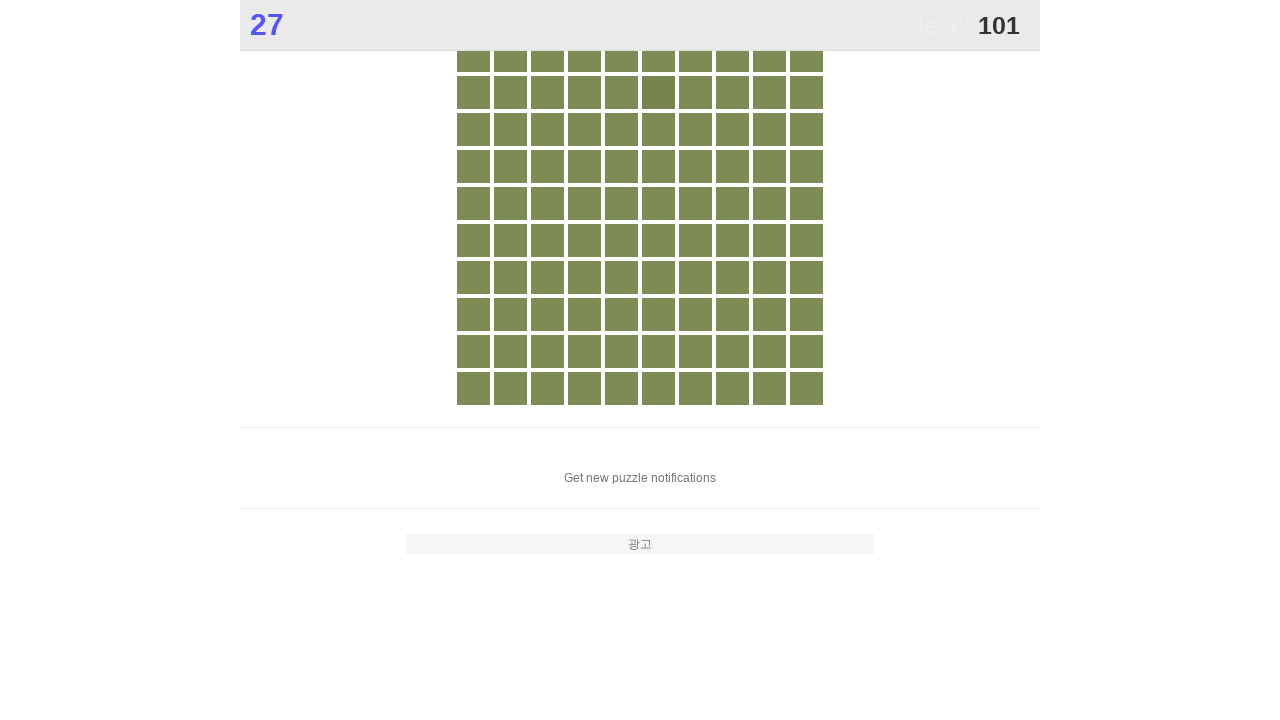

Clicked main game element to score points at (658, 92) on .main
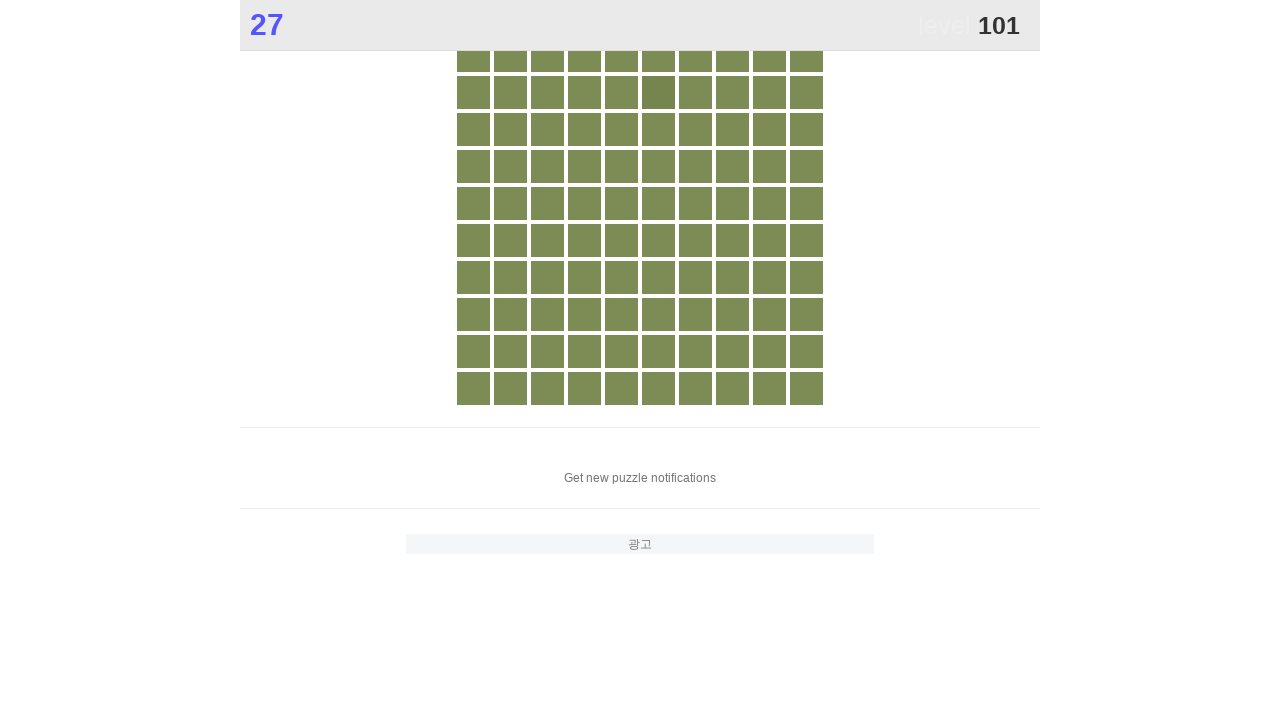

Clicked main game element to score points at (658, 92) on .main
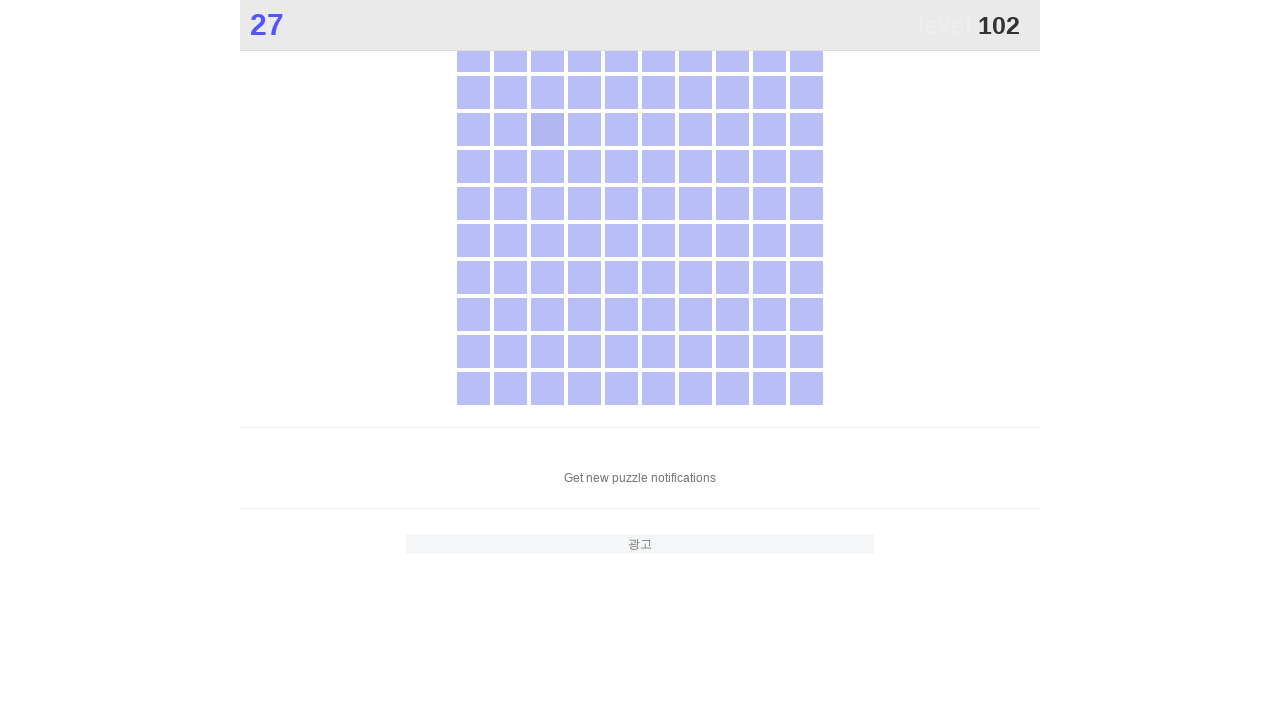

Clicked main game element to score points at (547, 129) on .main
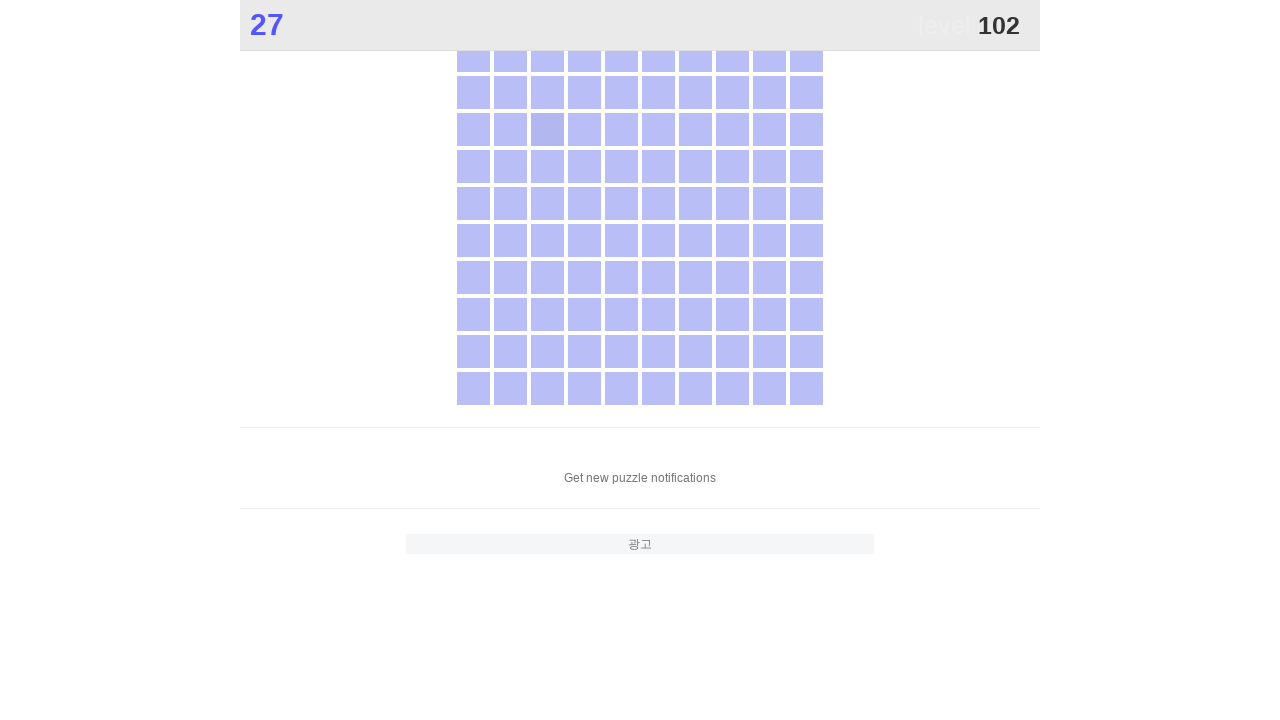

Clicked main game element to score points at (547, 129) on .main
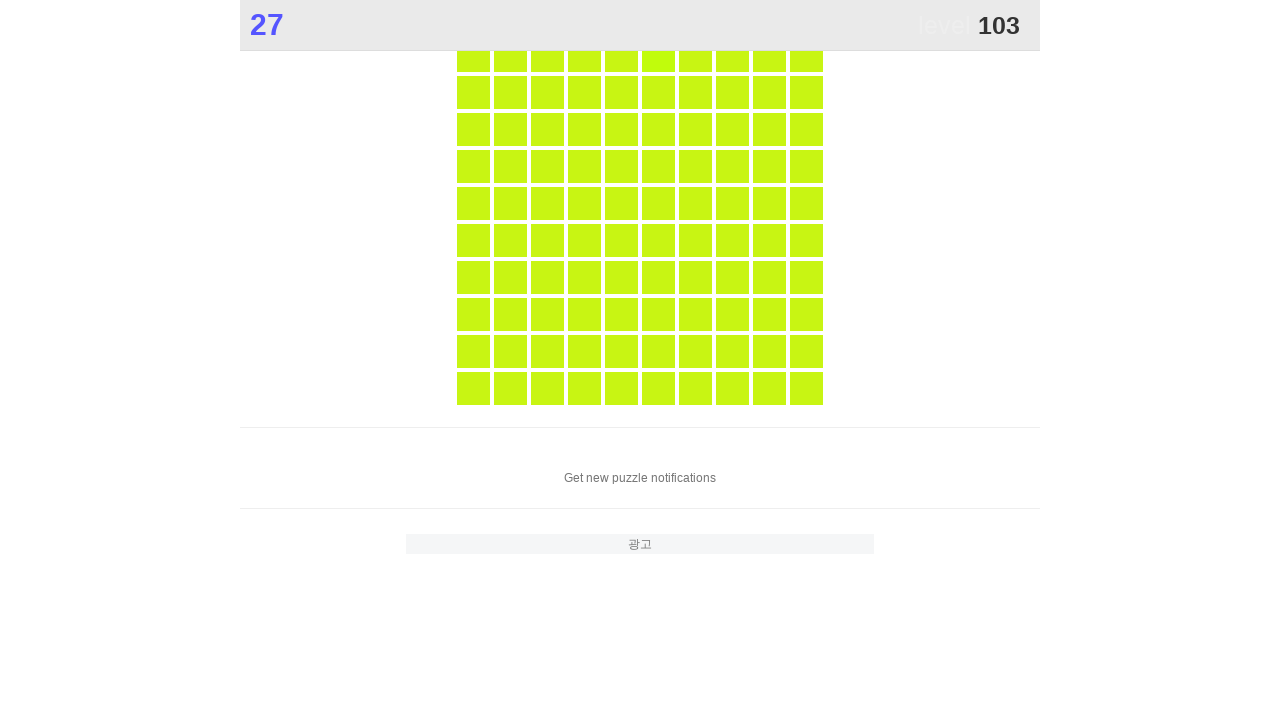

Clicked main game element to score points at (658, 55) on .main
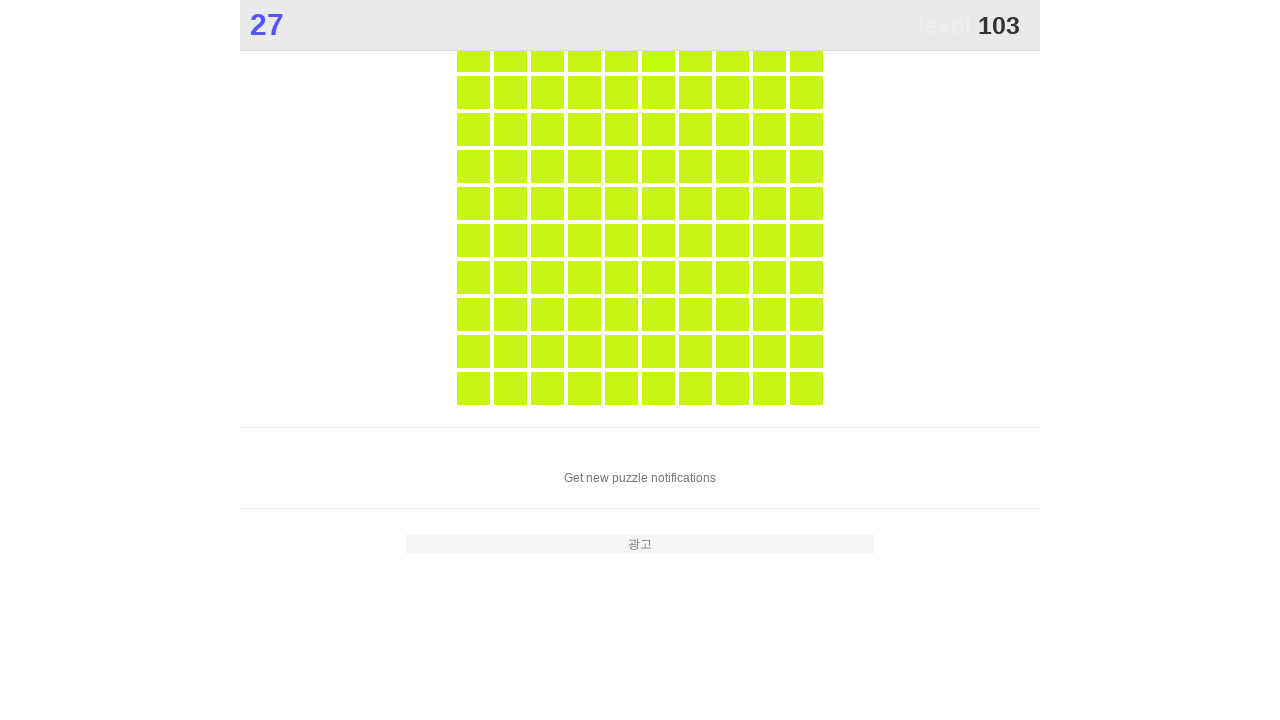

Clicked main game element to score points at (658, 55) on .main
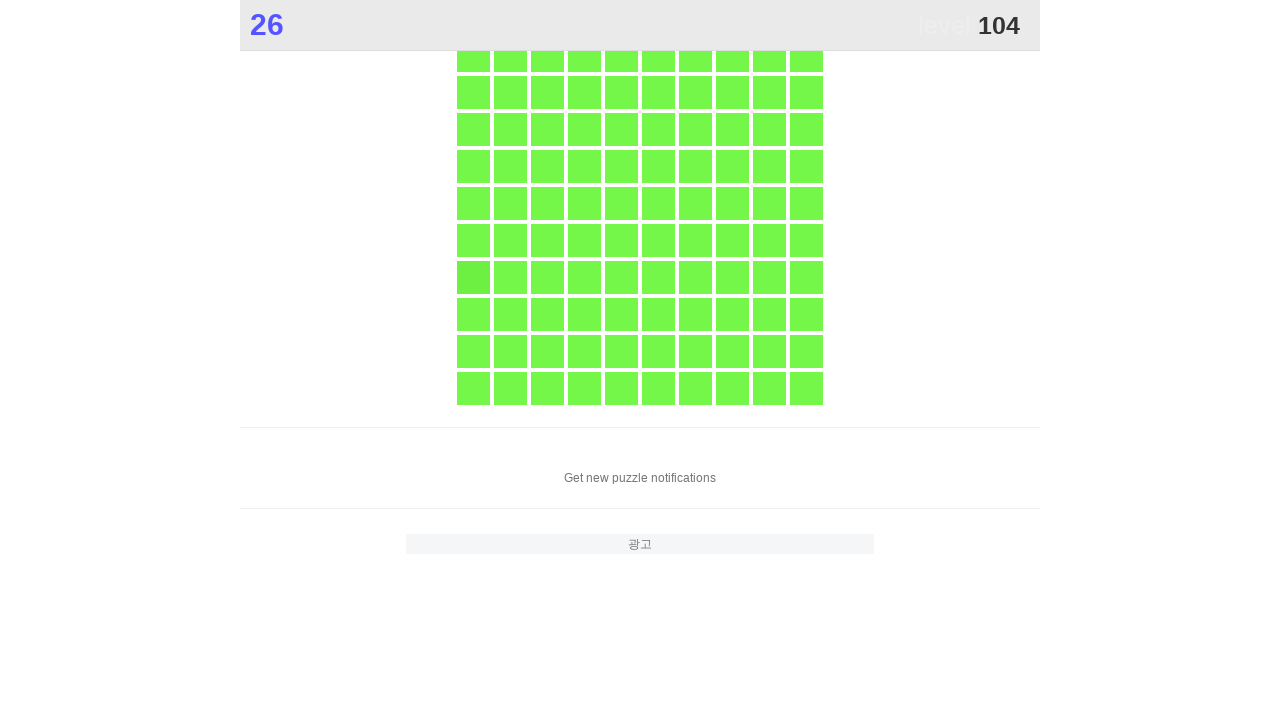

Clicked main game element to score points at (473, 277) on .main
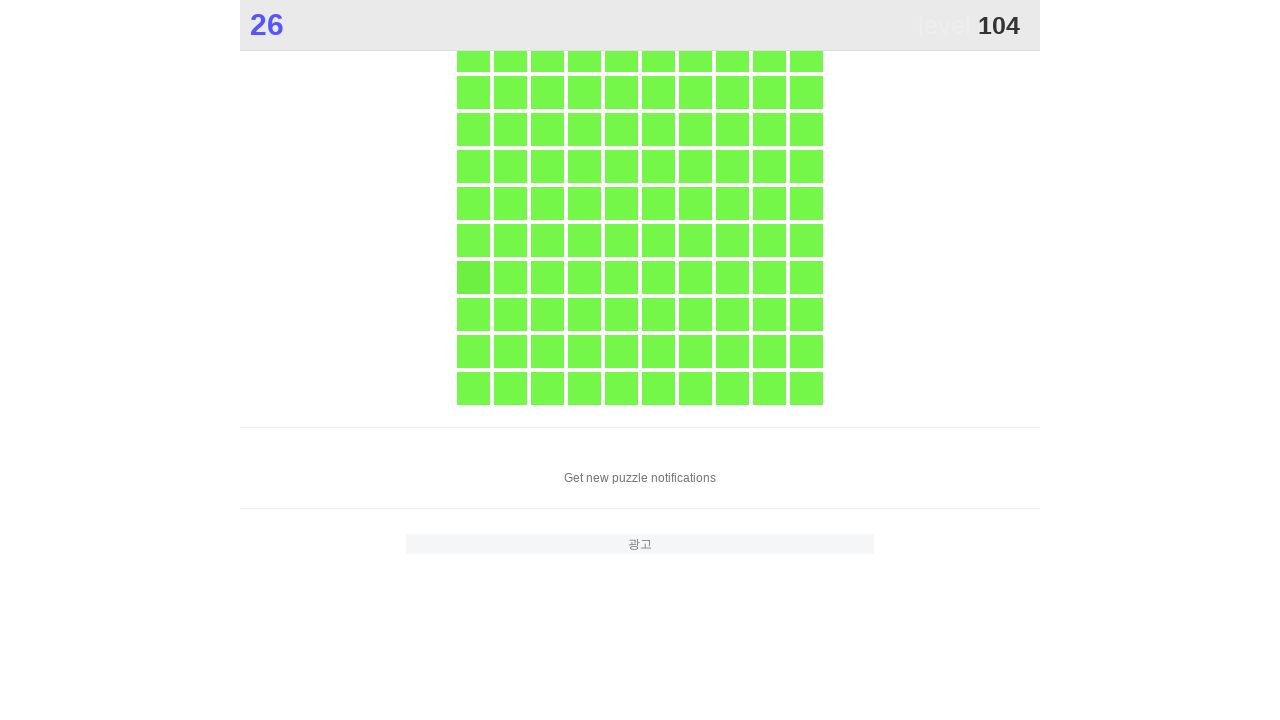

Clicked main game element to score points at (473, 277) on .main
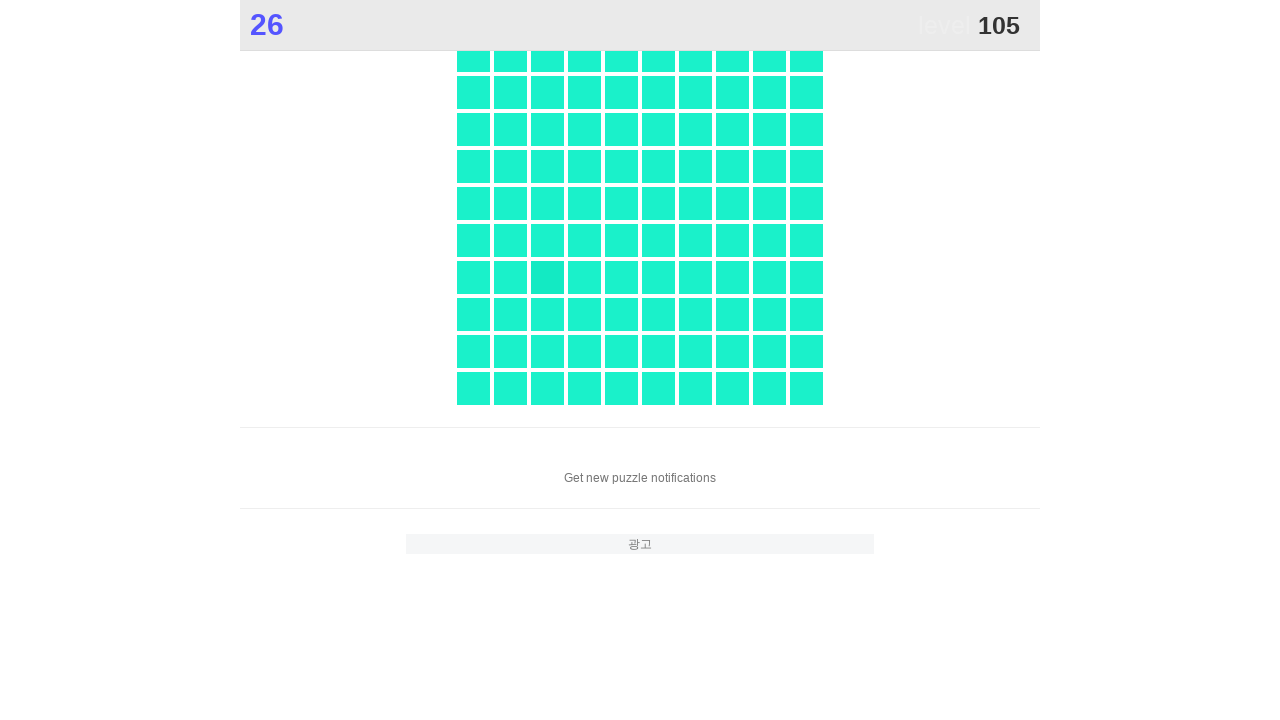

Clicked main game element to score points at (547, 277) on .main
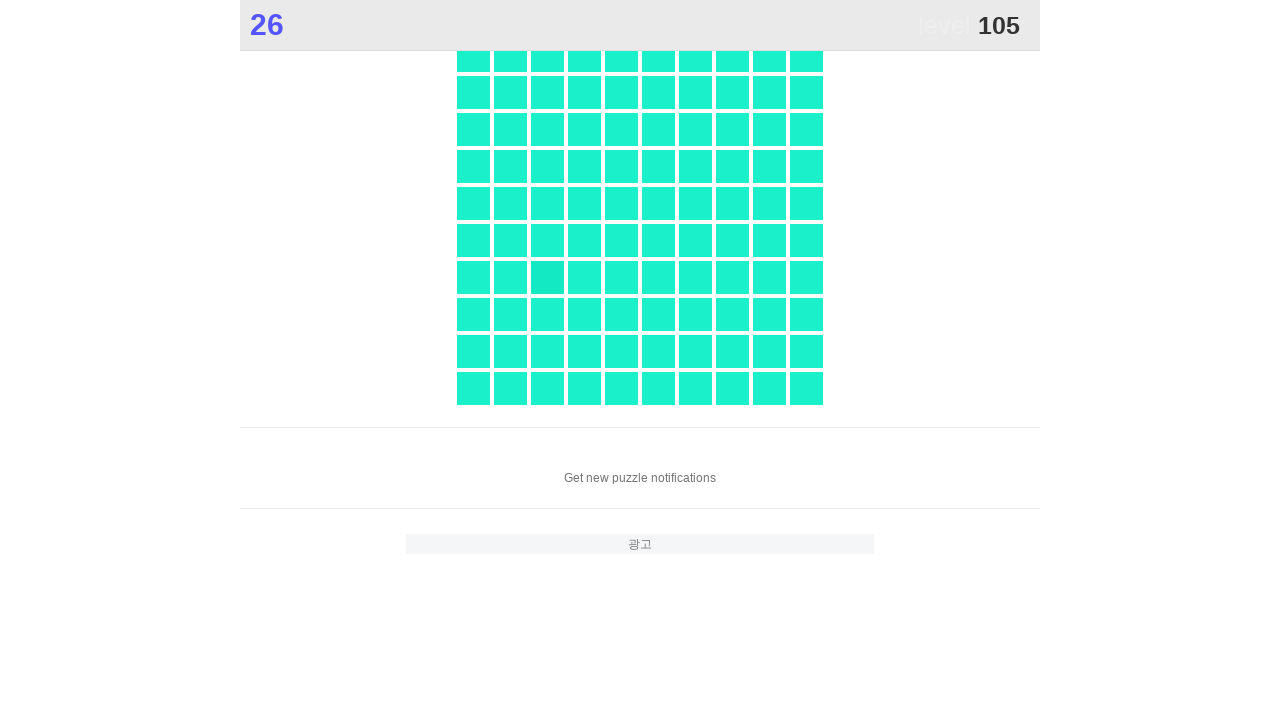

Clicked main game element to score points at (547, 277) on .main
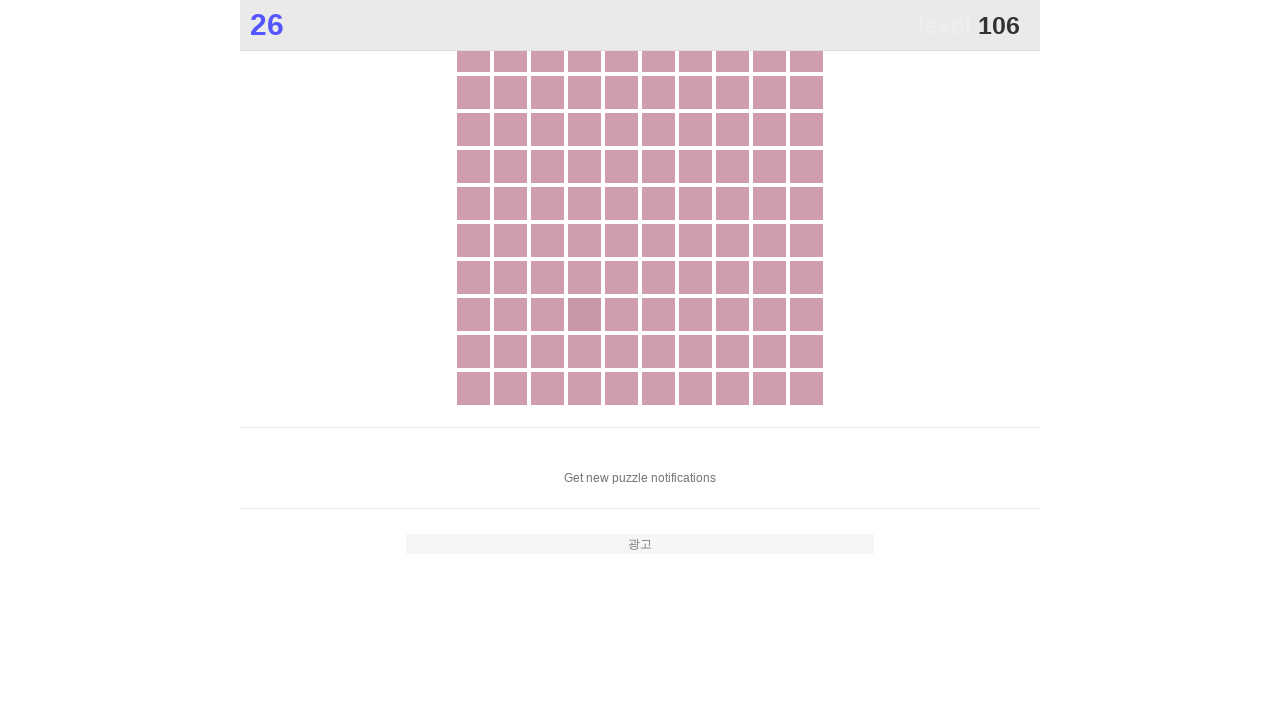

Clicked main game element to score points at (584, 314) on .main
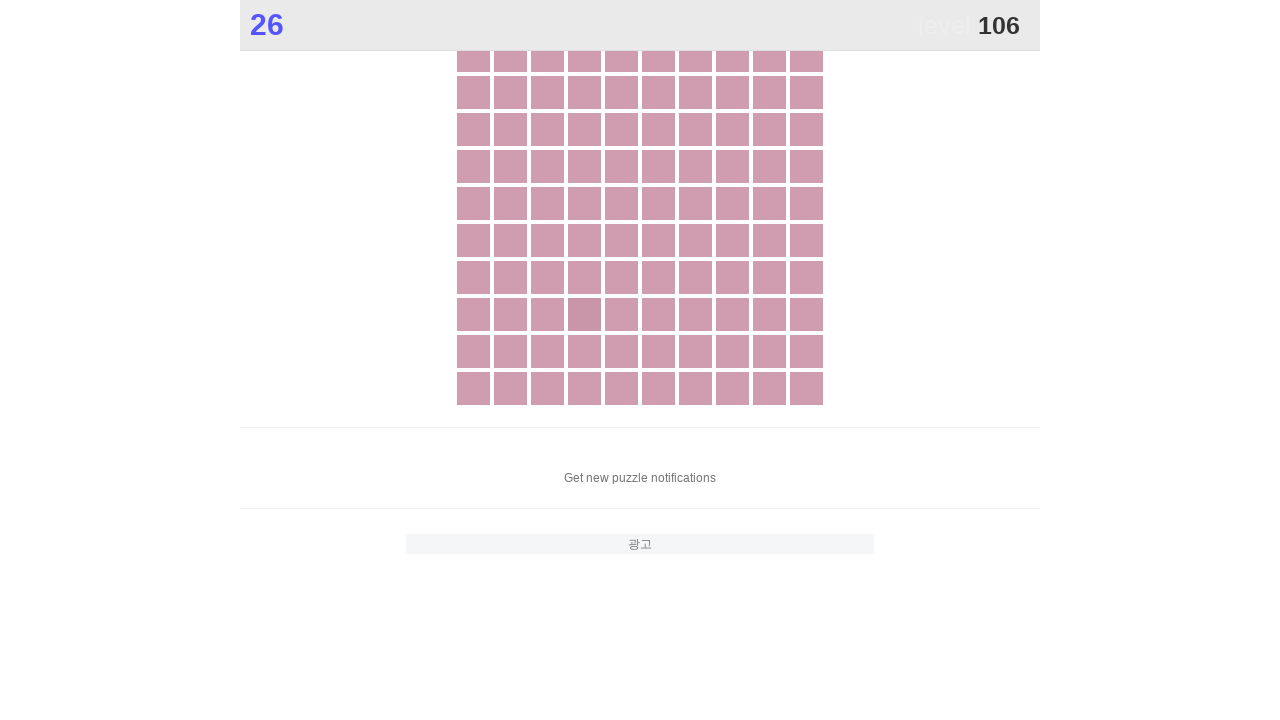

Clicked main game element to score points at (584, 314) on .main
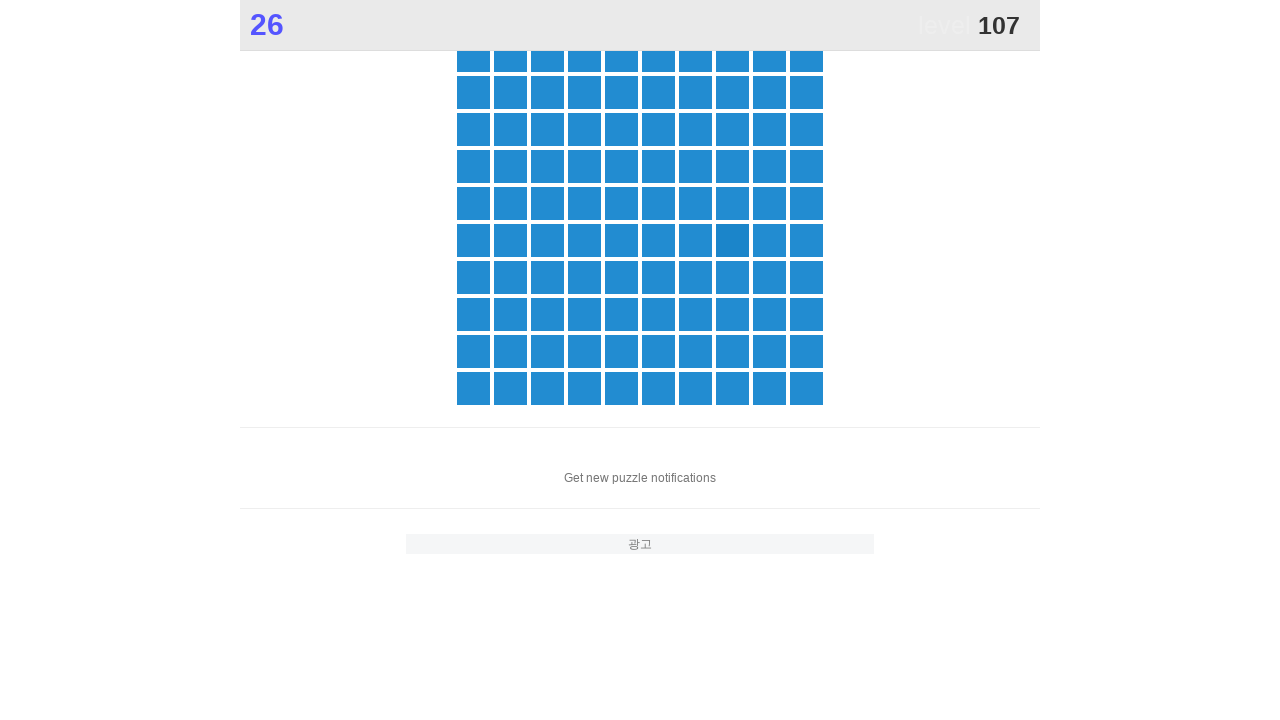

Clicked main game element to score points at (732, 240) on .main
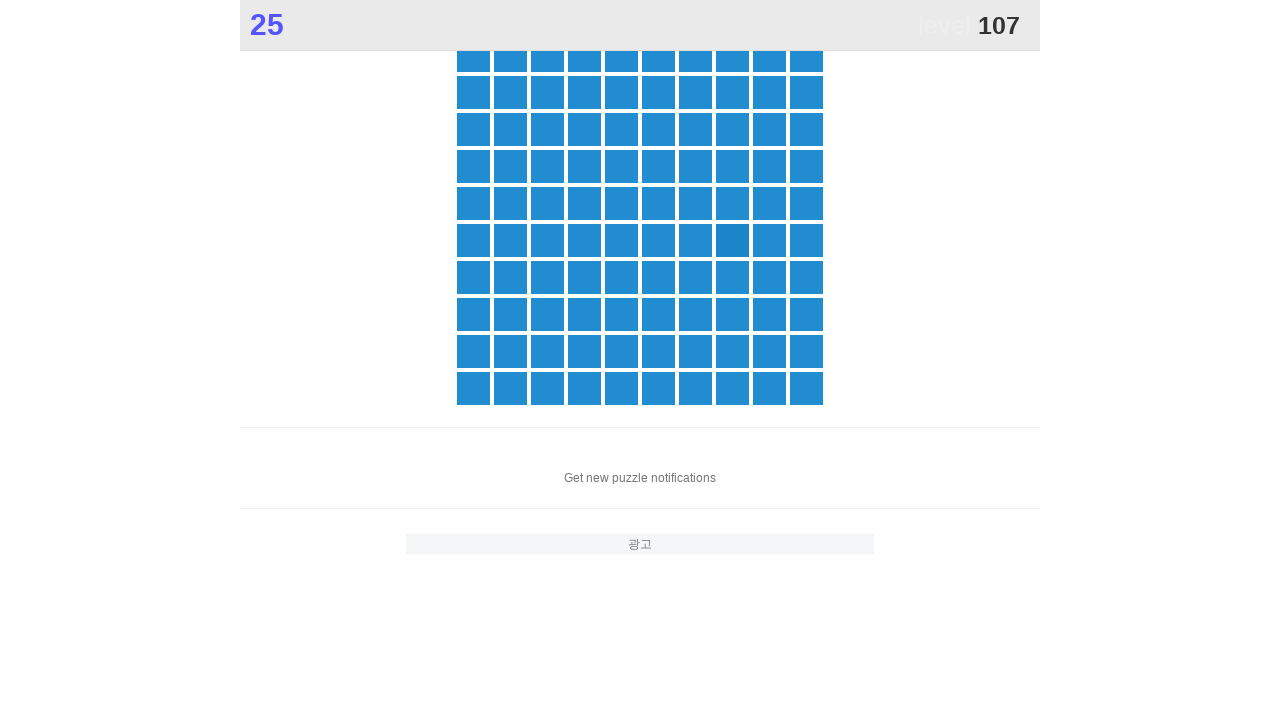

Clicked main game element to score points at (732, 240) on .main
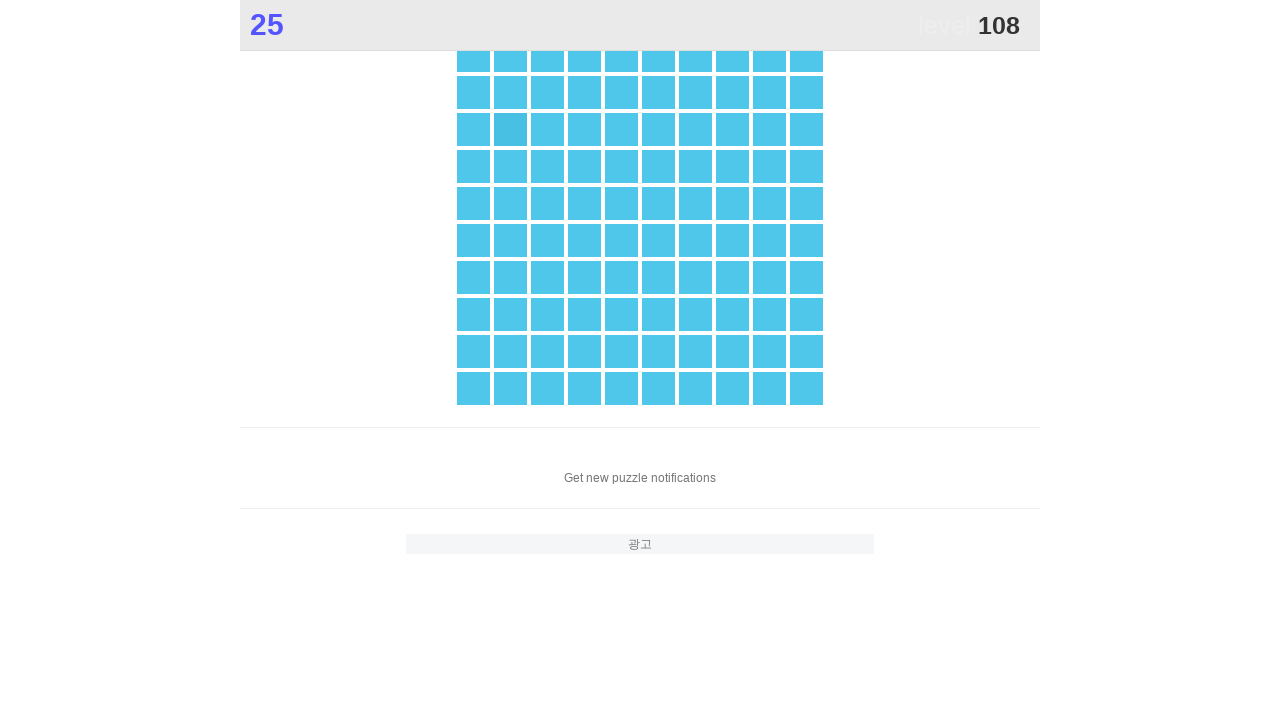

Clicked main game element to score points at (510, 129) on .main
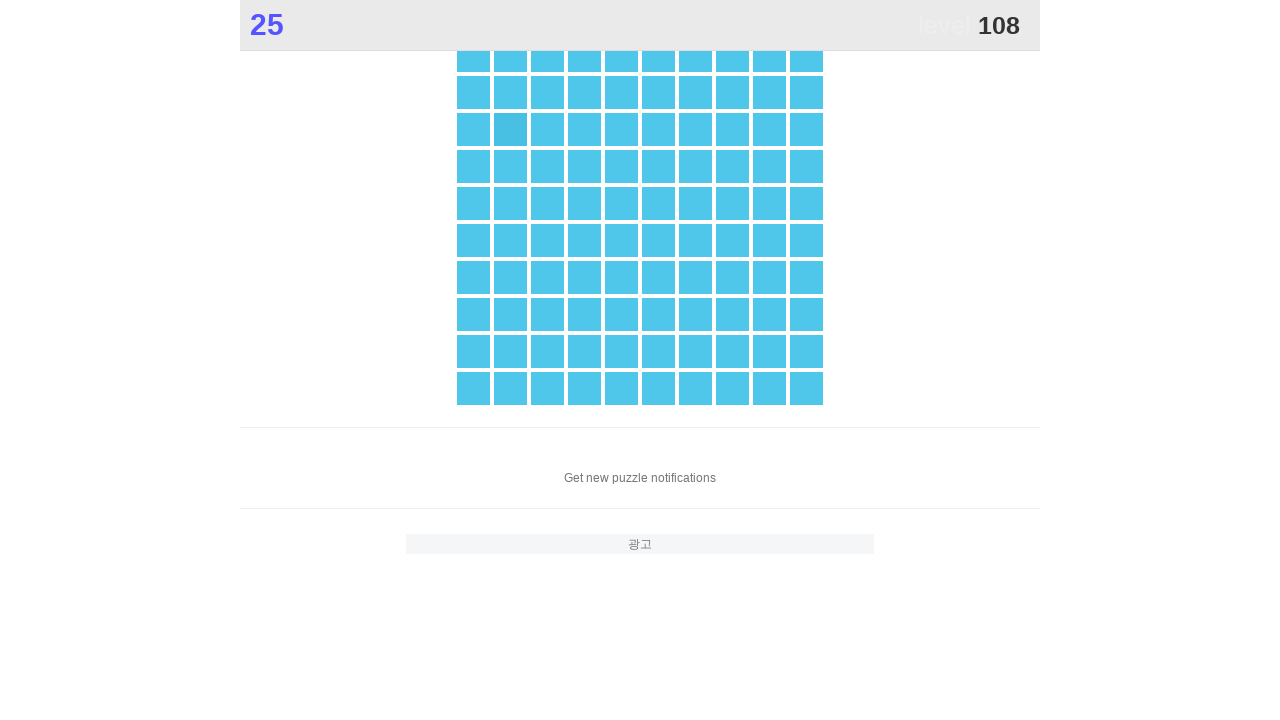

Clicked main game element to score points at (510, 129) on .main
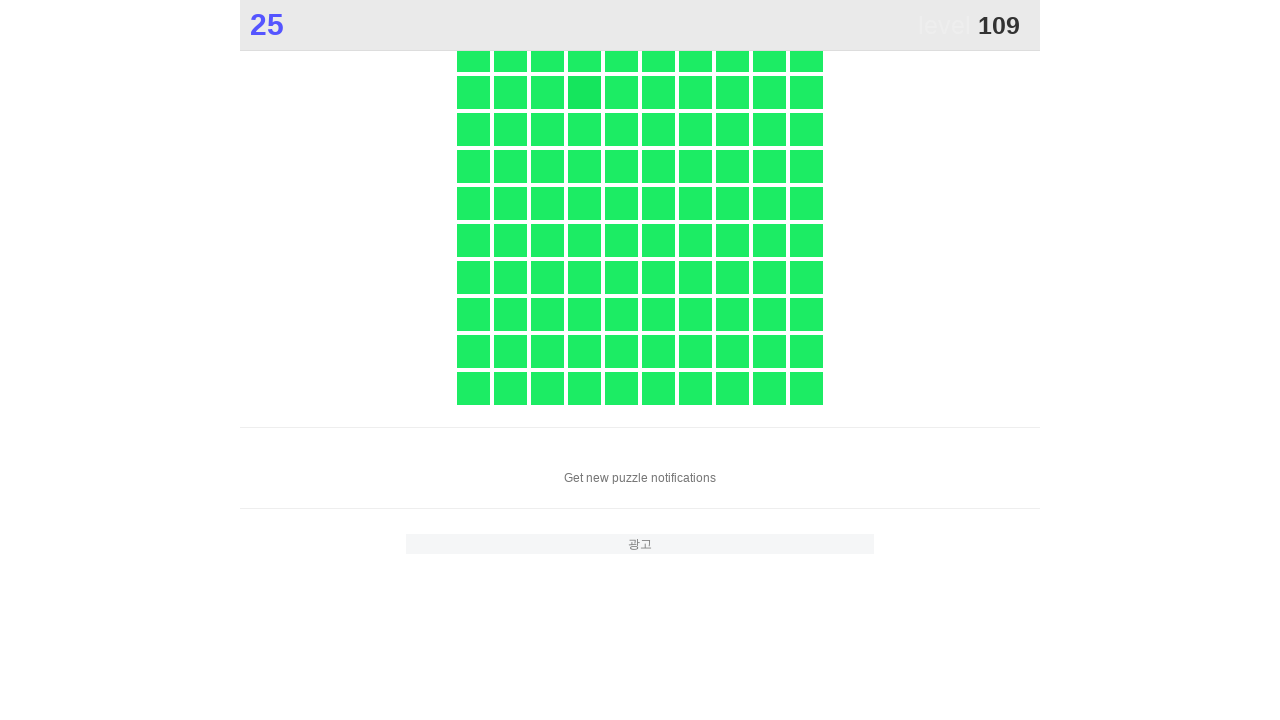

Clicked main game element to score points at (584, 92) on .main
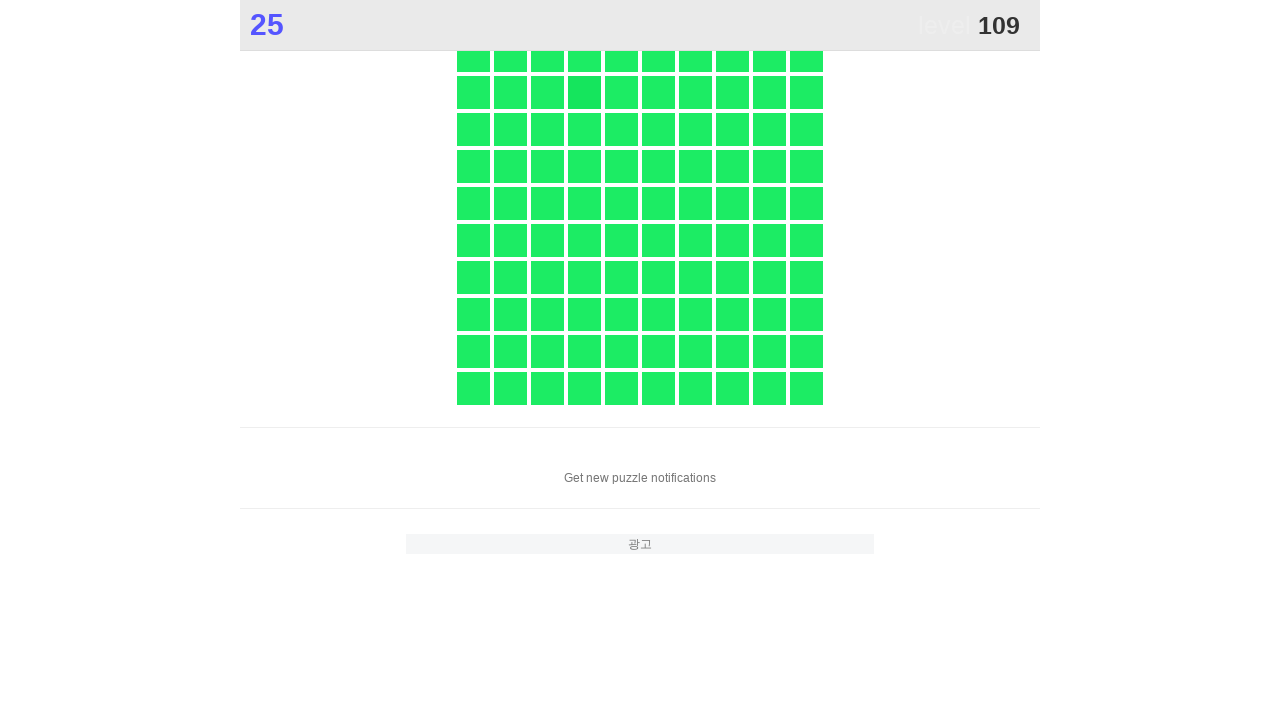

Clicked main game element to score points at (584, 92) on .main
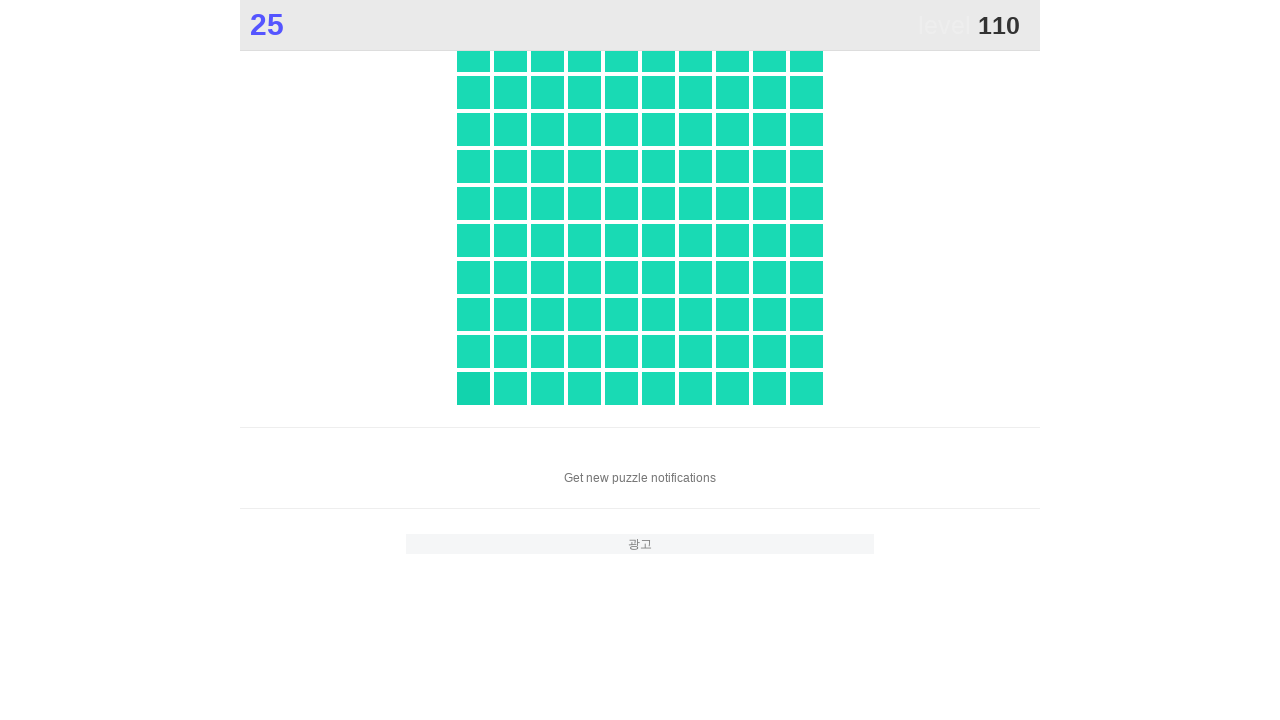

Clicked main game element to score points at (473, 388) on .main
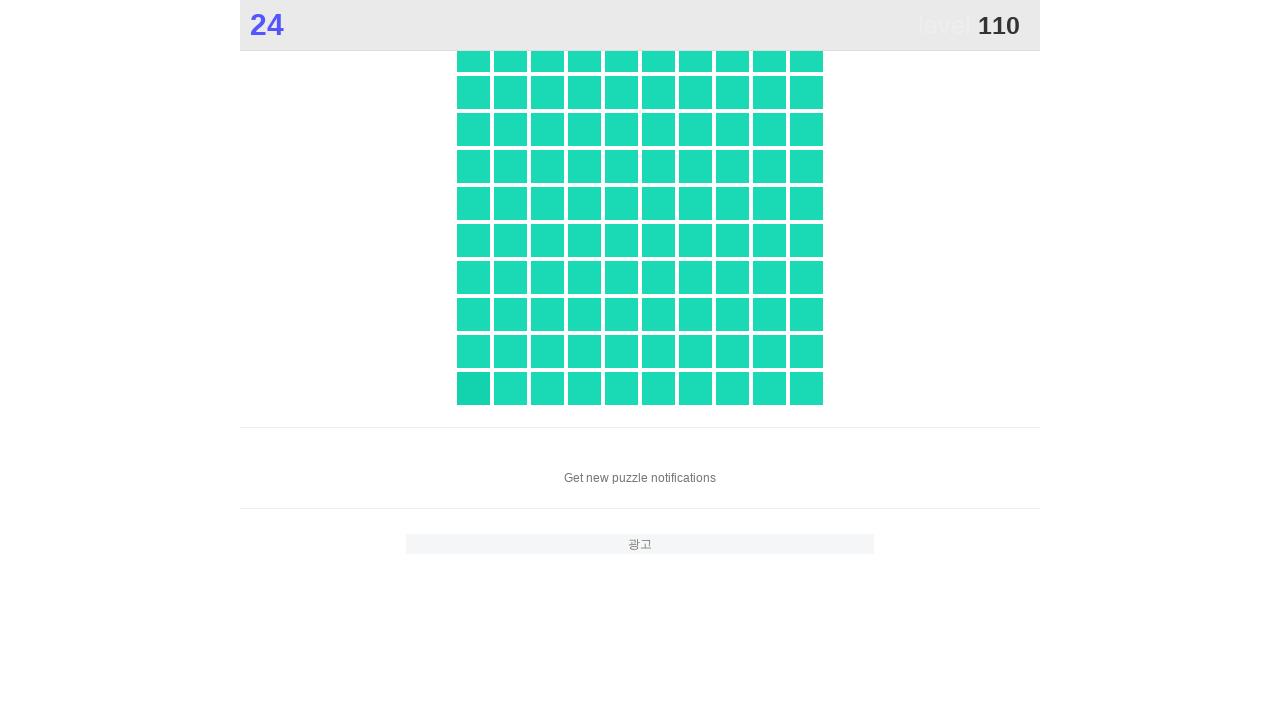

Clicked main game element to score points at (473, 388) on .main
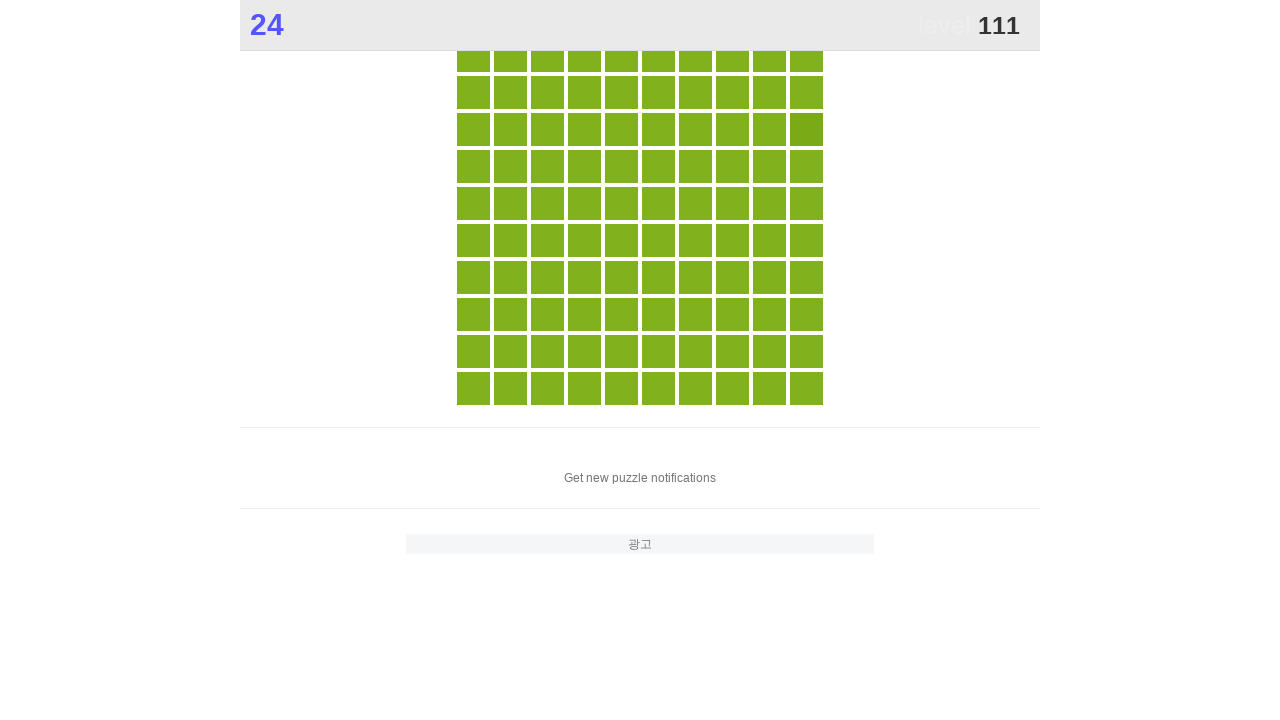

Clicked main game element to score points at (806, 129) on .main
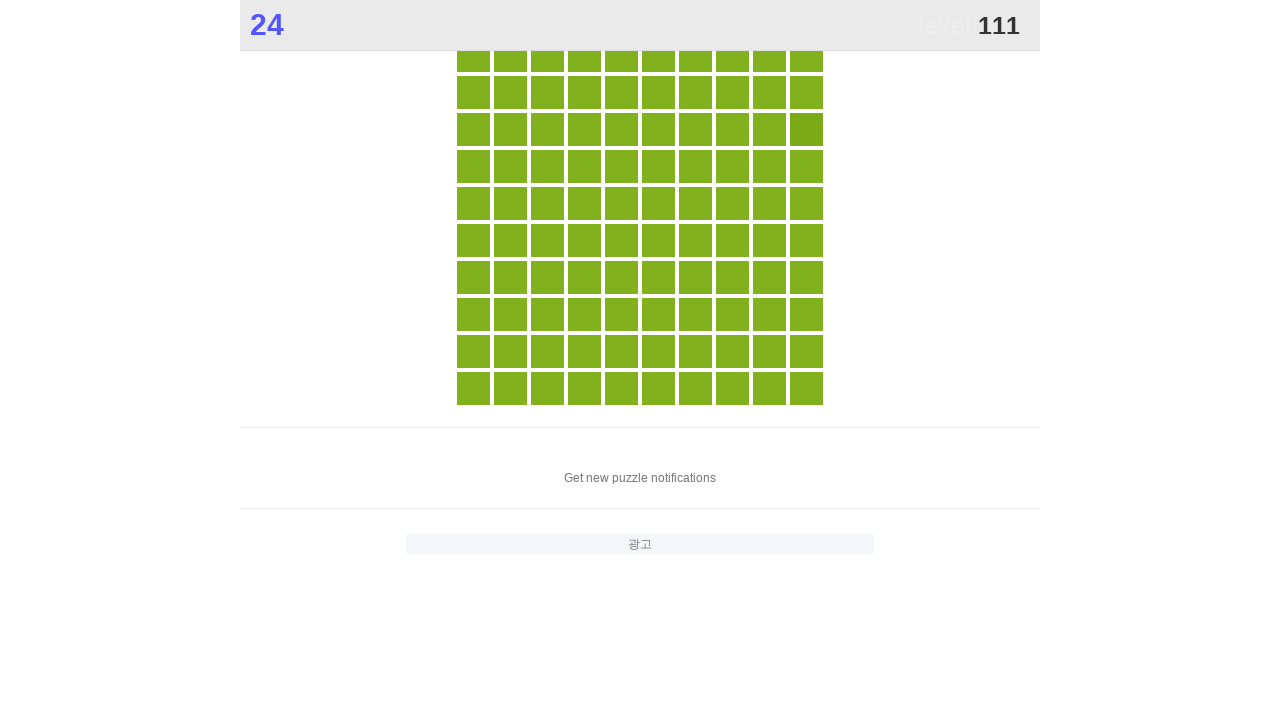

Clicked main game element to score points at (806, 129) on .main
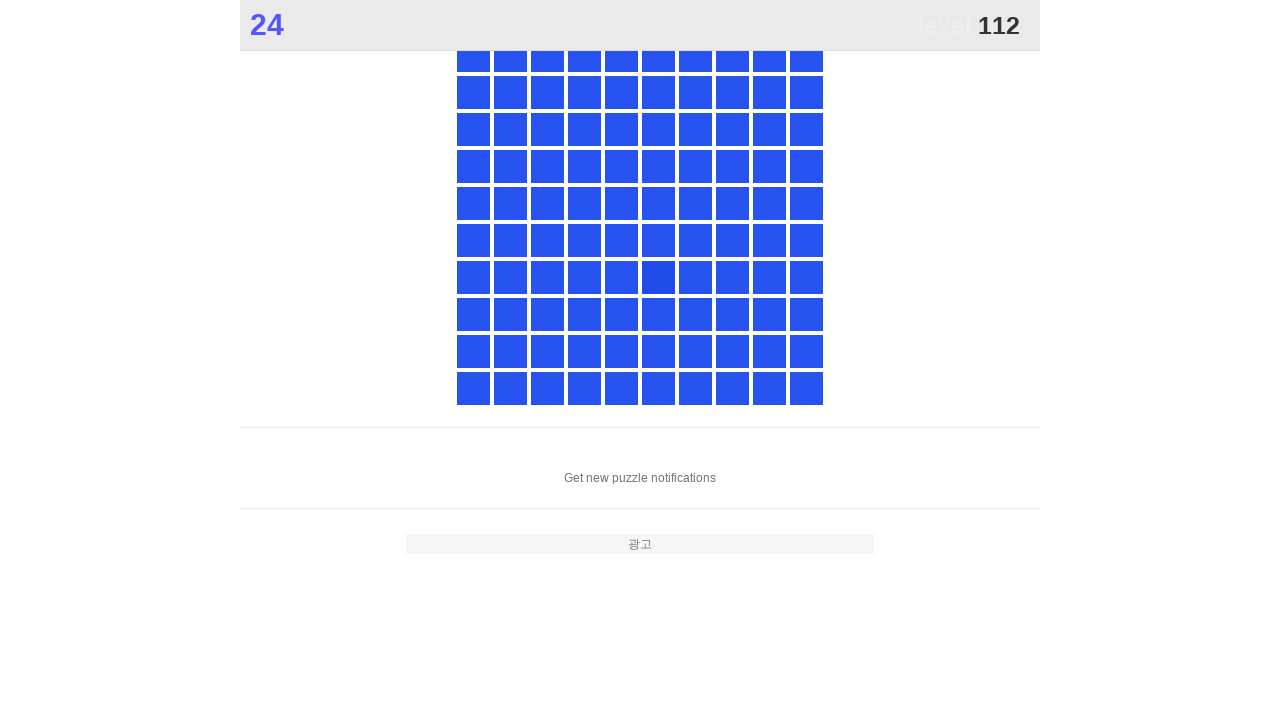

Clicked main game element to score points at (658, 277) on .main
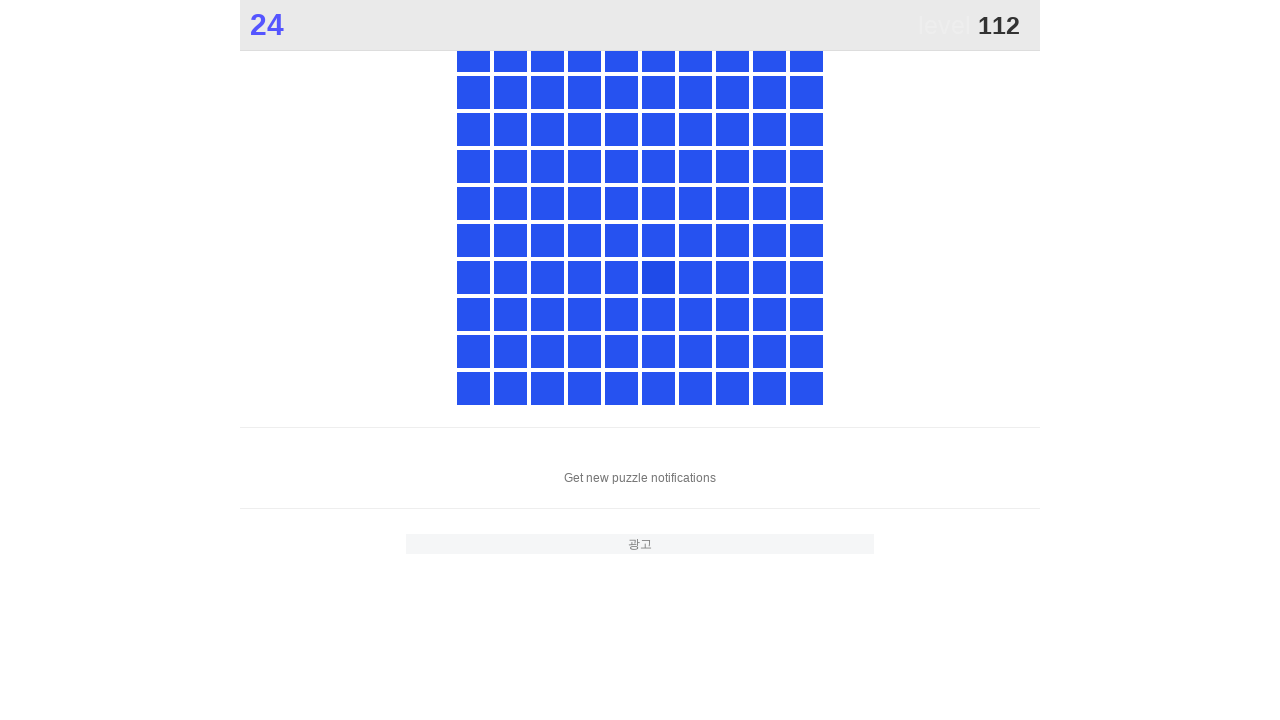

Clicked main game element to score points at (658, 277) on .main
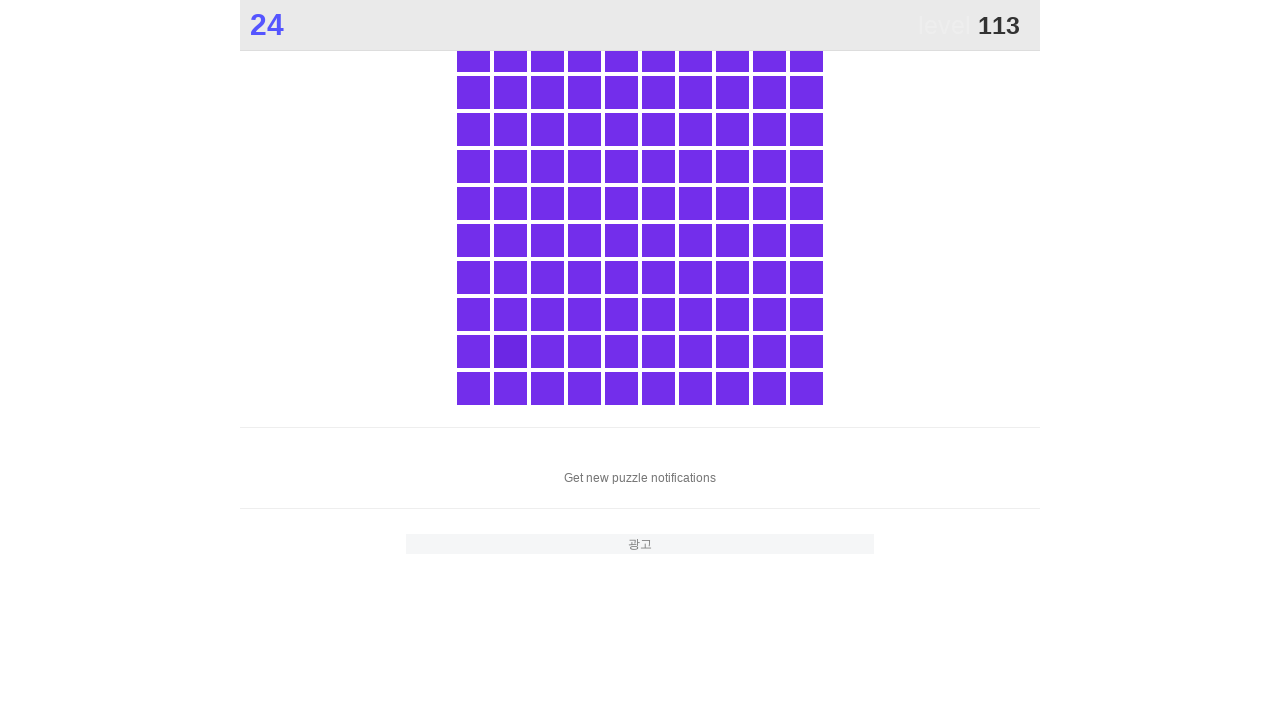

Clicked main game element to score points at (510, 351) on .main
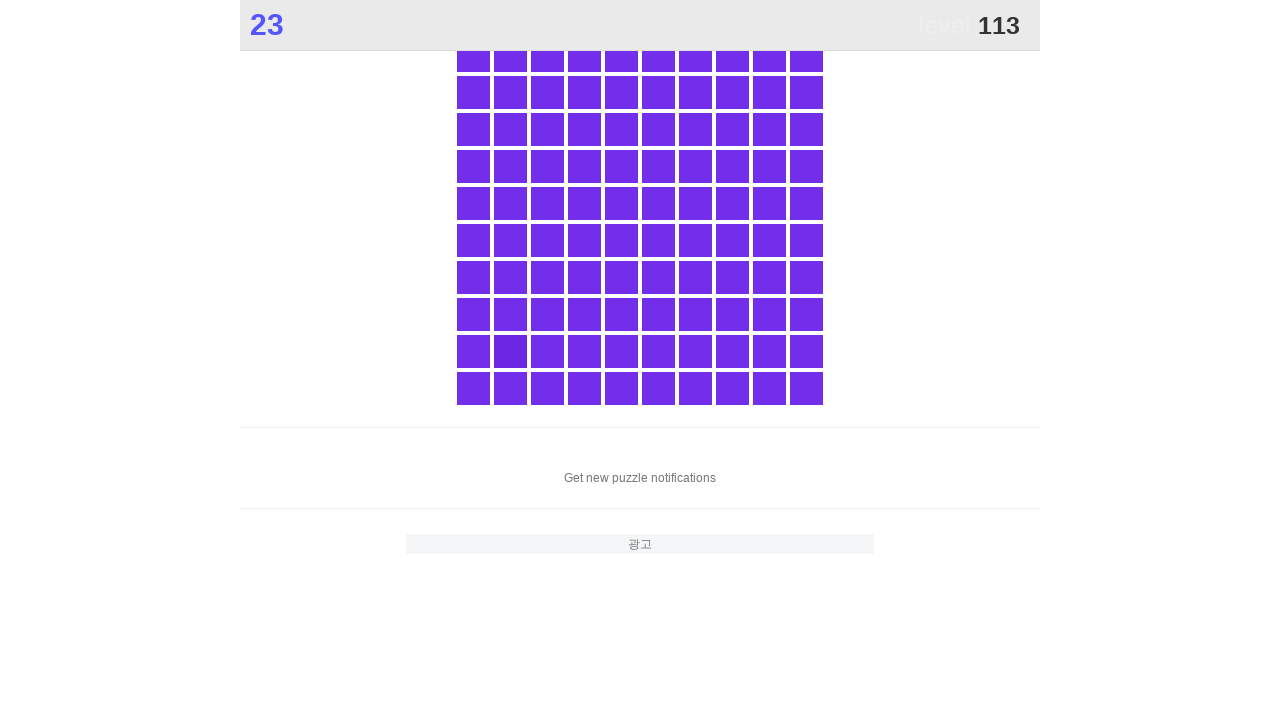

Clicked main game element to score points at (510, 351) on .main
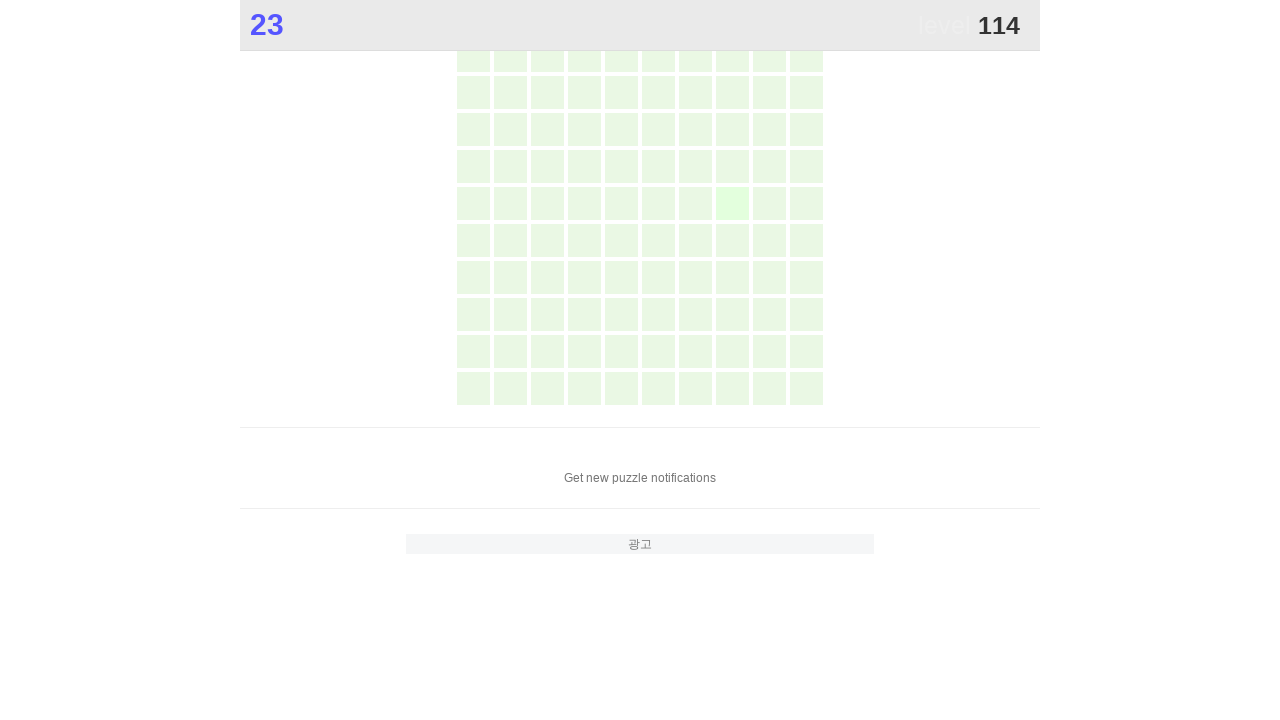

Clicked main game element to score points at (732, 203) on .main
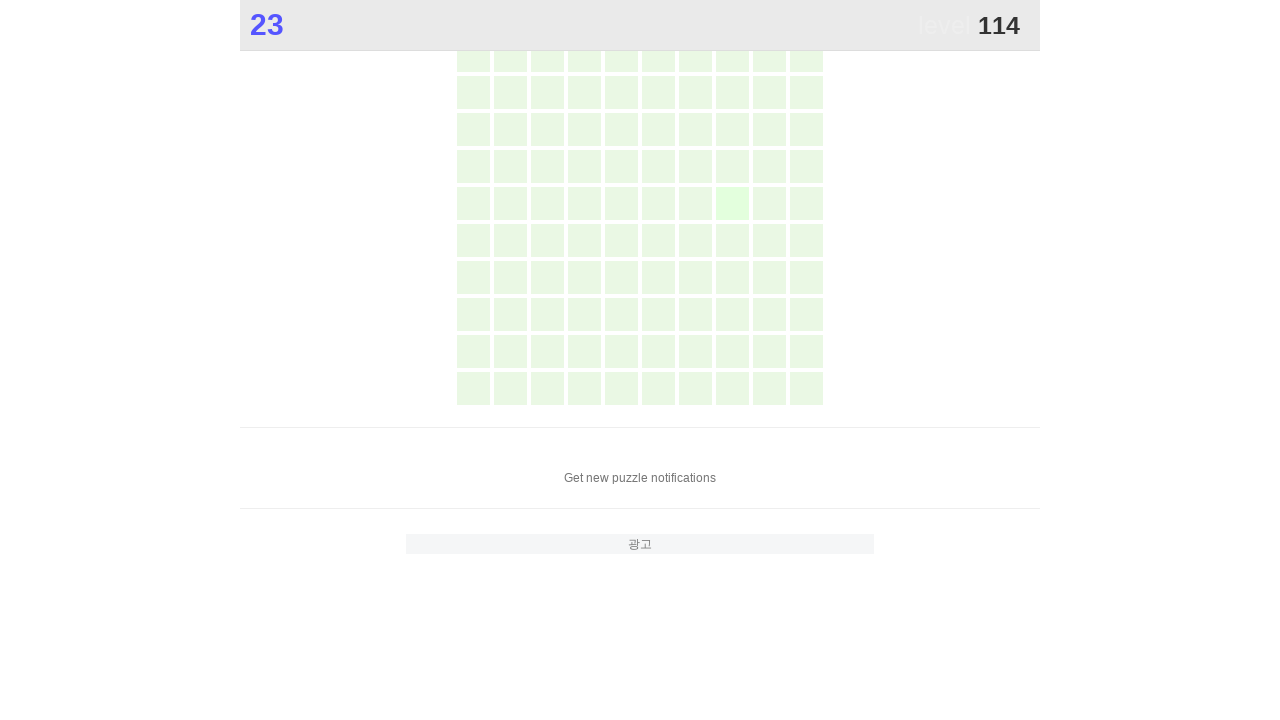

Clicked main game element to score points at (732, 203) on .main
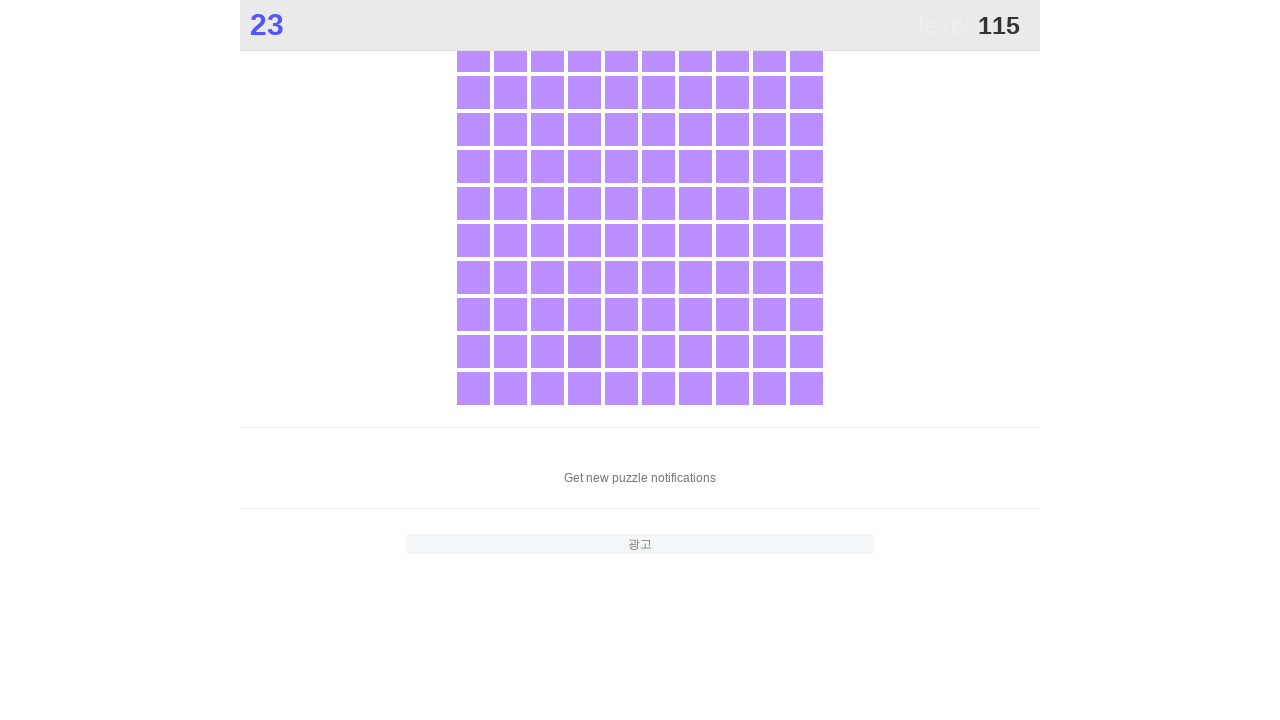

Clicked main game element to score points at (584, 351) on .main
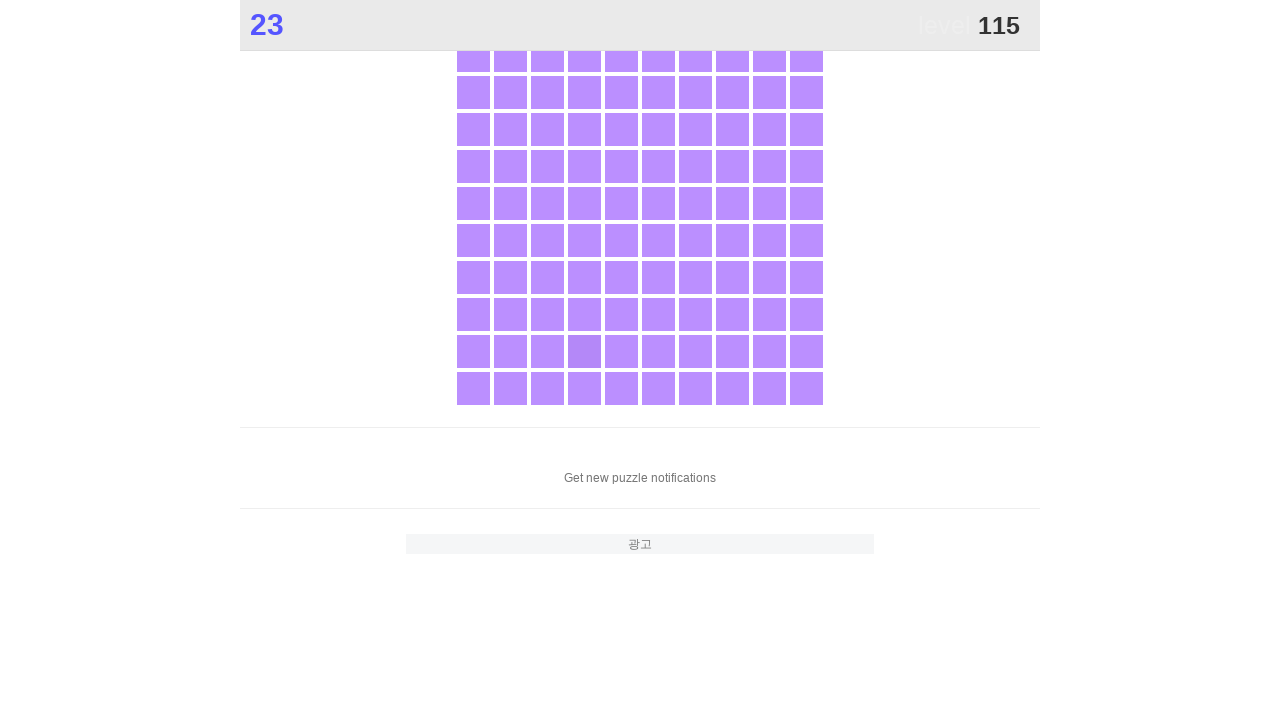

Clicked main game element to score points at (584, 351) on .main
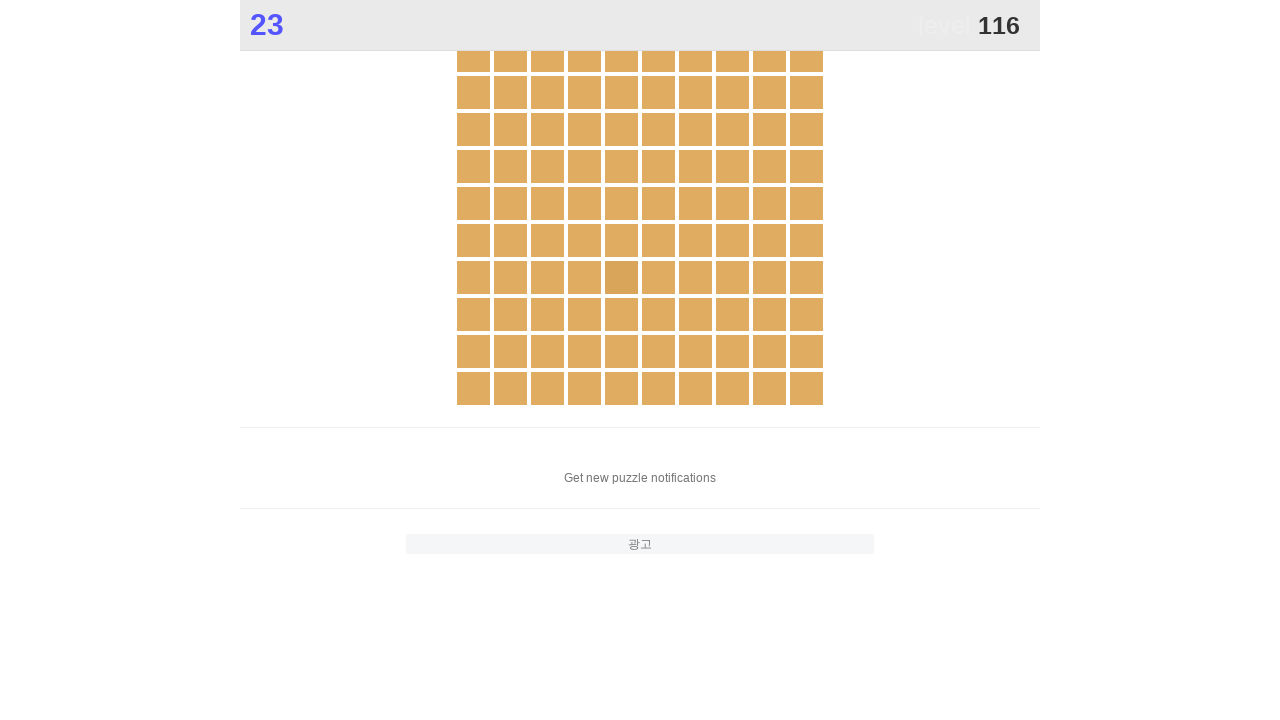

Clicked main game element to score points at (621, 277) on .main
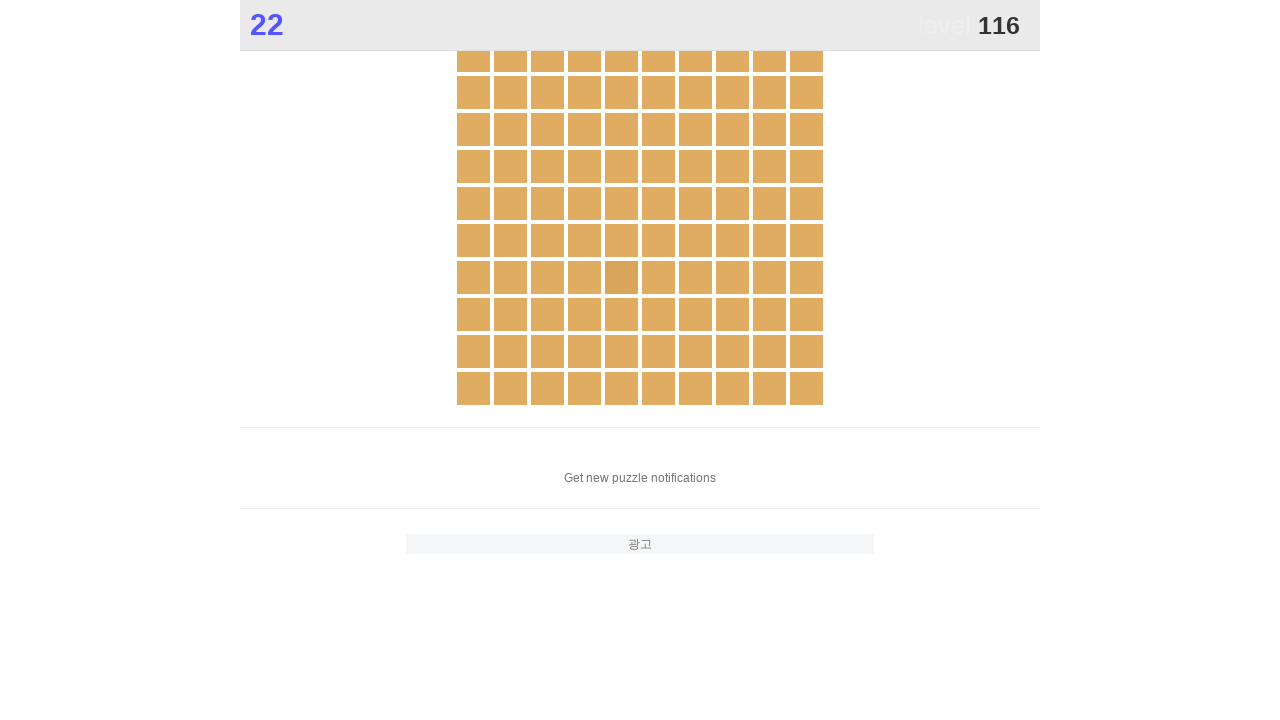

Clicked main game element to score points at (621, 277) on .main
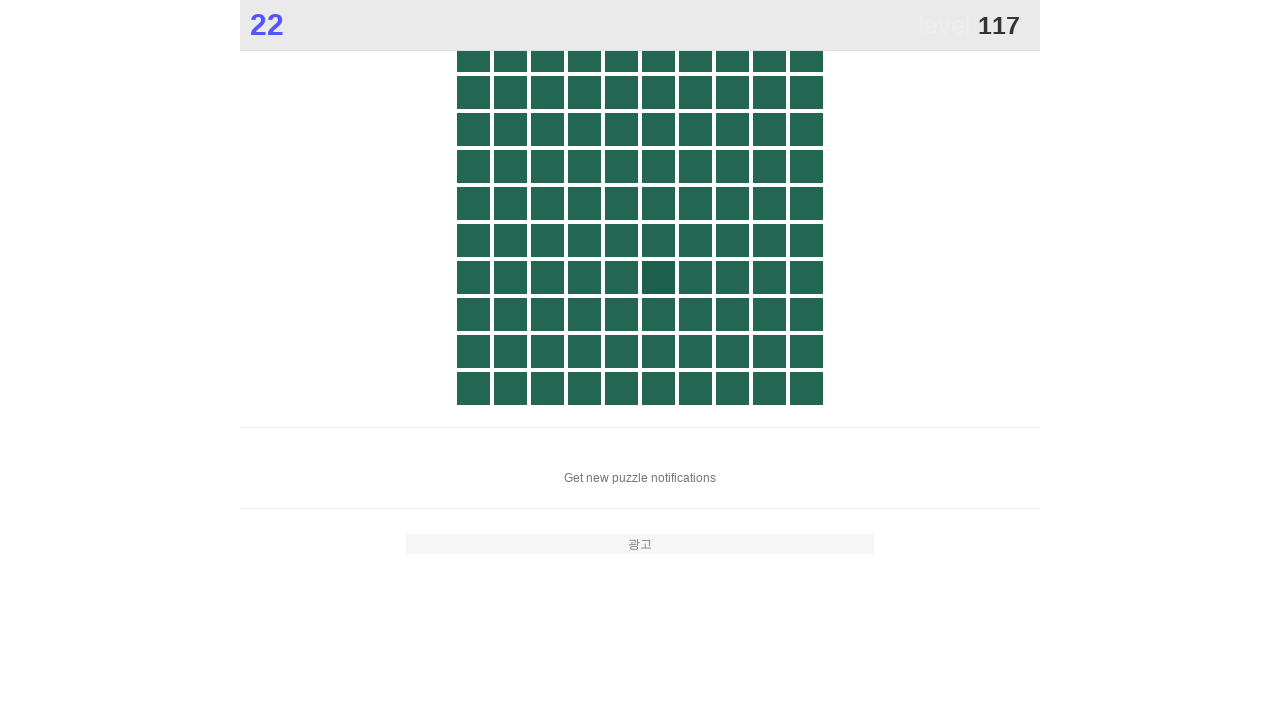

Clicked main game element to score points at (658, 277) on .main
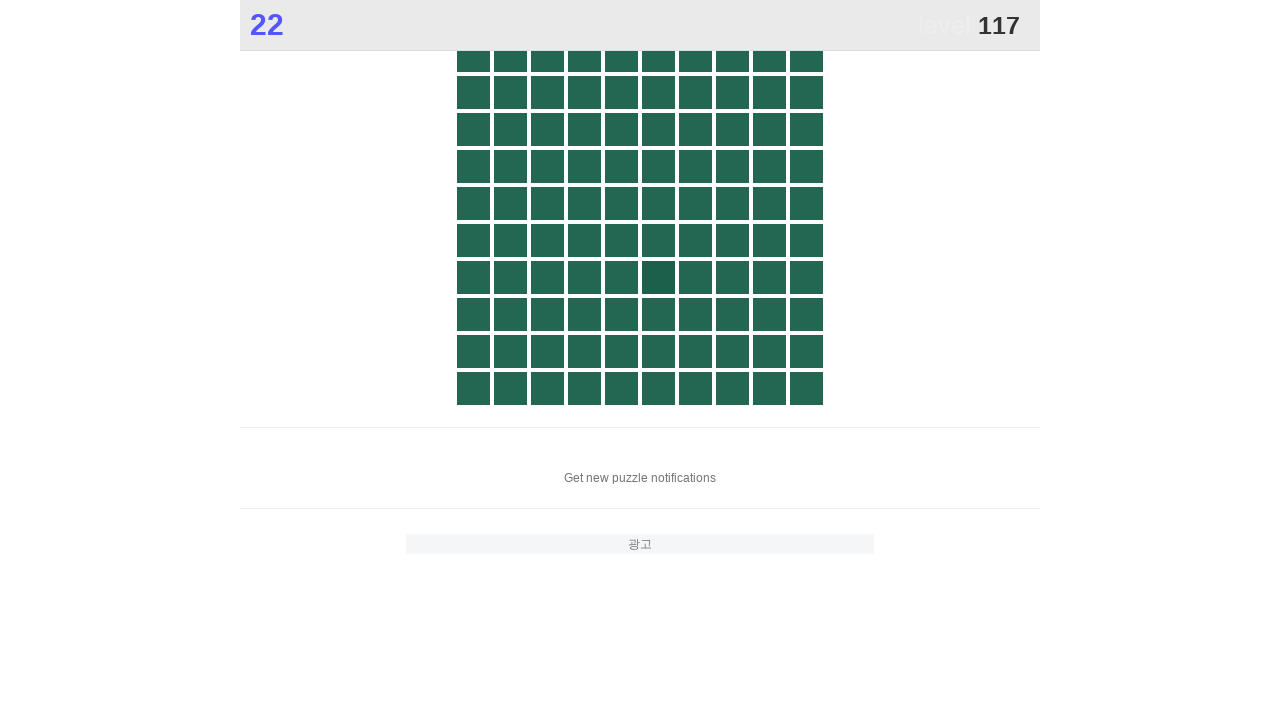

Clicked main game element to score points at (658, 277) on .main
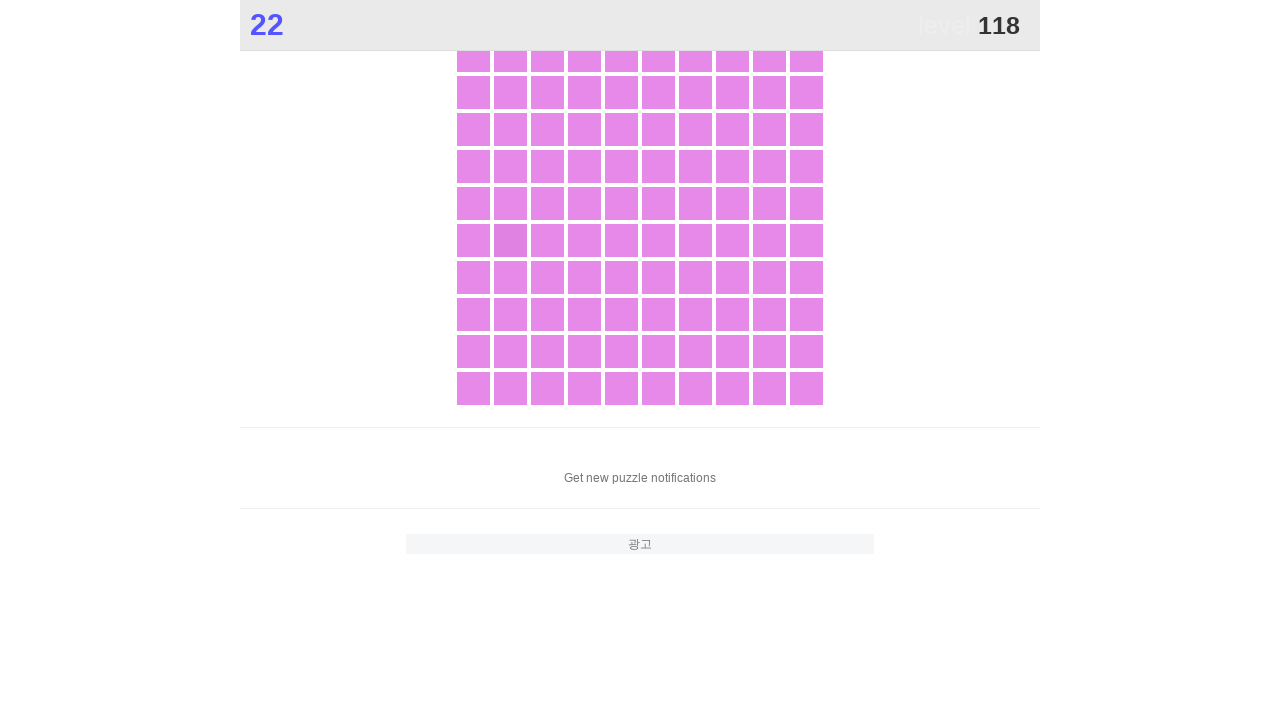

Clicked main game element to score points at (510, 240) on .main
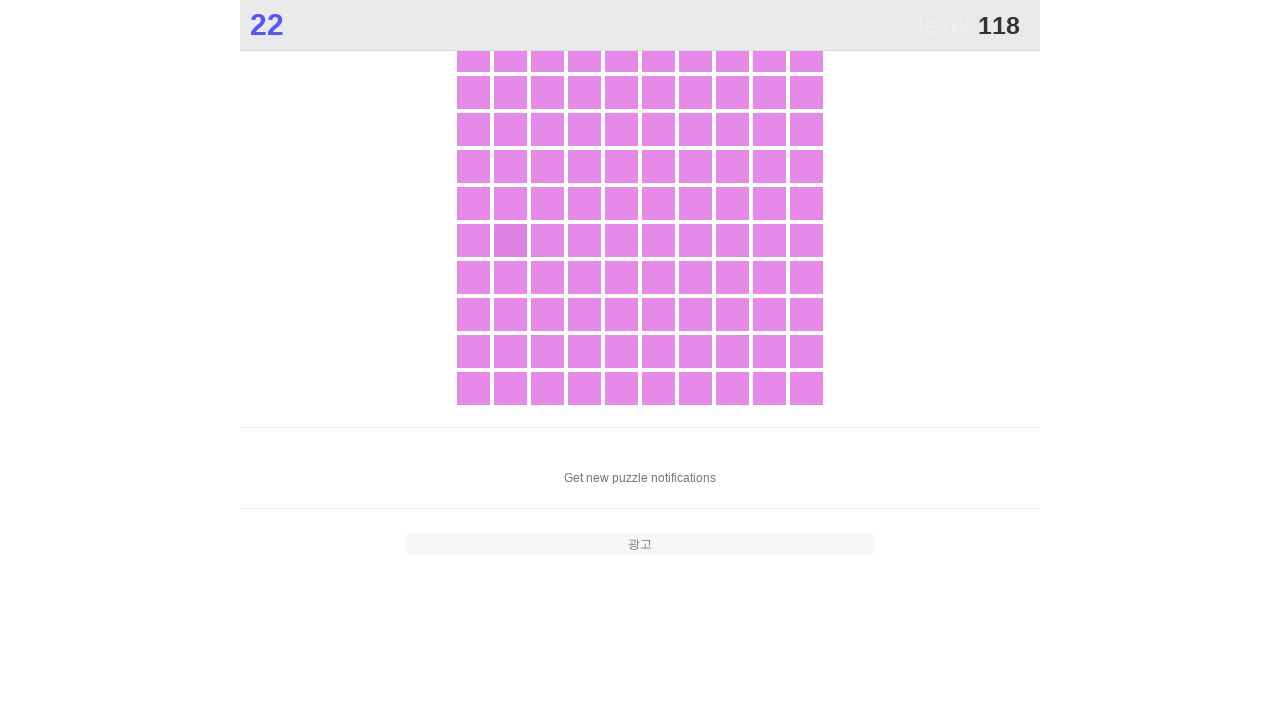

Clicked main game element to score points at (510, 240) on .main
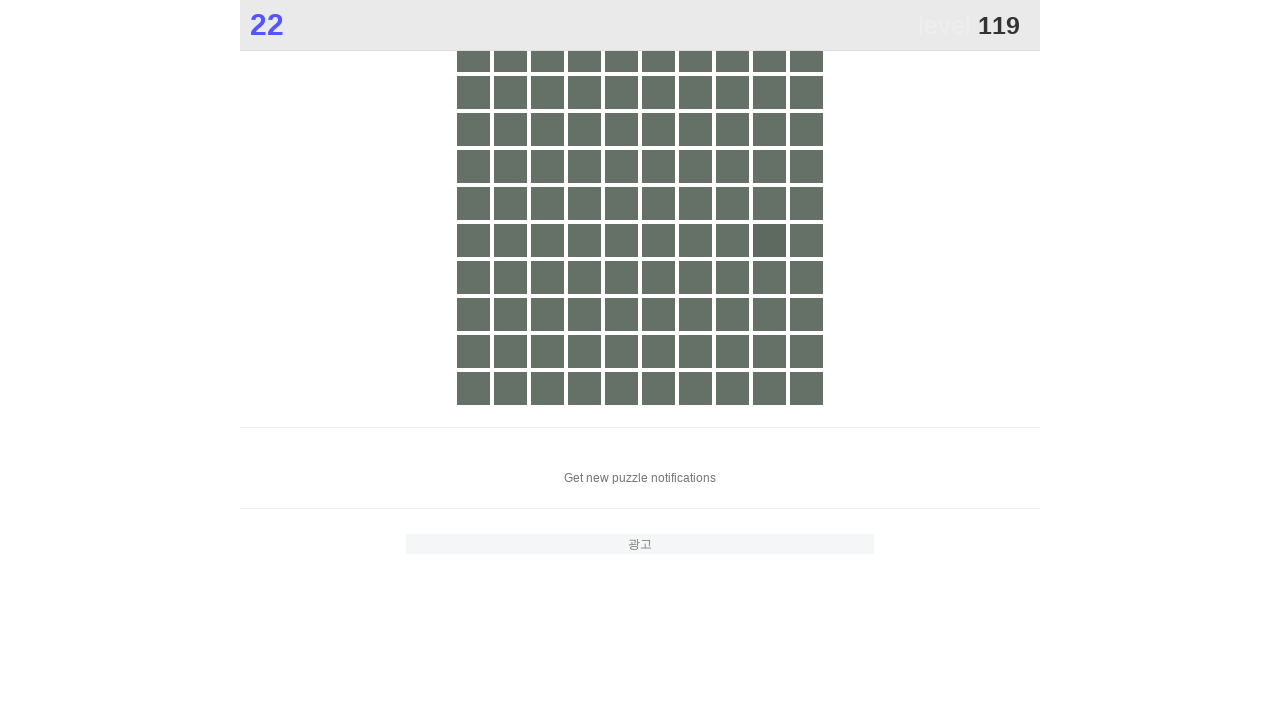

Clicked main game element to score points at (769, 240) on .main
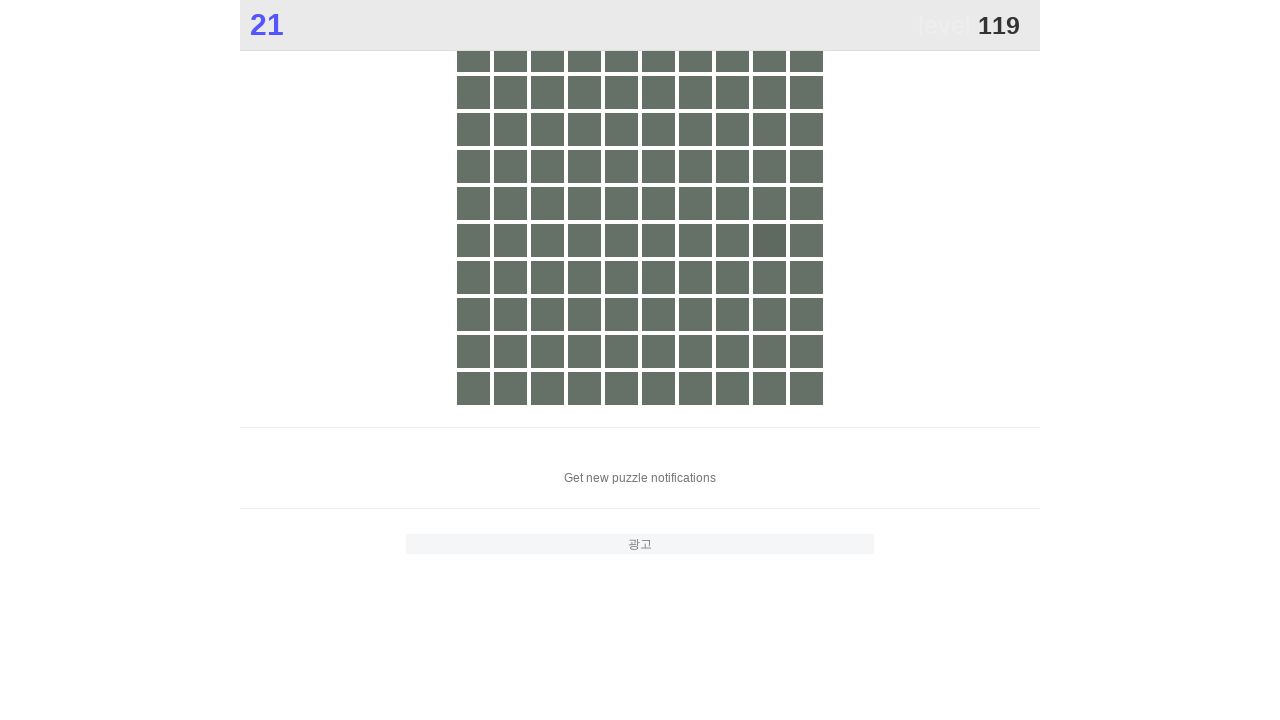

Clicked main game element to score points at (769, 240) on .main
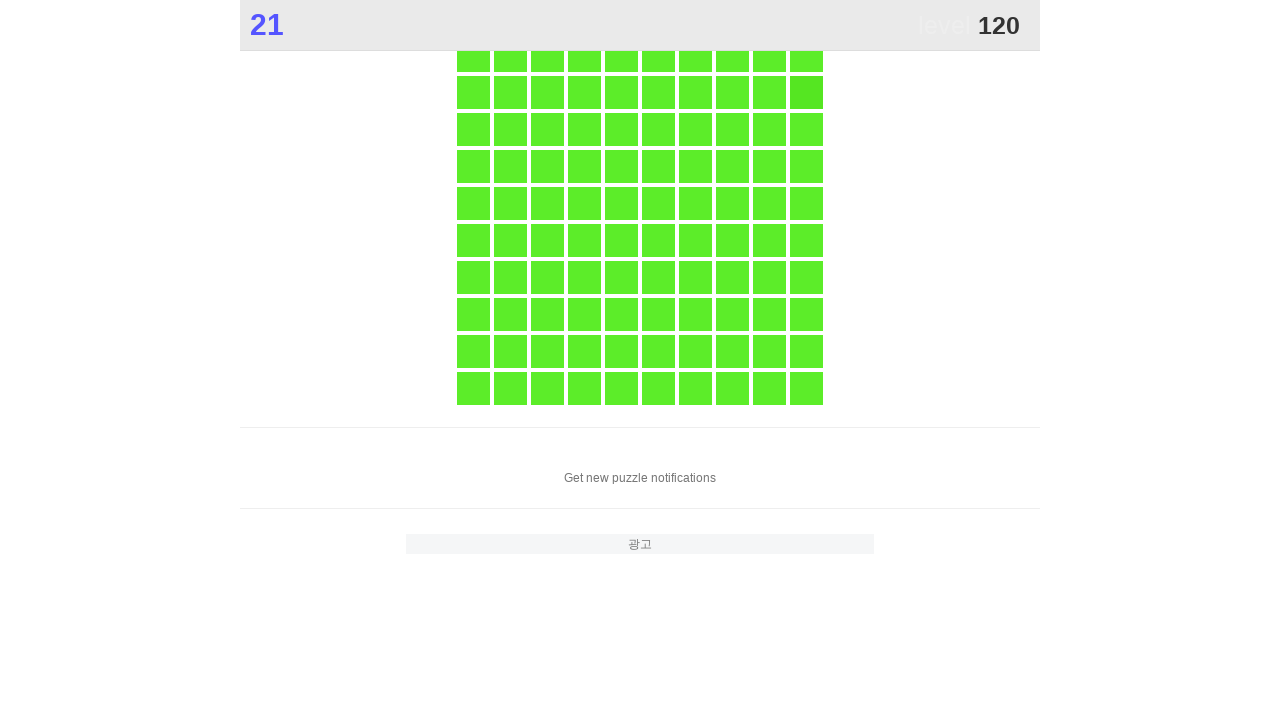

Clicked main game element to score points at (806, 92) on .main
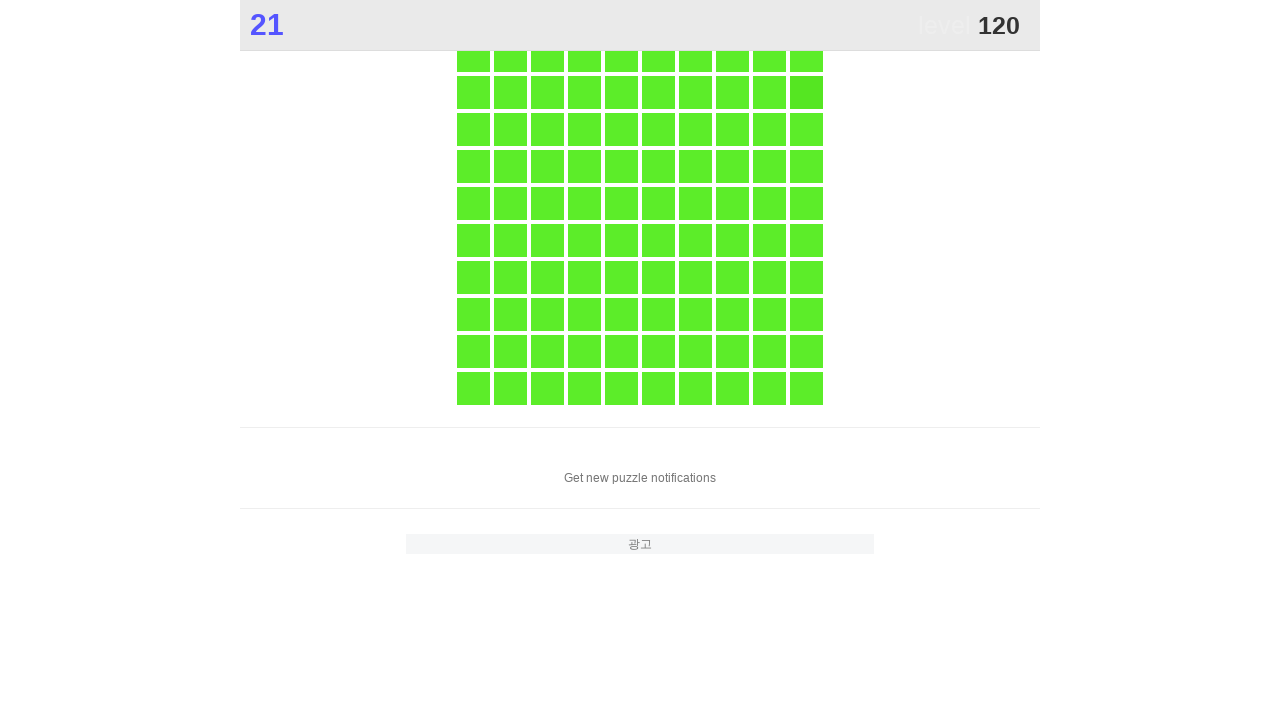

Clicked main game element to score points at (806, 92) on .main
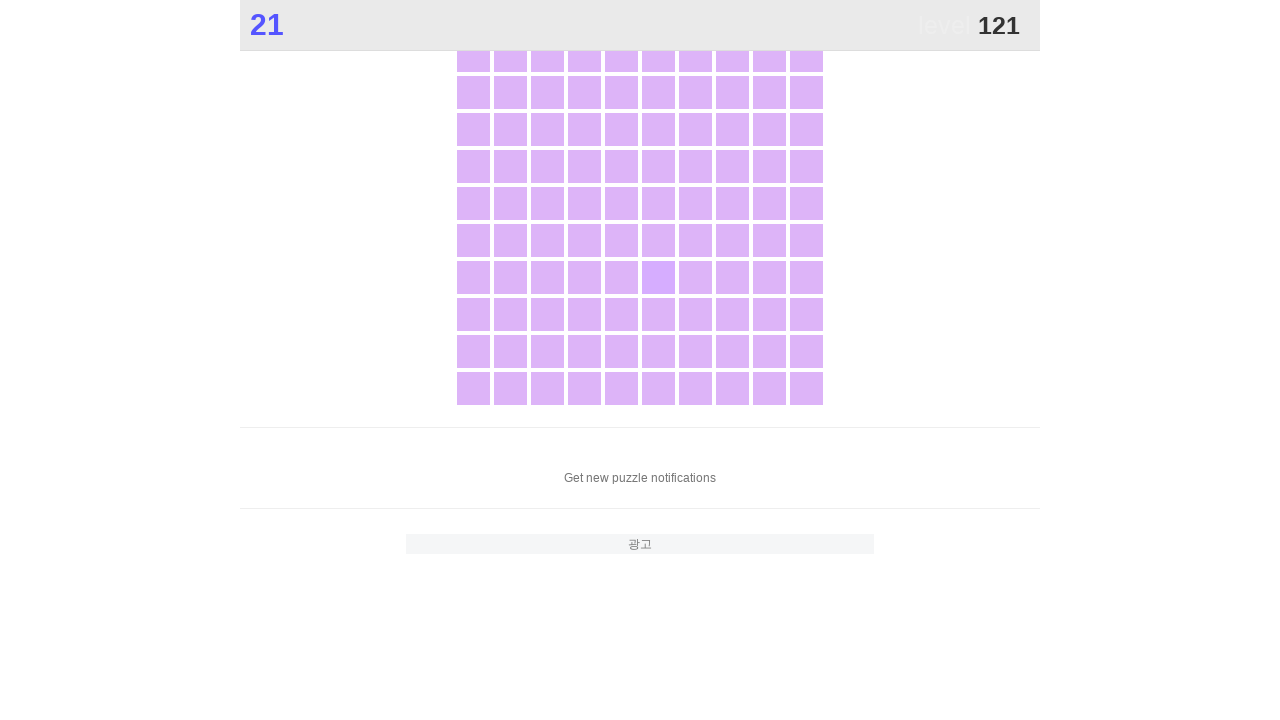

Clicked main game element to score points at (658, 277) on .main
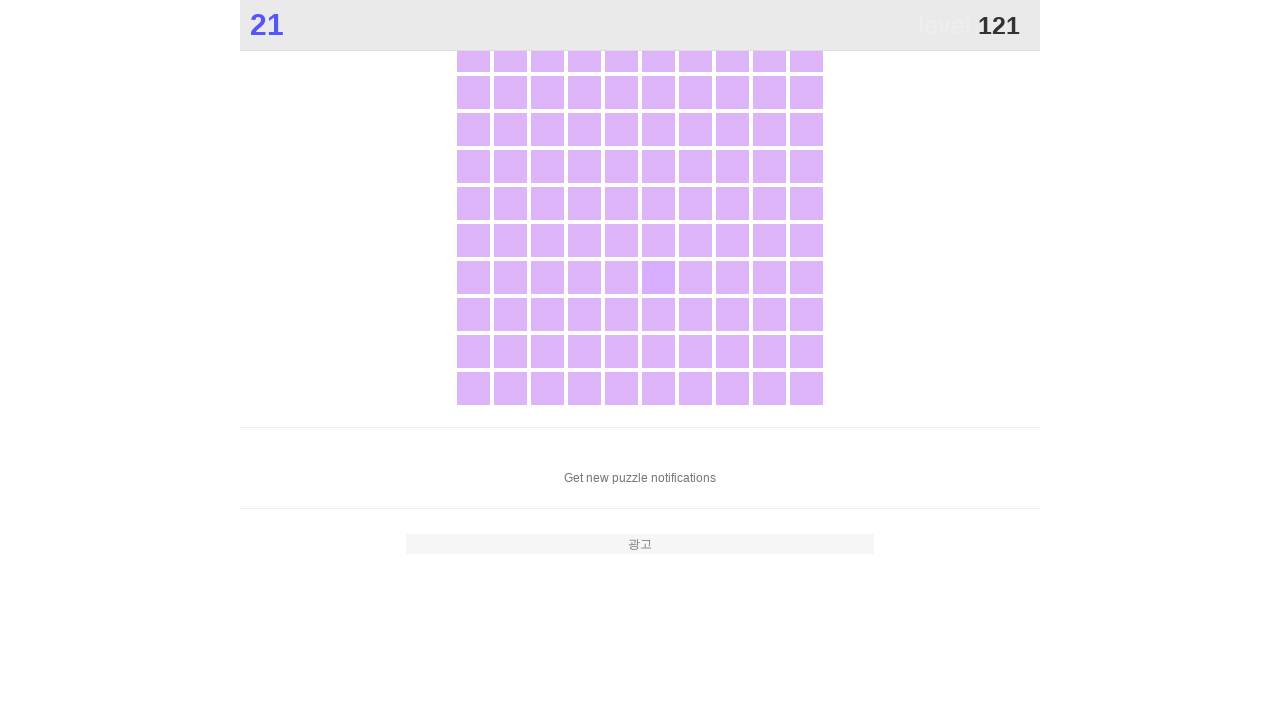

Clicked main game element to score points at (658, 277) on .main
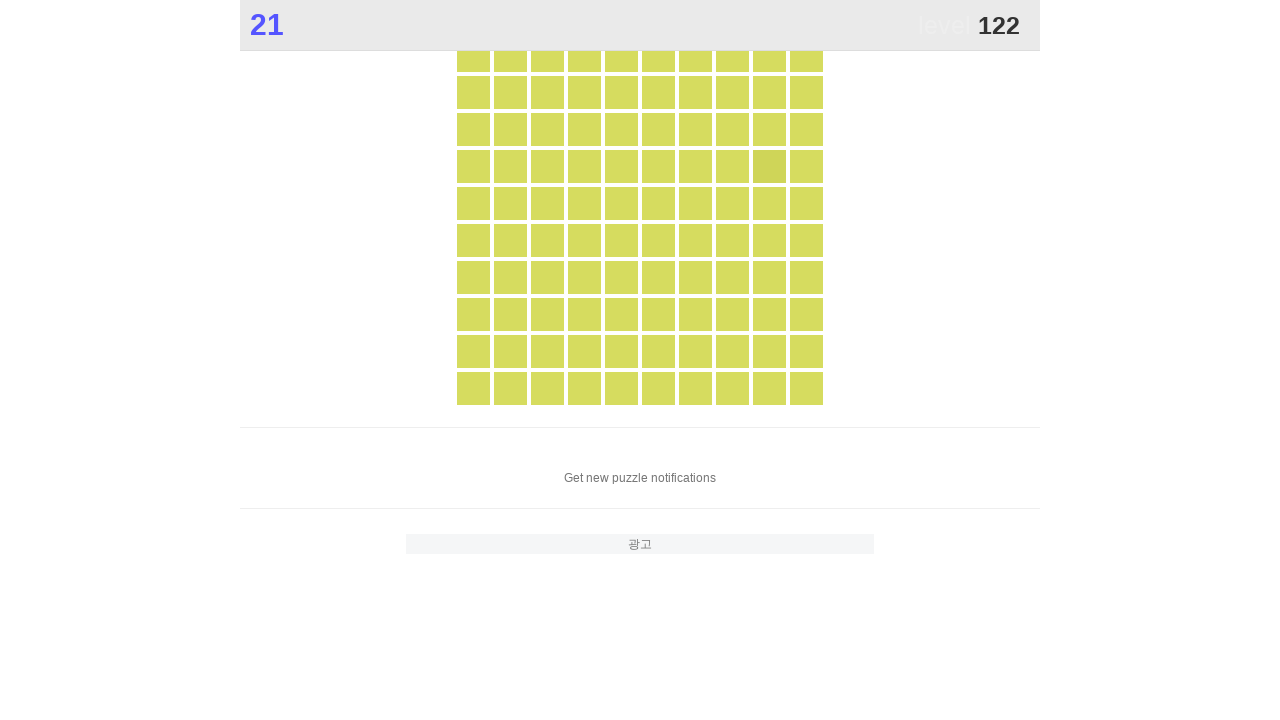

Clicked main game element to score points at (769, 166) on .main
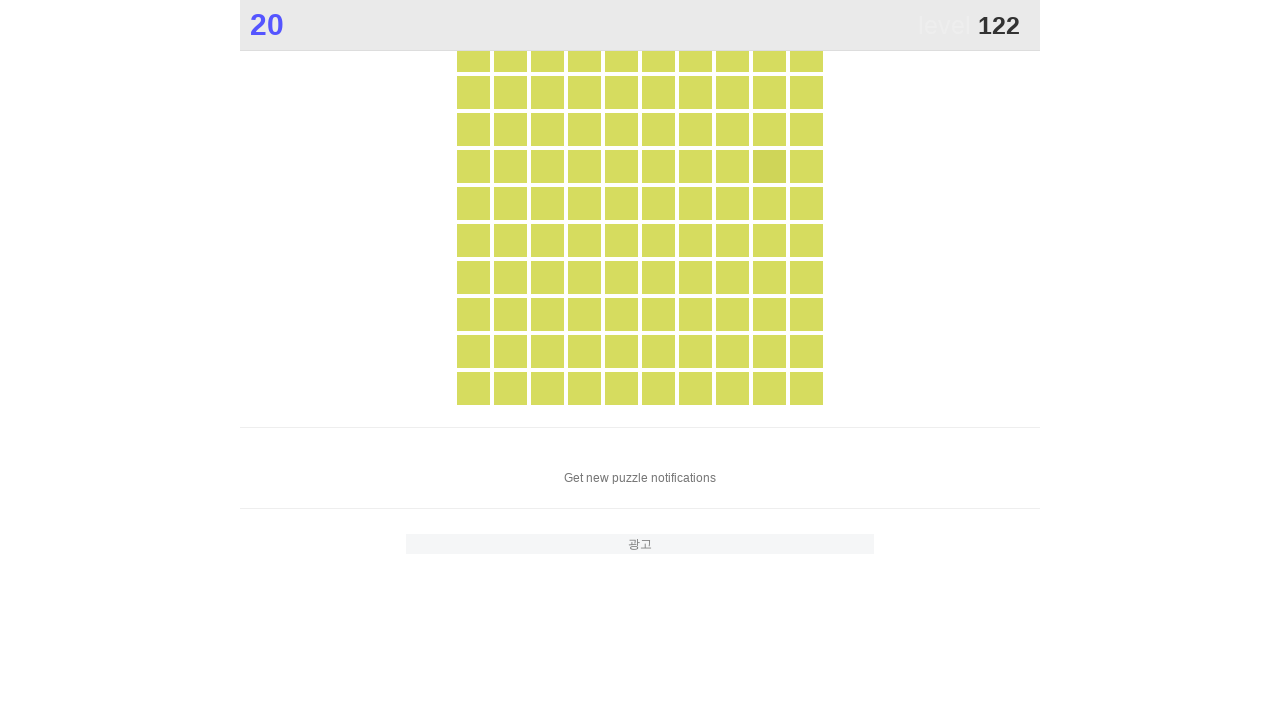

Clicked main game element to score points at (769, 166) on .main
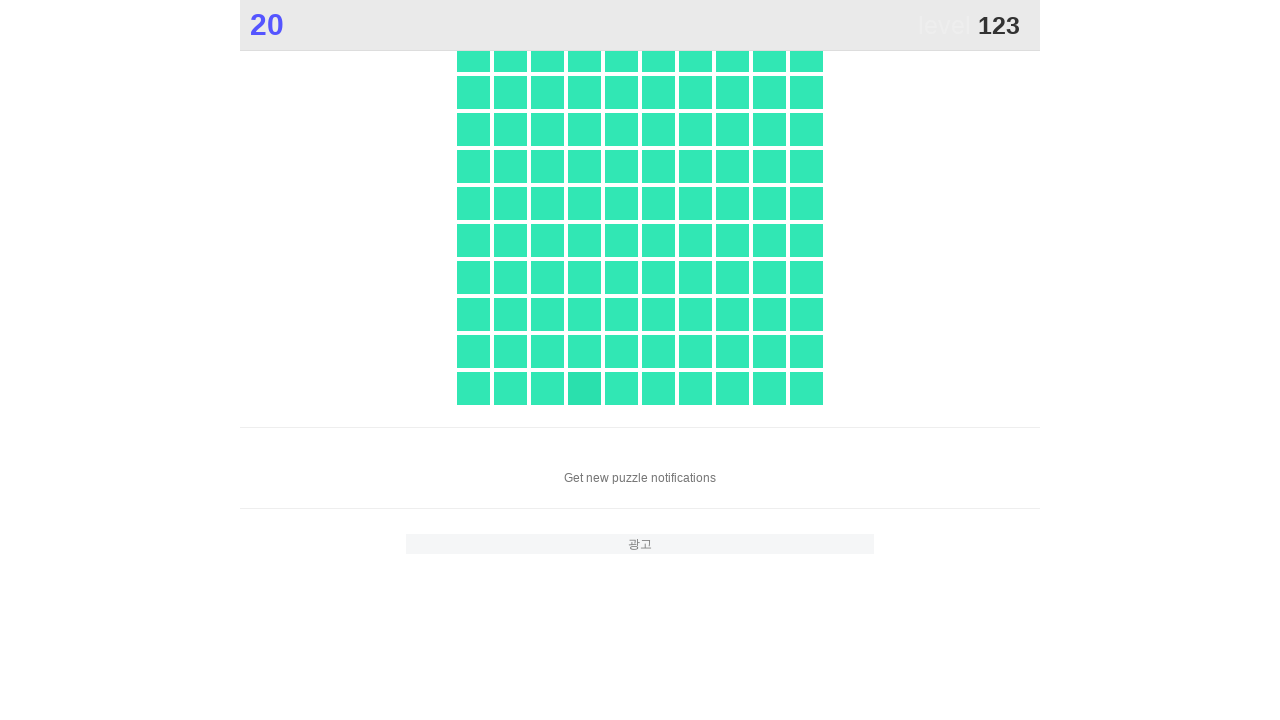

Clicked main game element to score points at (584, 388) on .main
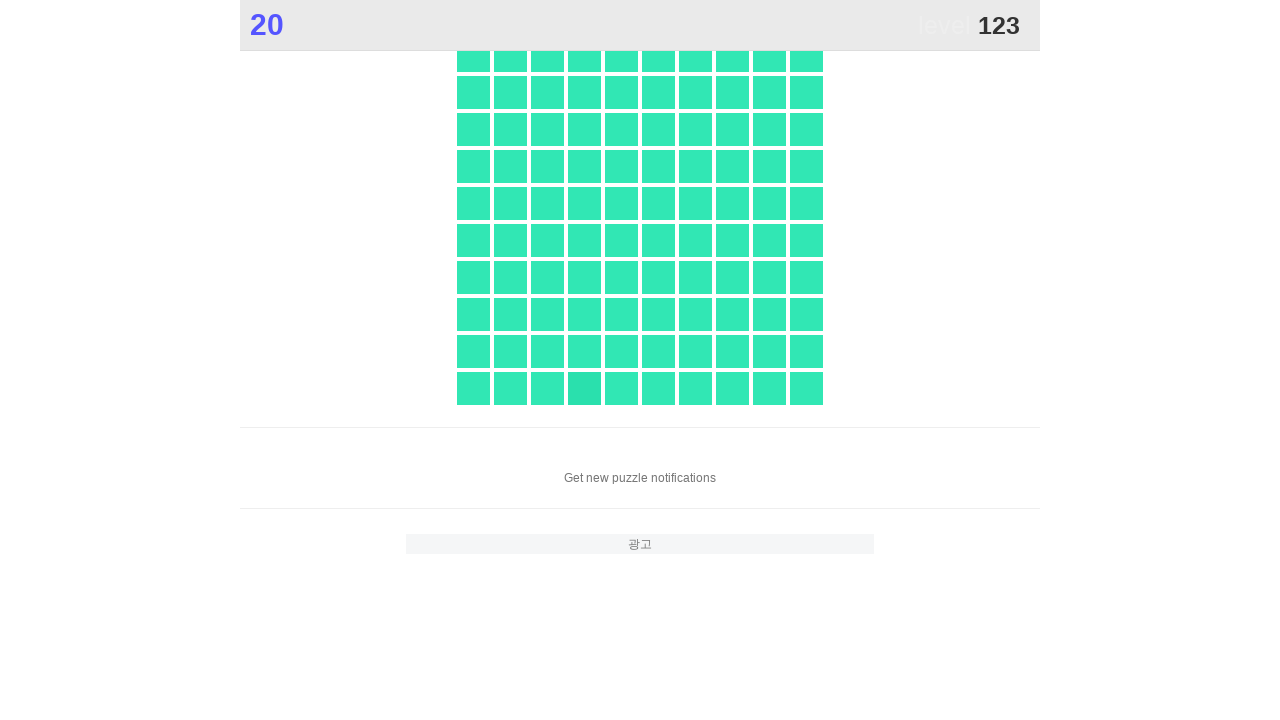

Clicked main game element to score points at (584, 388) on .main
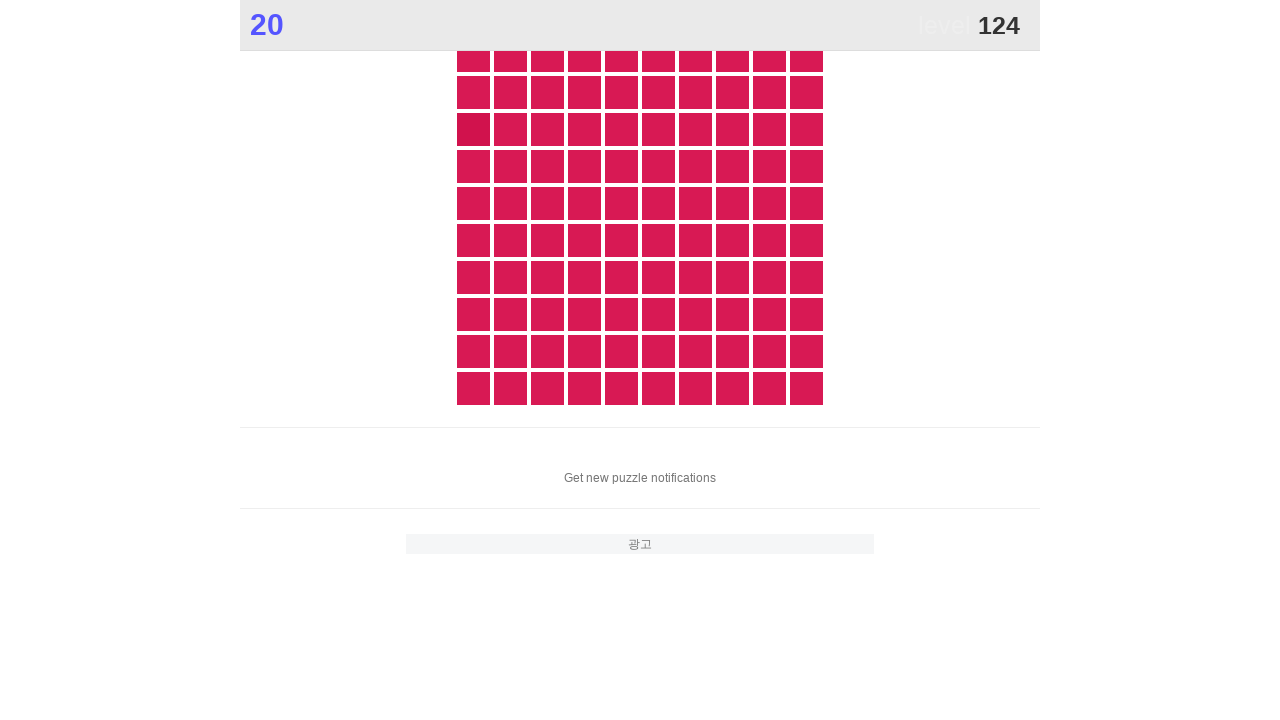

Clicked main game element to score points at (473, 129) on .main
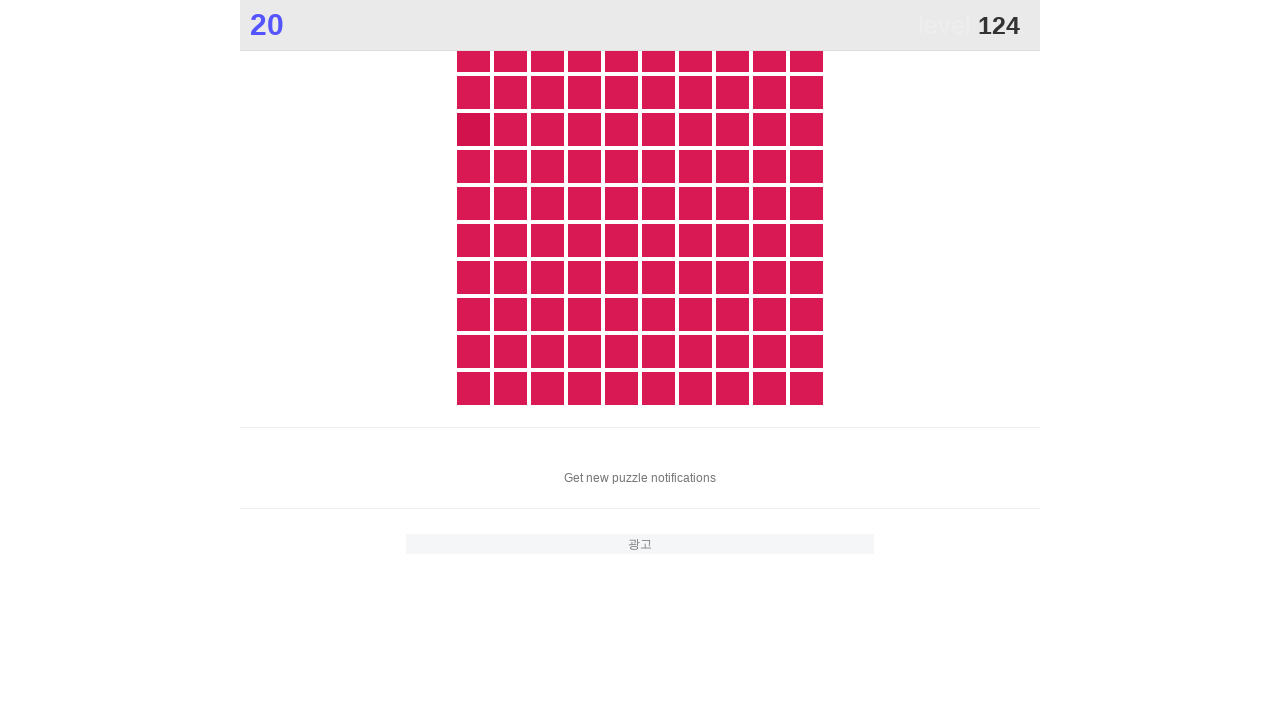

Clicked main game element to score points at (473, 129) on .main
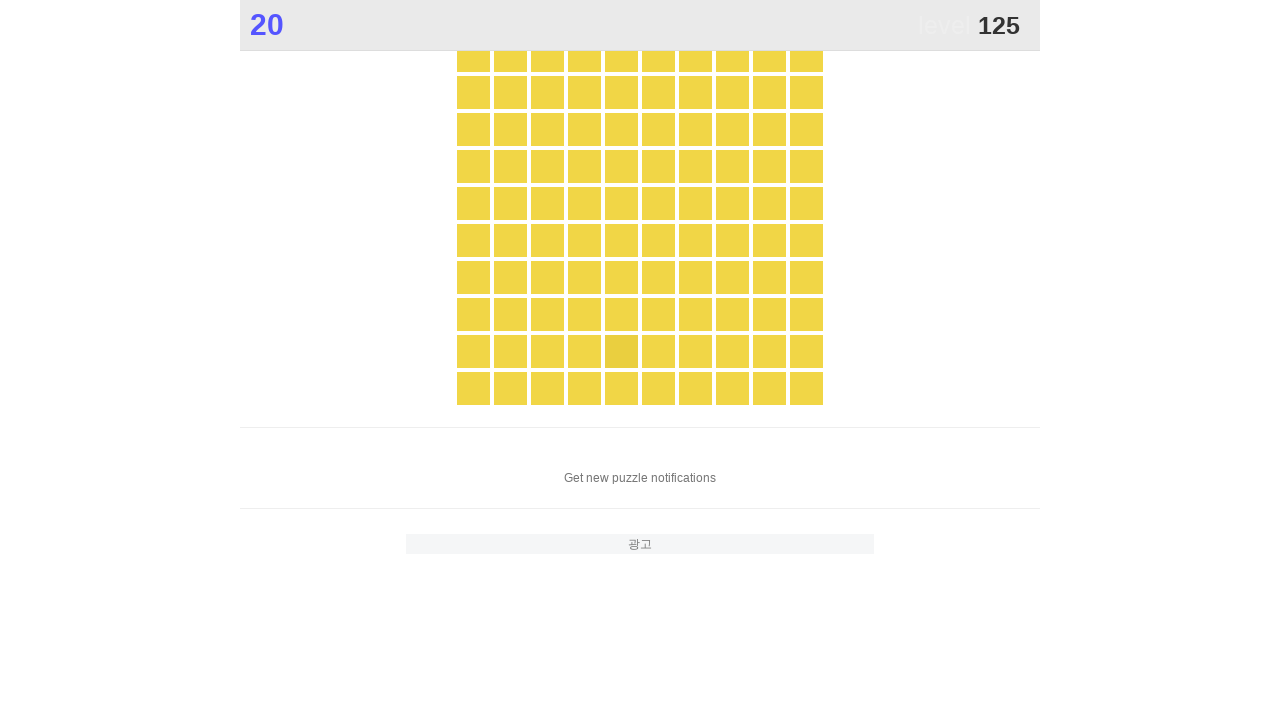

Clicked main game element to score points at (621, 351) on .main
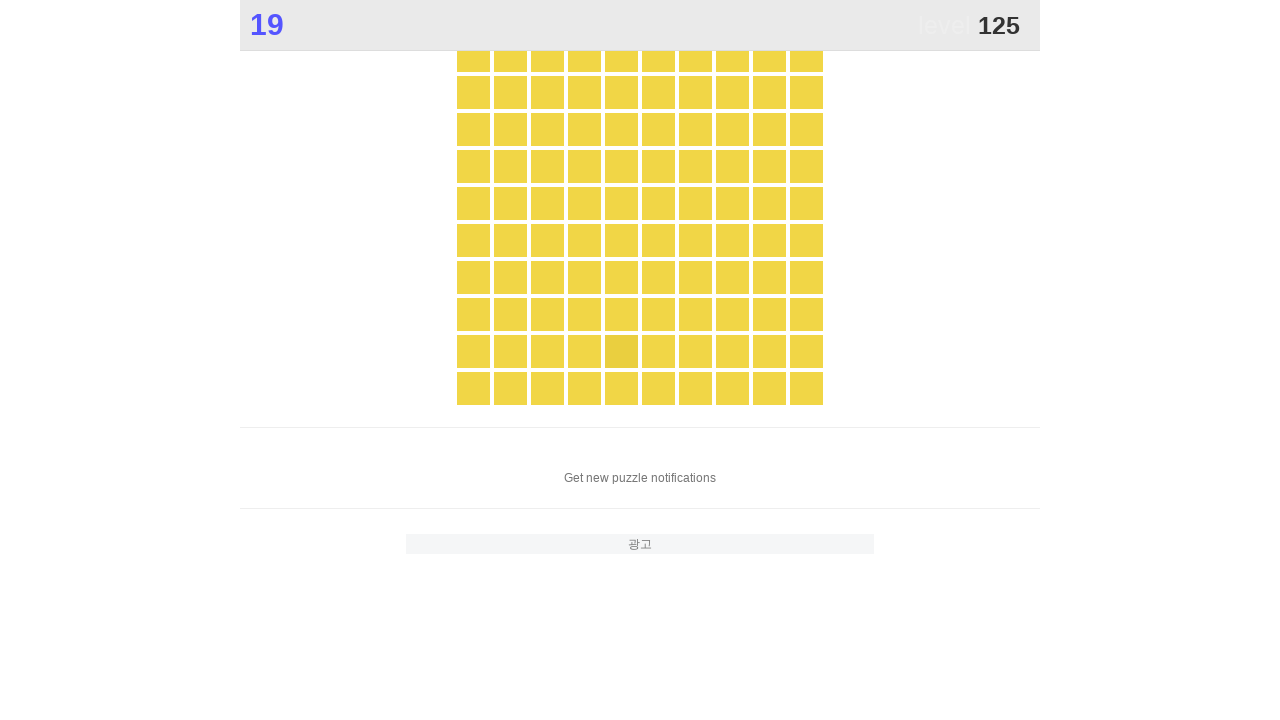

Clicked main game element to score points at (621, 351) on .main
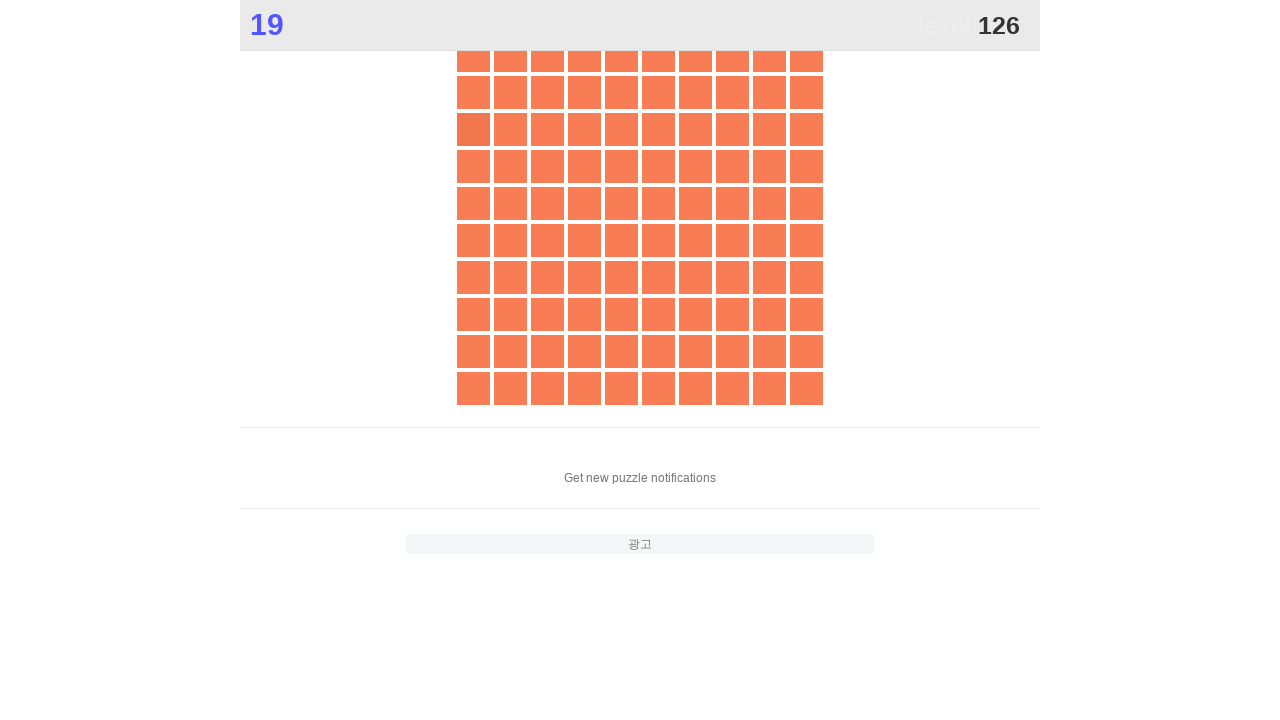

Clicked main game element to score points at (473, 129) on .main
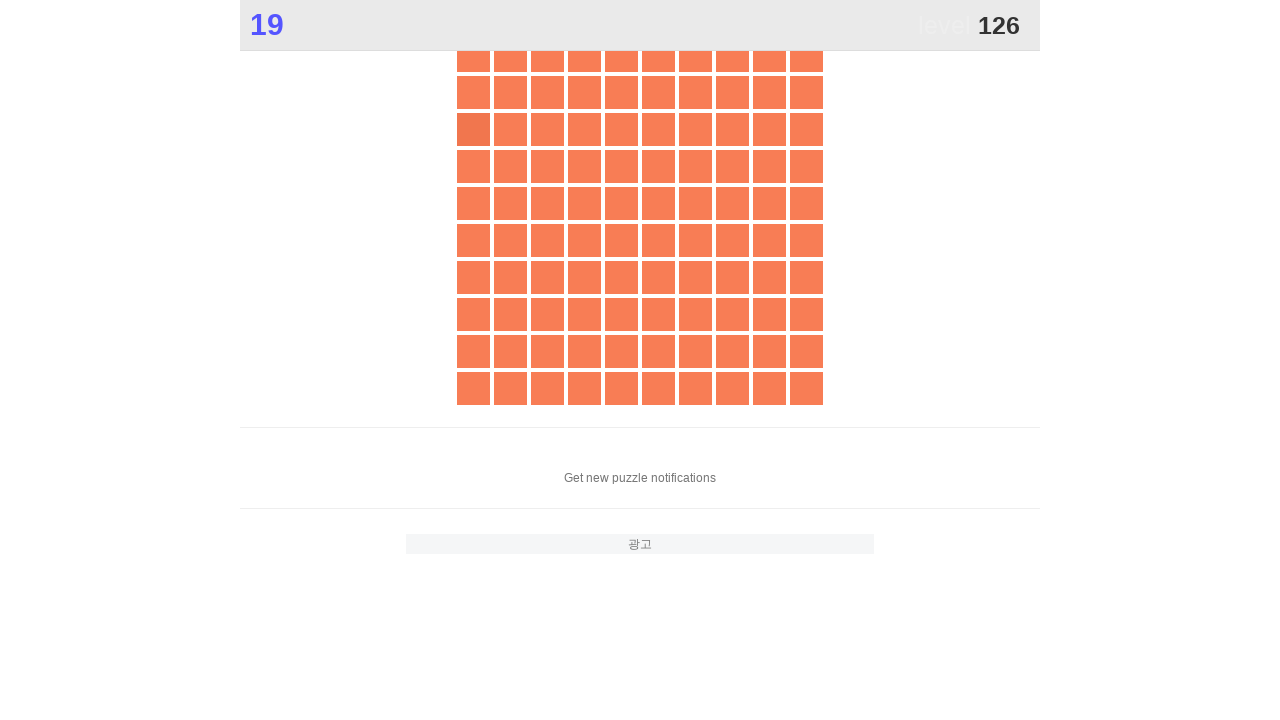

Clicked main game element to score points at (473, 129) on .main
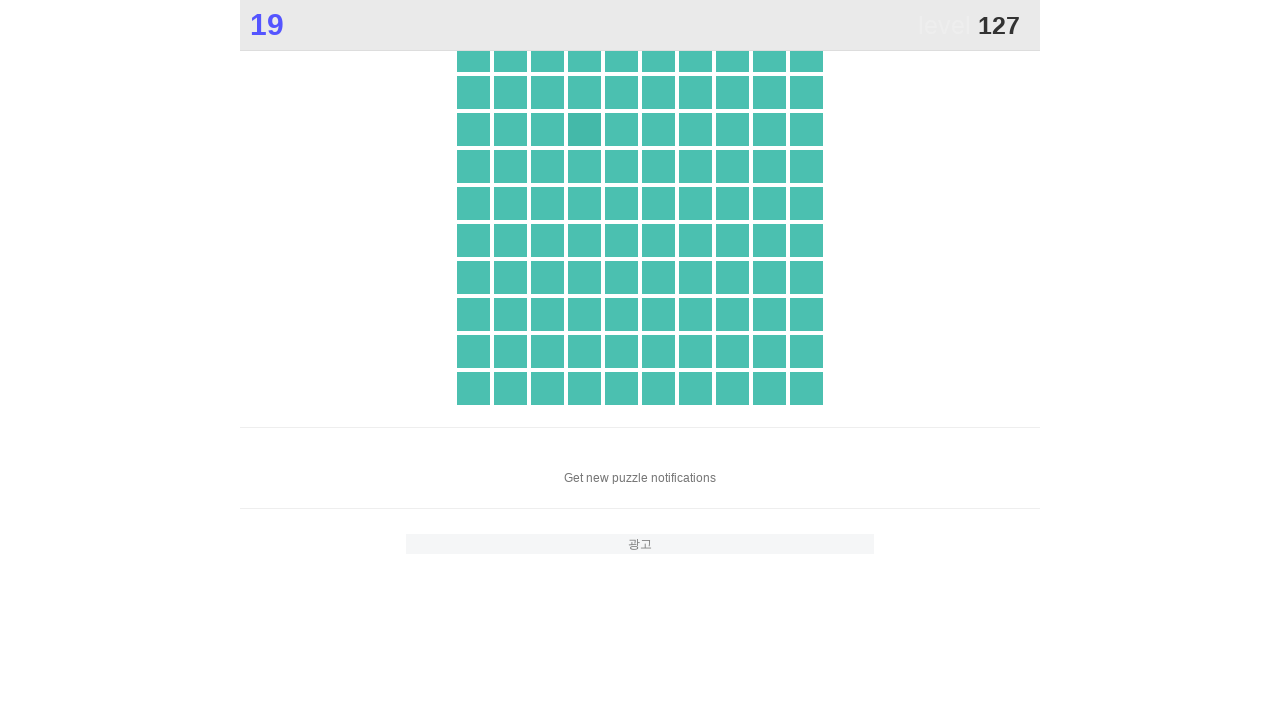

Clicked main game element to score points at (584, 129) on .main
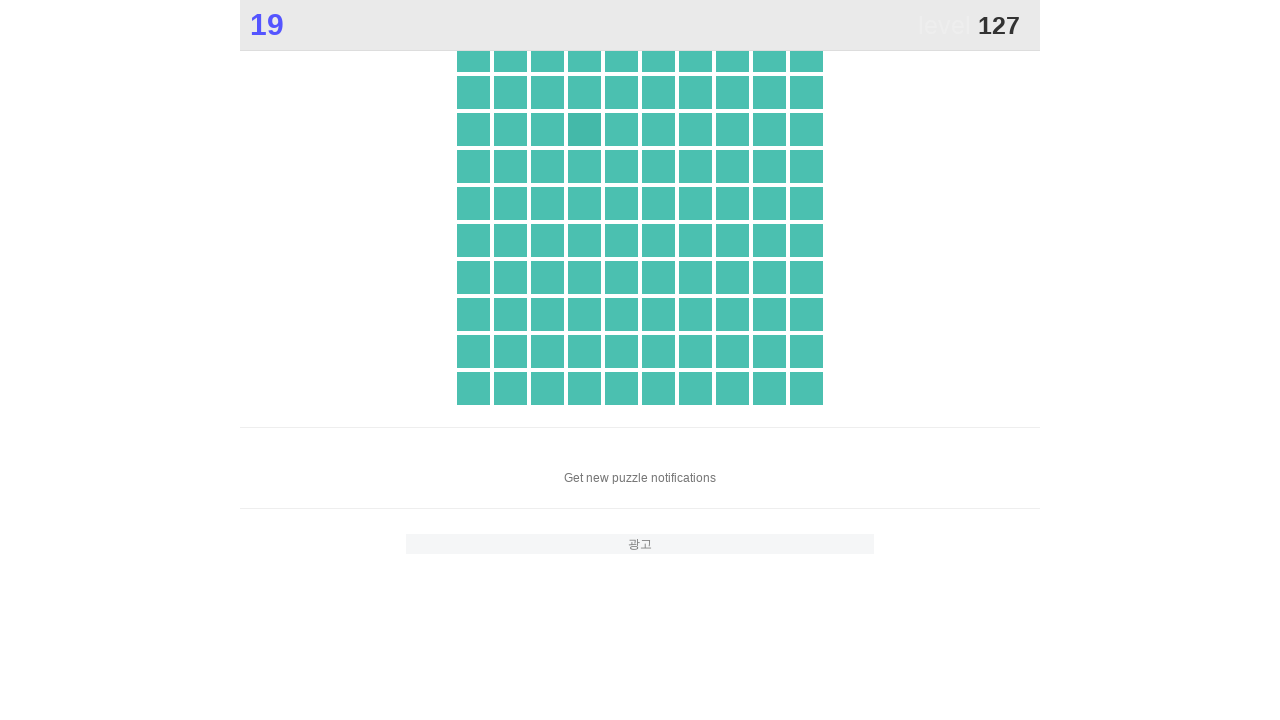

Clicked main game element to score points at (584, 129) on .main
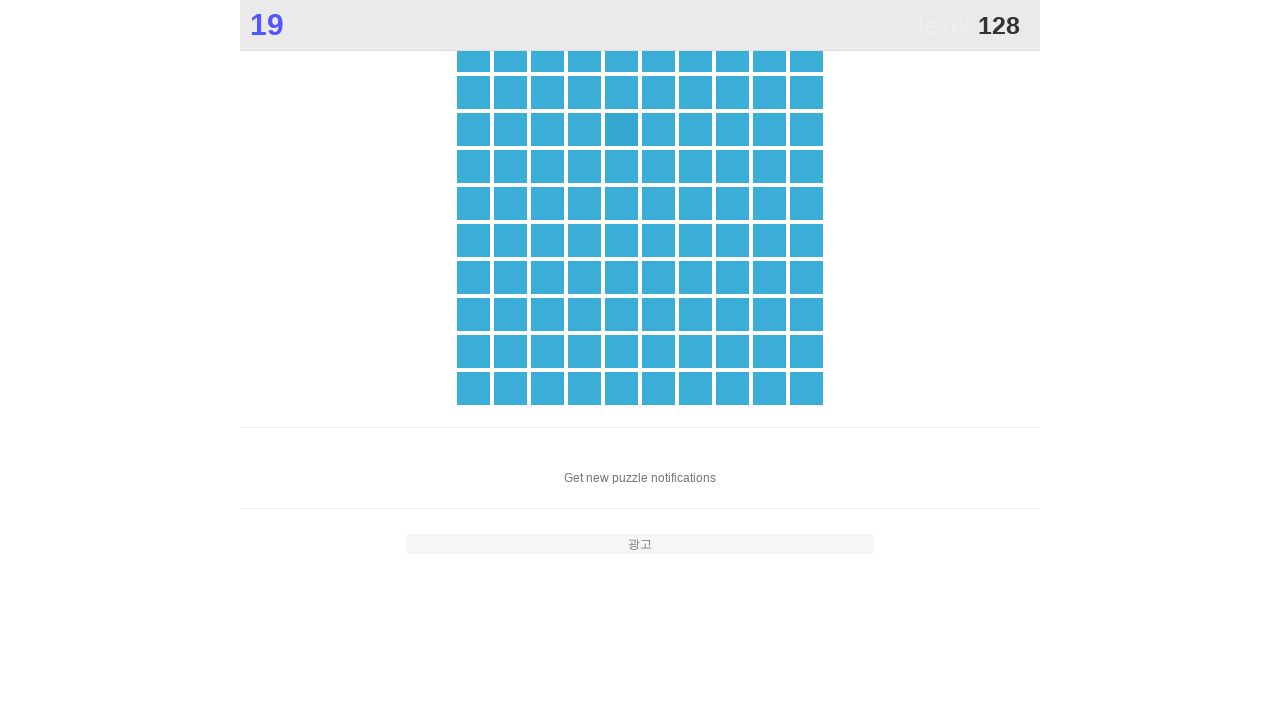

Clicked main game element to score points at (621, 129) on .main
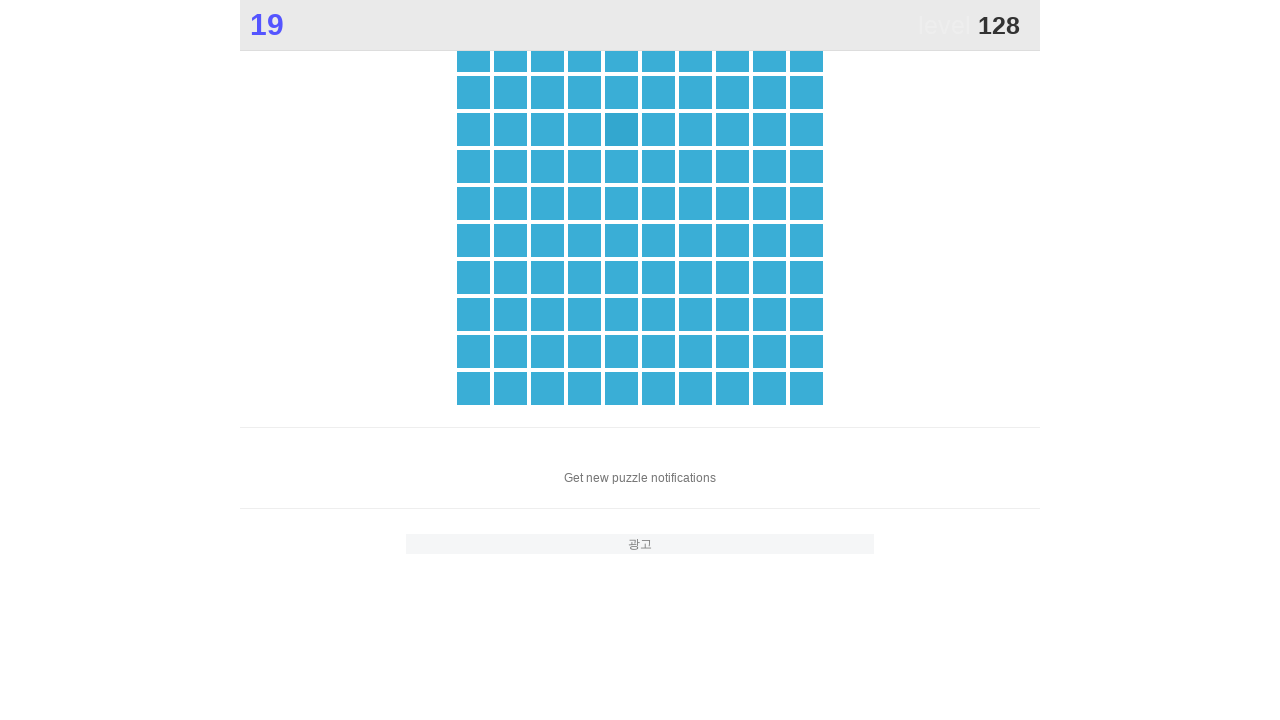

Clicked main game element to score points at (621, 129) on .main
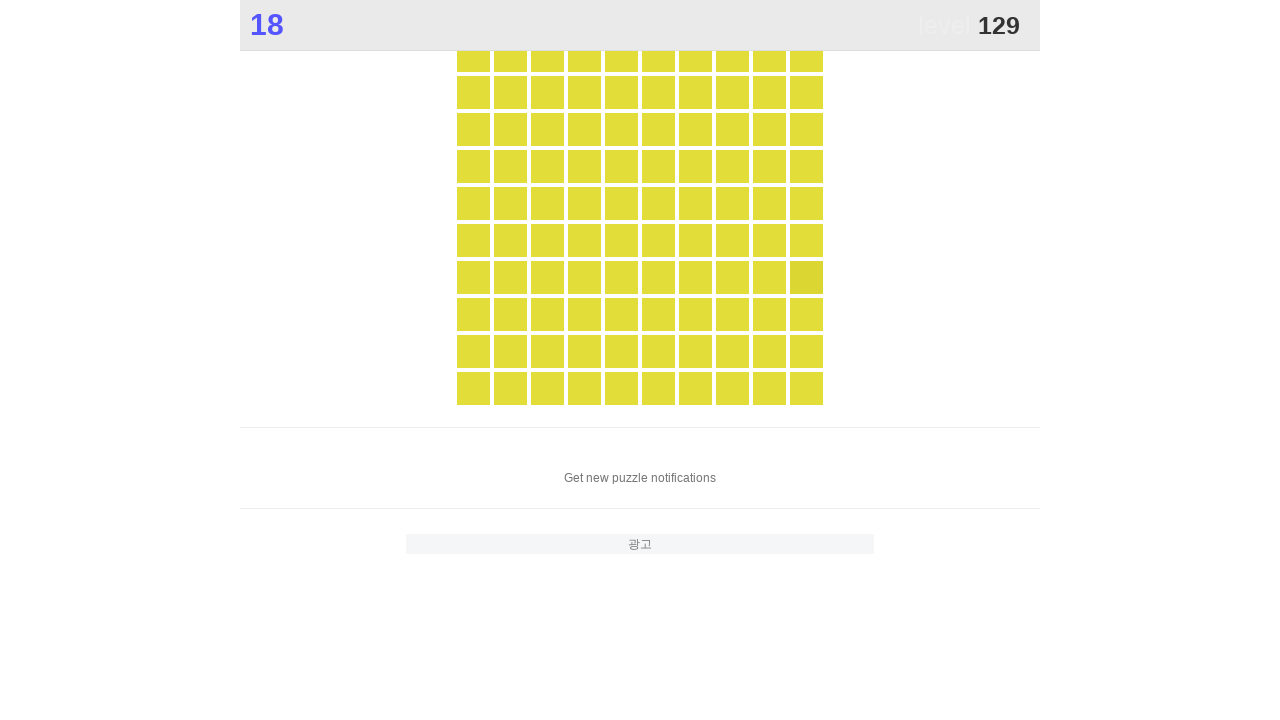

Clicked main game element to score points at (806, 277) on .main
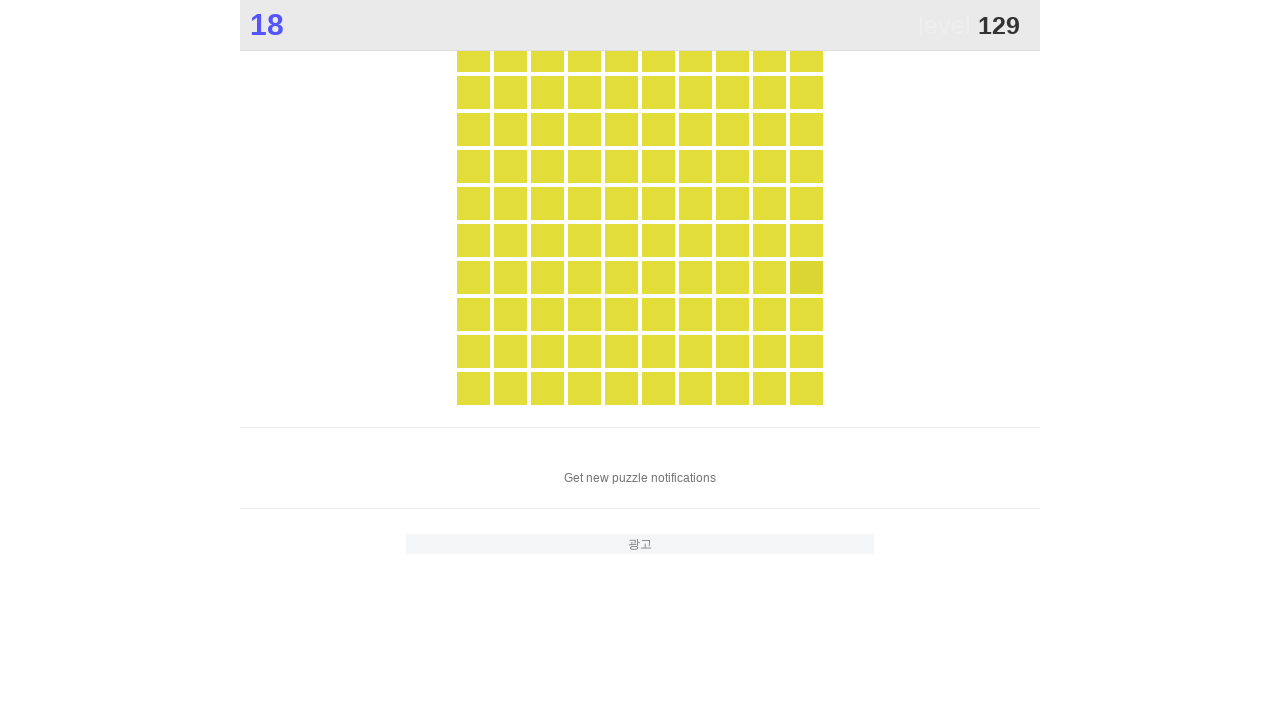

Clicked main game element to score points at (806, 277) on .main
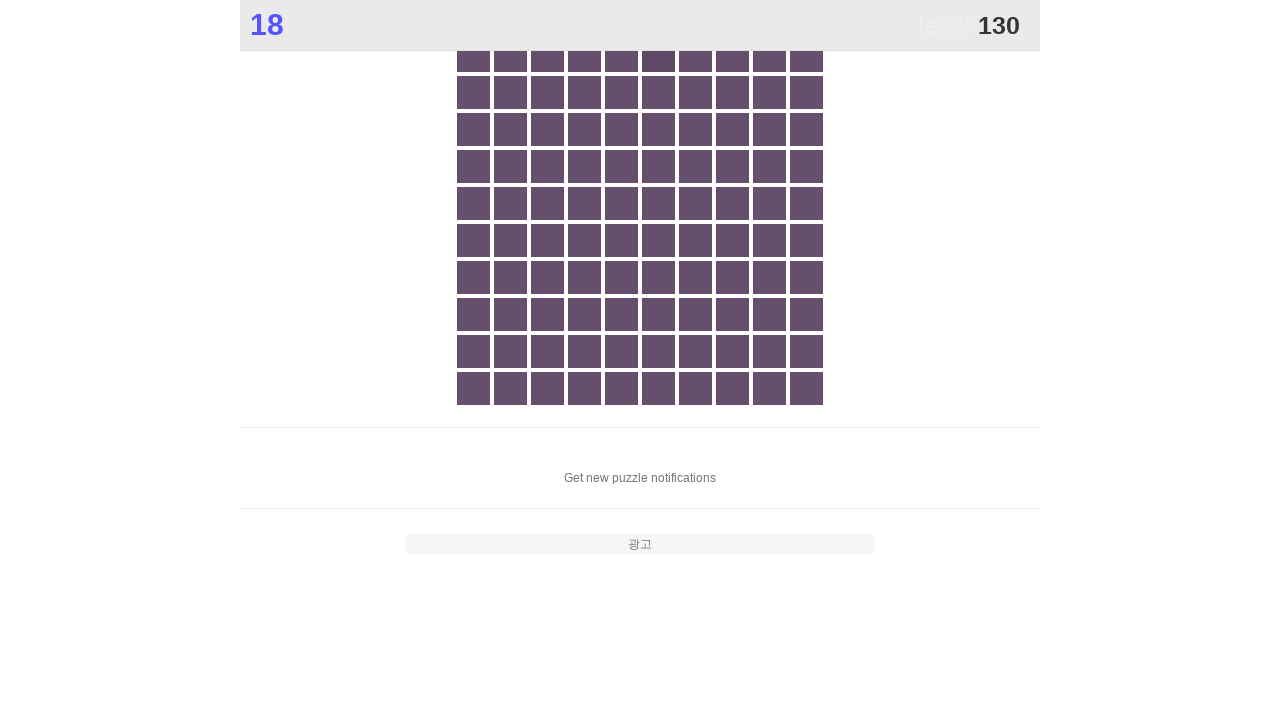

Clicked main game element to score points at (658, 55) on .main
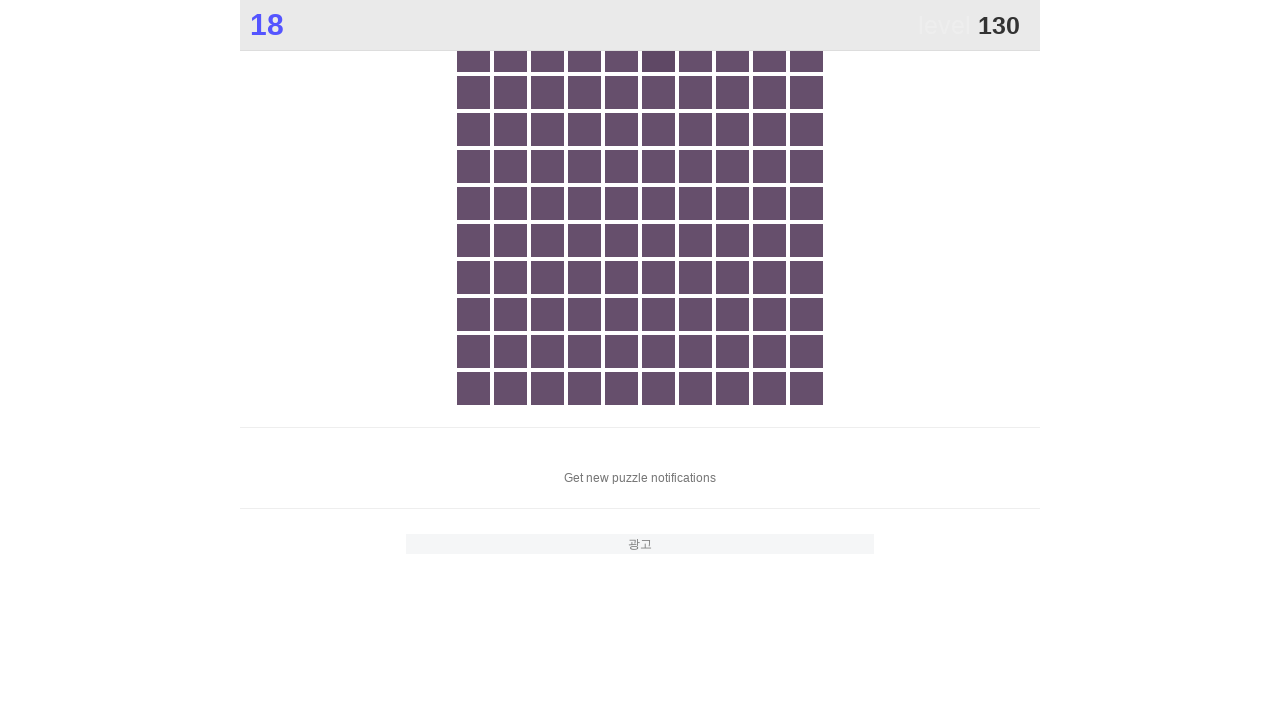

Clicked main game element to score points at (658, 55) on .main
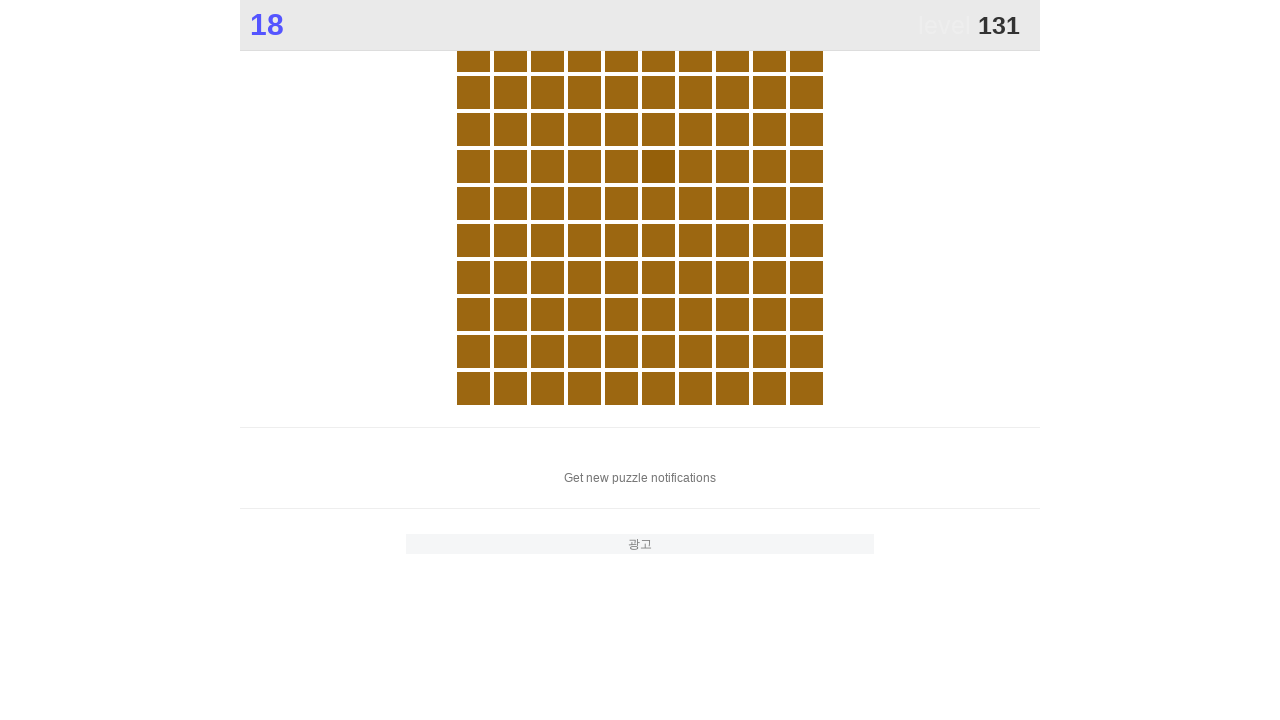

Clicked main game element to score points at (658, 166) on .main
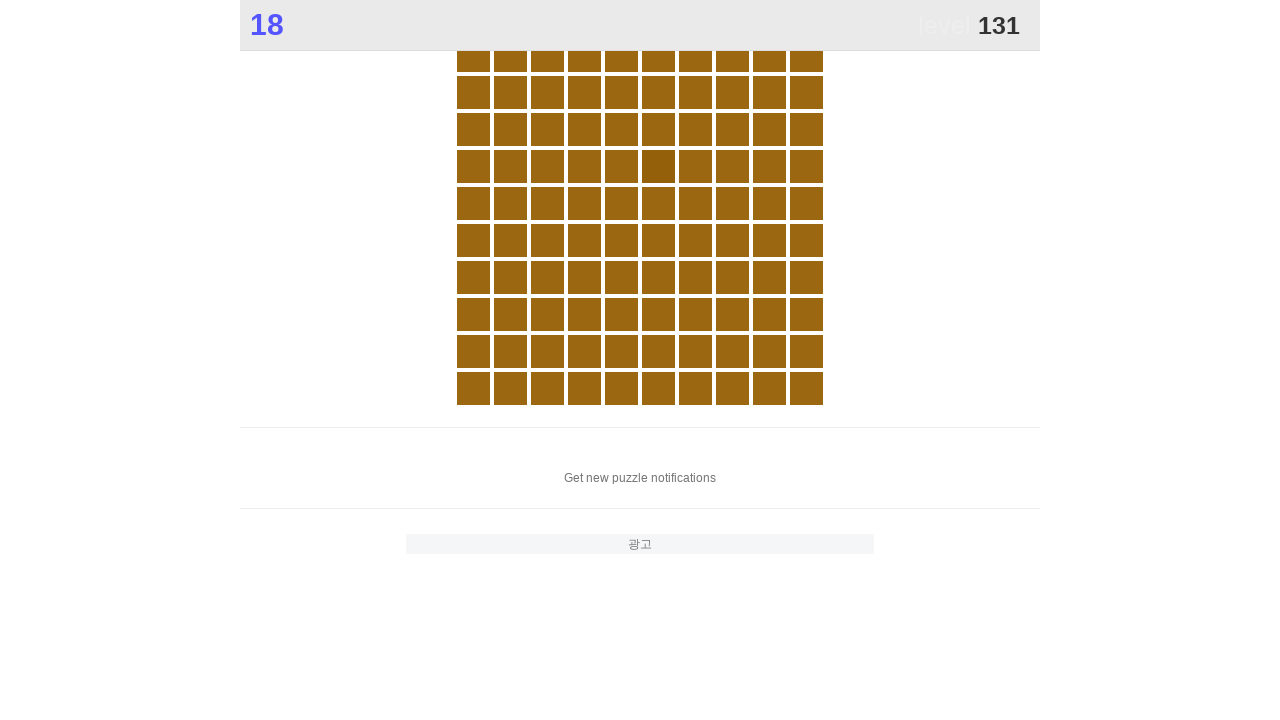

Clicked main game element to score points at (658, 166) on .main
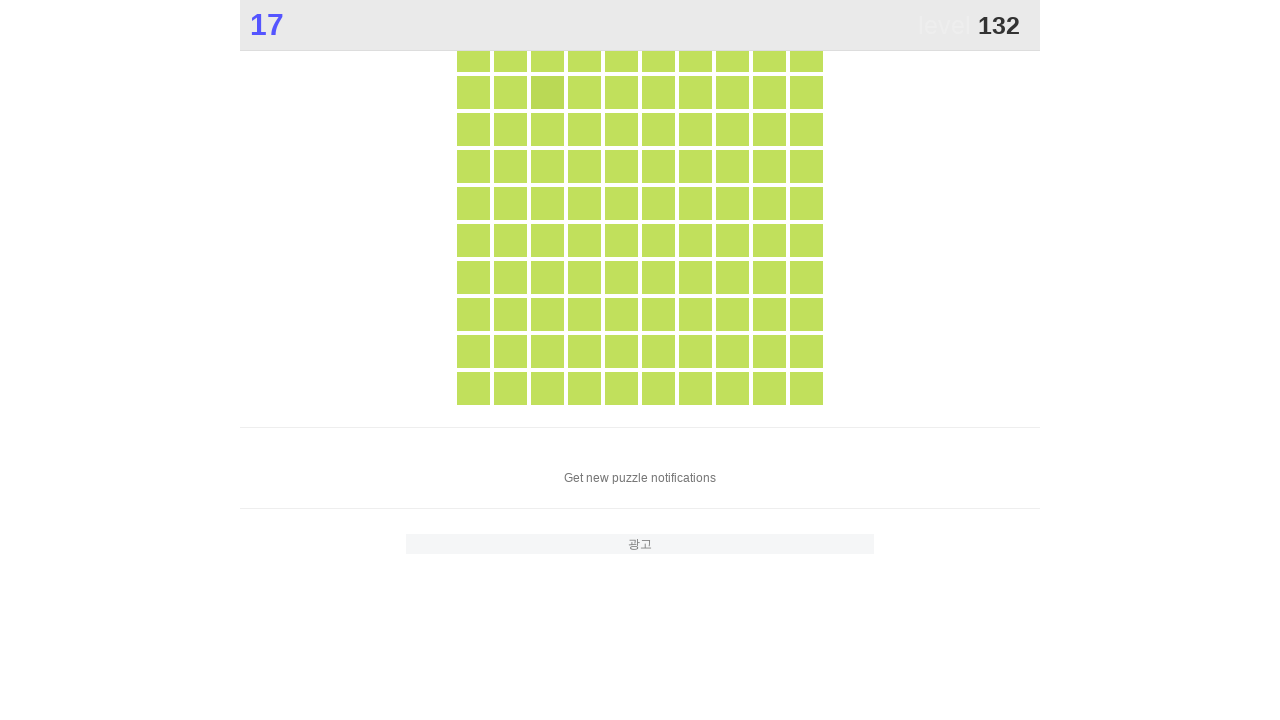

Clicked main game element to score points at (547, 92) on .main
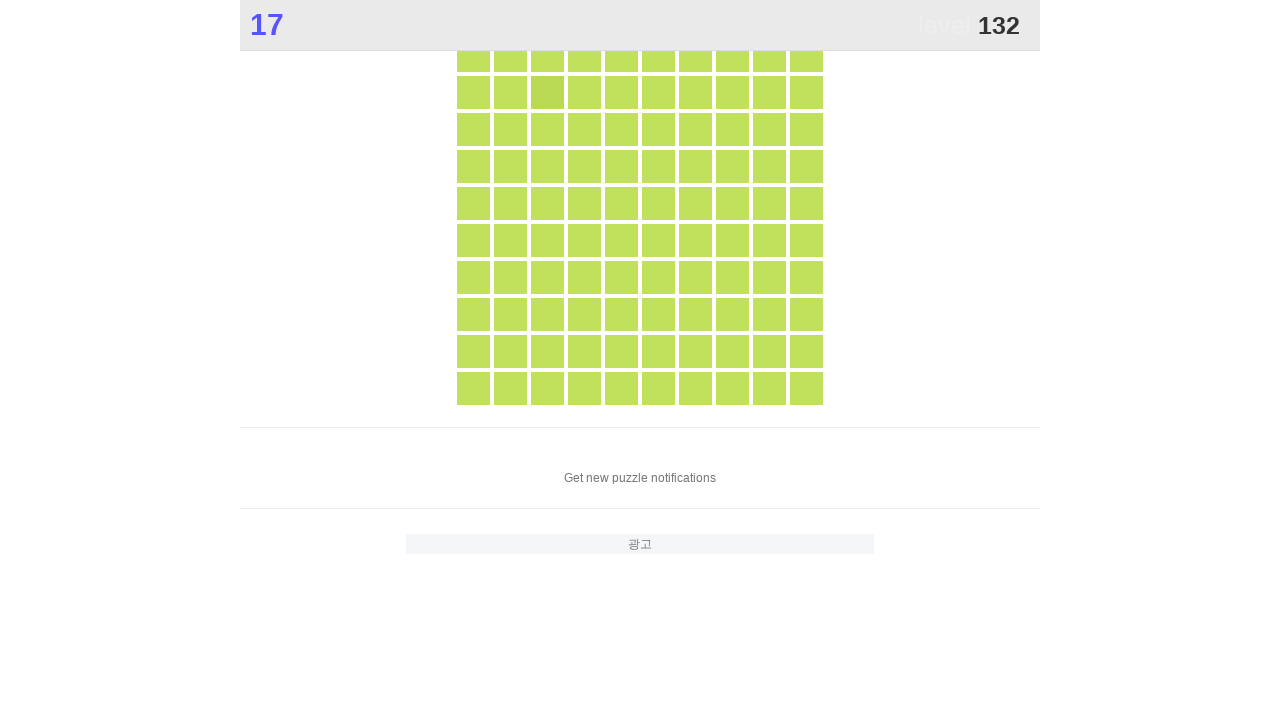

Clicked main game element to score points at (547, 92) on .main
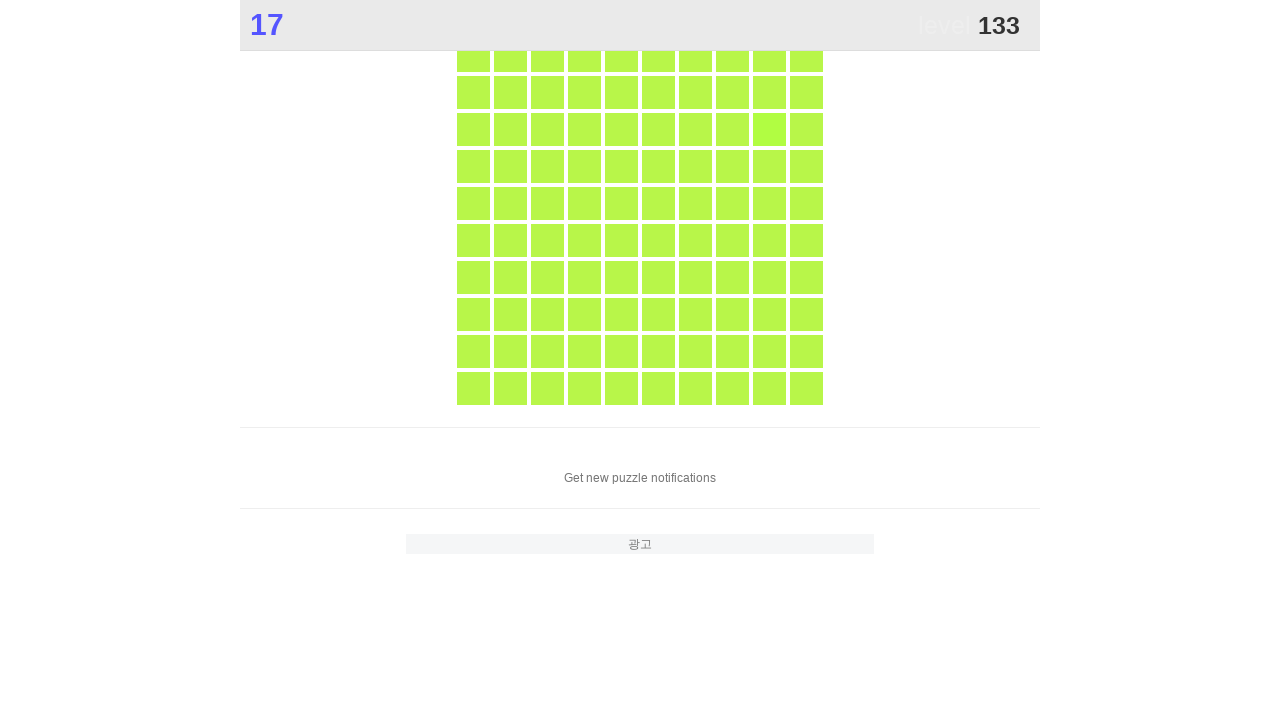

Clicked main game element to score points at (769, 129) on .main
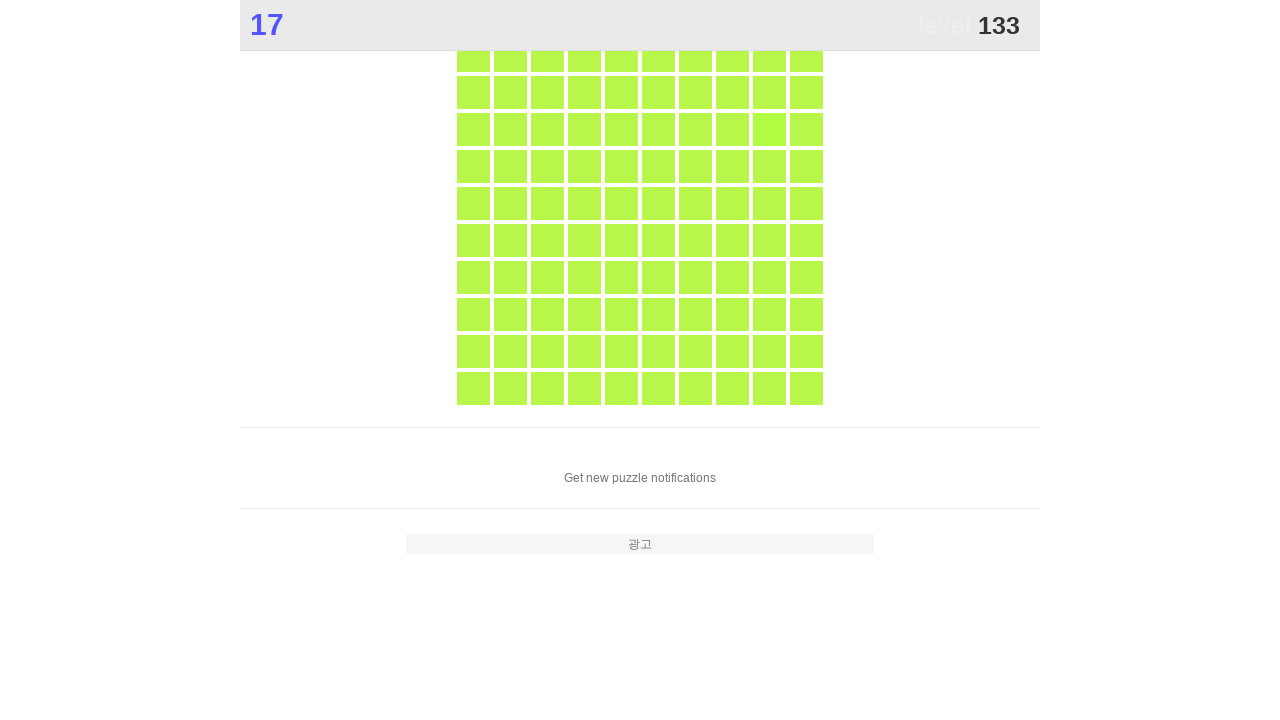

Clicked main game element to score points at (769, 129) on .main
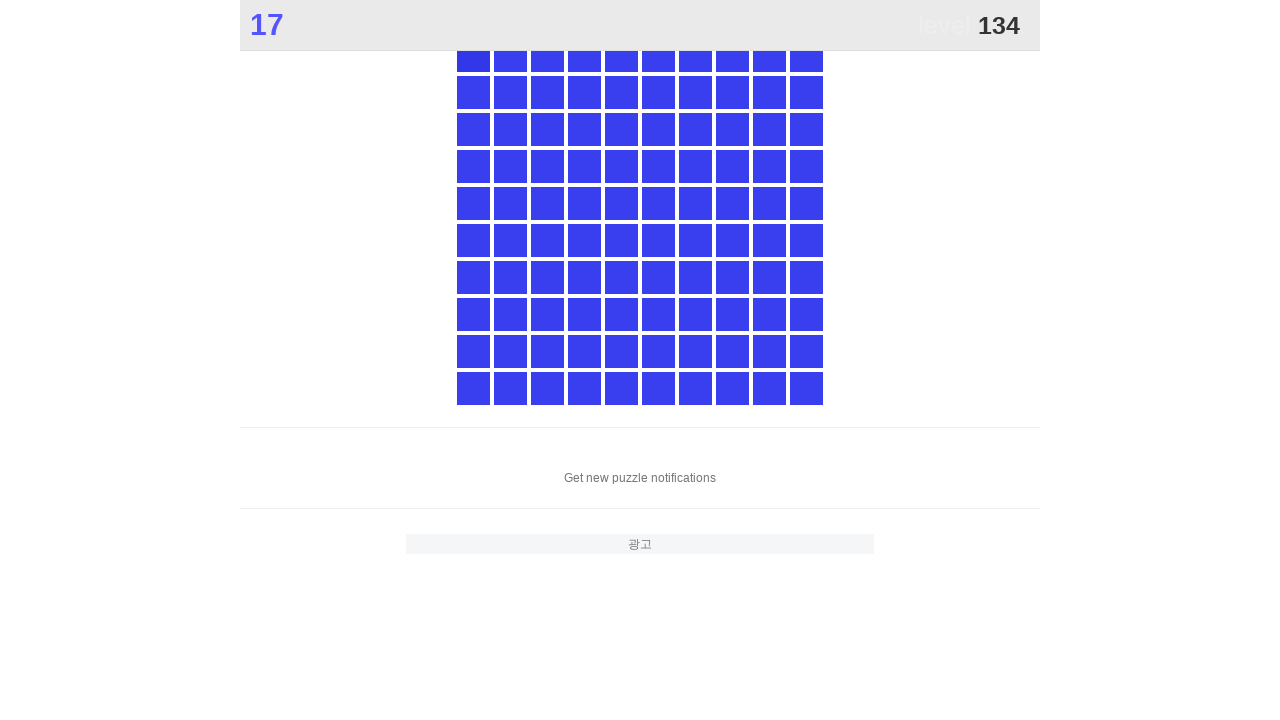

Clicked main game element to score points at (473, 55) on .main
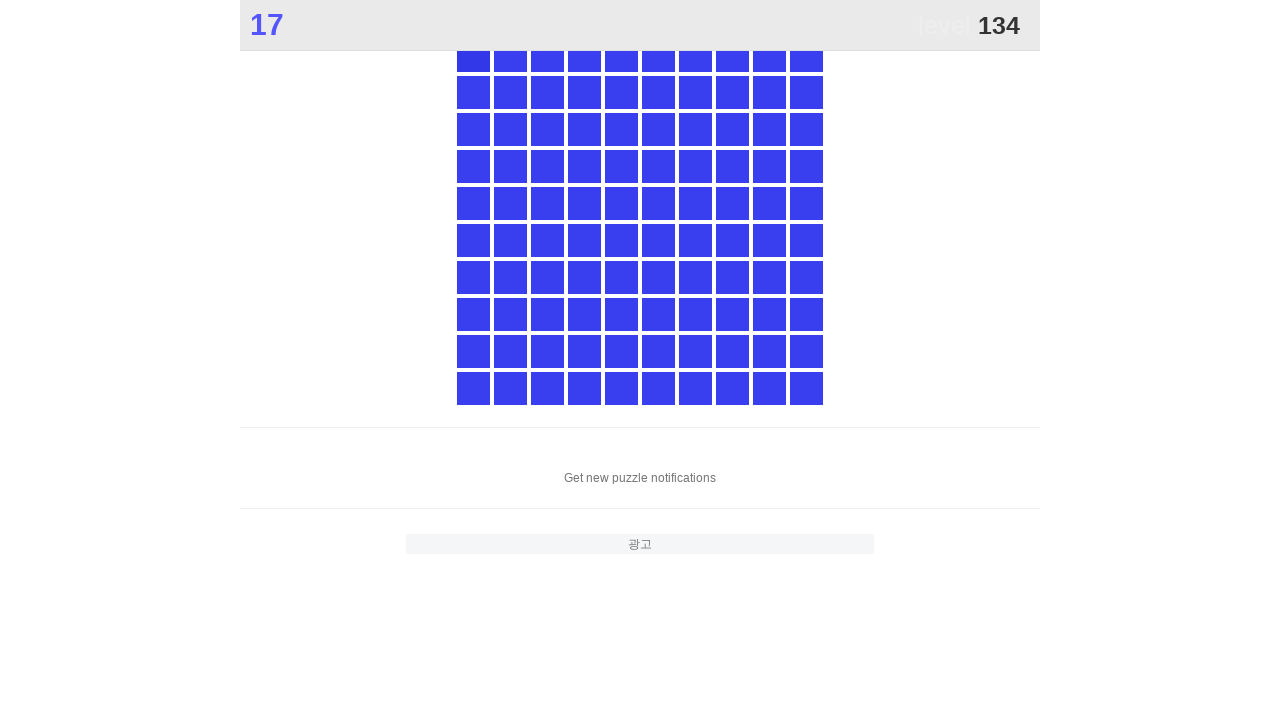

Clicked main game element to score points at (473, 55) on .main
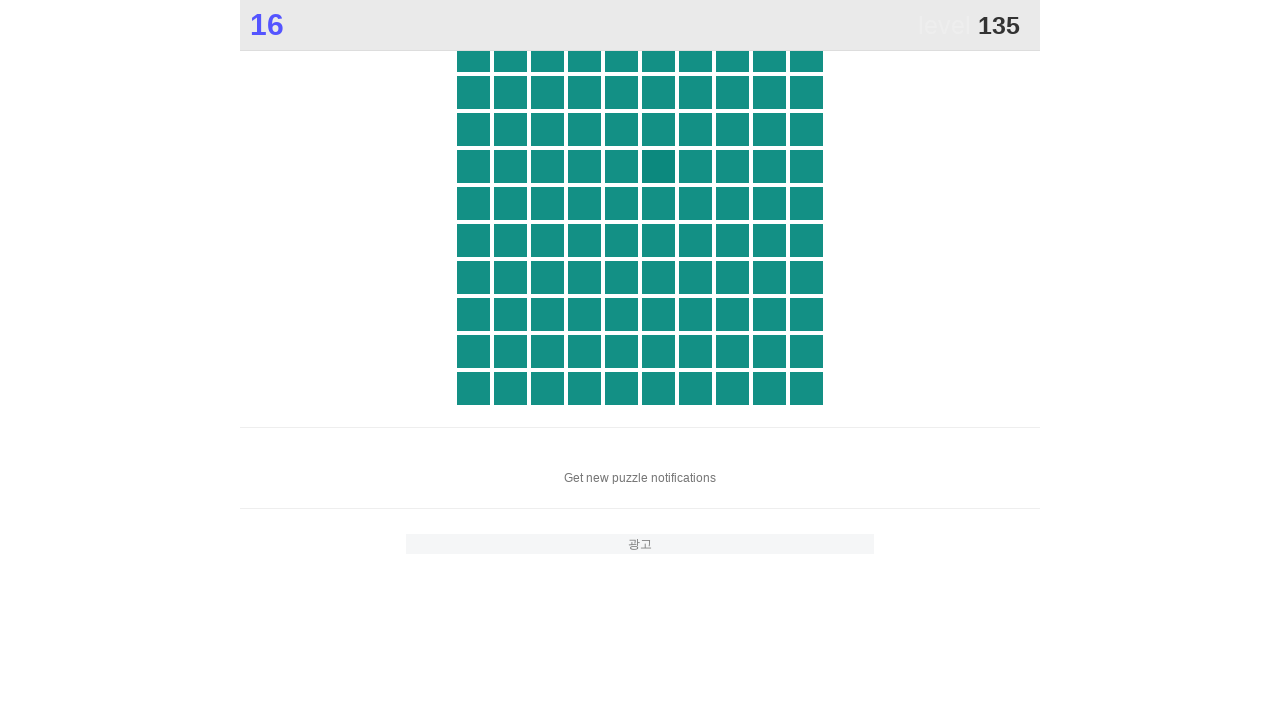

Clicked main game element to score points at (658, 166) on .main
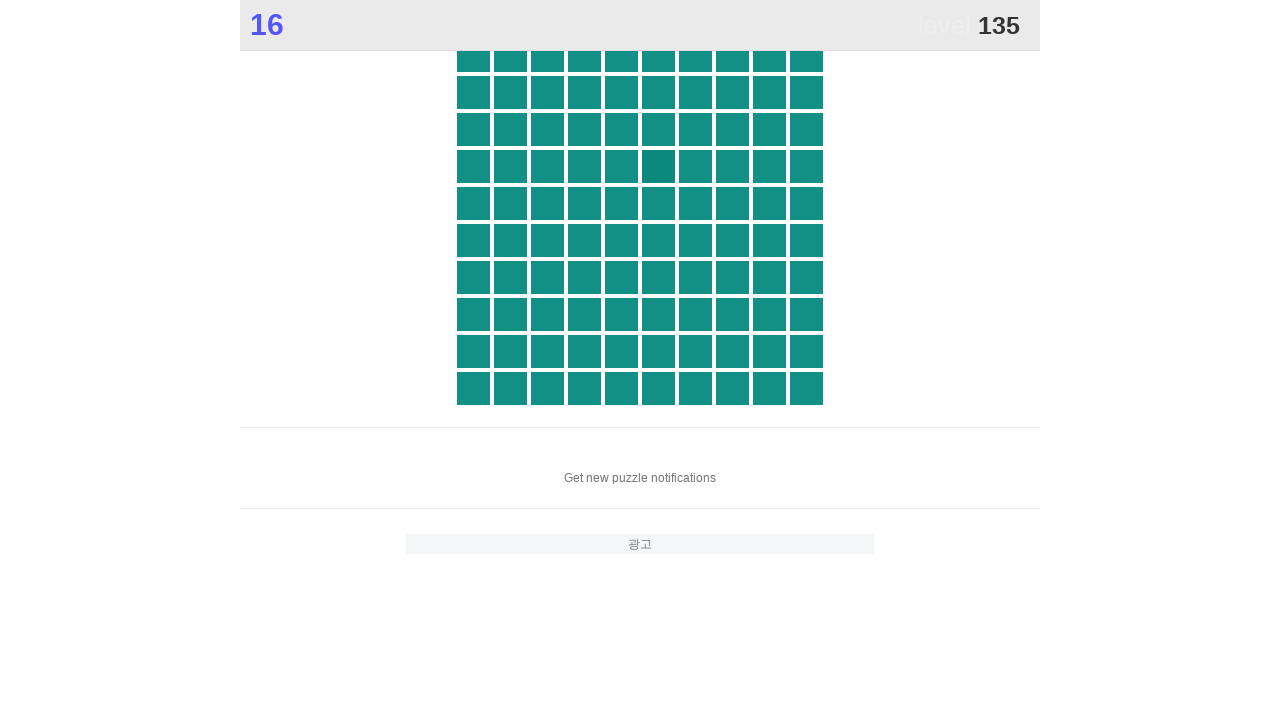

Clicked main game element to score points at (658, 166) on .main
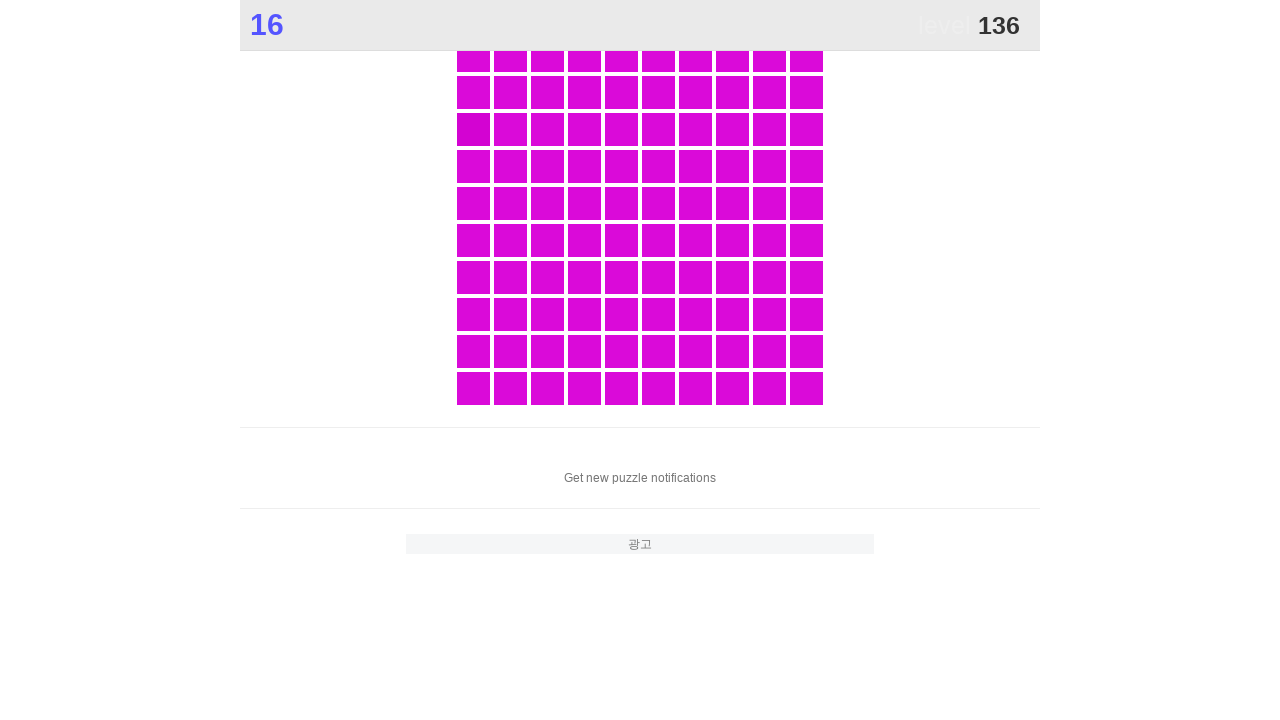

Clicked main game element to score points at (473, 129) on .main
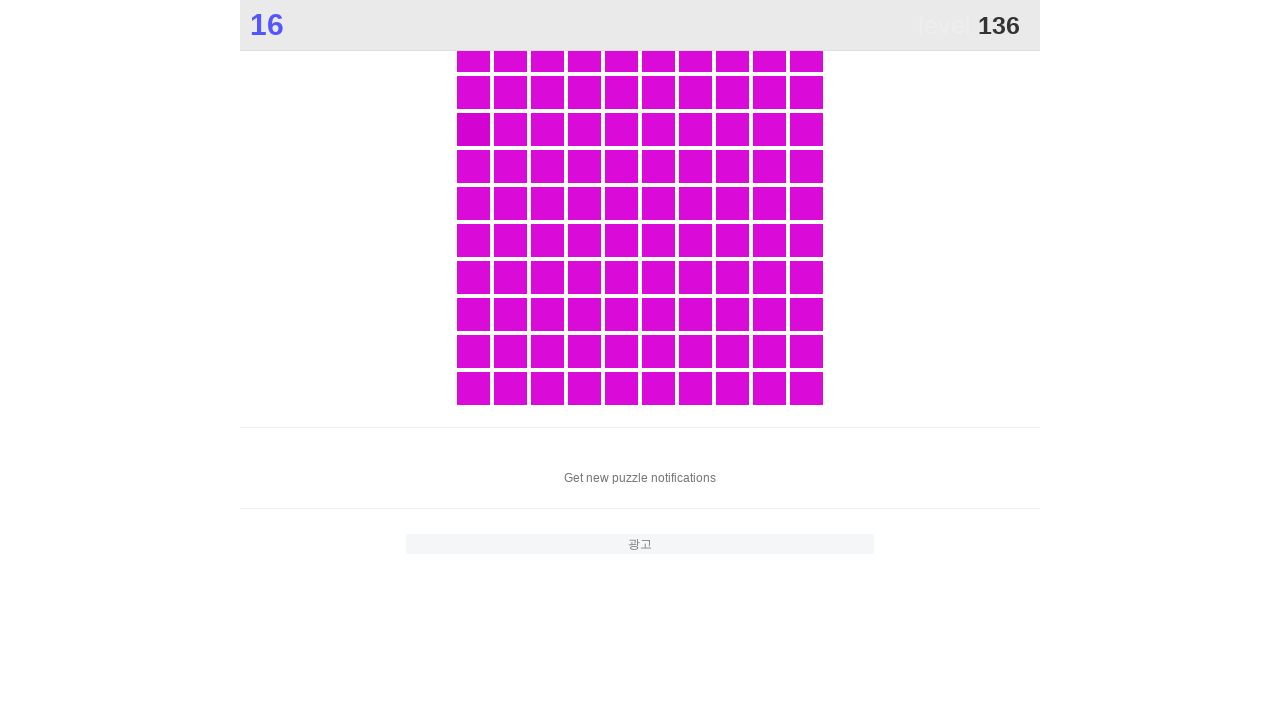

Clicked main game element to score points at (473, 129) on .main
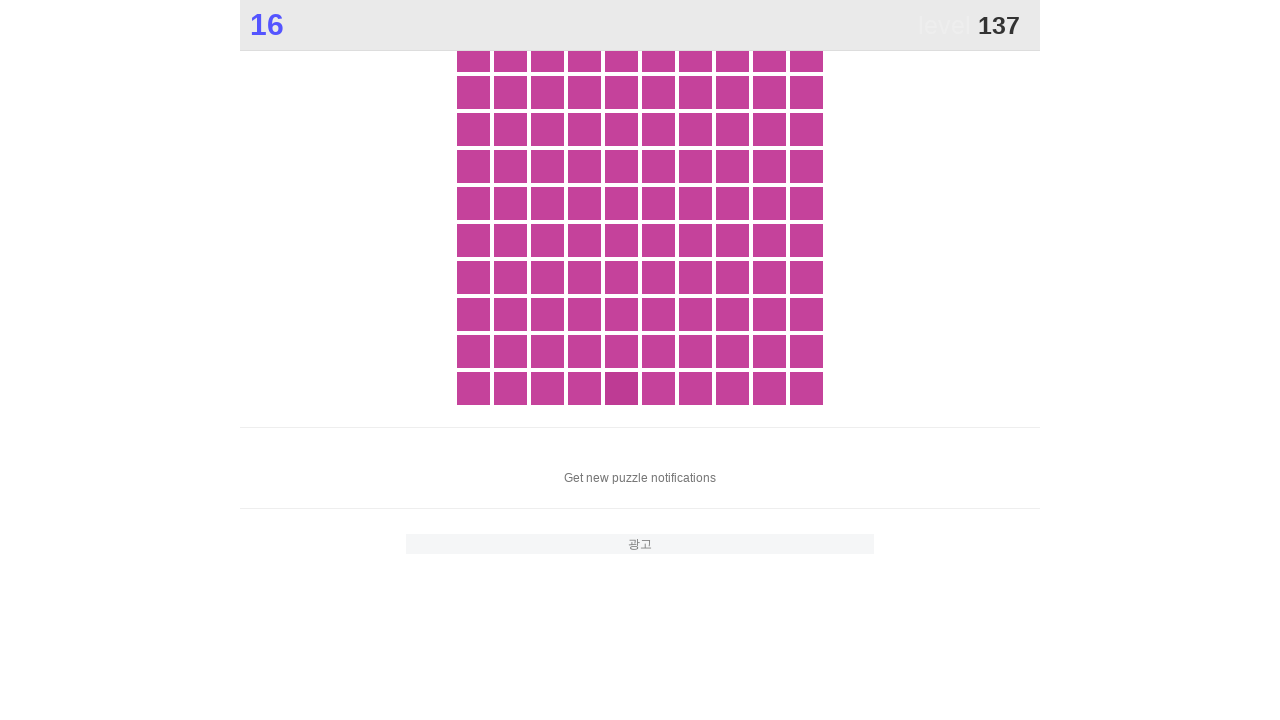

Clicked main game element to score points at (621, 388) on .main
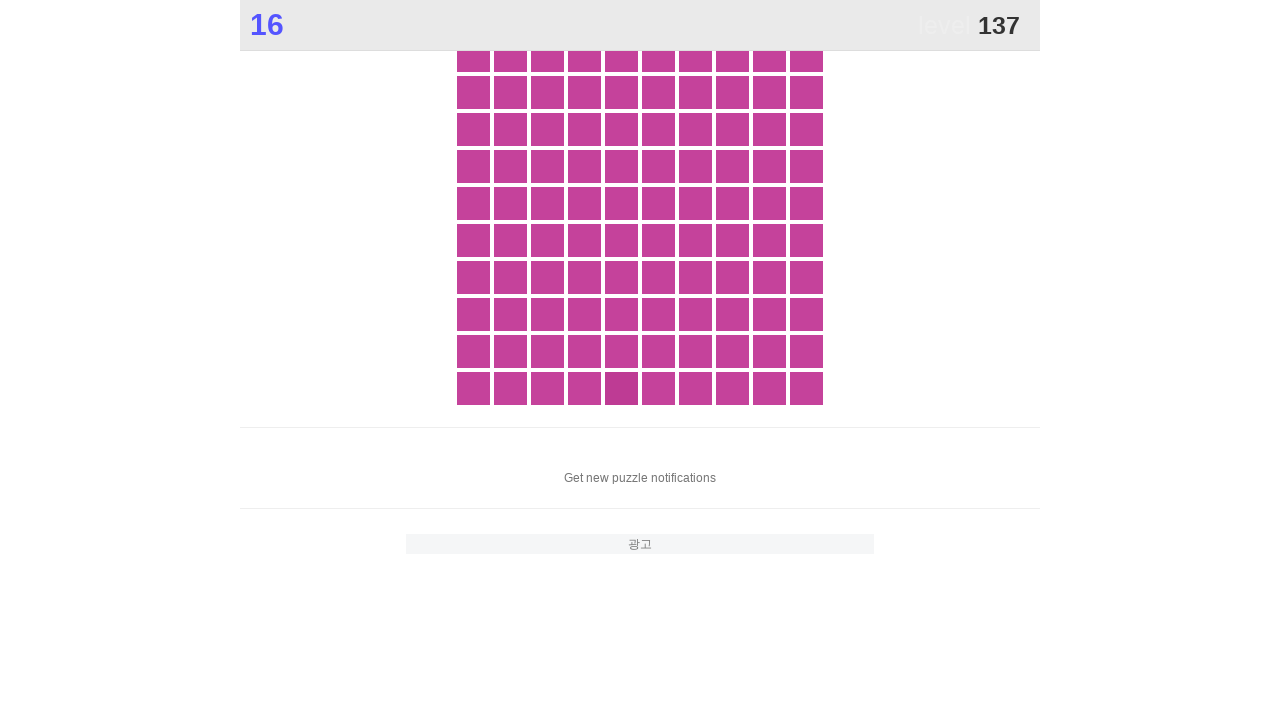

Clicked main game element to score points at (621, 388) on .main
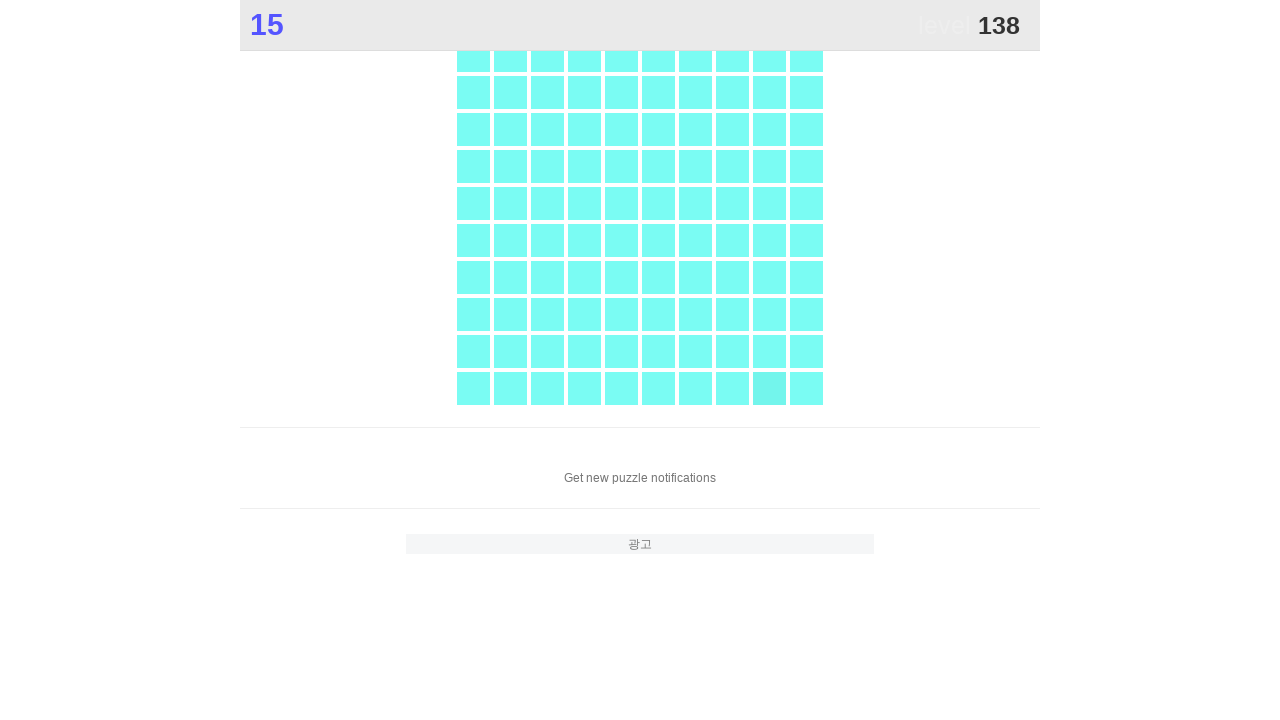

Clicked main game element to score points at (769, 388) on .main
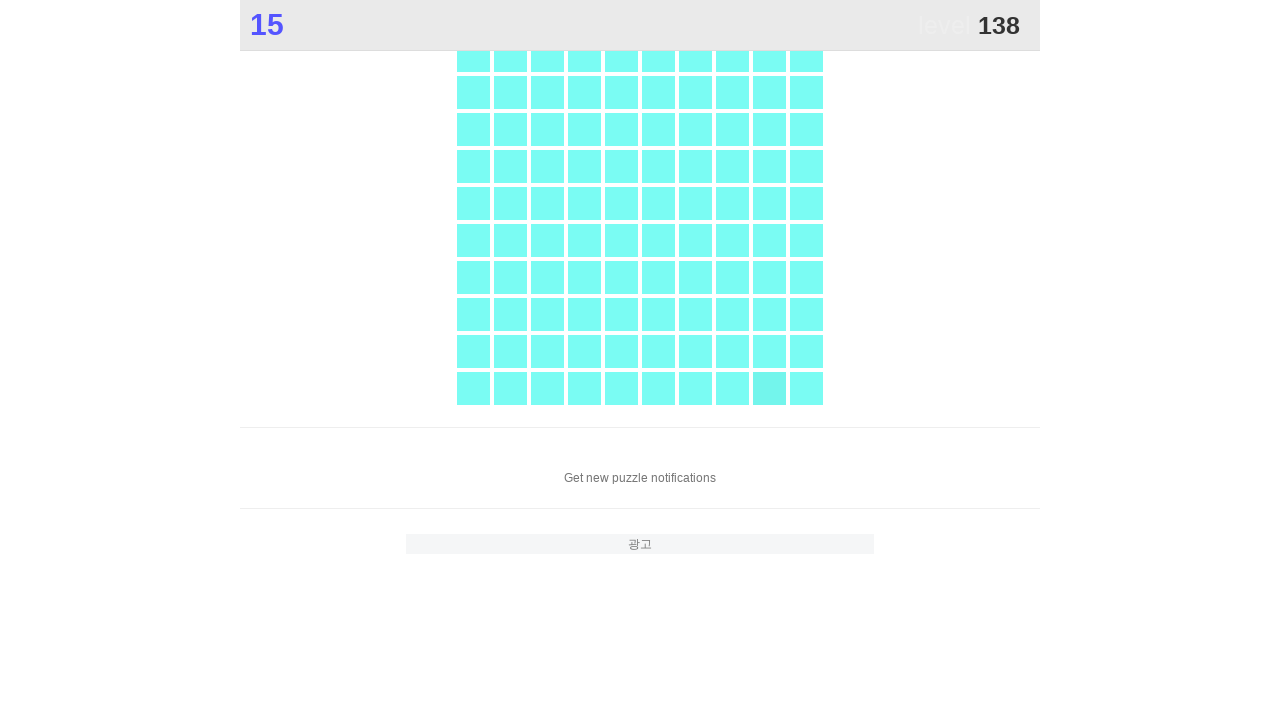

Clicked main game element to score points at (769, 388) on .main
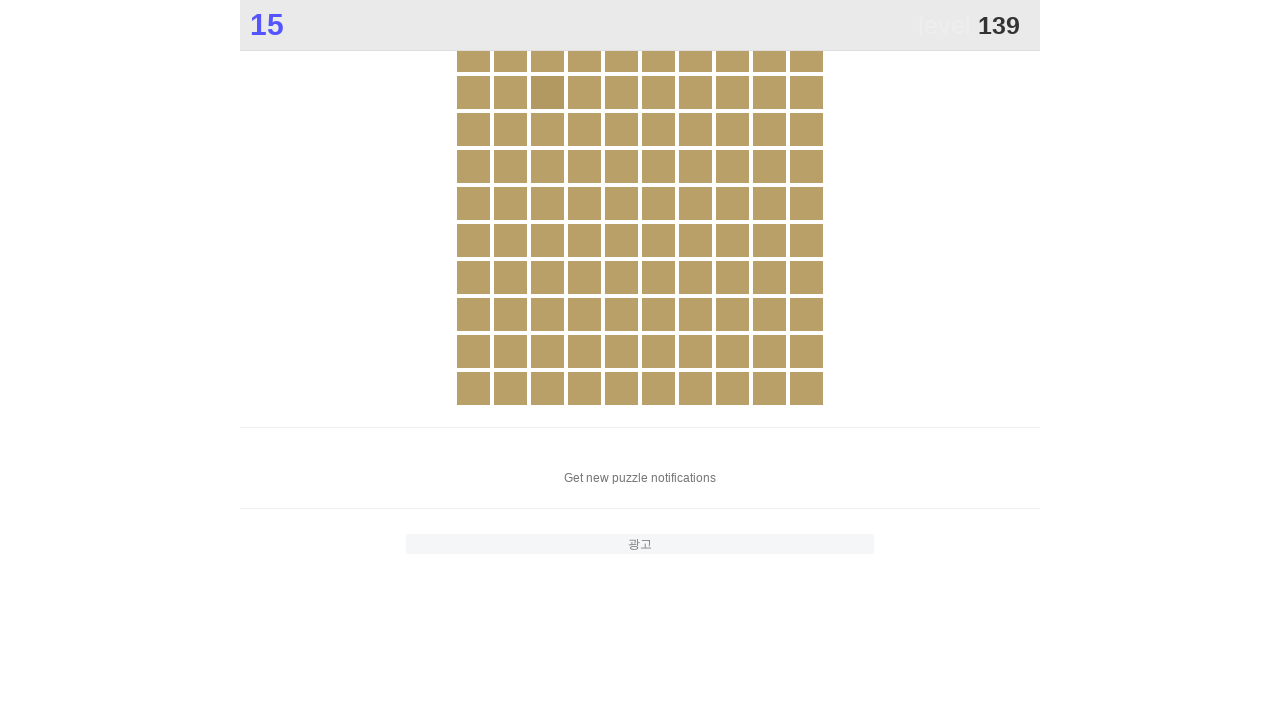

Clicked main game element to score points at (547, 92) on .main
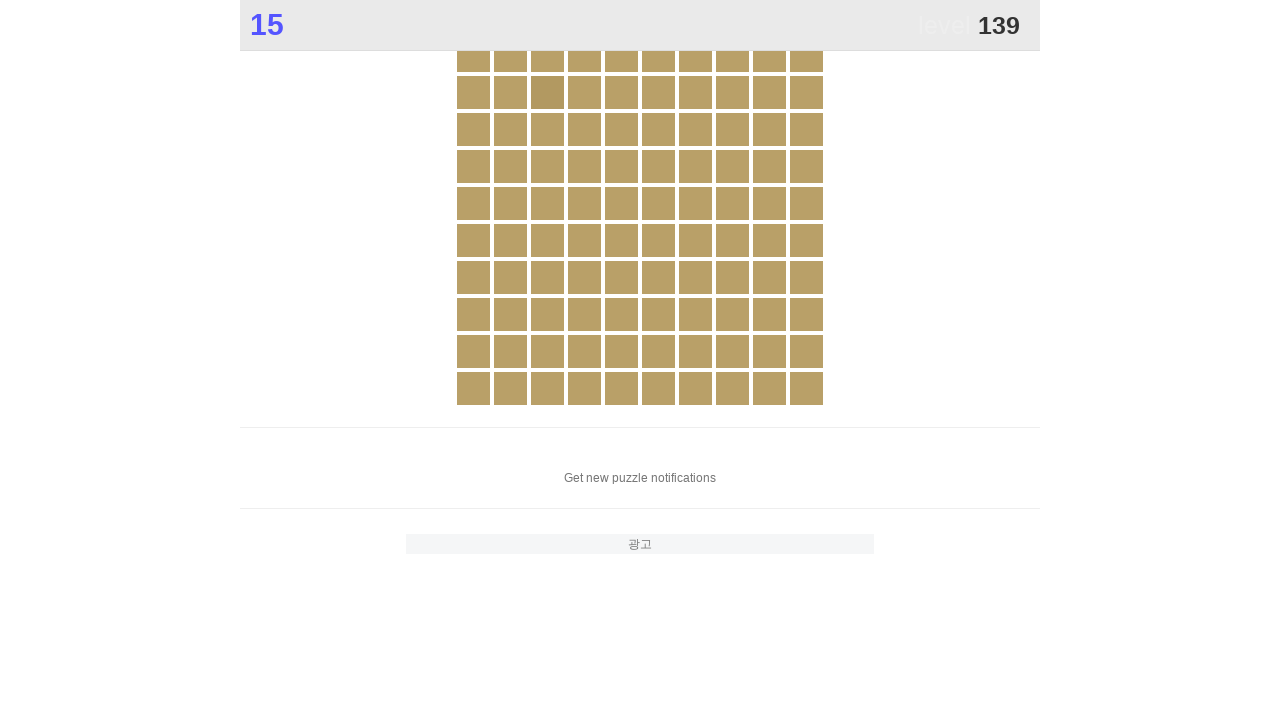

Clicked main game element to score points at (547, 92) on .main
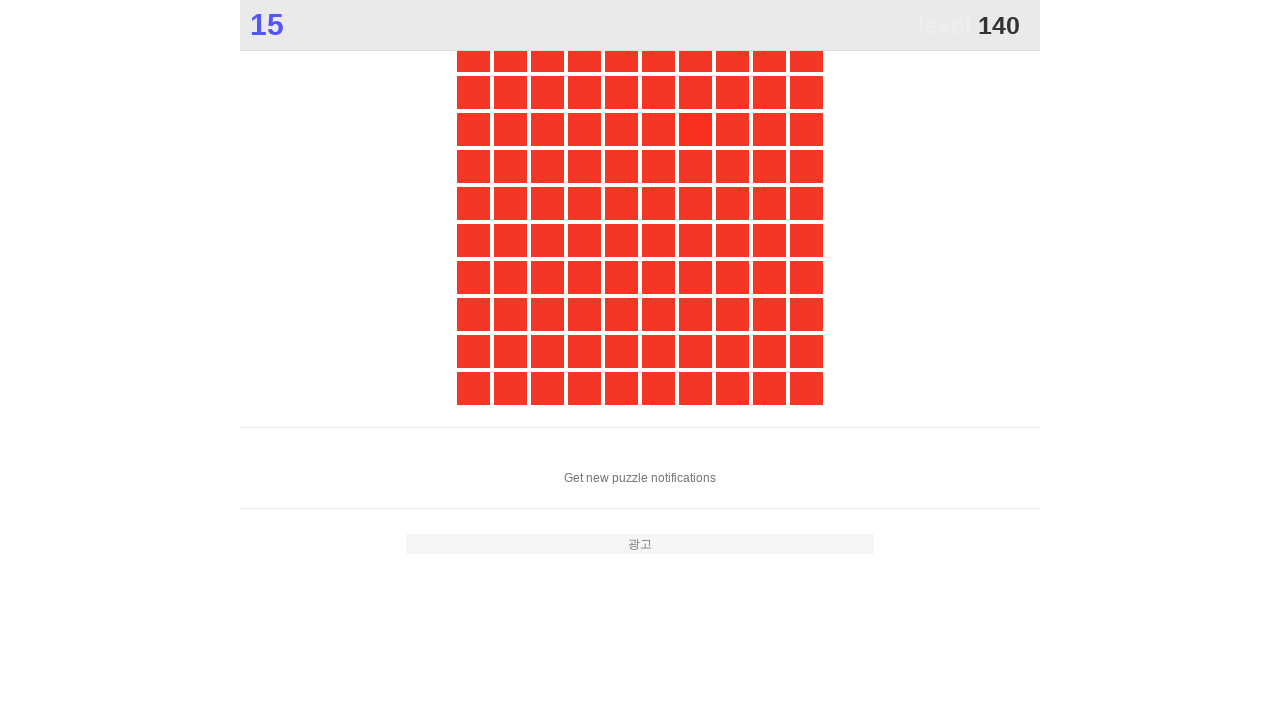

Clicked main game element to score points at (695, 129) on .main
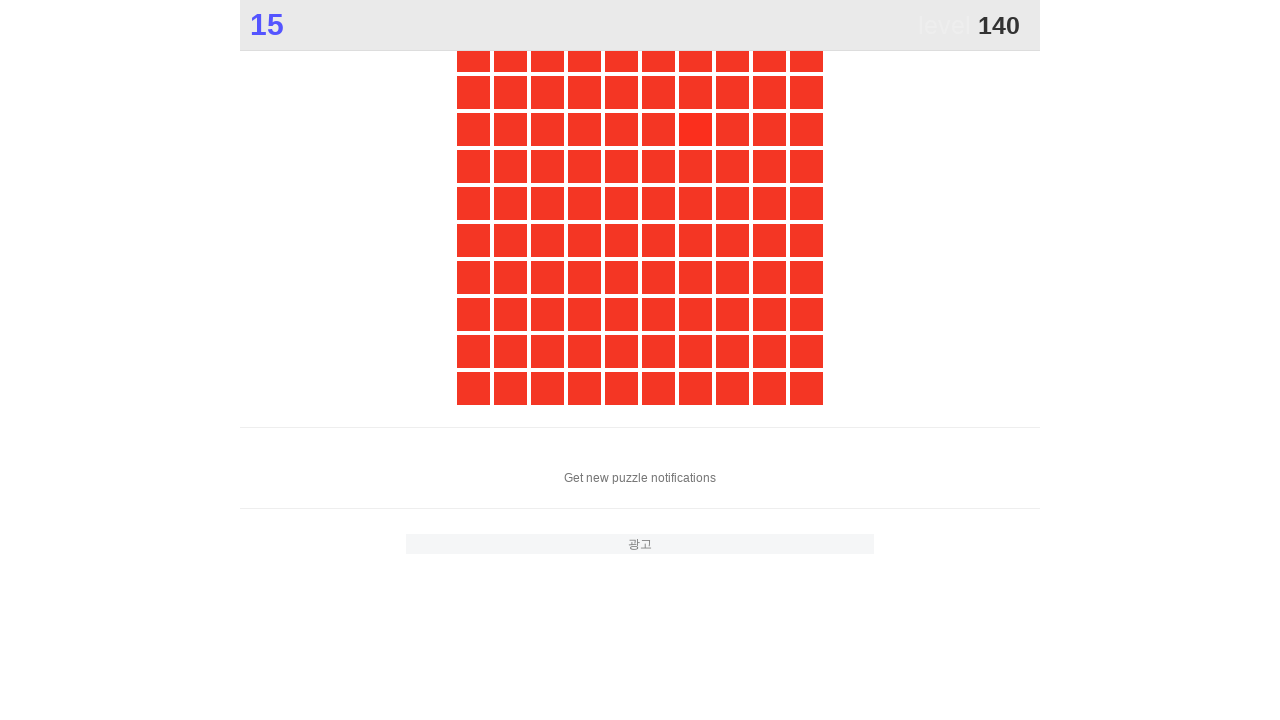

Clicked main game element to score points at (695, 129) on .main
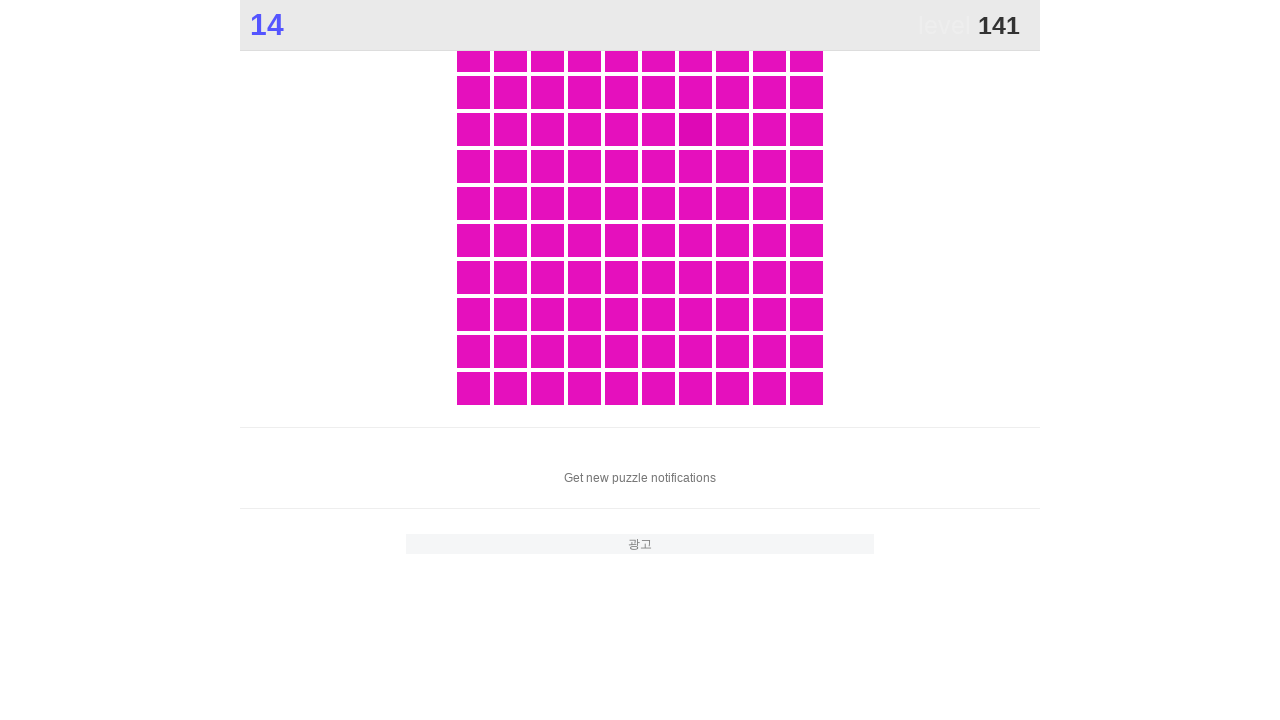

Clicked main game element to score points at (695, 129) on .main
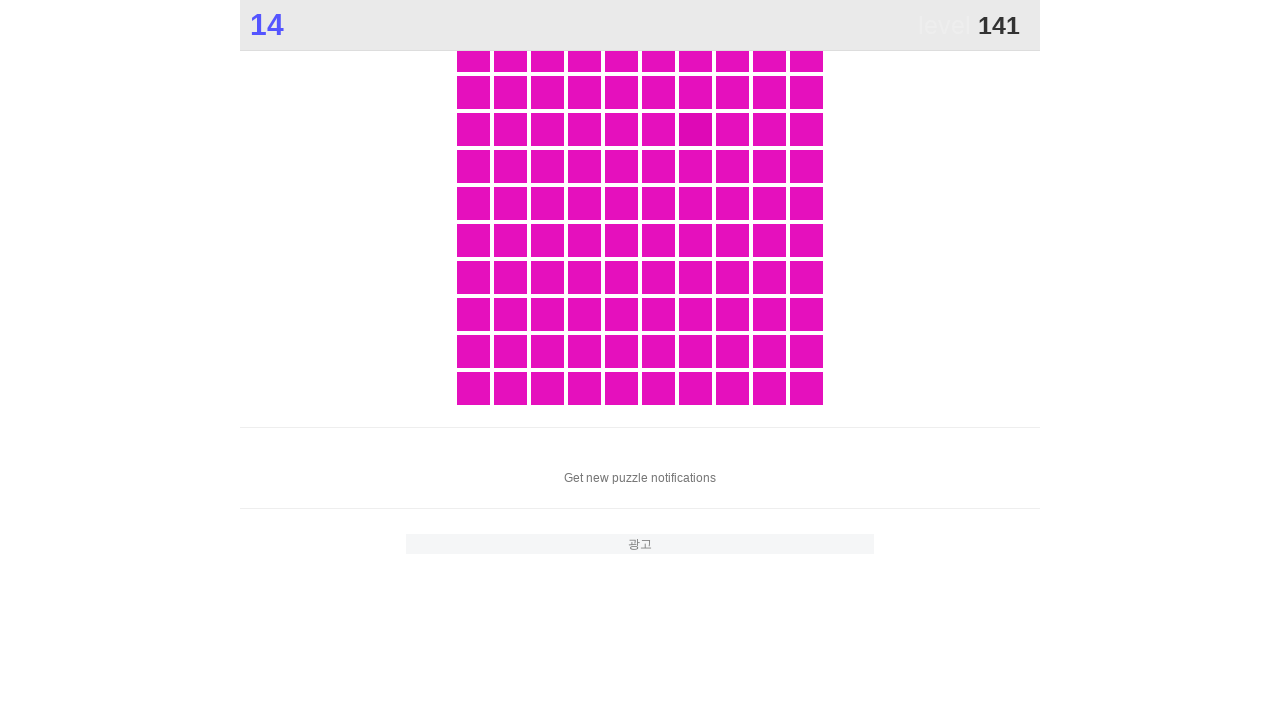

Clicked main game element to score points at (695, 129) on .main
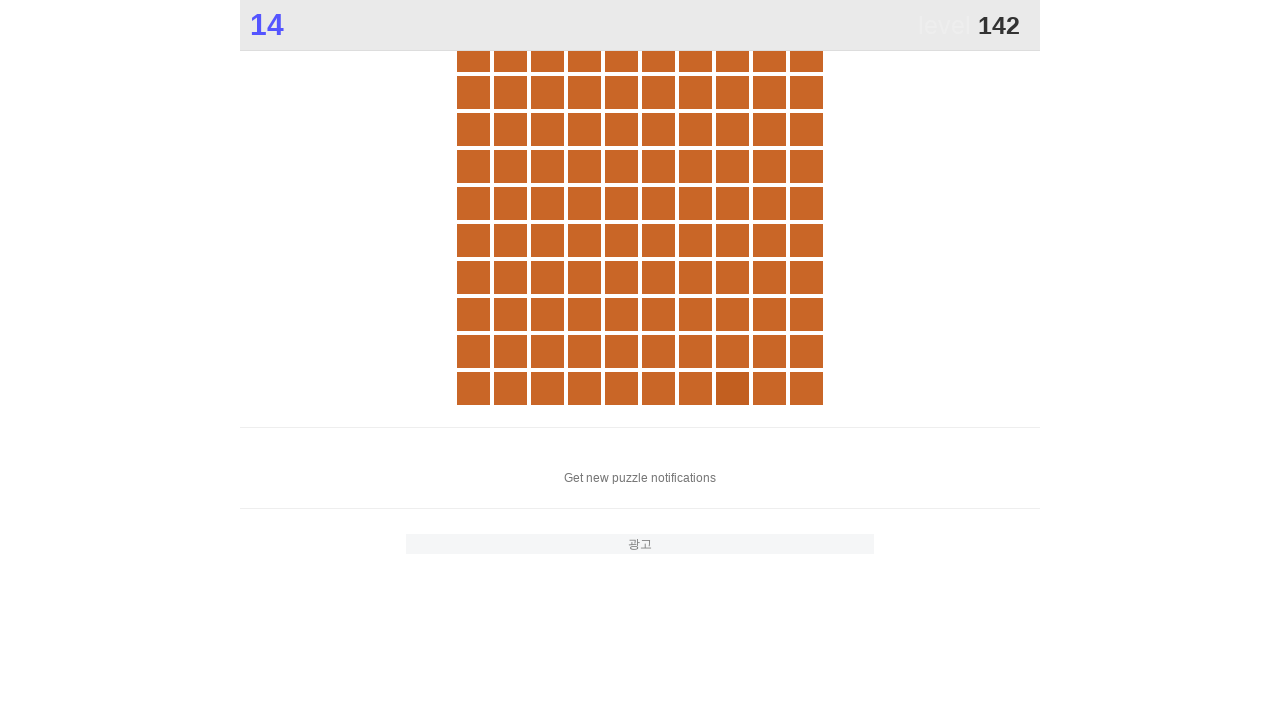

Clicked main game element to score points at (732, 388) on .main
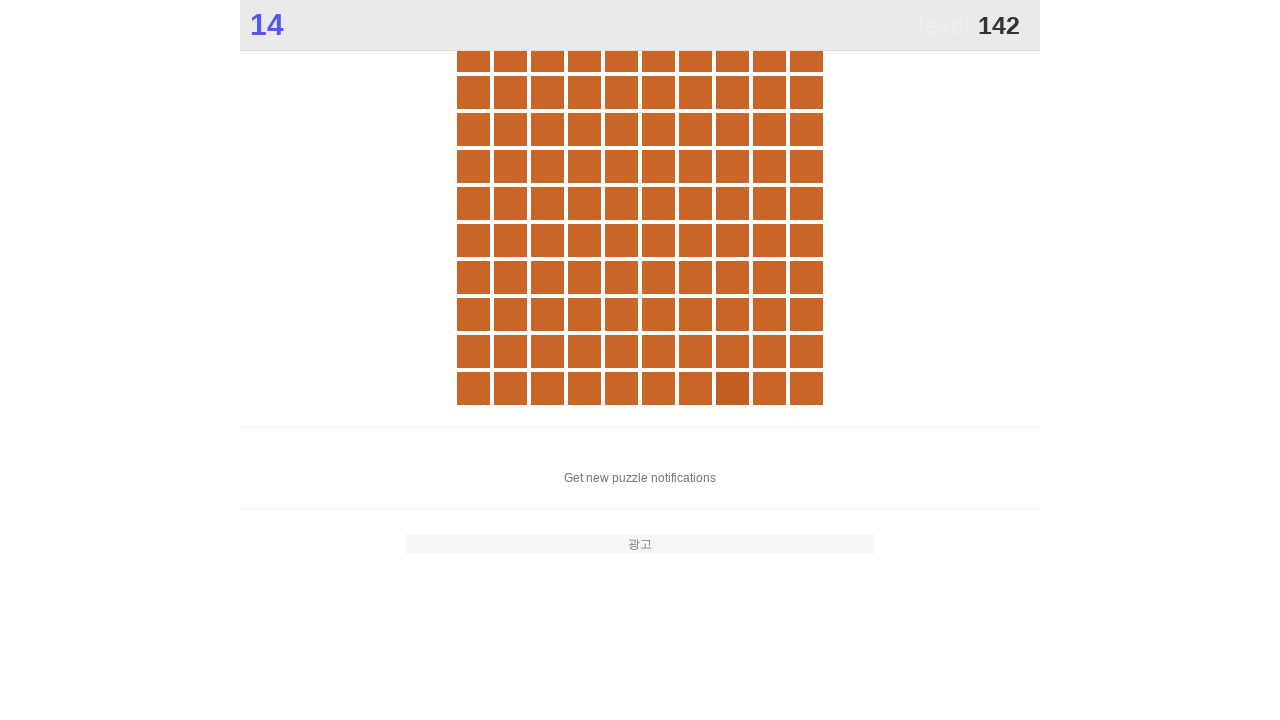

Clicked main game element to score points at (732, 388) on .main
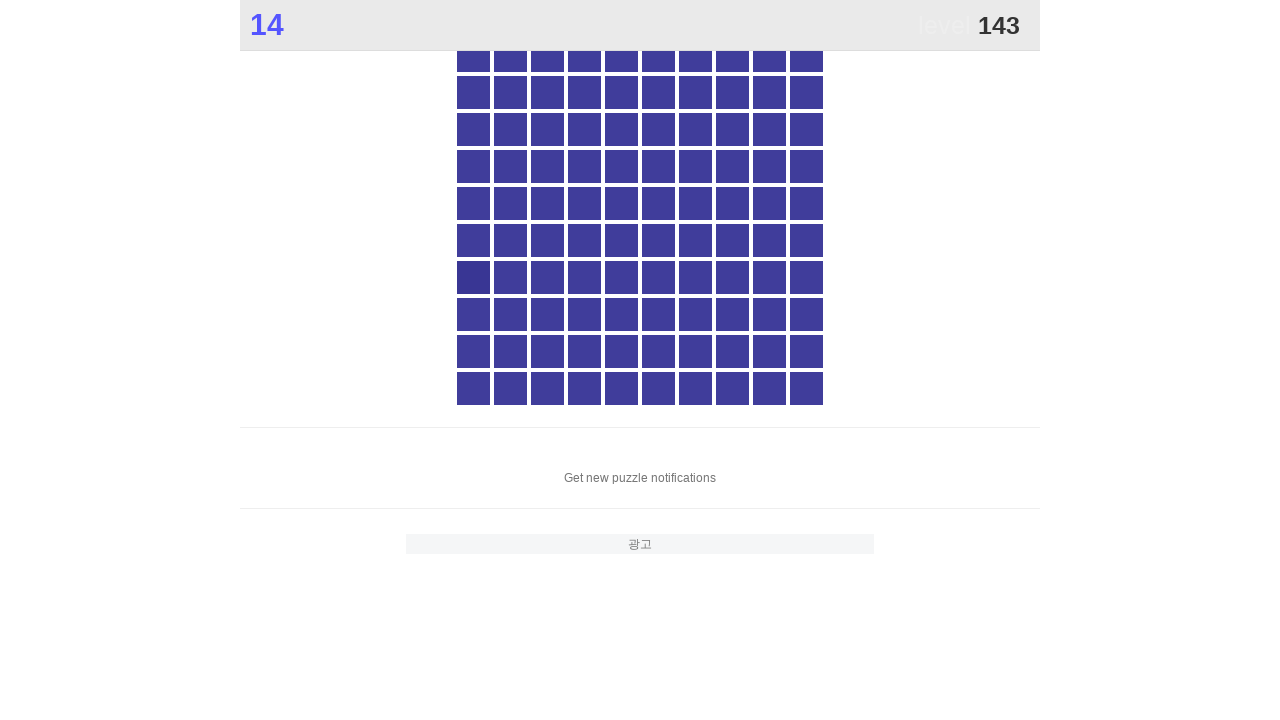

Clicked main game element to score points at (473, 277) on .main
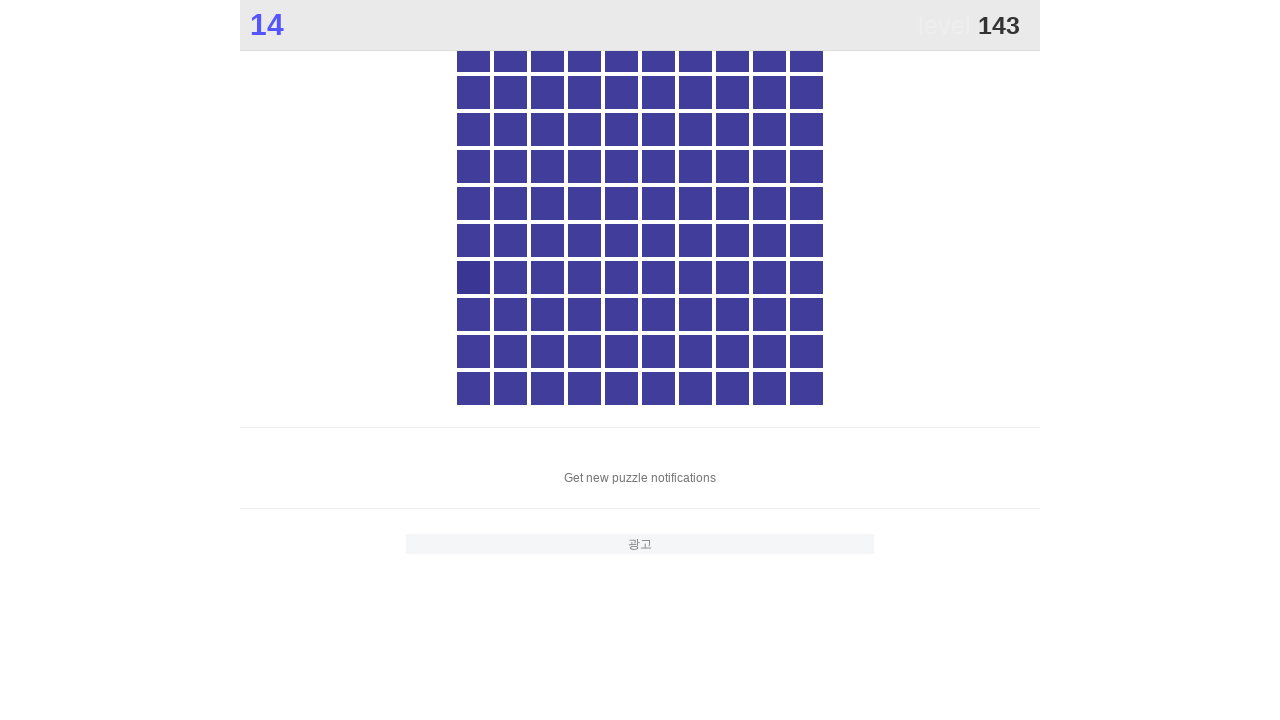

Clicked main game element to score points at (473, 277) on .main
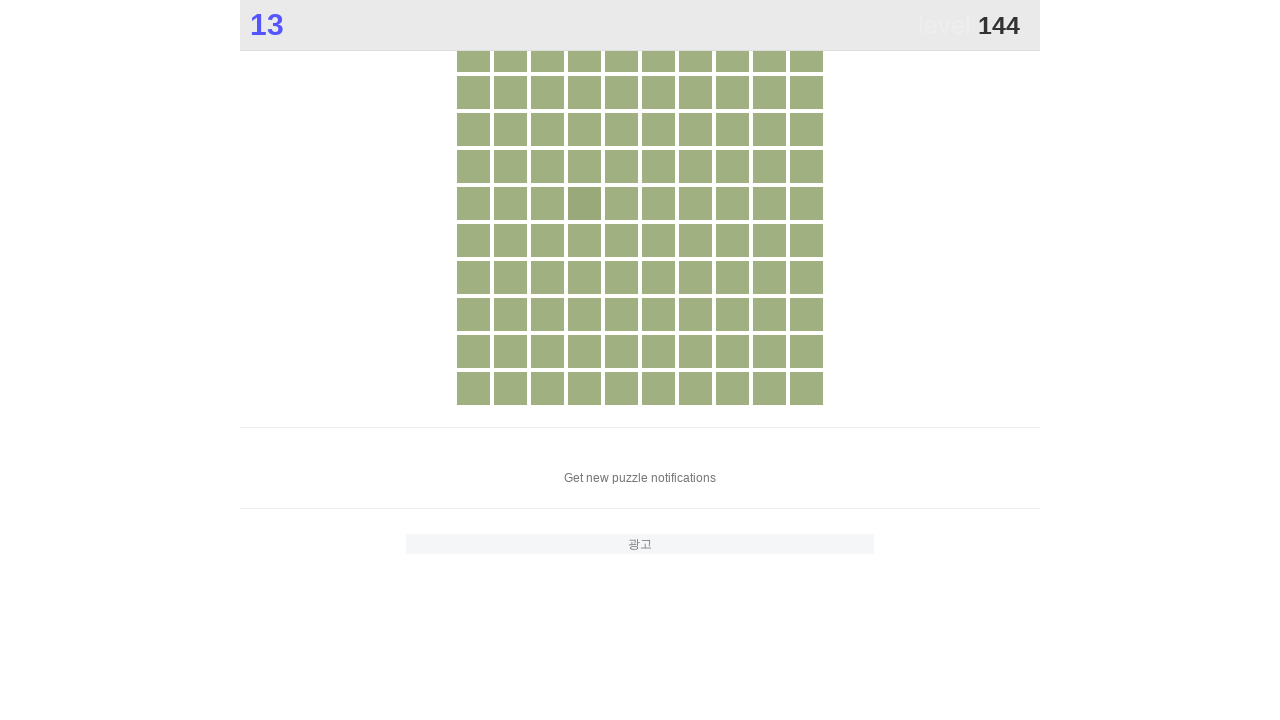

Clicked main game element to score points at (584, 203) on .main
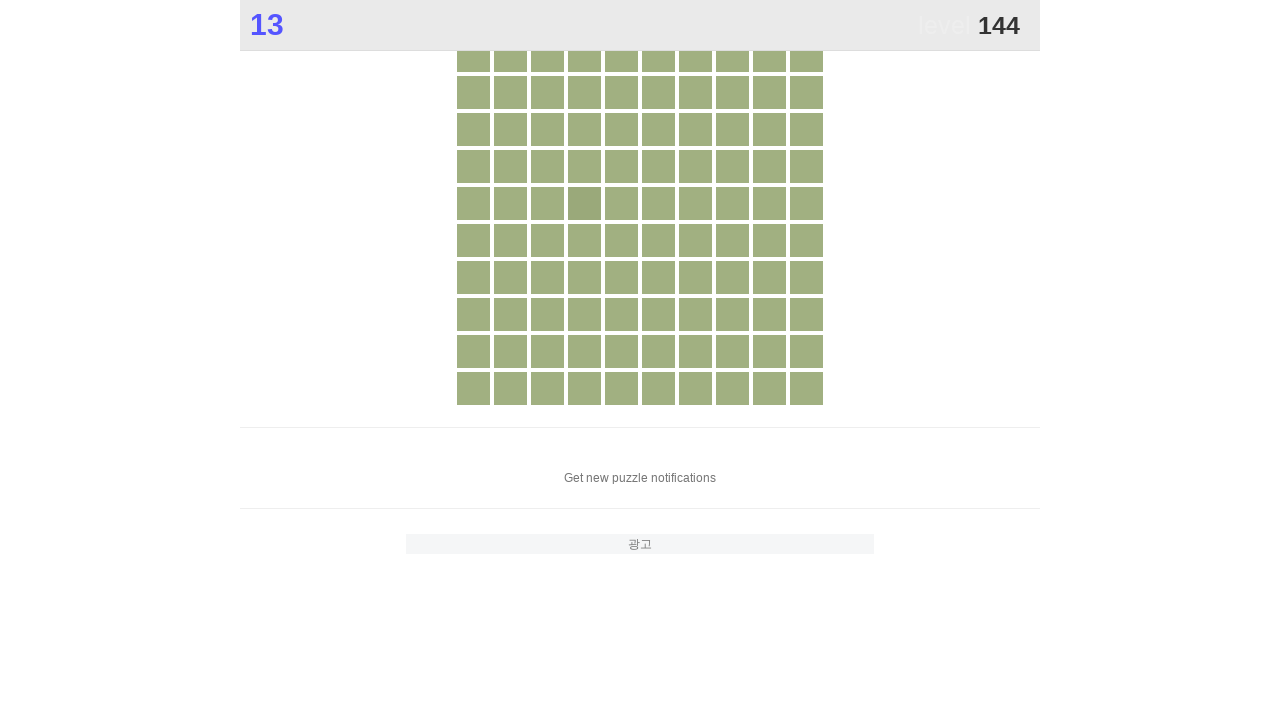

Clicked main game element to score points at (584, 203) on .main
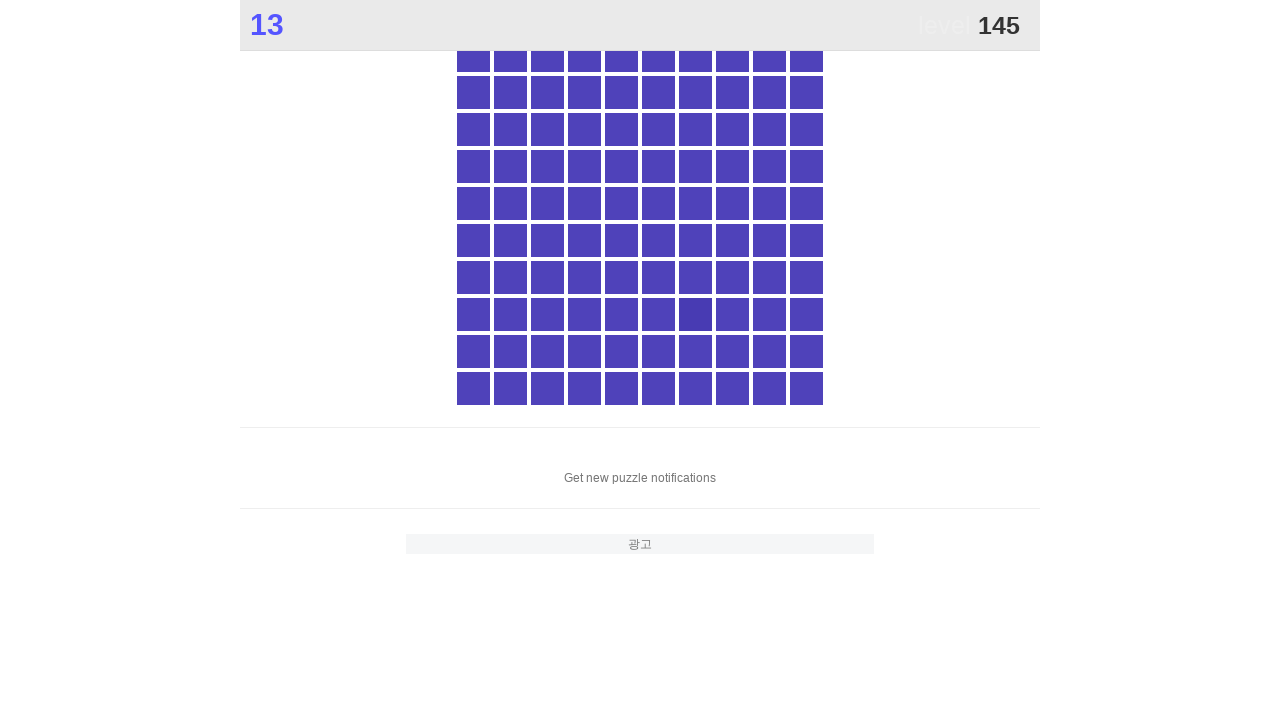

Clicked main game element to score points at (695, 314) on .main
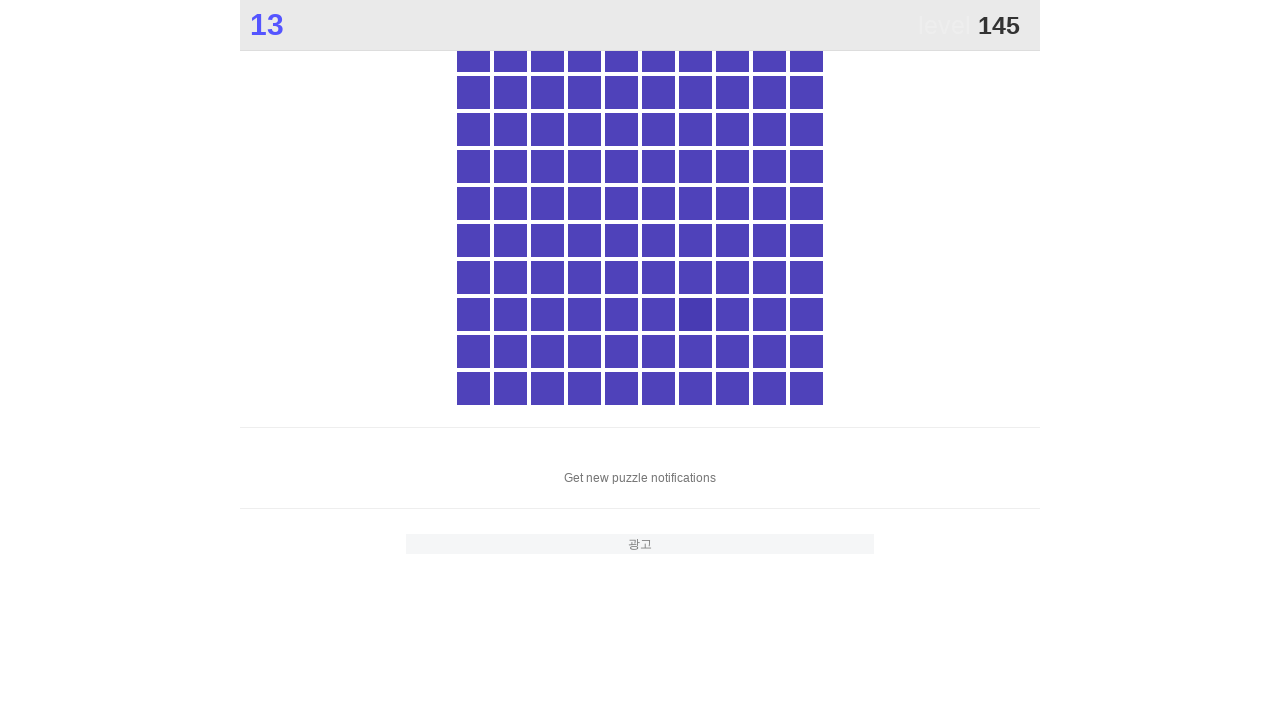

Clicked main game element to score points at (695, 314) on .main
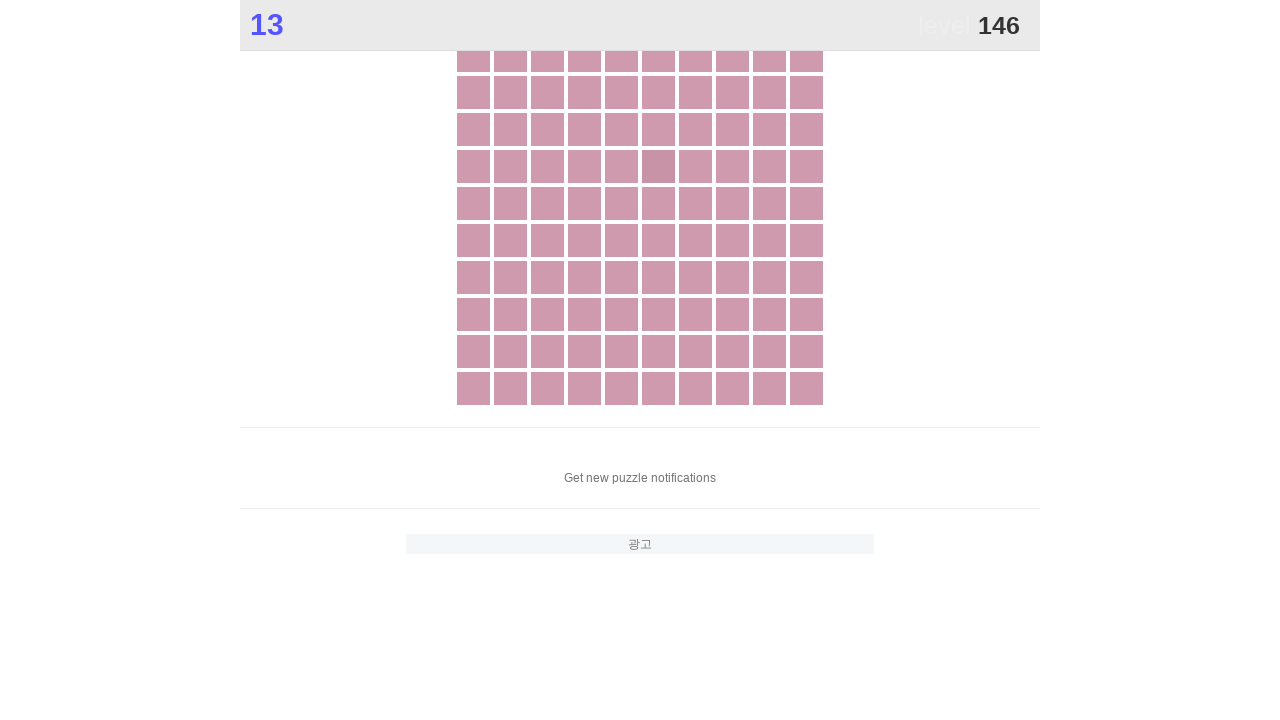

Clicked main game element to score points at (658, 166) on .main
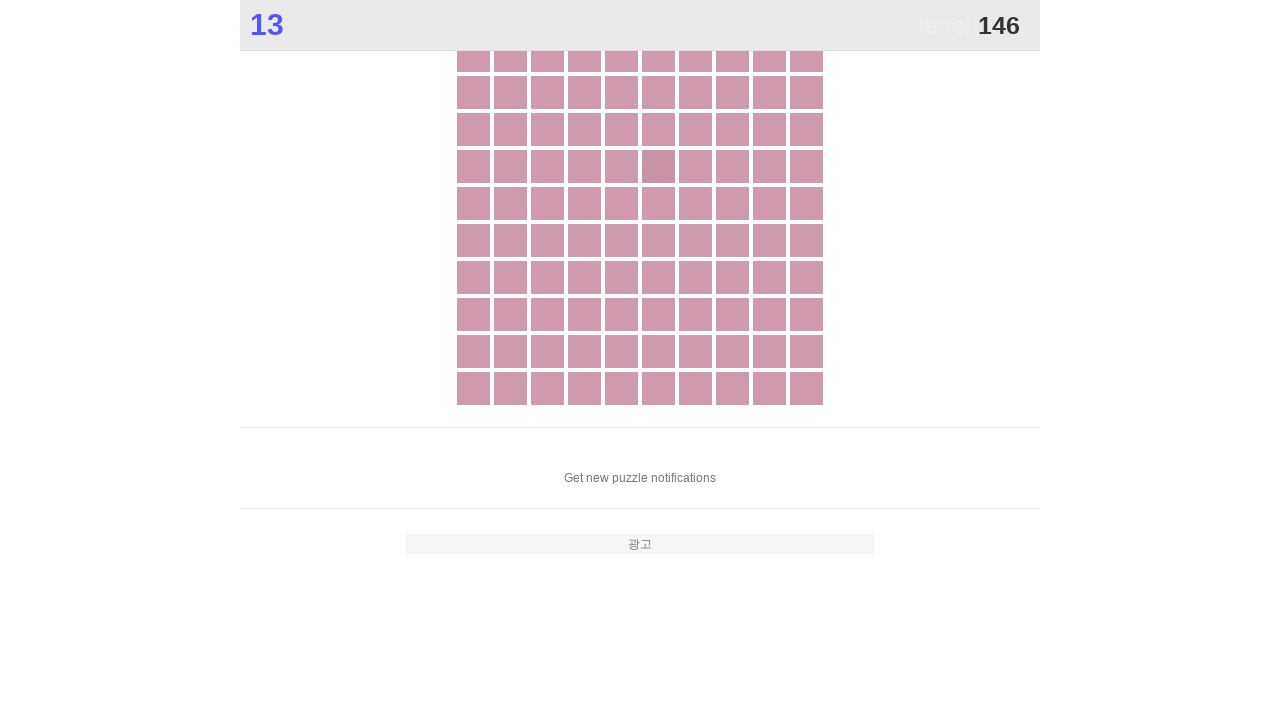

Clicked main game element to score points at (658, 166) on .main
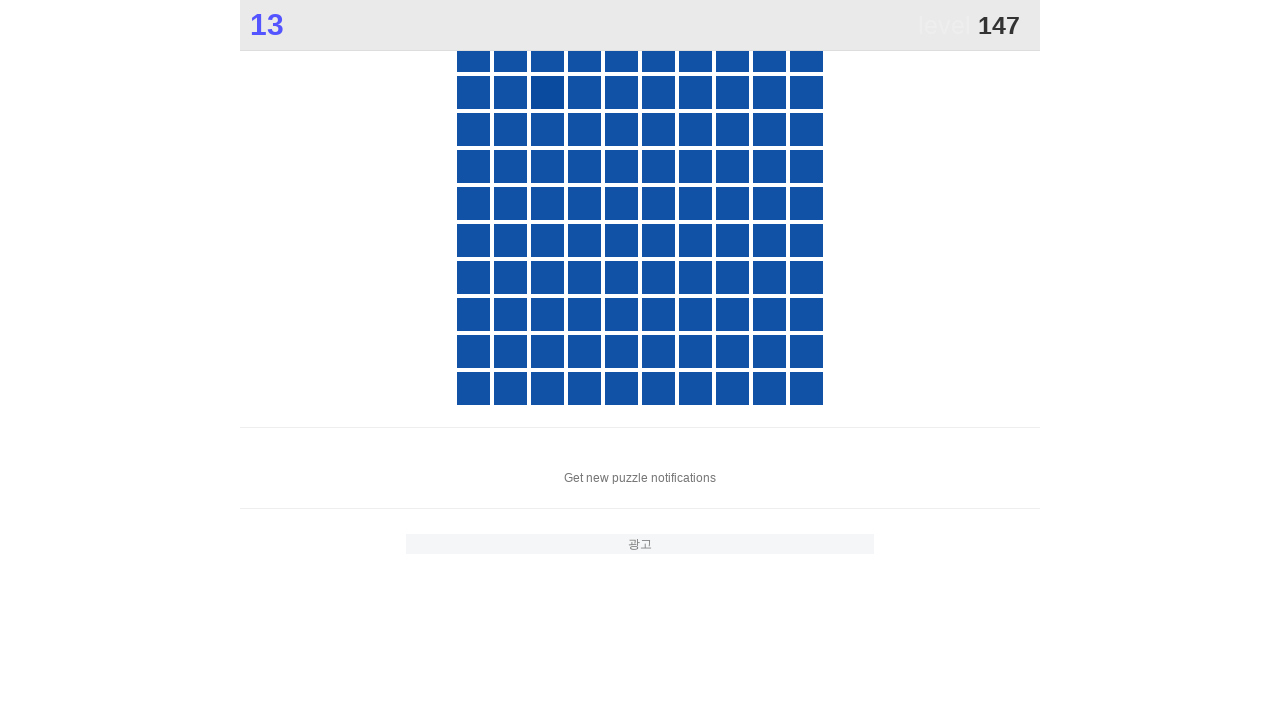

Clicked main game element to score points at (547, 92) on .main
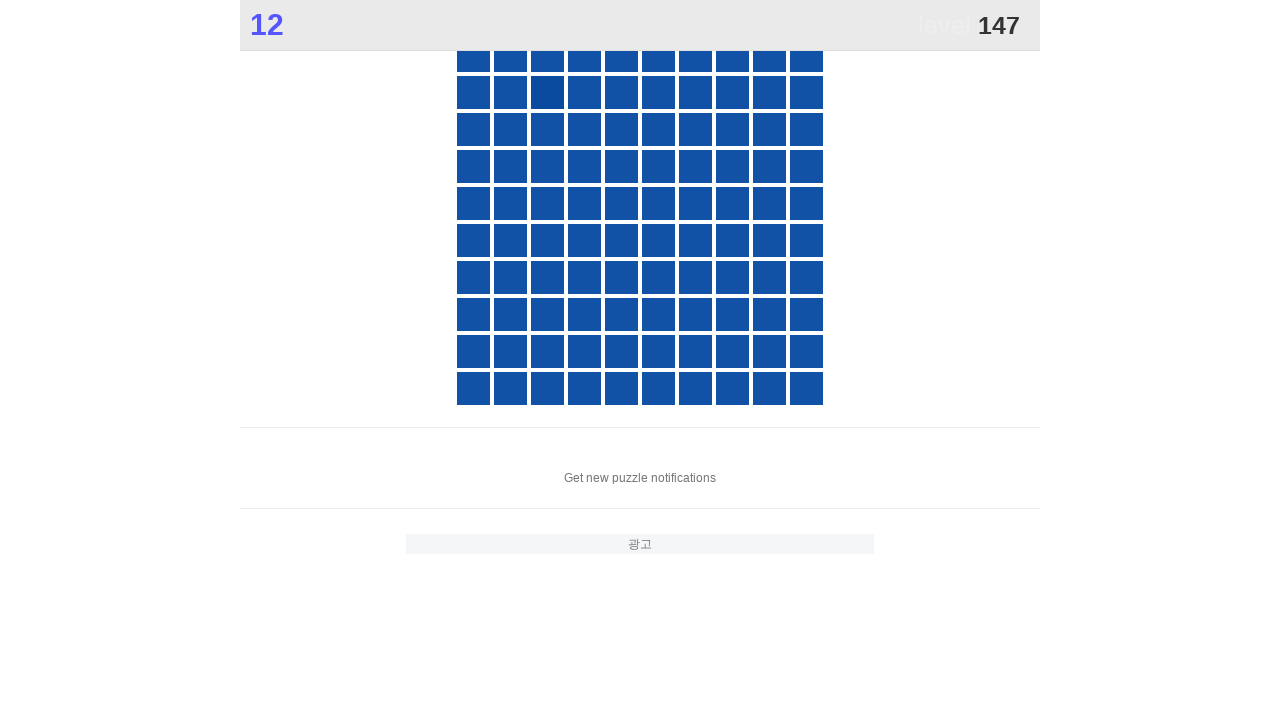

Clicked main game element to score points at (547, 92) on .main
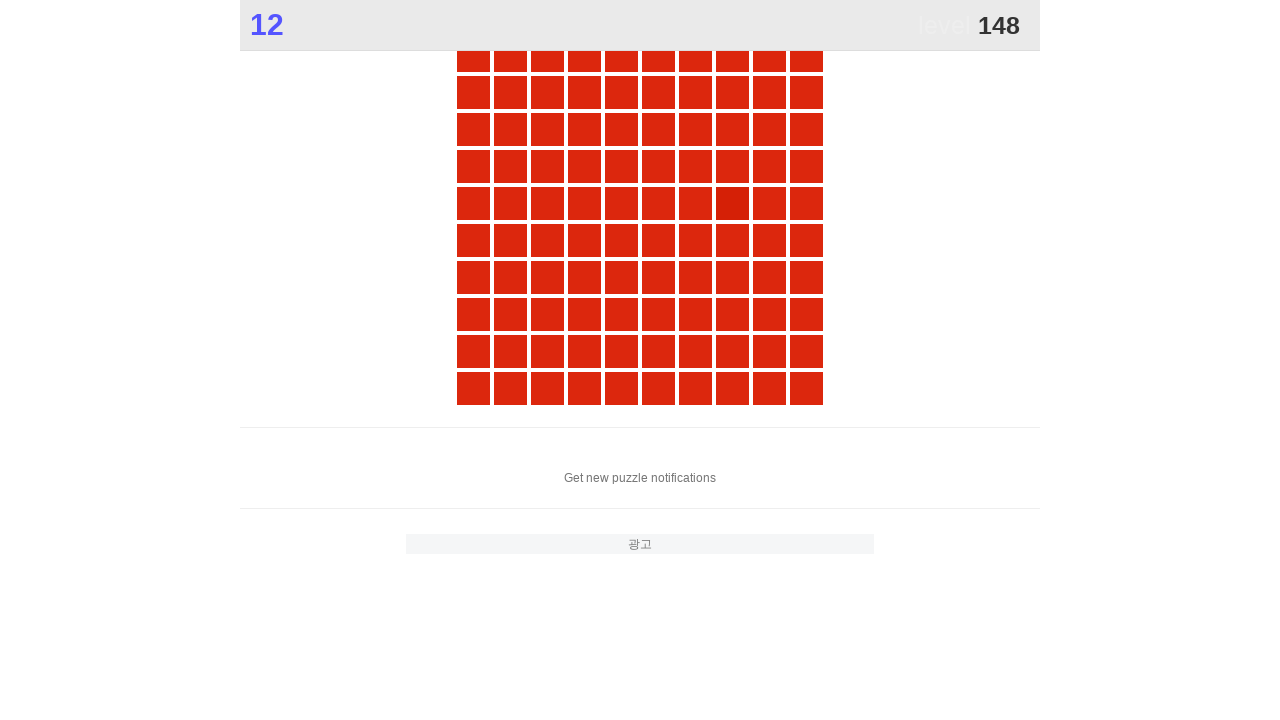

Clicked main game element to score points at (732, 203) on .main
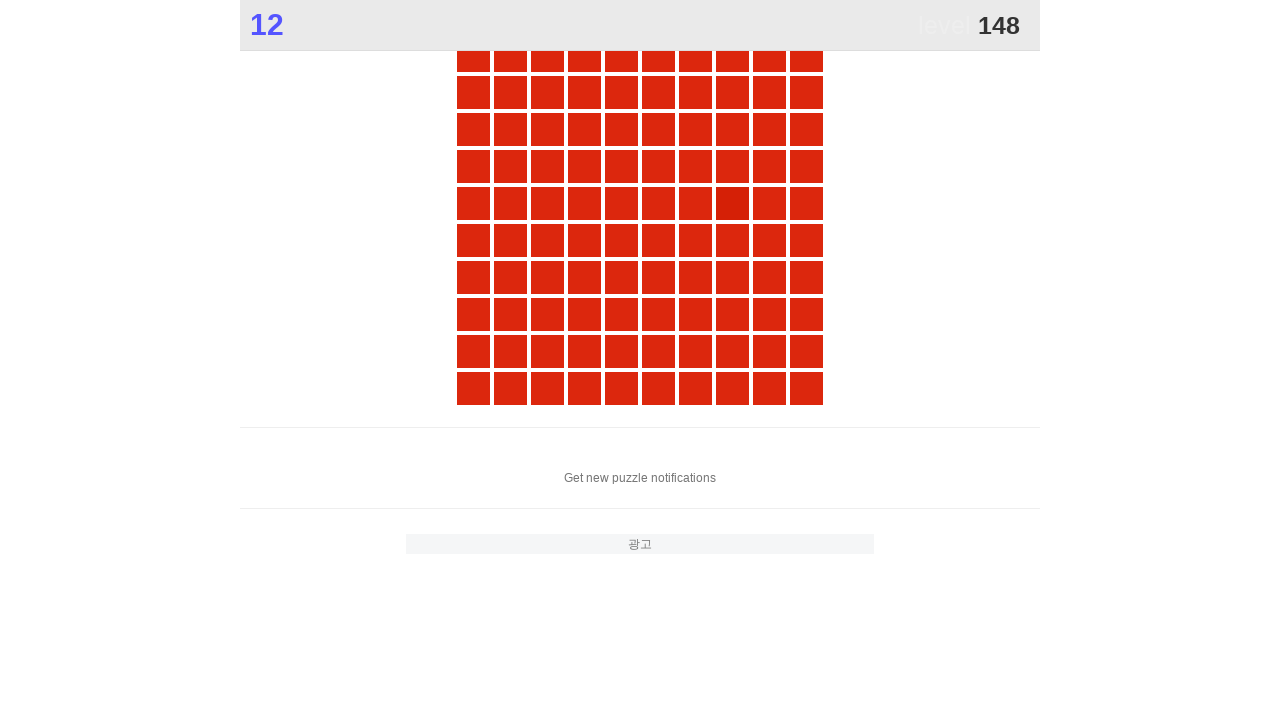

Clicked main game element to score points at (732, 203) on .main
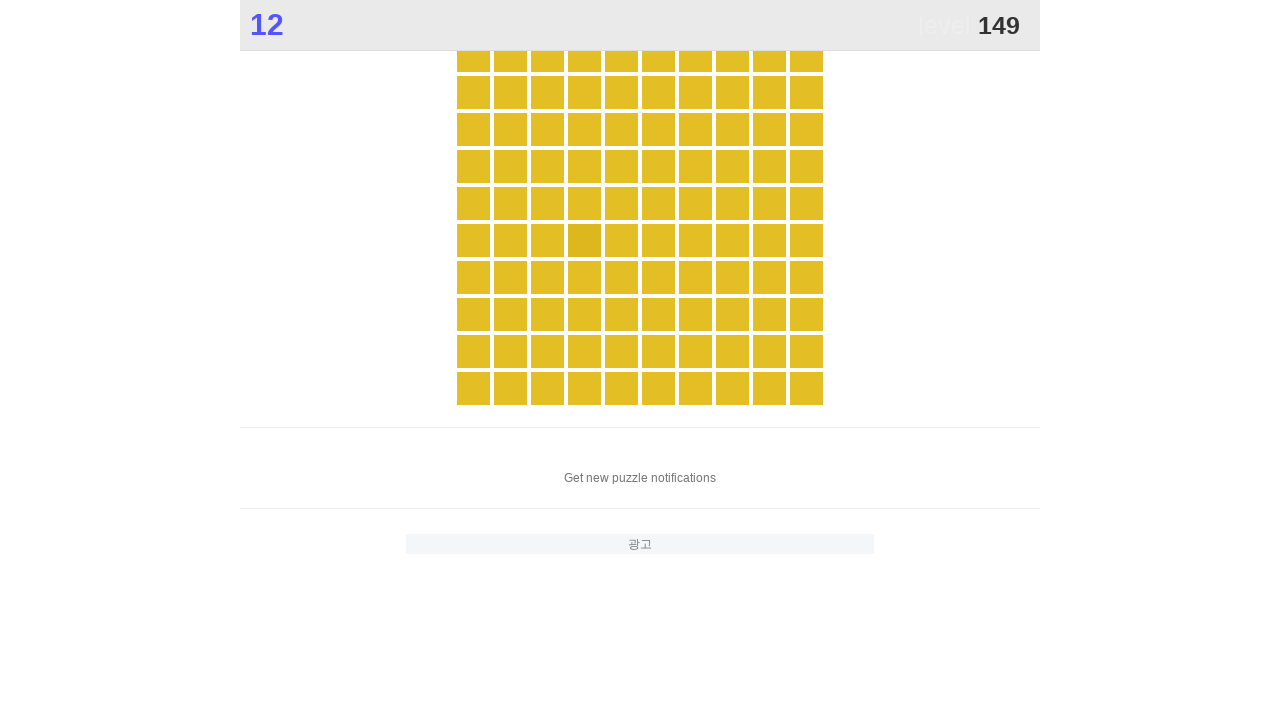

Clicked main game element to score points at (584, 240) on .main
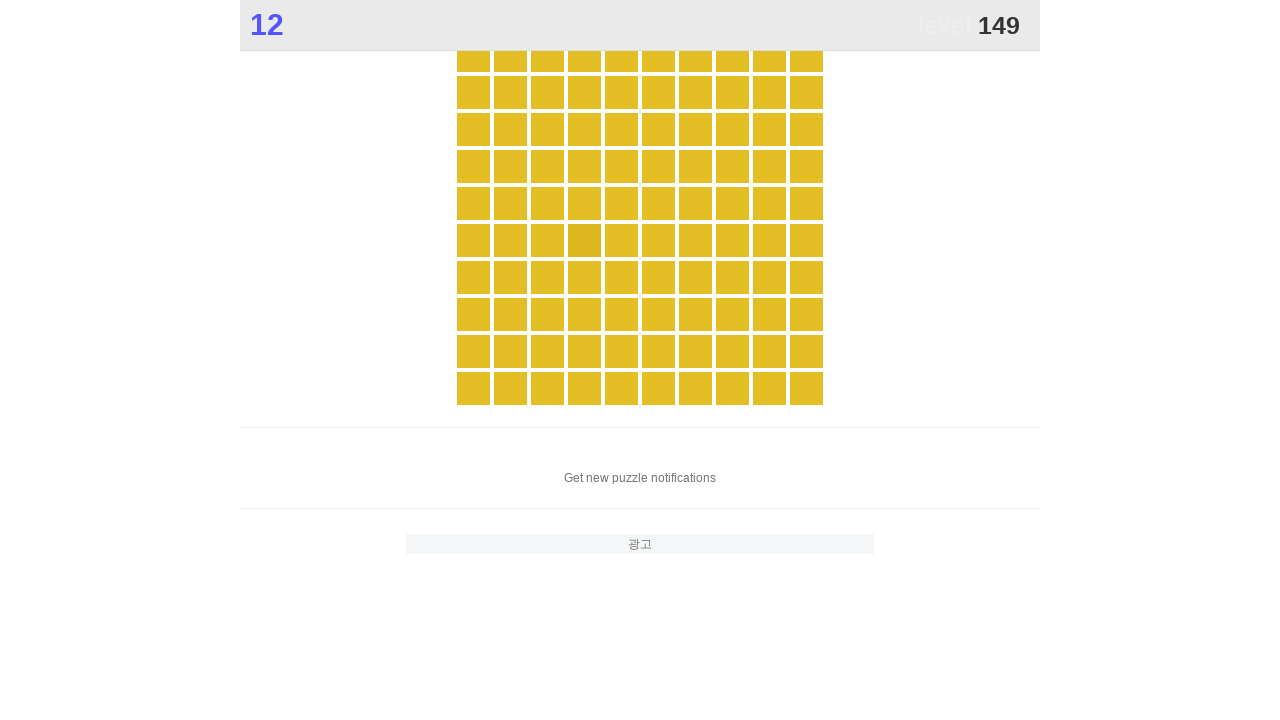

Clicked main game element to score points at (584, 240) on .main
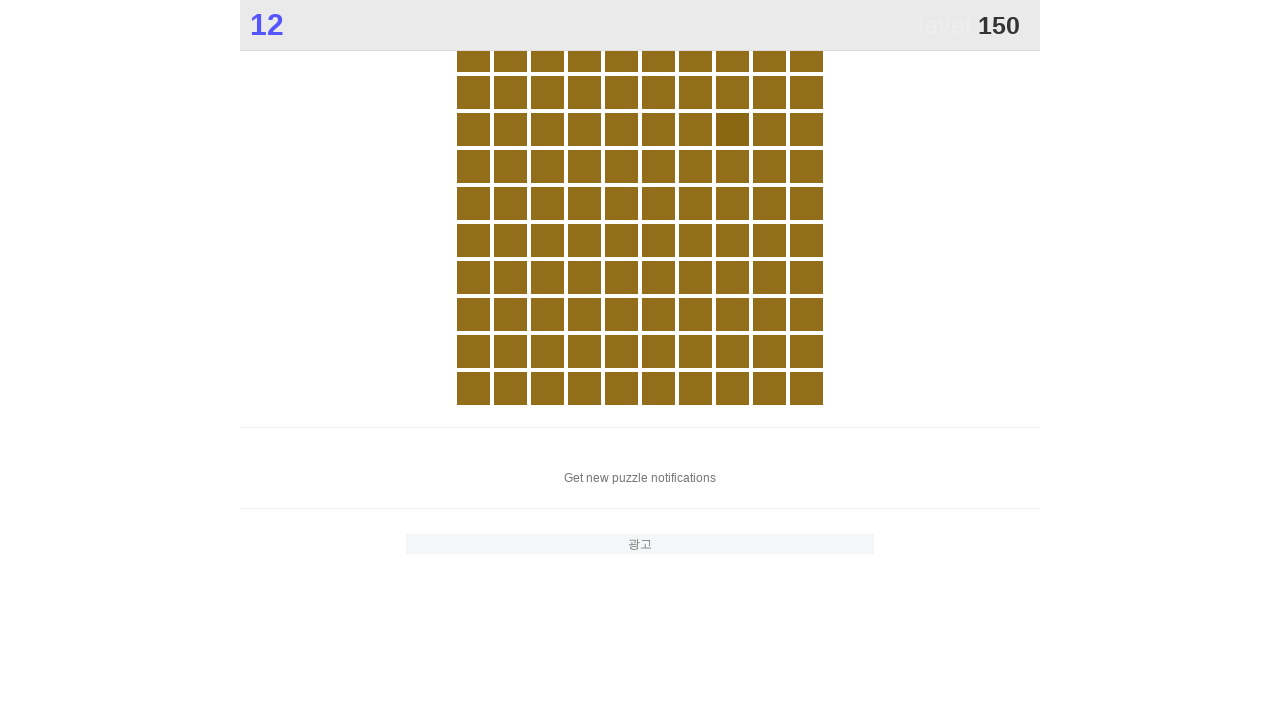

Clicked main game element to score points at (732, 129) on .main
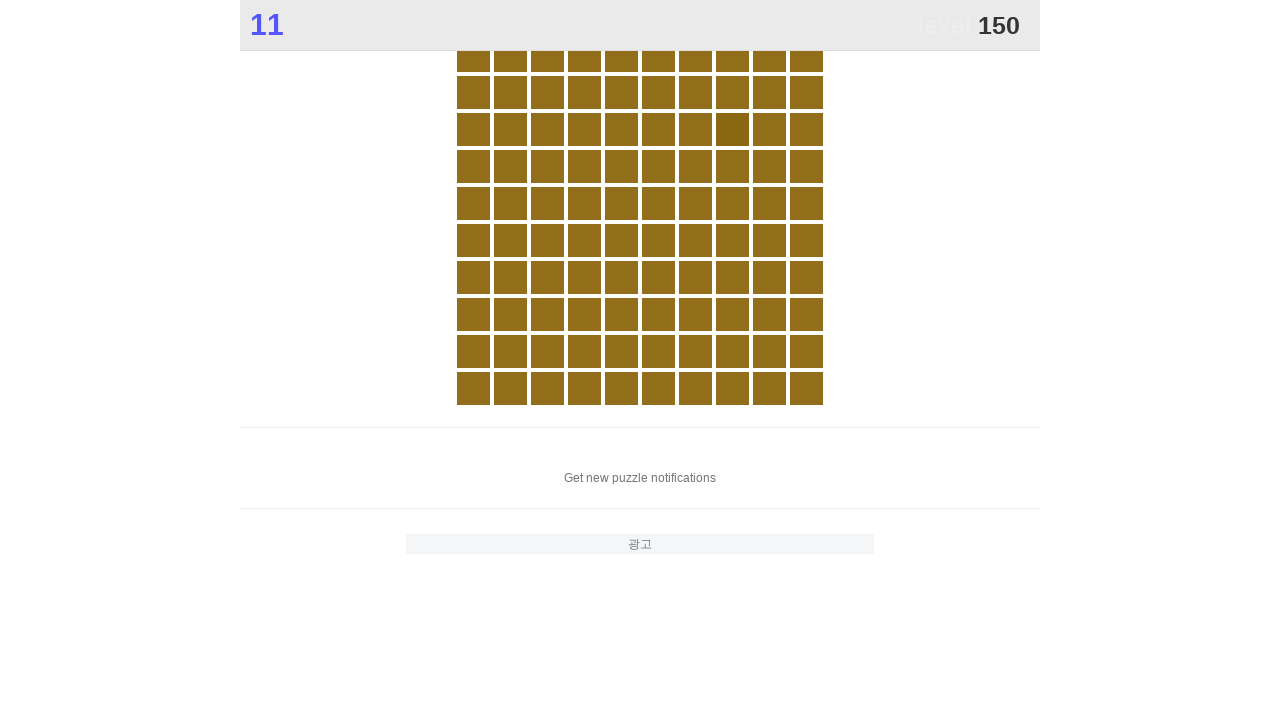

Clicked main game element to score points at (732, 129) on .main
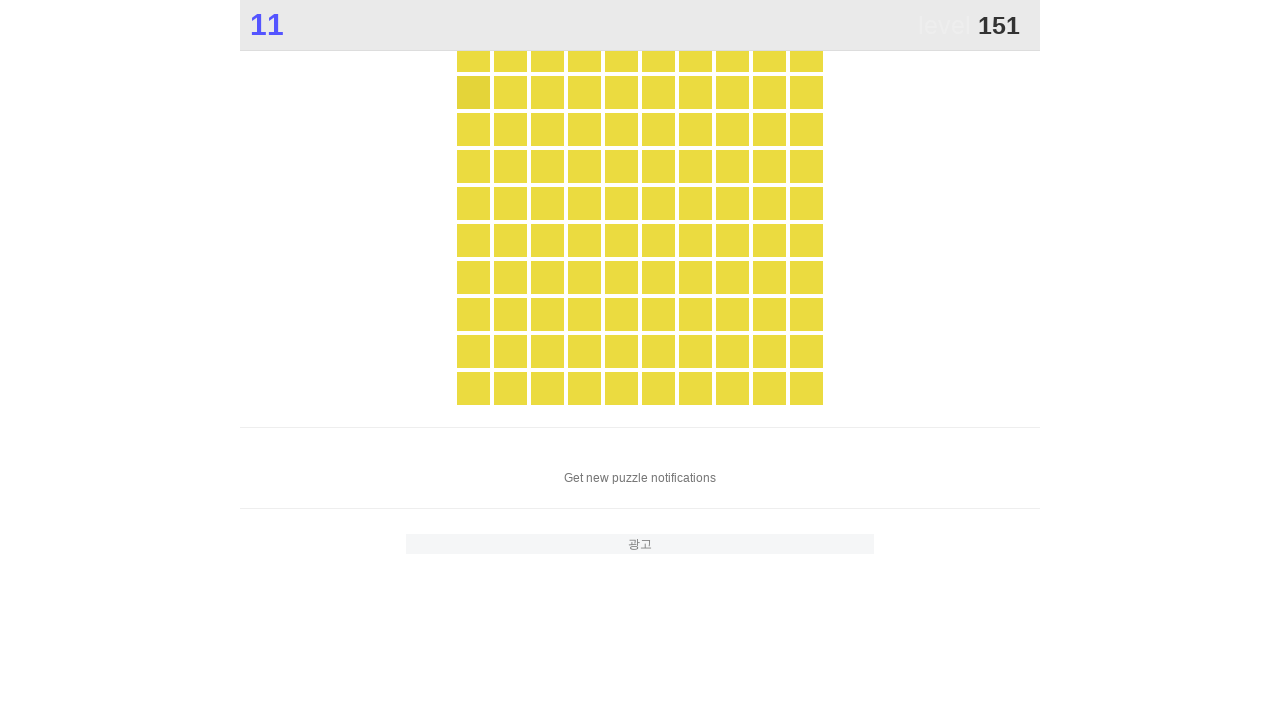

Clicked main game element to score points at (473, 92) on .main
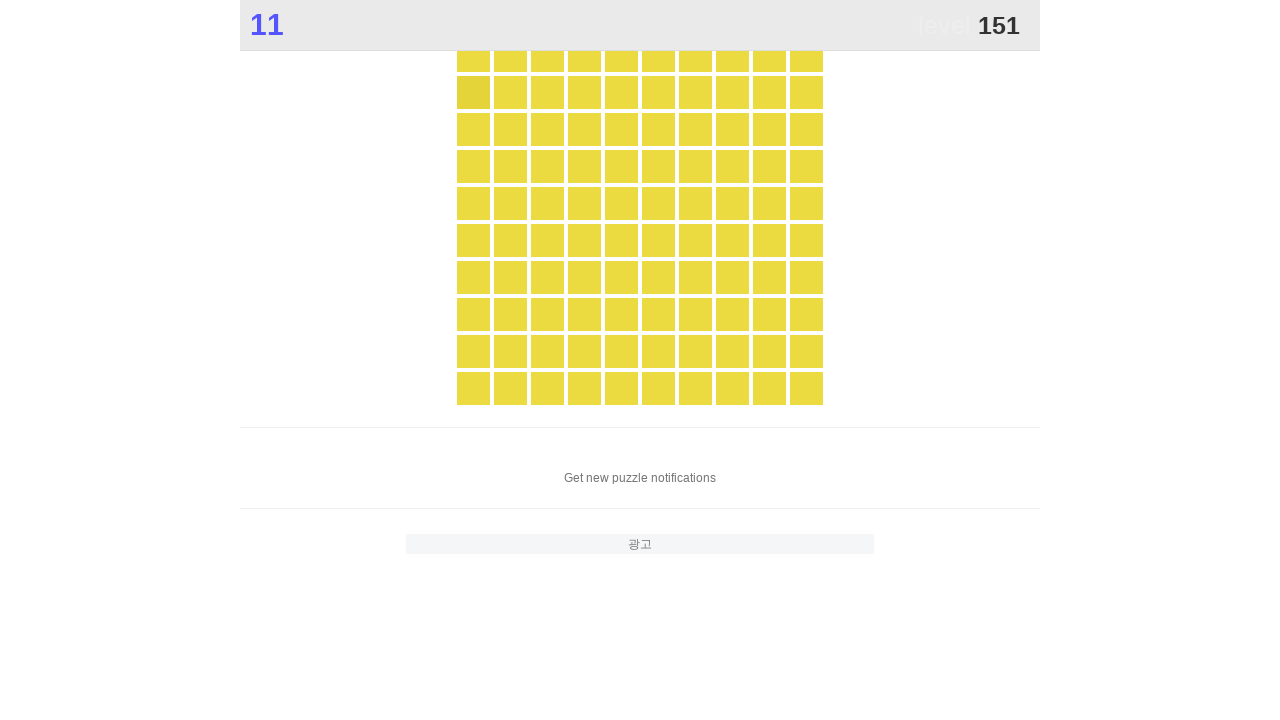

Clicked main game element to score points at (473, 92) on .main
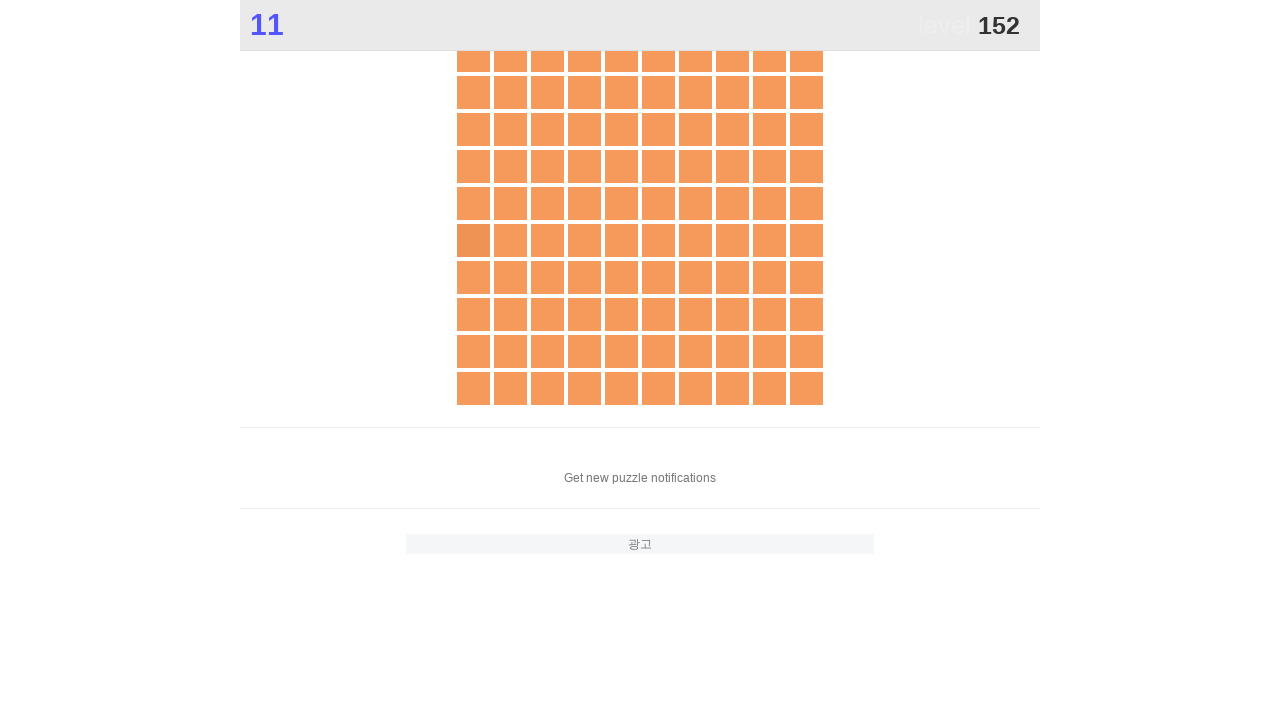

Clicked main game element to score points at (473, 240) on .main
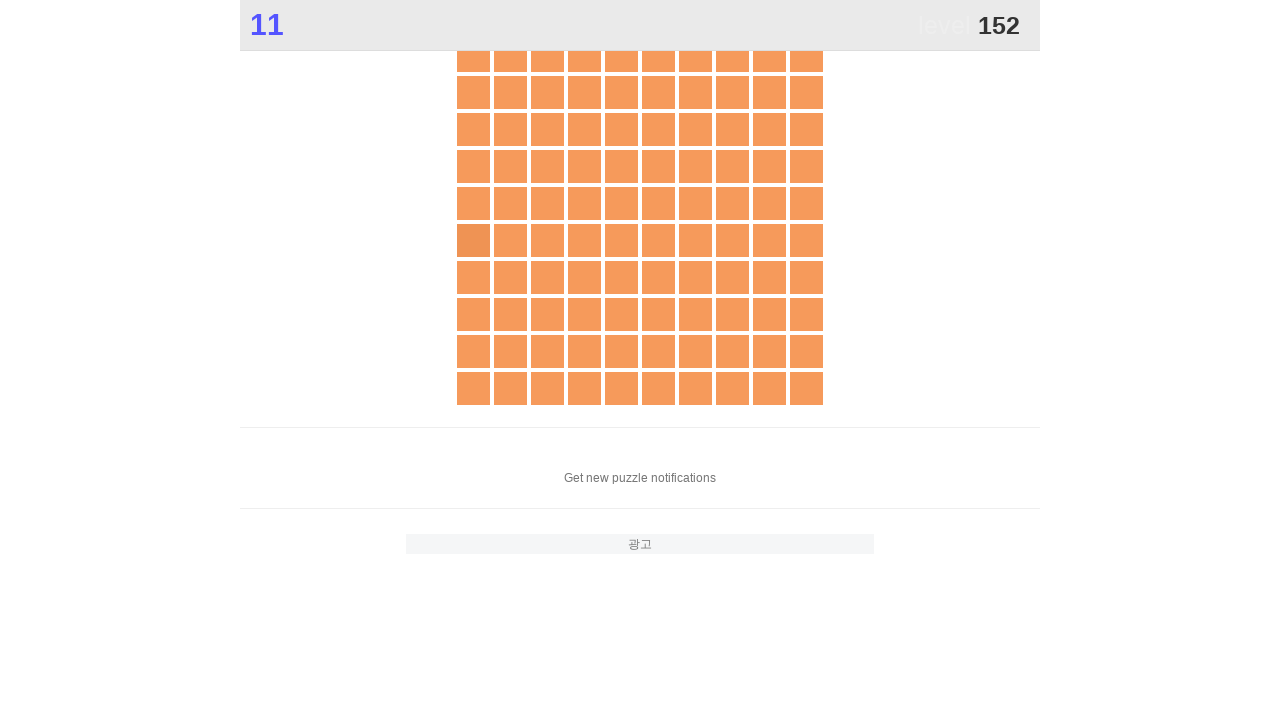

Clicked main game element to score points at (473, 240) on .main
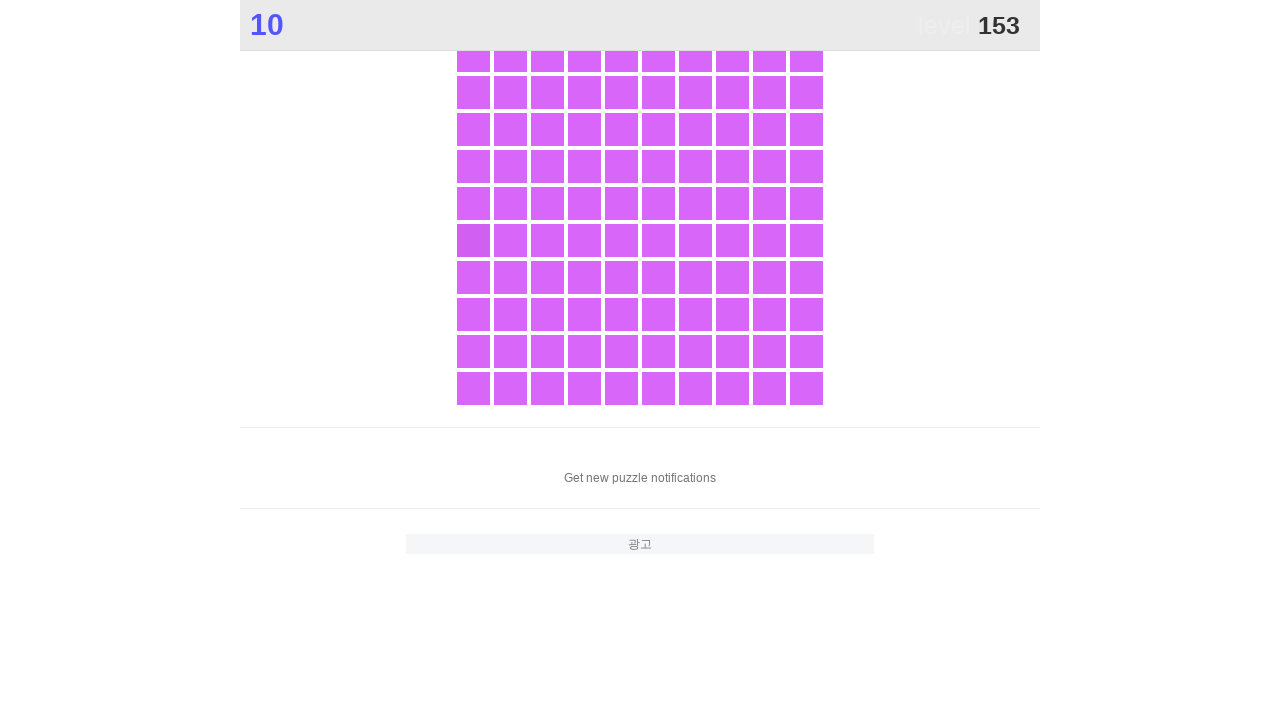

Clicked main game element to score points at (473, 240) on .main
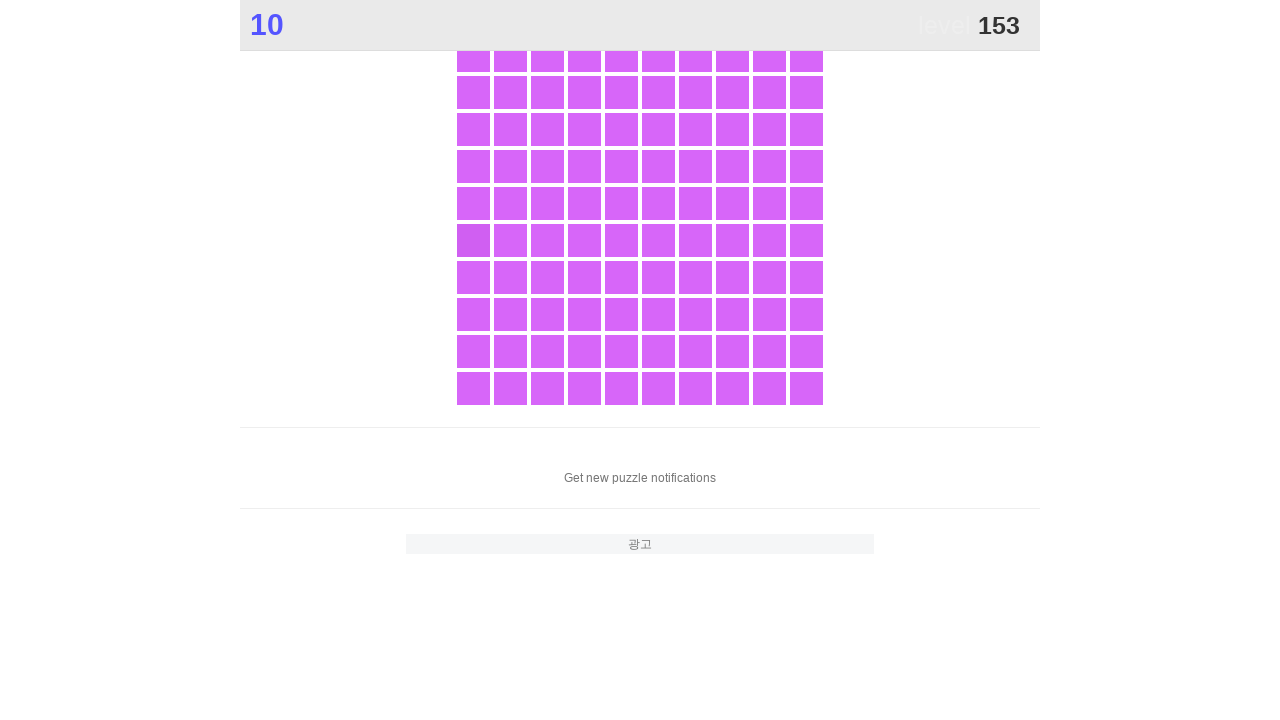

Clicked main game element to score points at (473, 240) on .main
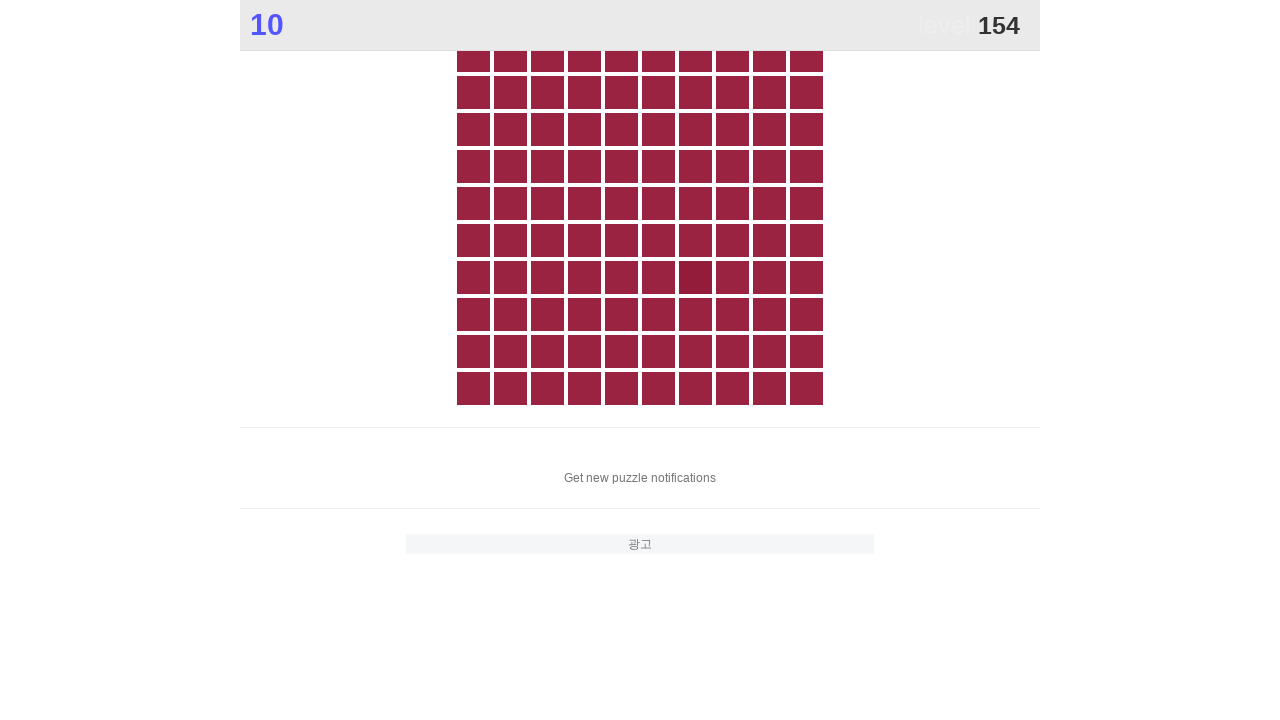

Clicked main game element to score points at (695, 277) on .main
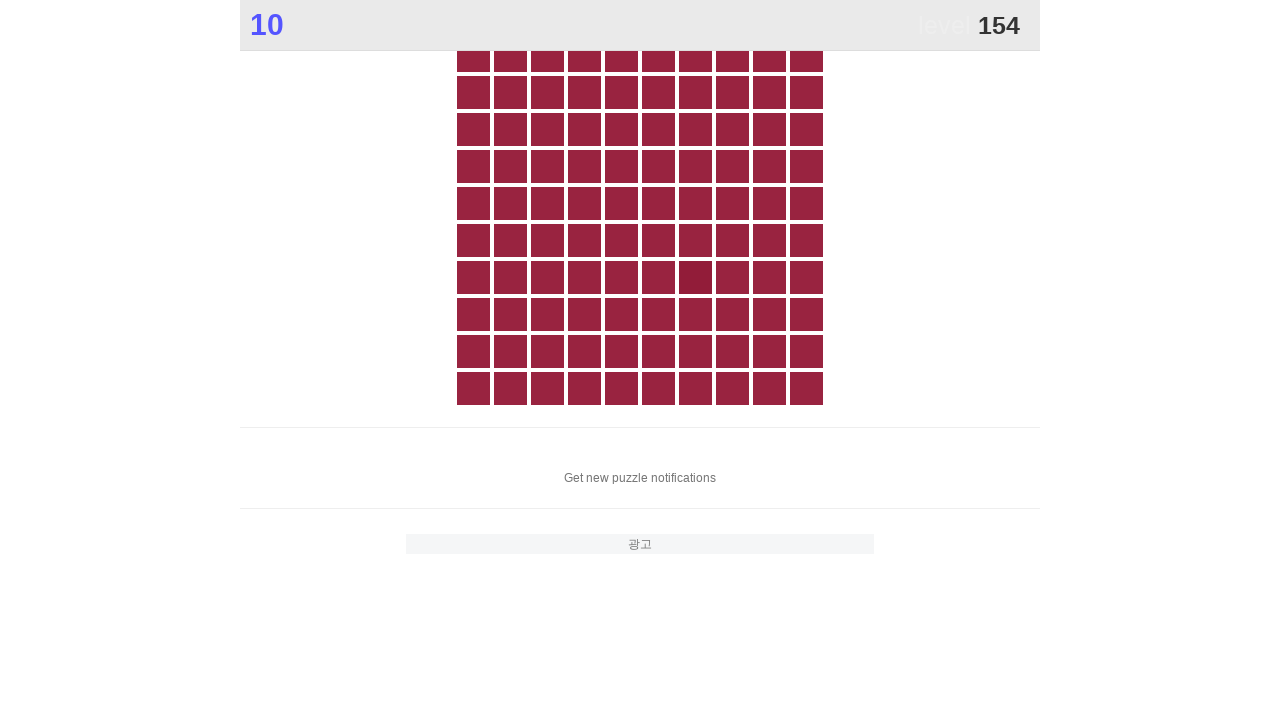

Clicked main game element to score points at (695, 277) on .main
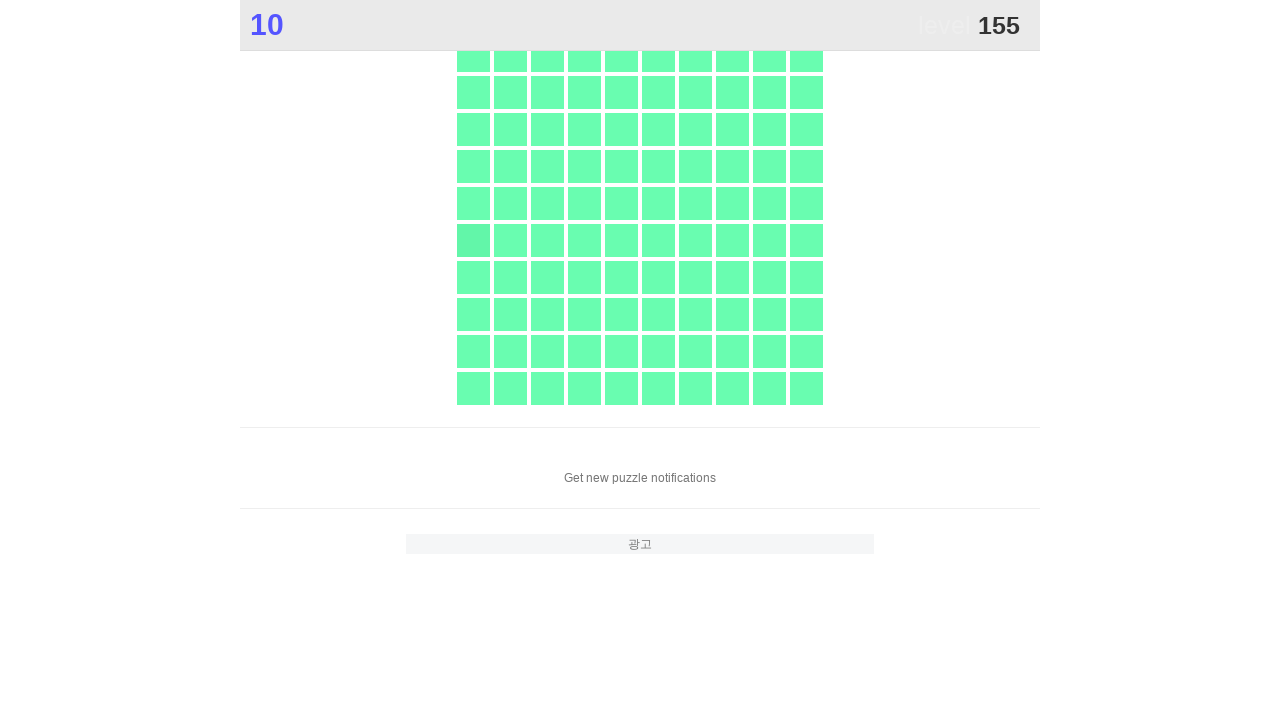

Clicked main game element to score points at (473, 240) on .main
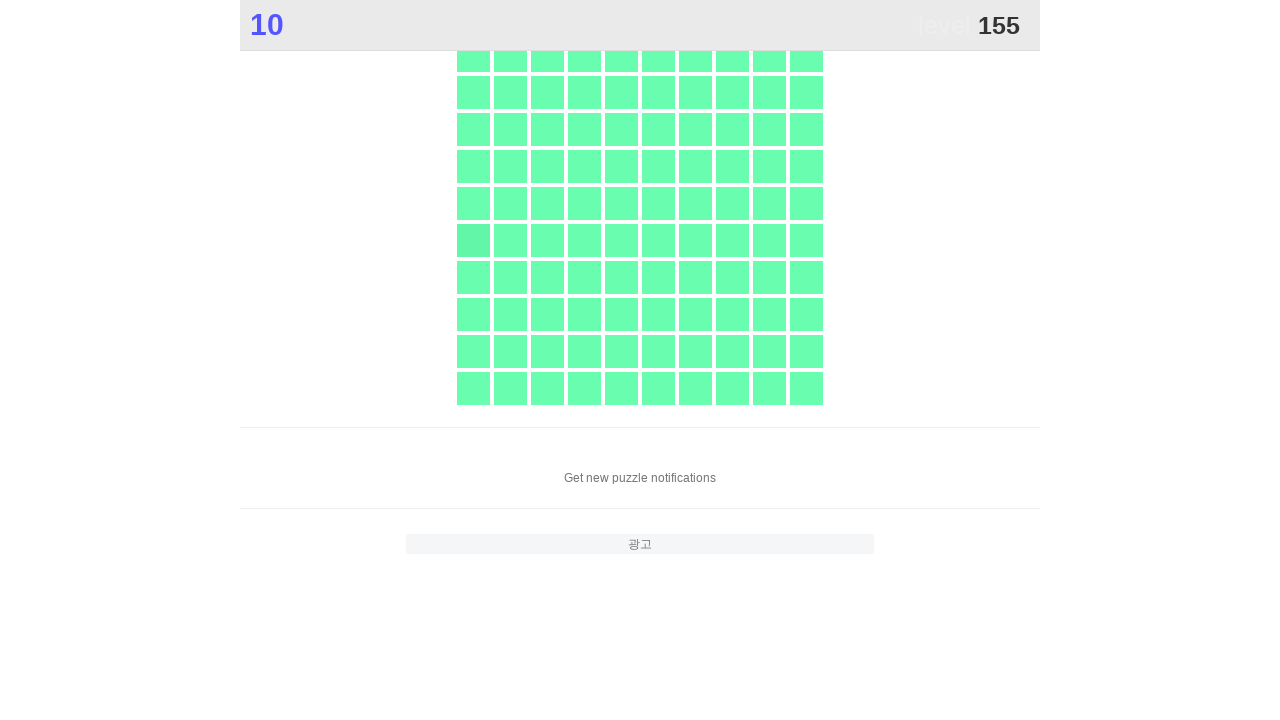

Clicked main game element to score points at (473, 240) on .main
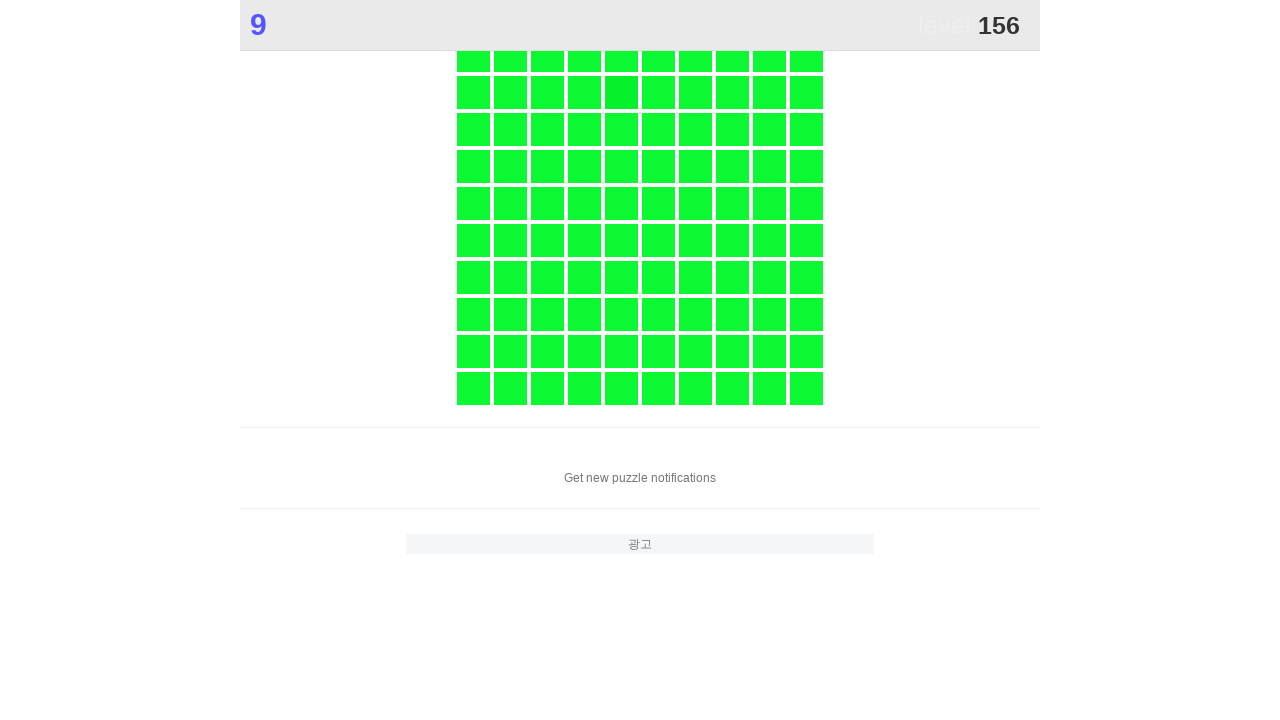

Clicked main game element to score points at (621, 92) on .main
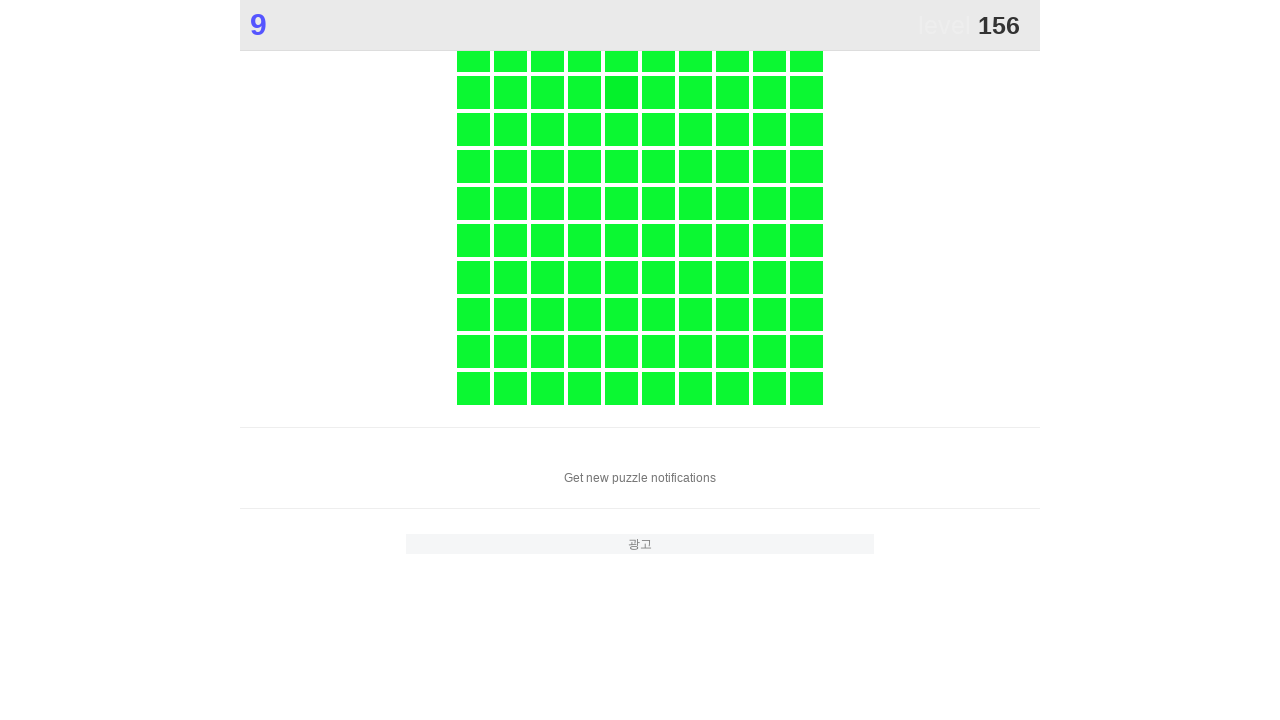

Clicked main game element to score points at (621, 92) on .main
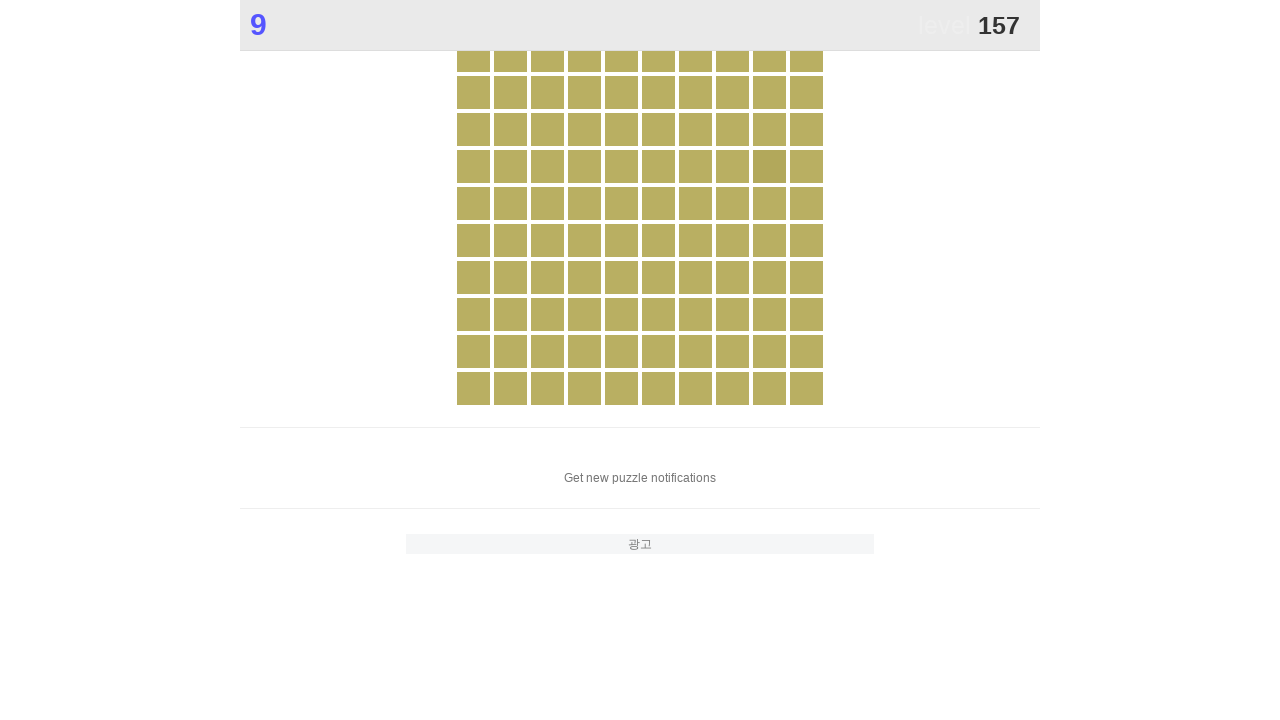

Clicked main game element to score points at (769, 166) on .main
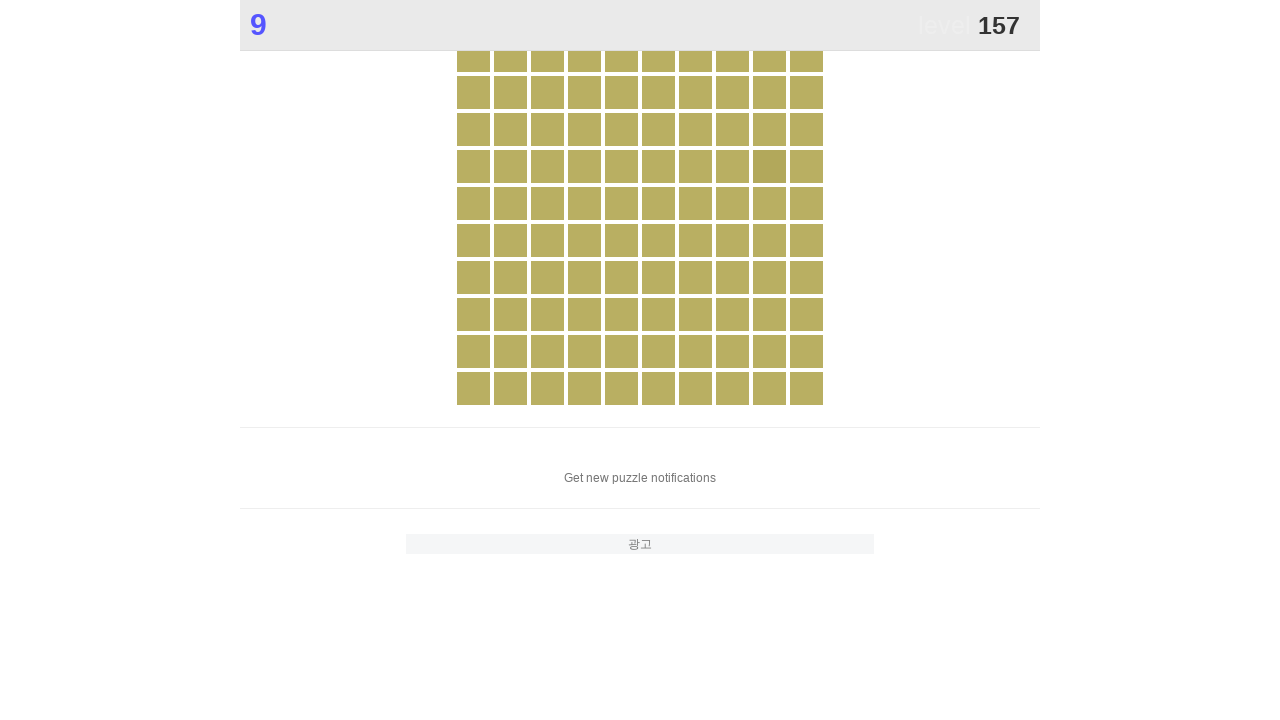

Clicked main game element to score points at (769, 166) on .main
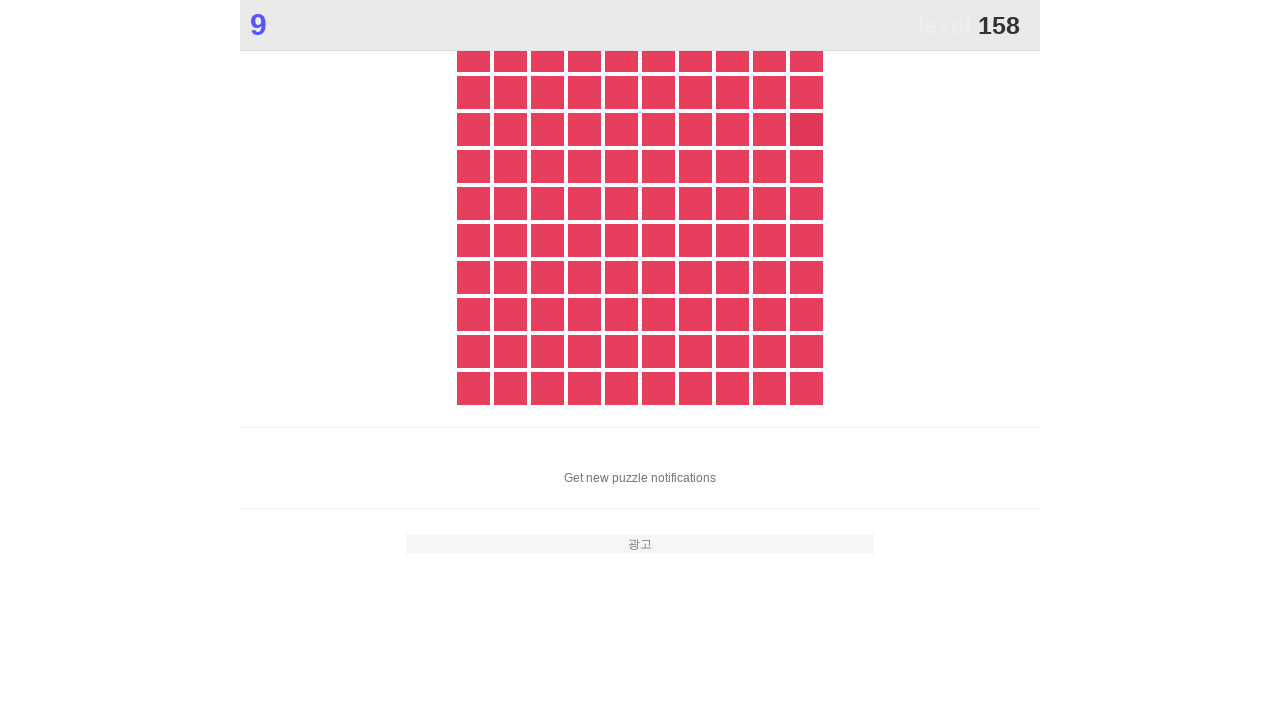

Clicked main game element to score points at (806, 129) on .main
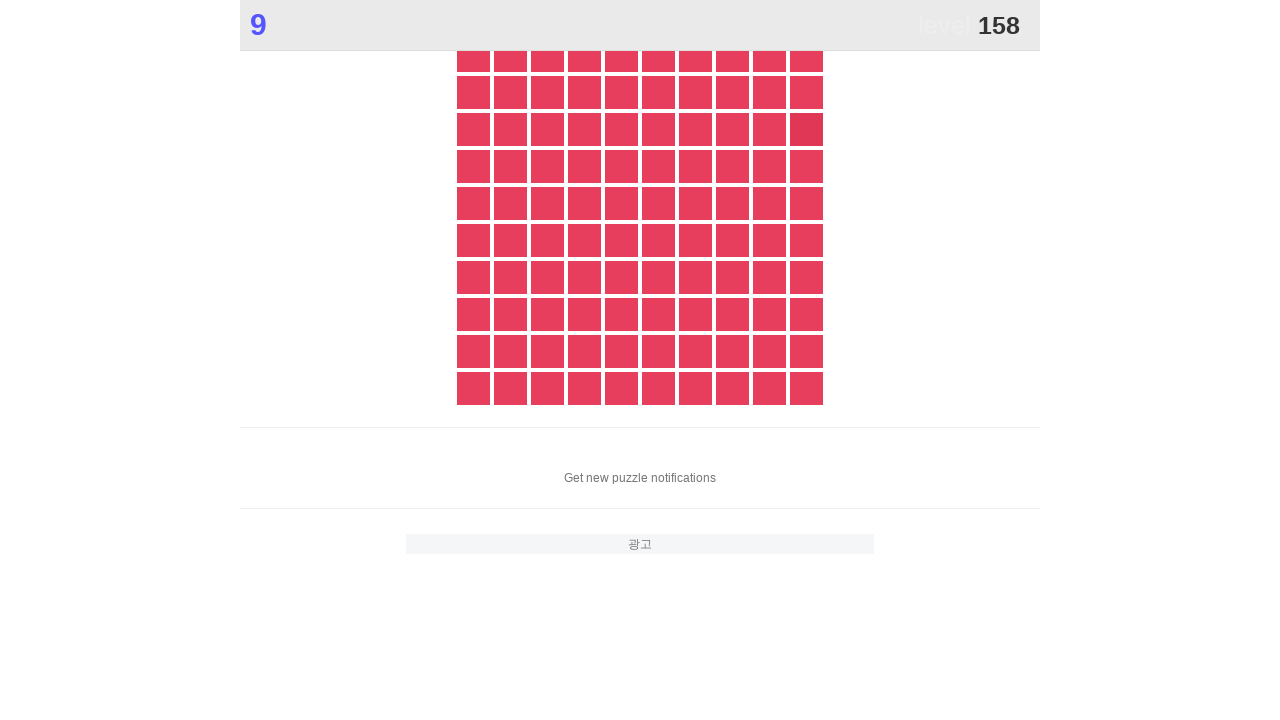

Clicked main game element to score points at (806, 129) on .main
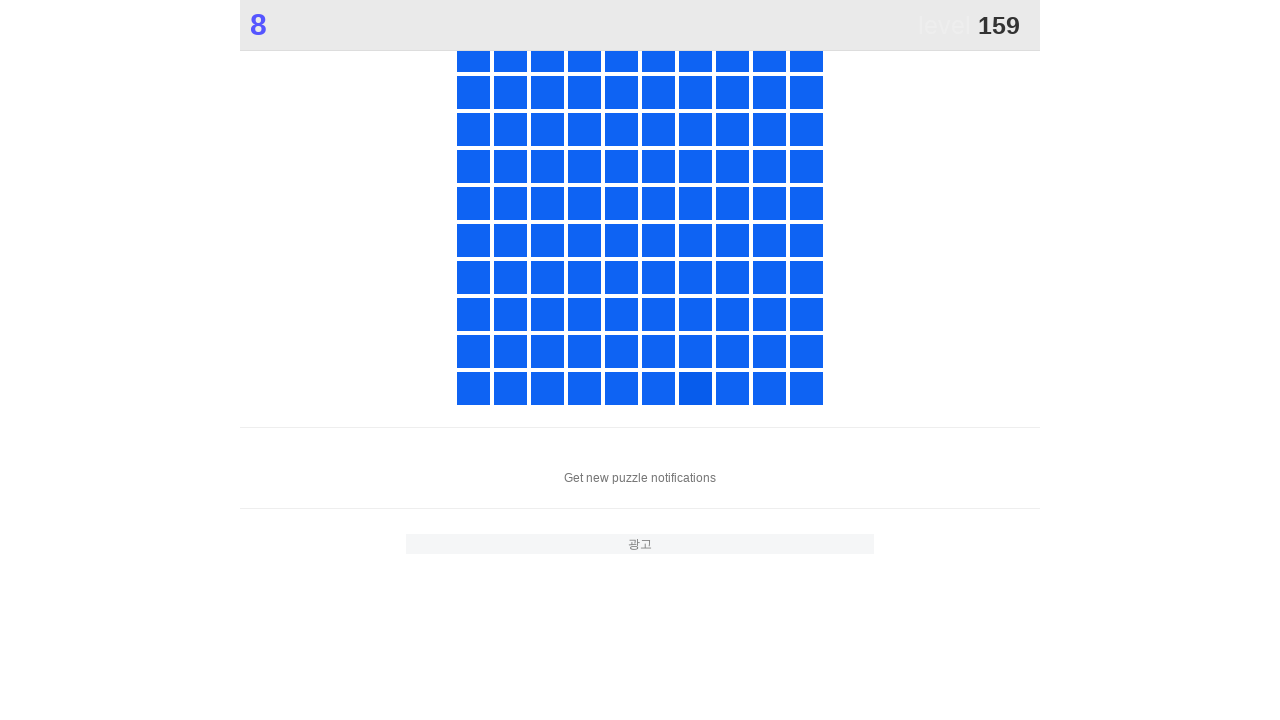

Clicked main game element to score points at (695, 388) on .main
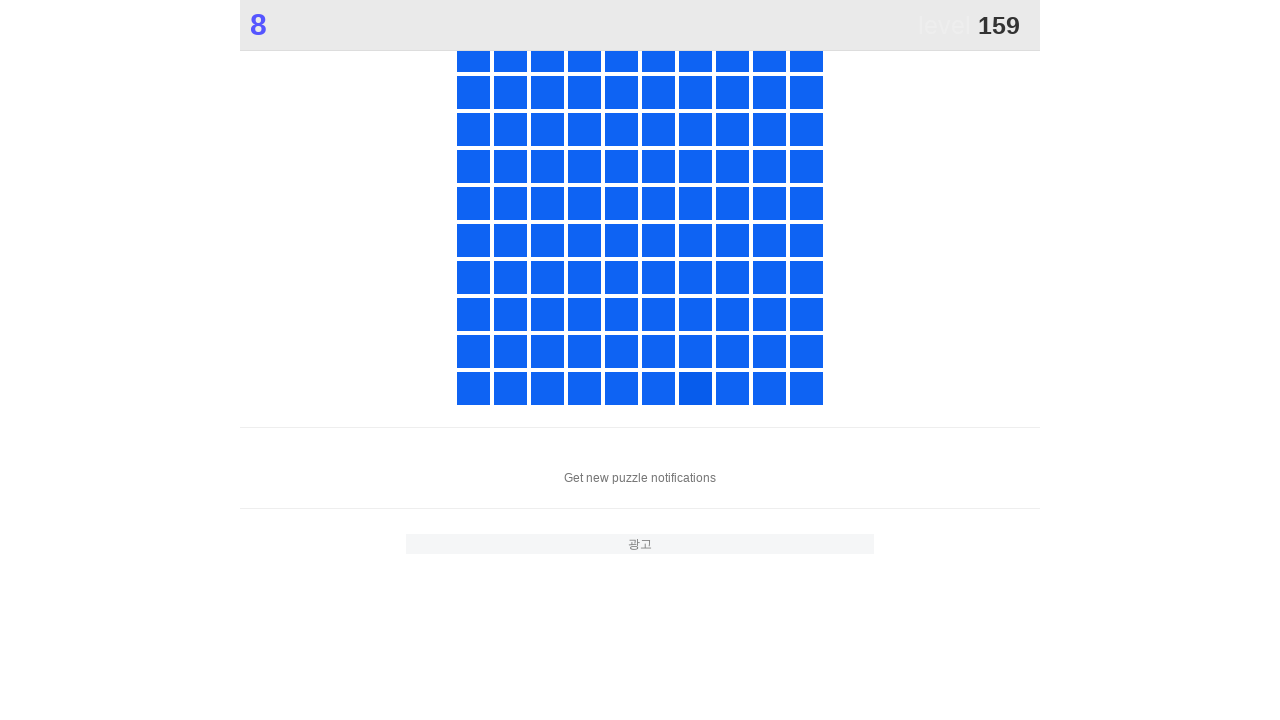

Clicked main game element to score points at (695, 388) on .main
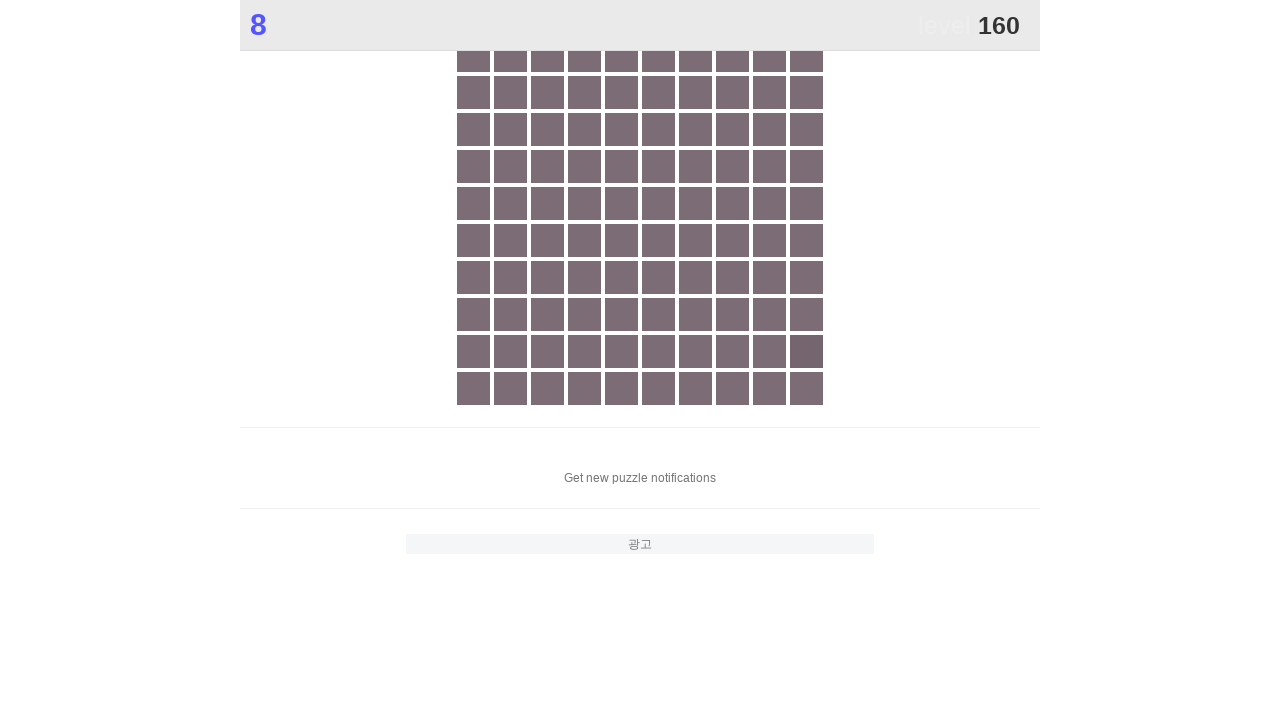

Clicked main game element to score points at (806, 351) on .main
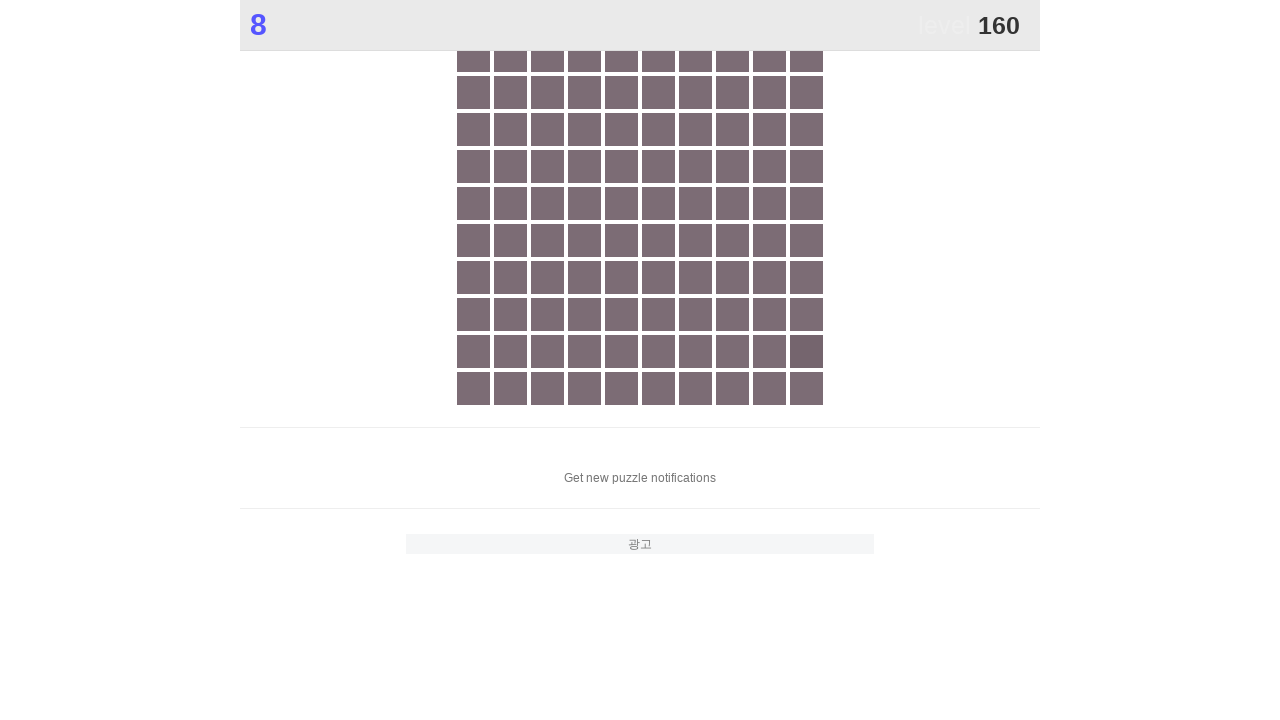

Clicked main game element to score points at (806, 351) on .main
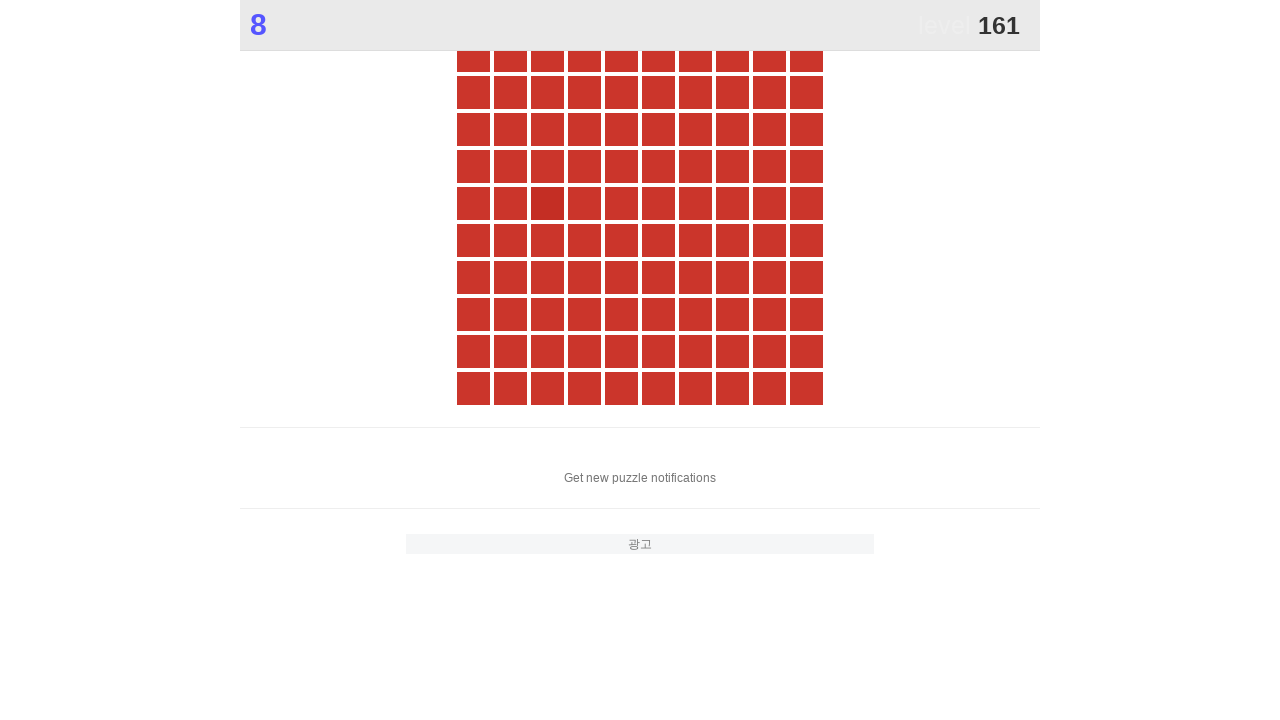

Clicked main game element to score points at (547, 203) on .main
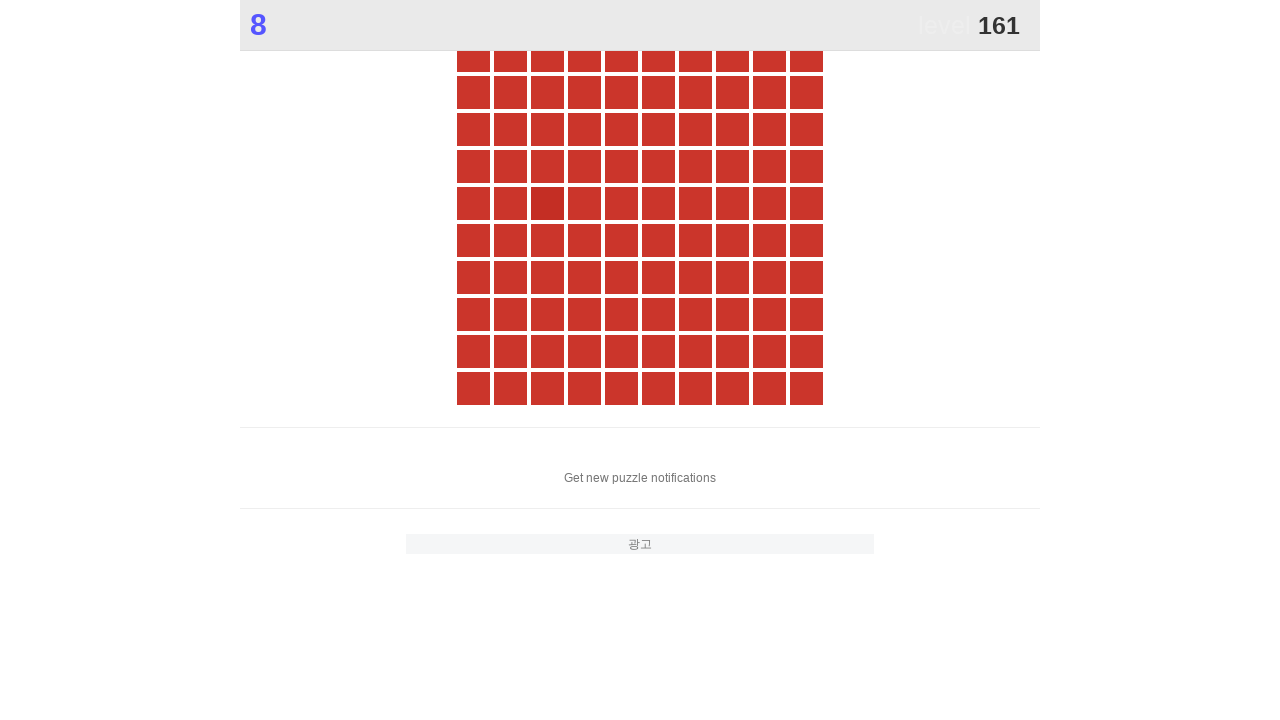

Clicked main game element to score points at (547, 203) on .main
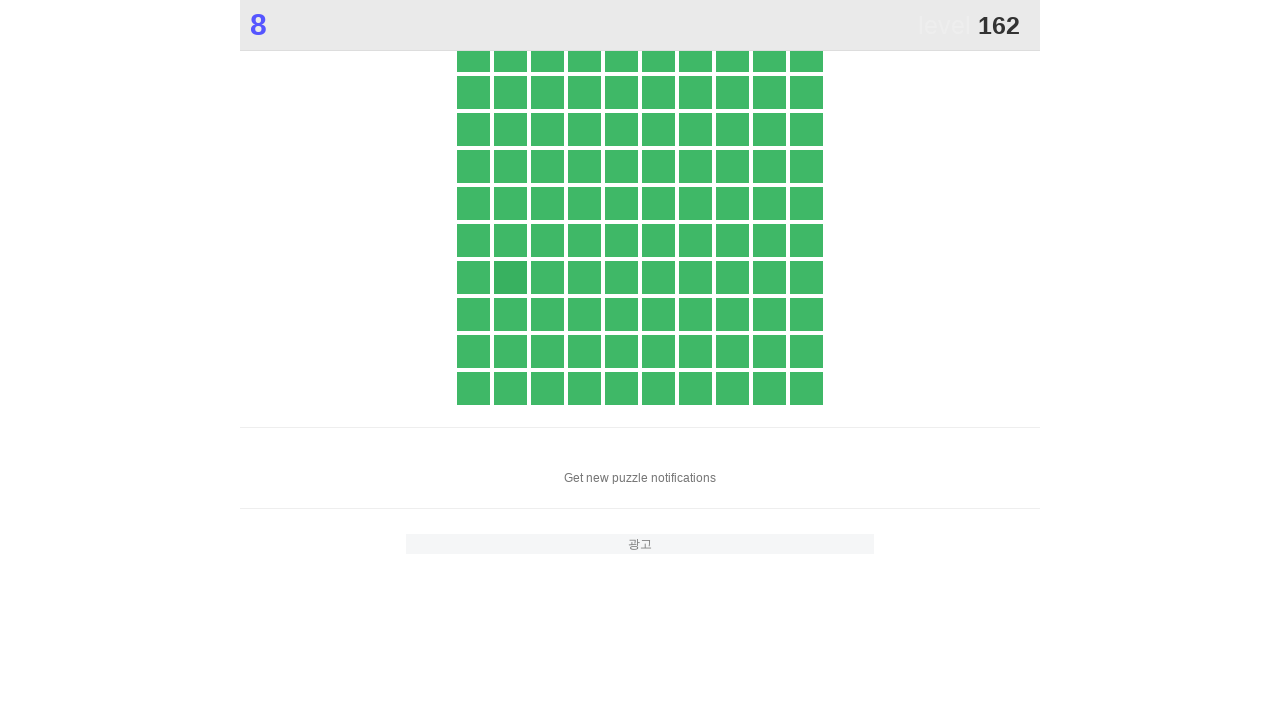

Clicked main game element to score points at (510, 277) on .main
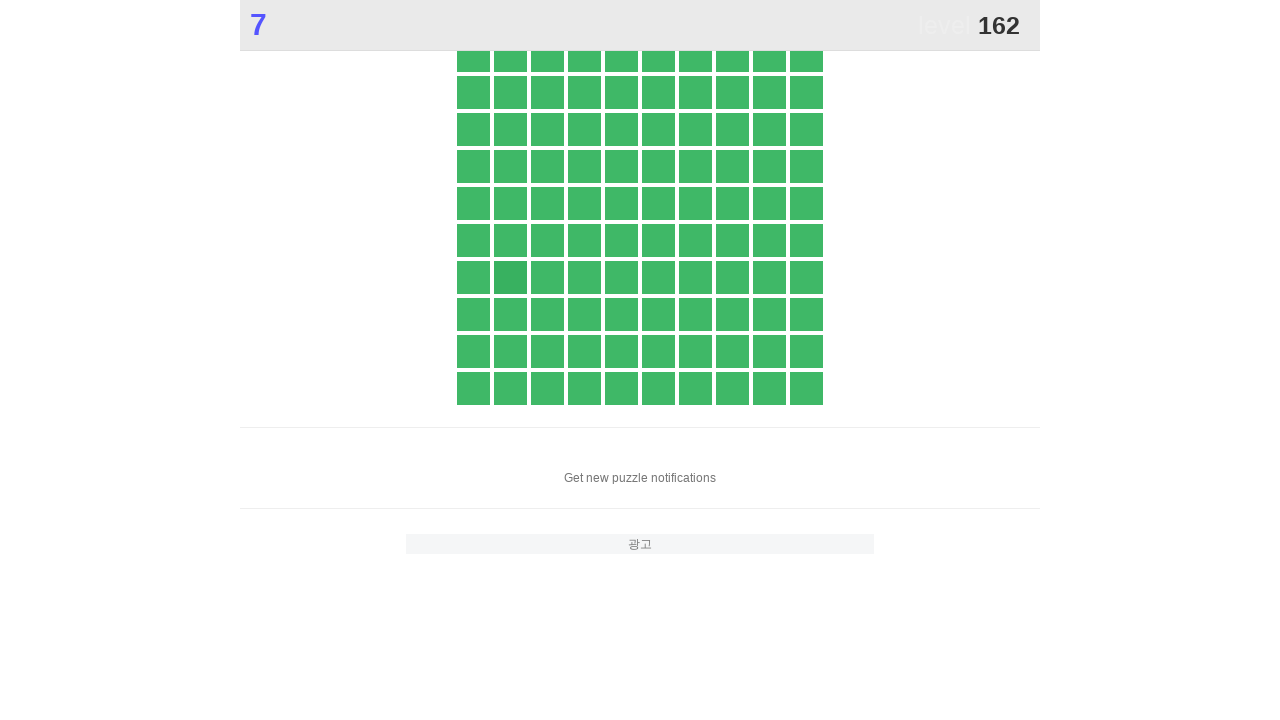

Clicked main game element to score points at (510, 277) on .main
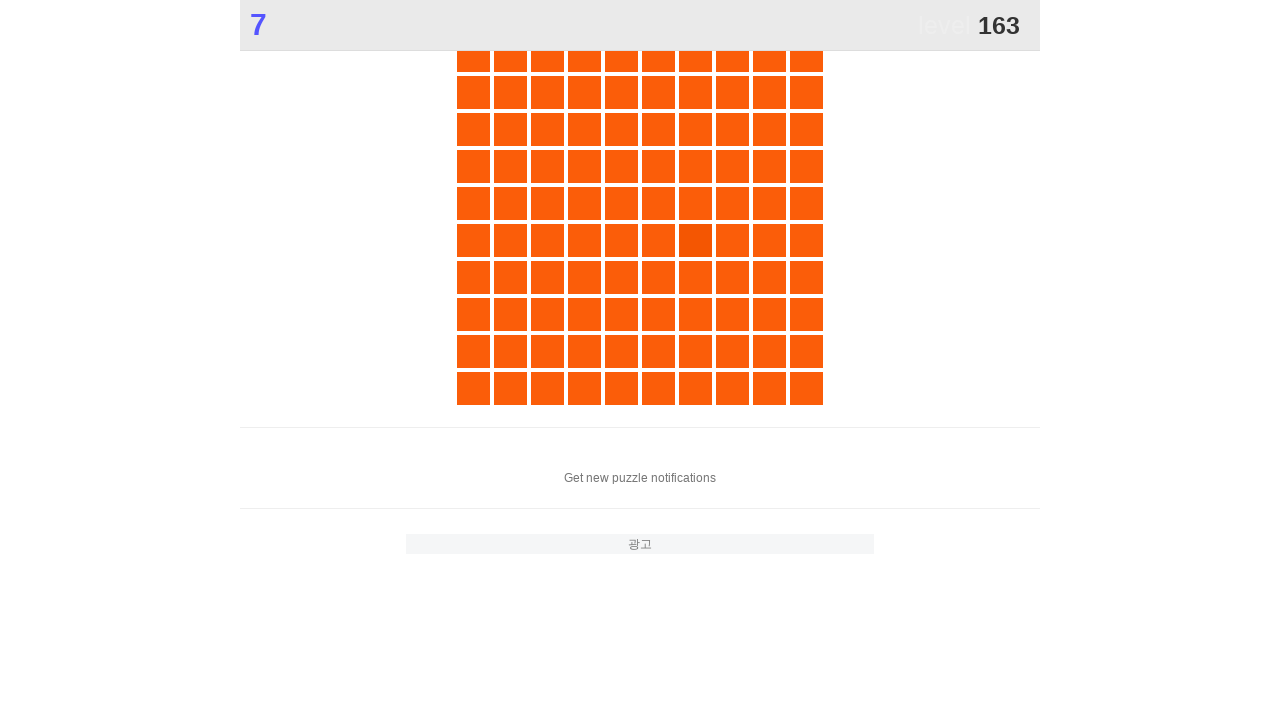

Clicked main game element to score points at (695, 240) on .main
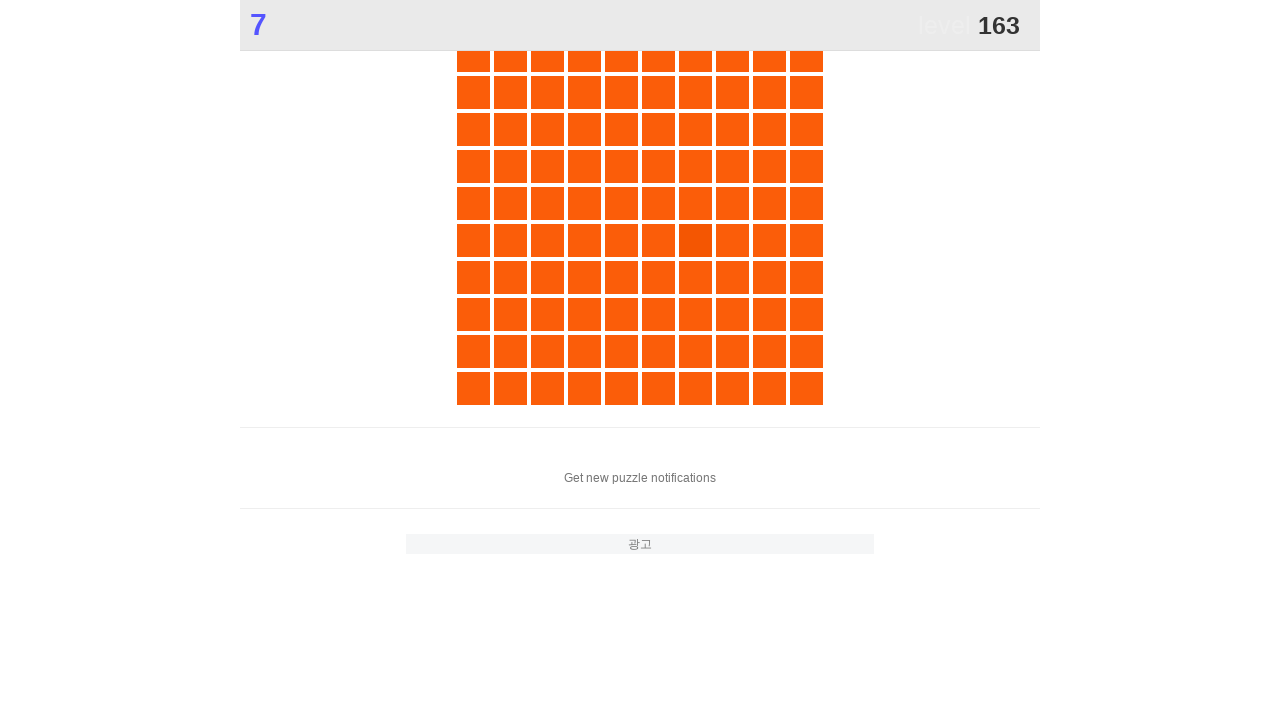

Clicked main game element to score points at (695, 240) on .main
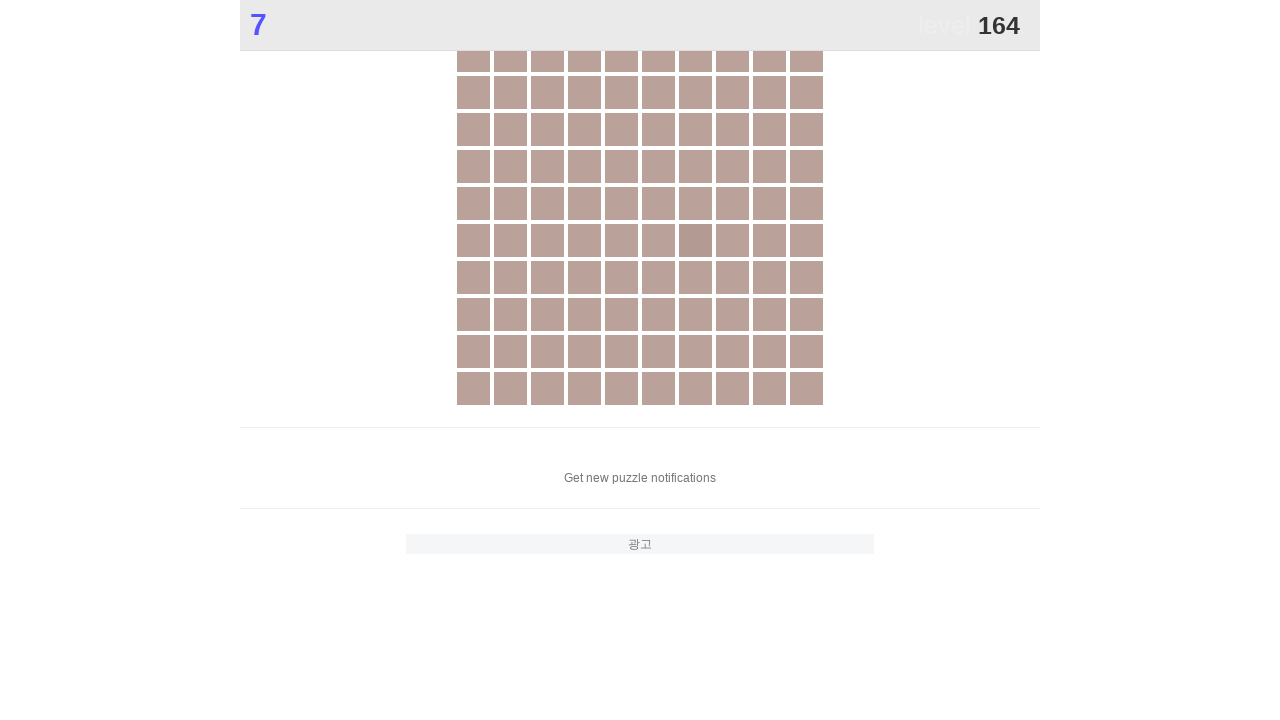

Clicked main game element to score points at (695, 240) on .main
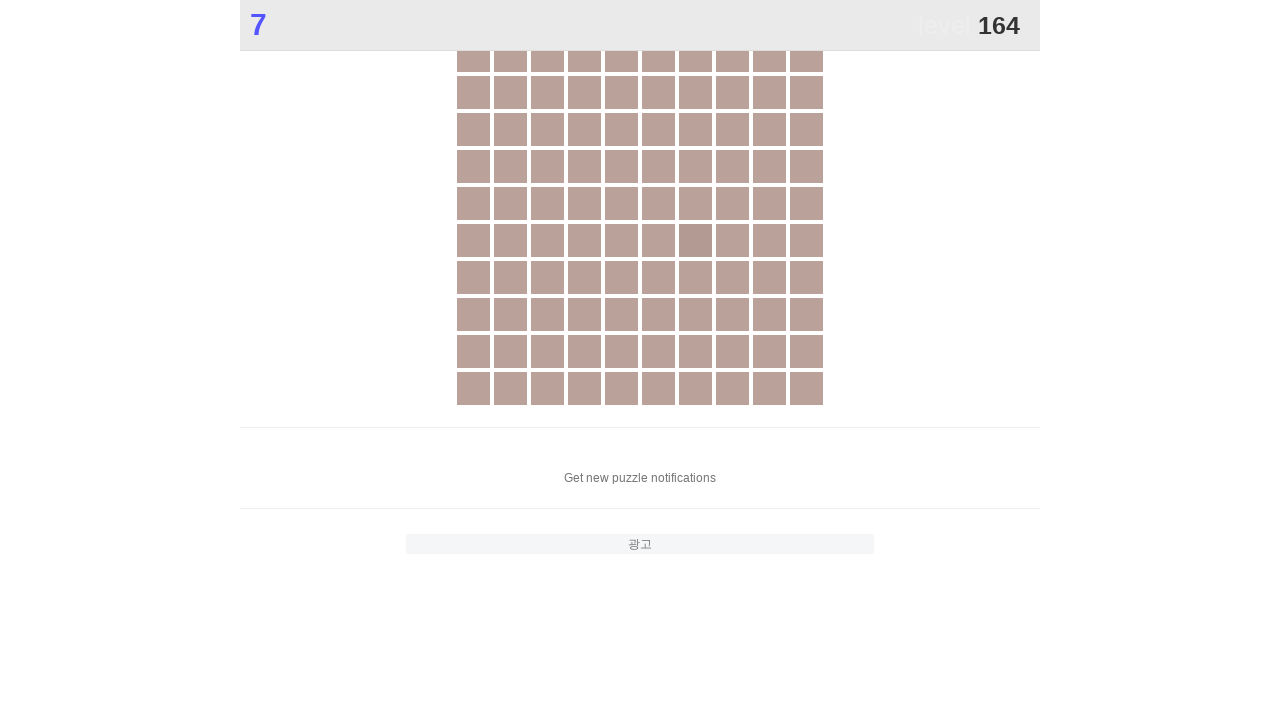

Clicked main game element to score points at (695, 240) on .main
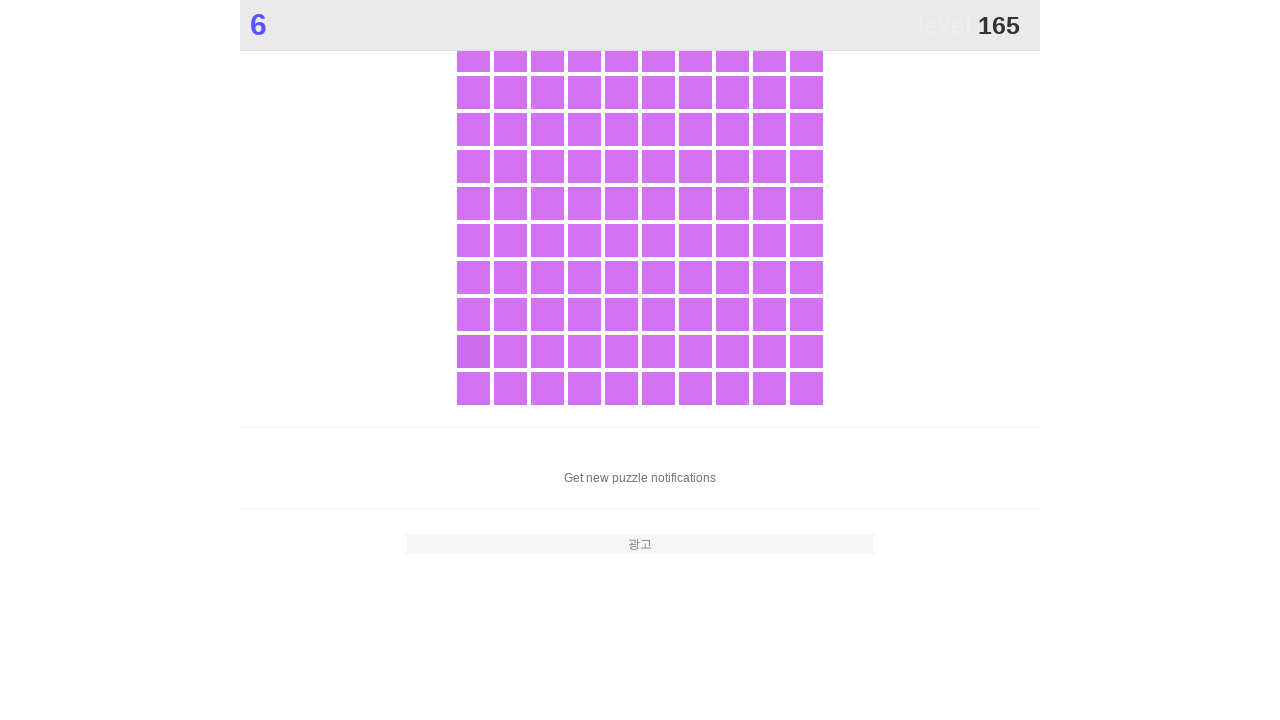

Clicked main game element to score points at (473, 351) on .main
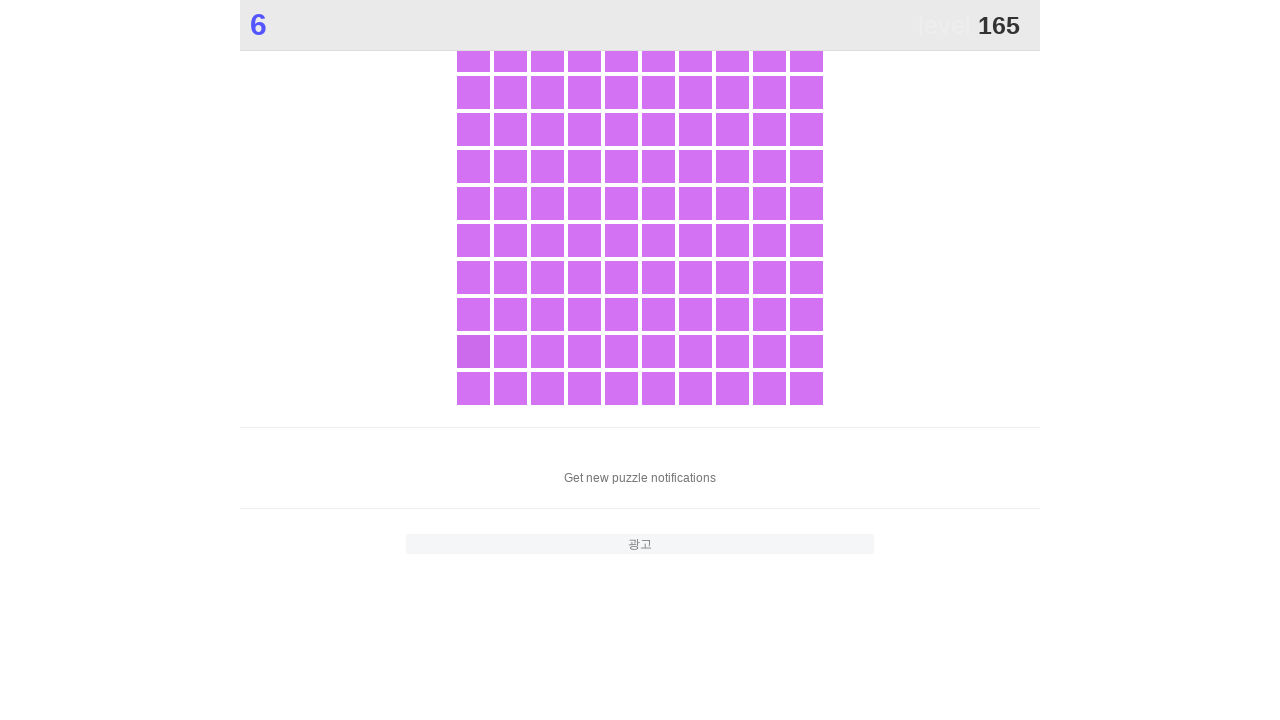

Clicked main game element to score points at (473, 351) on .main
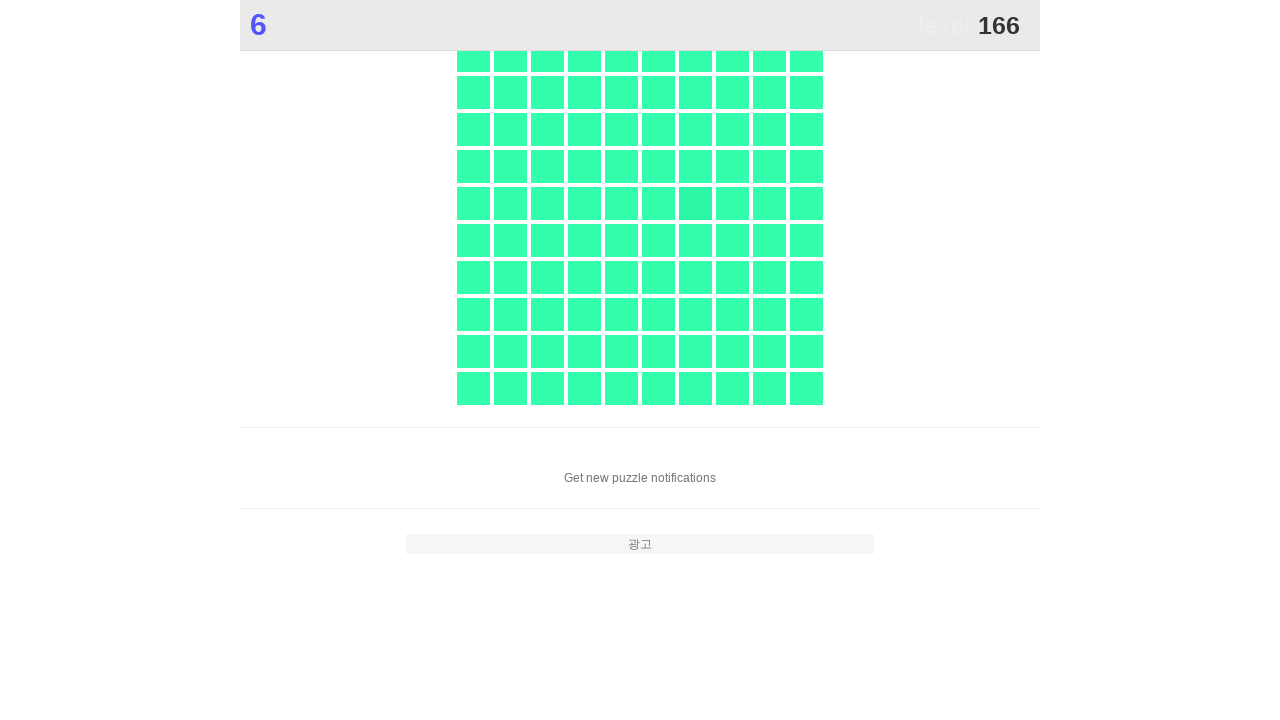

Clicked main game element to score points at (695, 203) on .main
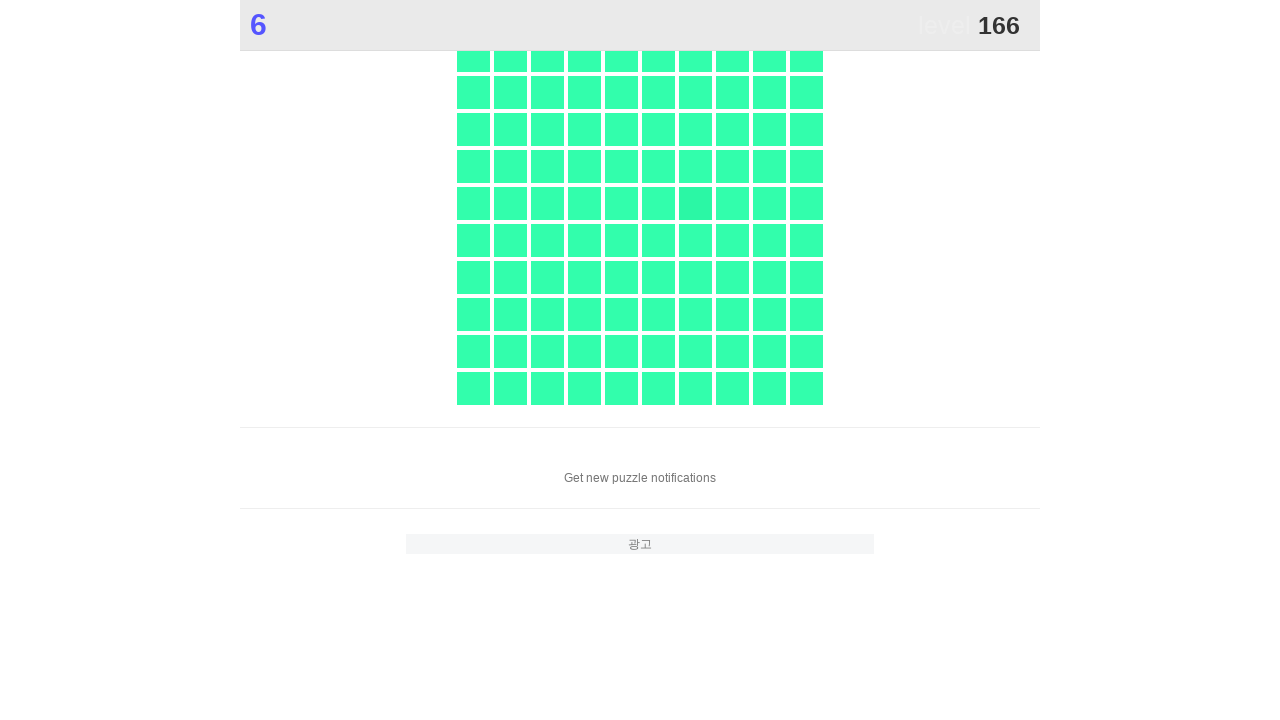

Clicked main game element to score points at (695, 203) on .main
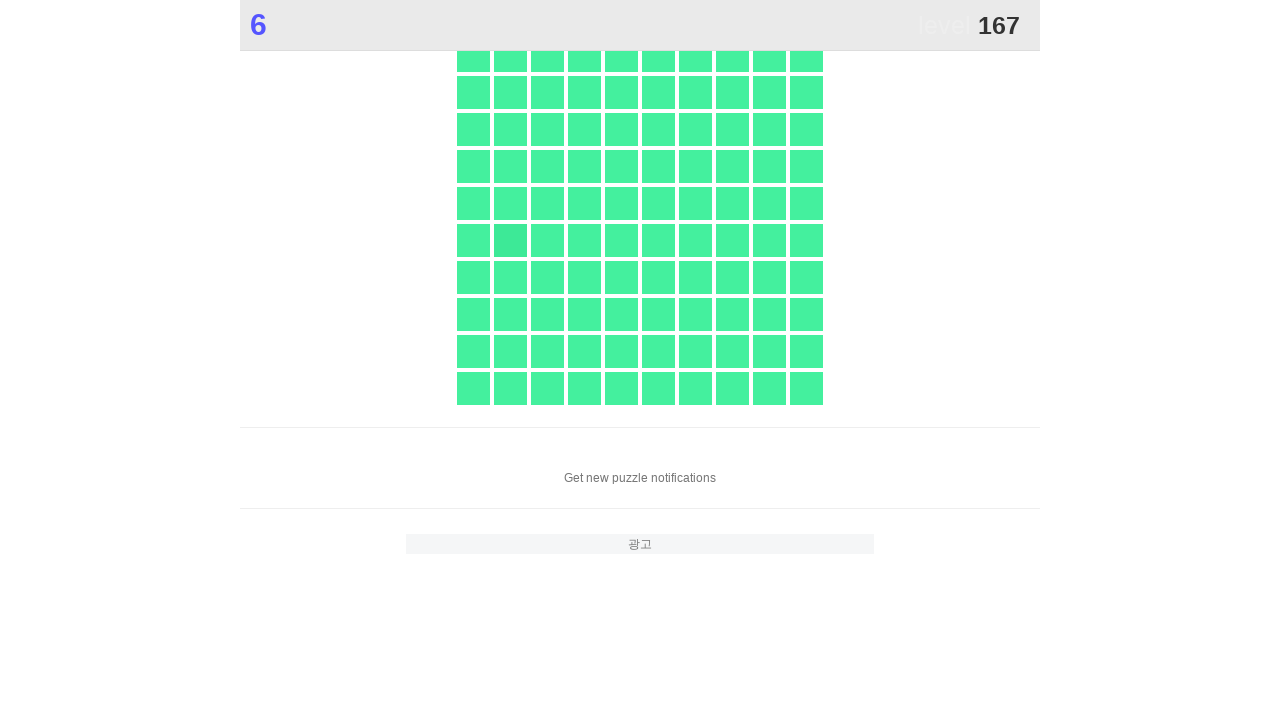

Clicked main game element to score points at (510, 240) on .main
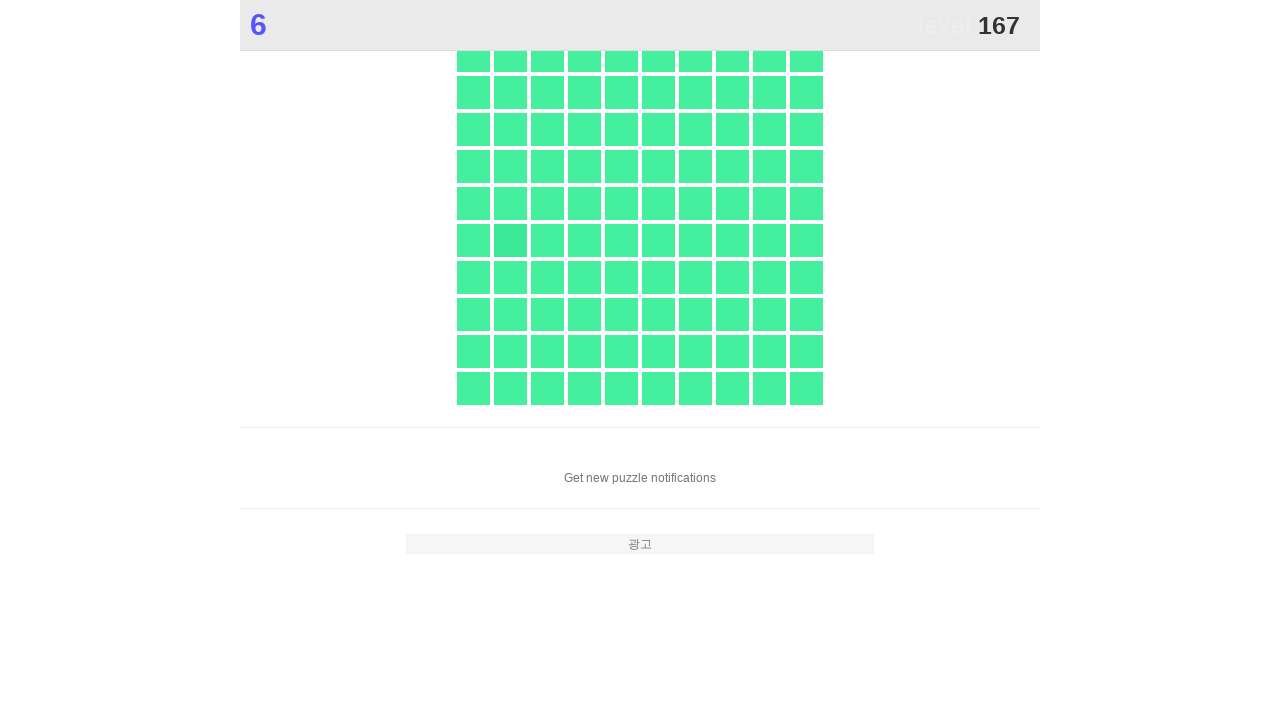

Clicked main game element to score points at (510, 240) on .main
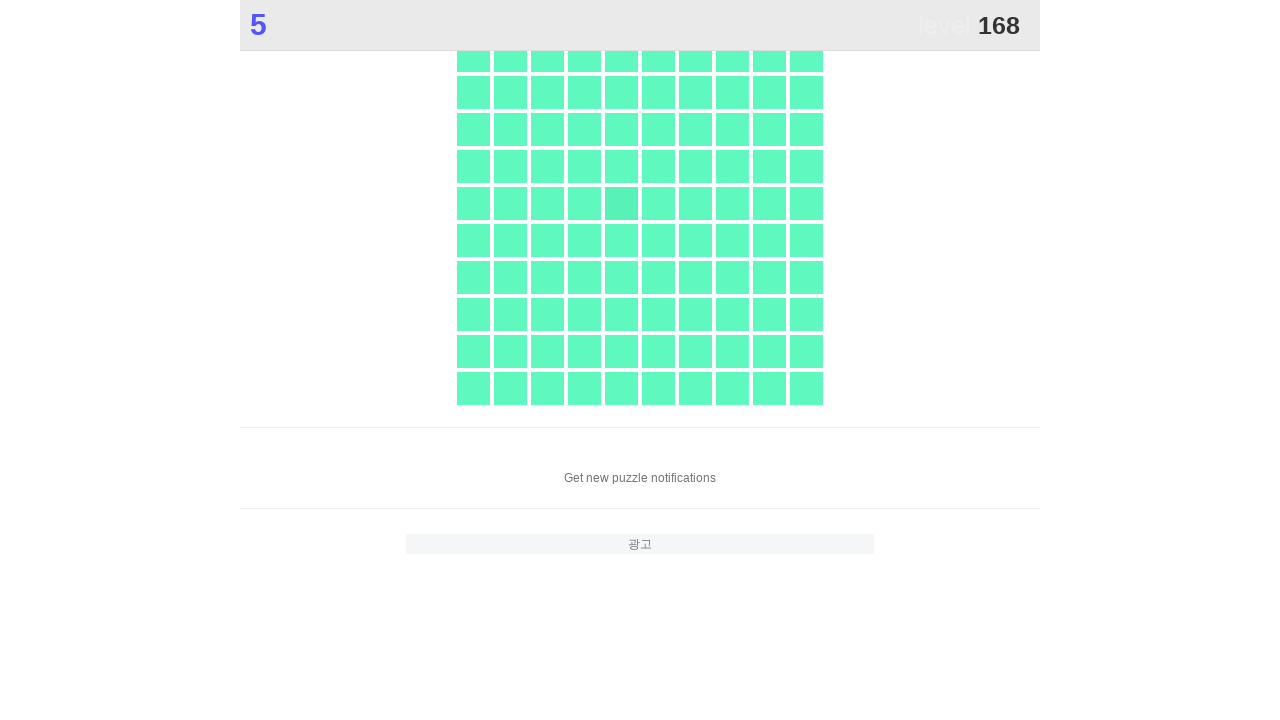

Clicked main game element to score points at (621, 203) on .main
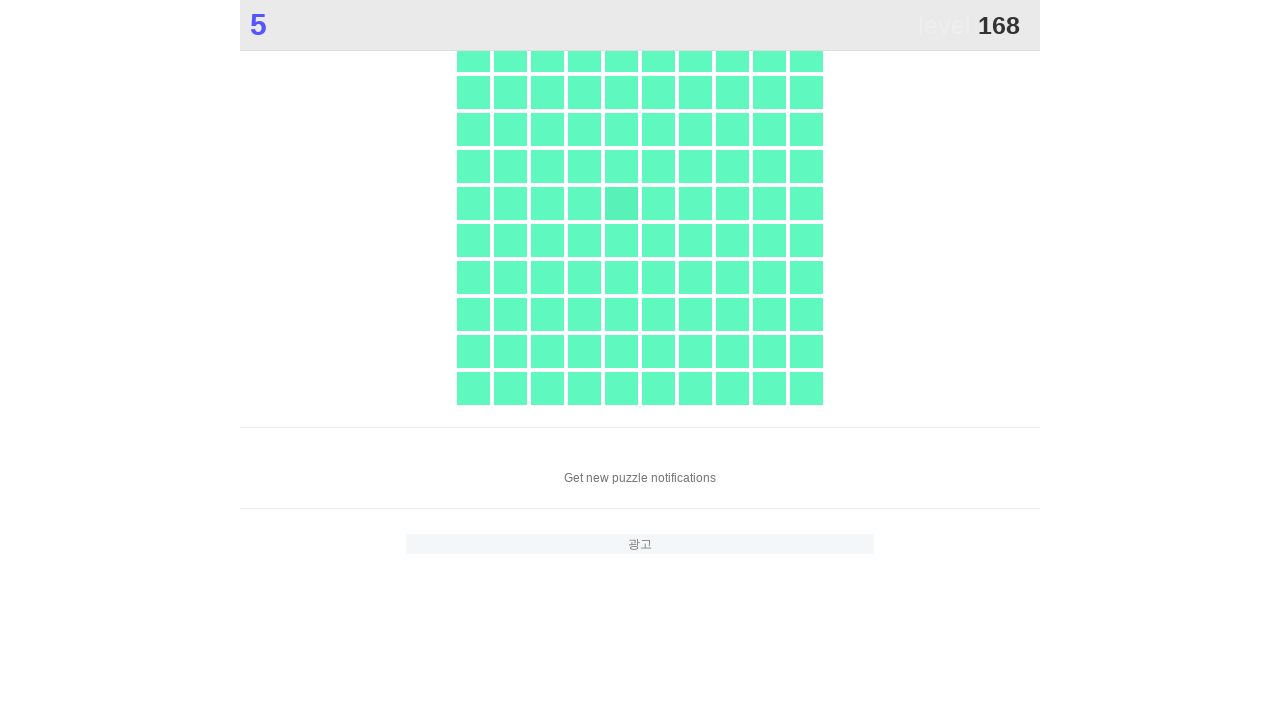

Clicked main game element to score points at (621, 203) on .main
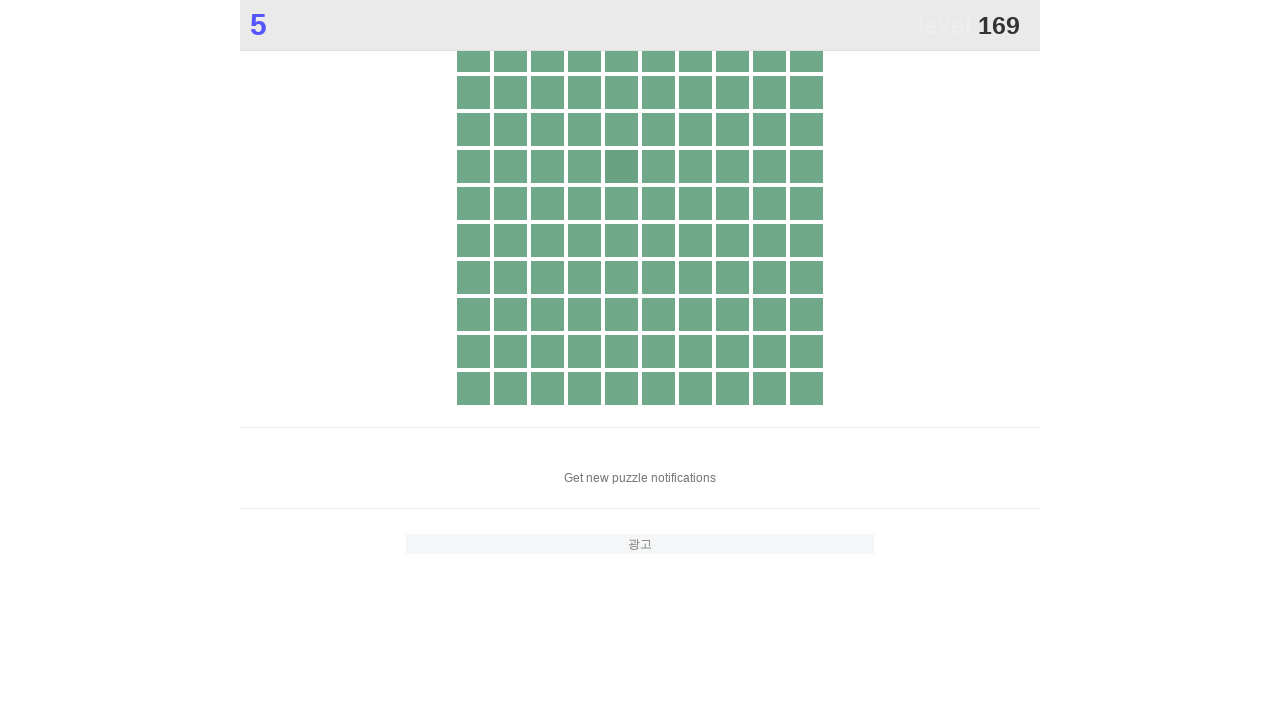

Clicked main game element to score points at (621, 166) on .main
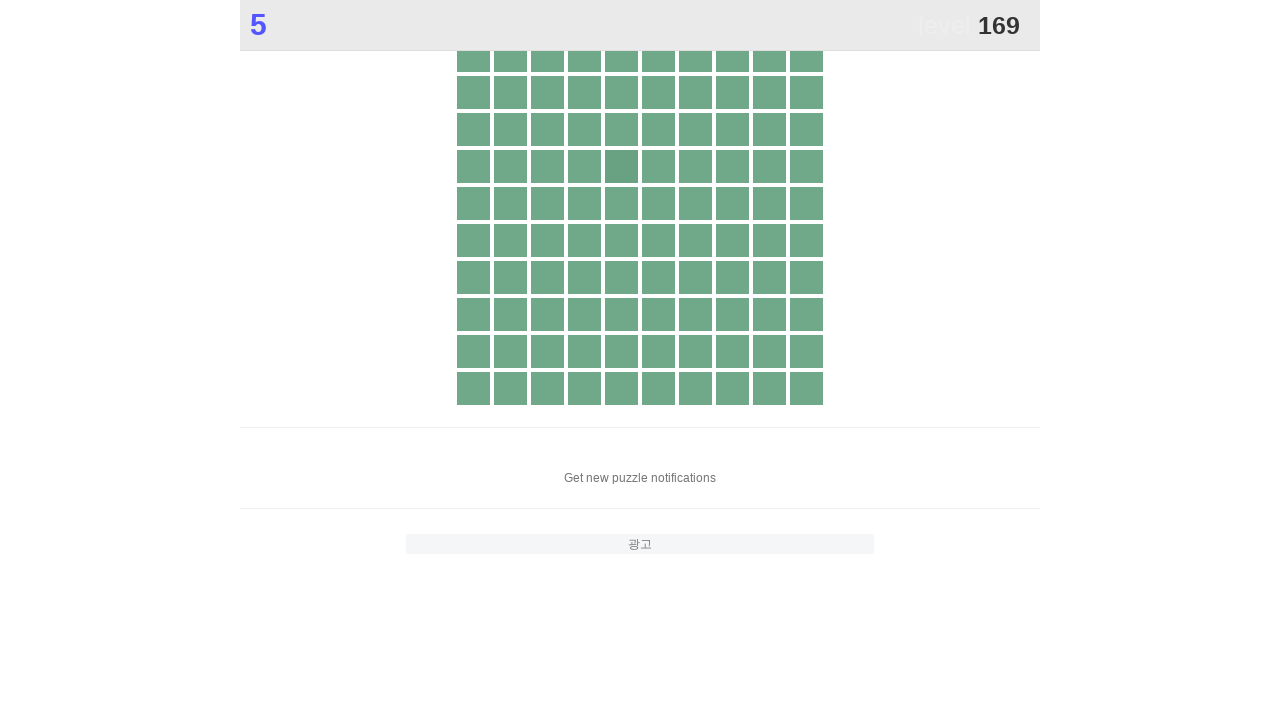

Clicked main game element to score points at (621, 166) on .main
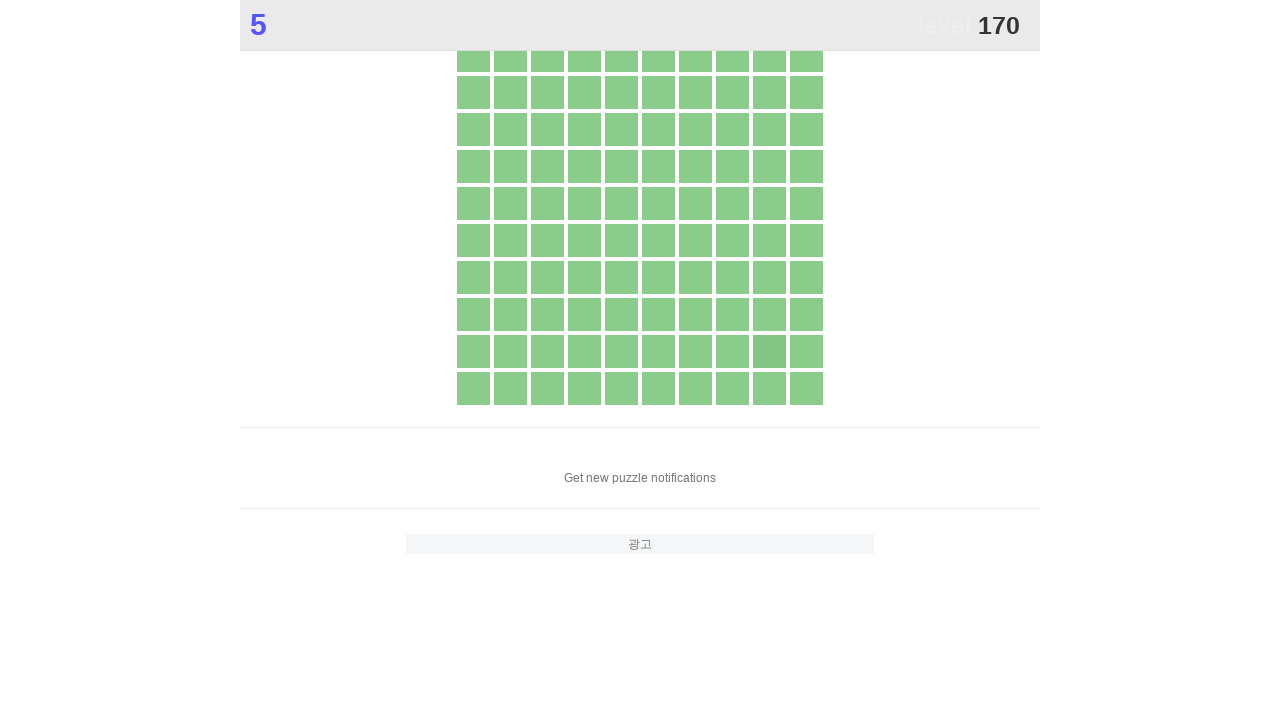

Clicked main game element to score points at (769, 351) on .main
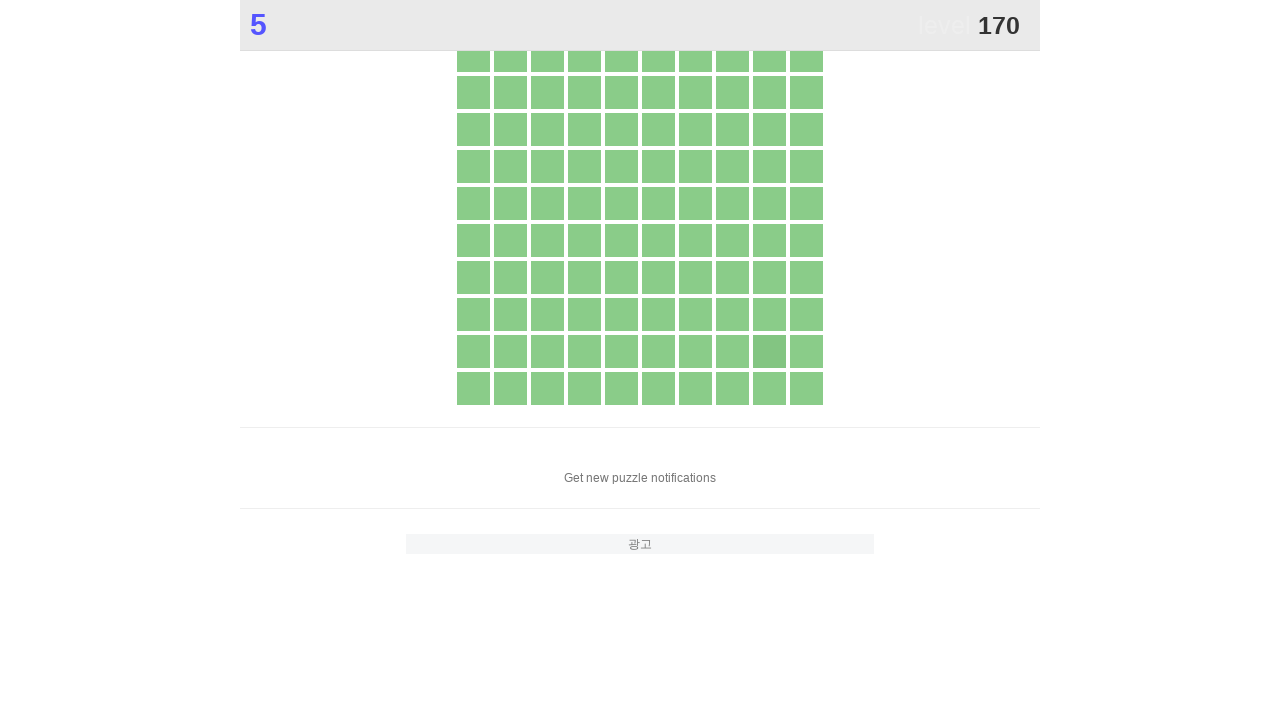

Clicked main game element to score points at (769, 351) on .main
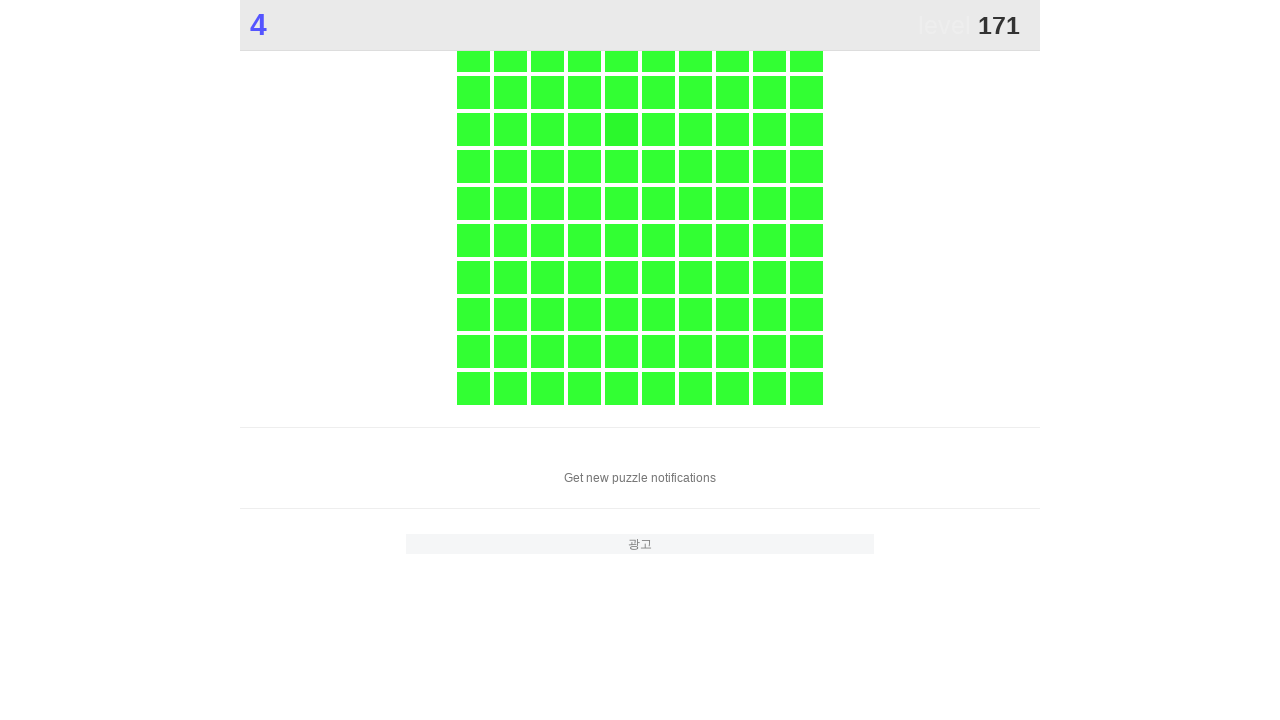

Clicked main game element to score points at (621, 129) on .main
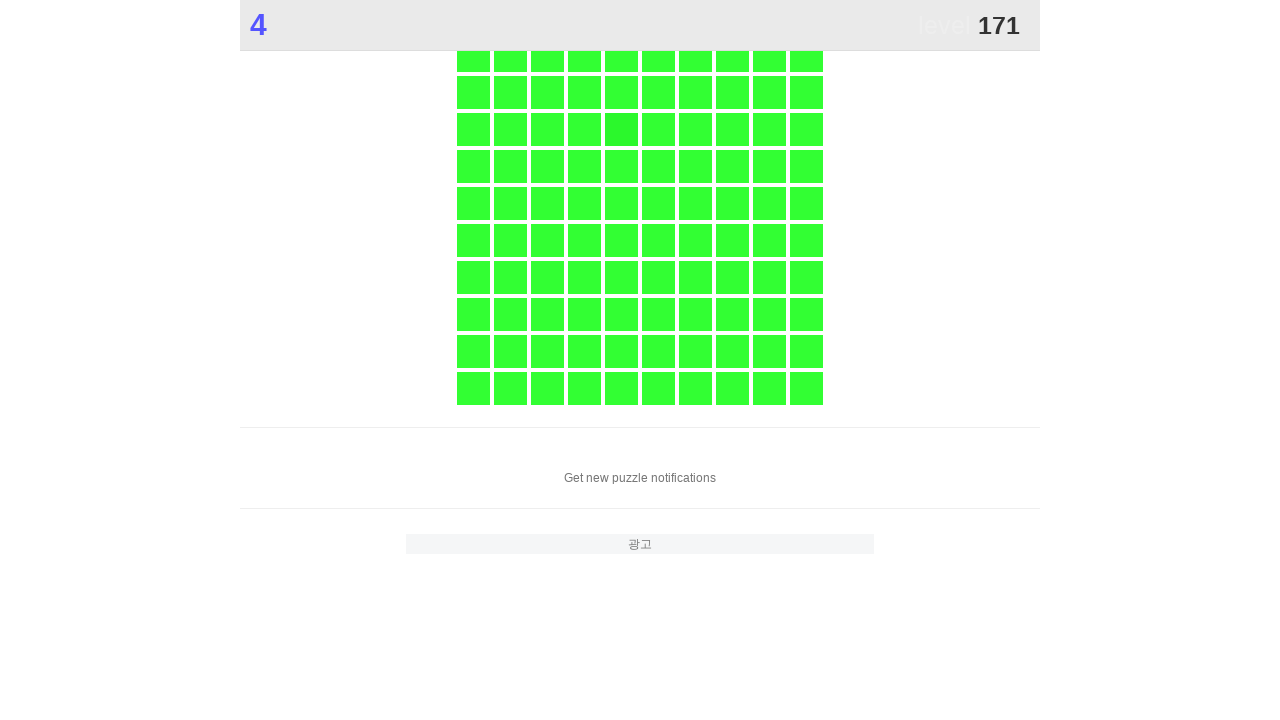

Clicked main game element to score points at (621, 129) on .main
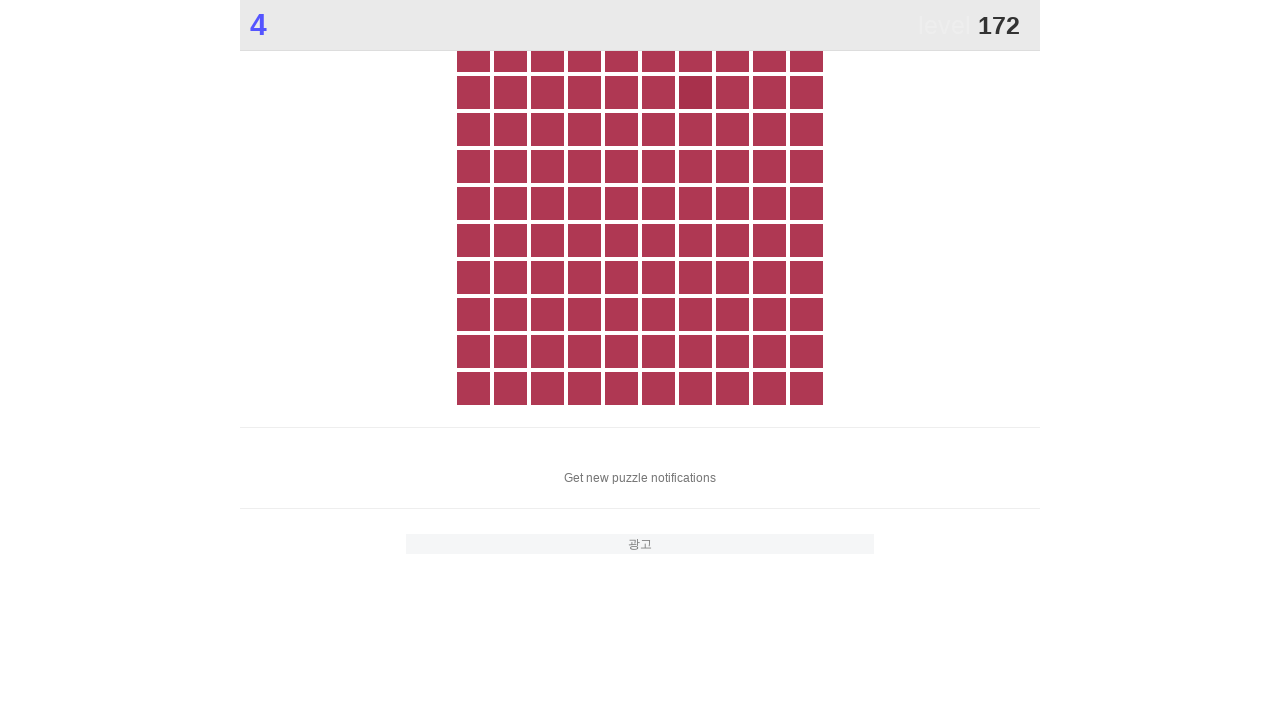

Clicked main game element to score points at (695, 92) on .main
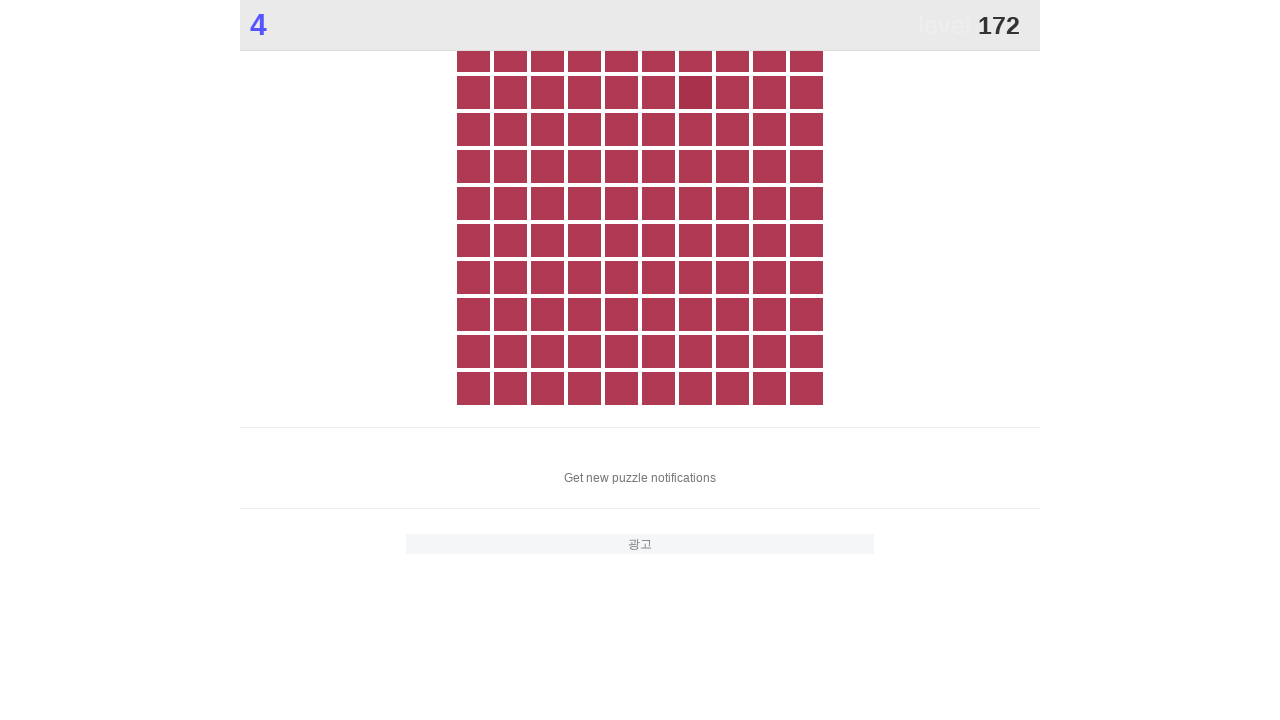

Clicked main game element to score points at (695, 92) on .main
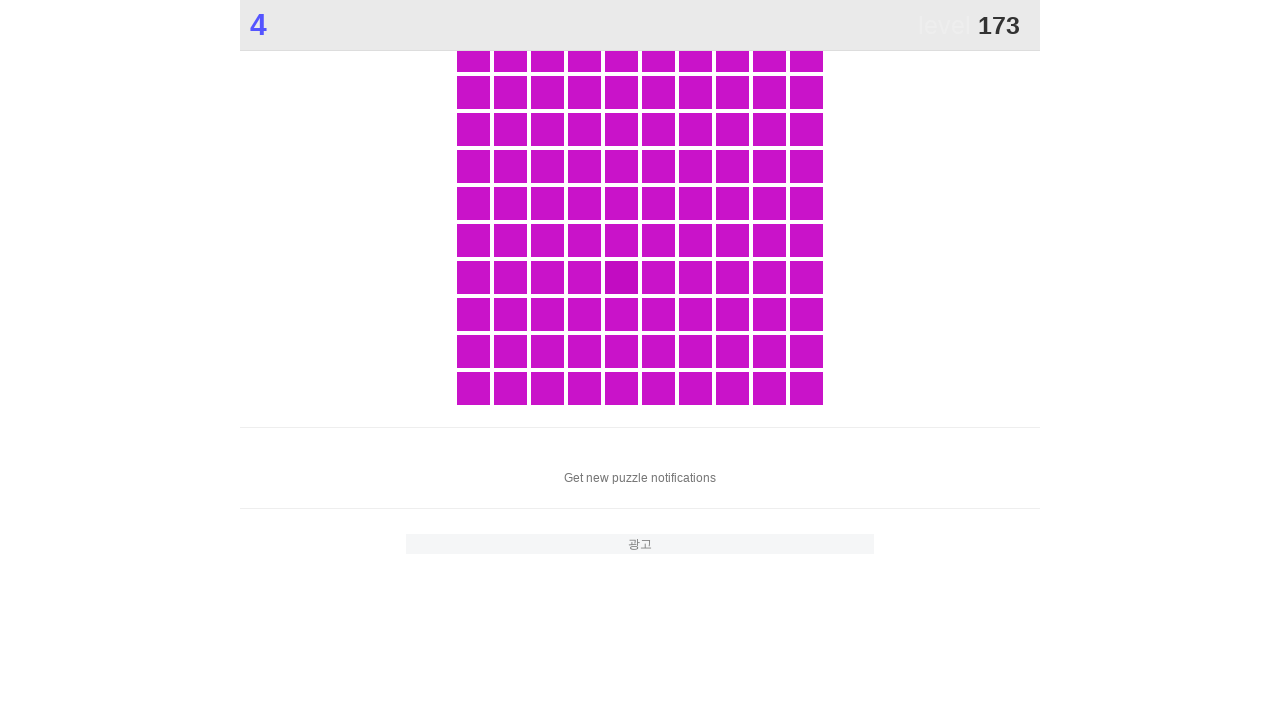

Clicked main game element to score points at (621, 277) on .main
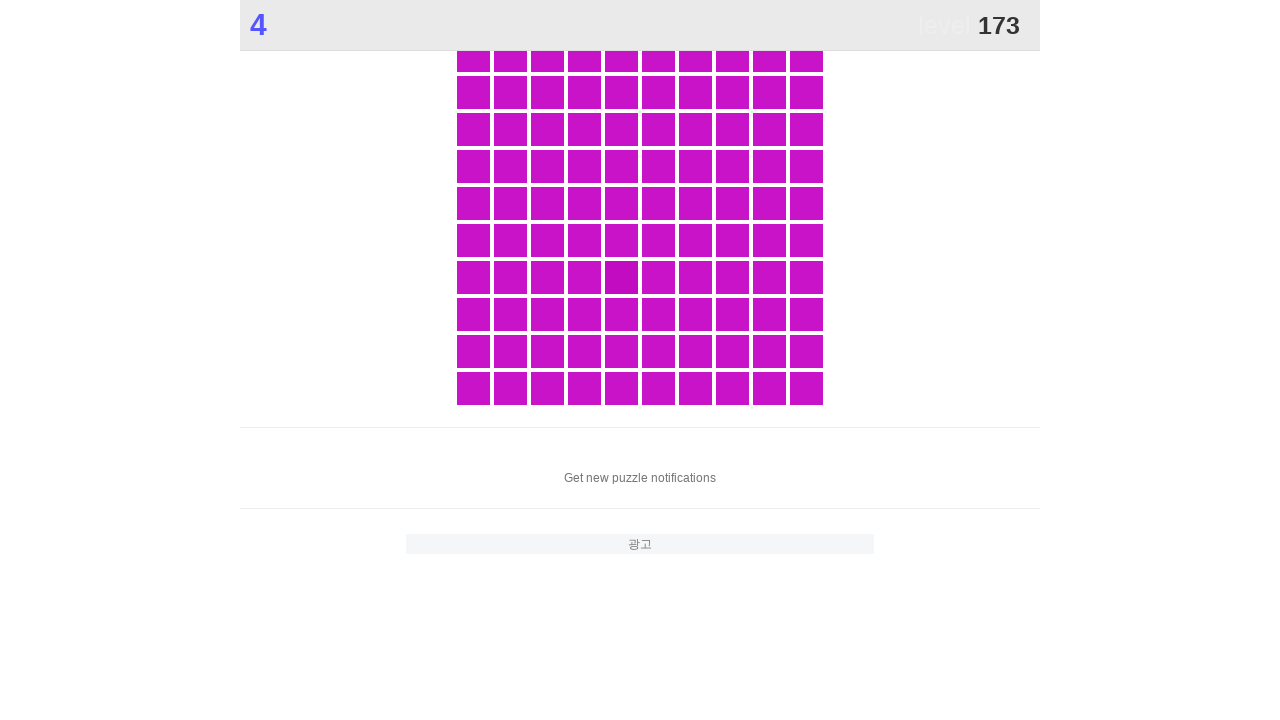

Clicked main game element to score points at (621, 277) on .main
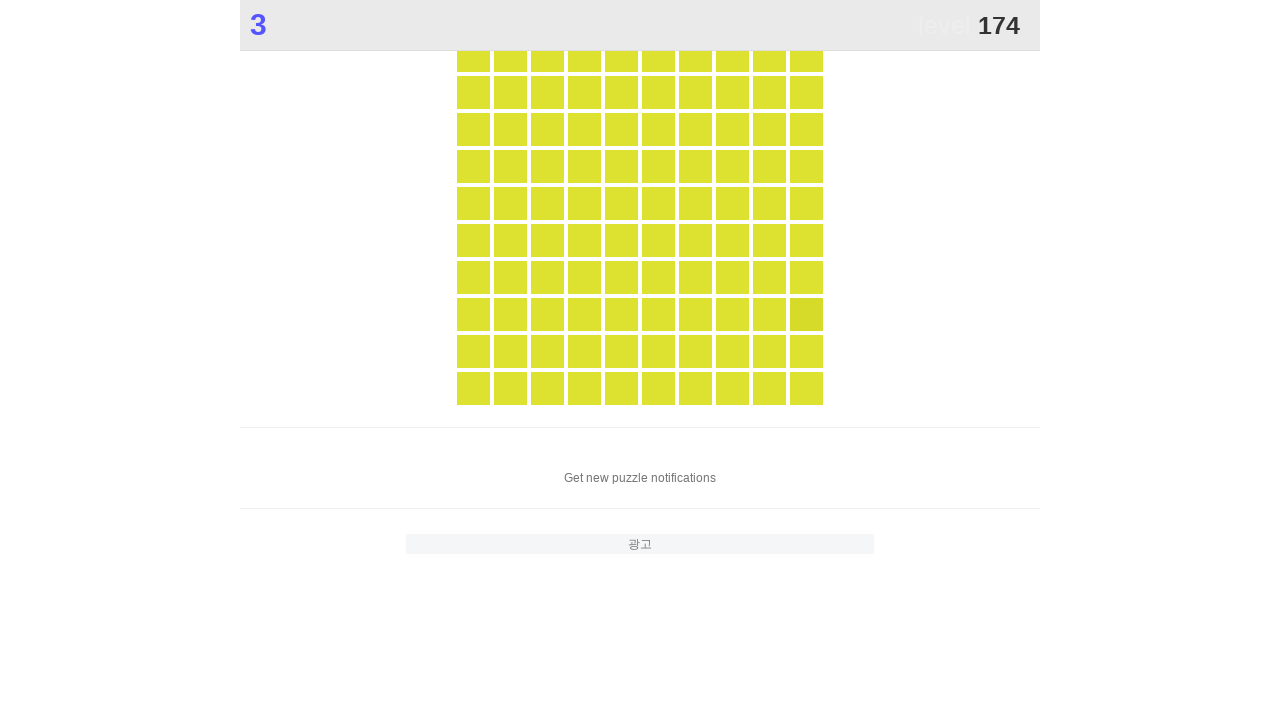

Clicked main game element to score points at (806, 314) on .main
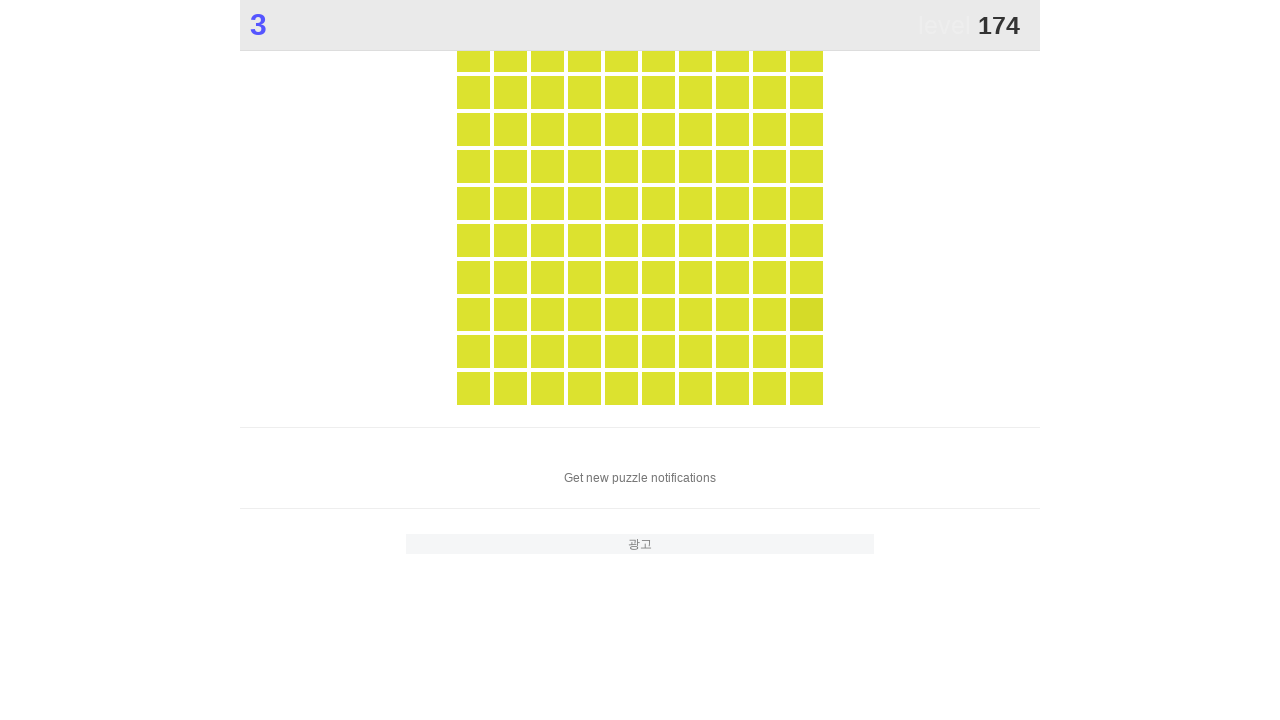

Clicked main game element to score points at (806, 314) on .main
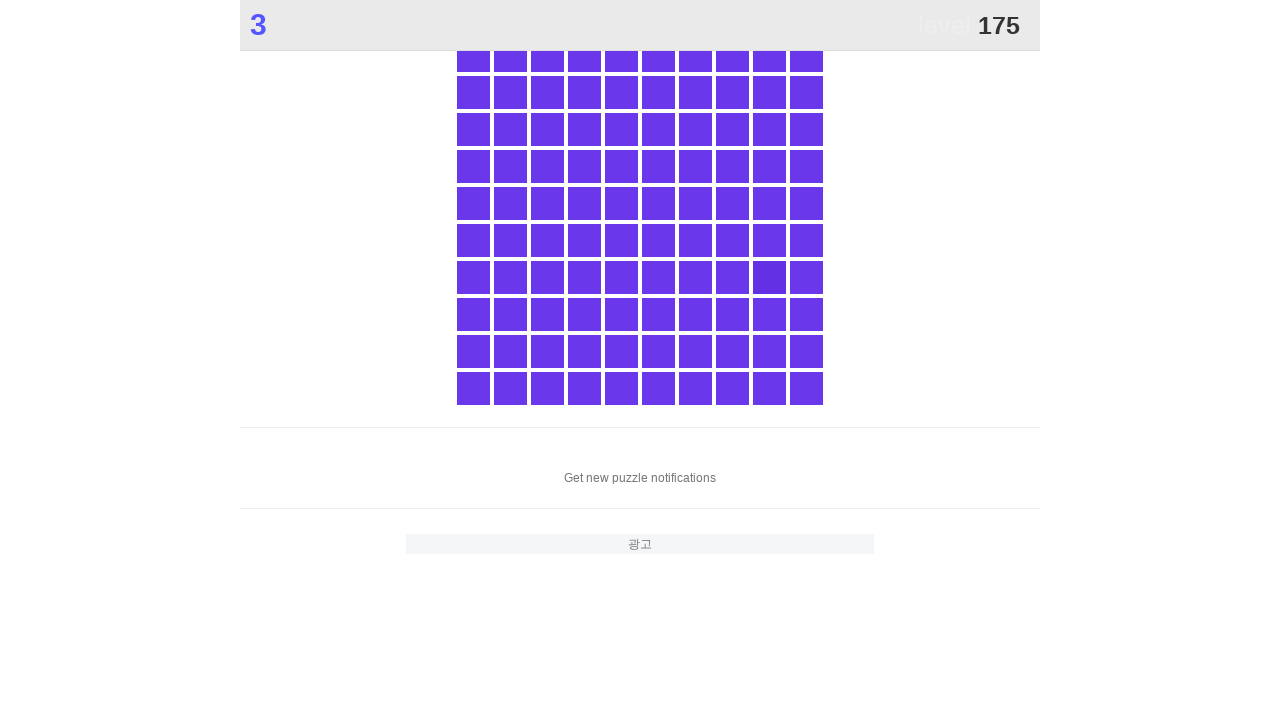

Clicked main game element to score points at (769, 277) on .main
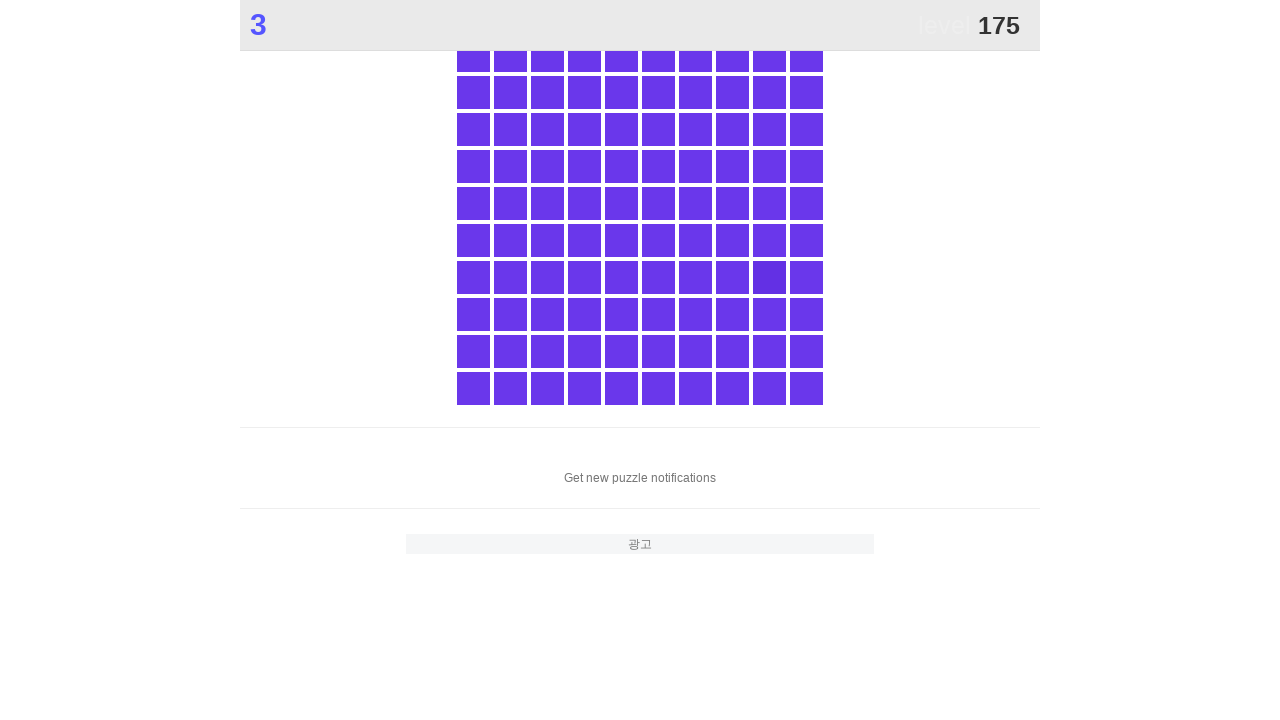

Clicked main game element to score points at (769, 277) on .main
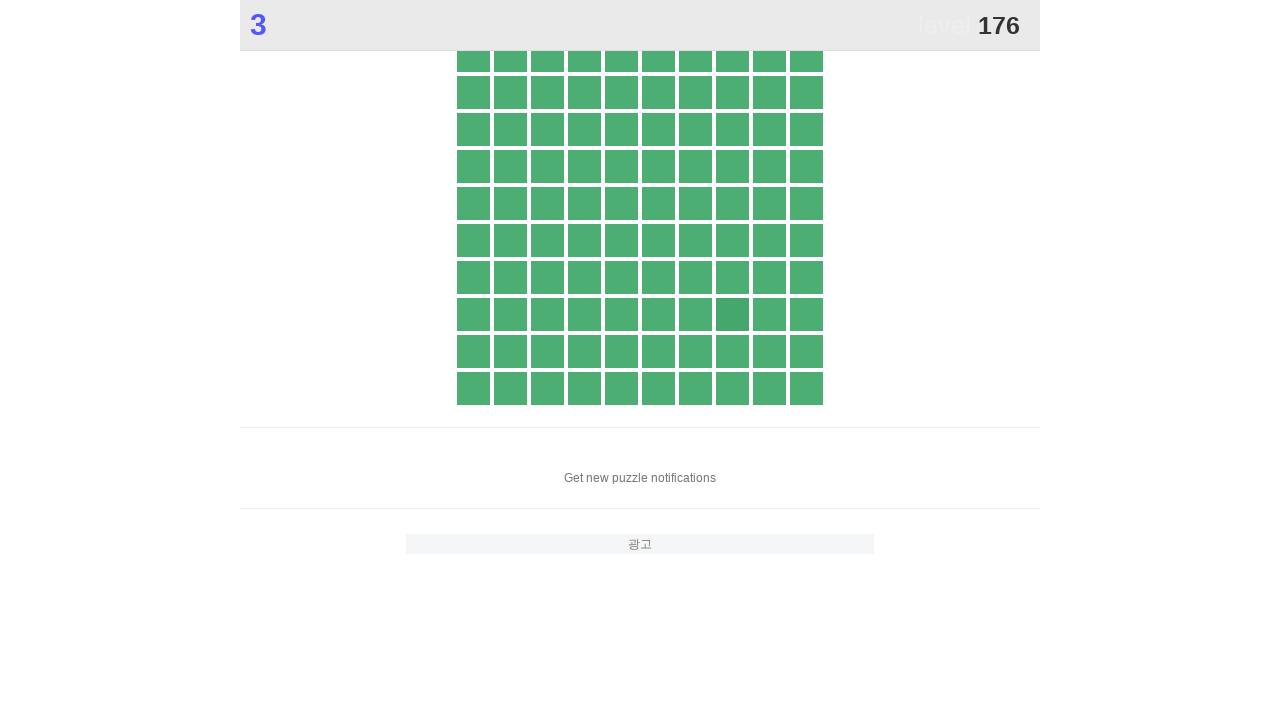

Clicked main game element to score points at (732, 314) on .main
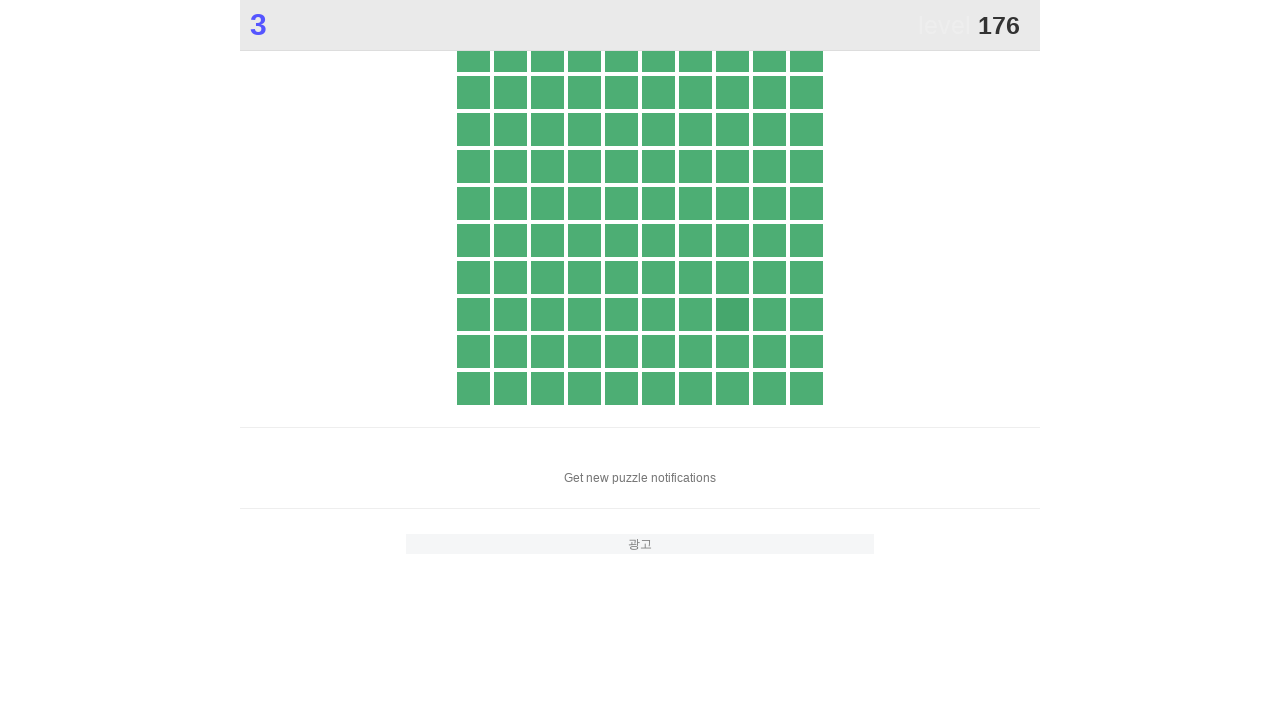

Clicked main game element to score points at (732, 314) on .main
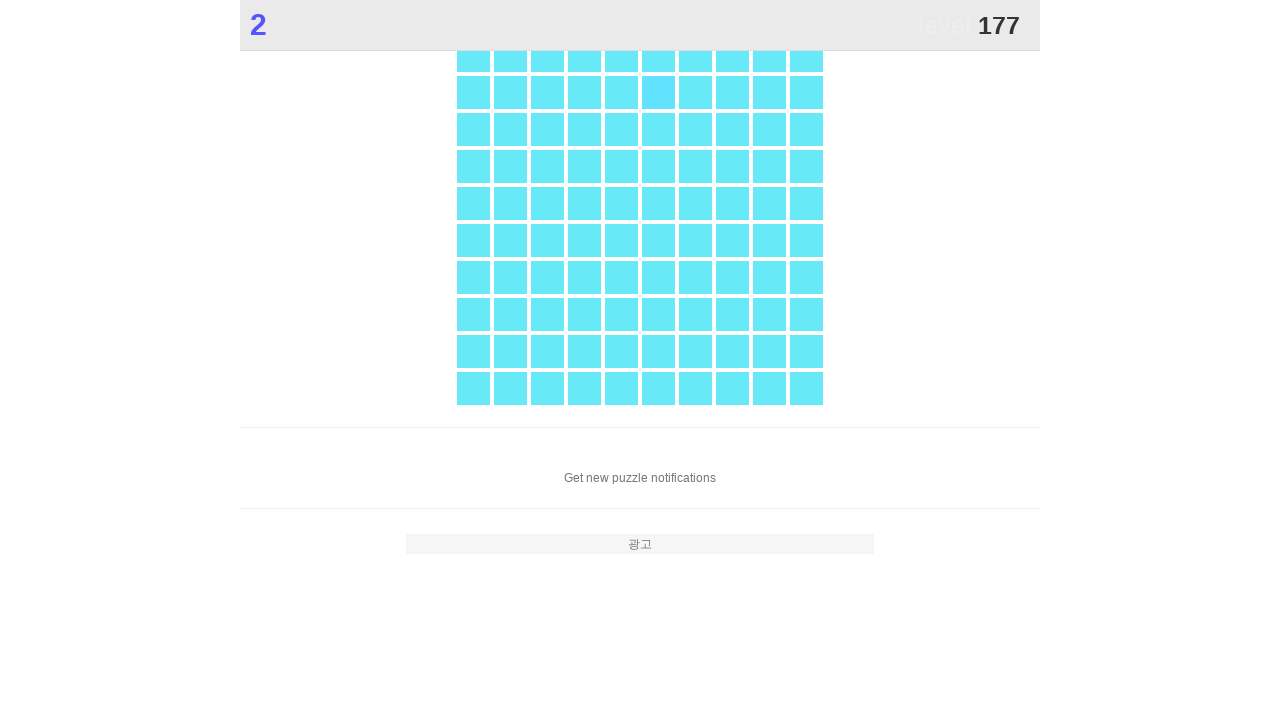

Clicked main game element to score points at (658, 92) on .main
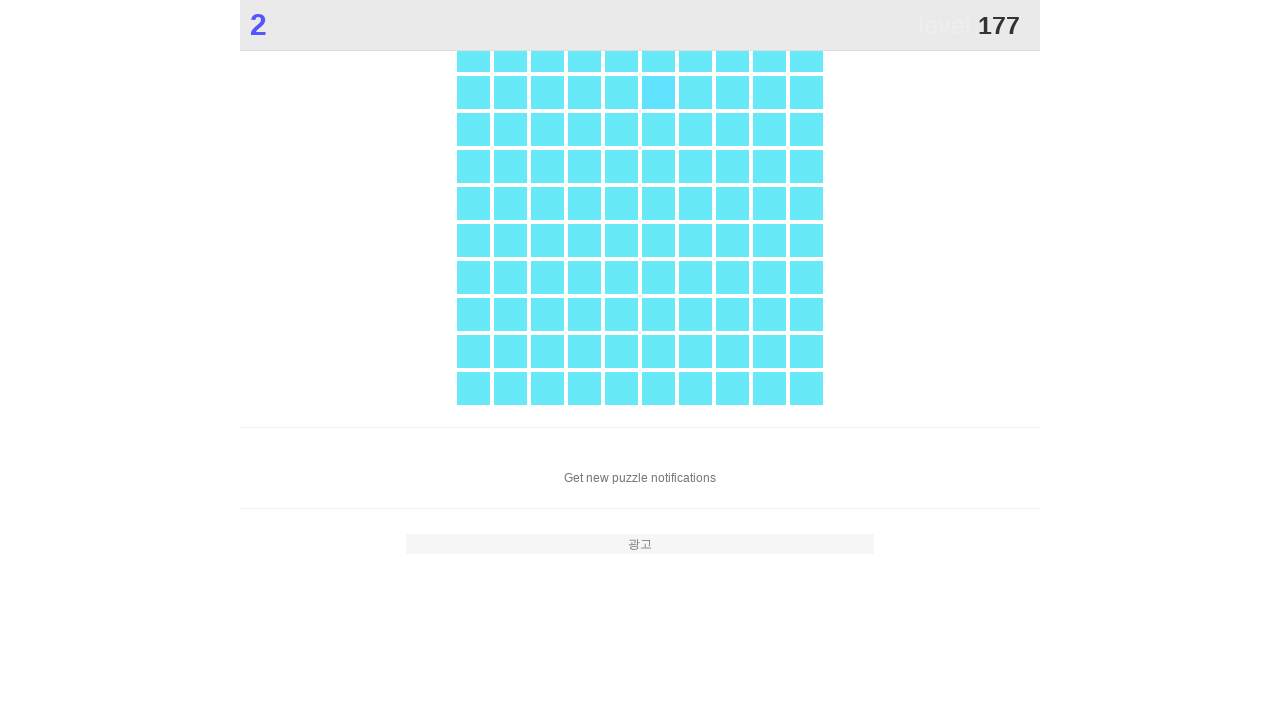

Clicked main game element to score points at (658, 92) on .main
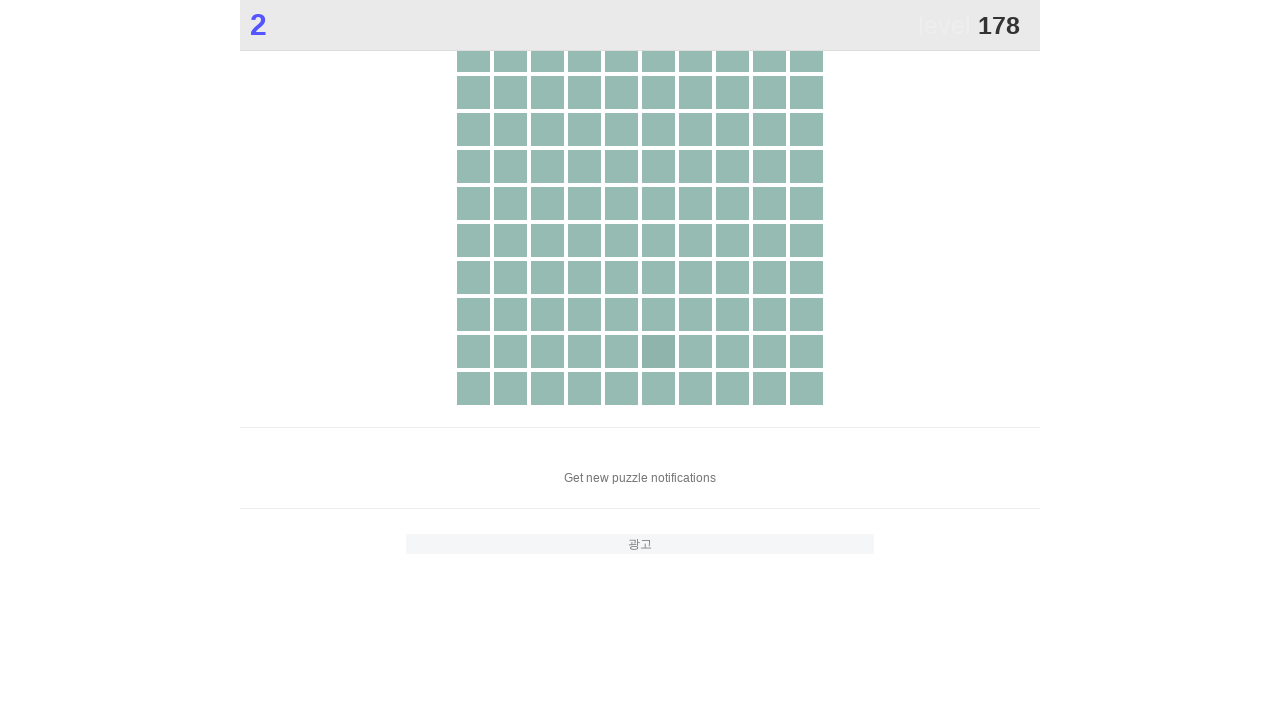

Clicked main game element to score points at (658, 351) on .main
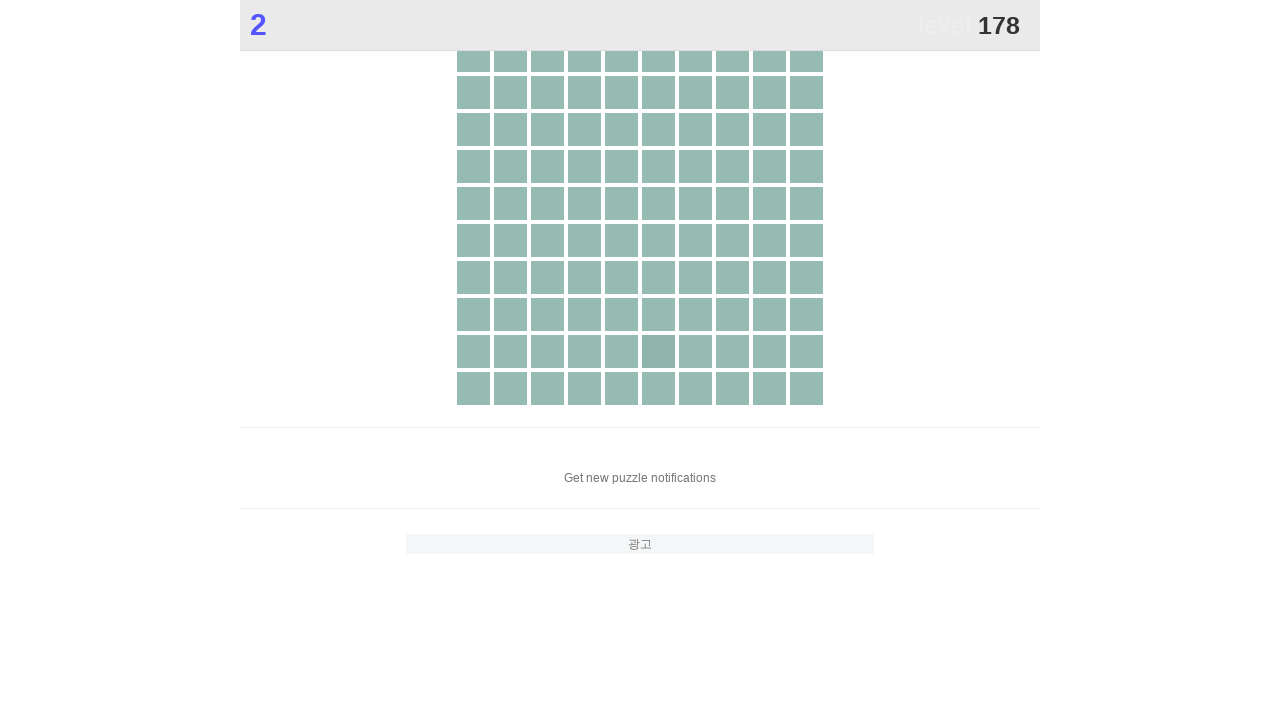

Clicked main game element to score points at (658, 351) on .main
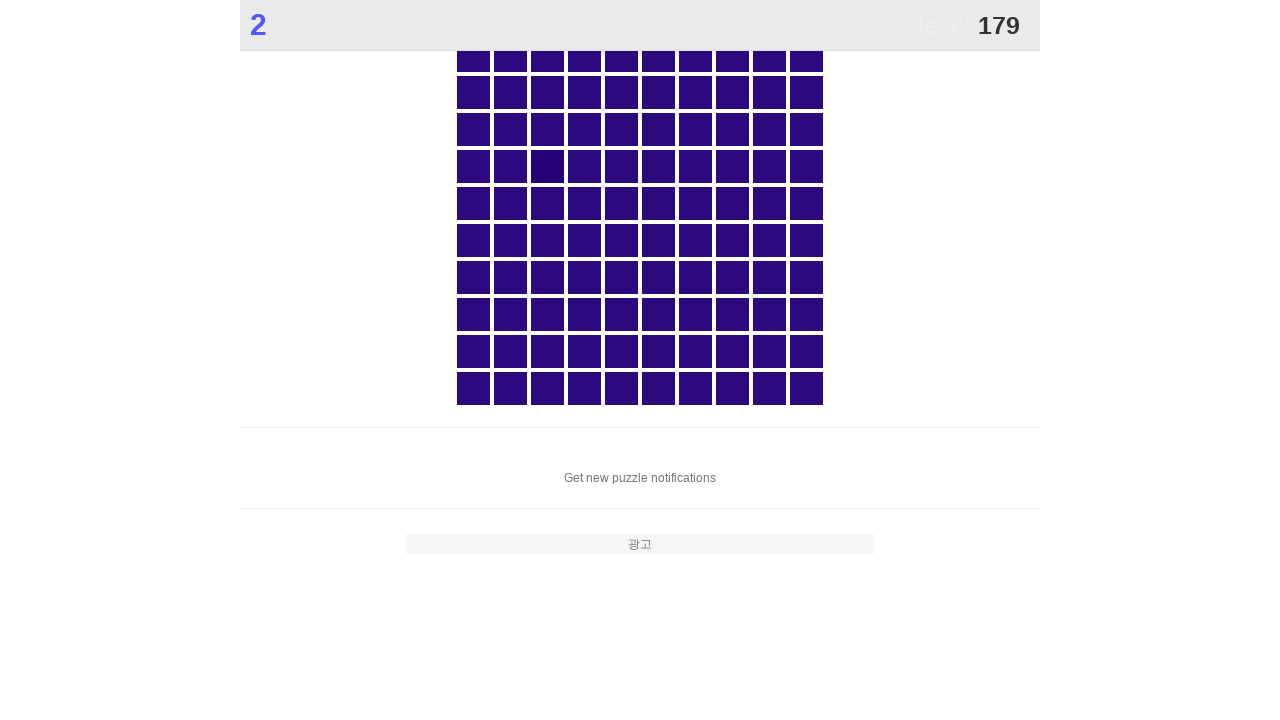

Clicked main game element to score points at (547, 166) on .main
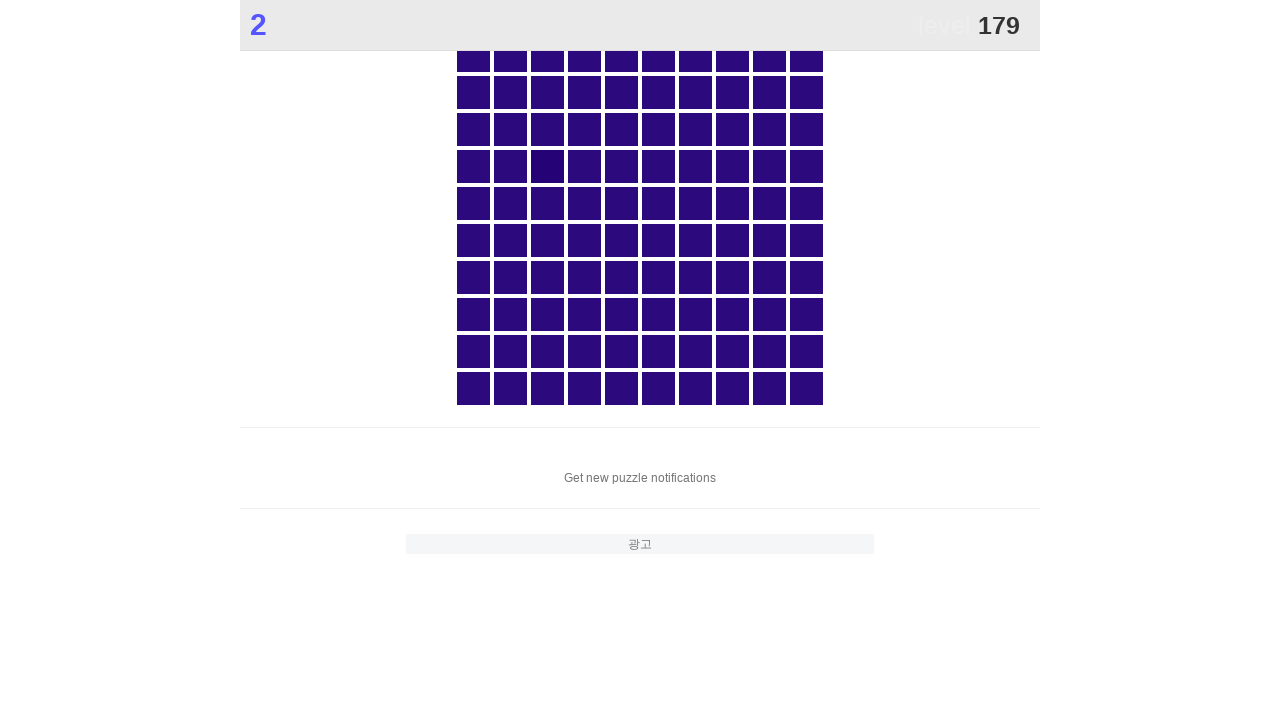

Clicked main game element to score points at (547, 166) on .main
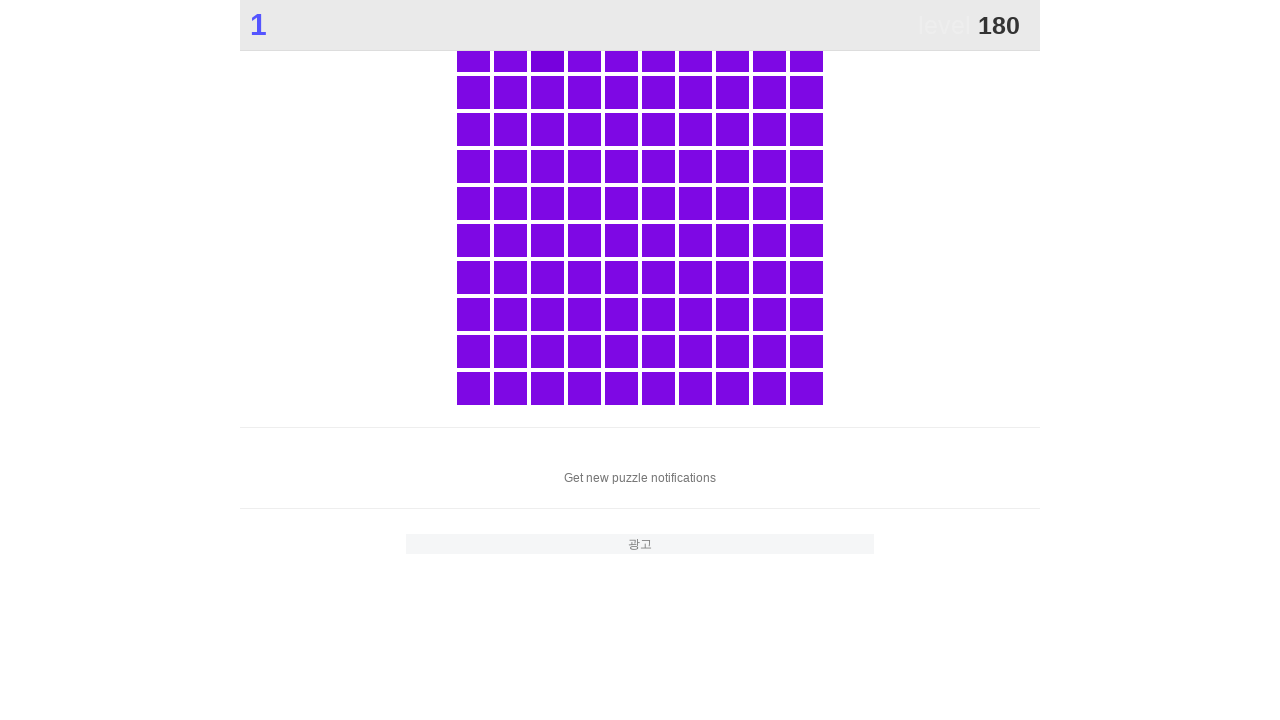

Clicked main game element to score points at (547, 55) on .main
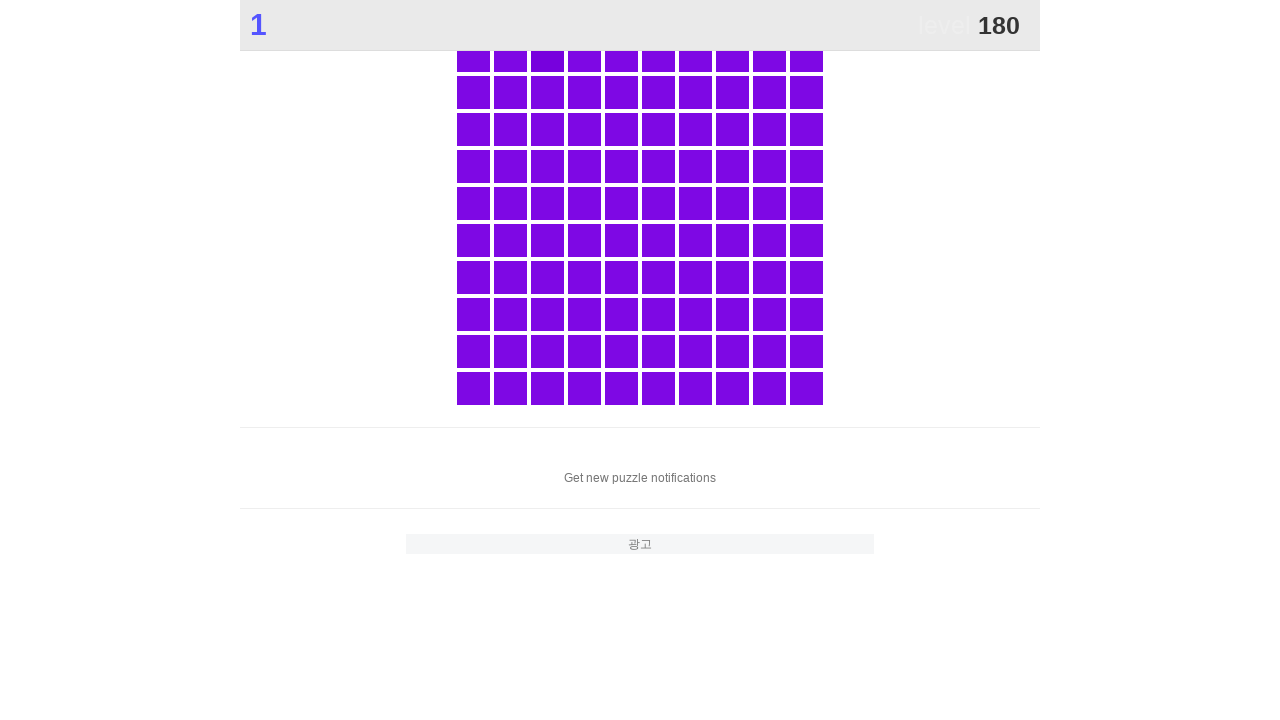

Clicked main game element to score points at (547, 55) on .main
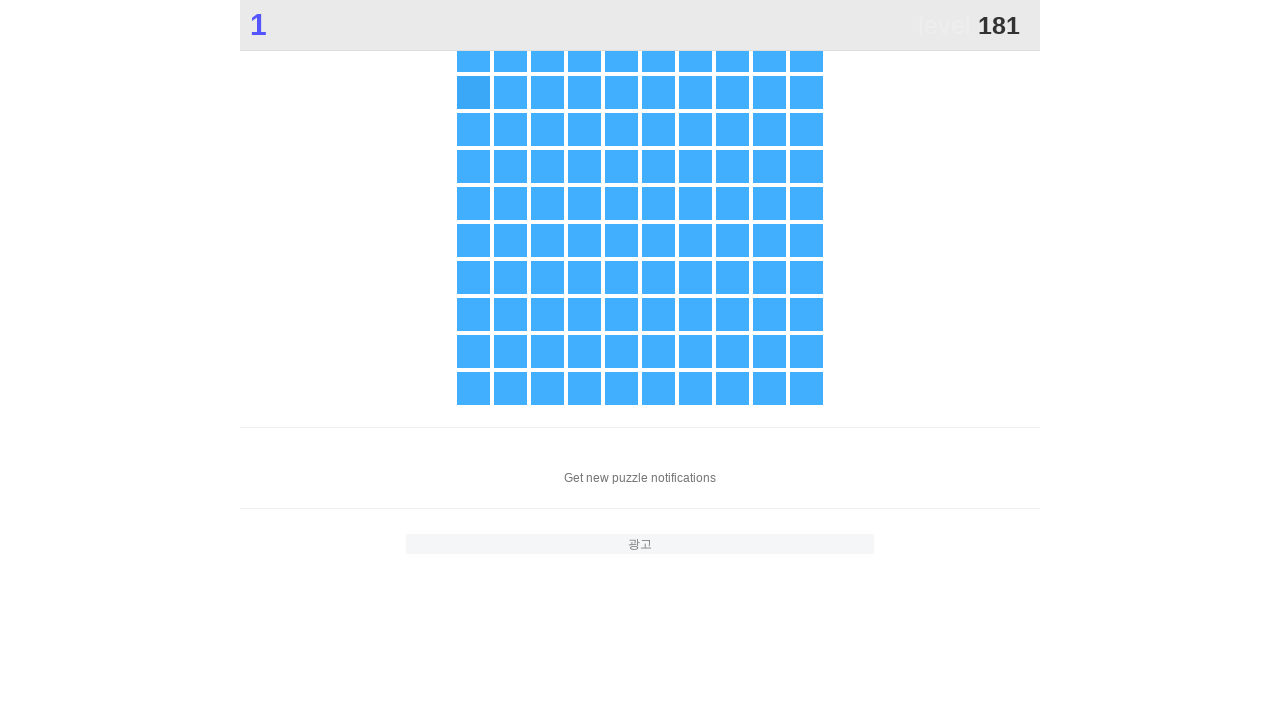

Clicked main game element to score points at (473, 92) on .main
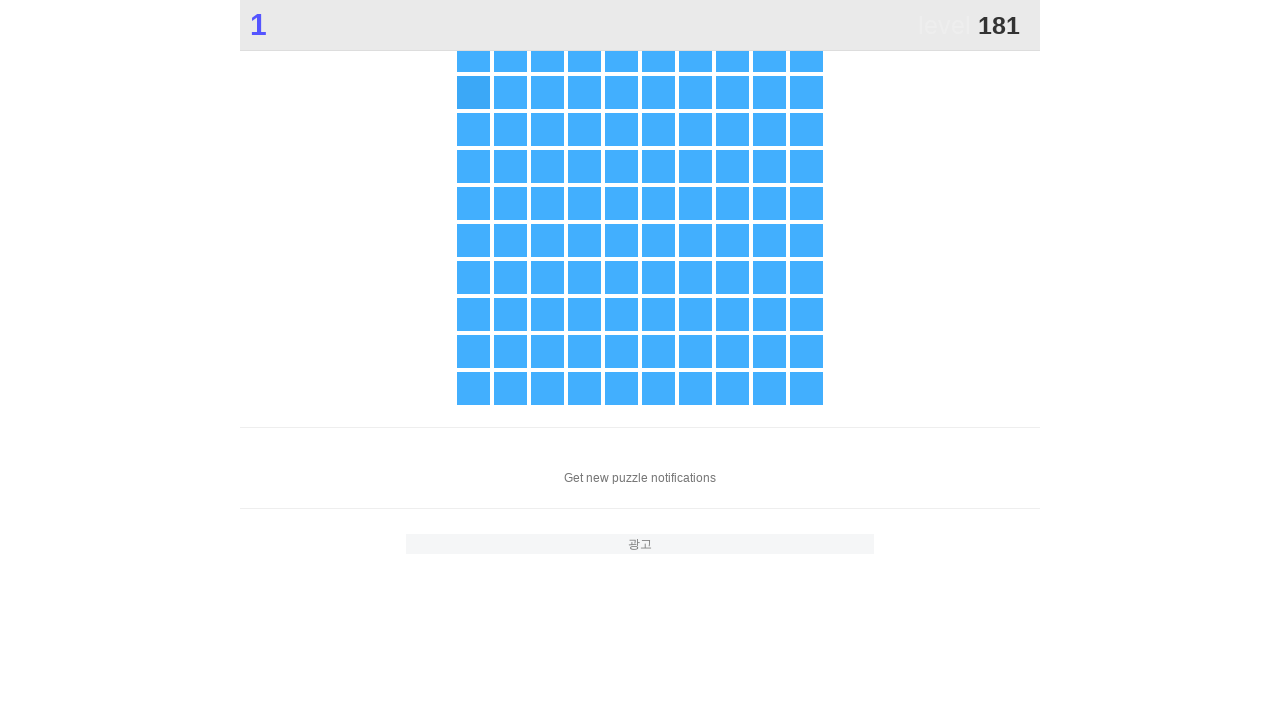

Clicked main game element to score points at (473, 92) on .main
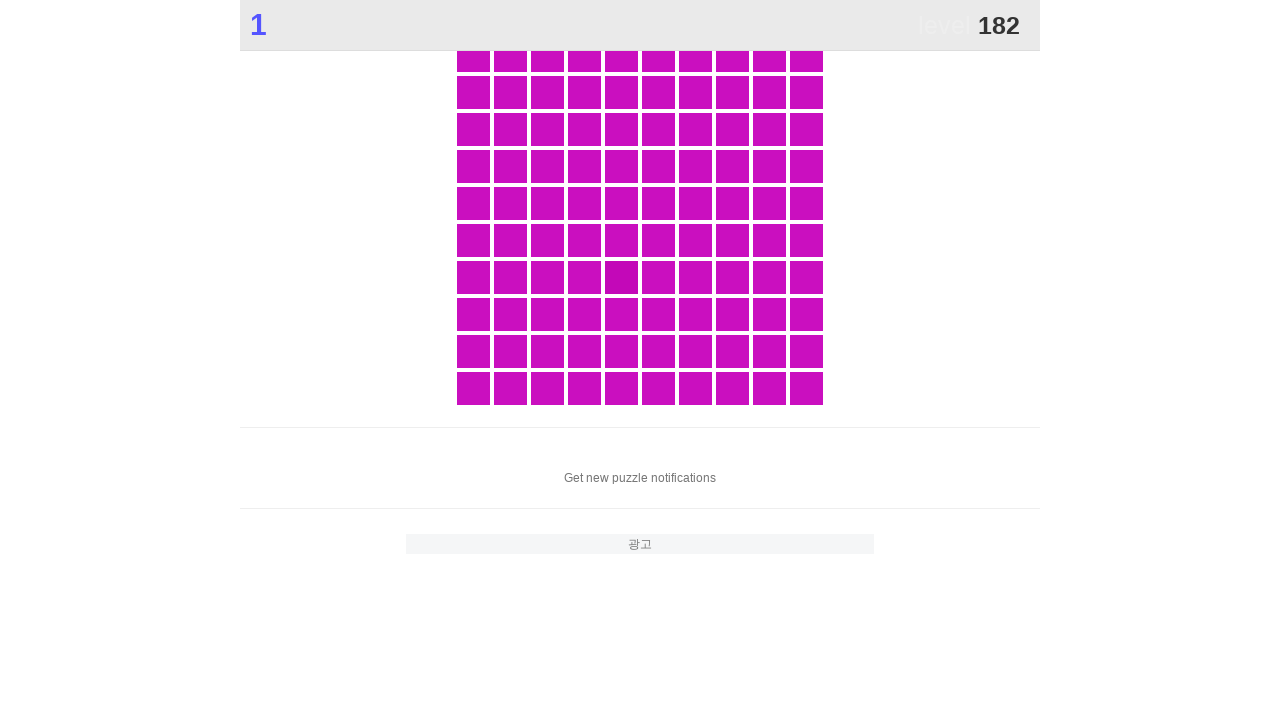

Clicked main game element to score points at (621, 277) on .main
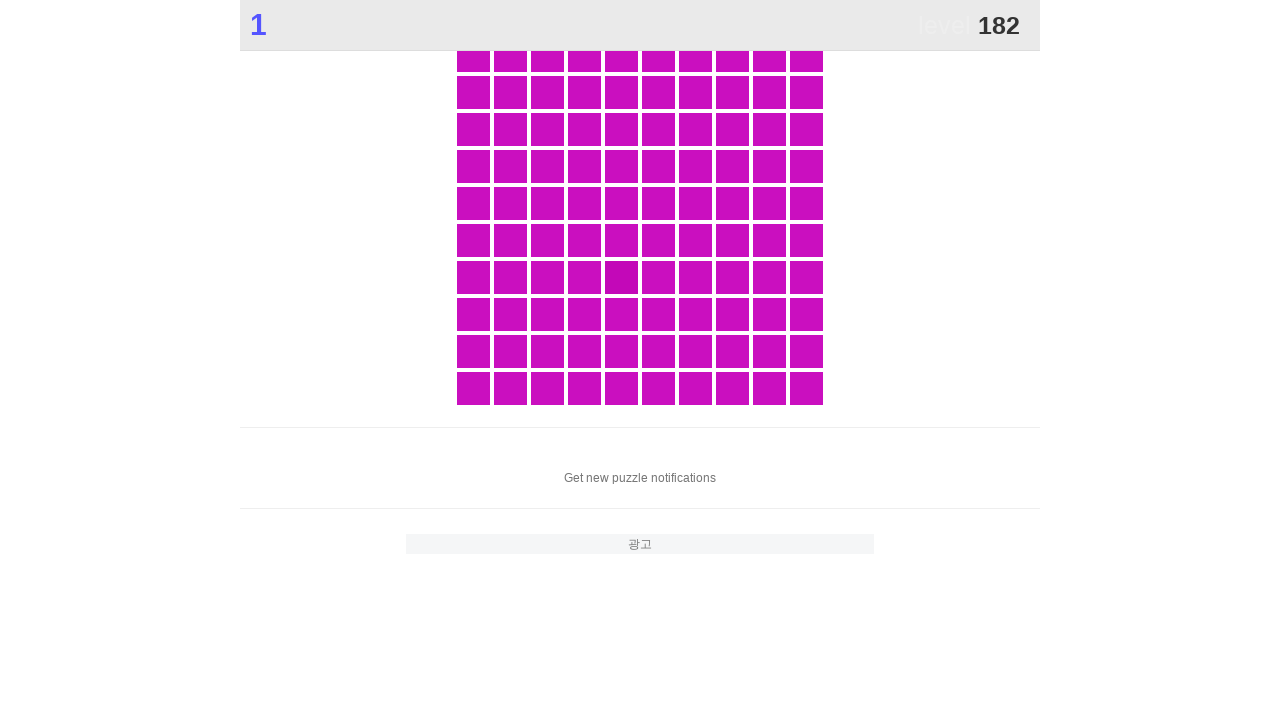

Clicked main game element to score points at (621, 277) on .main
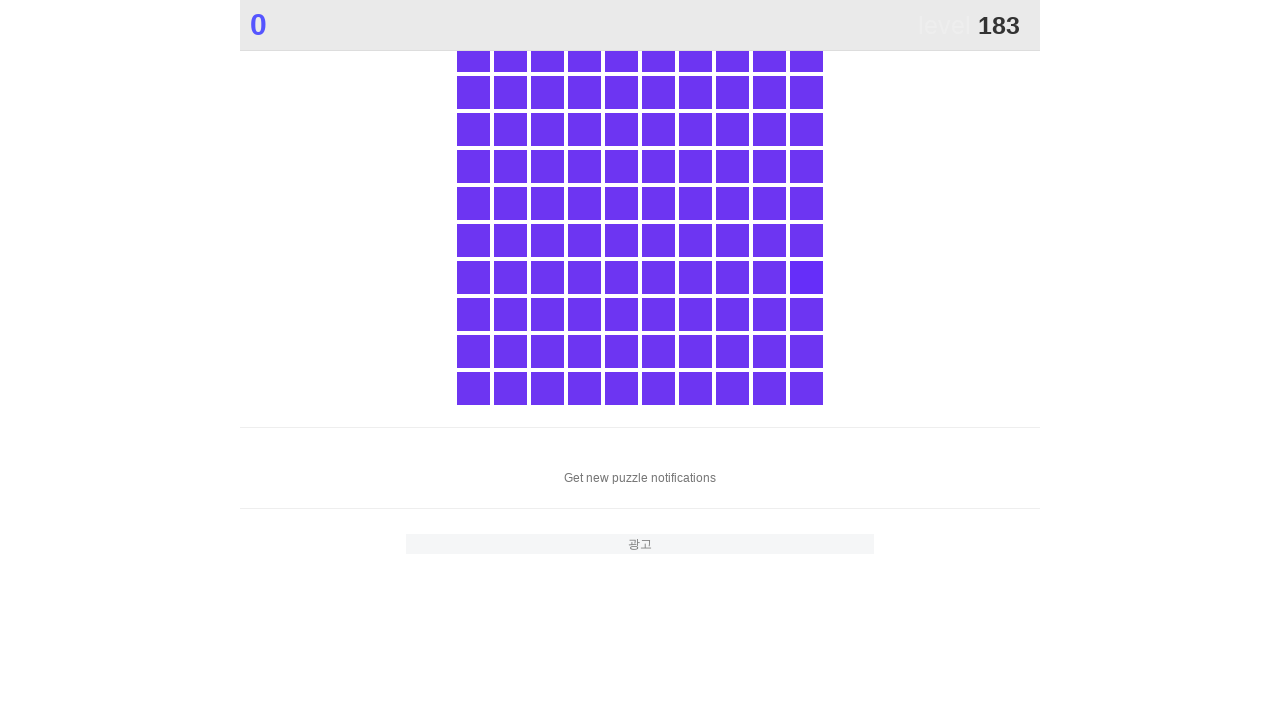

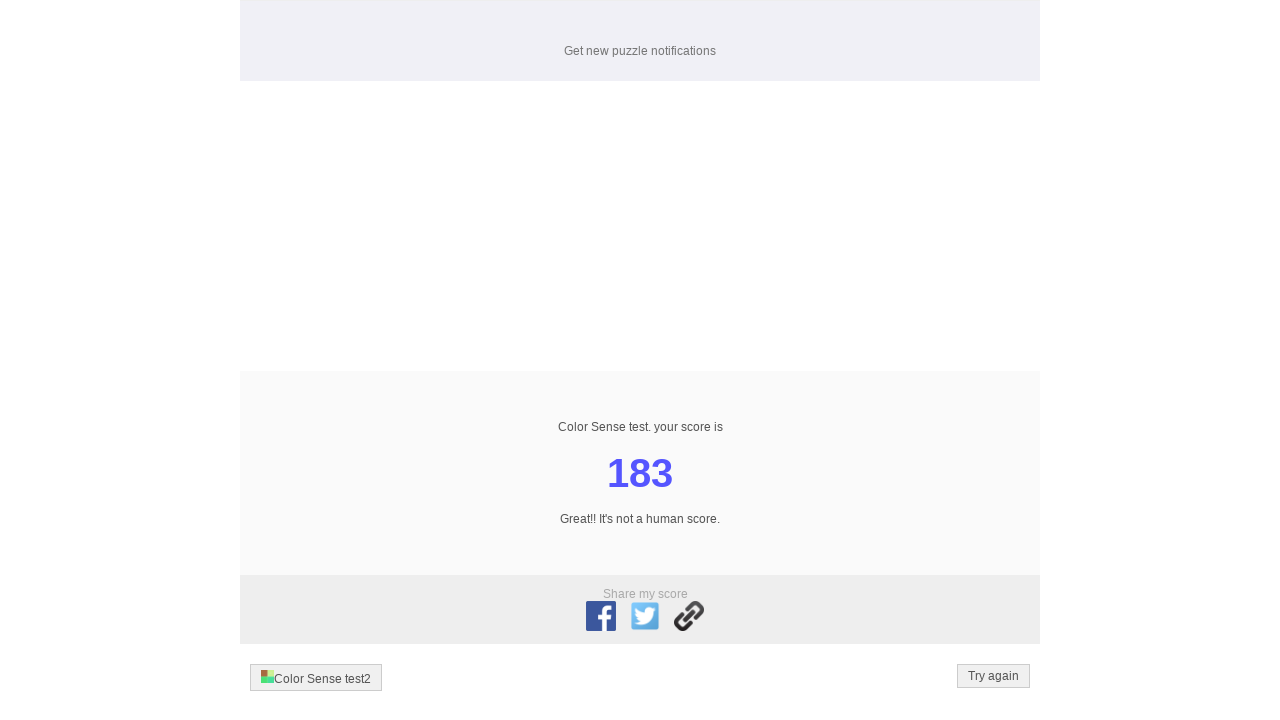